Tests date selection using a calendar widget by navigating to July 2007 and selecting the 4th day

Starting URL: https://kristinek.github.io/site/examples/actions

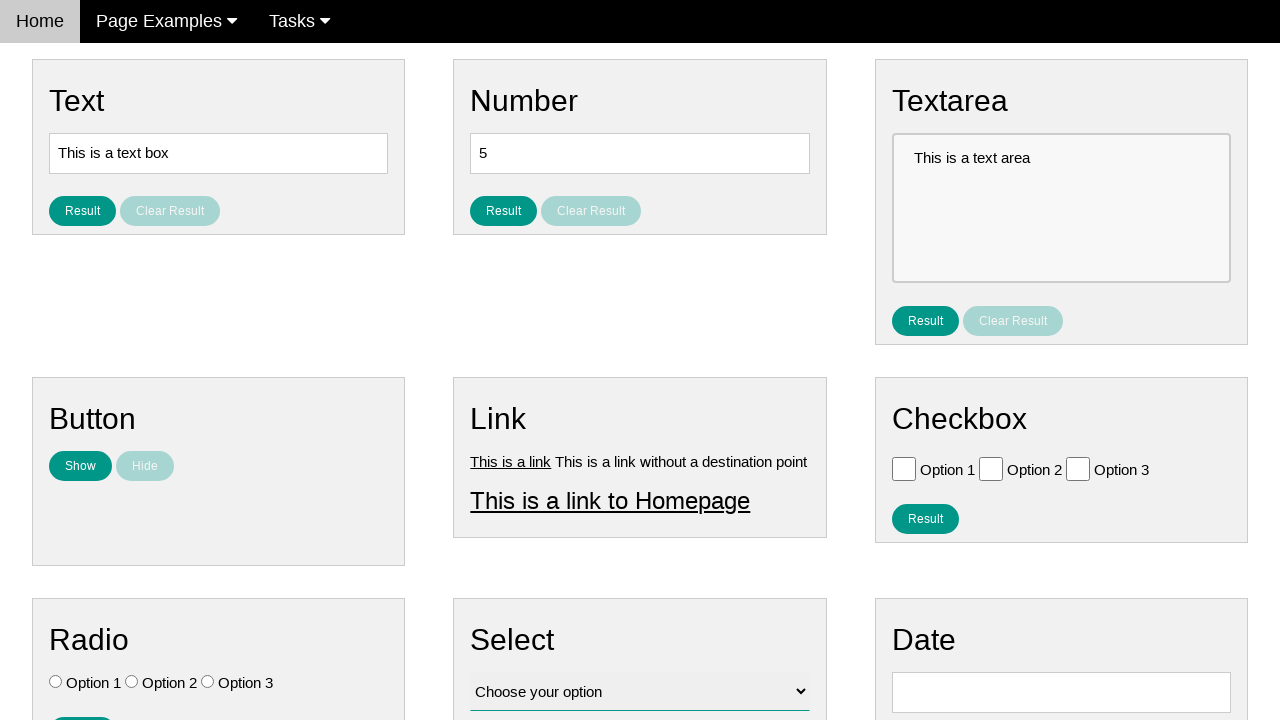

Clicked date picker to open calendar widget at (1061, 692) on #vfb-8
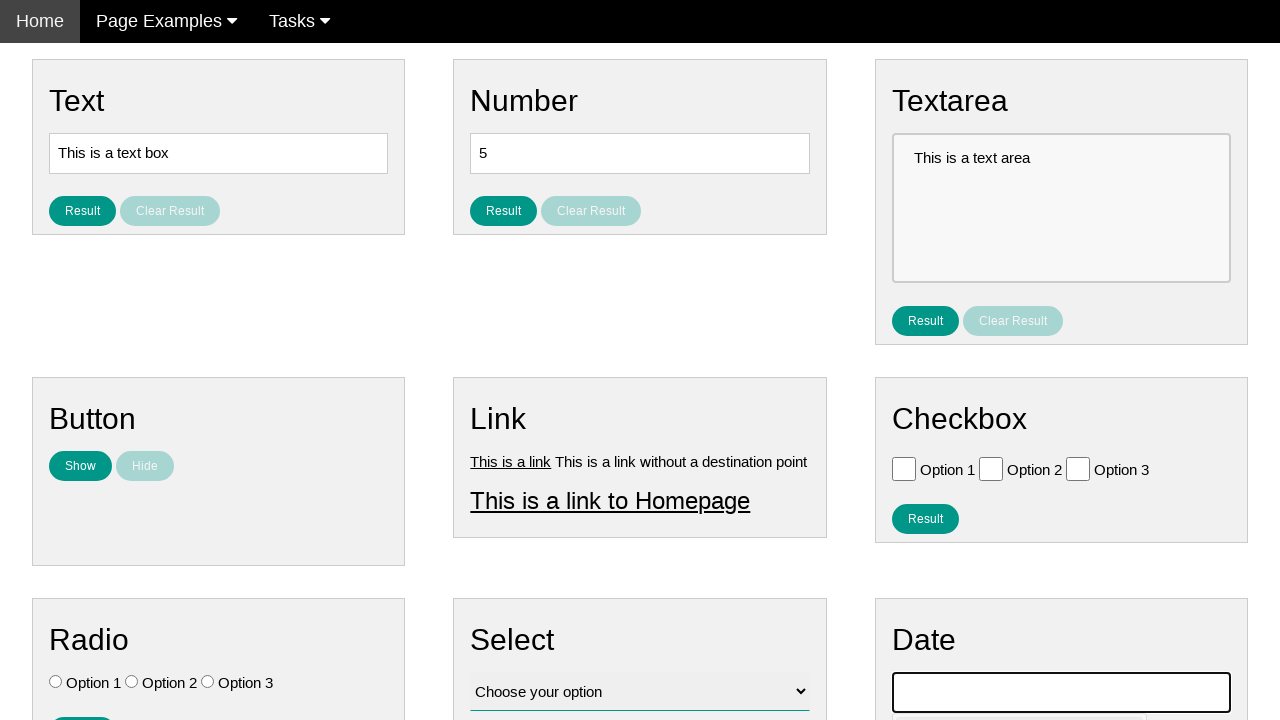

Calendar widget appeared
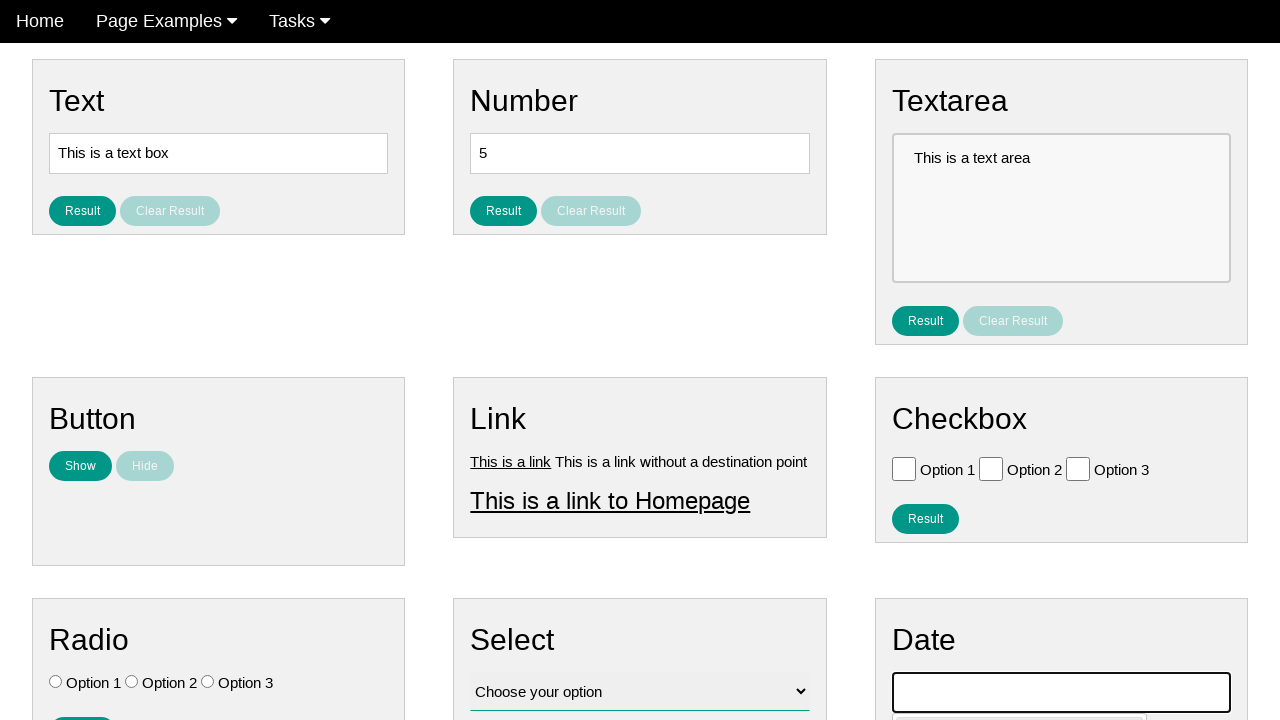

Clicked previous button to navigate backward (currently at February 2026) at (912, 408) on .ui-datepicker-prev
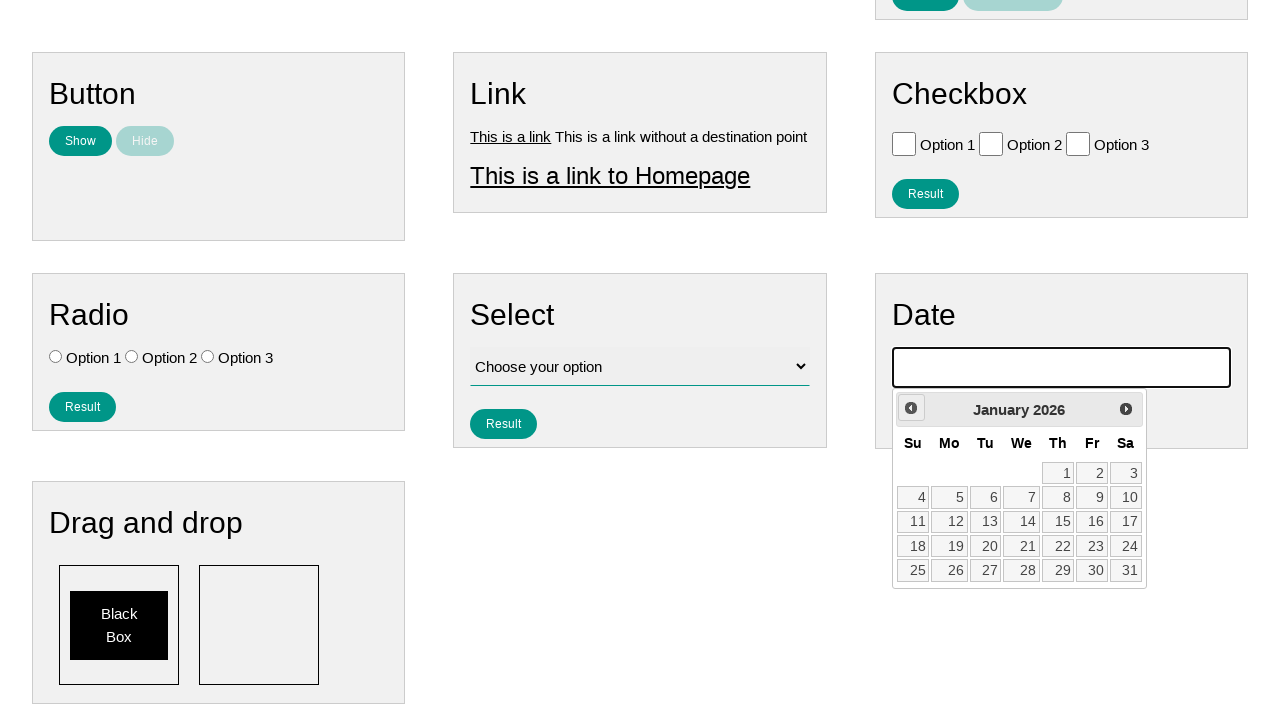

Waited for calendar to update
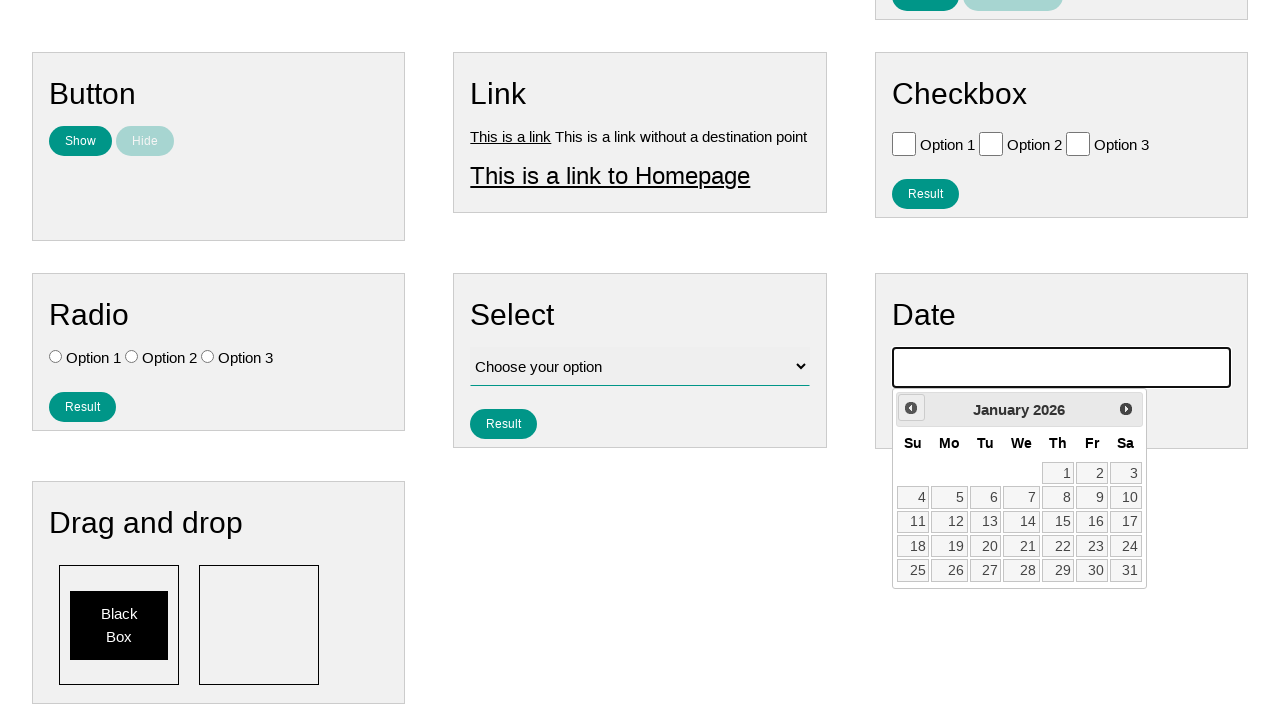

Clicked previous button to navigate backward (currently at January 2026) at (911, 408) on .ui-datepicker-prev
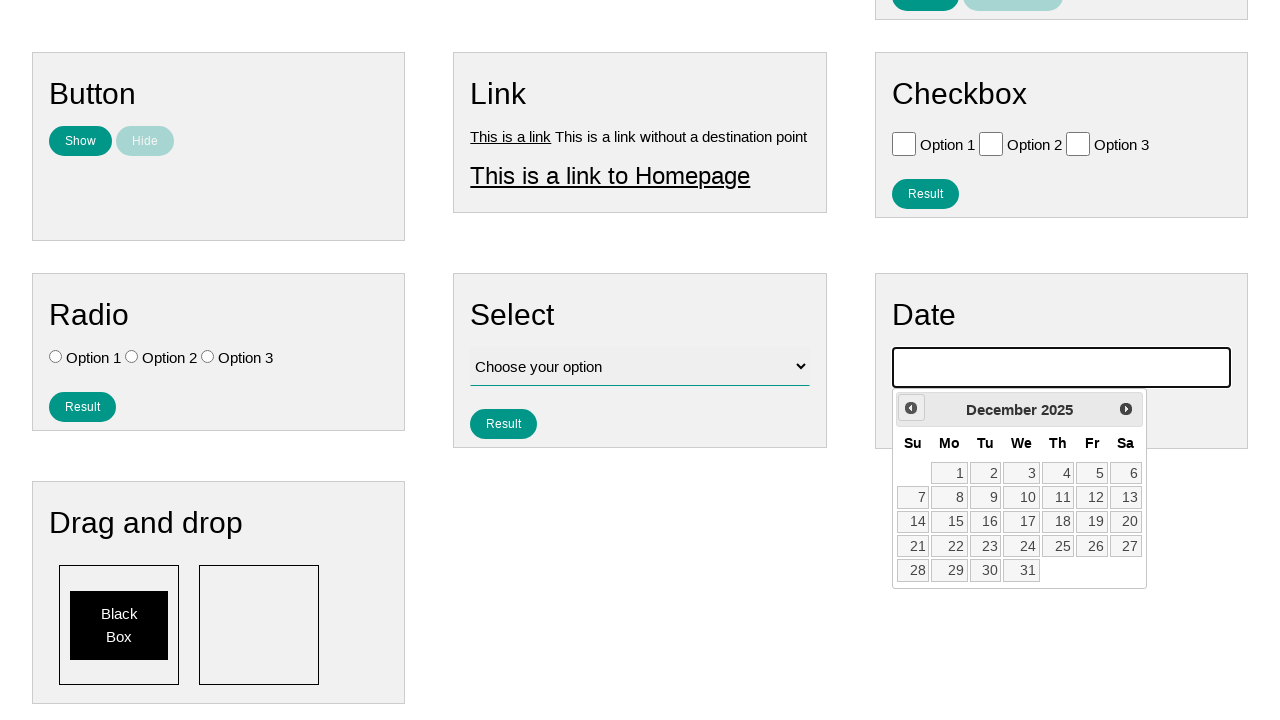

Waited for calendar to update
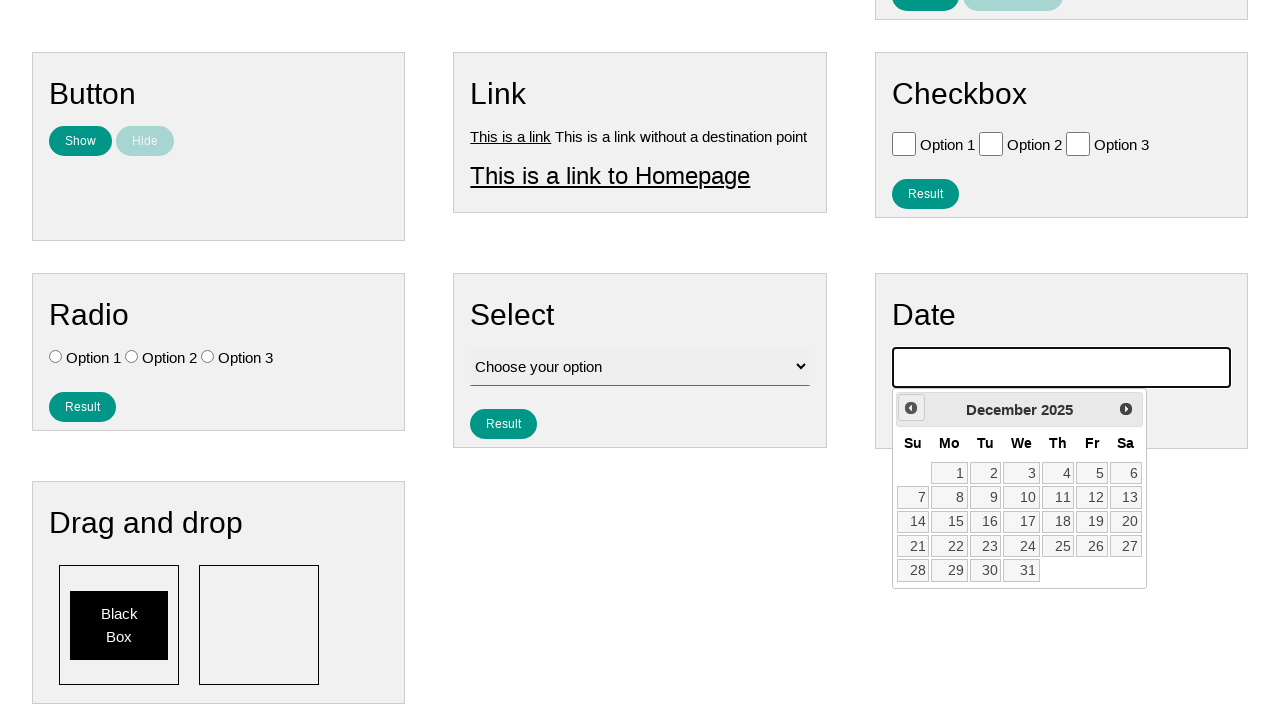

Clicked previous button to navigate backward (currently at December 2025) at (911, 408) on .ui-datepicker-prev
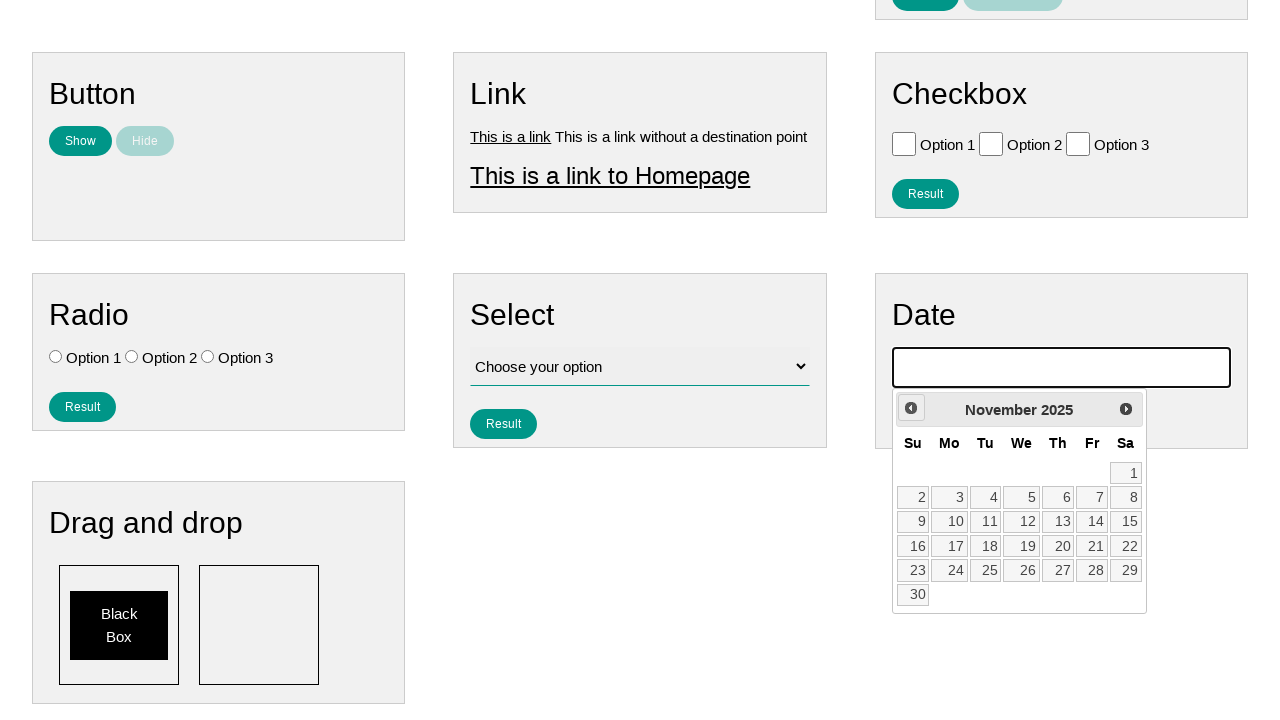

Waited for calendar to update
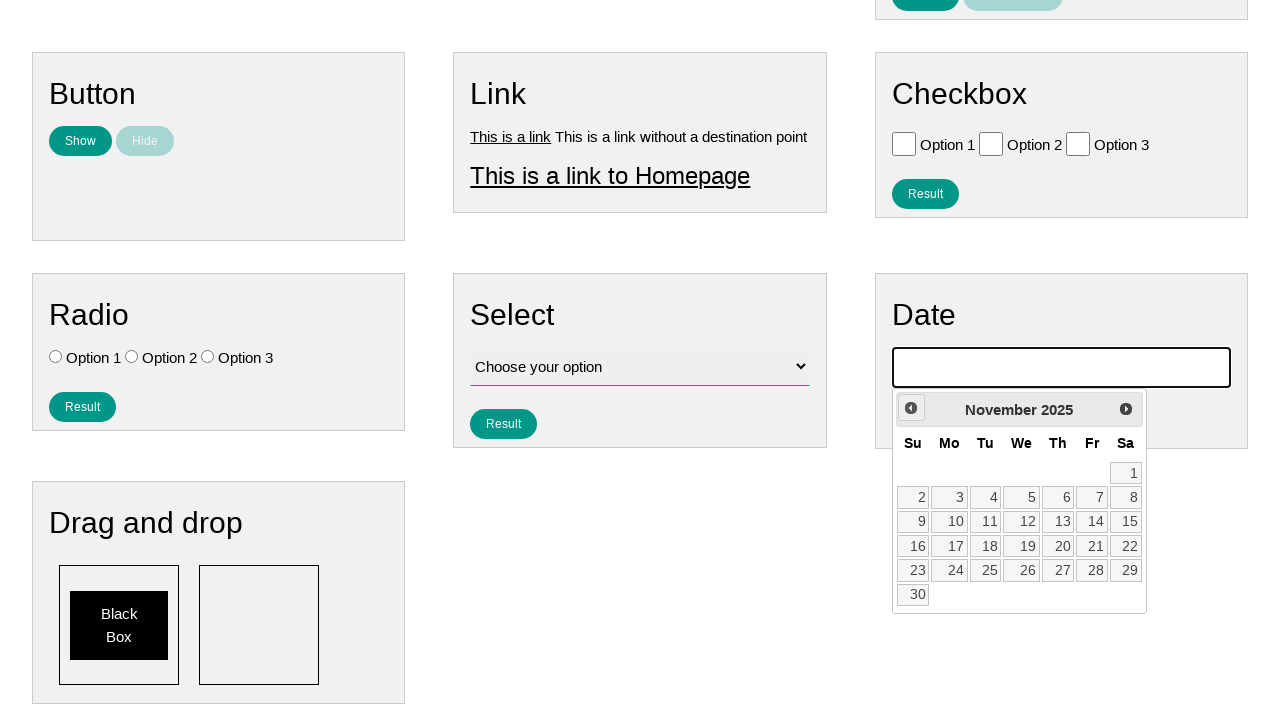

Clicked previous button to navigate backward (currently at November 2025) at (911, 408) on .ui-datepicker-prev
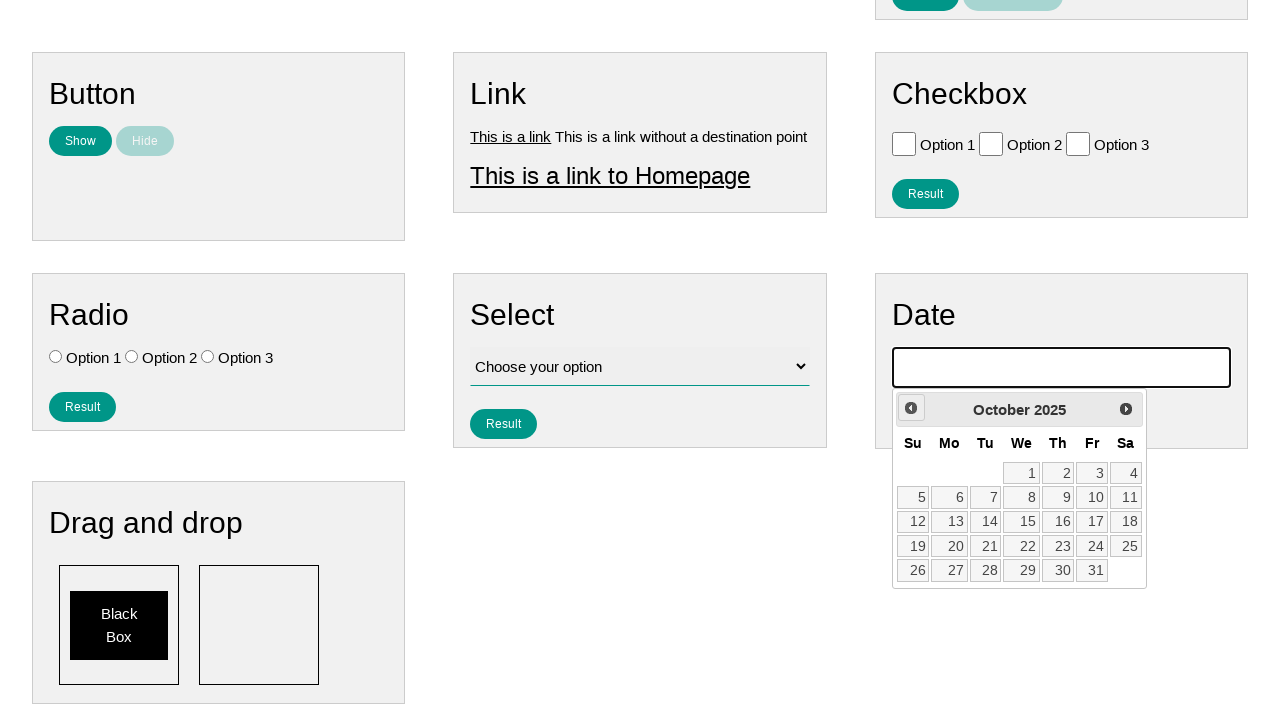

Waited for calendar to update
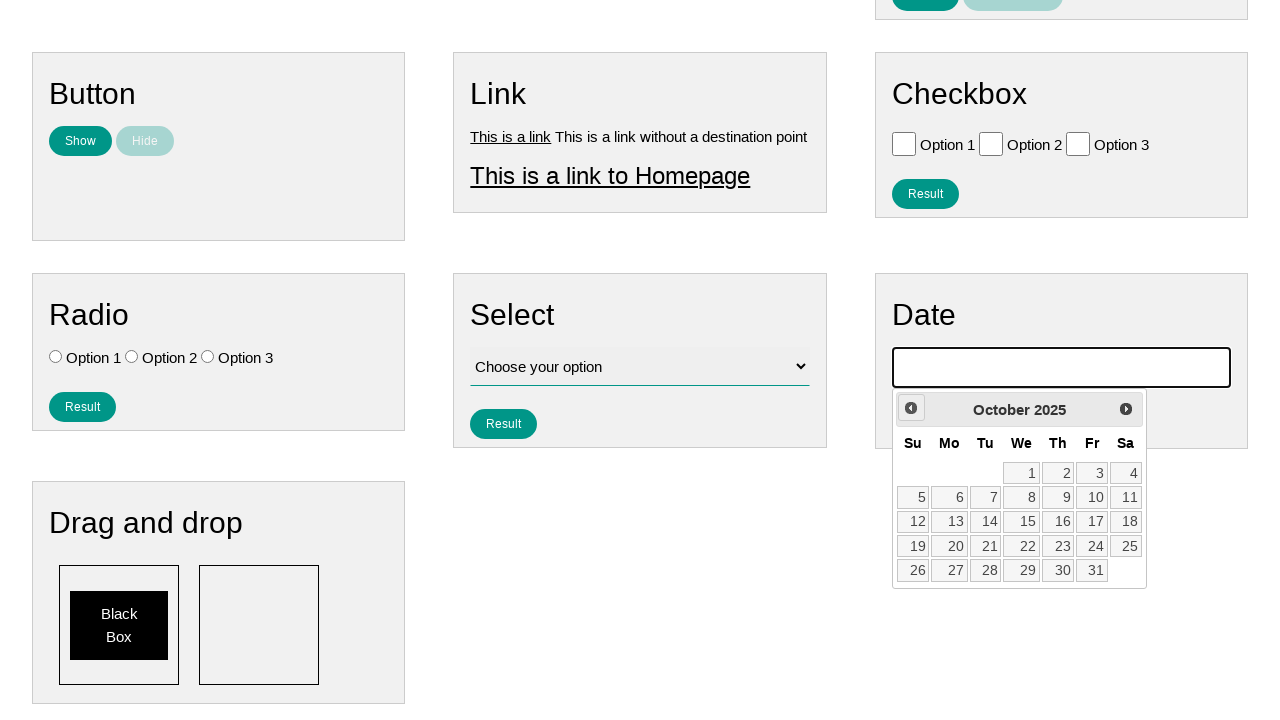

Clicked previous button to navigate backward (currently at October 2025) at (911, 408) on .ui-datepicker-prev
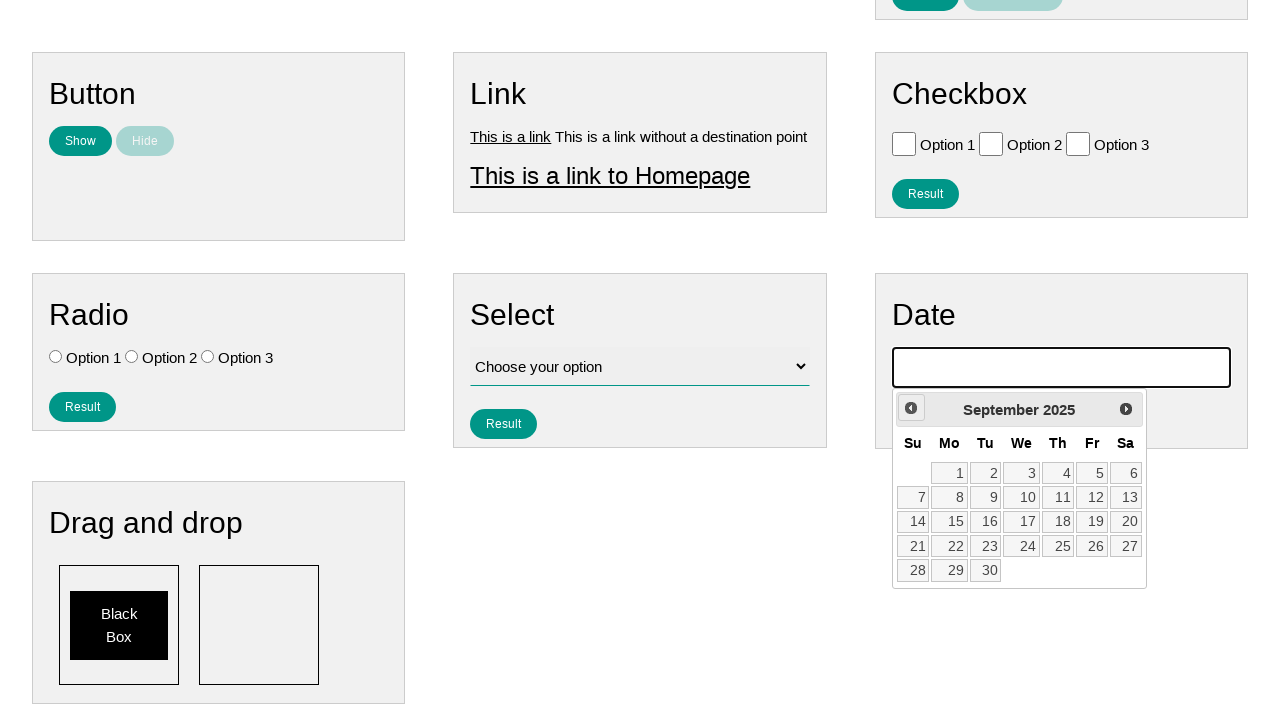

Waited for calendar to update
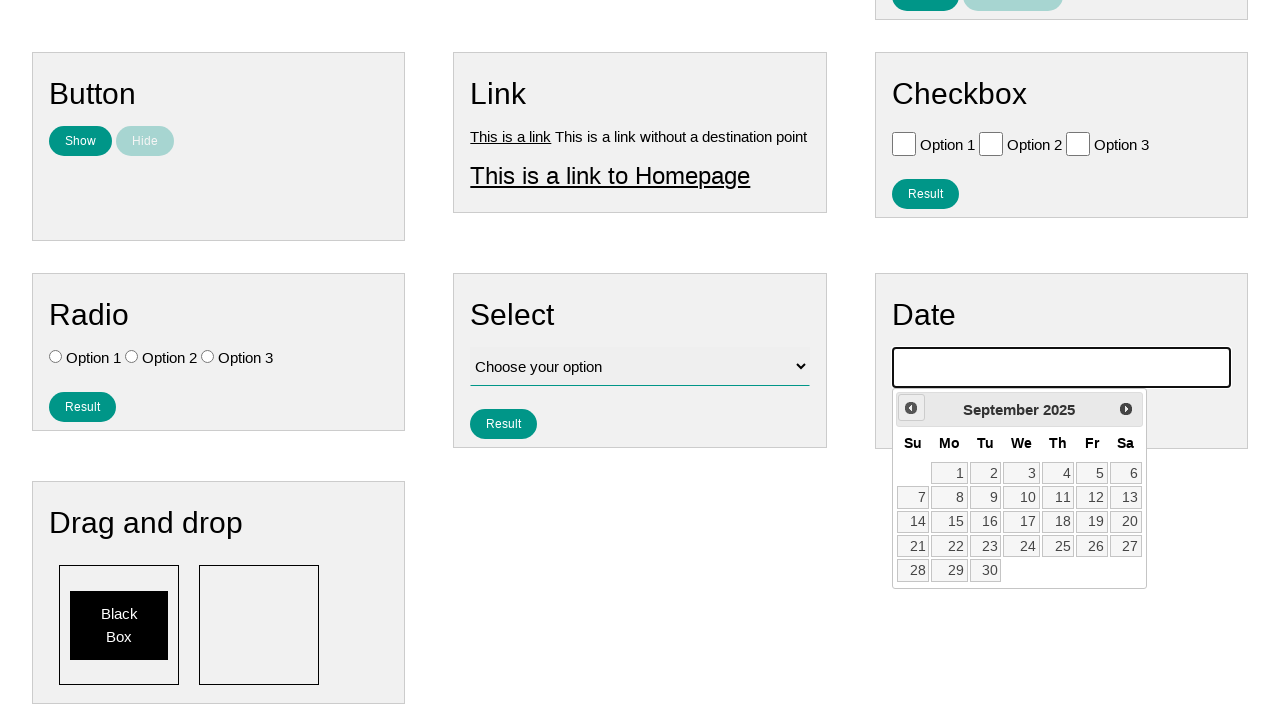

Clicked previous button to navigate backward (currently at September 2025) at (911, 408) on .ui-datepicker-prev
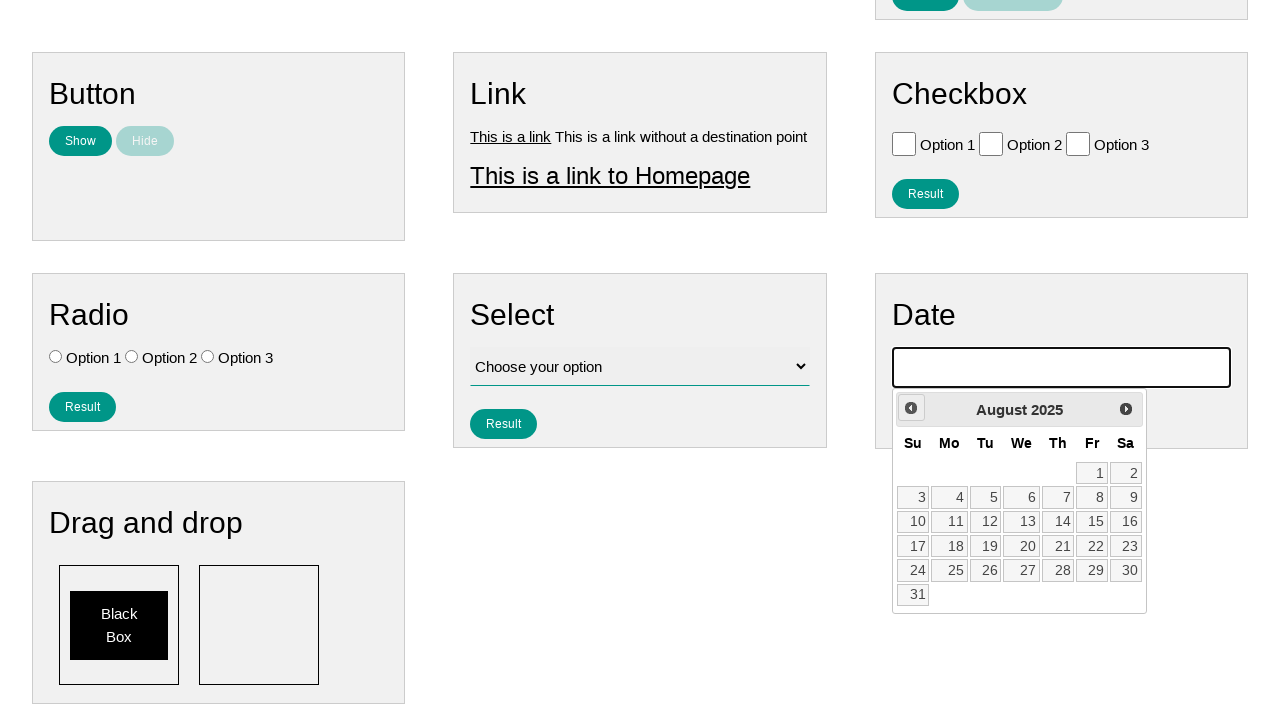

Waited for calendar to update
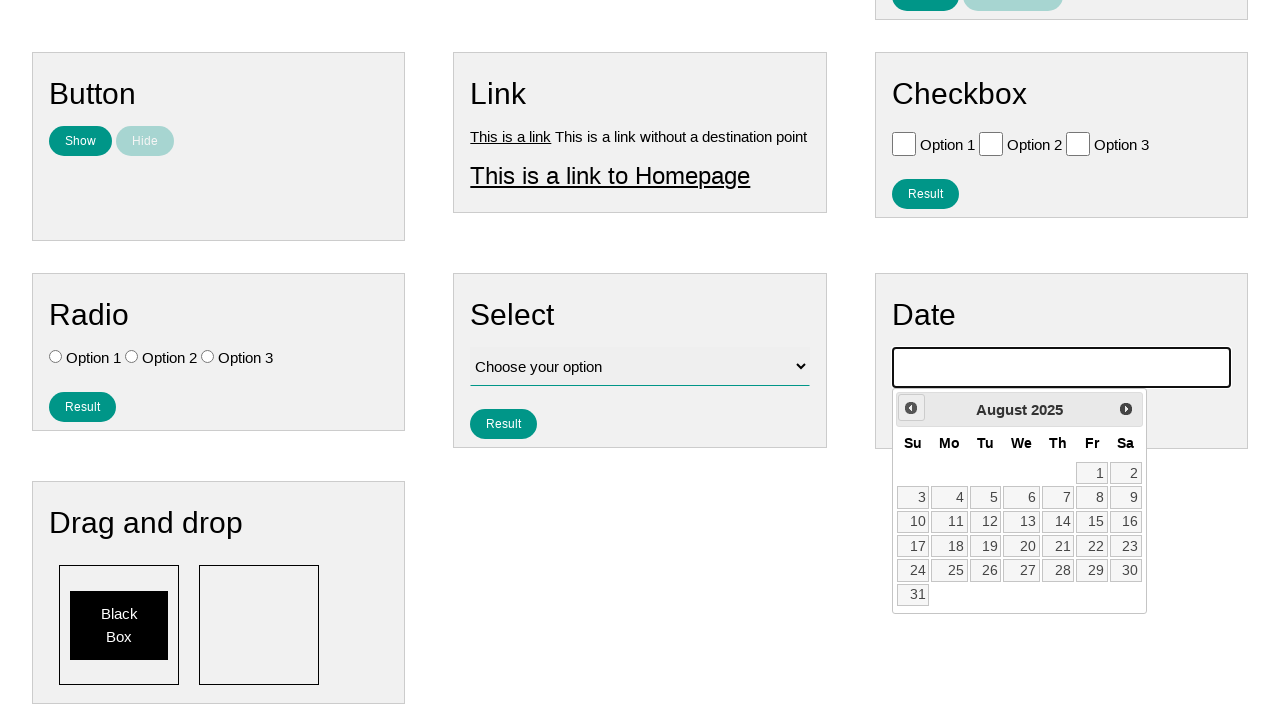

Clicked previous button to navigate backward (currently at August 2025) at (911, 408) on .ui-datepicker-prev
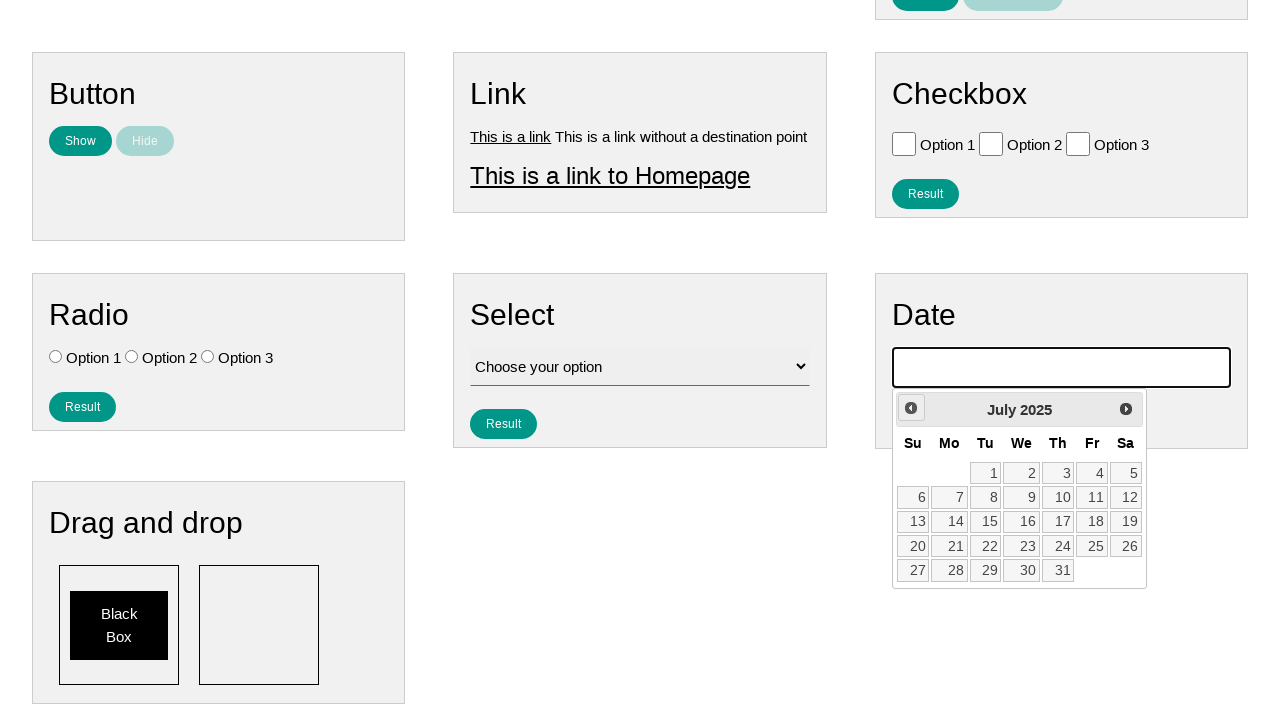

Waited for calendar to update
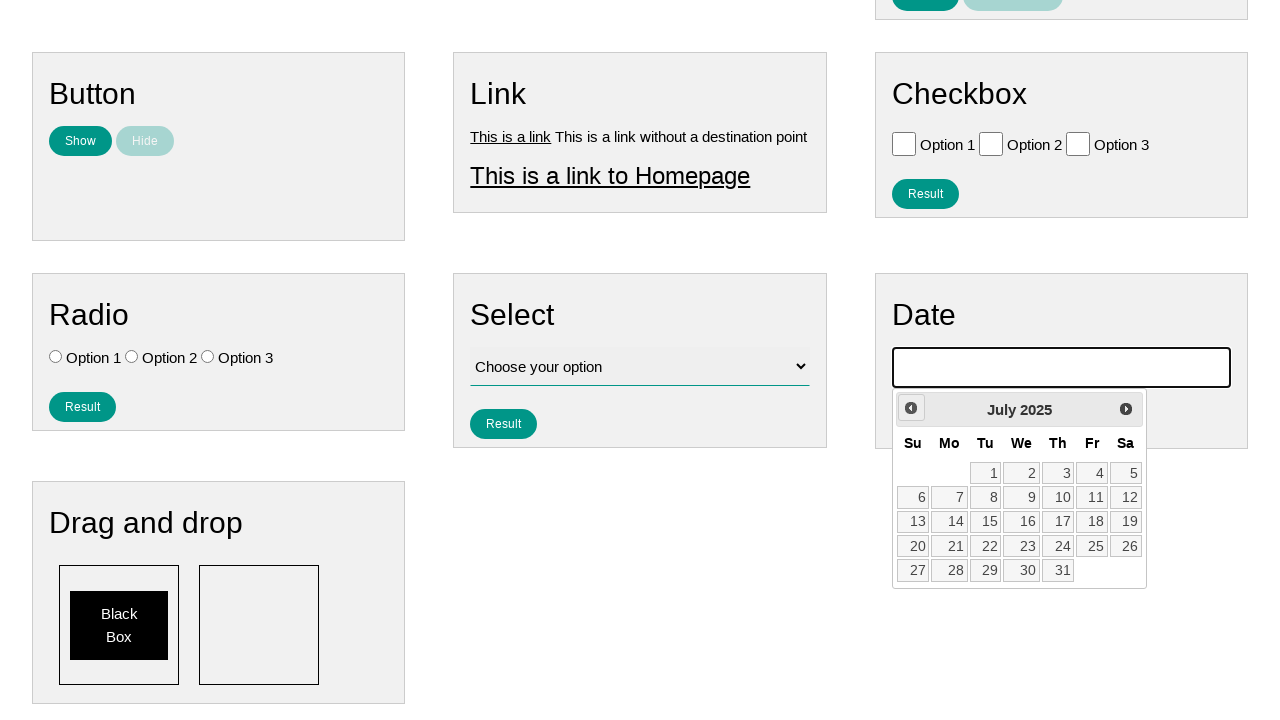

Clicked previous button to navigate backward (currently at July 2025) at (911, 408) on .ui-datepicker-prev
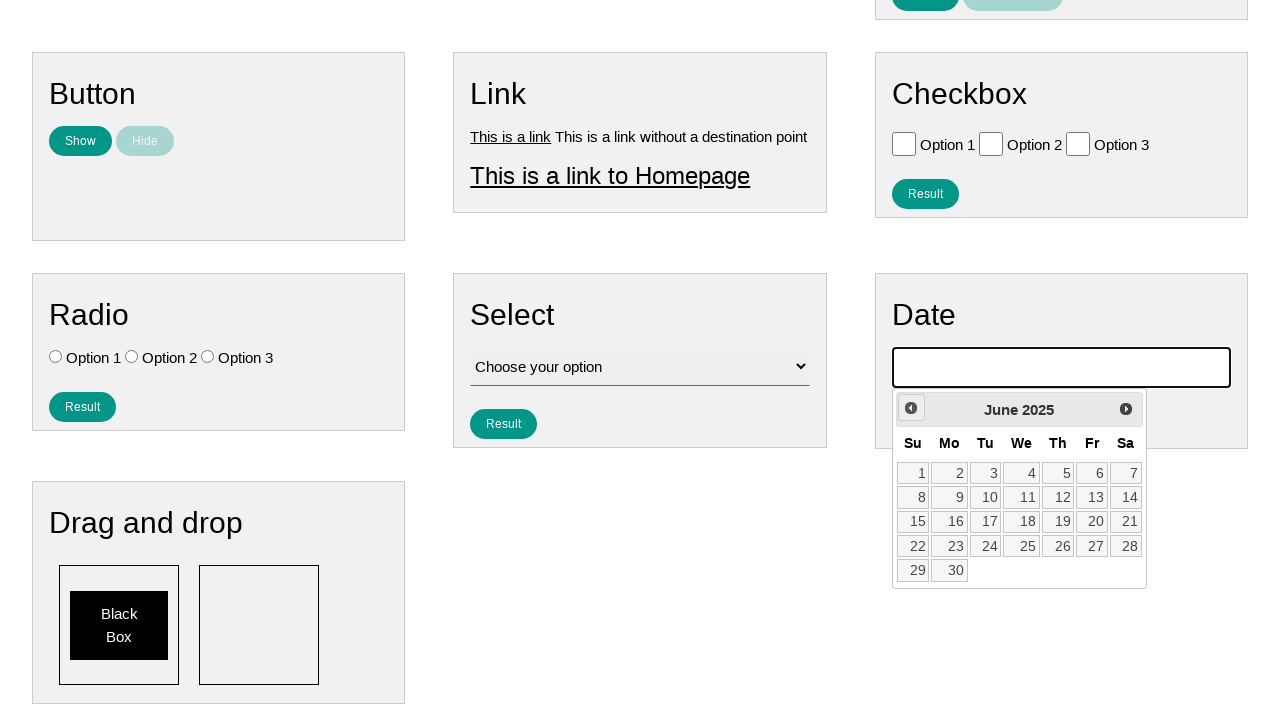

Waited for calendar to update
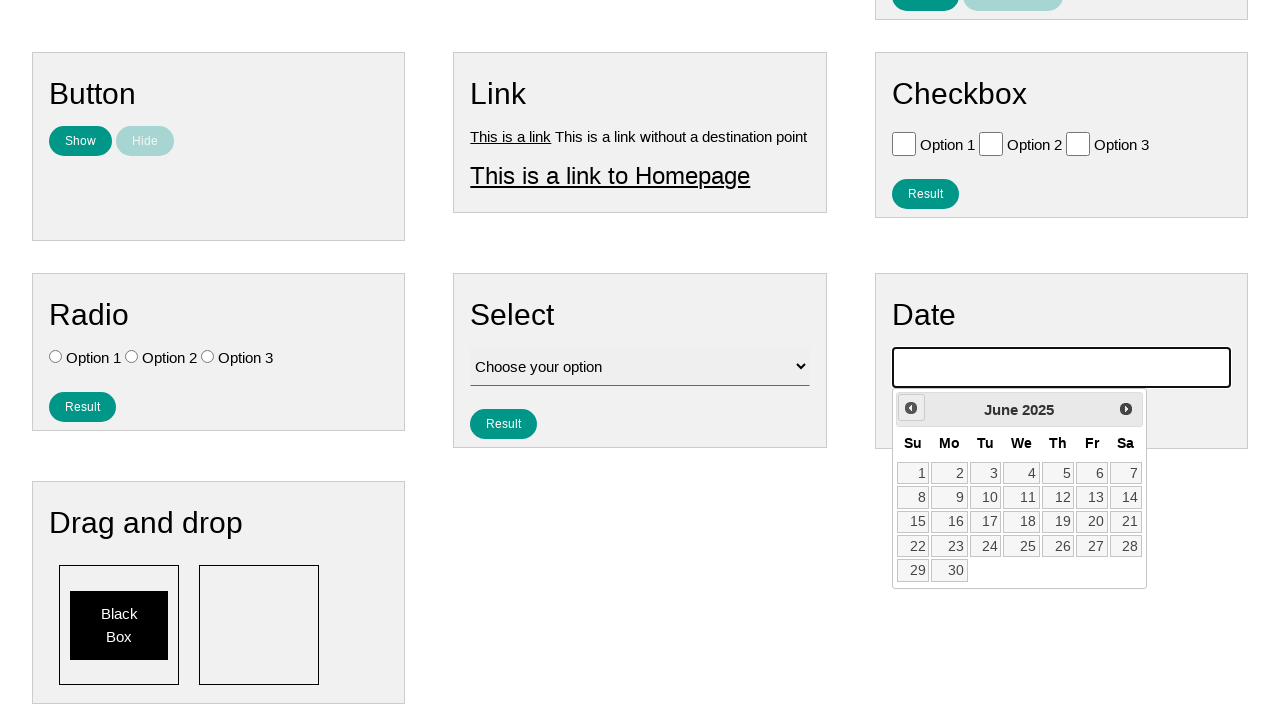

Clicked previous button to navigate backward (currently at June 2025) at (911, 408) on .ui-datepicker-prev
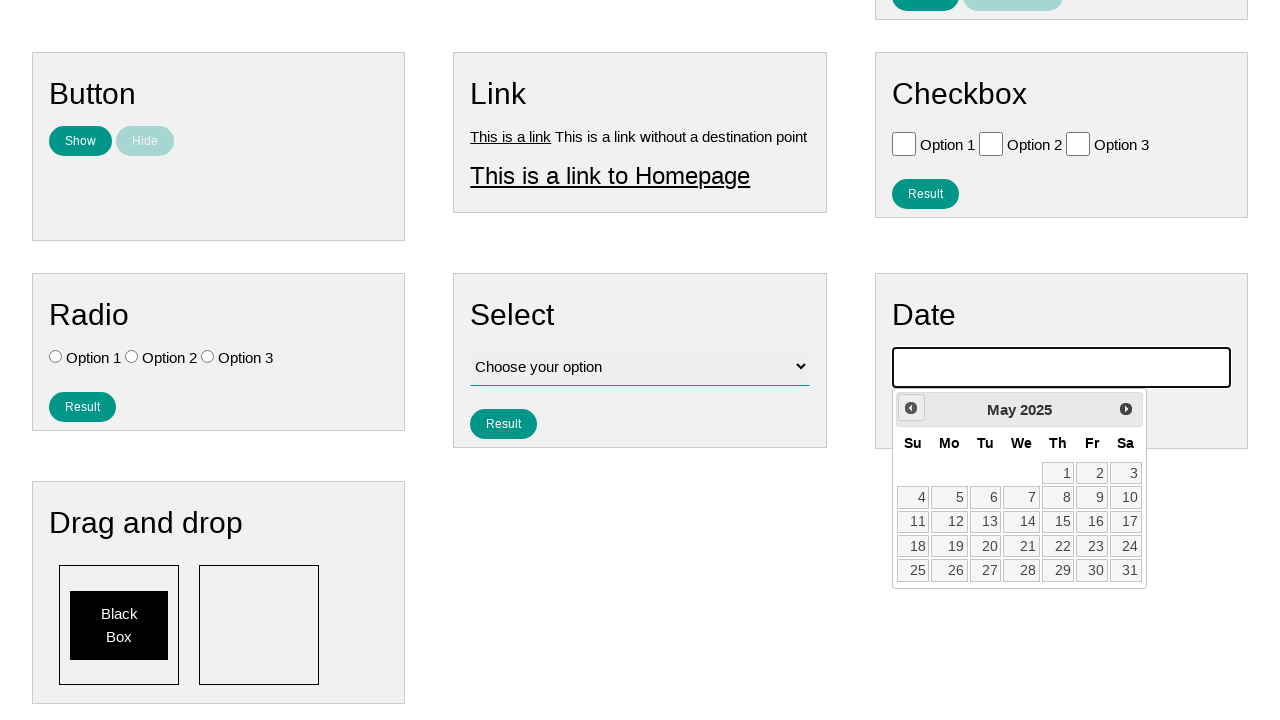

Waited for calendar to update
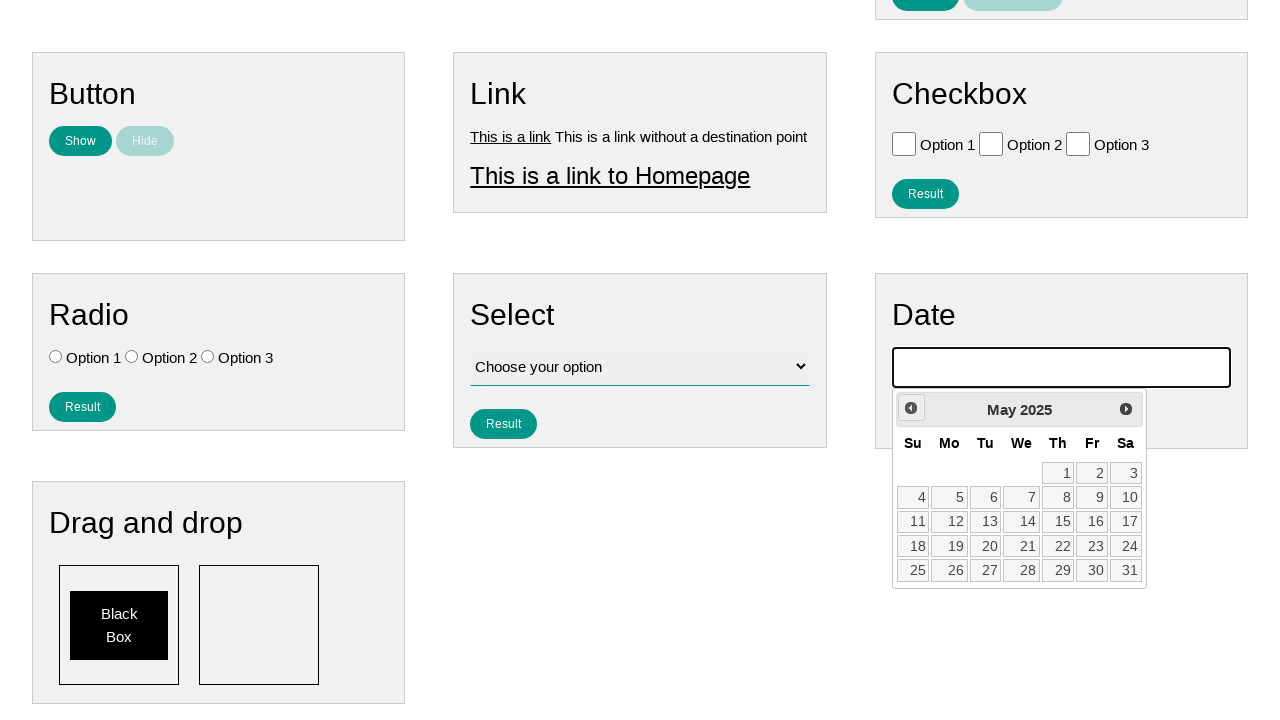

Clicked previous button to navigate backward (currently at May 2025) at (911, 408) on .ui-datepicker-prev
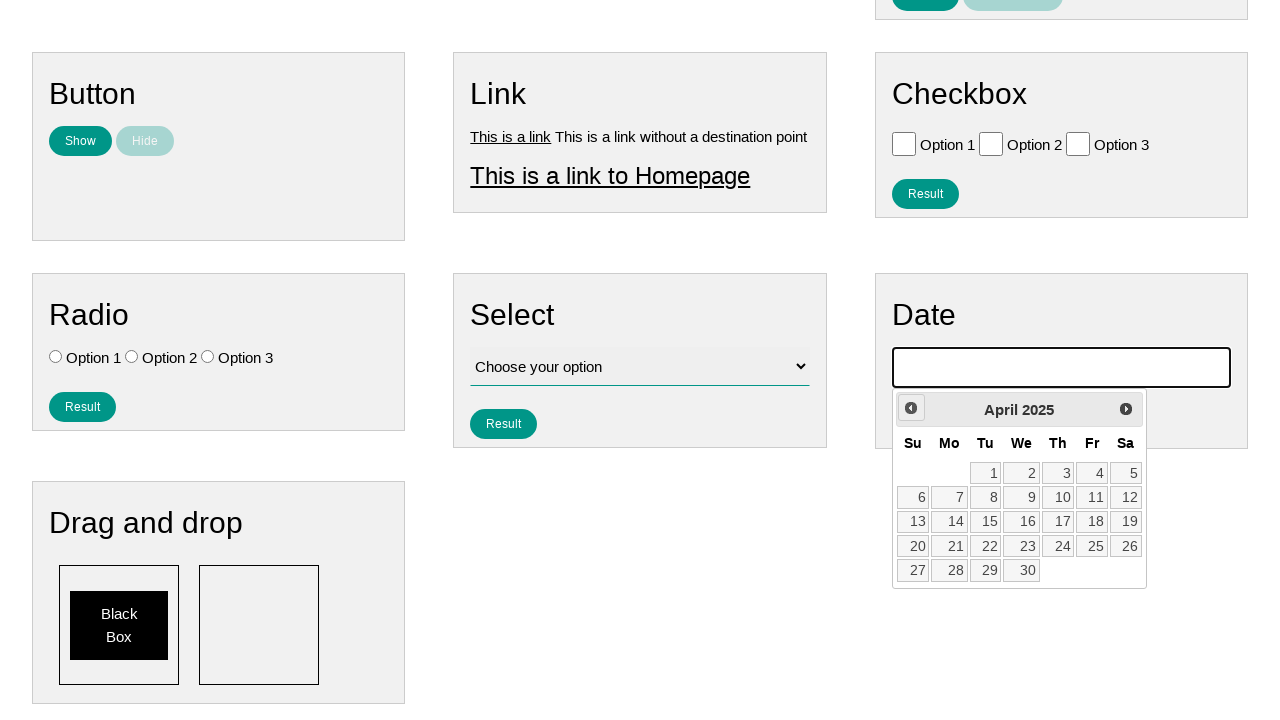

Waited for calendar to update
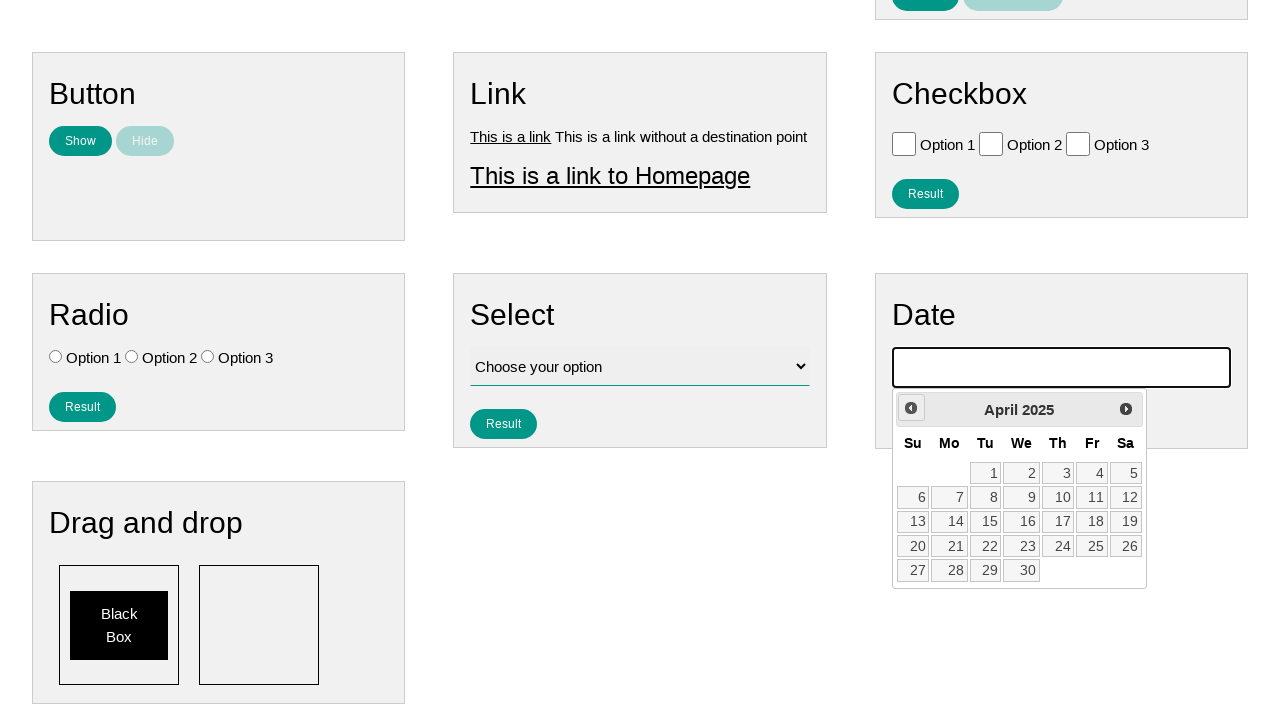

Clicked previous button to navigate backward (currently at April 2025) at (911, 408) on .ui-datepicker-prev
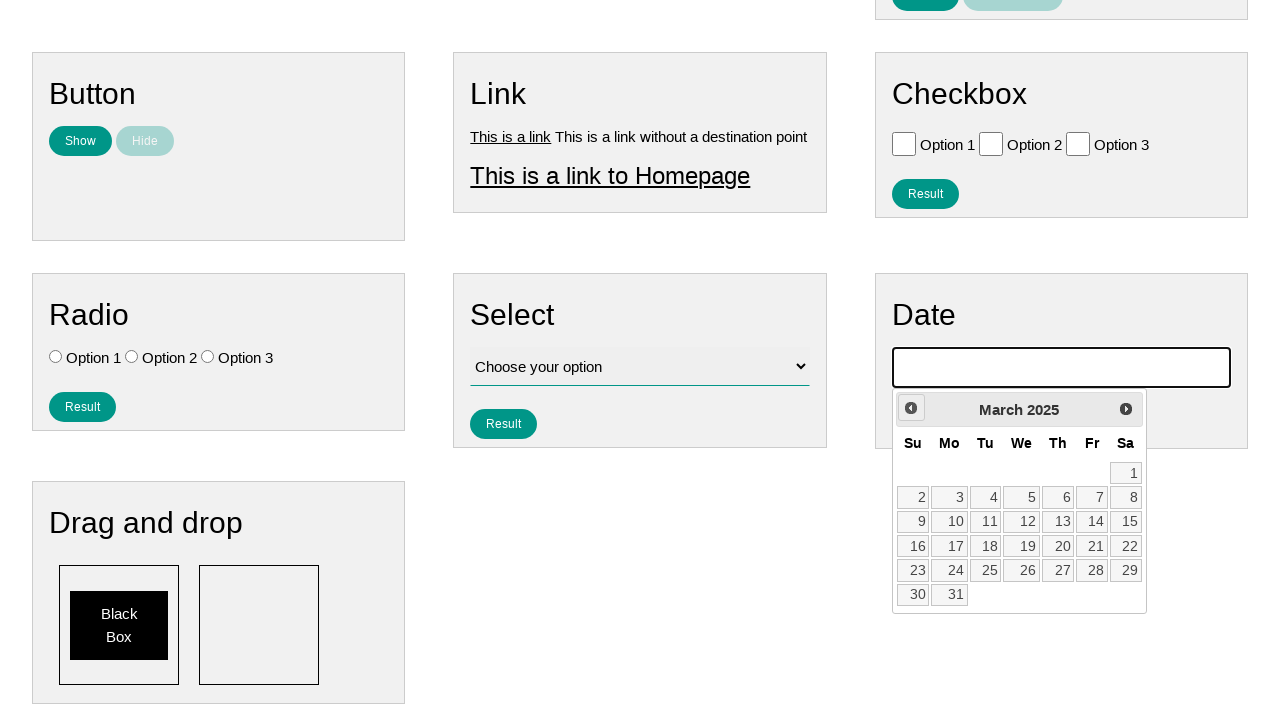

Waited for calendar to update
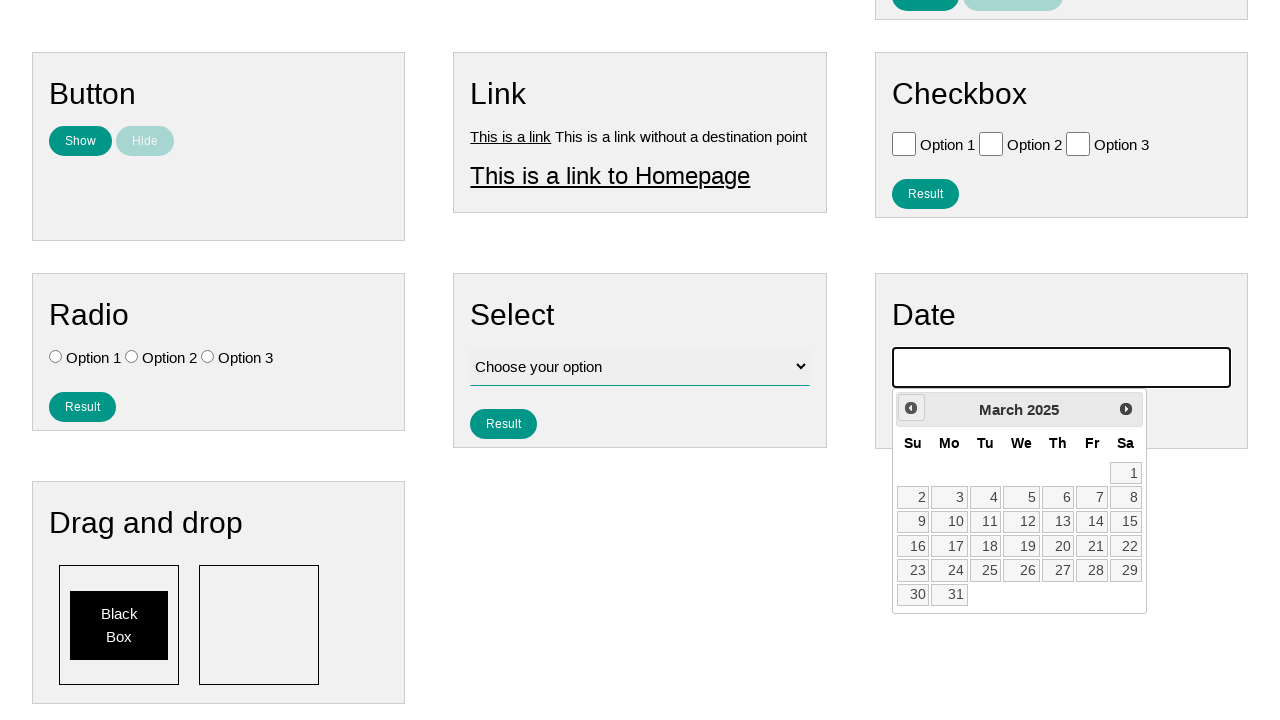

Clicked previous button to navigate backward (currently at March 2025) at (911, 408) on .ui-datepicker-prev
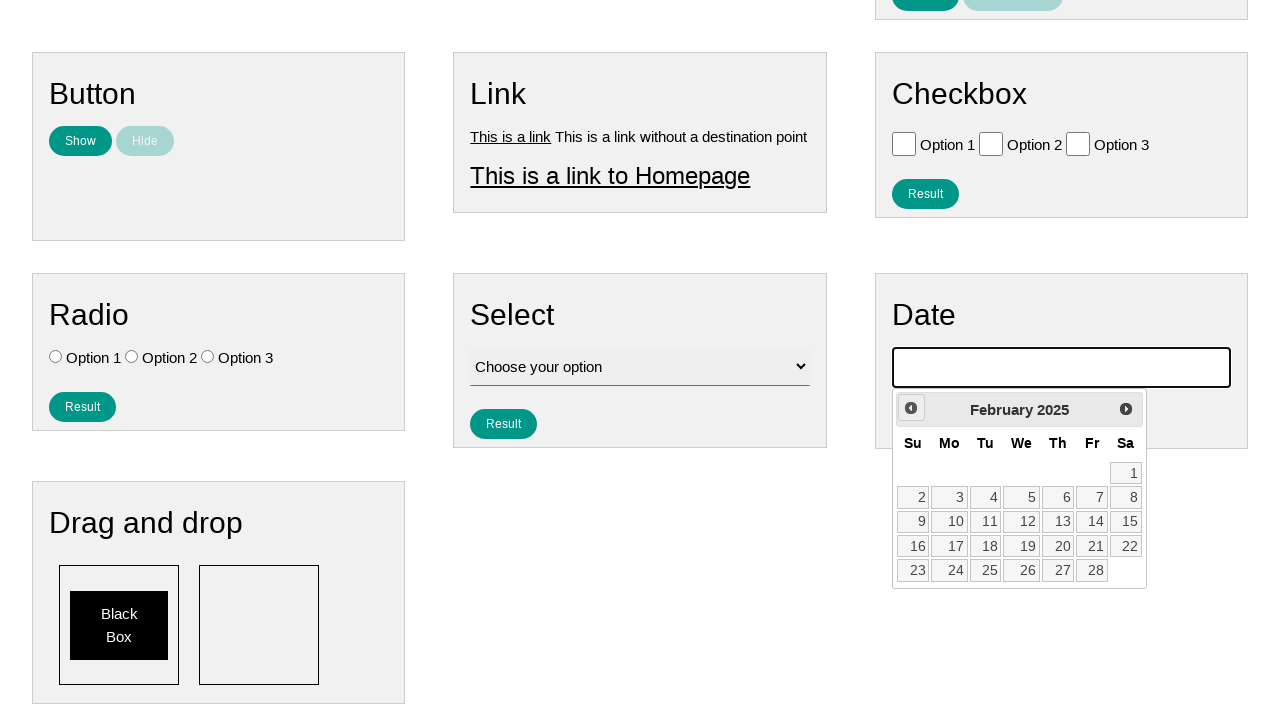

Waited for calendar to update
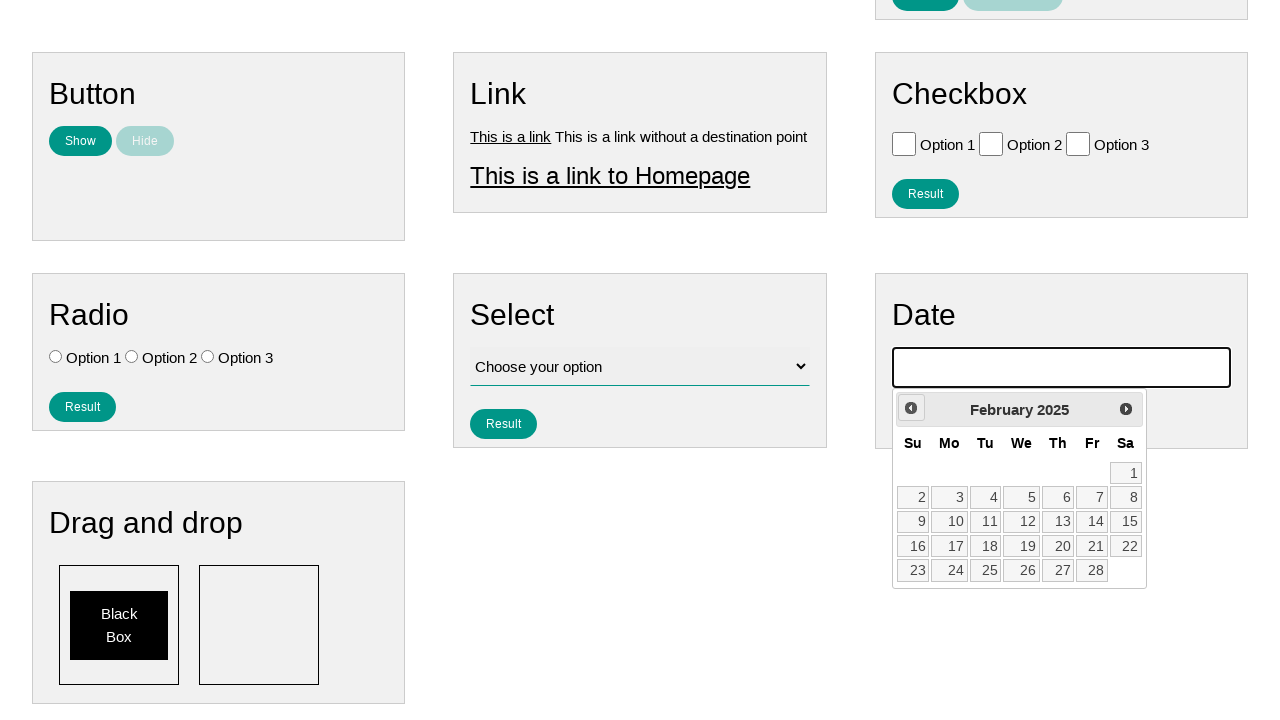

Clicked previous button to navigate backward (currently at February 2025) at (911, 408) on .ui-datepicker-prev
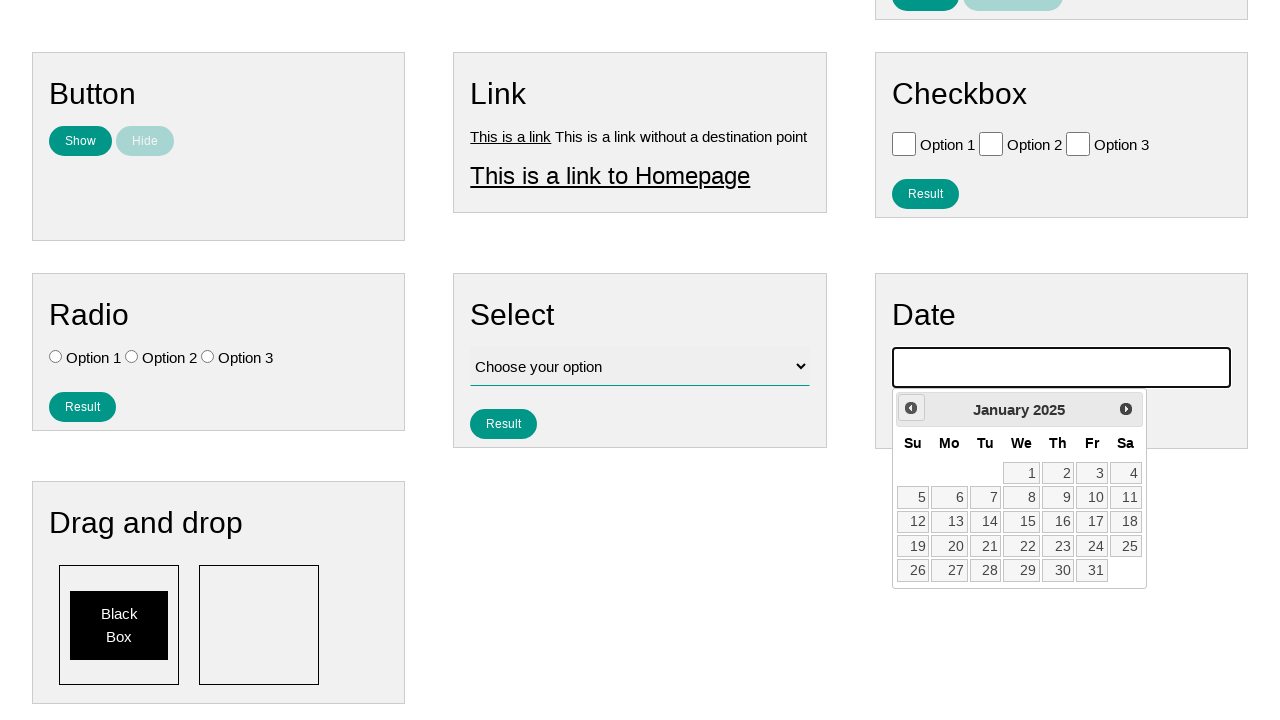

Waited for calendar to update
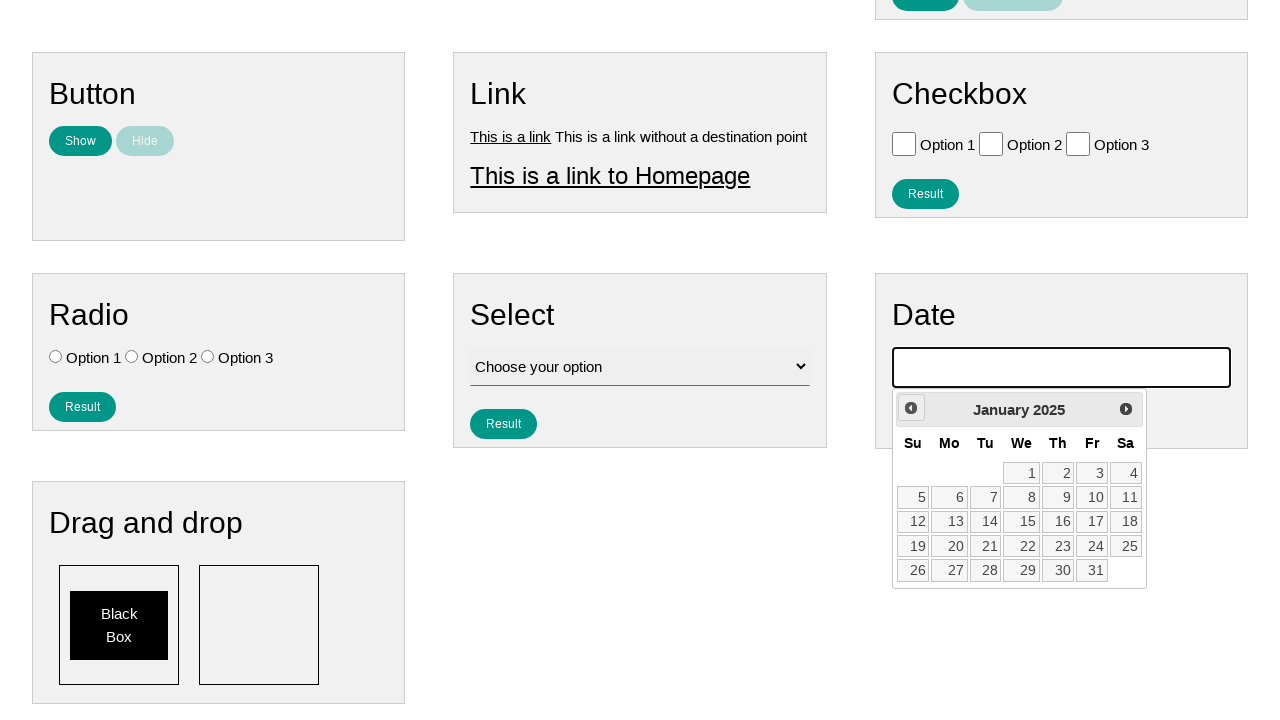

Clicked previous button to navigate backward (currently at January 2025) at (911, 408) on .ui-datepicker-prev
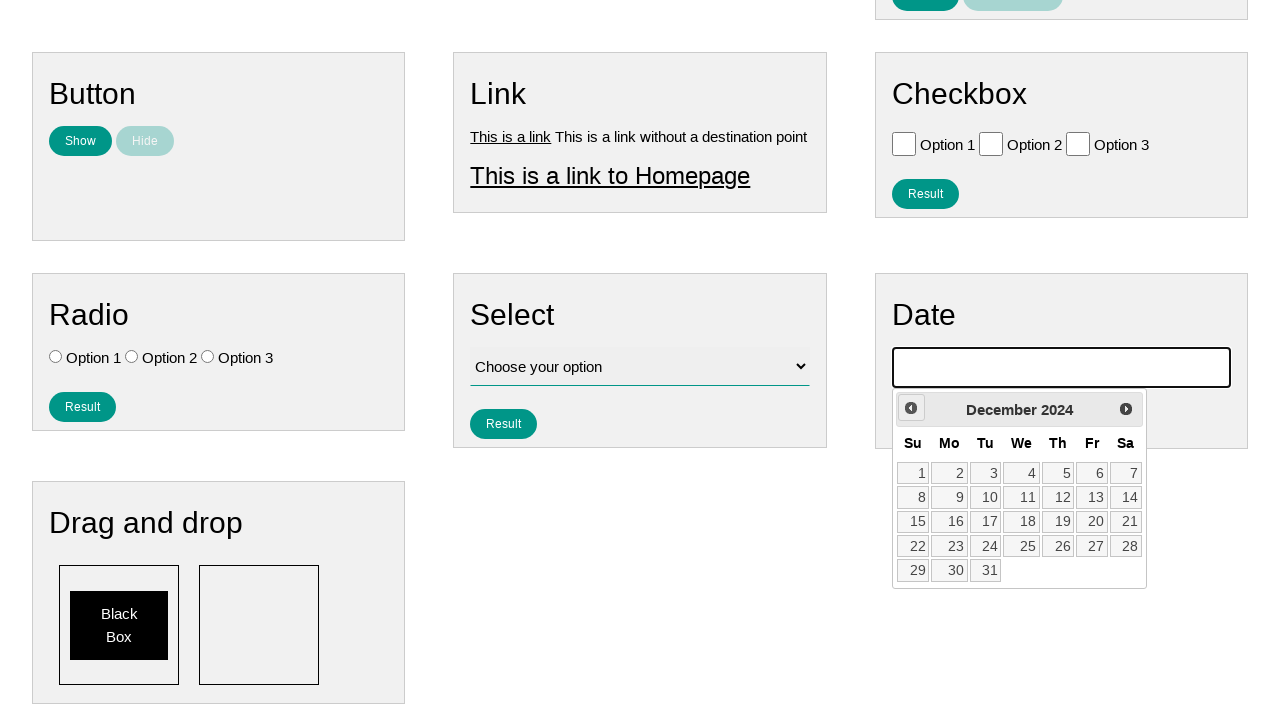

Waited for calendar to update
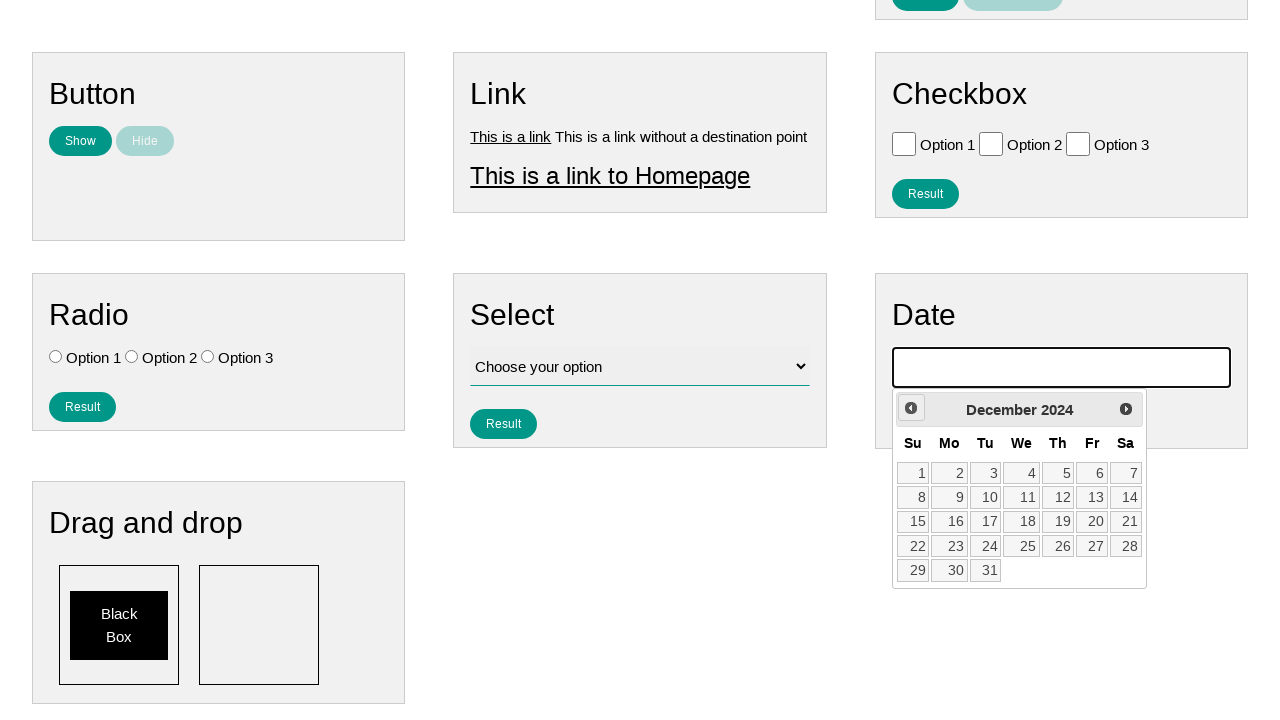

Clicked previous button to navigate backward (currently at December 2024) at (911, 408) on .ui-datepicker-prev
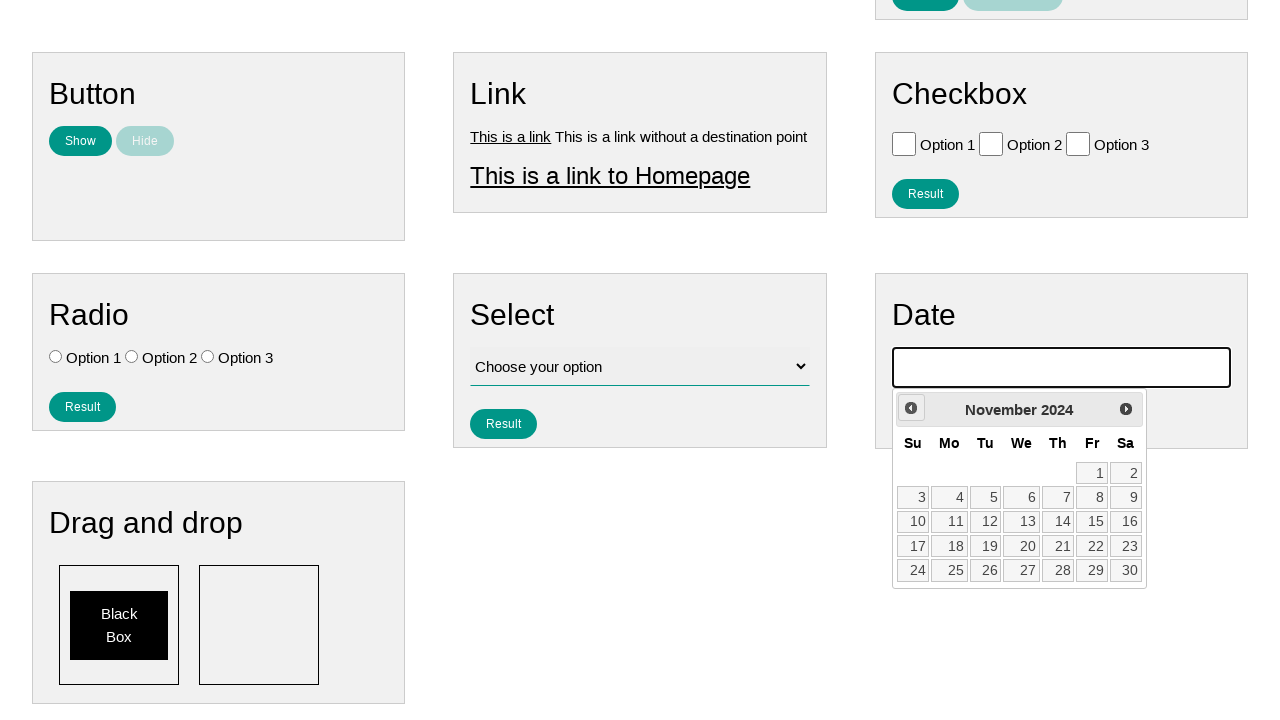

Waited for calendar to update
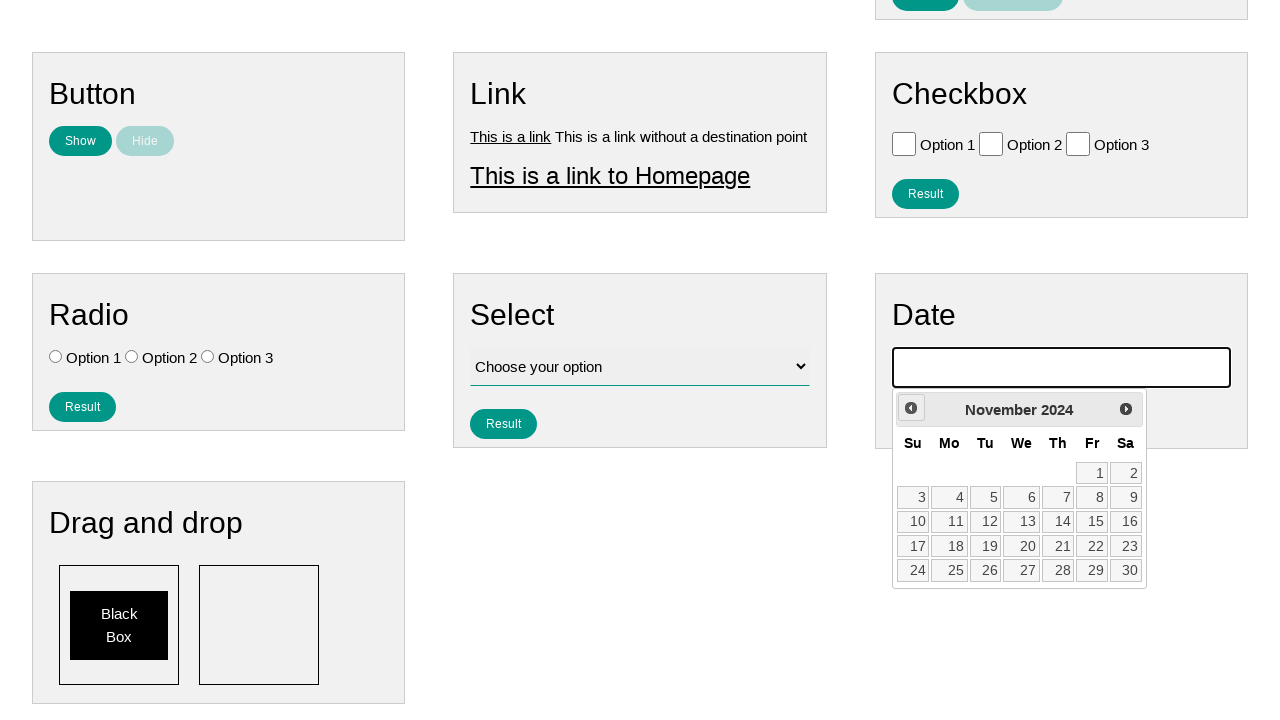

Clicked previous button to navigate backward (currently at November 2024) at (911, 408) on .ui-datepicker-prev
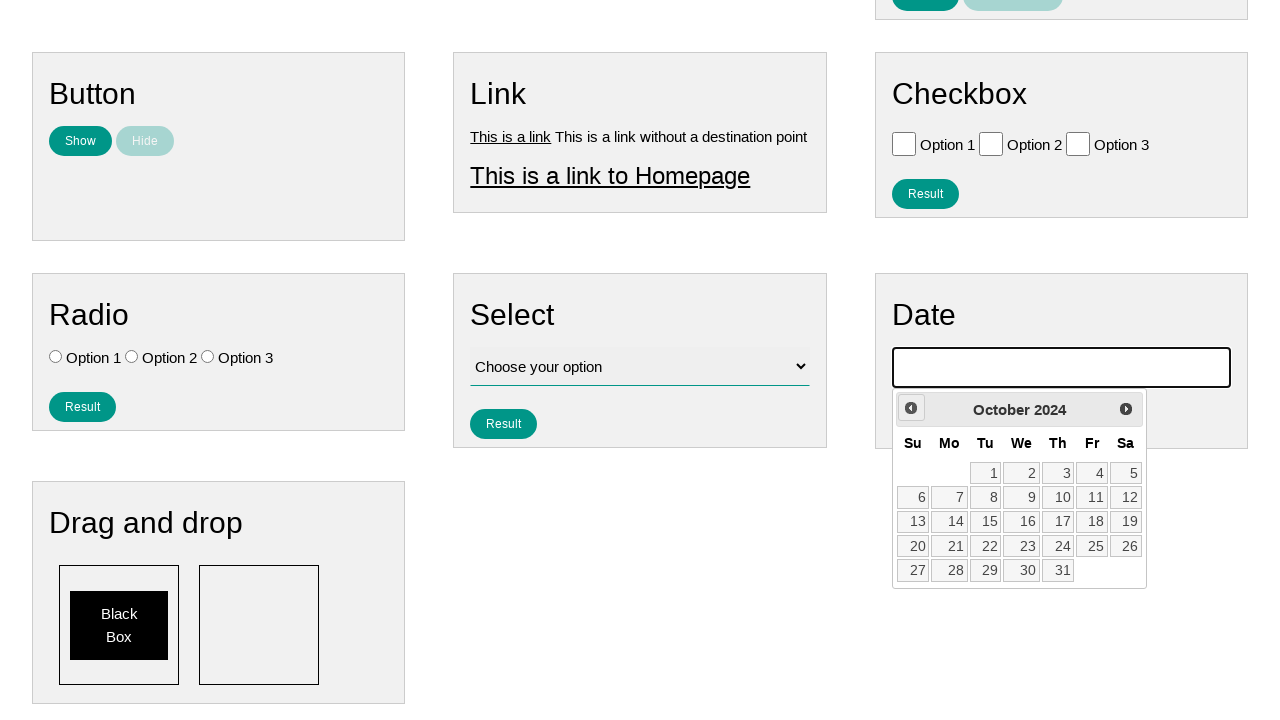

Waited for calendar to update
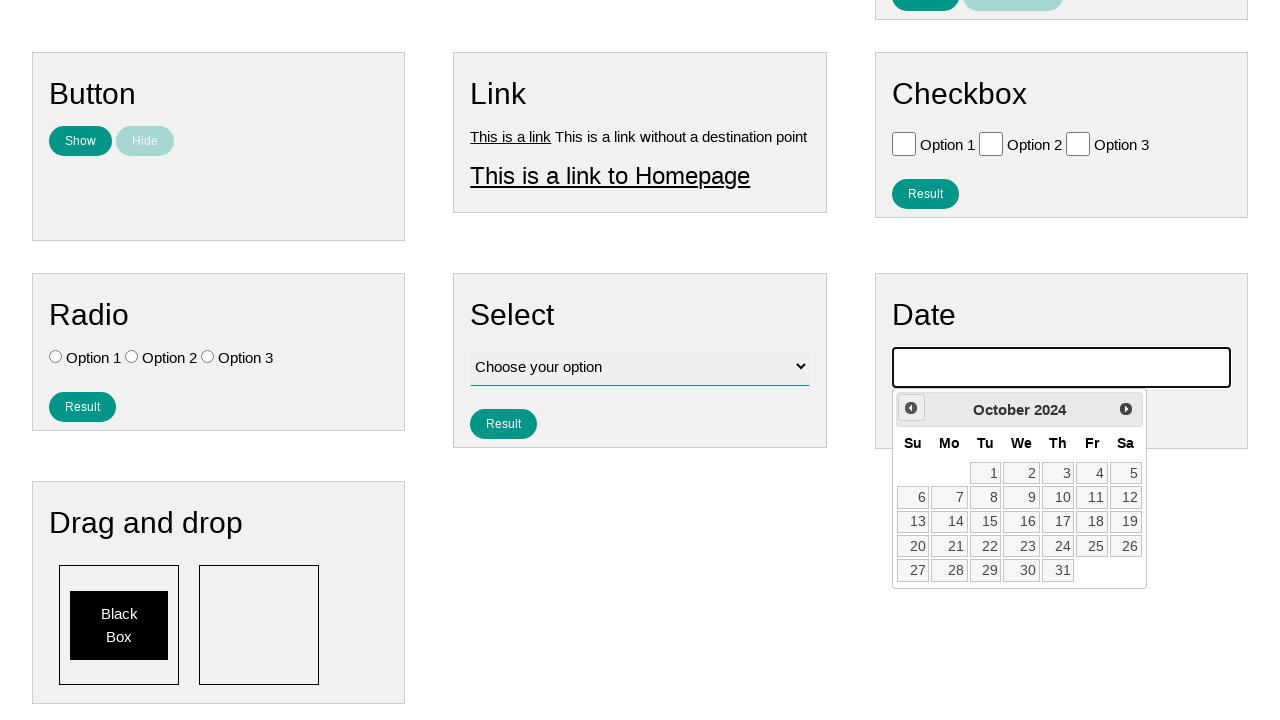

Clicked previous button to navigate backward (currently at October 2024) at (911, 408) on .ui-datepicker-prev
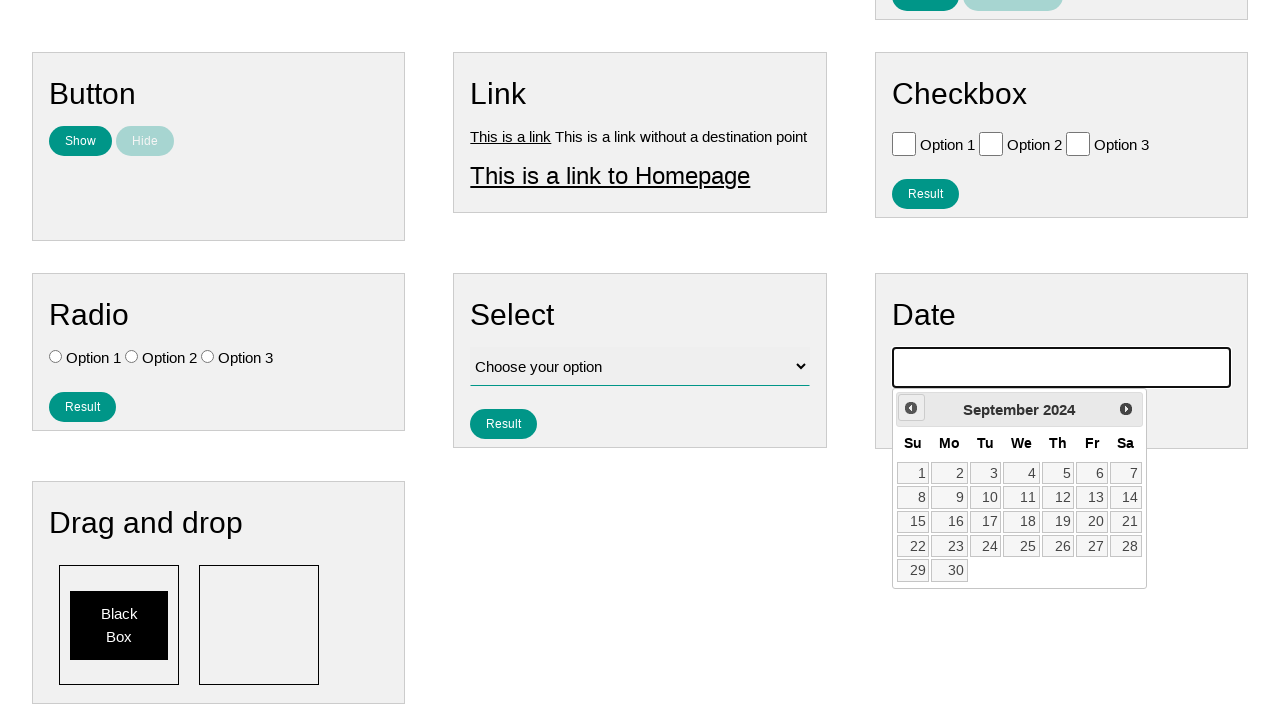

Waited for calendar to update
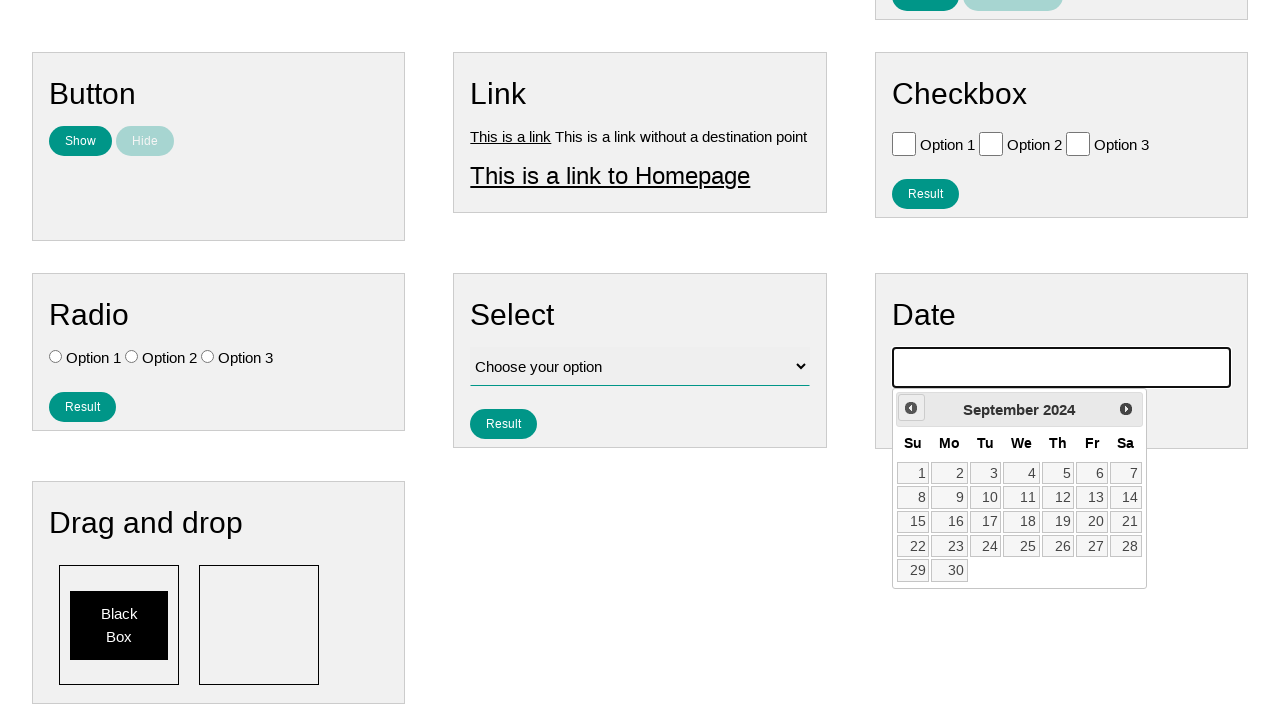

Clicked previous button to navigate backward (currently at September 2024) at (911, 408) on .ui-datepicker-prev
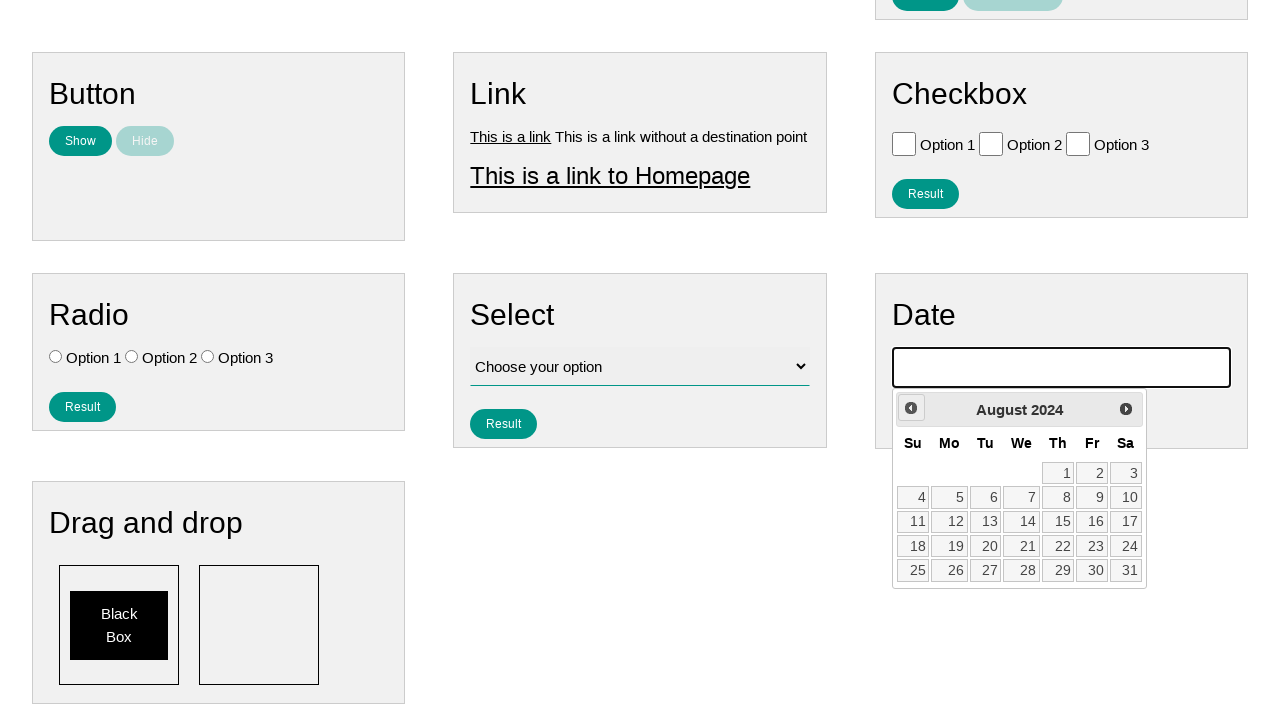

Waited for calendar to update
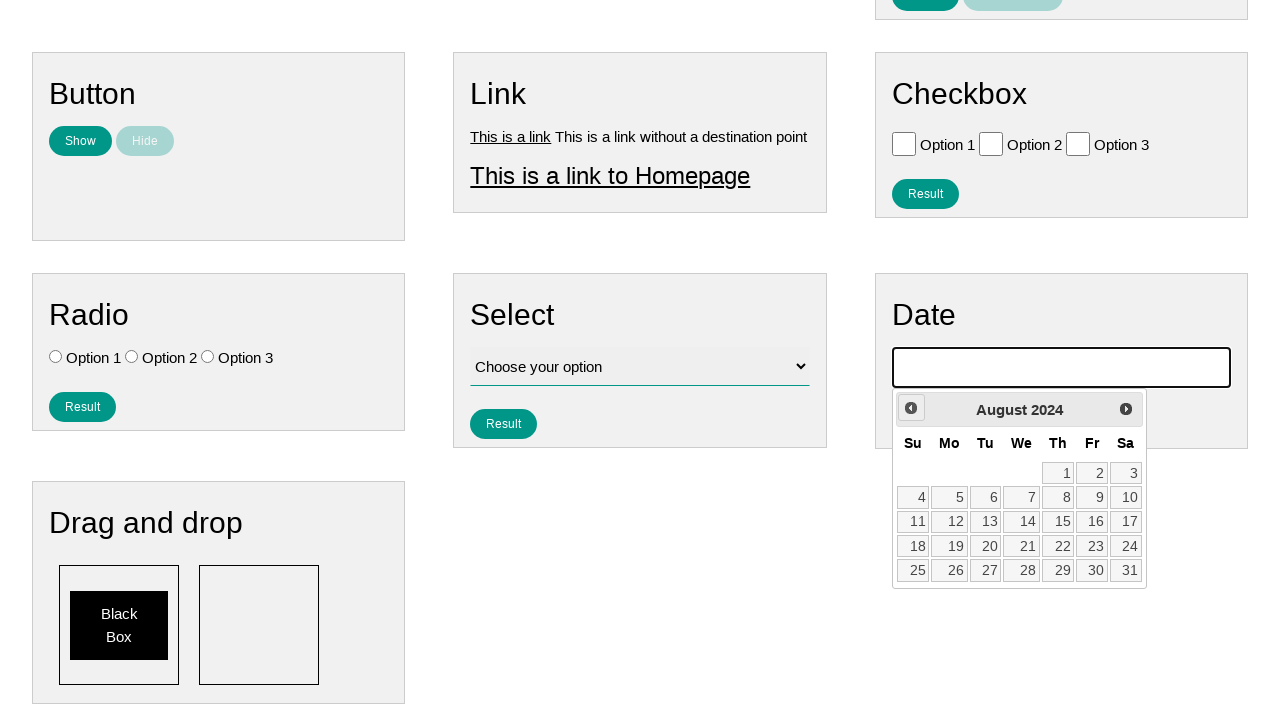

Clicked previous button to navigate backward (currently at August 2024) at (911, 408) on .ui-datepicker-prev
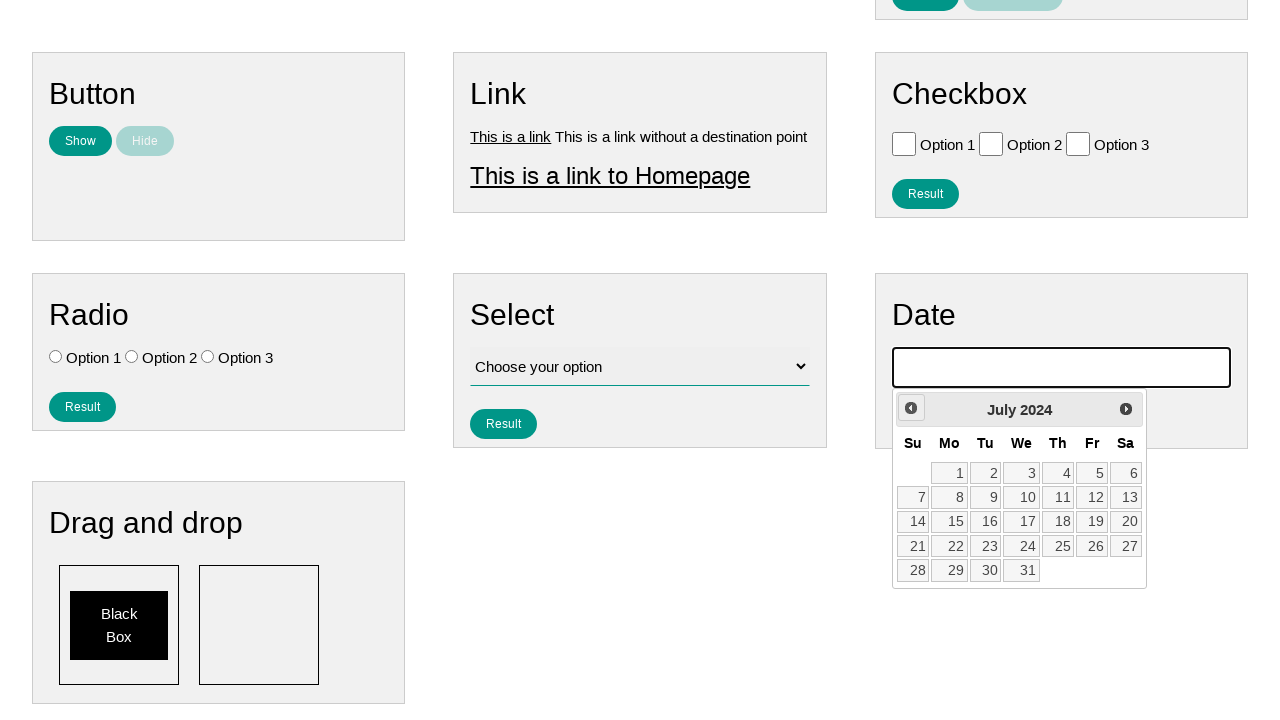

Waited for calendar to update
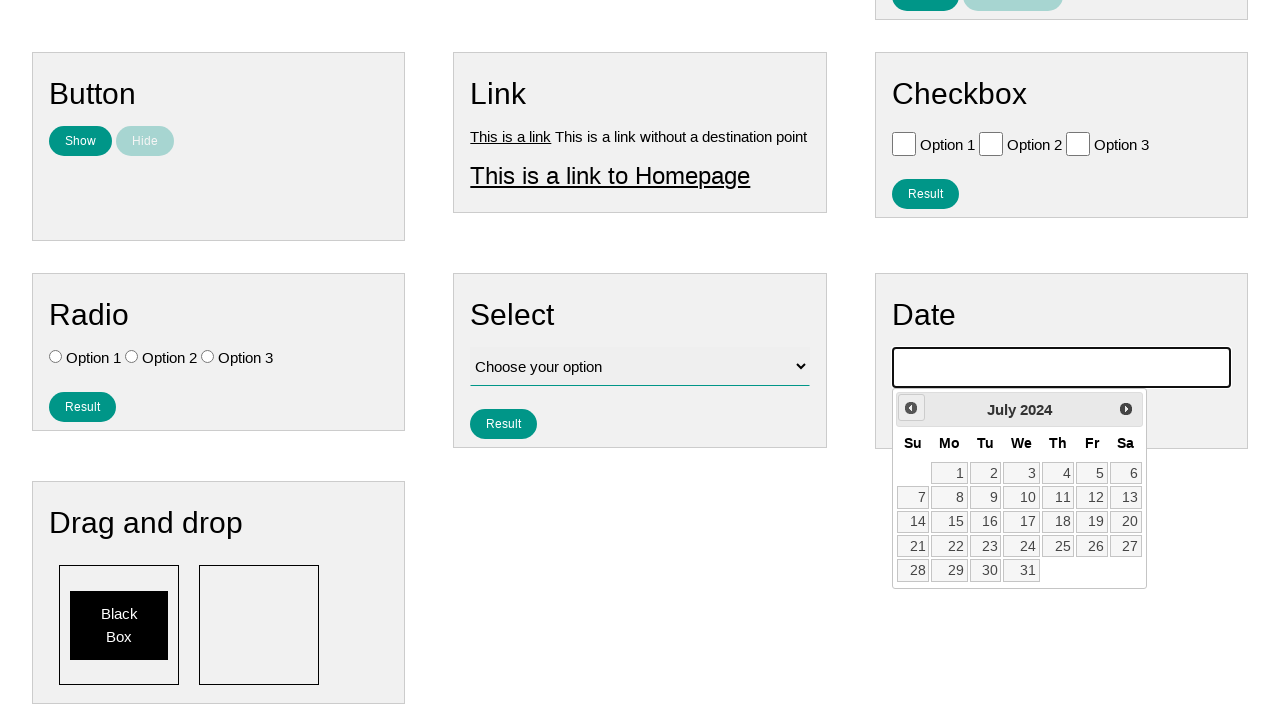

Clicked previous button to navigate backward (currently at July 2024) at (911, 408) on .ui-datepicker-prev
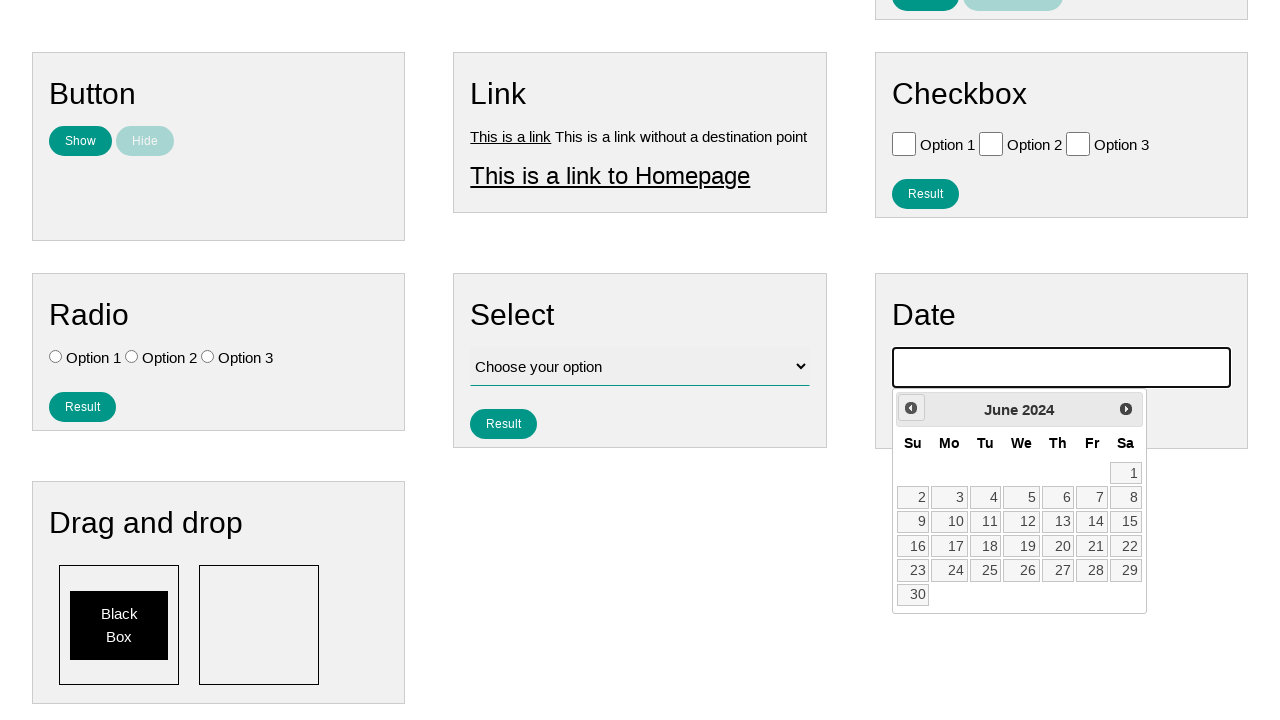

Waited for calendar to update
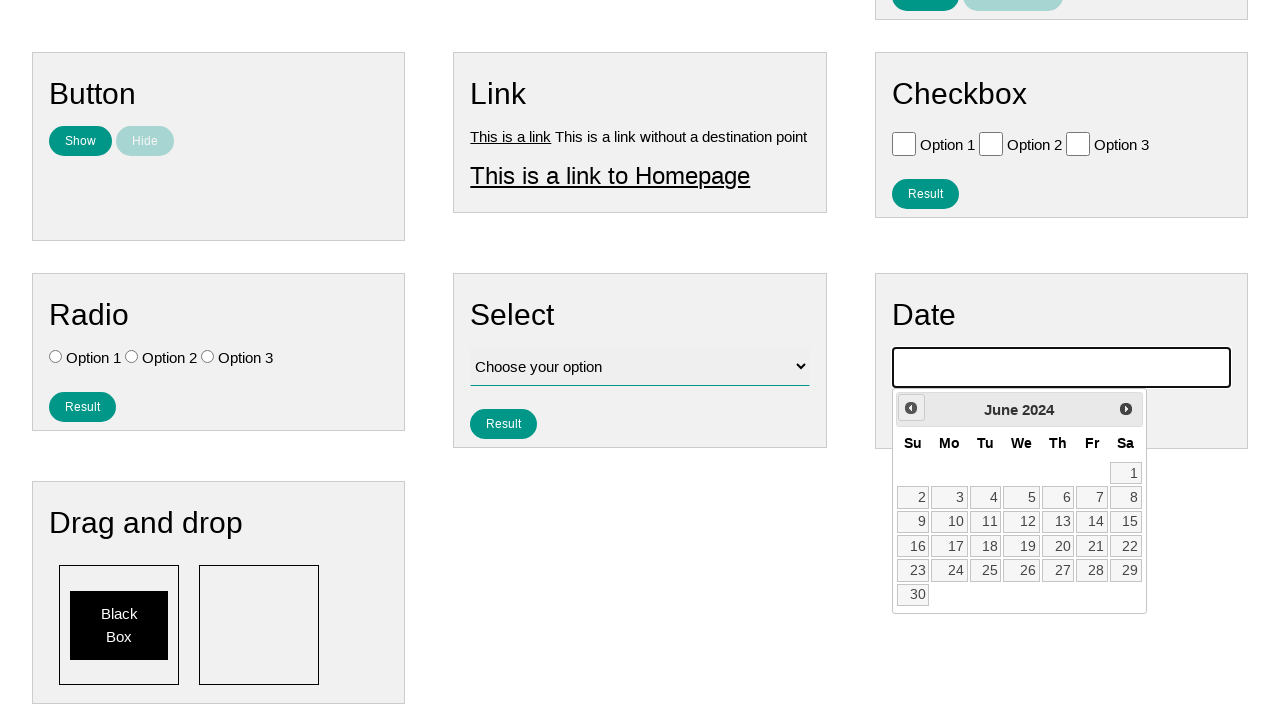

Clicked previous button to navigate backward (currently at June 2024) at (911, 408) on .ui-datepicker-prev
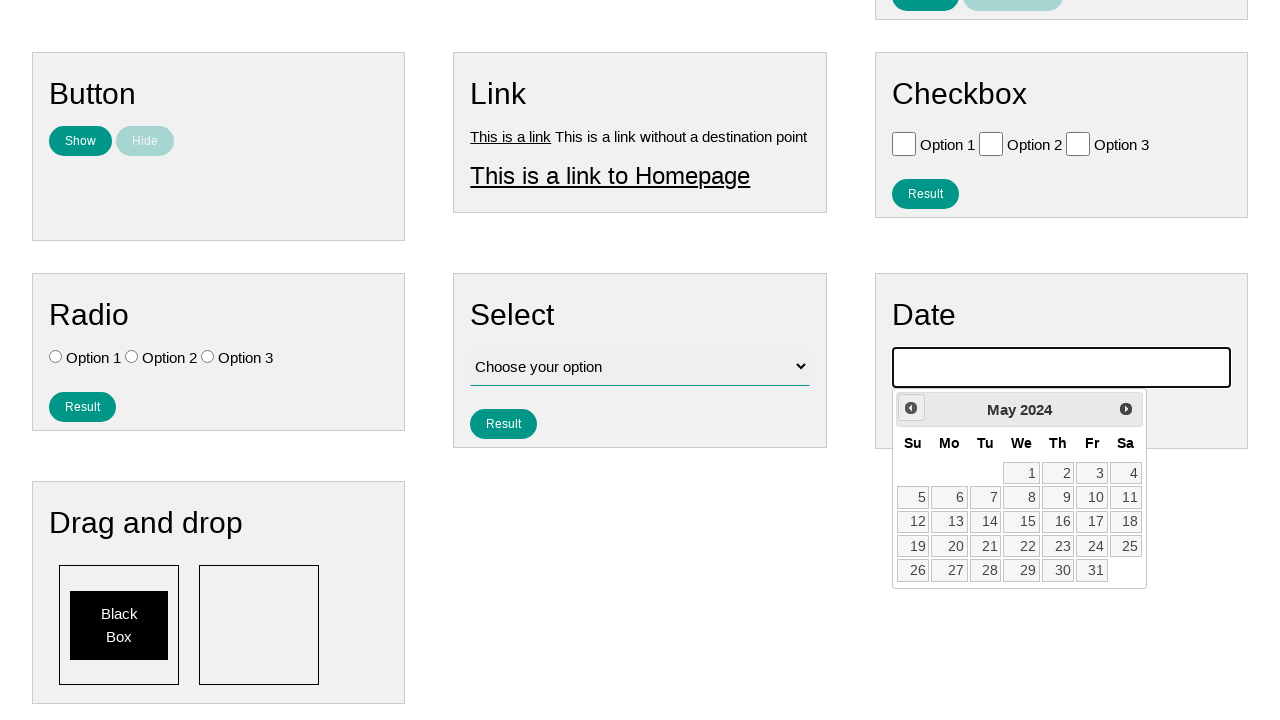

Waited for calendar to update
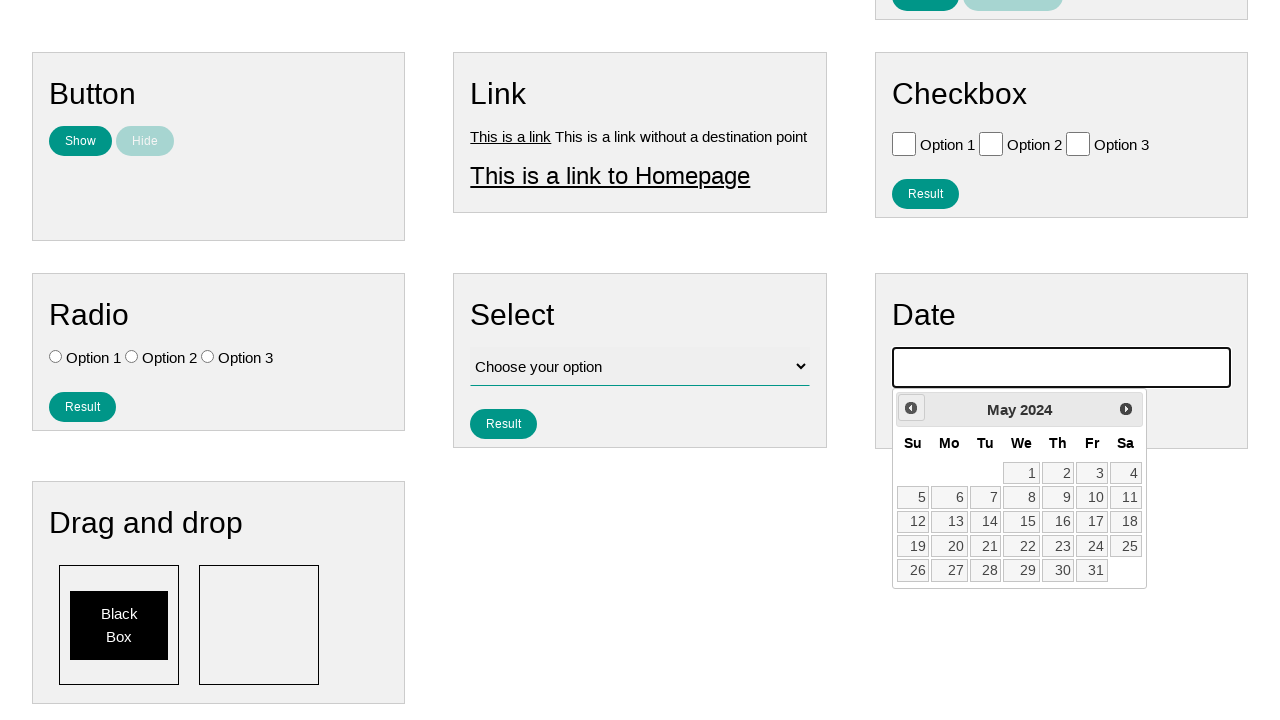

Clicked previous button to navigate backward (currently at May 2024) at (911, 408) on .ui-datepicker-prev
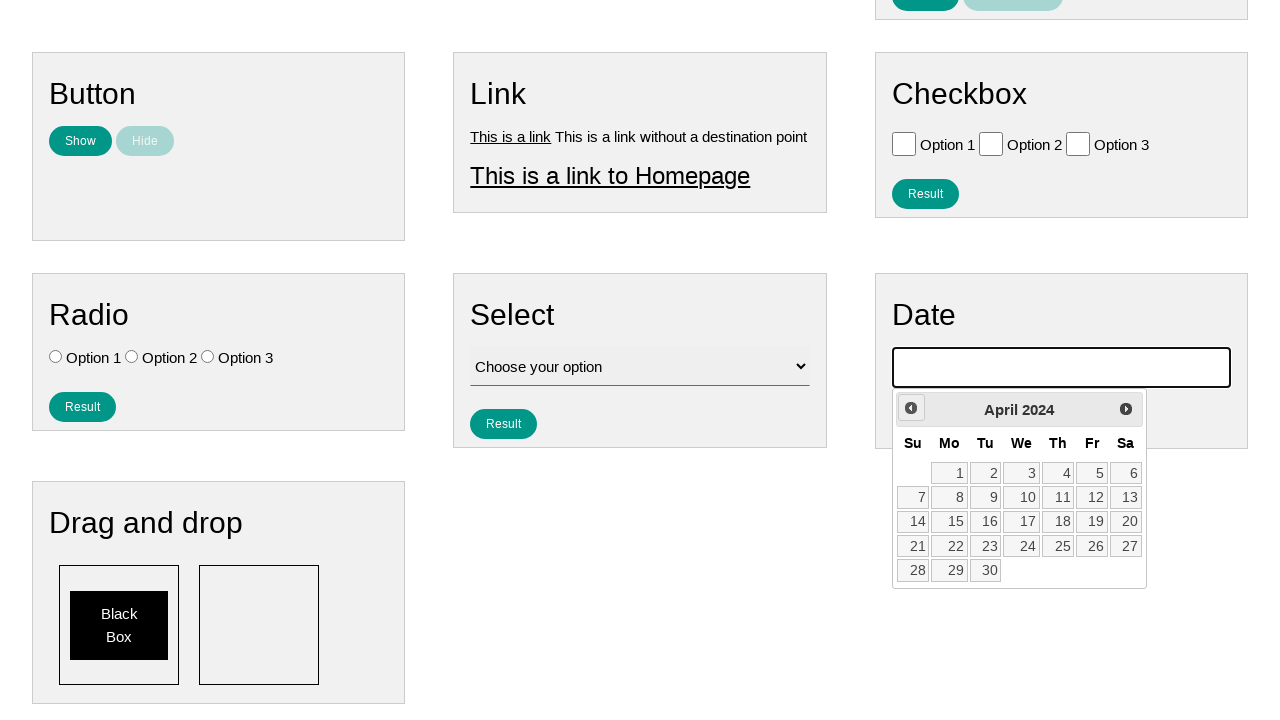

Waited for calendar to update
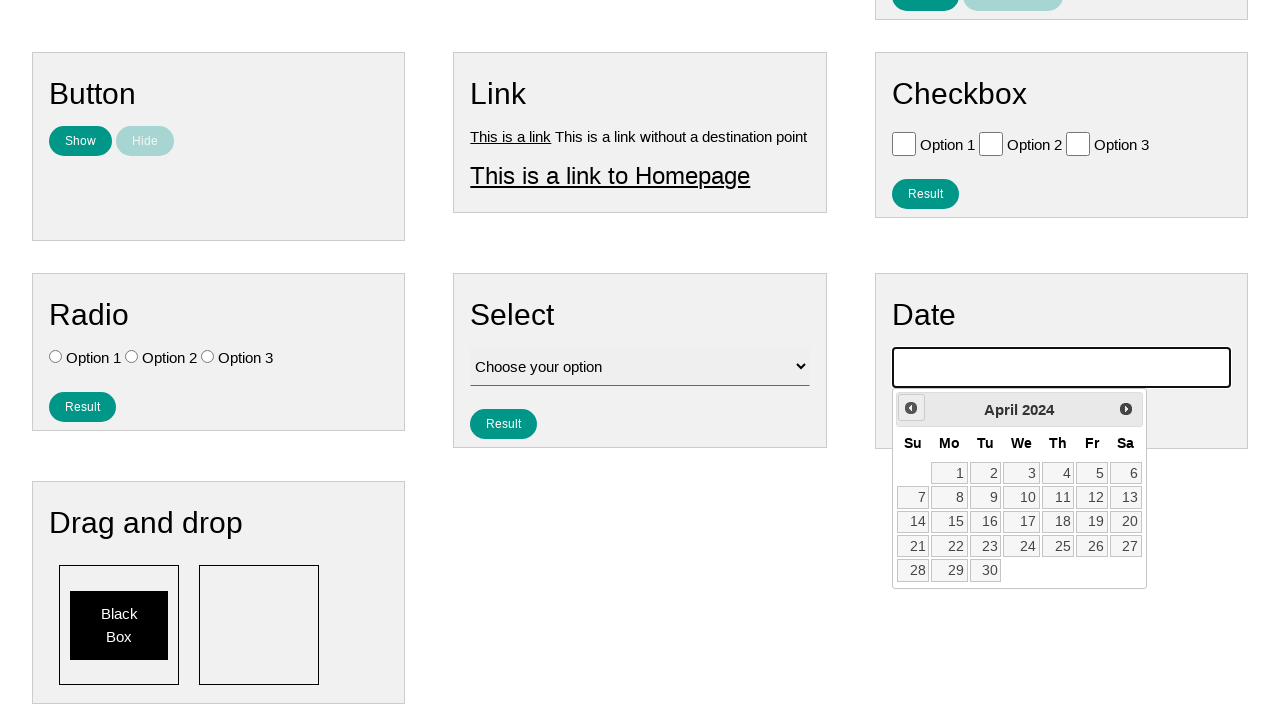

Clicked previous button to navigate backward (currently at April 2024) at (911, 408) on .ui-datepicker-prev
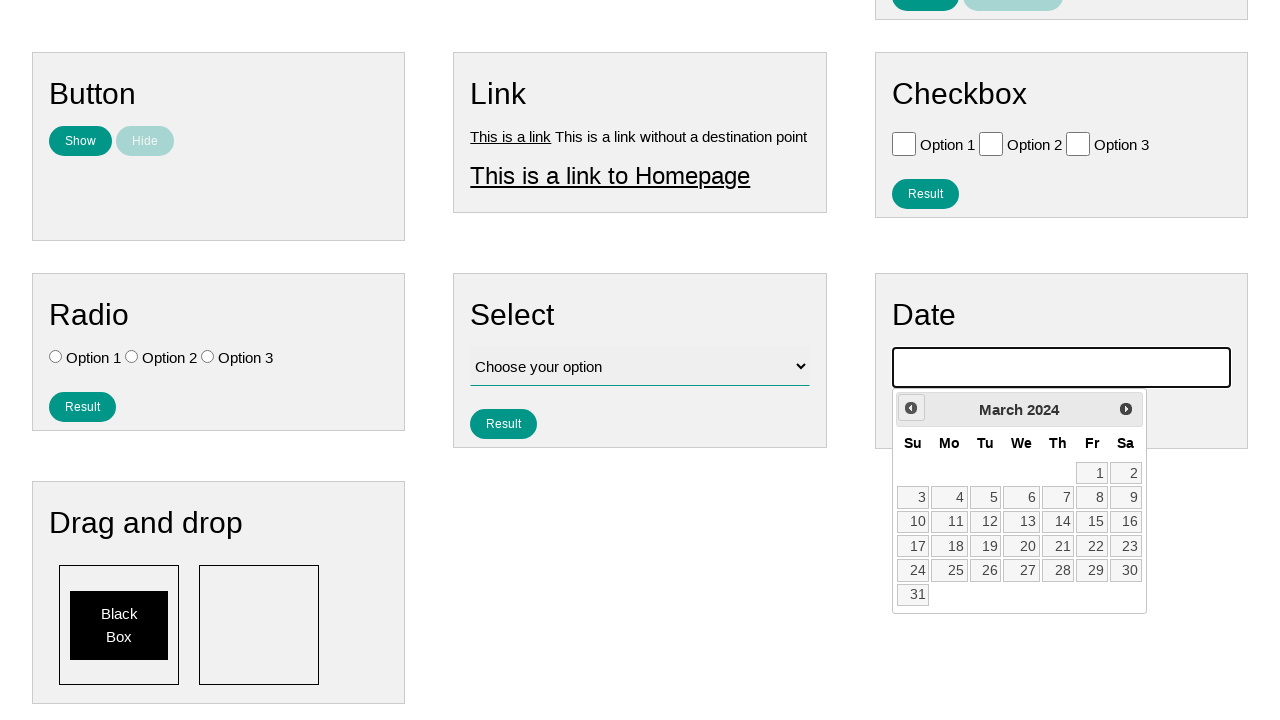

Waited for calendar to update
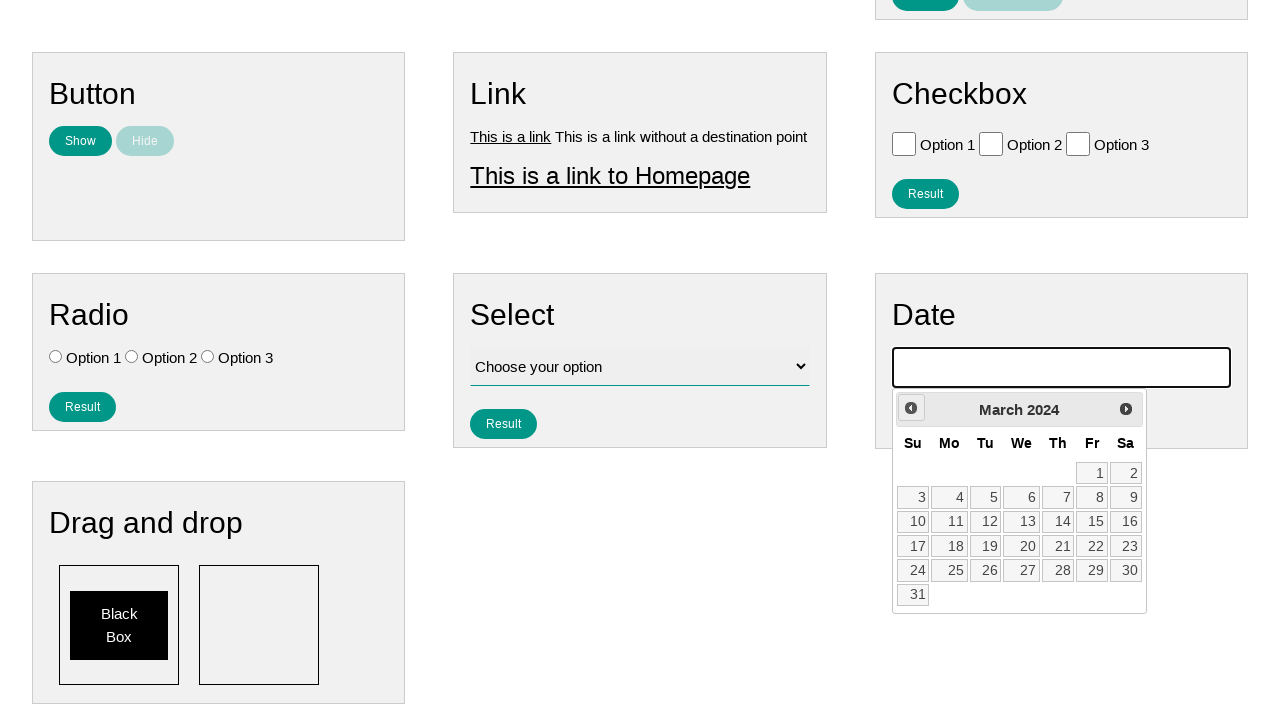

Clicked previous button to navigate backward (currently at March 2024) at (911, 408) on .ui-datepicker-prev
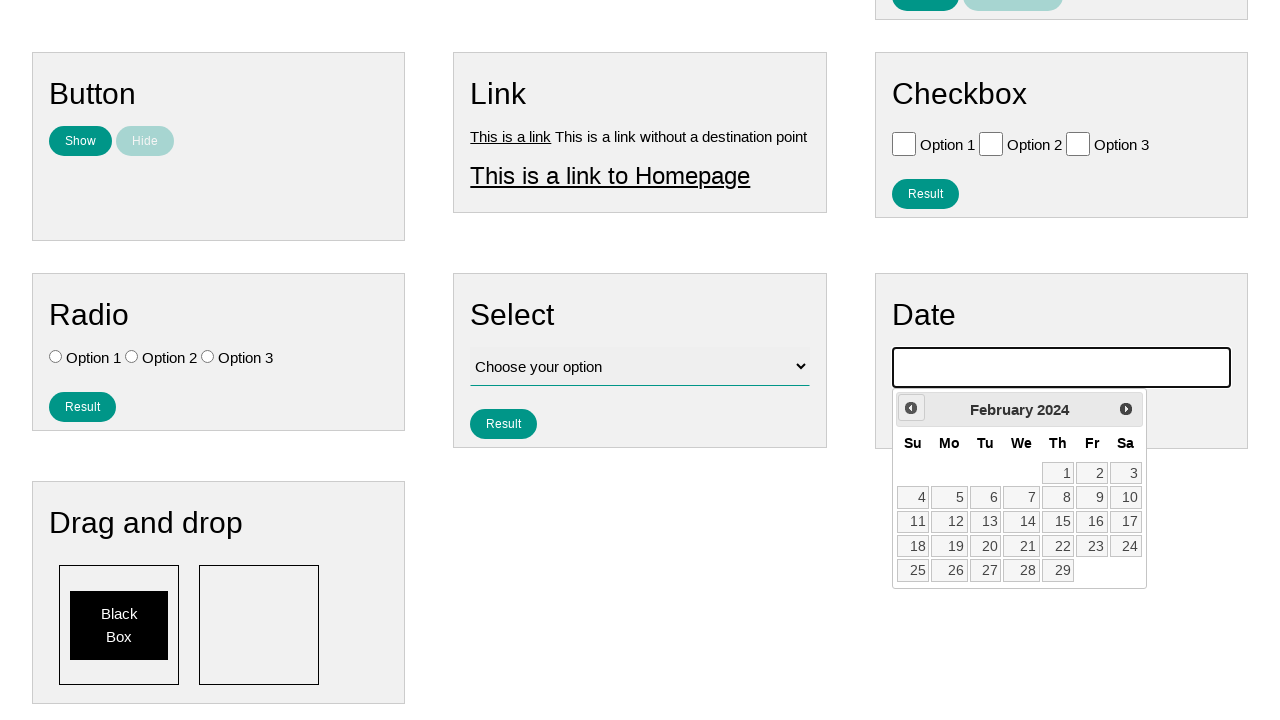

Waited for calendar to update
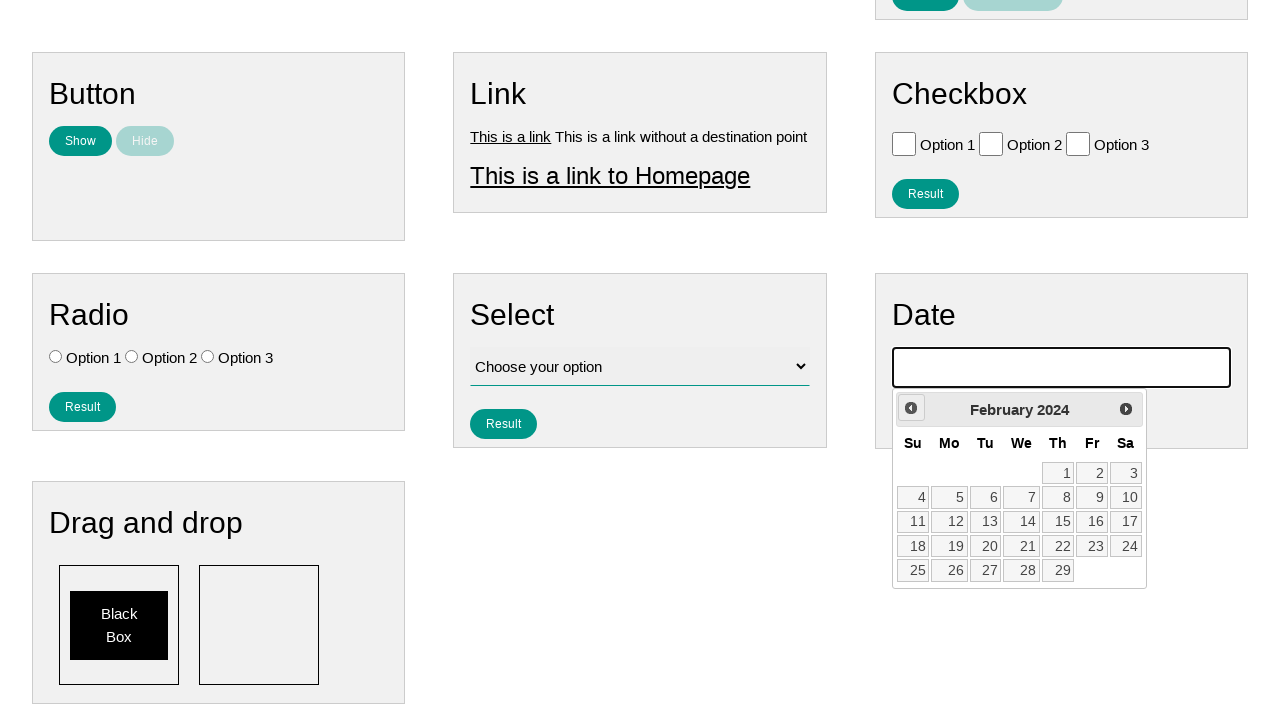

Clicked previous button to navigate backward (currently at February 2024) at (911, 408) on .ui-datepicker-prev
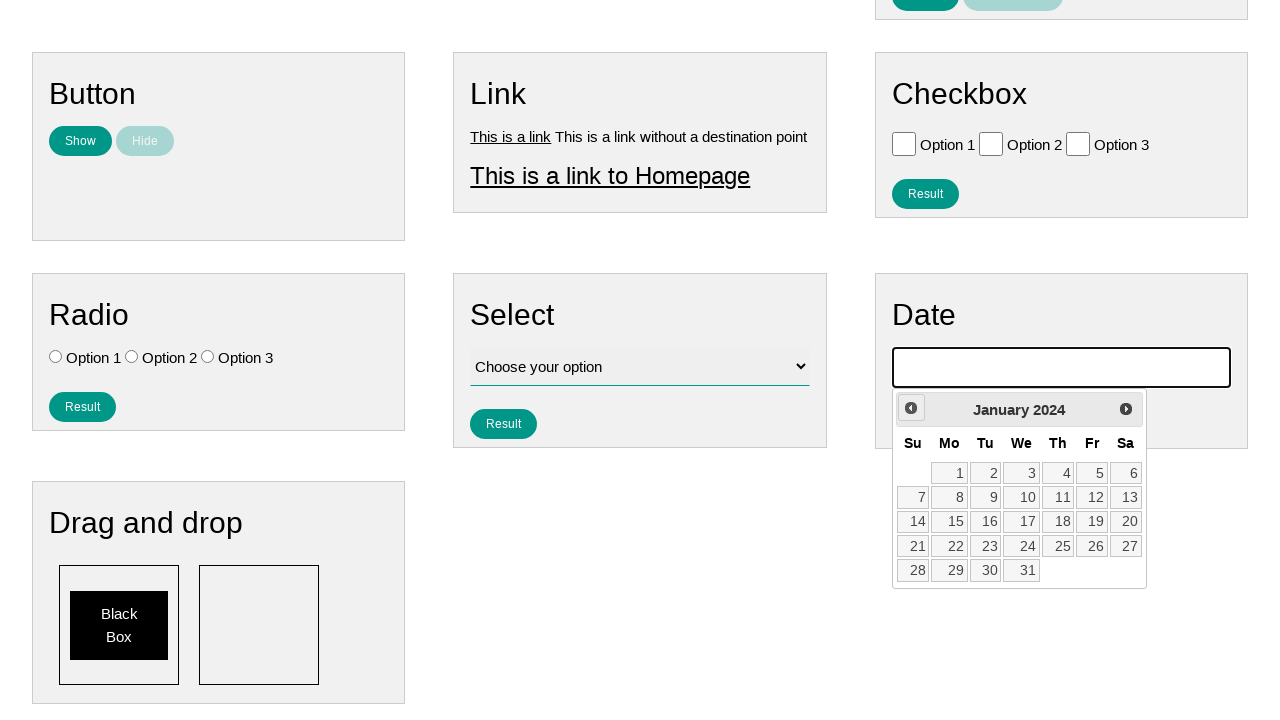

Waited for calendar to update
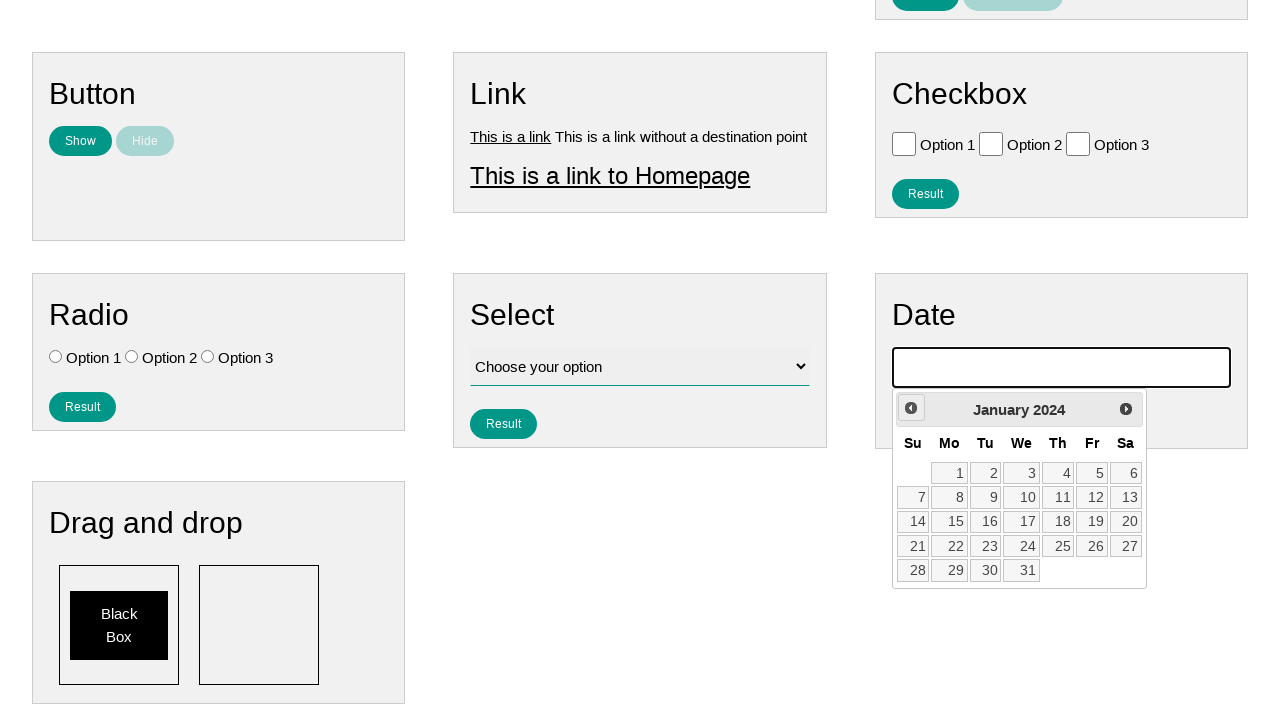

Clicked previous button to navigate backward (currently at January 2024) at (911, 408) on .ui-datepicker-prev
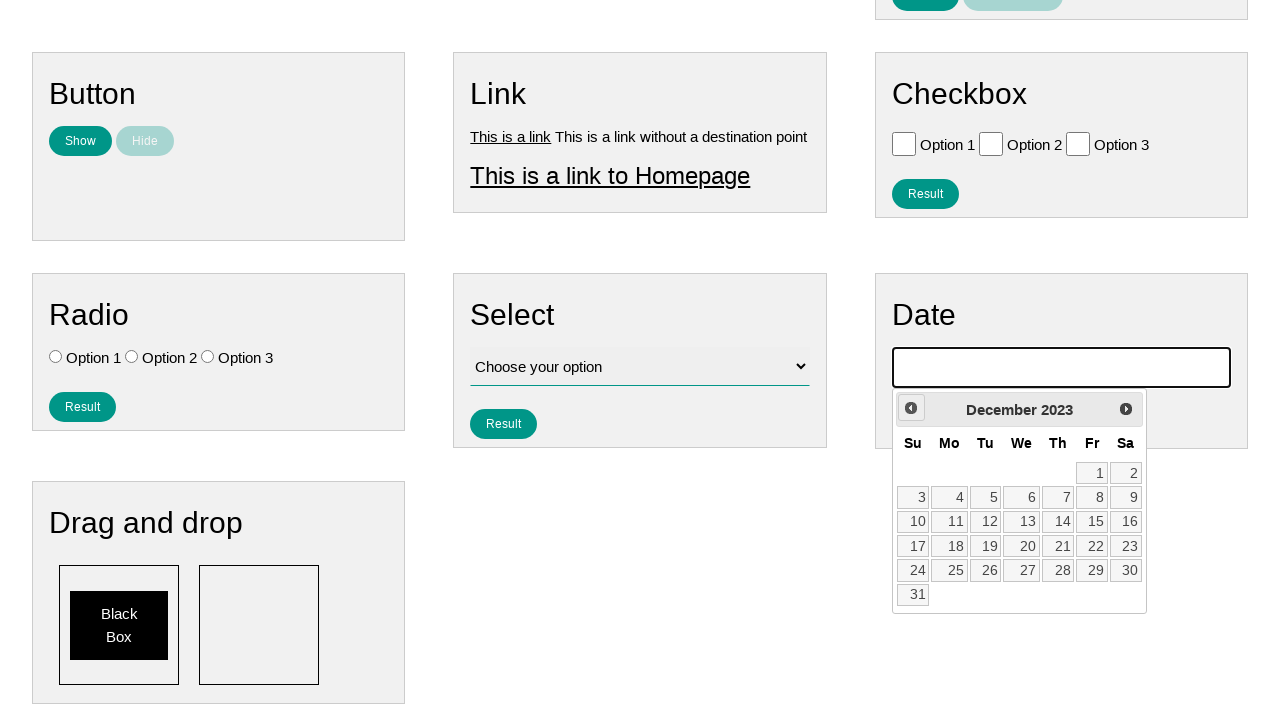

Waited for calendar to update
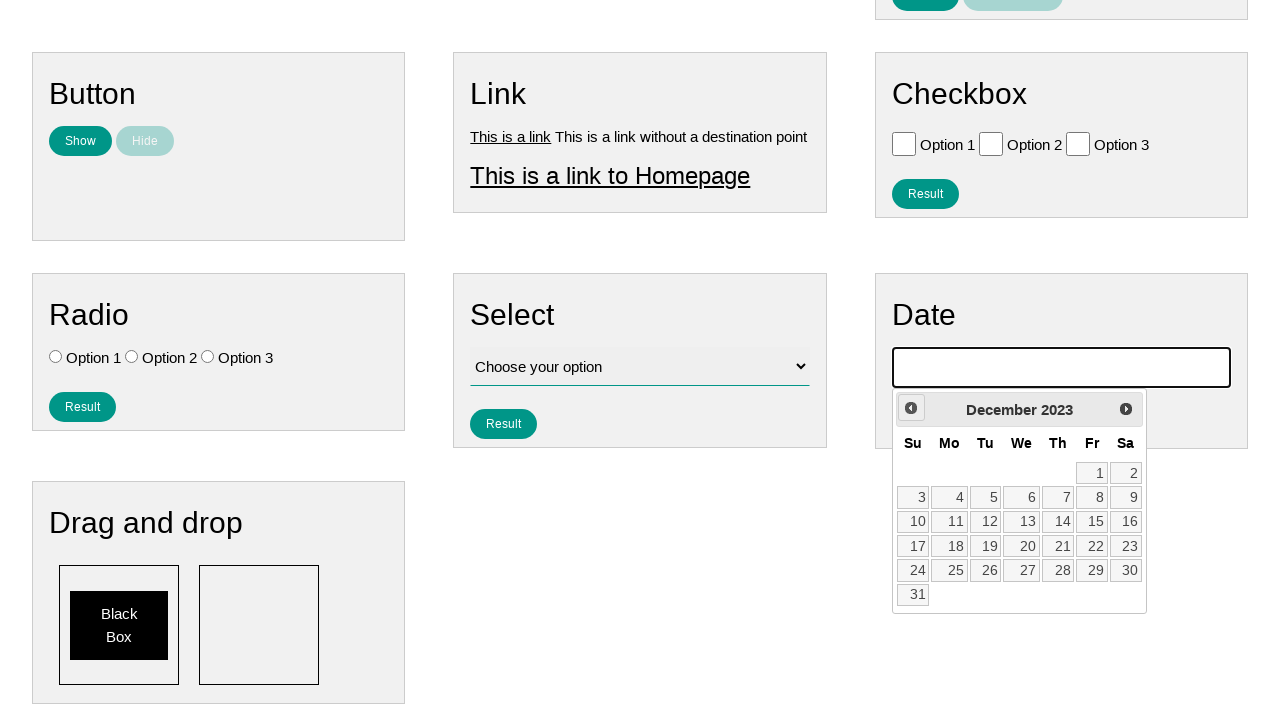

Clicked previous button to navigate backward (currently at December 2023) at (911, 408) on .ui-datepicker-prev
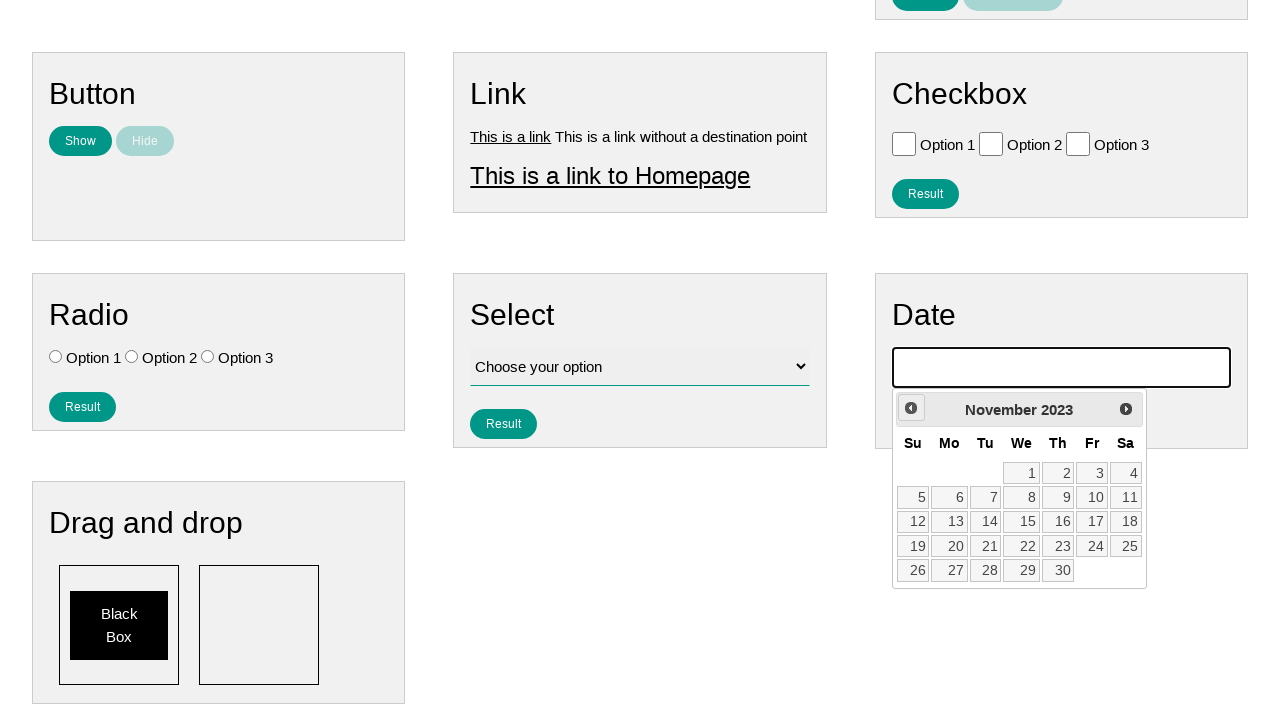

Waited for calendar to update
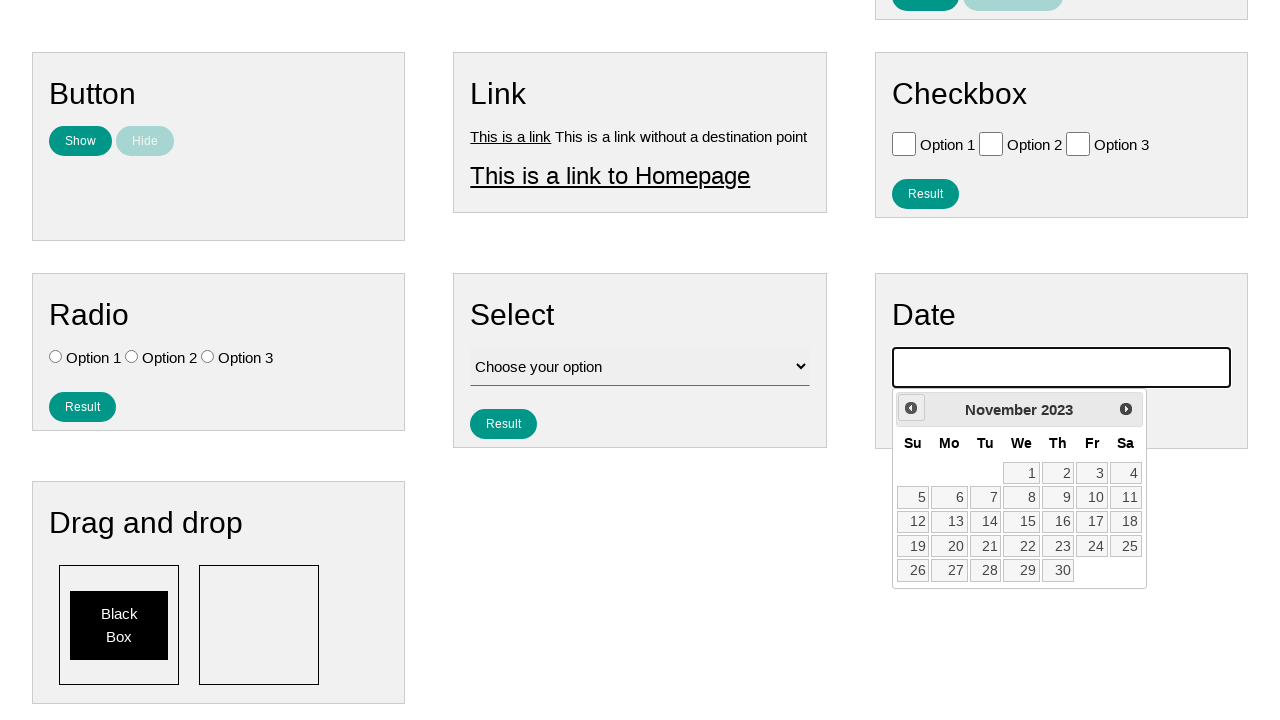

Clicked previous button to navigate backward (currently at November 2023) at (911, 408) on .ui-datepicker-prev
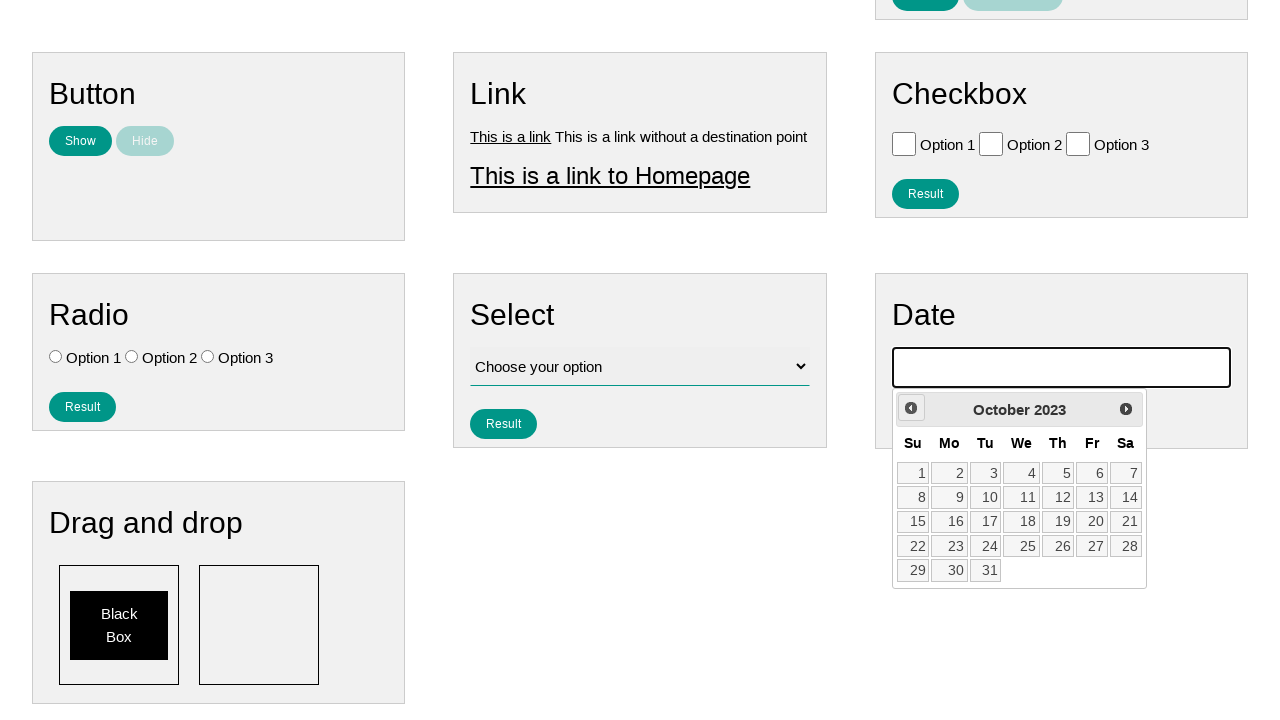

Waited for calendar to update
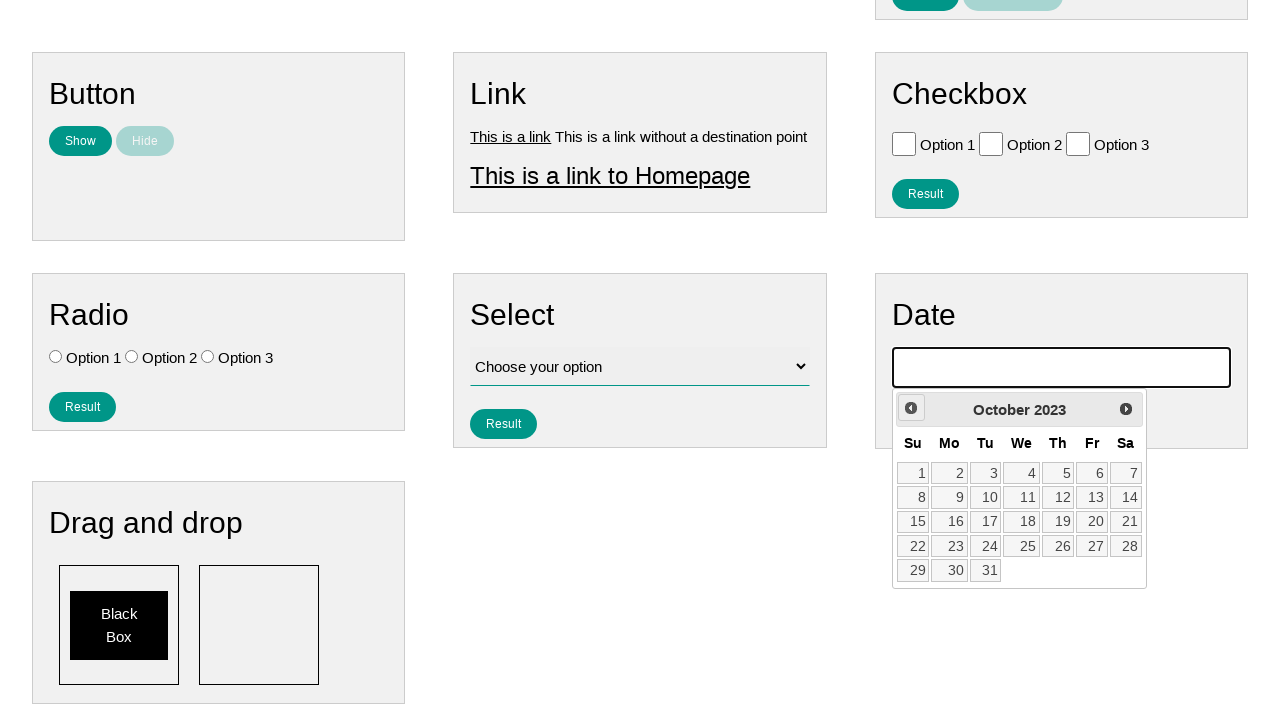

Clicked previous button to navigate backward (currently at October 2023) at (911, 408) on .ui-datepicker-prev
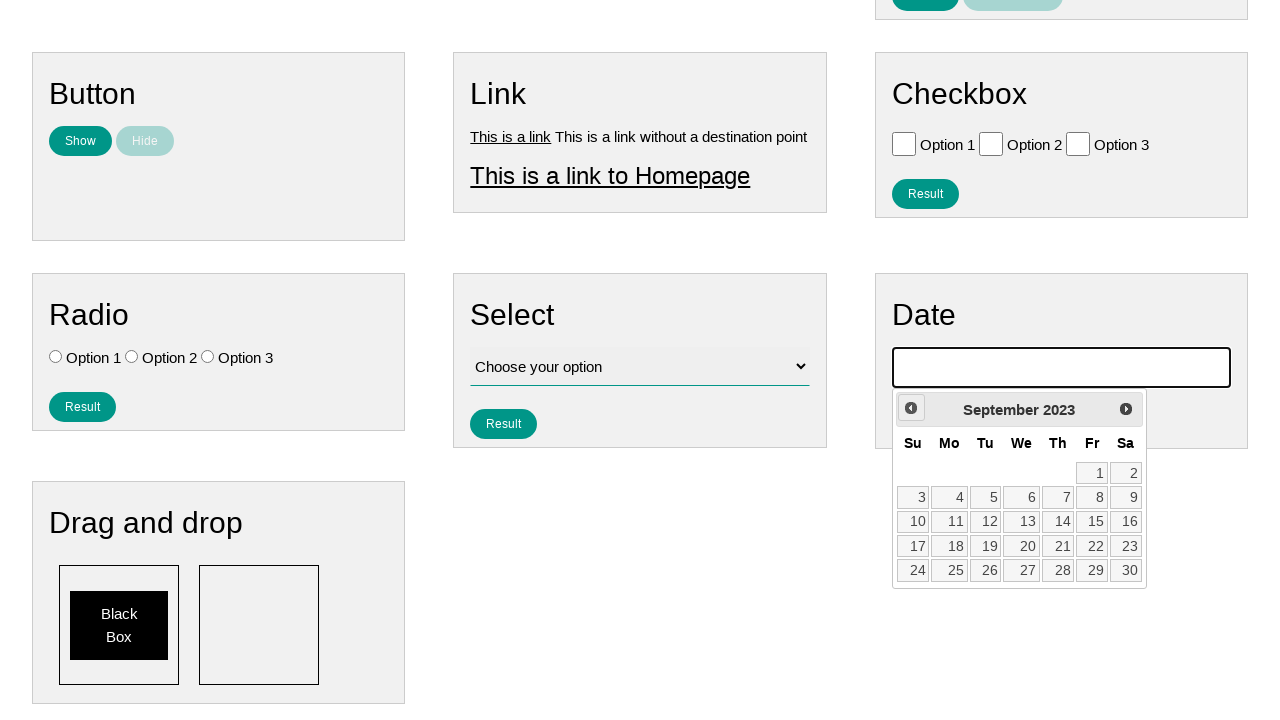

Waited for calendar to update
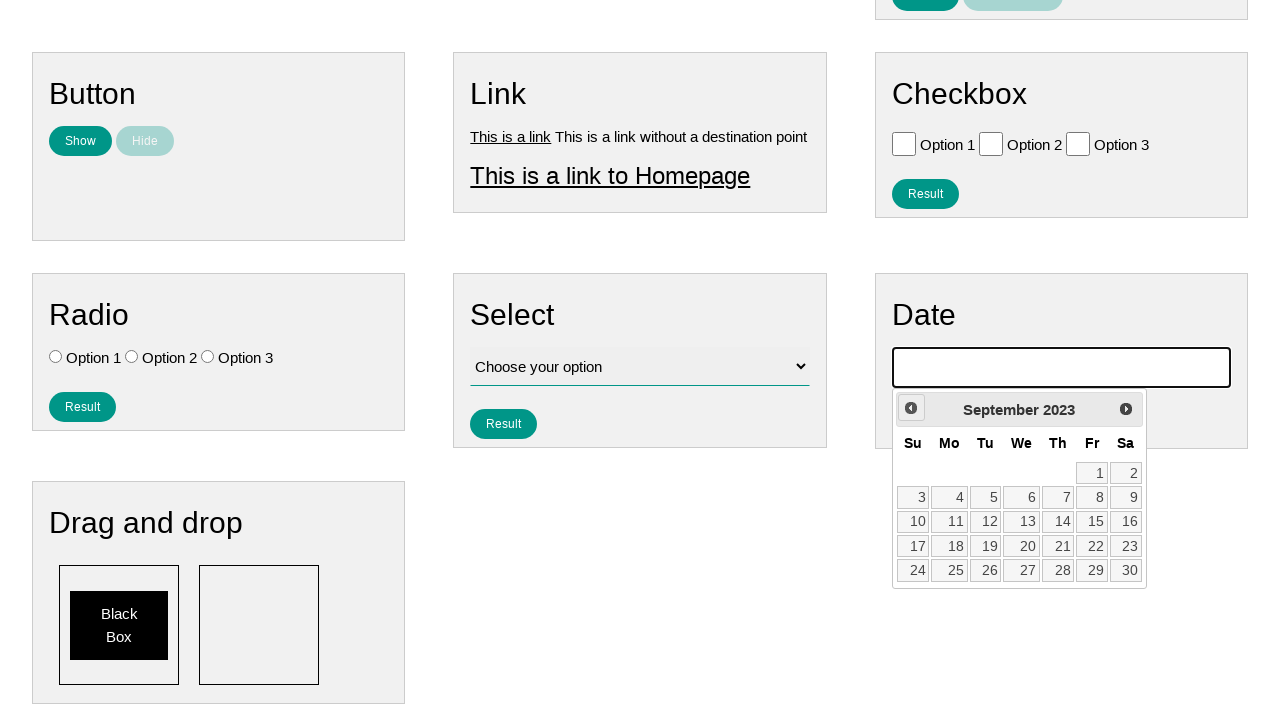

Clicked previous button to navigate backward (currently at September 2023) at (911, 408) on .ui-datepicker-prev
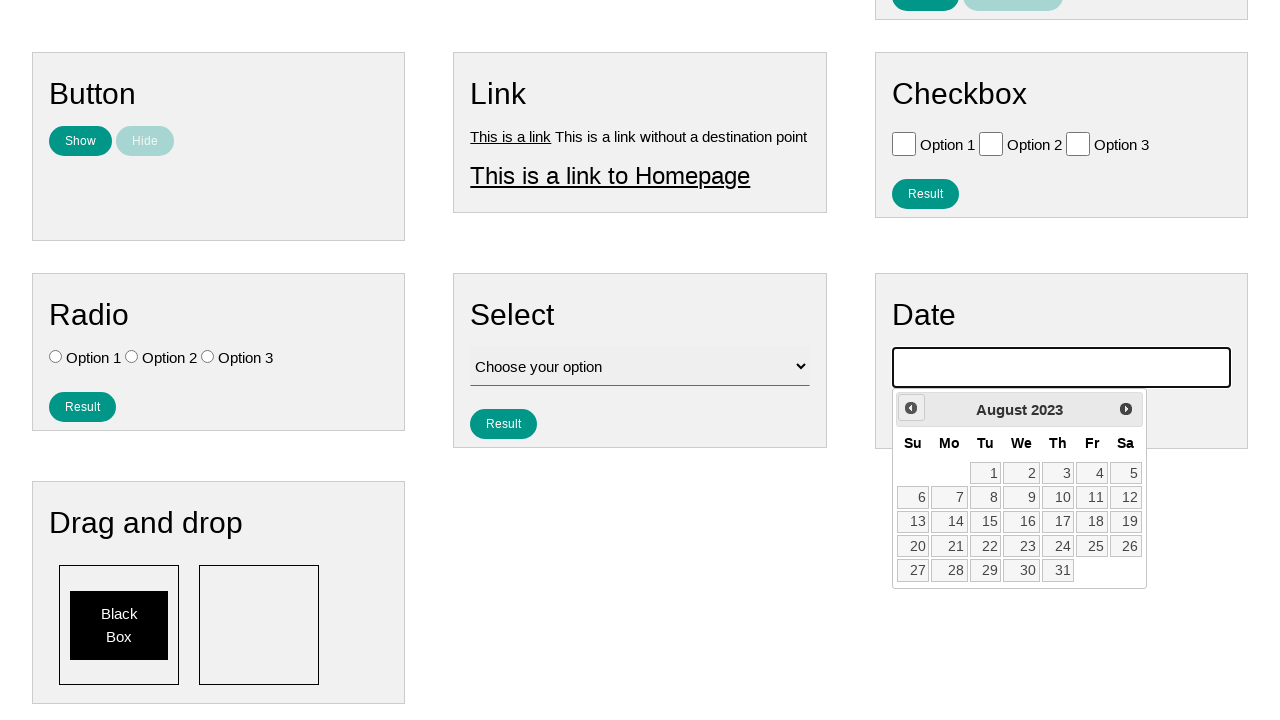

Waited for calendar to update
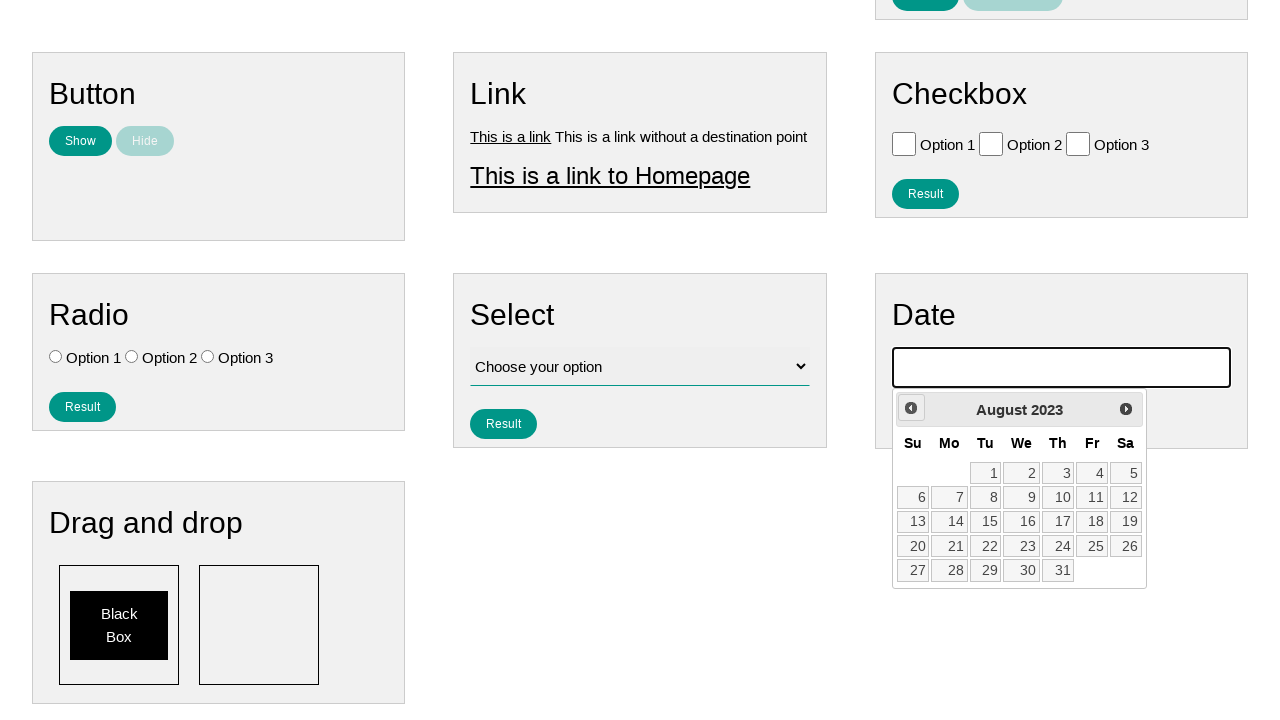

Clicked previous button to navigate backward (currently at August 2023) at (911, 408) on .ui-datepicker-prev
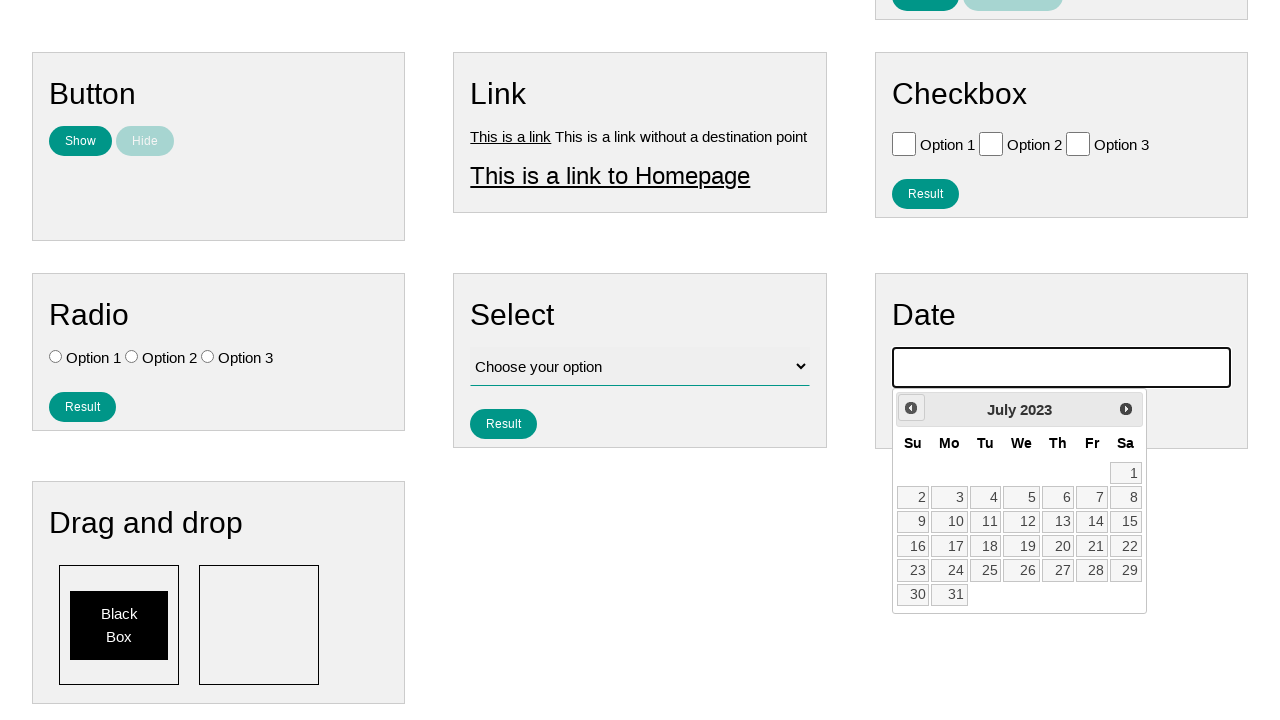

Waited for calendar to update
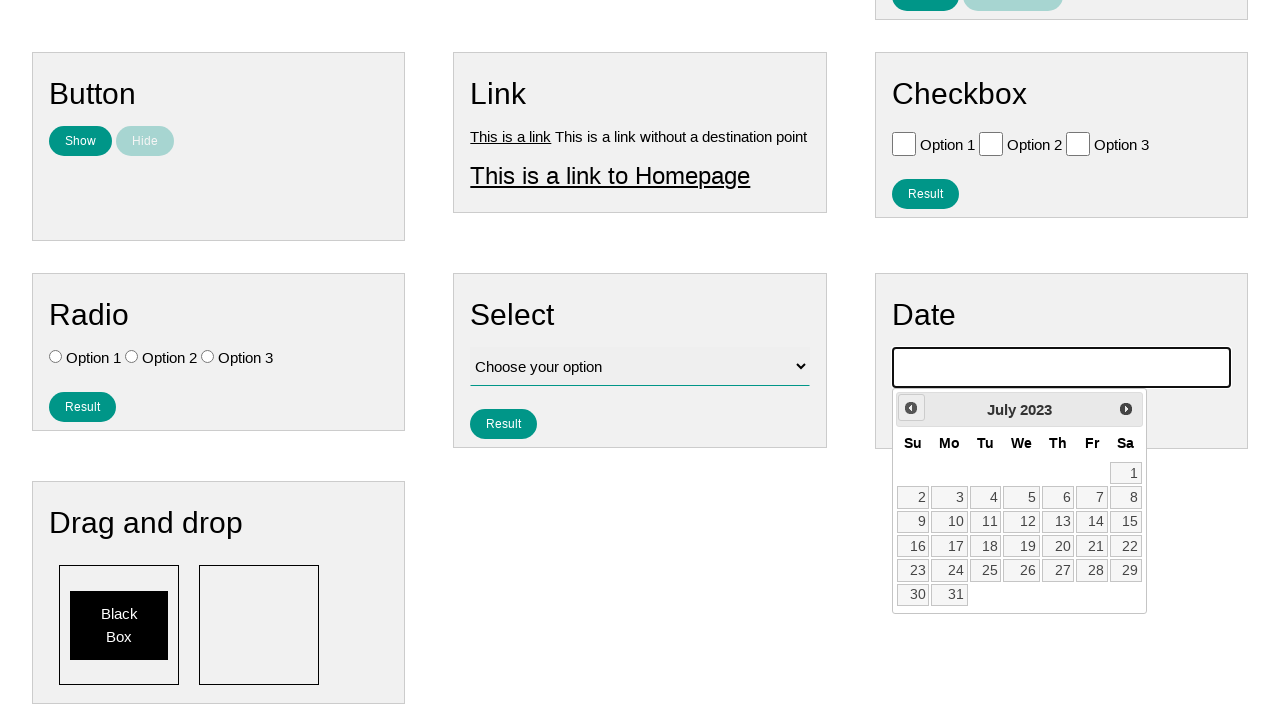

Clicked previous button to navigate backward (currently at July 2023) at (911, 408) on .ui-datepicker-prev
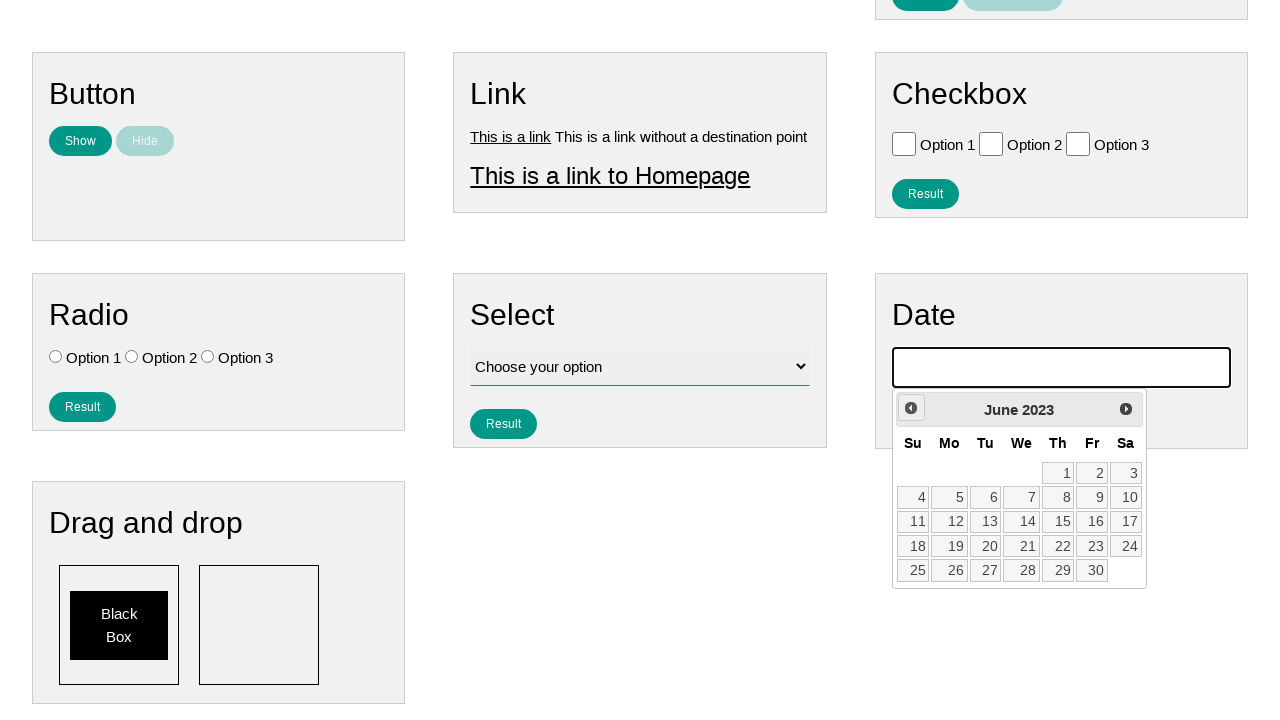

Waited for calendar to update
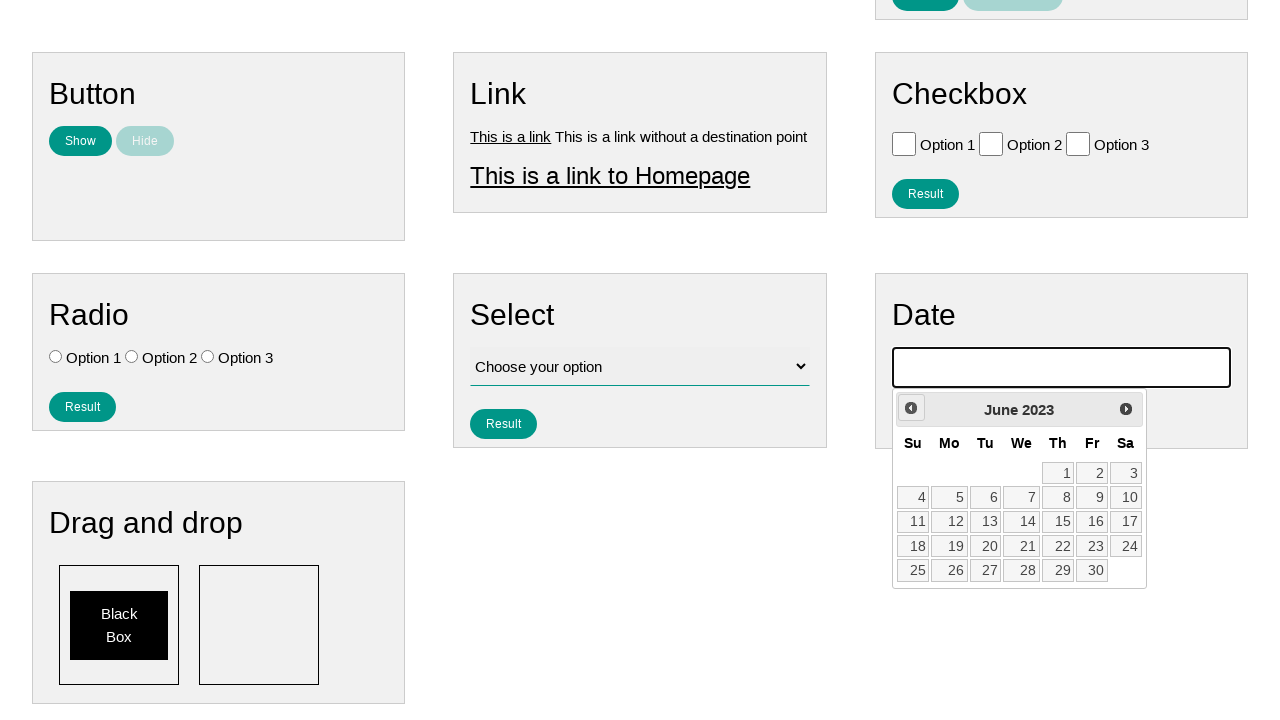

Clicked previous button to navigate backward (currently at June 2023) at (911, 408) on .ui-datepicker-prev
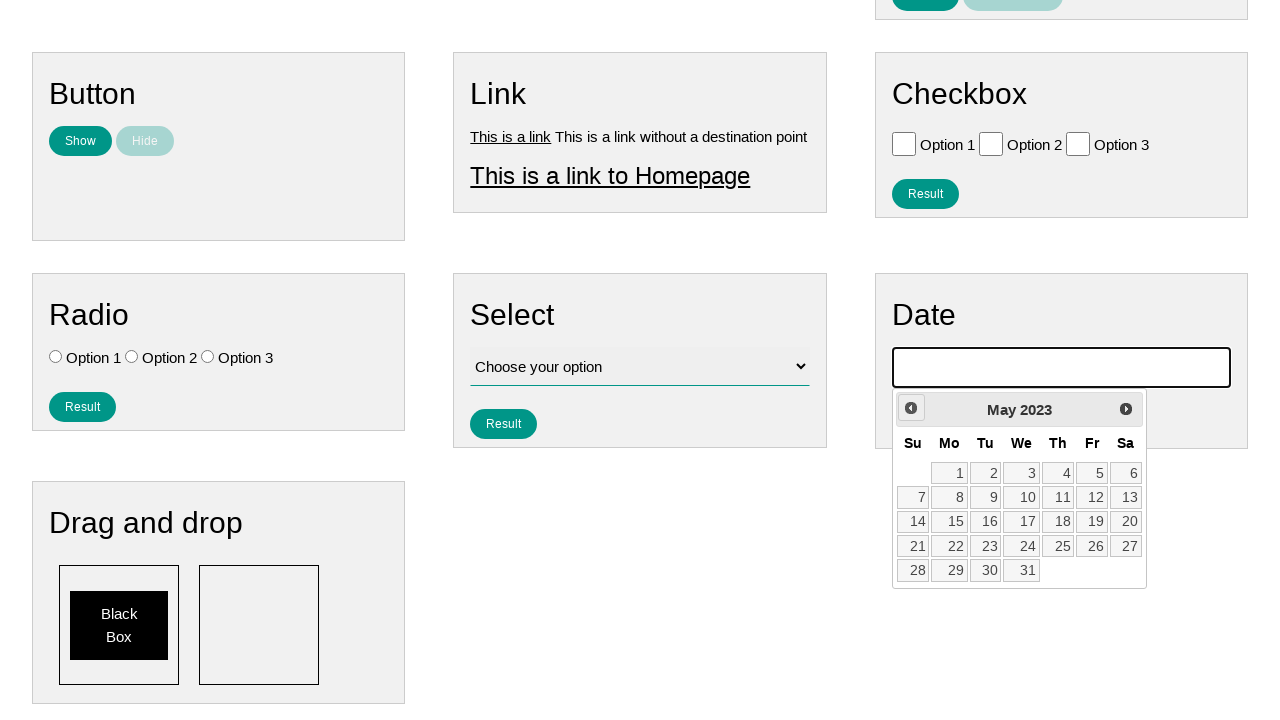

Waited for calendar to update
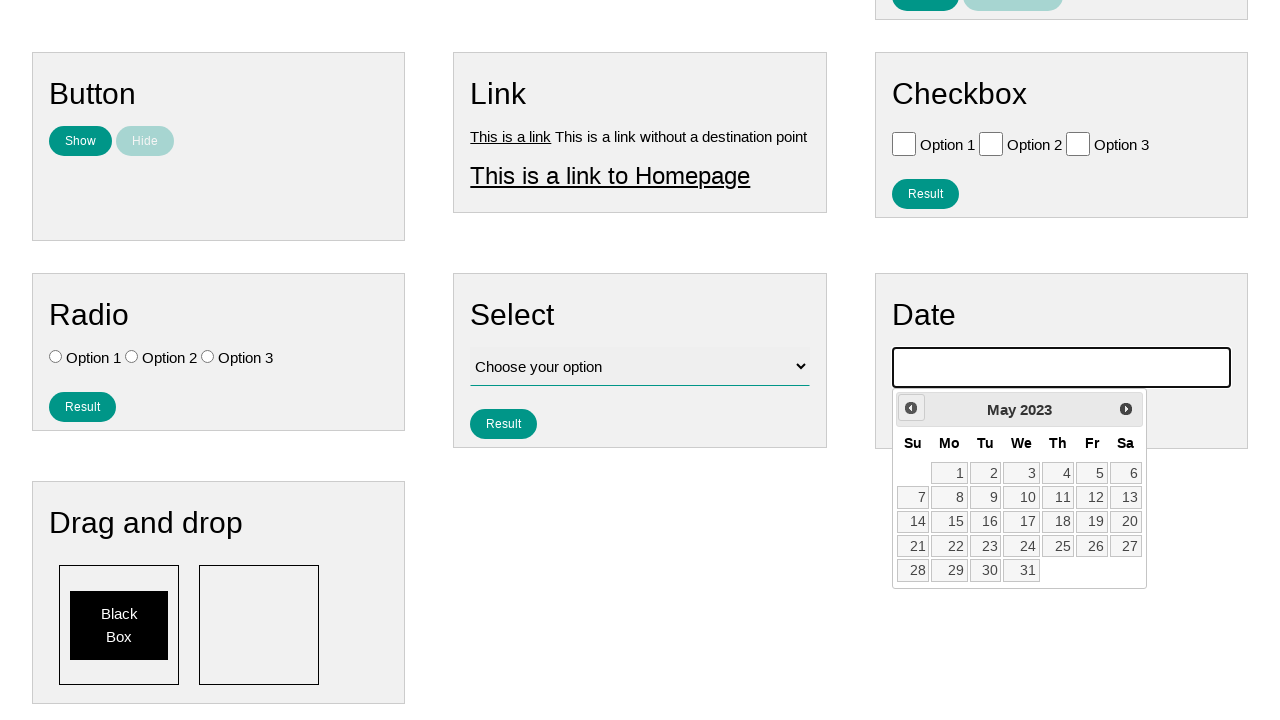

Clicked previous button to navigate backward (currently at May 2023) at (911, 408) on .ui-datepicker-prev
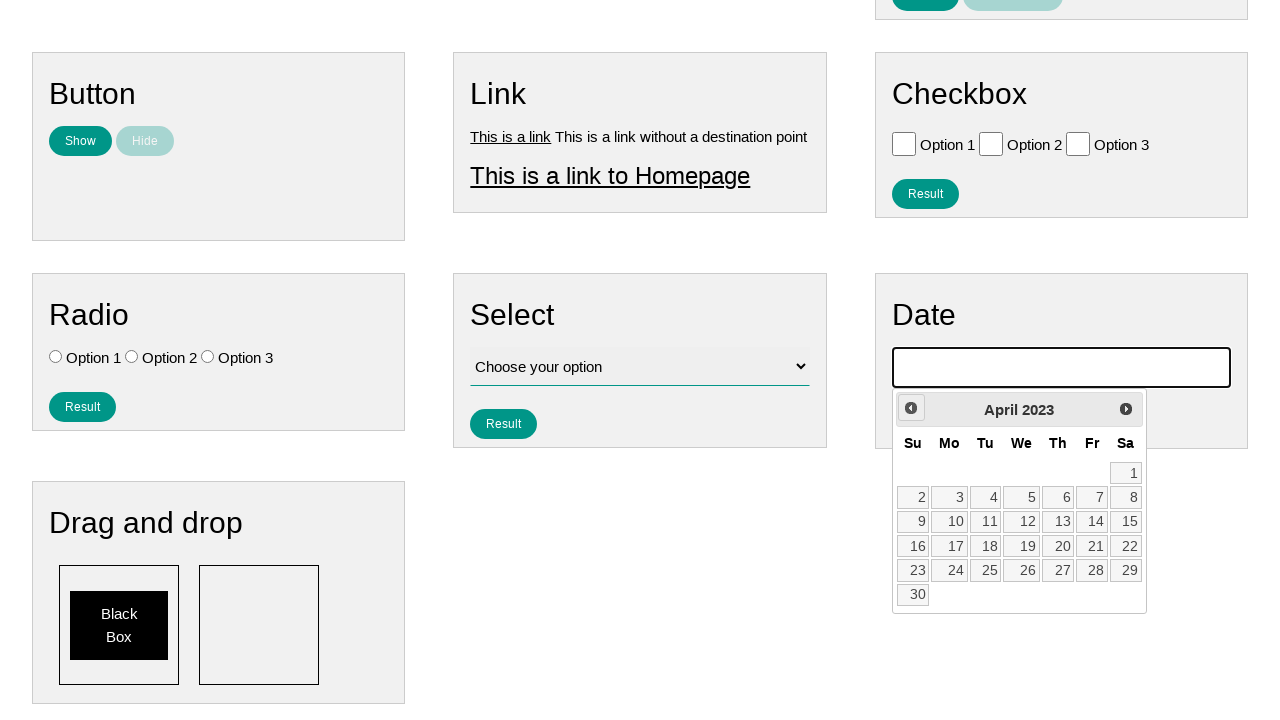

Waited for calendar to update
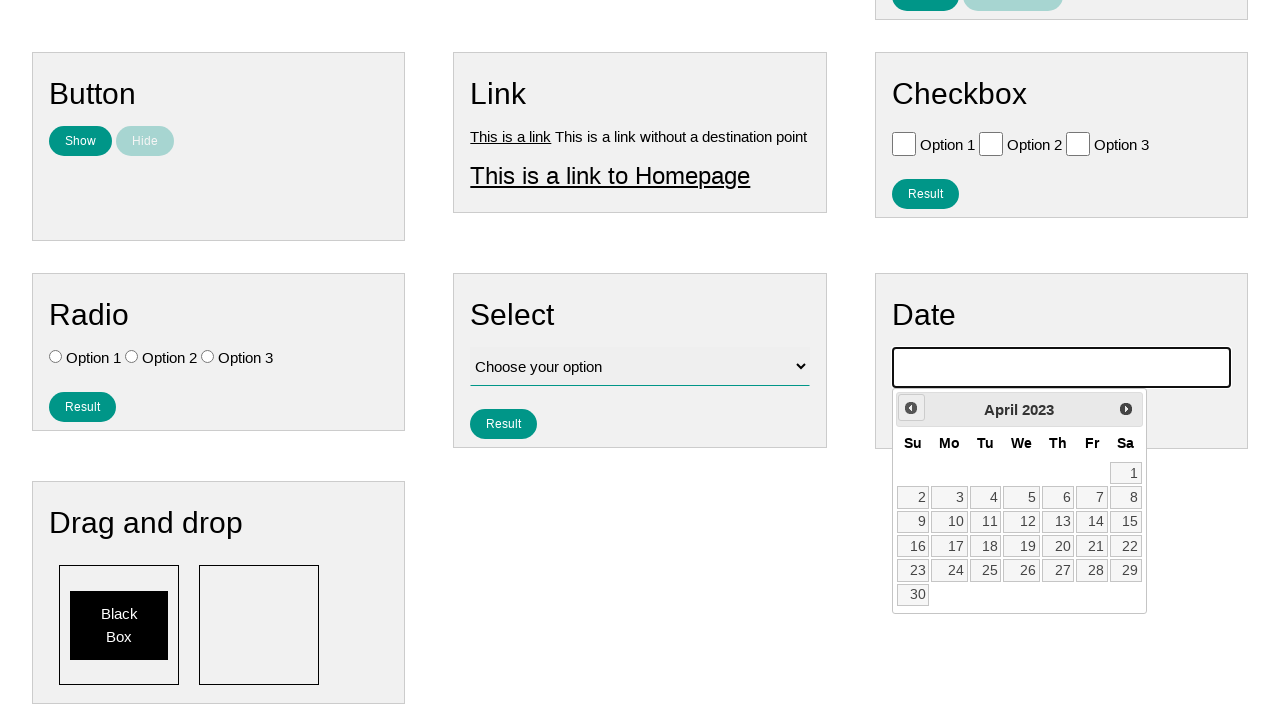

Clicked previous button to navigate backward (currently at April 2023) at (911, 408) on .ui-datepicker-prev
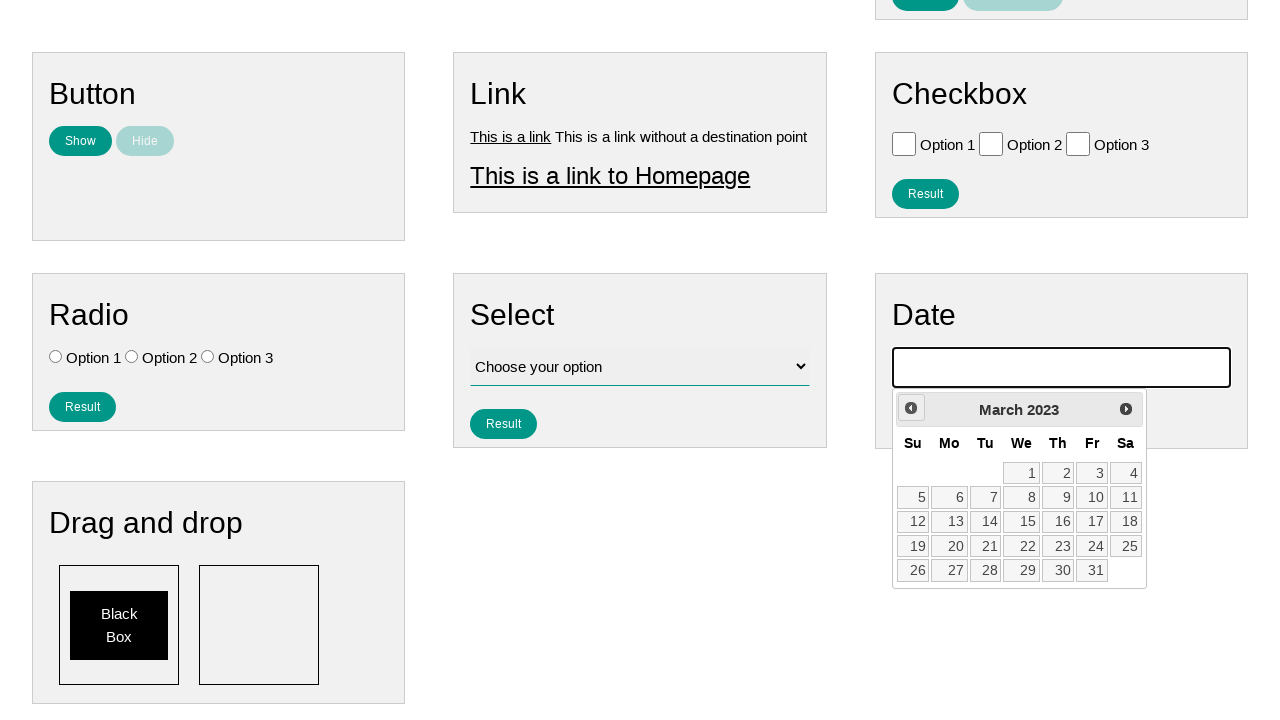

Waited for calendar to update
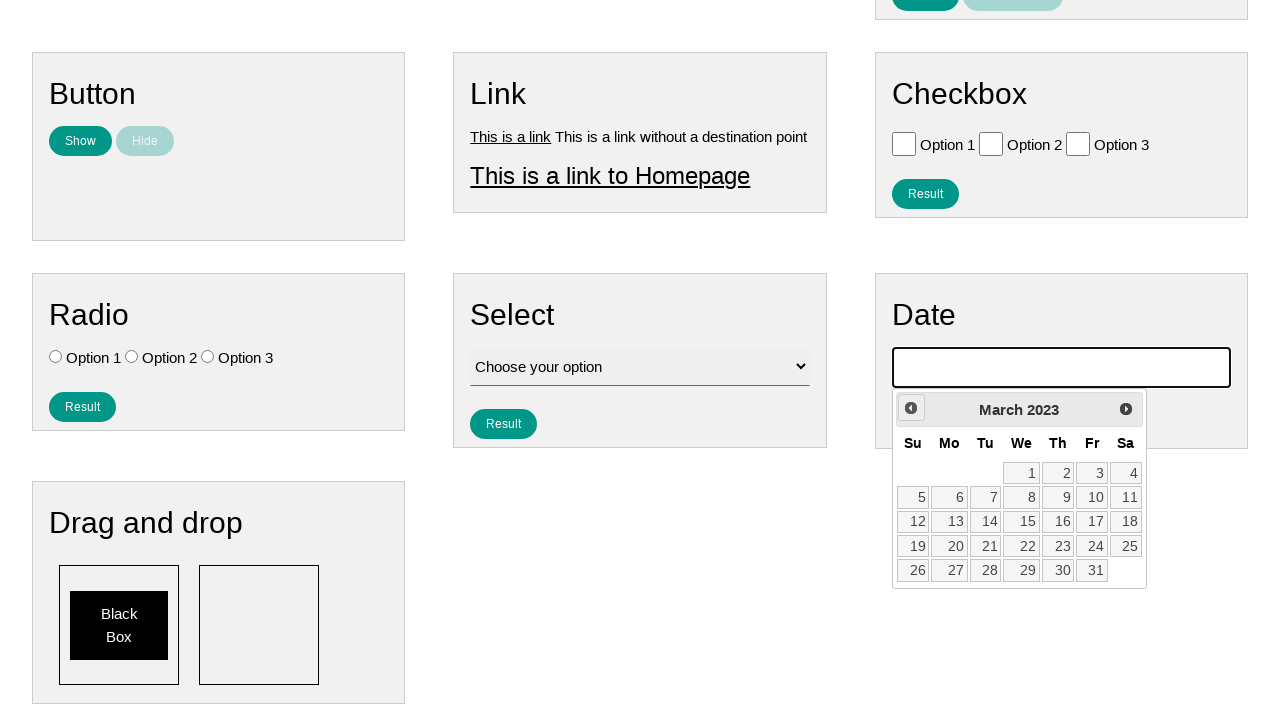

Clicked previous button to navigate backward (currently at March 2023) at (911, 408) on .ui-datepicker-prev
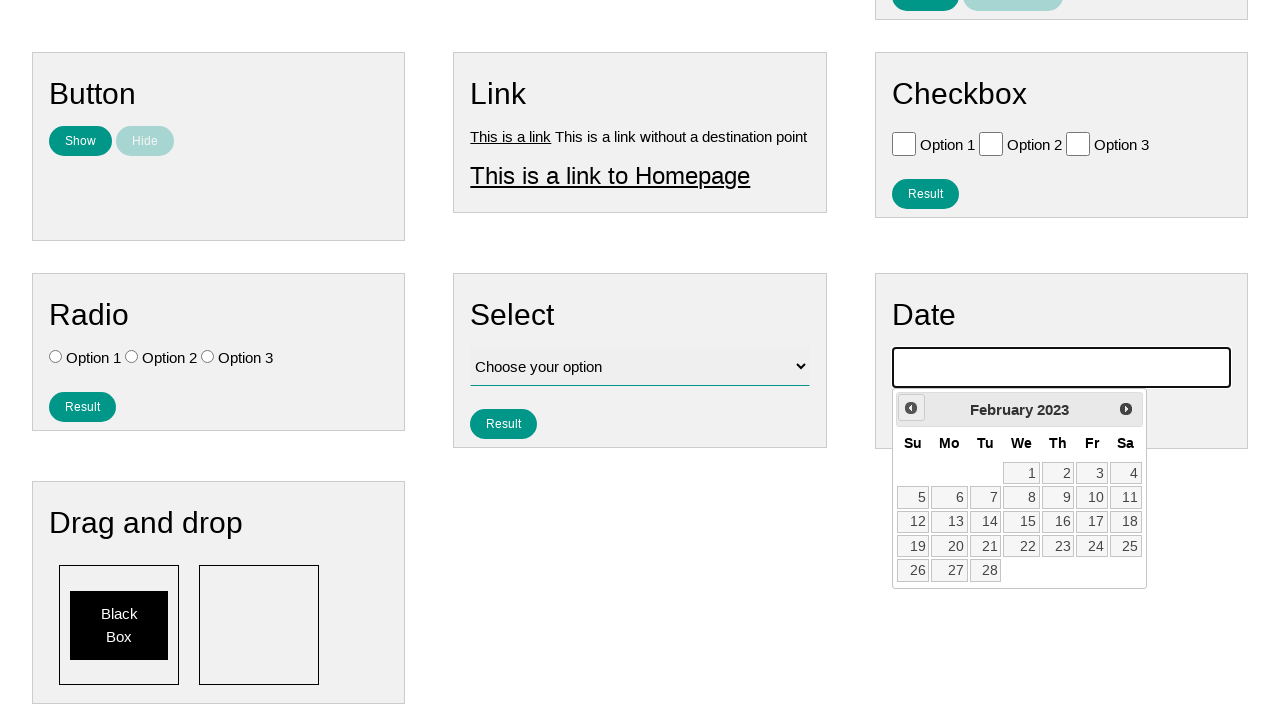

Waited for calendar to update
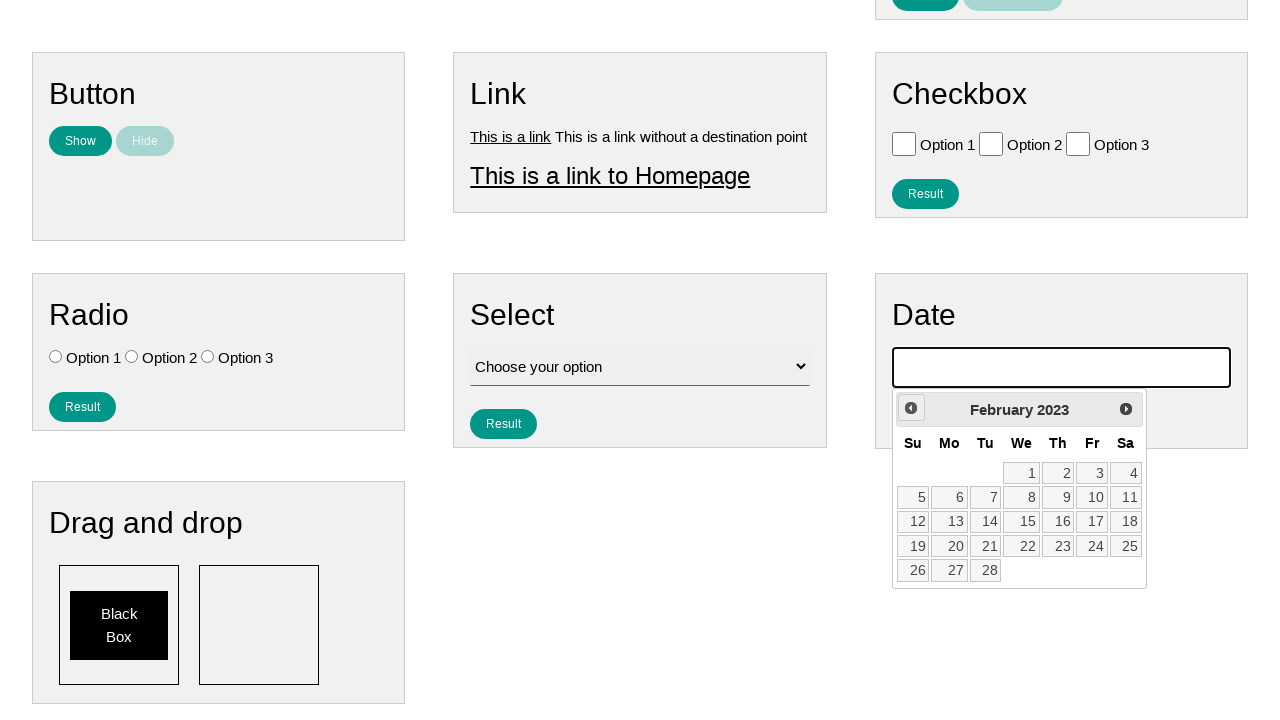

Clicked previous button to navigate backward (currently at February 2023) at (911, 408) on .ui-datepicker-prev
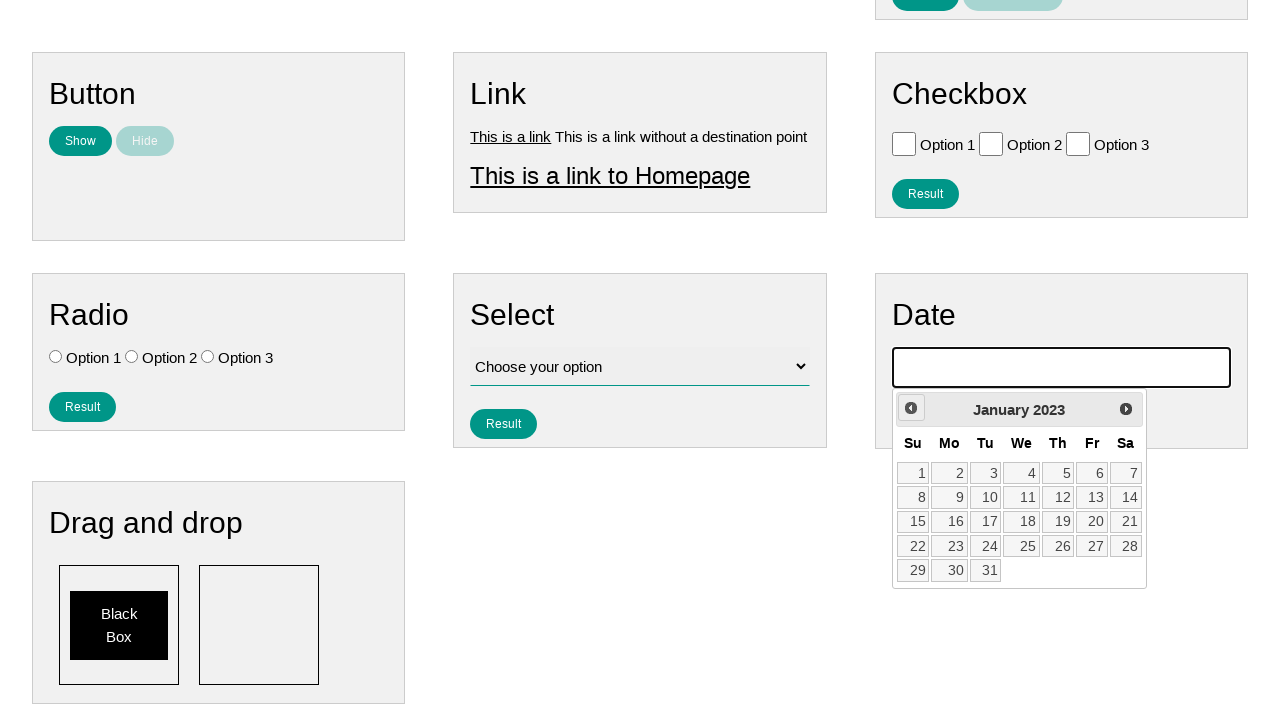

Waited for calendar to update
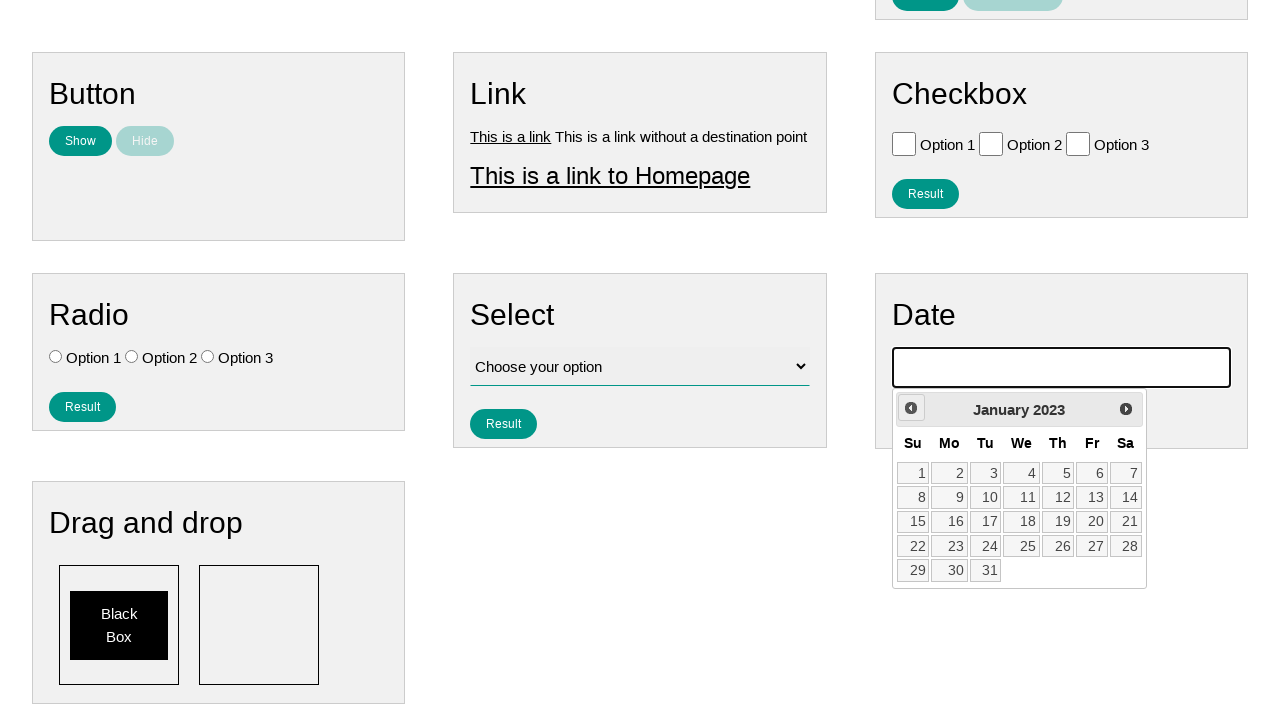

Clicked previous button to navigate backward (currently at January 2023) at (911, 408) on .ui-datepicker-prev
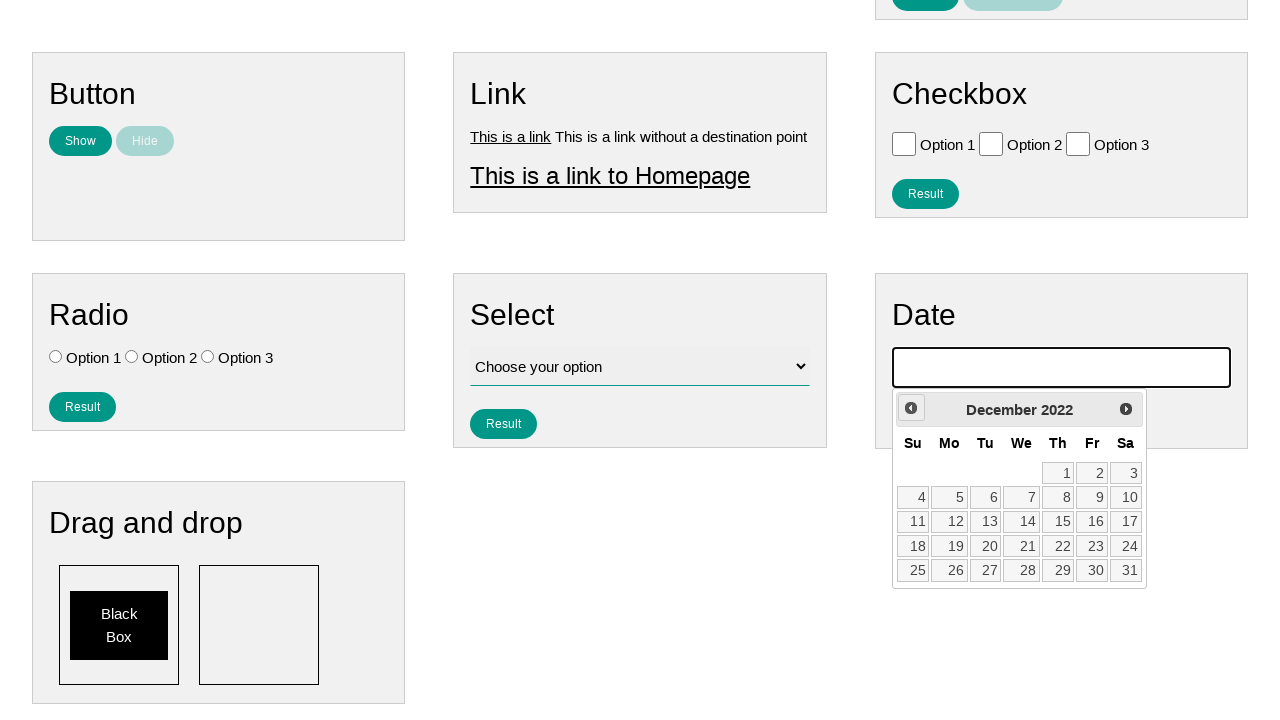

Waited for calendar to update
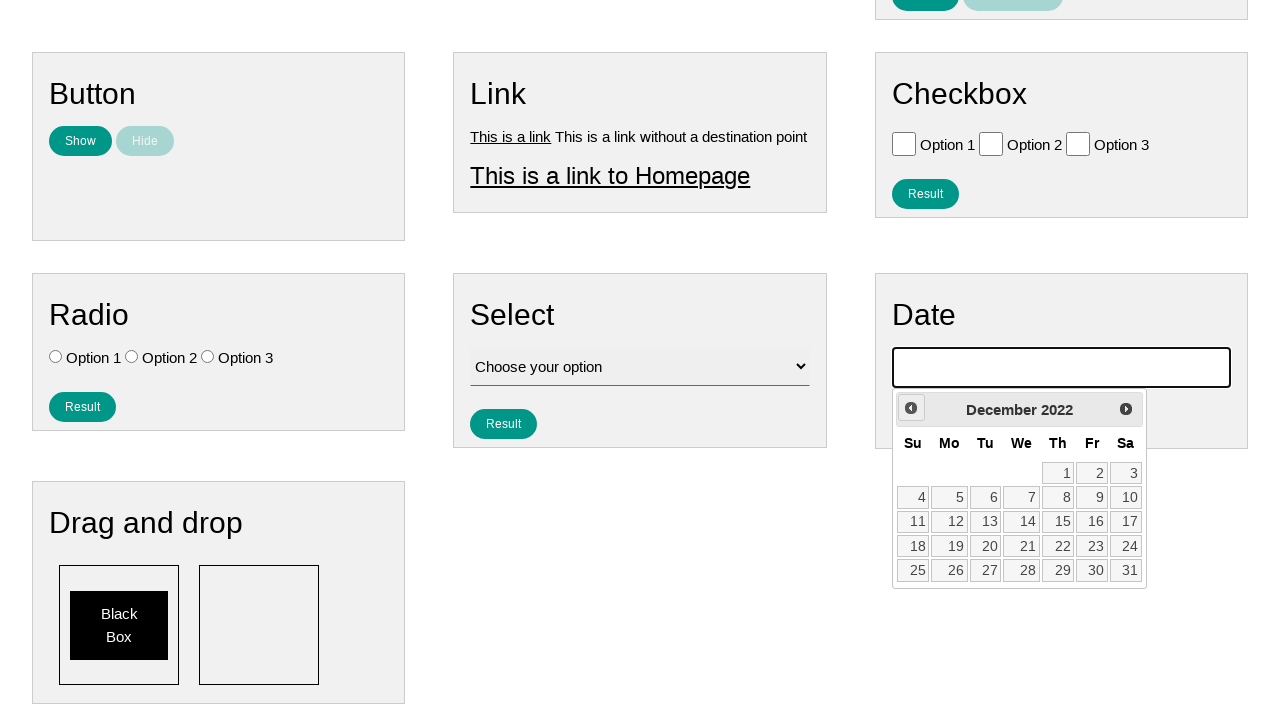

Clicked previous button to navigate backward (currently at December 2022) at (911, 408) on .ui-datepicker-prev
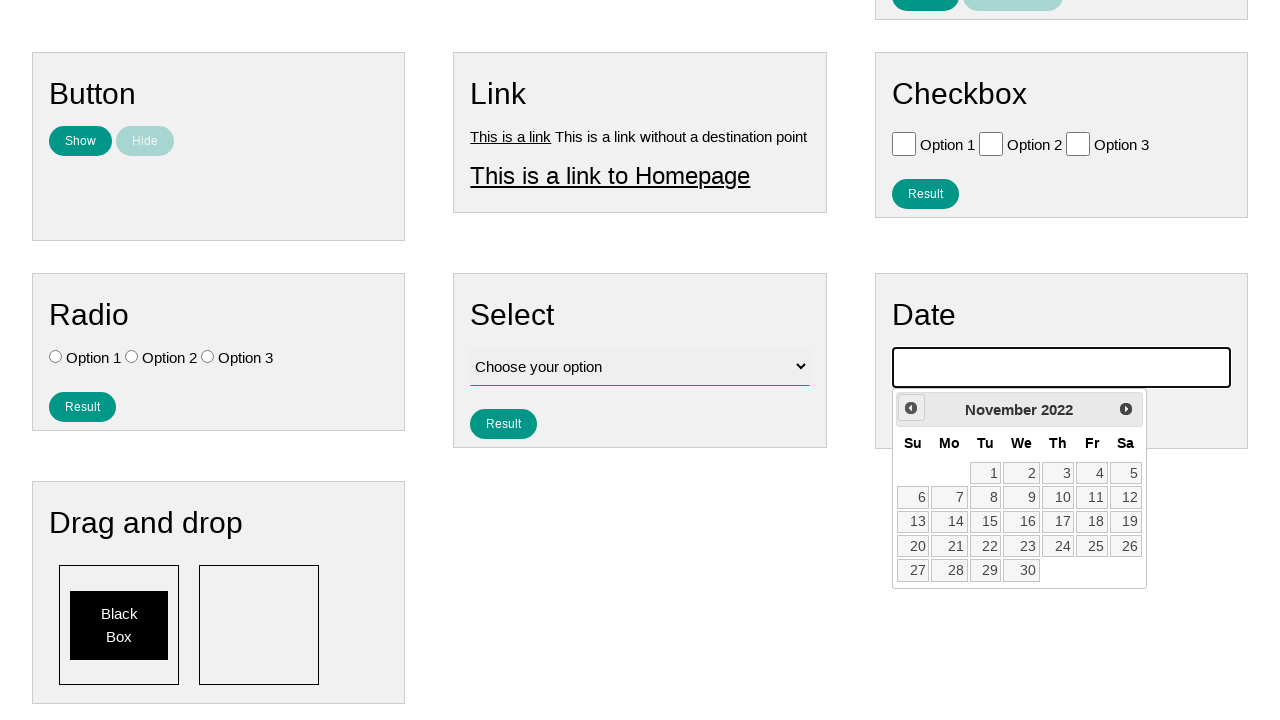

Waited for calendar to update
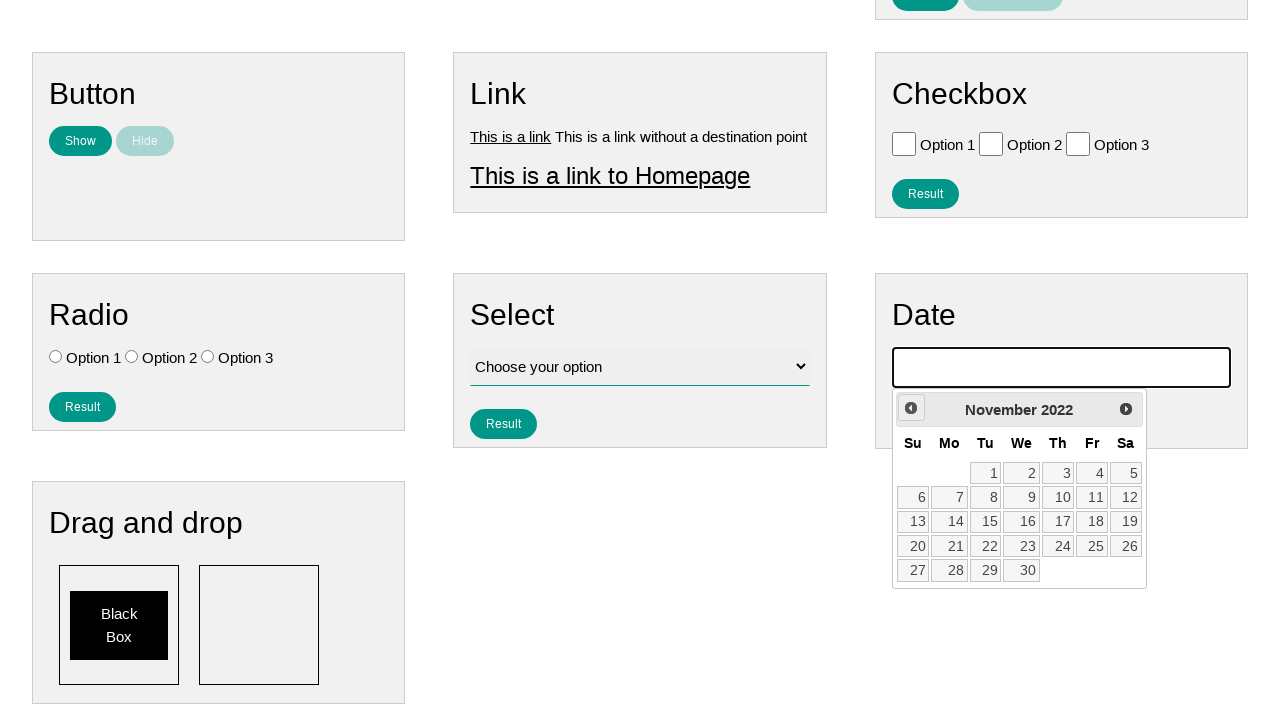

Clicked previous button to navigate backward (currently at November 2022) at (911, 408) on .ui-datepicker-prev
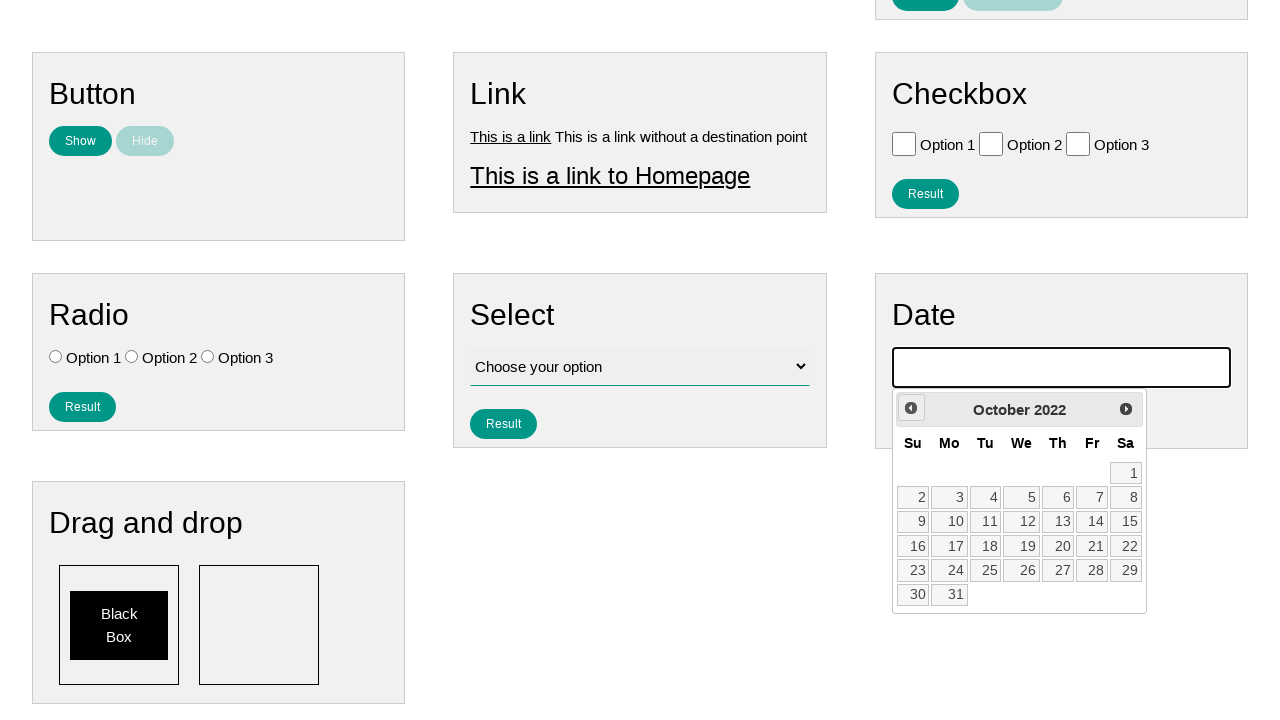

Waited for calendar to update
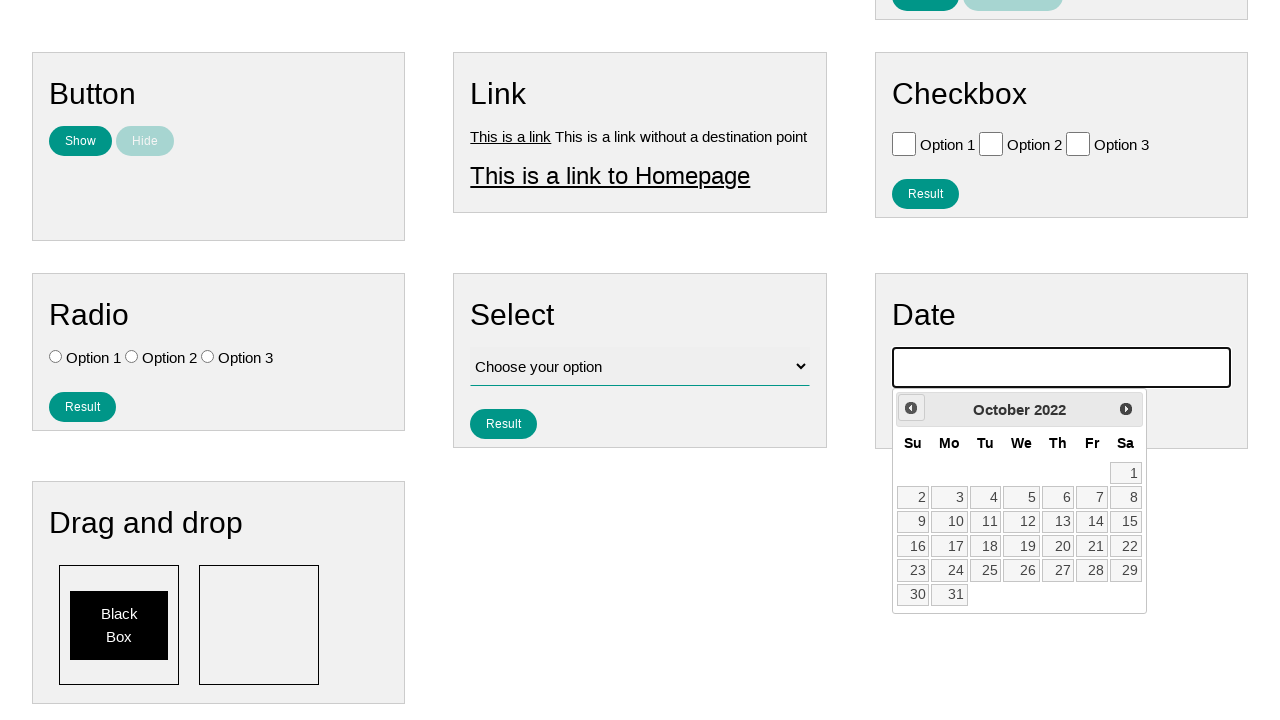

Clicked previous button to navigate backward (currently at October 2022) at (911, 408) on .ui-datepicker-prev
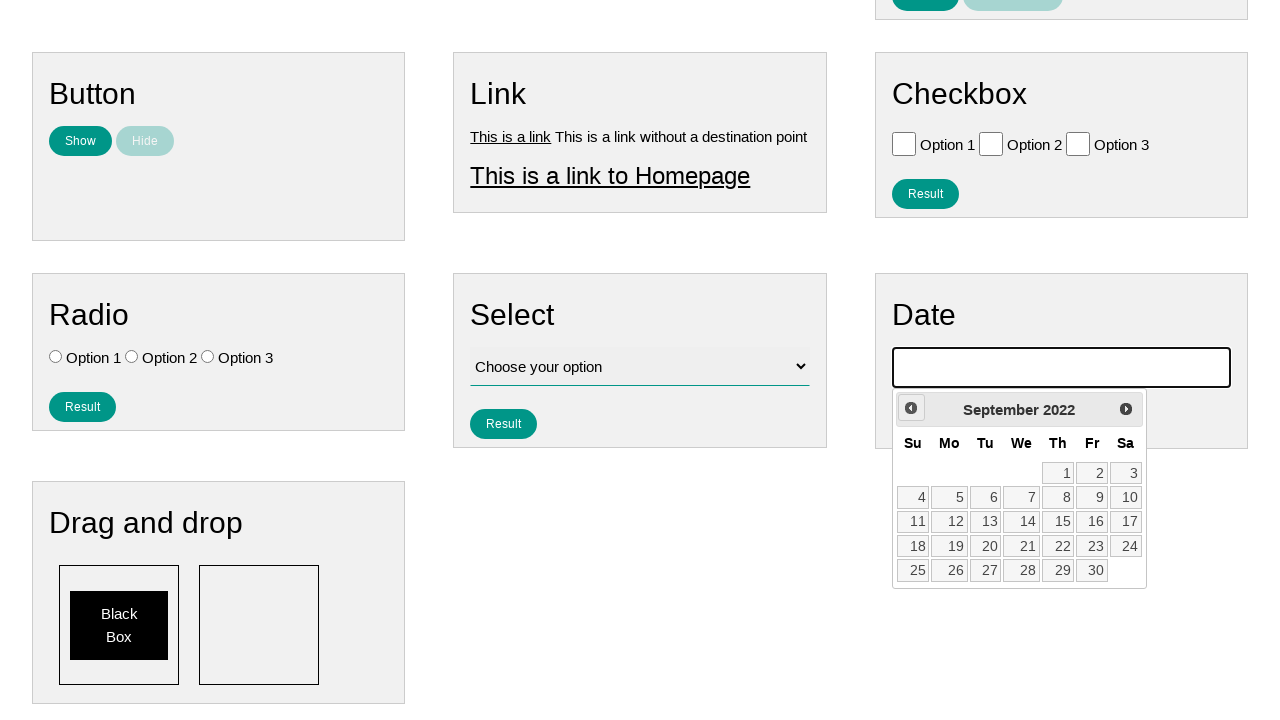

Waited for calendar to update
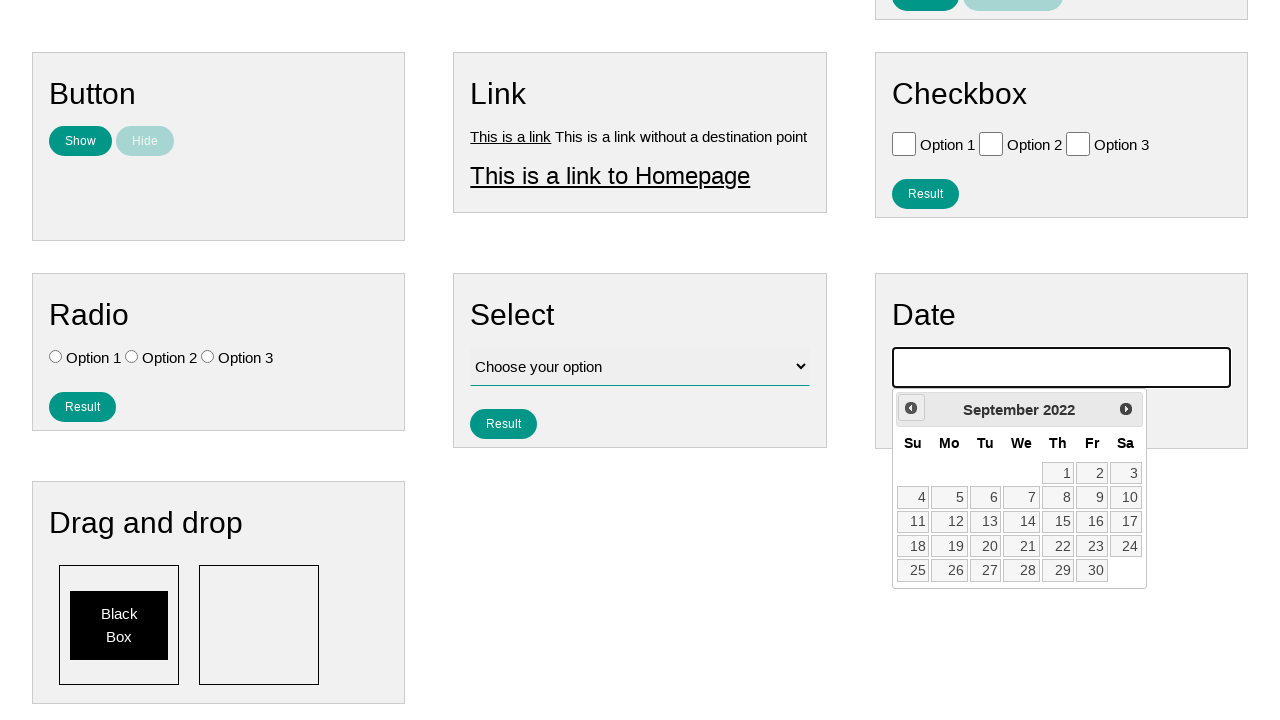

Clicked previous button to navigate backward (currently at September 2022) at (911, 408) on .ui-datepicker-prev
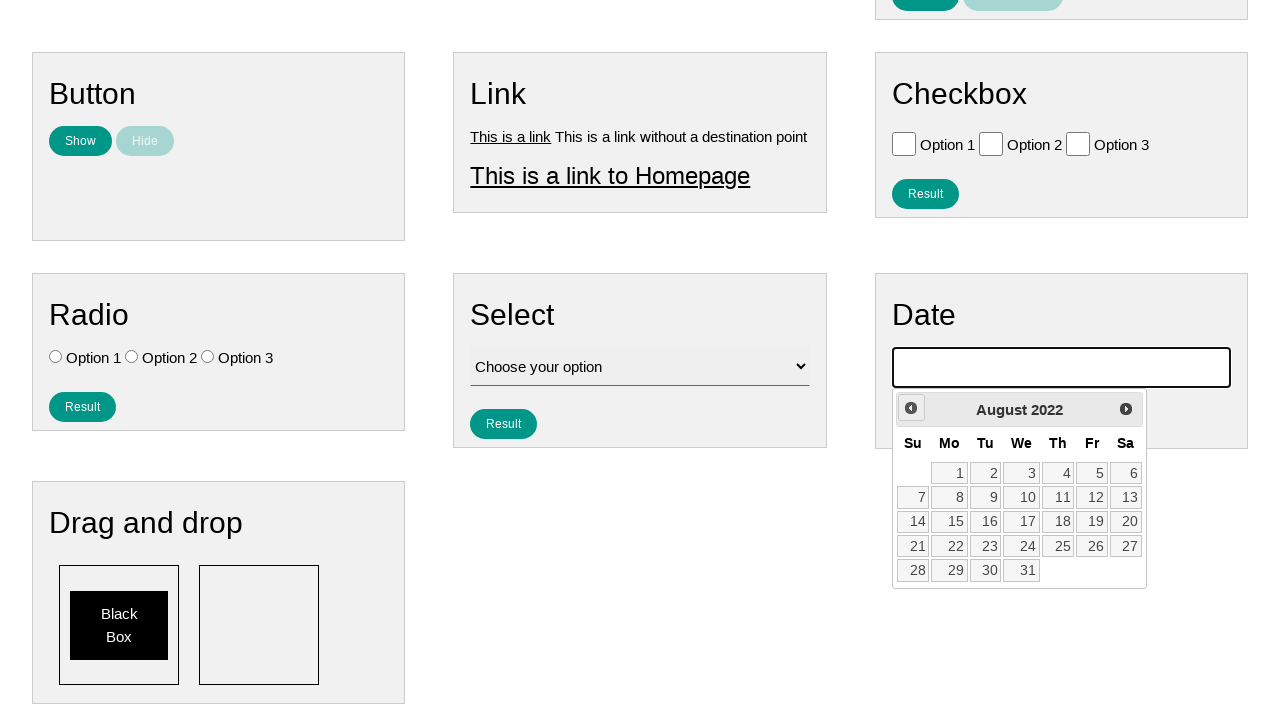

Waited for calendar to update
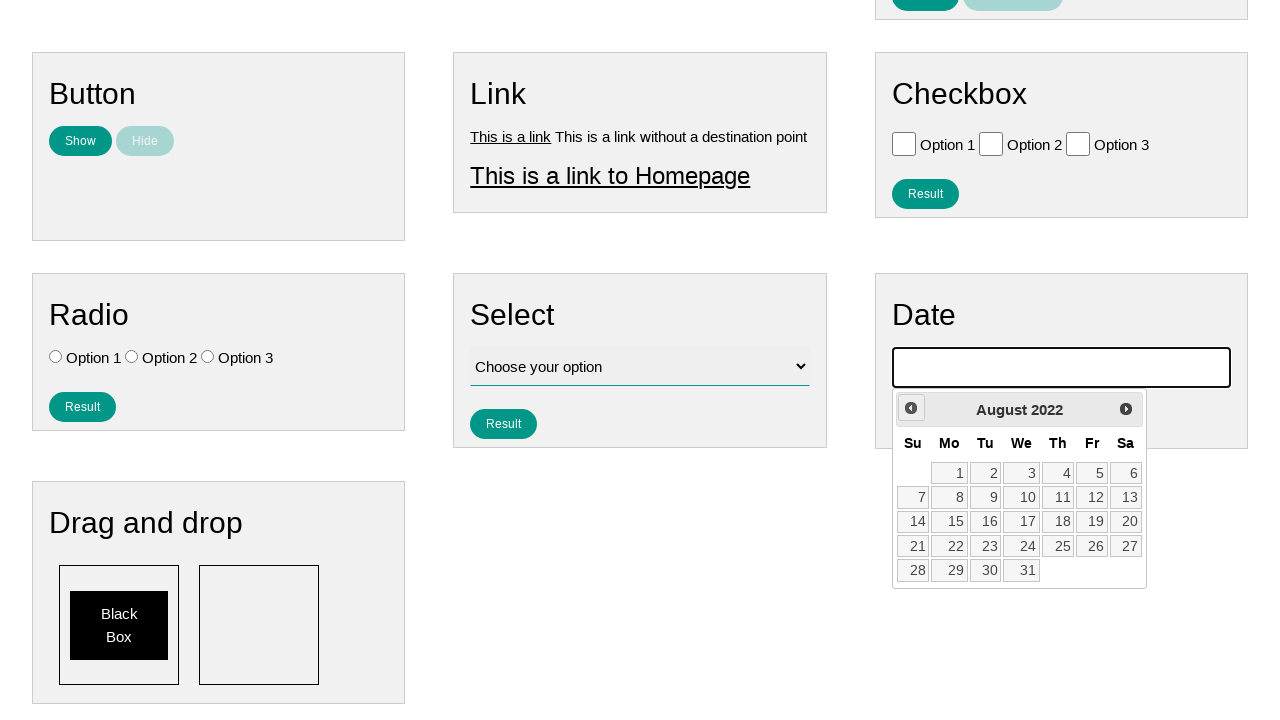

Clicked previous button to navigate backward (currently at August 2022) at (911, 408) on .ui-datepicker-prev
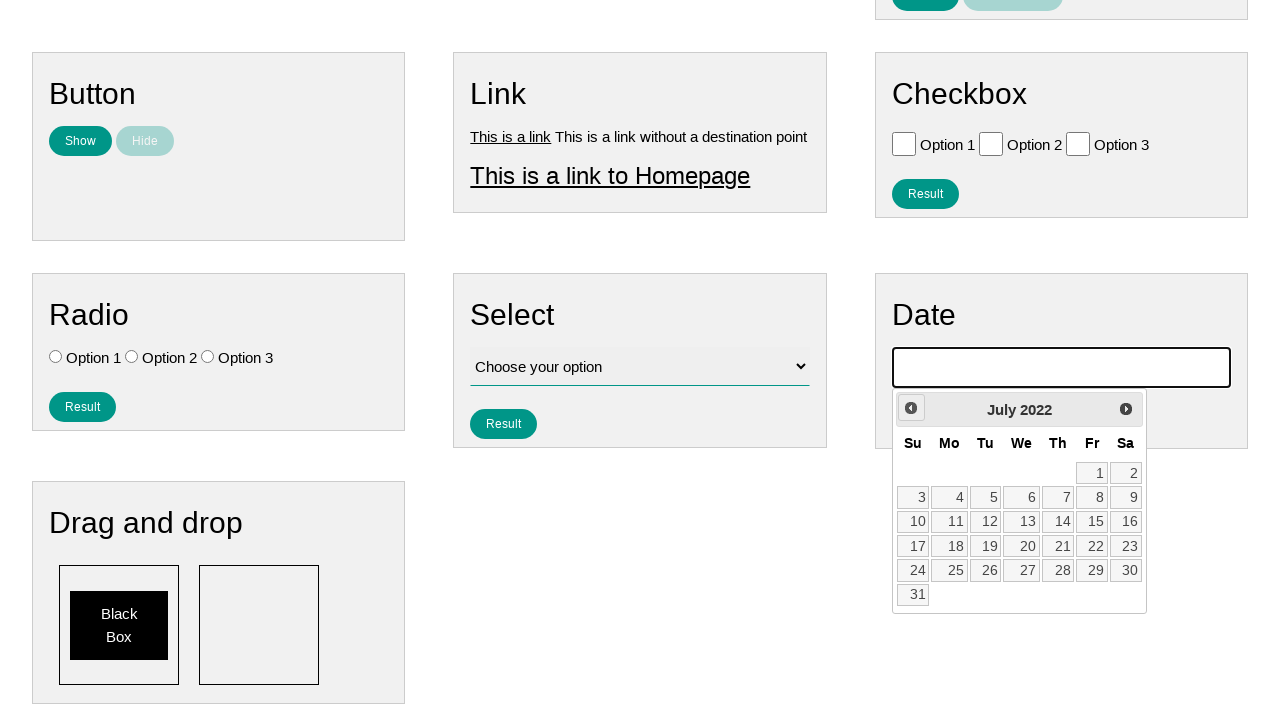

Waited for calendar to update
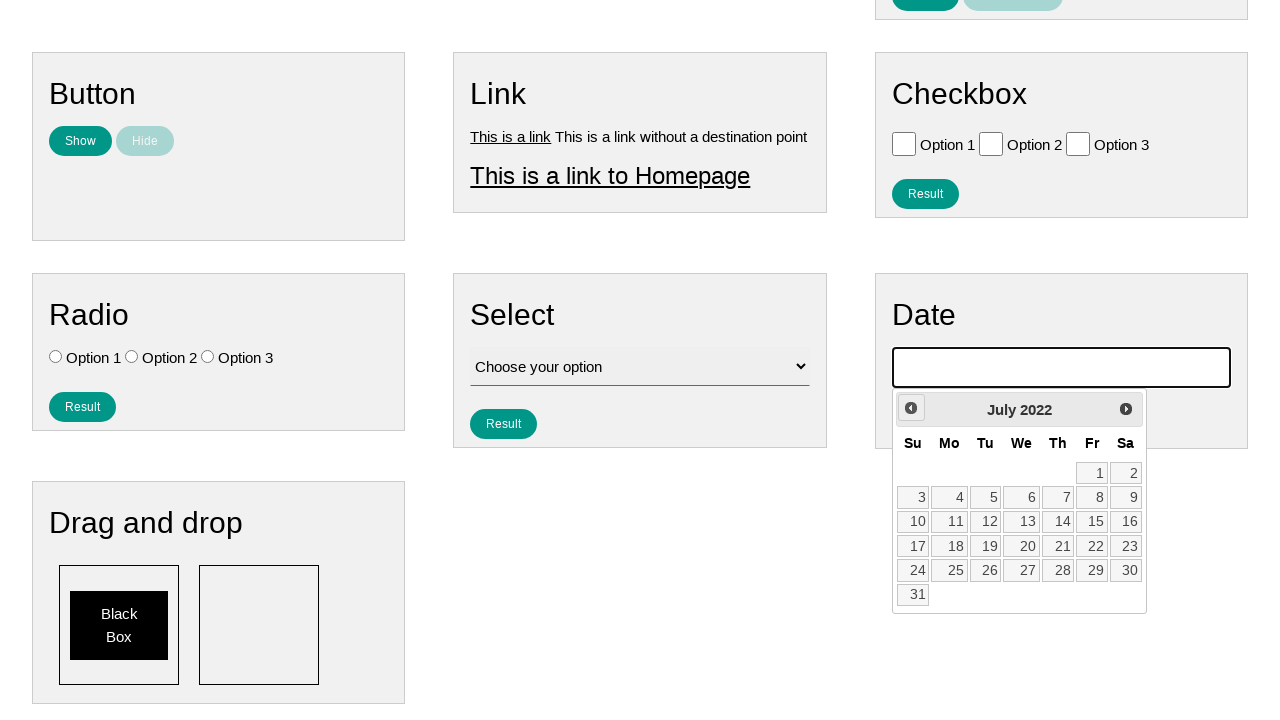

Clicked previous button to navigate backward (currently at July 2022) at (911, 408) on .ui-datepicker-prev
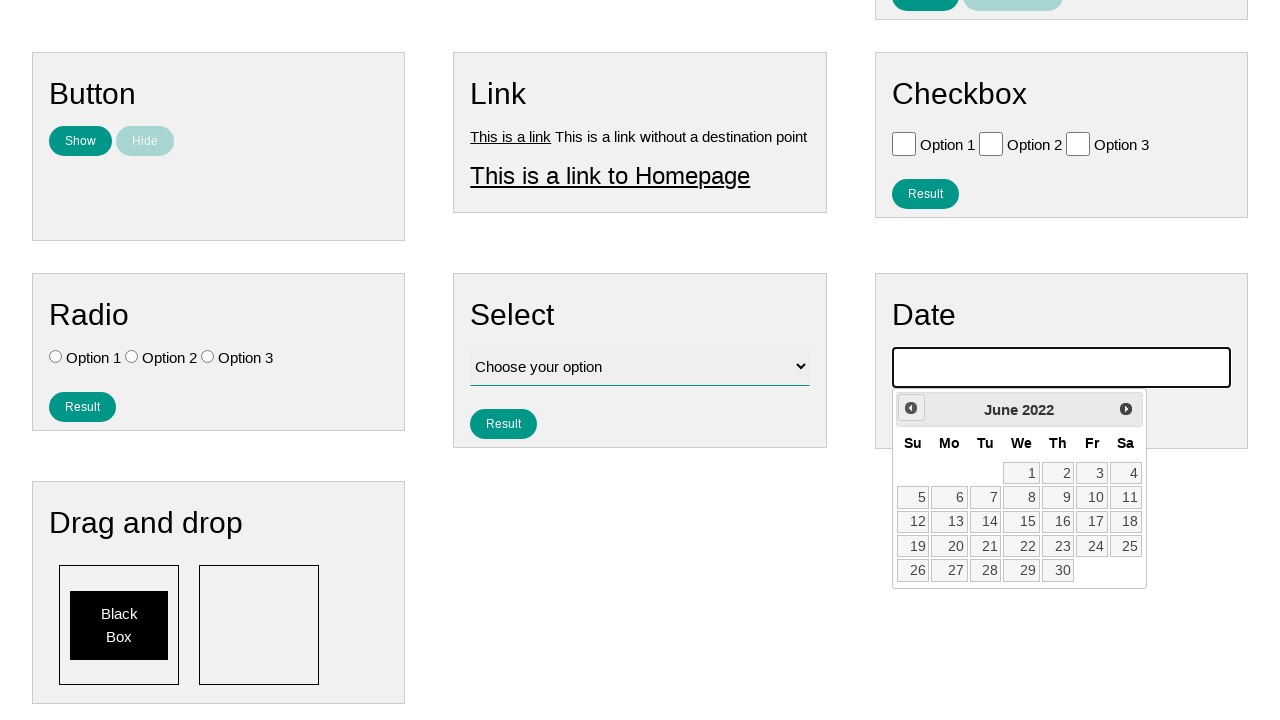

Waited for calendar to update
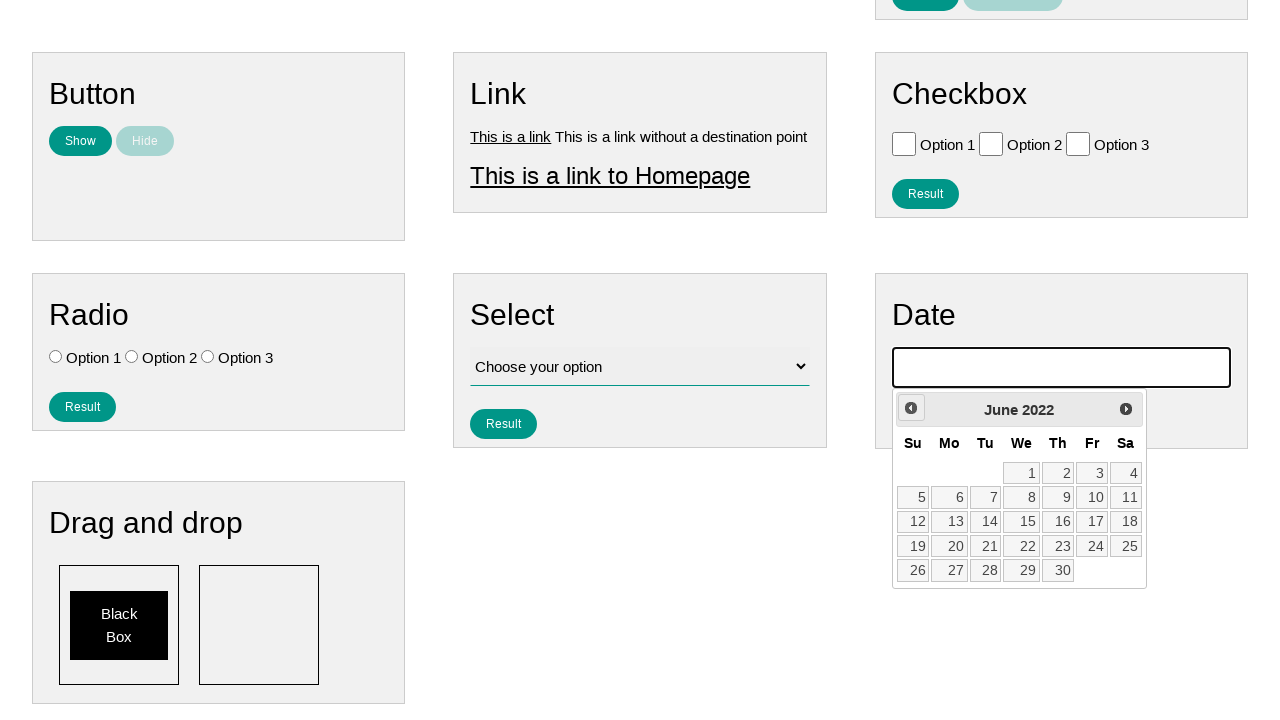

Clicked previous button to navigate backward (currently at June 2022) at (911, 408) on .ui-datepicker-prev
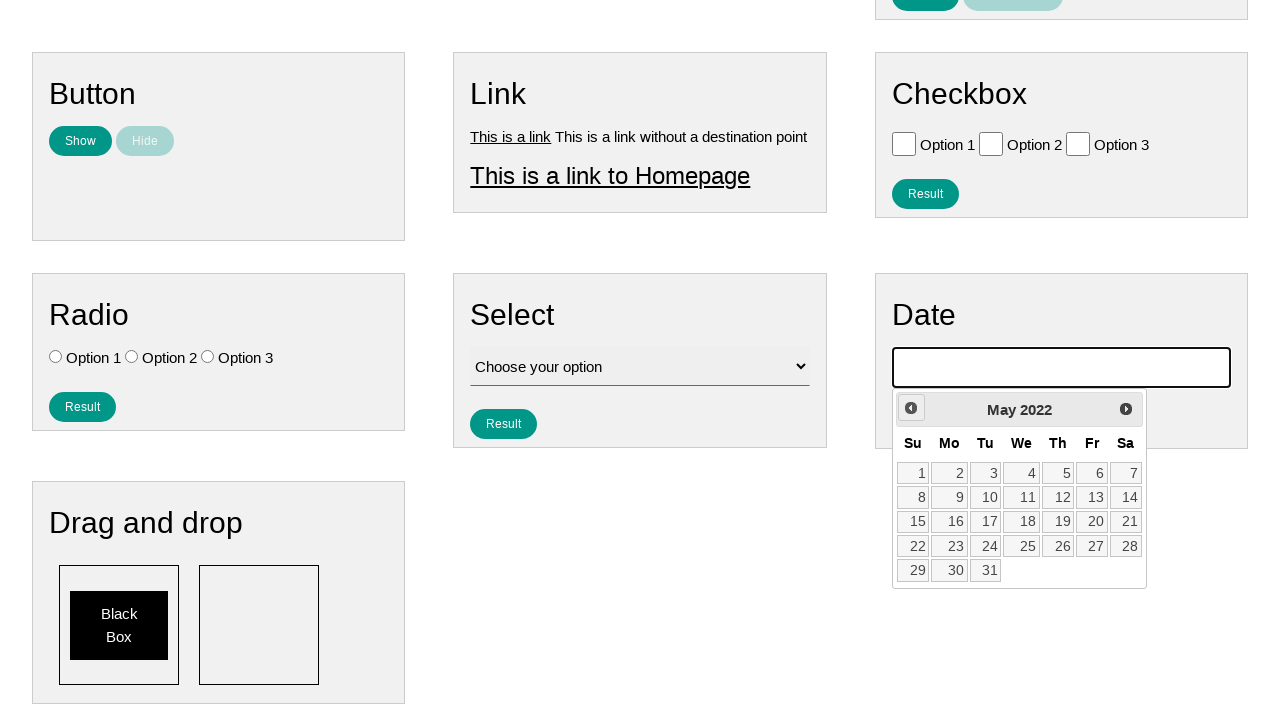

Waited for calendar to update
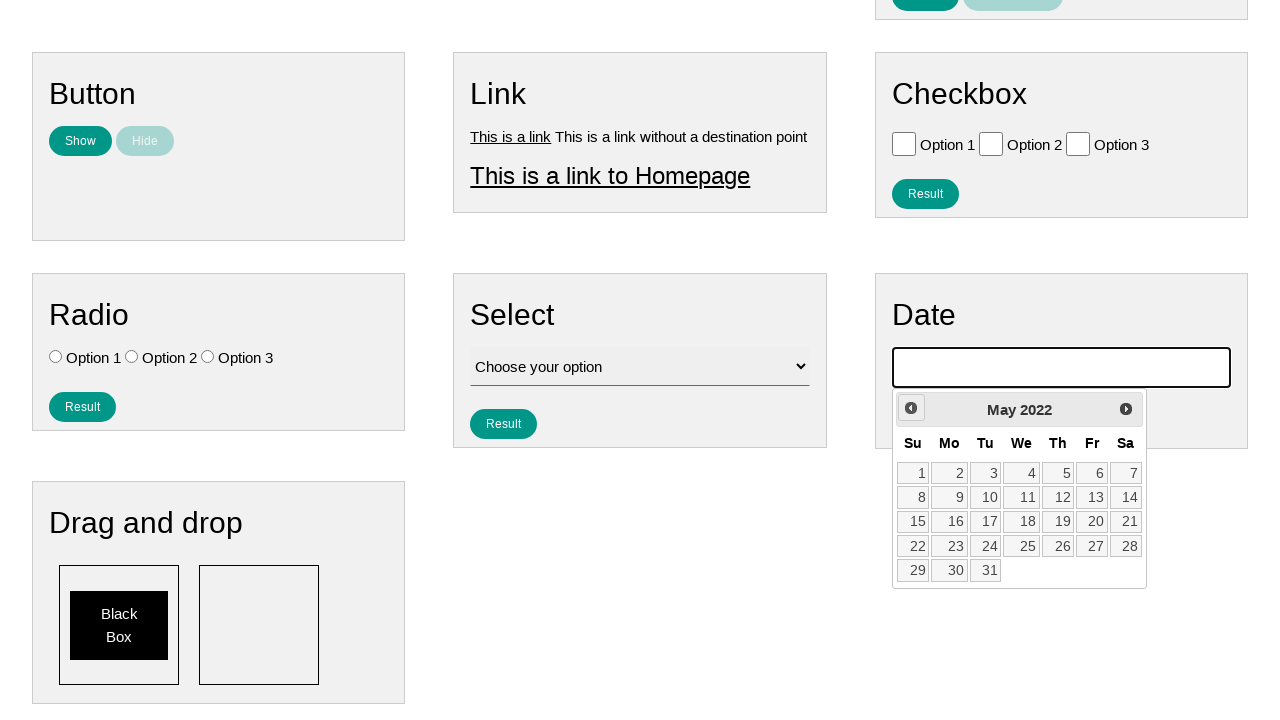

Clicked previous button to navigate backward (currently at May 2022) at (911, 408) on .ui-datepicker-prev
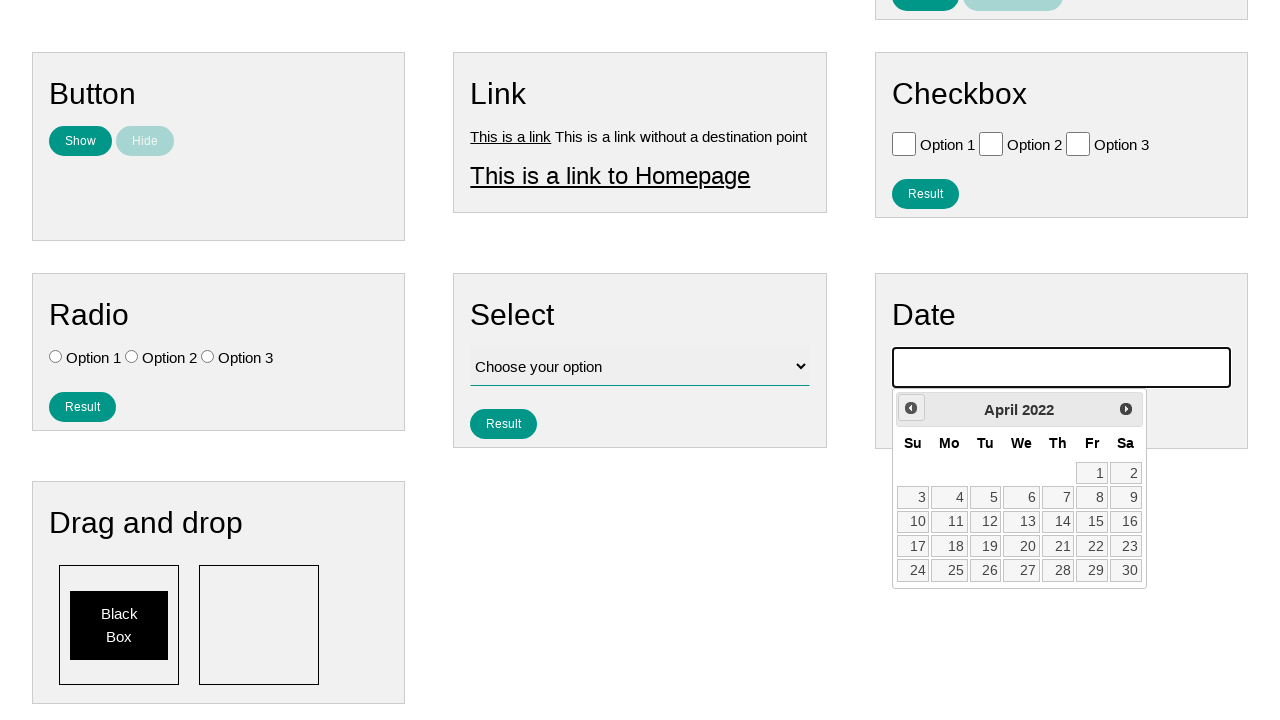

Waited for calendar to update
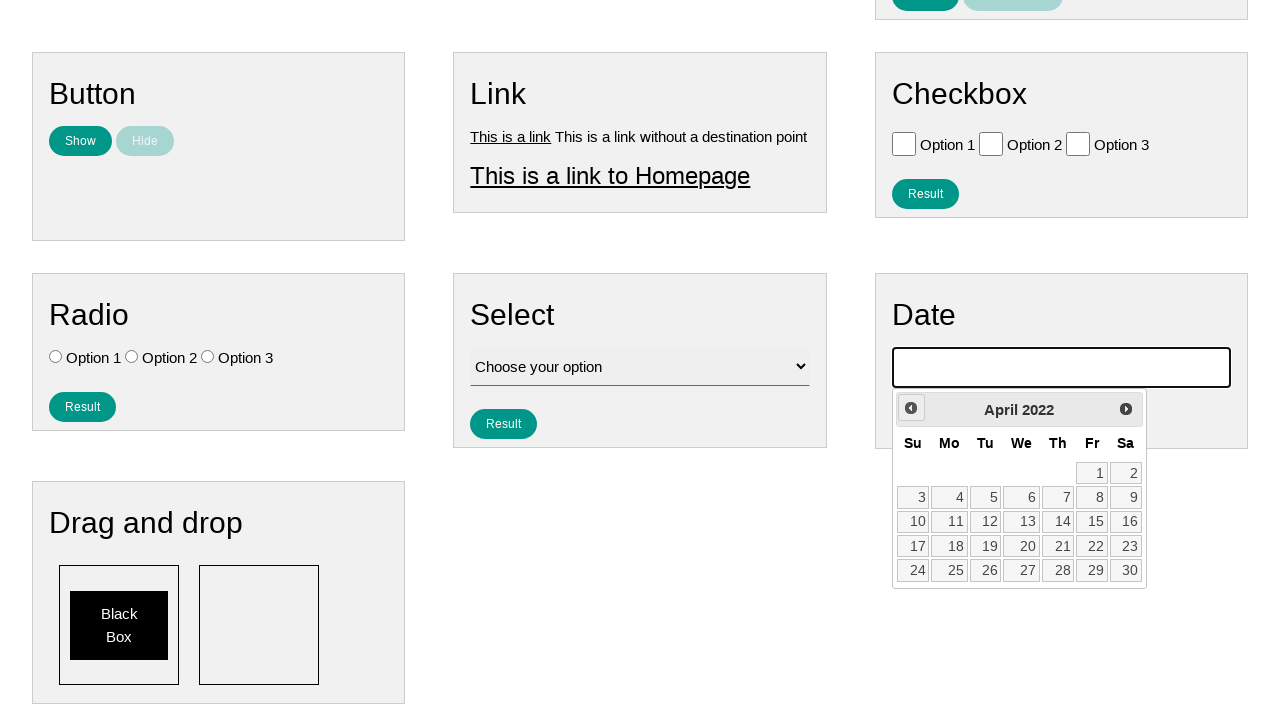

Clicked previous button to navigate backward (currently at April 2022) at (911, 408) on .ui-datepicker-prev
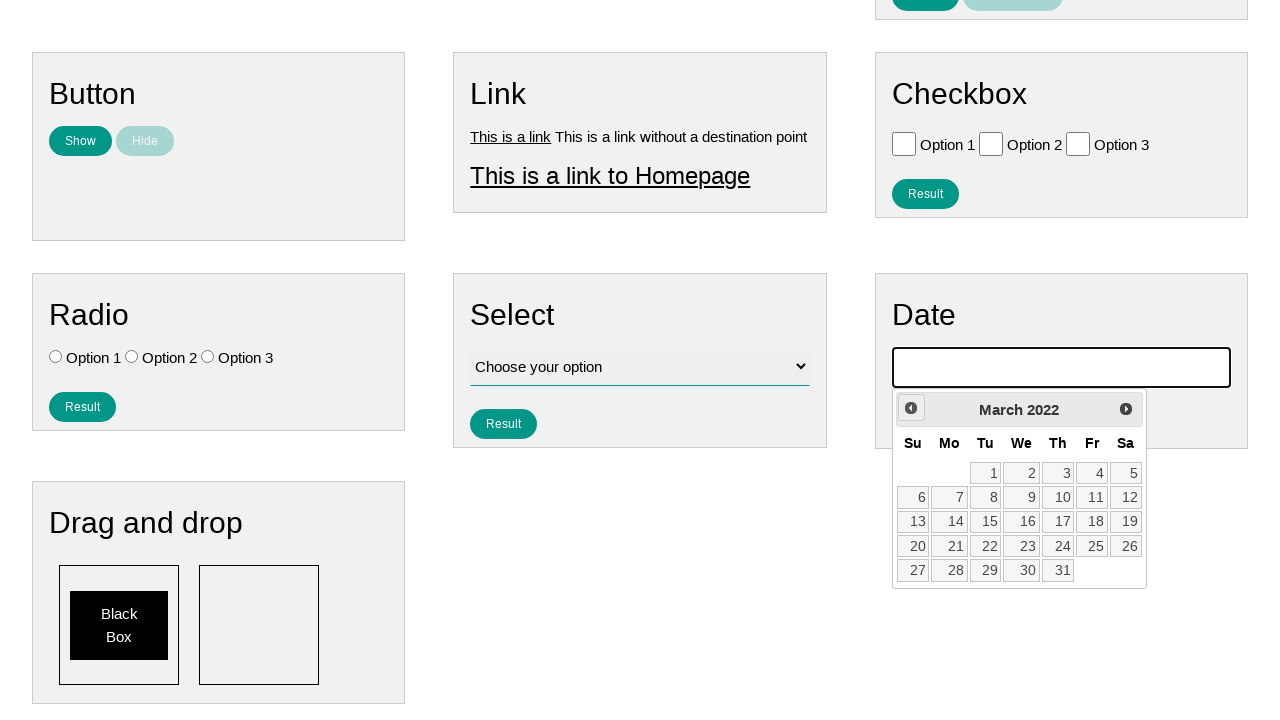

Waited for calendar to update
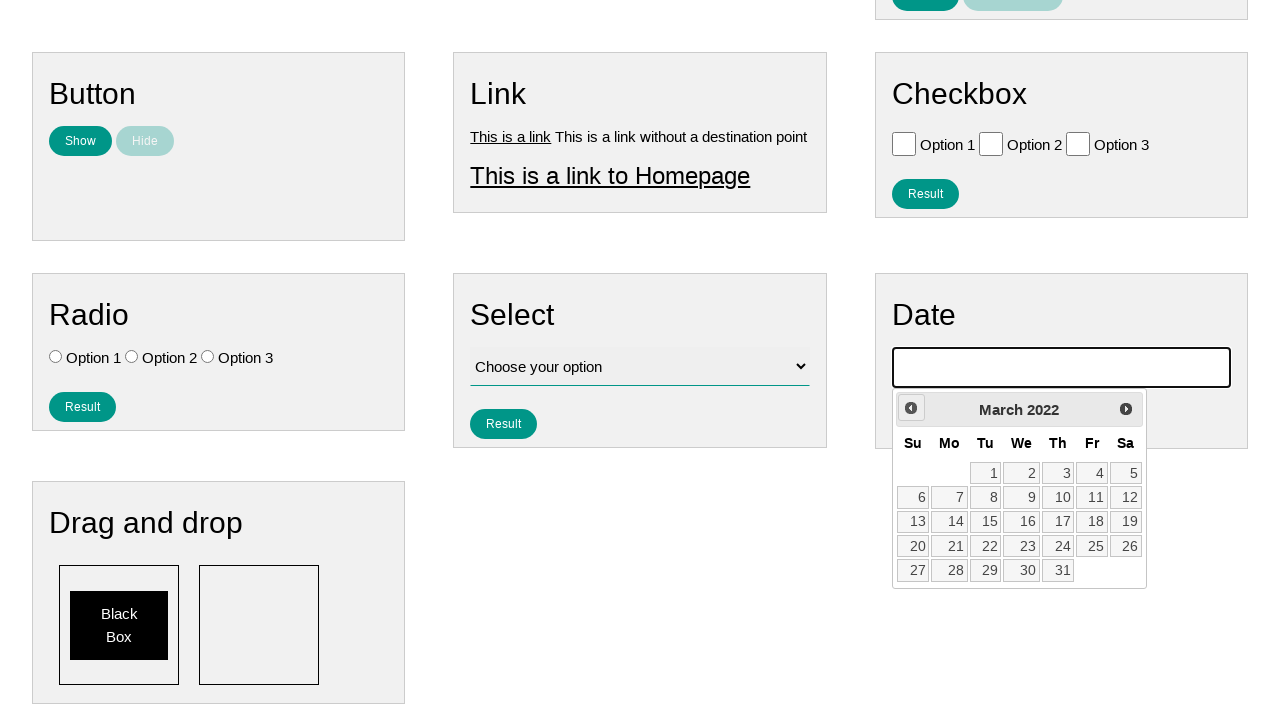

Clicked previous button to navigate backward (currently at March 2022) at (911, 408) on .ui-datepicker-prev
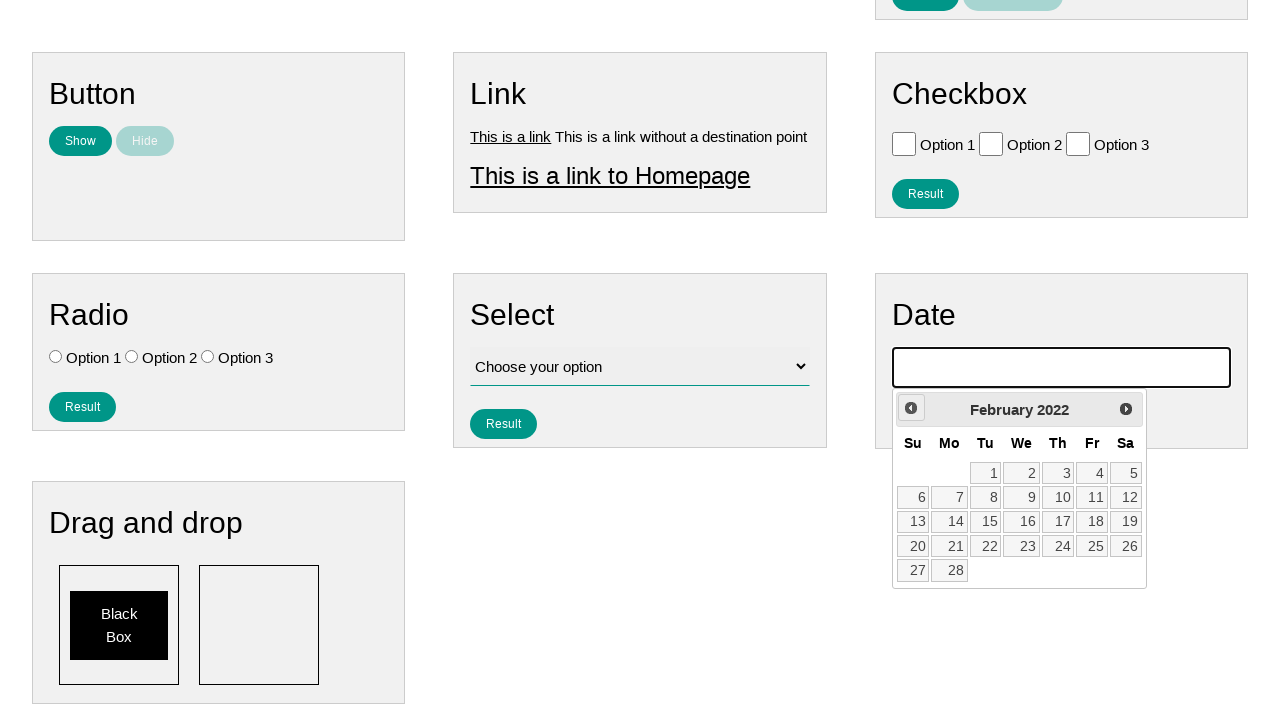

Waited for calendar to update
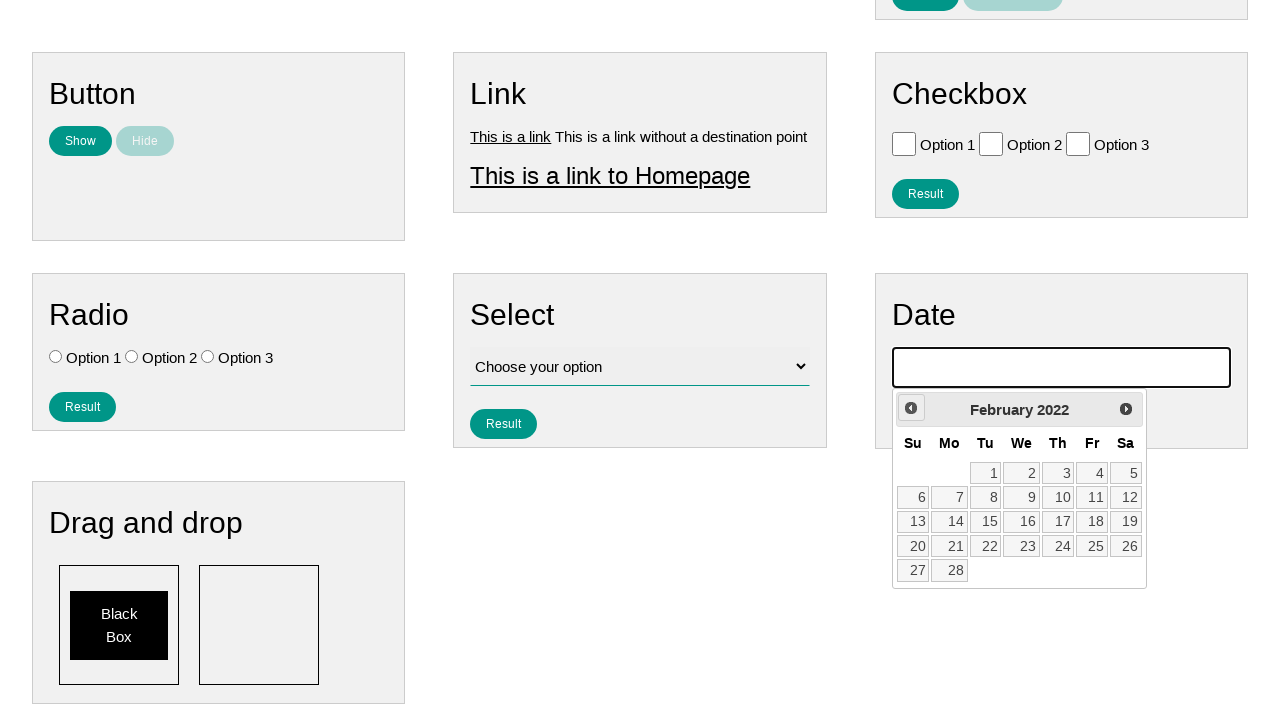

Clicked previous button to navigate backward (currently at February 2022) at (911, 408) on .ui-datepicker-prev
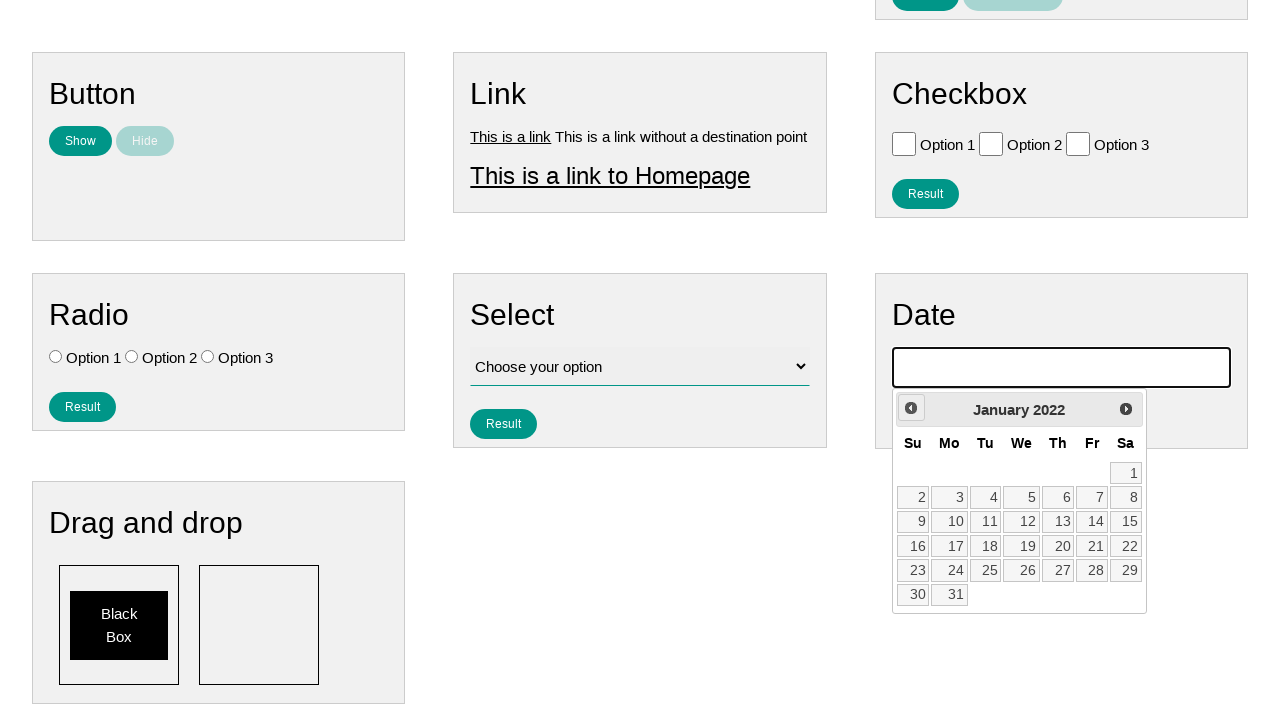

Waited for calendar to update
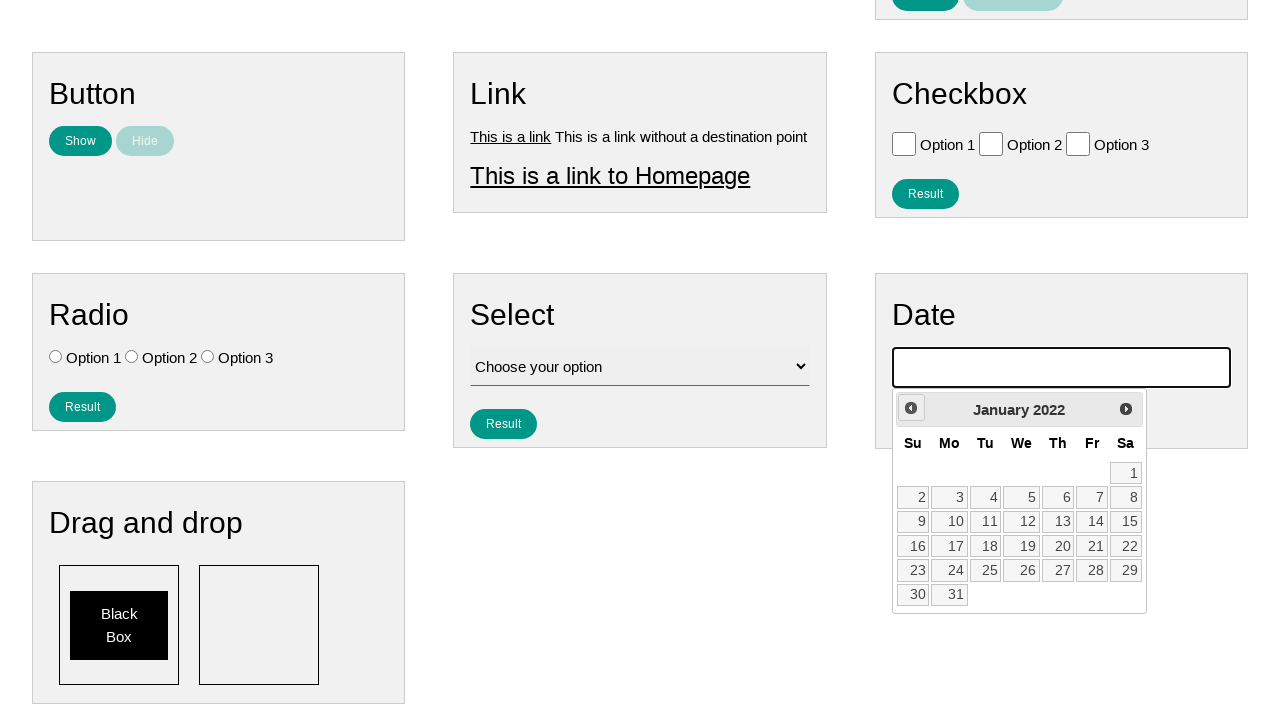

Clicked previous button to navigate backward (currently at January 2022) at (911, 408) on .ui-datepicker-prev
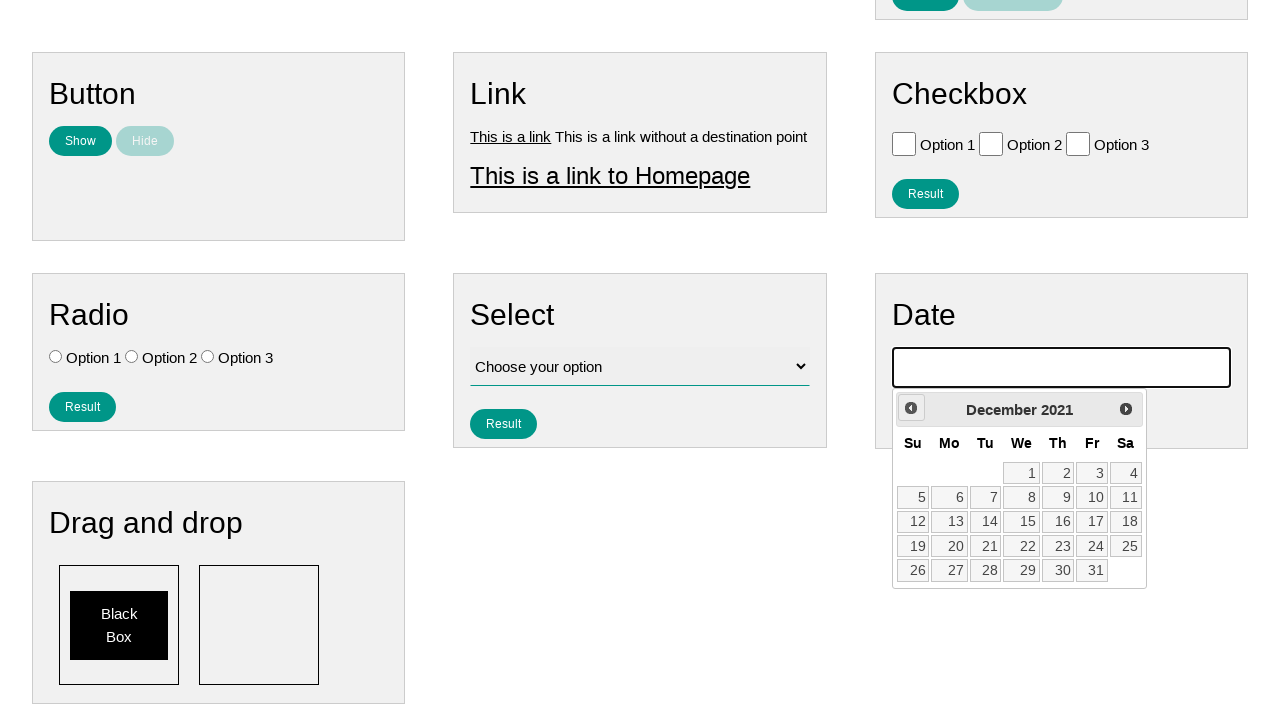

Waited for calendar to update
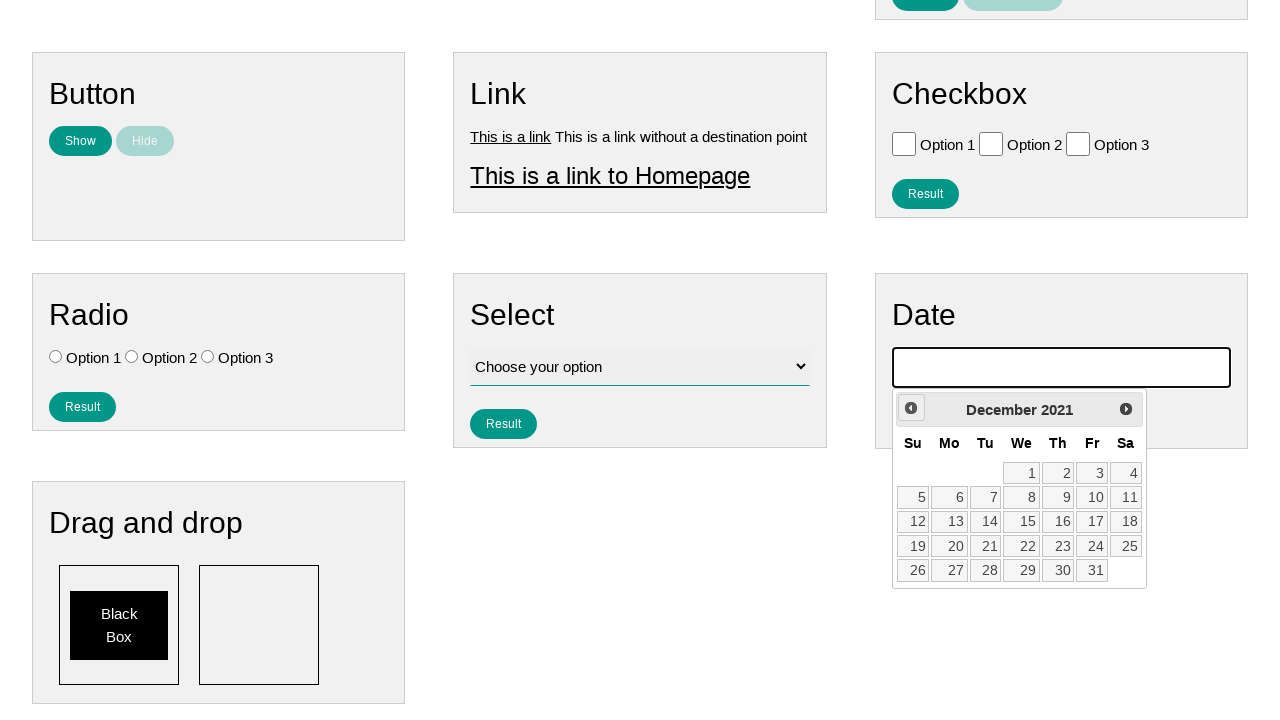

Clicked previous button to navigate backward (currently at December 2021) at (911, 408) on .ui-datepicker-prev
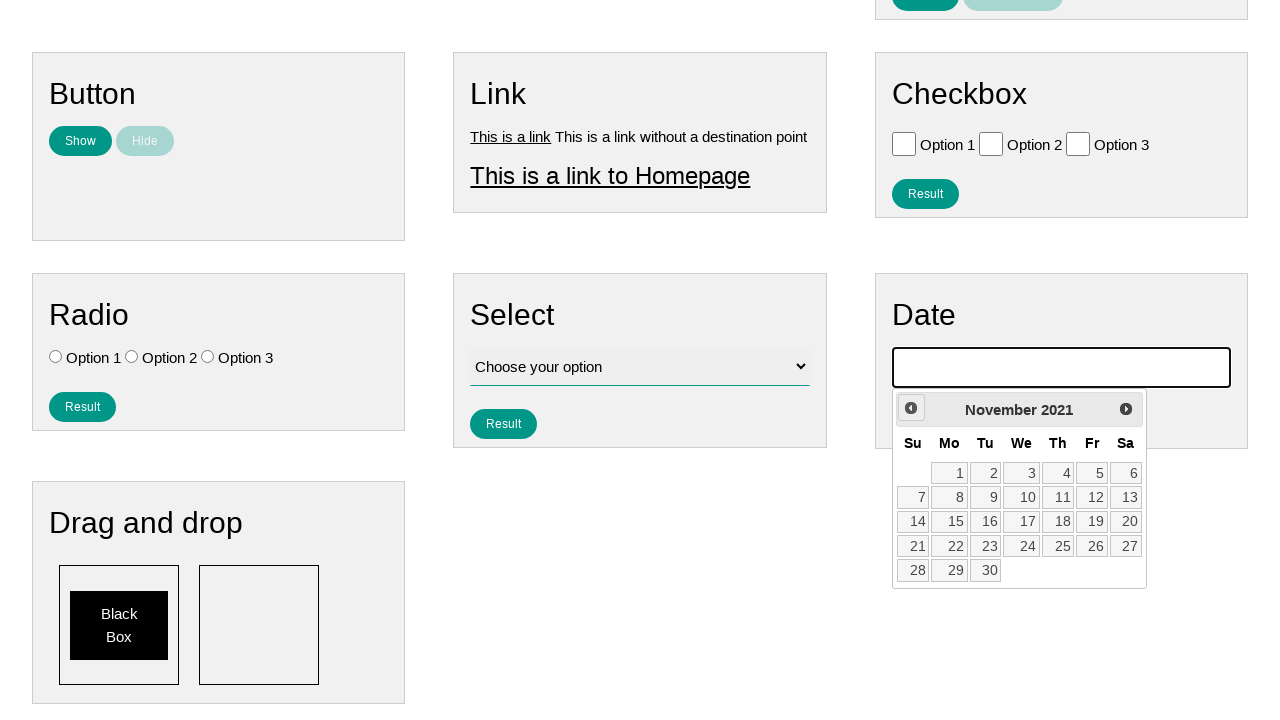

Waited for calendar to update
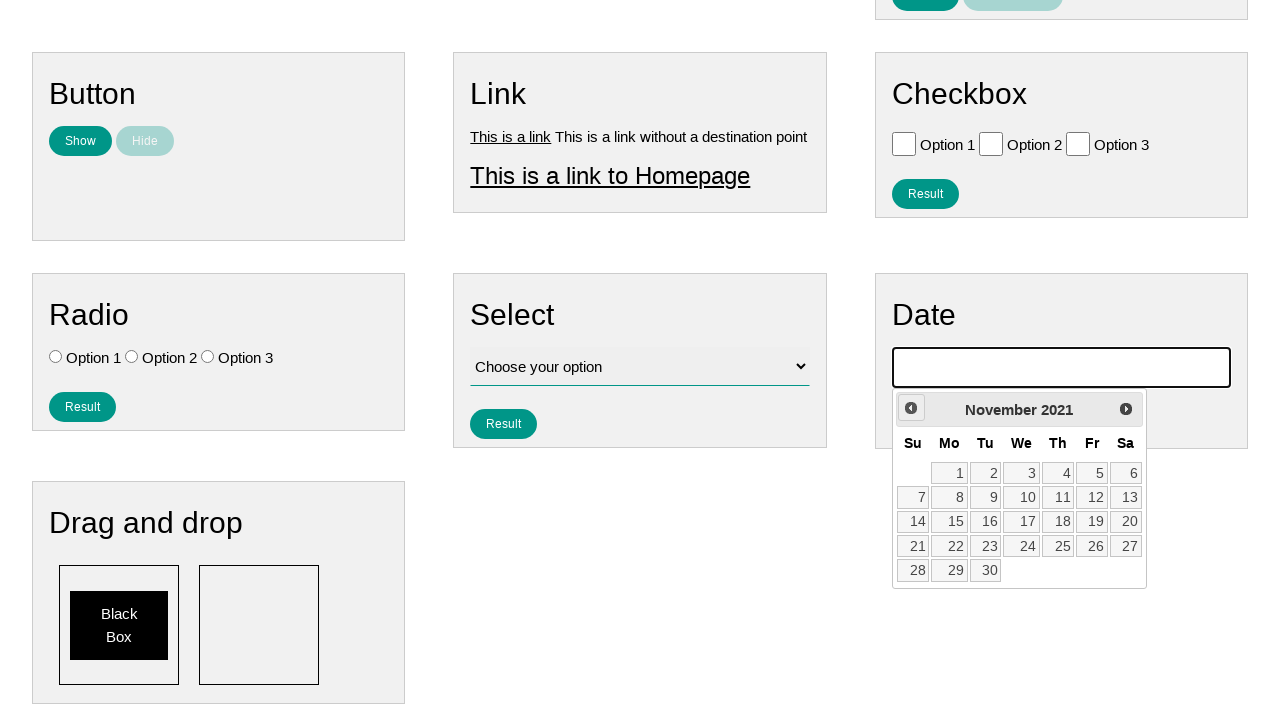

Clicked previous button to navigate backward (currently at November 2021) at (911, 408) on .ui-datepicker-prev
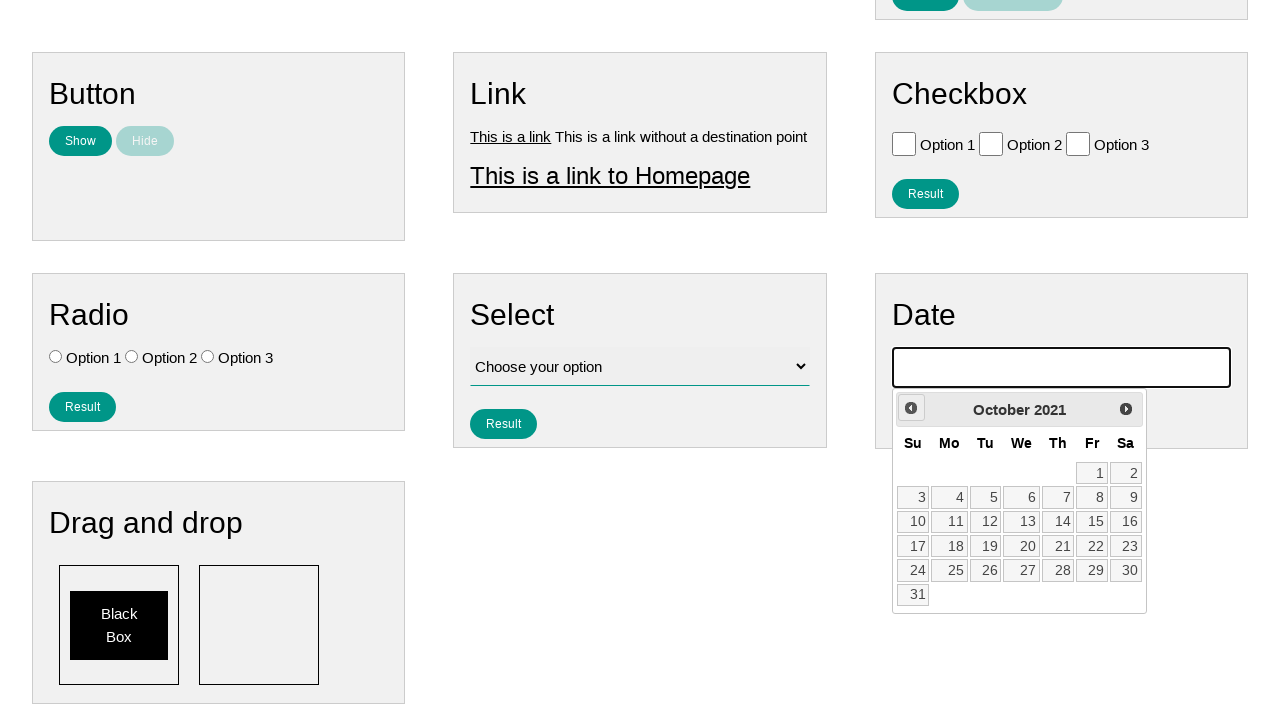

Waited for calendar to update
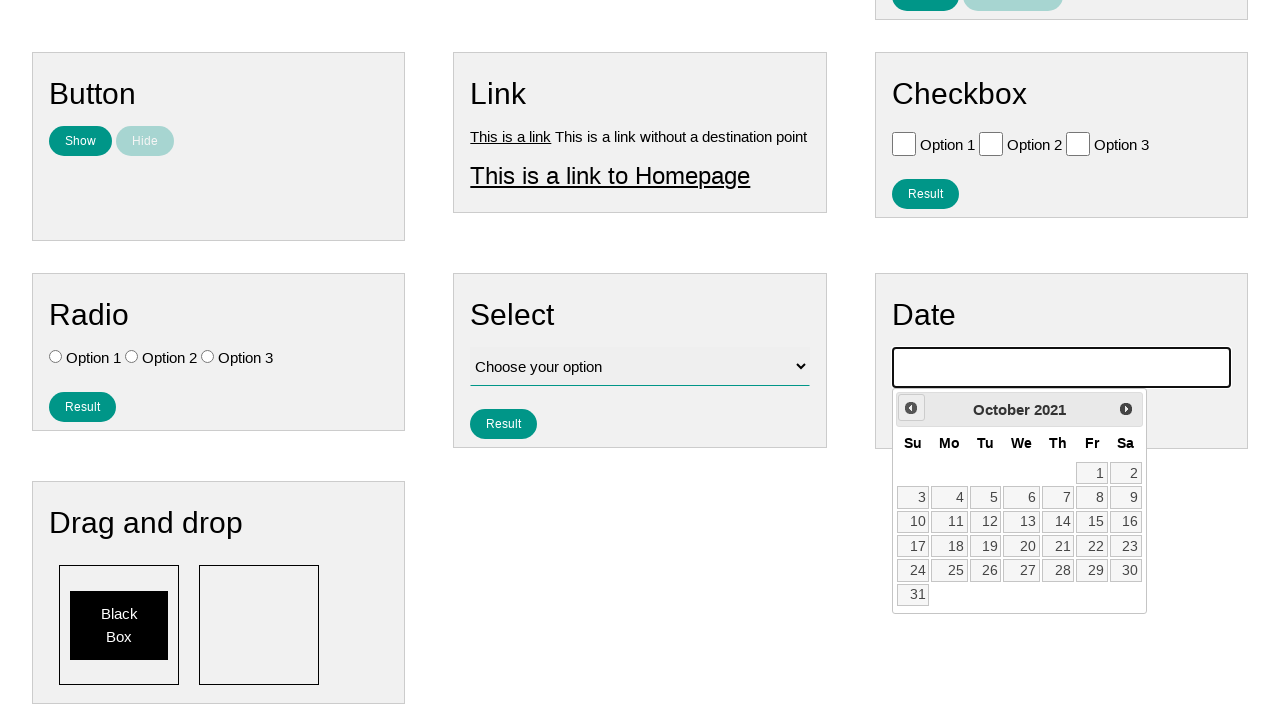

Clicked previous button to navigate backward (currently at October 2021) at (911, 408) on .ui-datepicker-prev
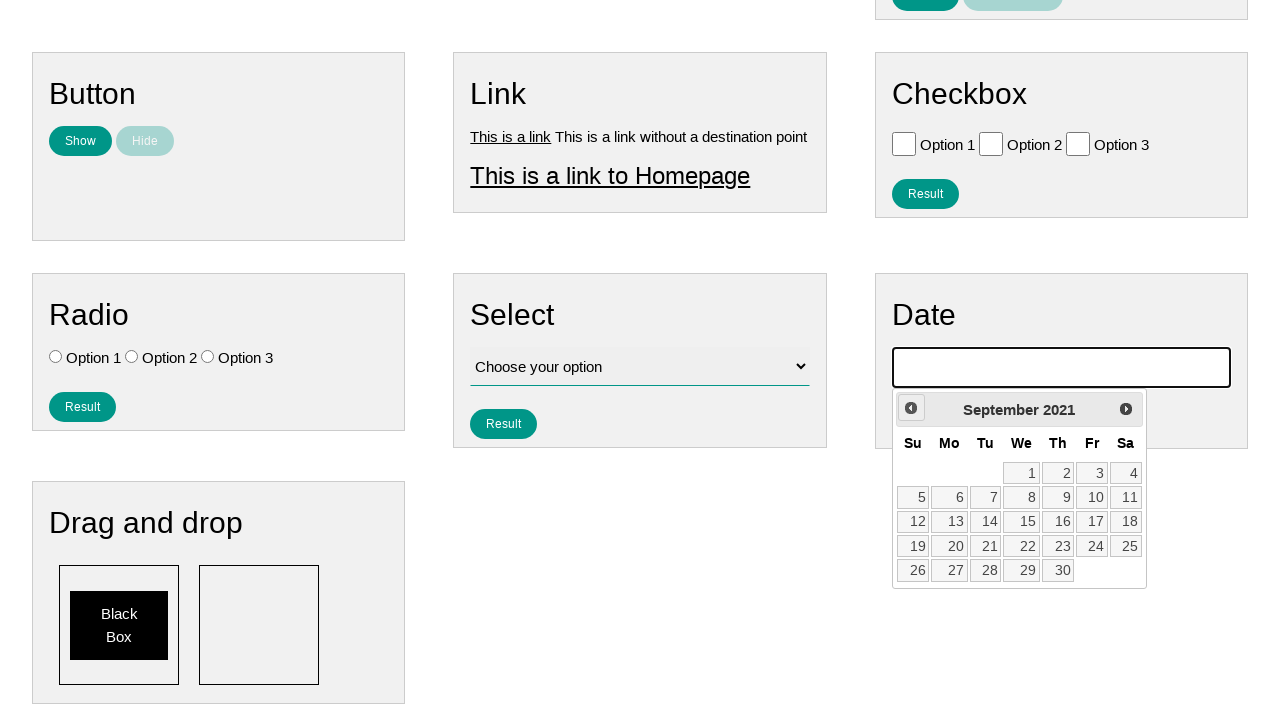

Waited for calendar to update
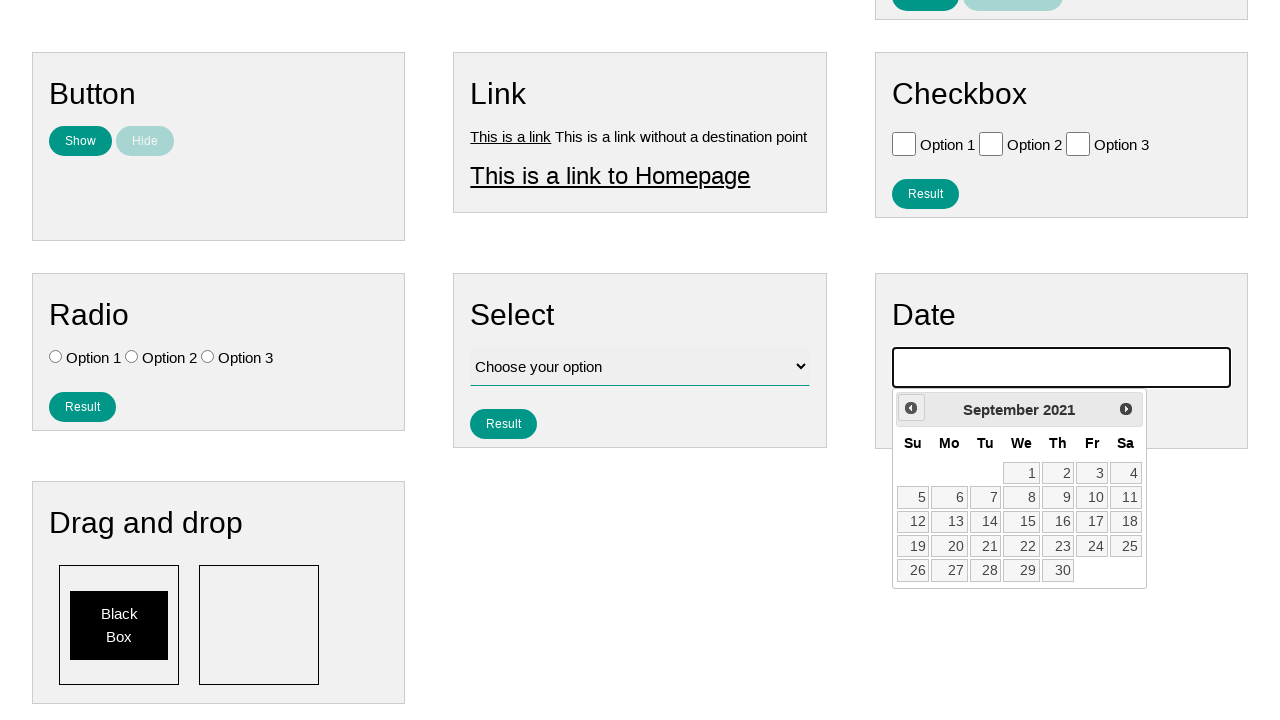

Clicked previous button to navigate backward (currently at September 2021) at (911, 408) on .ui-datepicker-prev
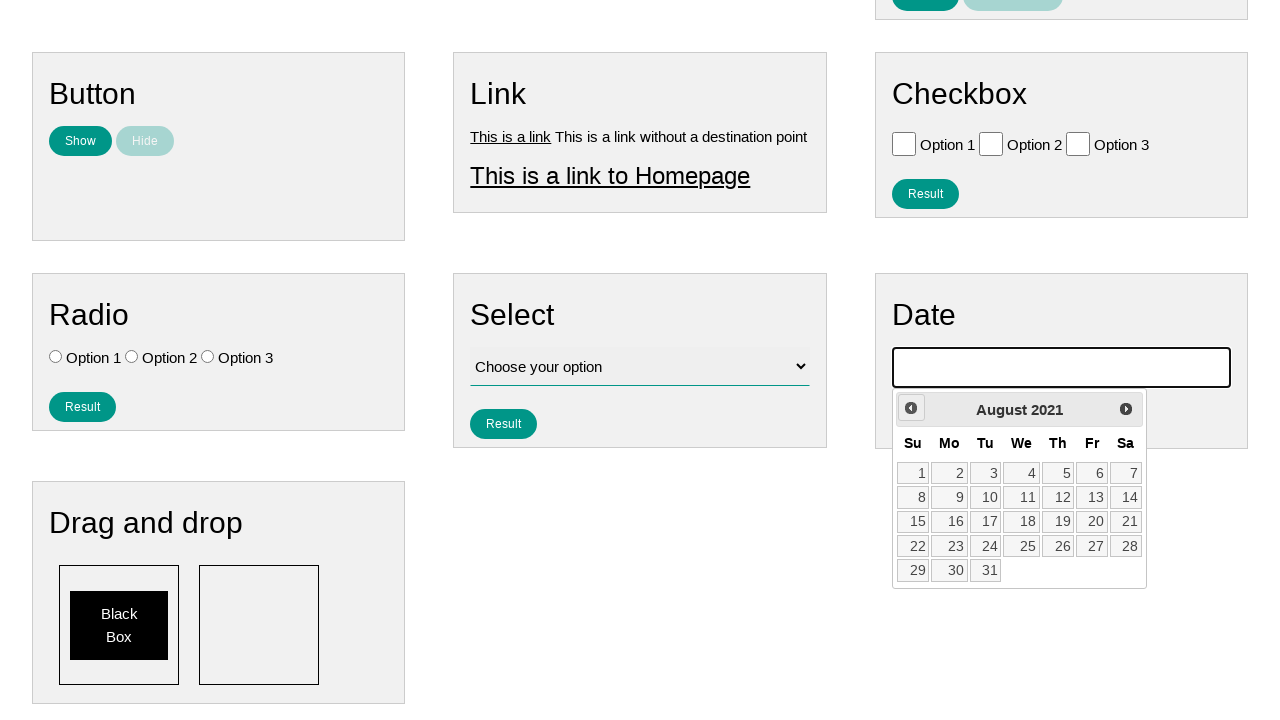

Waited for calendar to update
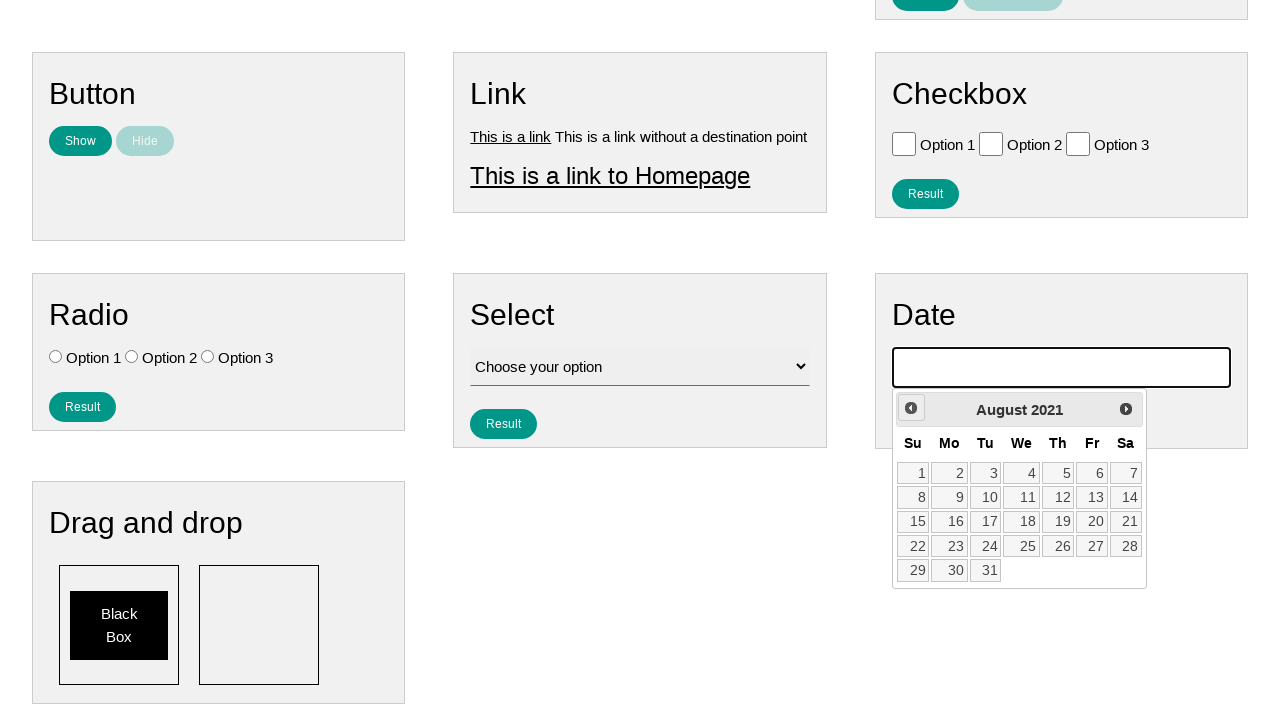

Clicked previous button to navigate backward (currently at August 2021) at (911, 408) on .ui-datepicker-prev
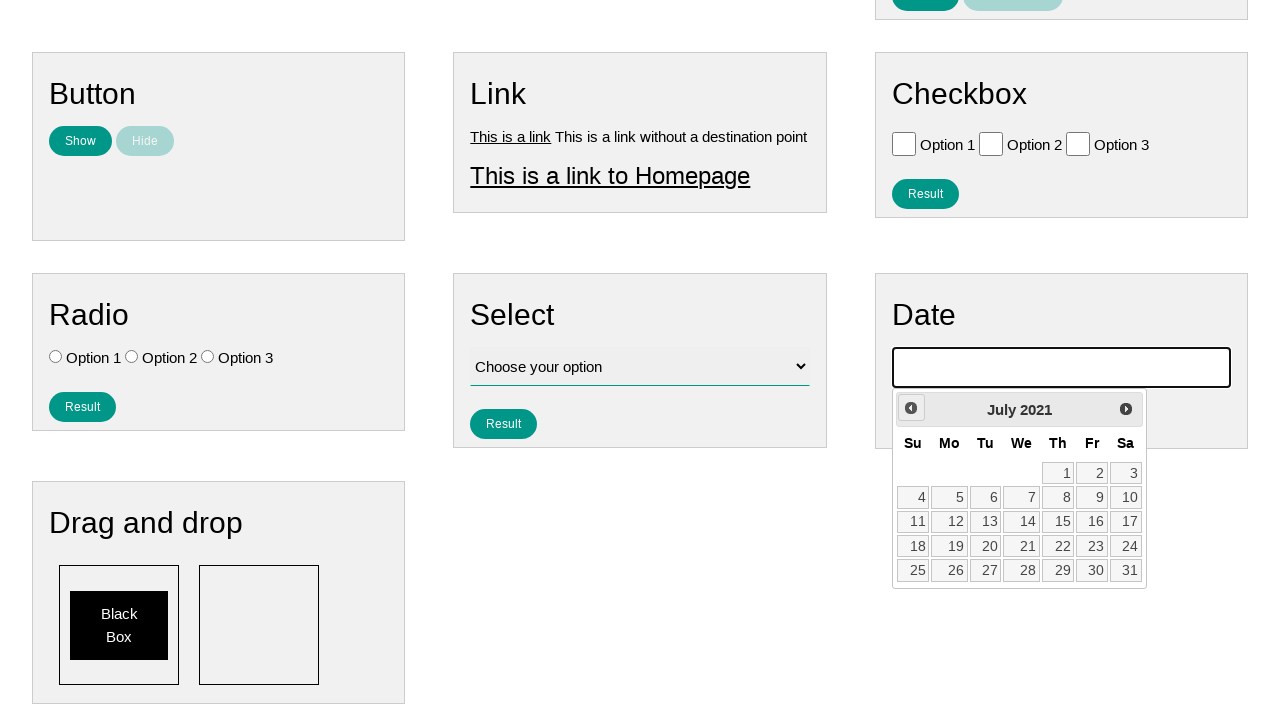

Waited for calendar to update
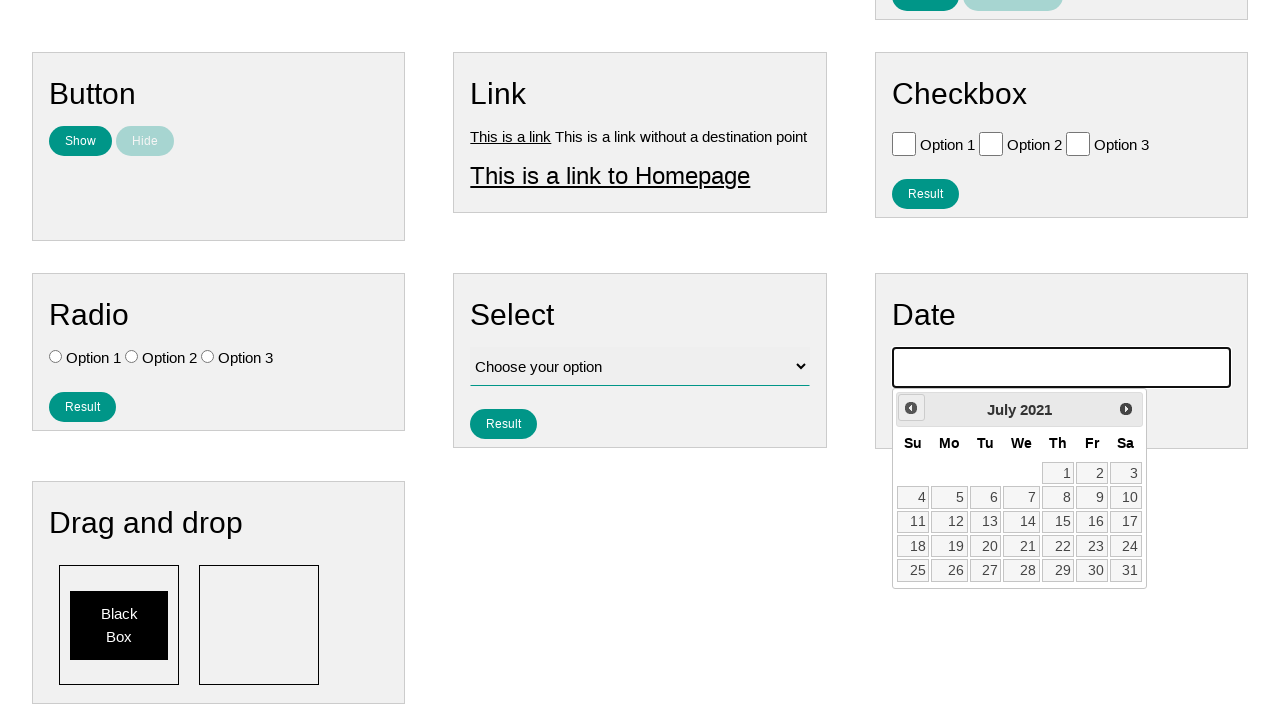

Clicked previous button to navigate backward (currently at July 2021) at (911, 408) on .ui-datepicker-prev
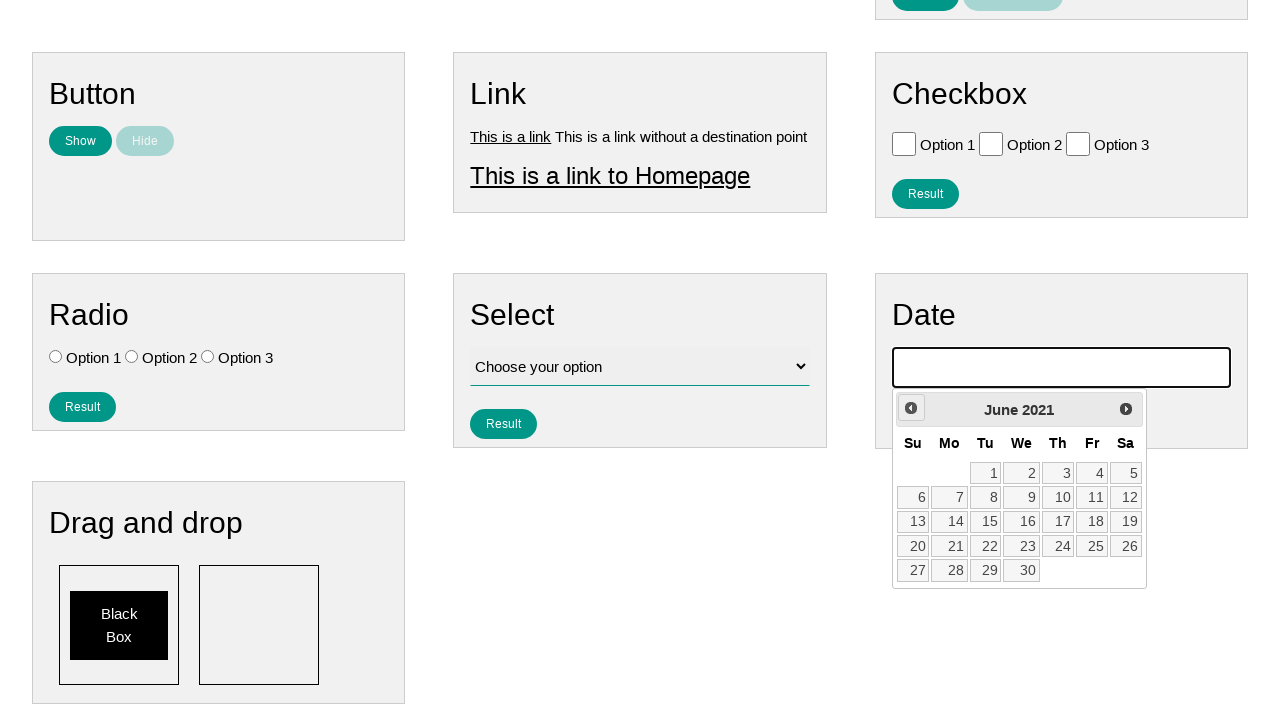

Waited for calendar to update
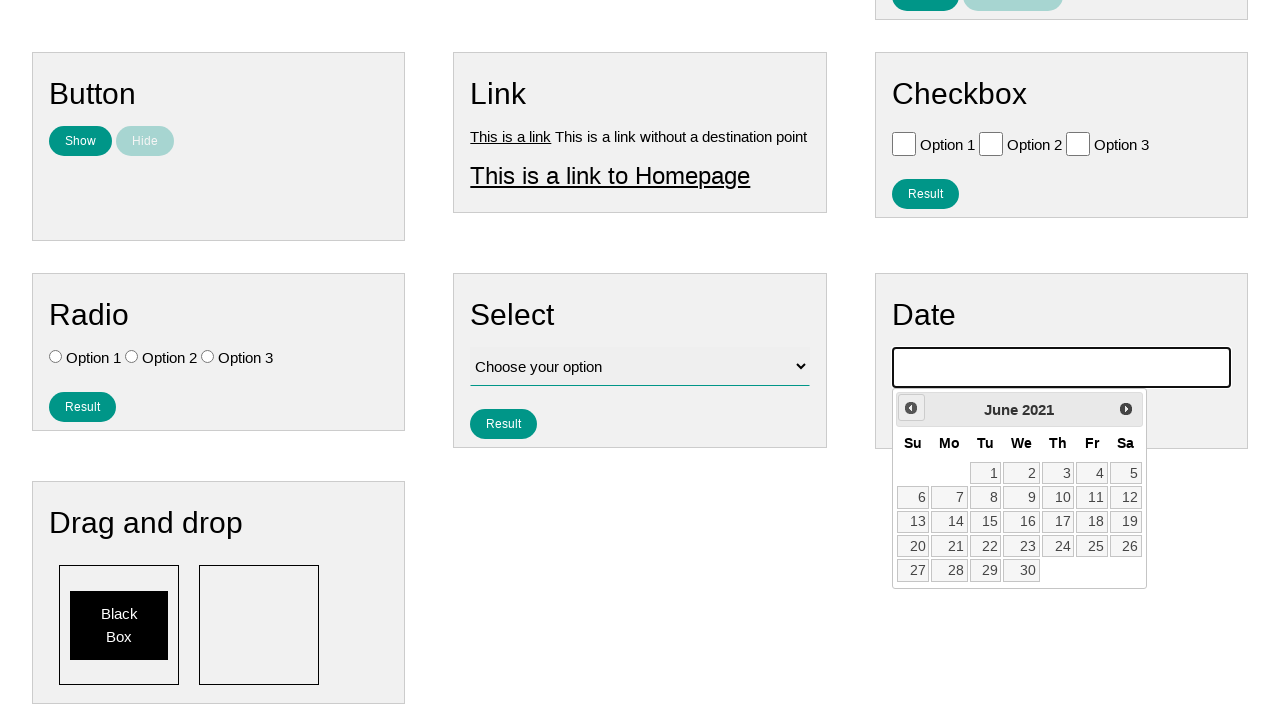

Clicked previous button to navigate backward (currently at June 2021) at (911, 408) on .ui-datepicker-prev
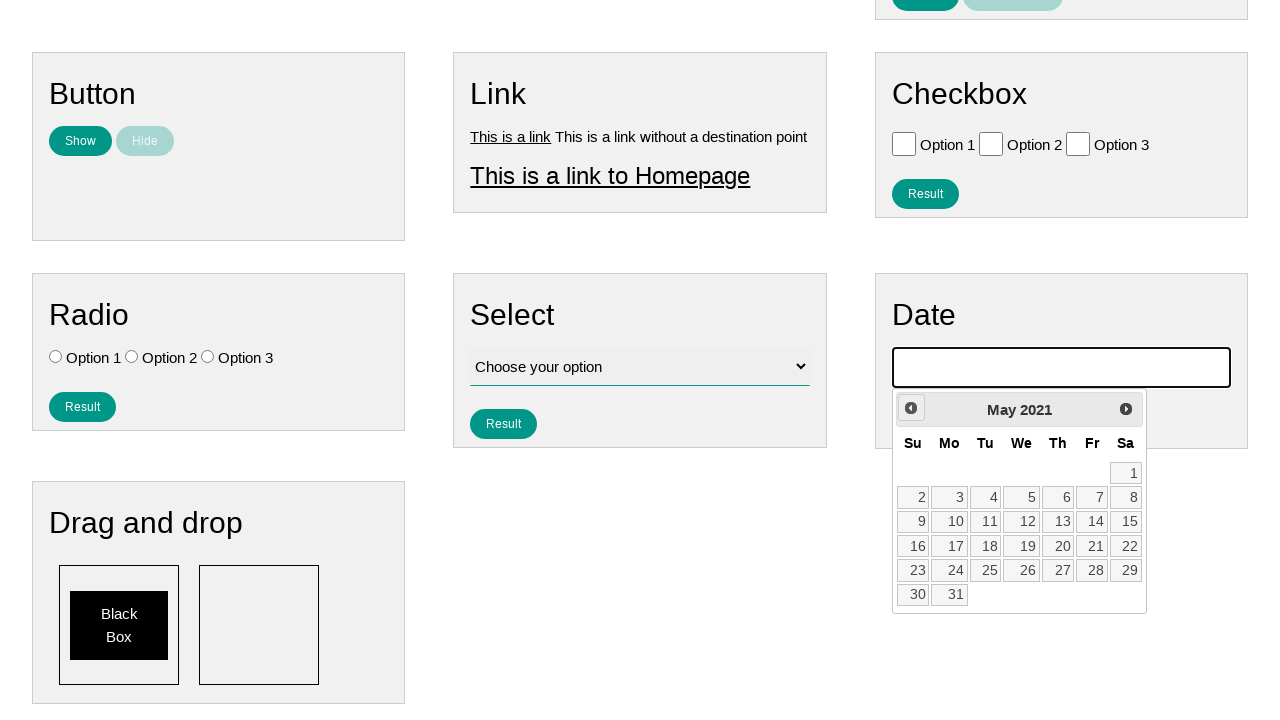

Waited for calendar to update
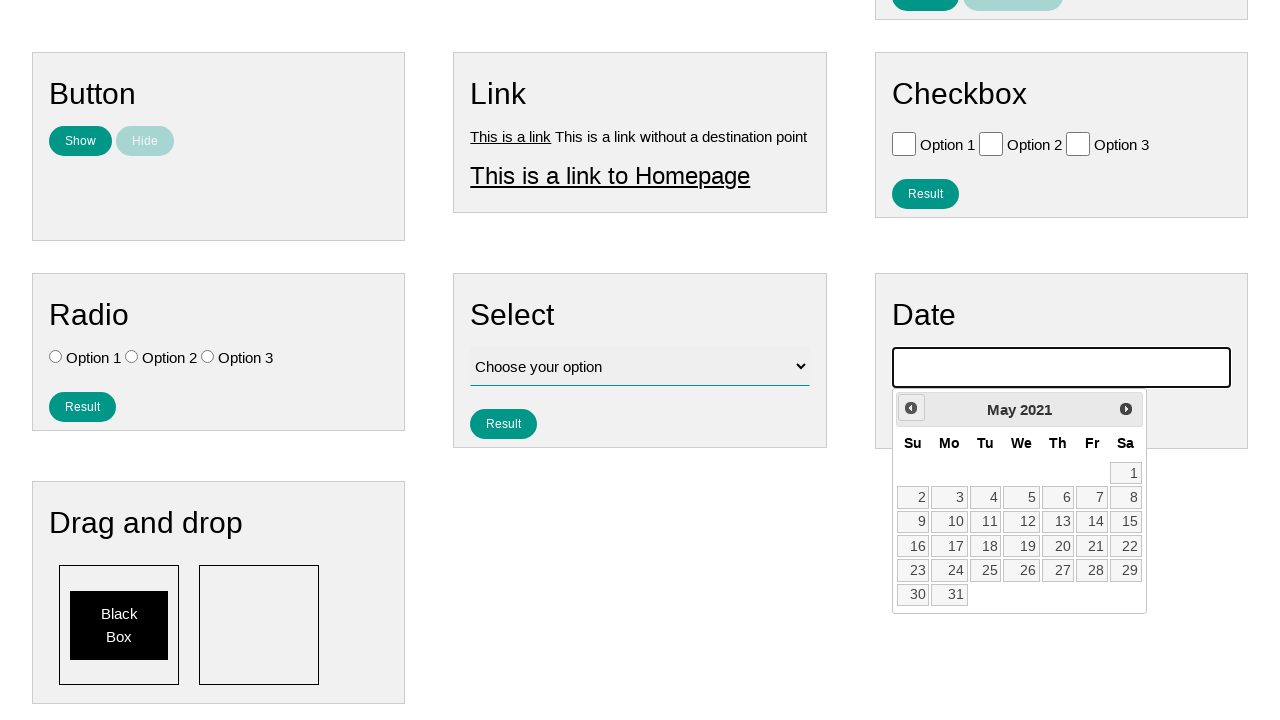

Clicked previous button to navigate backward (currently at May 2021) at (911, 408) on .ui-datepicker-prev
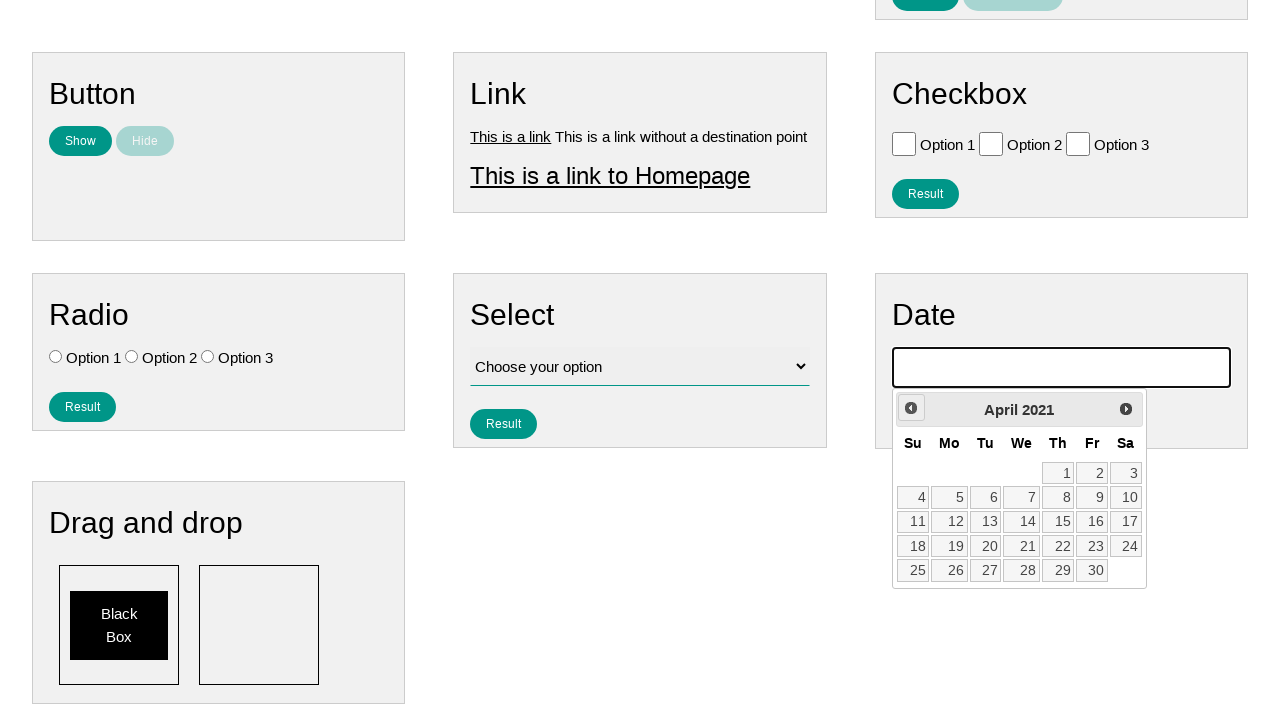

Waited for calendar to update
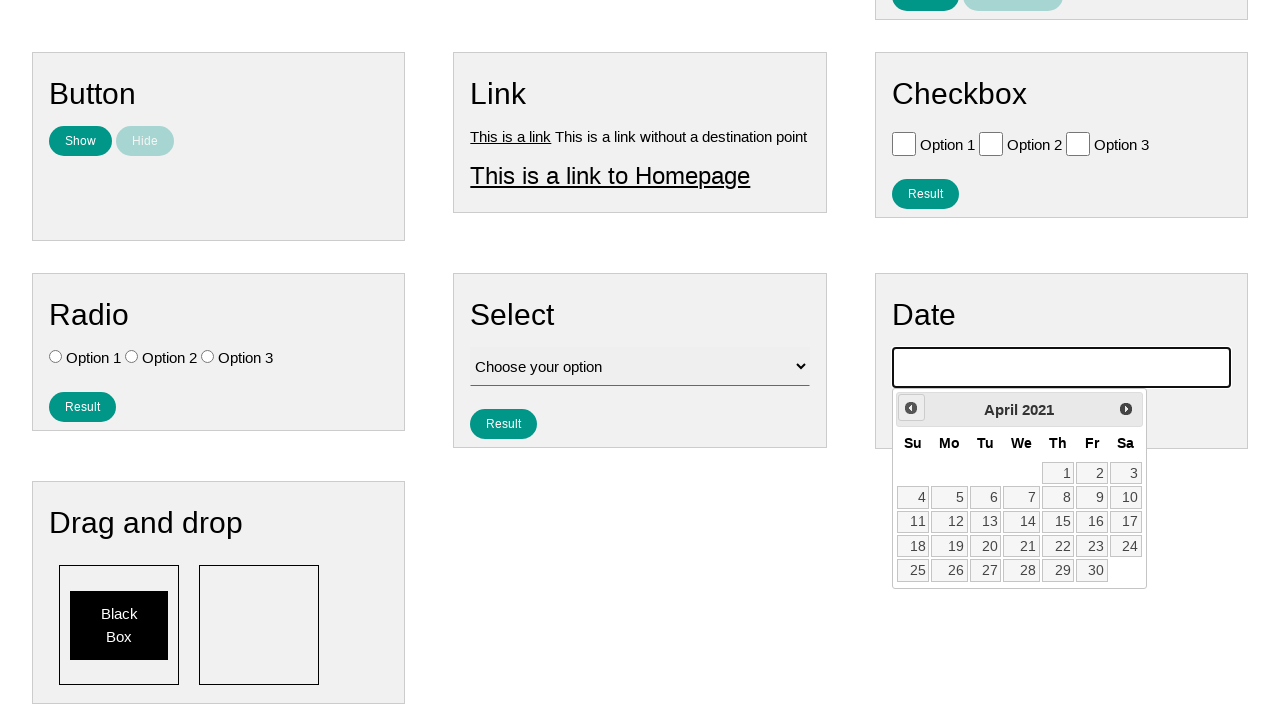

Clicked previous button to navigate backward (currently at April 2021) at (911, 408) on .ui-datepicker-prev
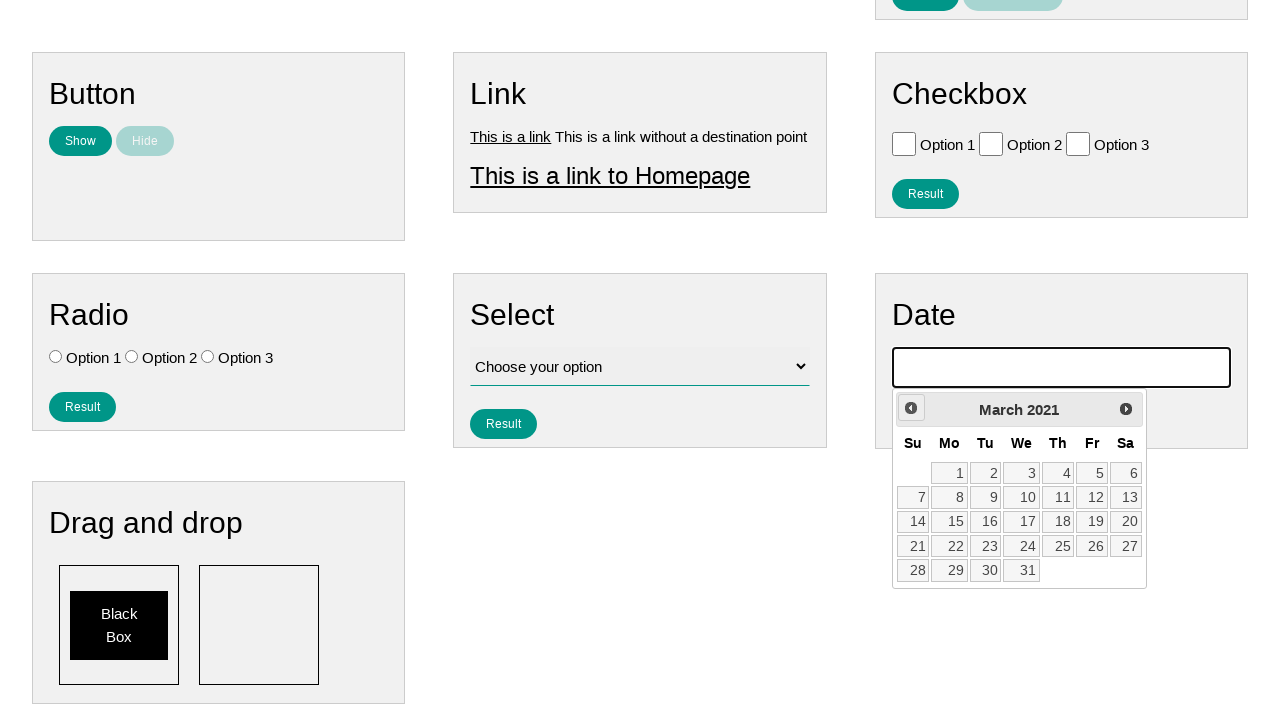

Waited for calendar to update
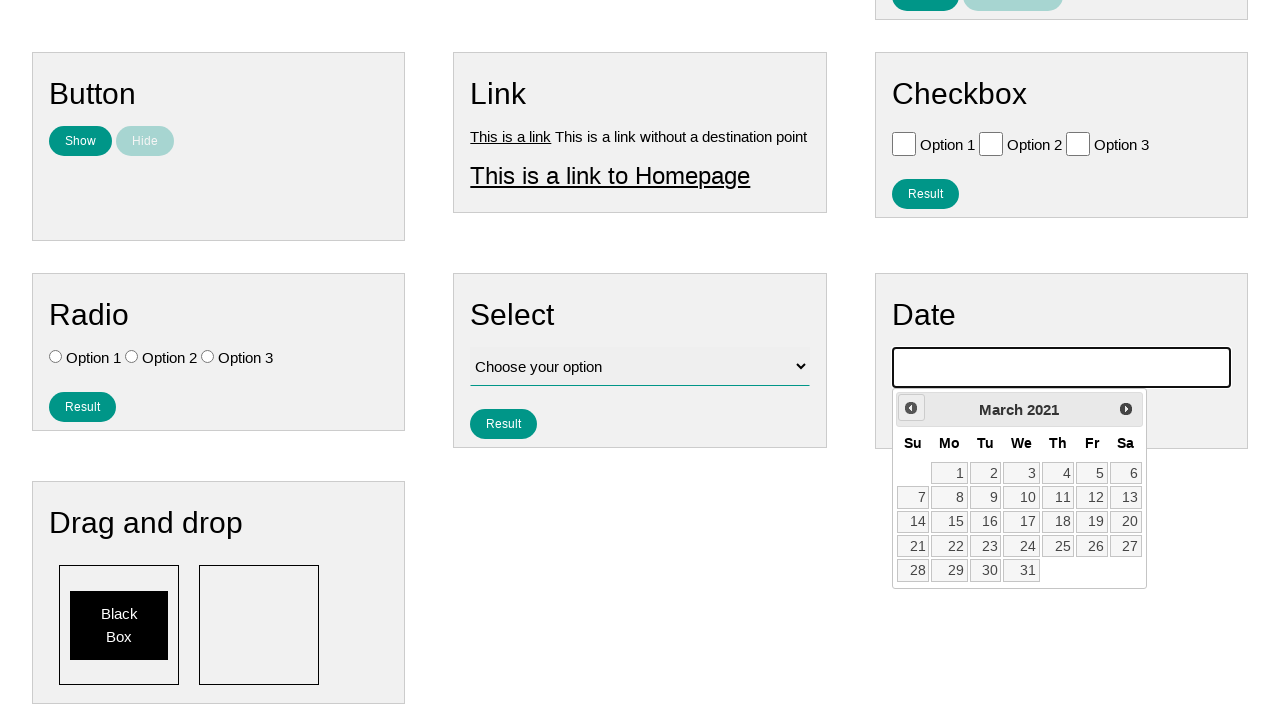

Clicked previous button to navigate backward (currently at March 2021) at (911, 408) on .ui-datepicker-prev
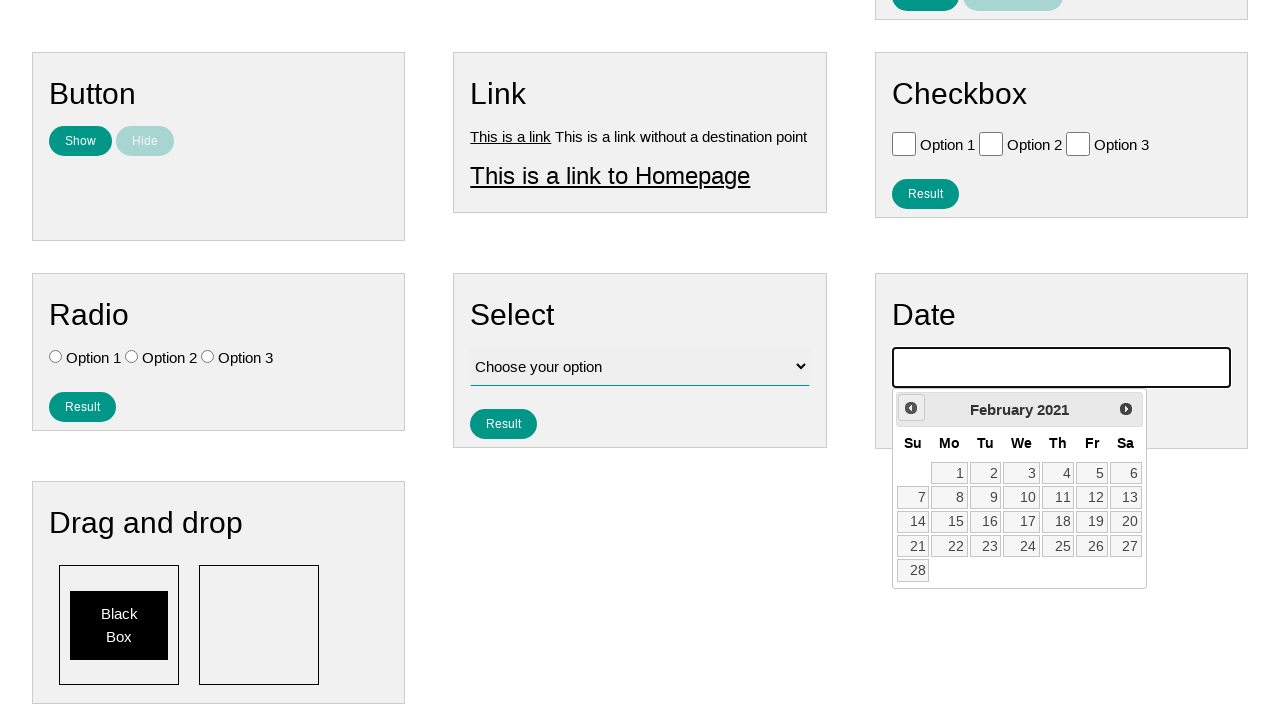

Waited for calendar to update
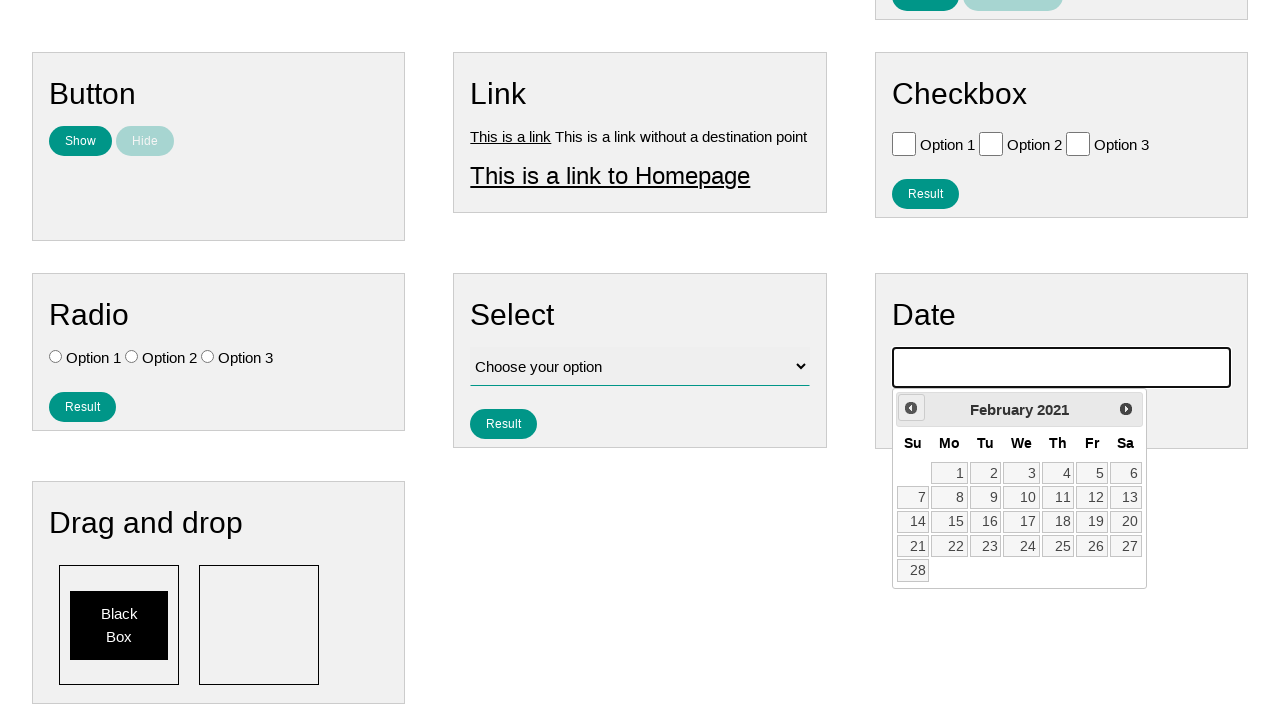

Clicked previous button to navigate backward (currently at February 2021) at (911, 408) on .ui-datepicker-prev
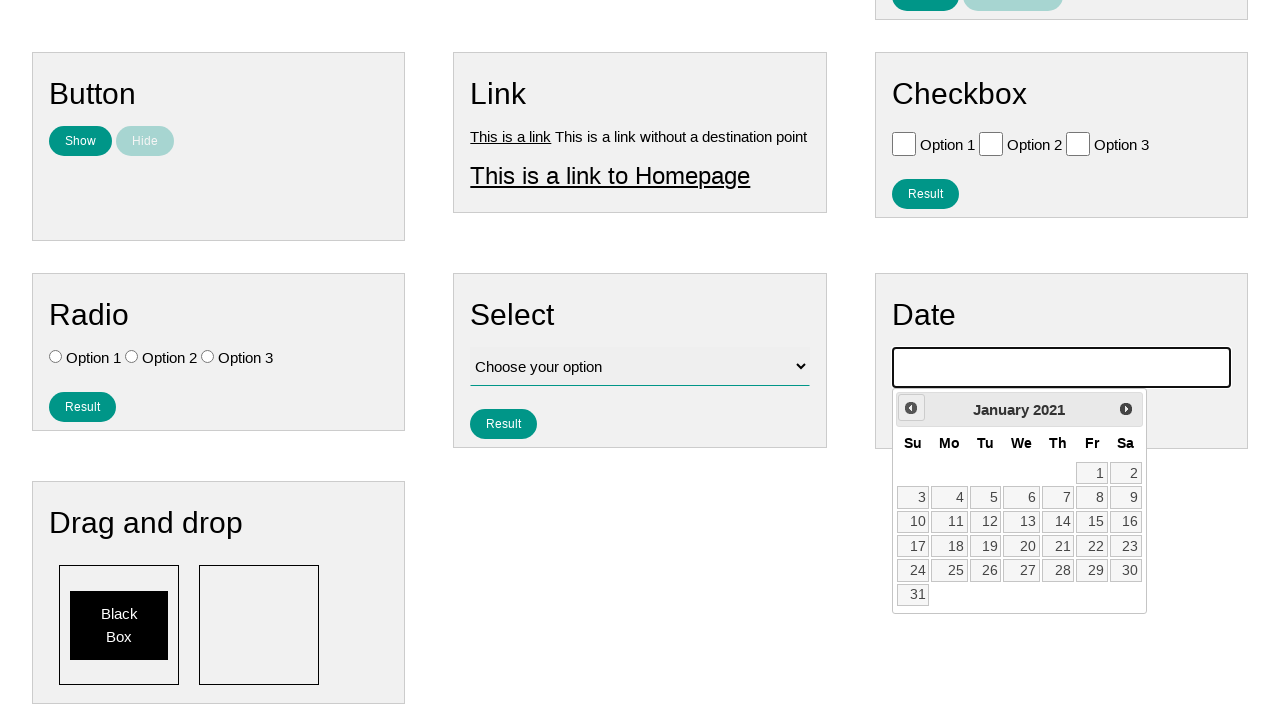

Waited for calendar to update
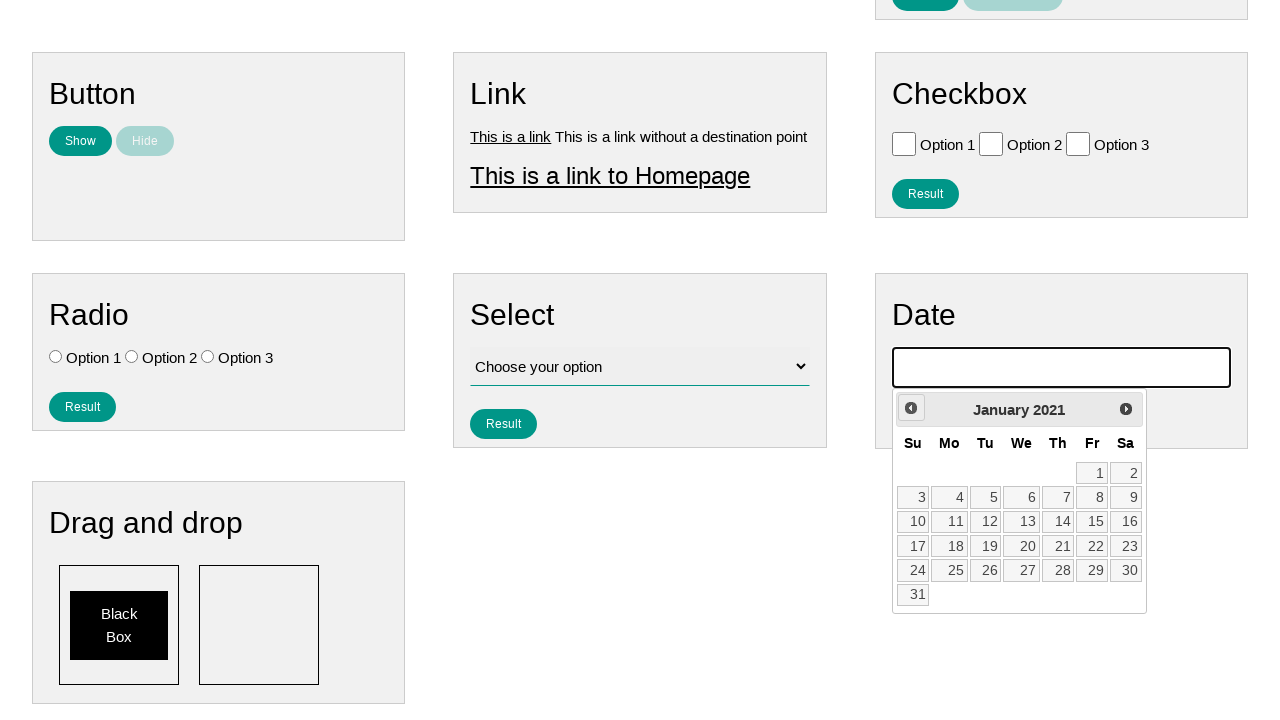

Clicked previous button to navigate backward (currently at January 2021) at (911, 408) on .ui-datepicker-prev
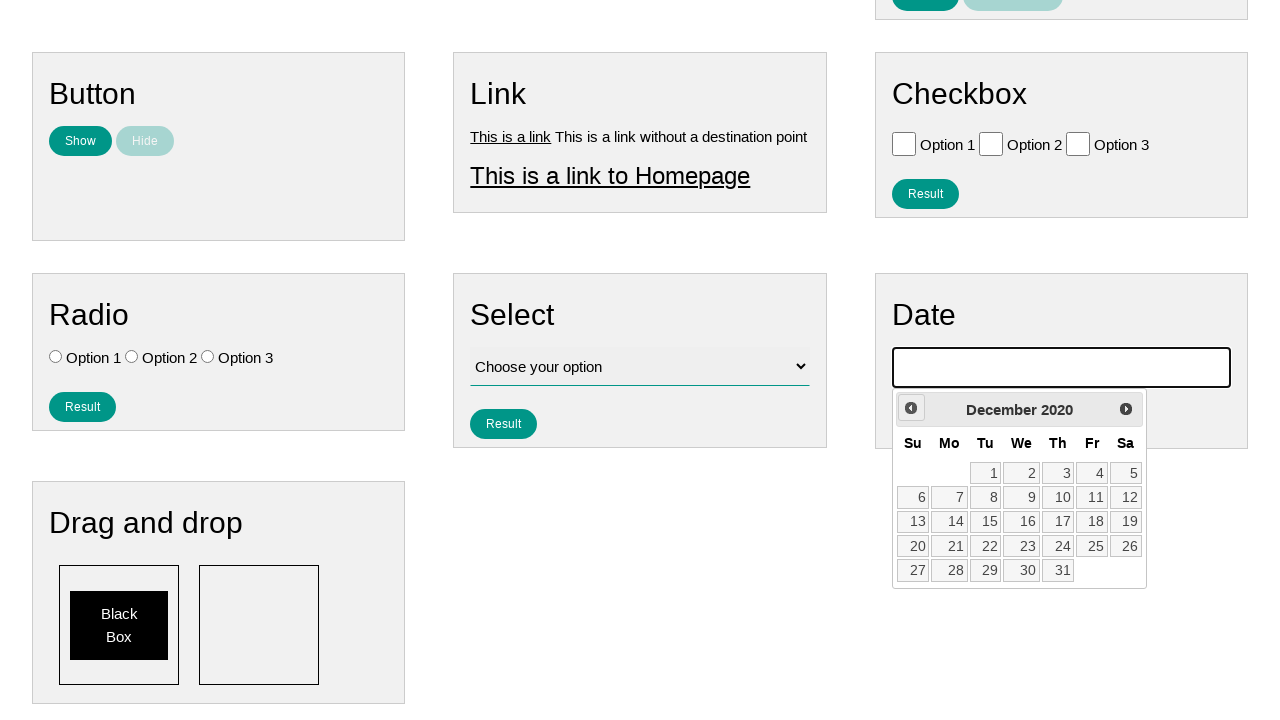

Waited for calendar to update
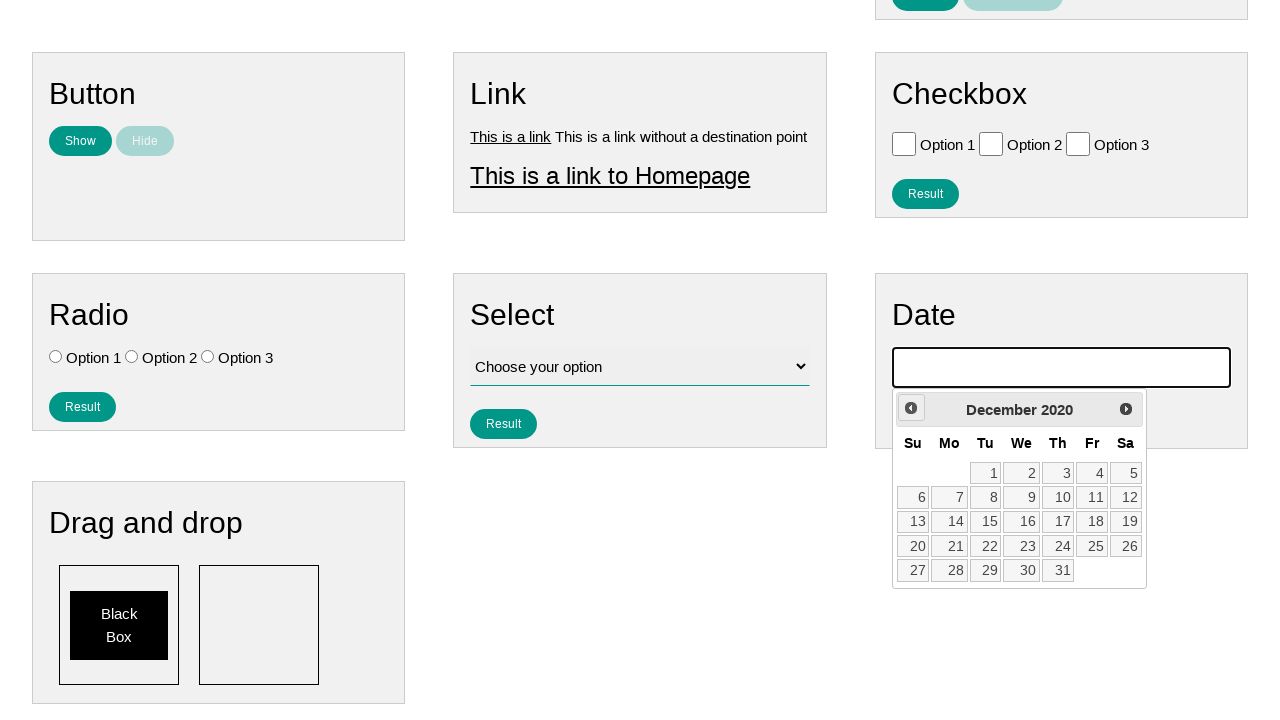

Clicked previous button to navigate backward (currently at December 2020) at (911, 408) on .ui-datepicker-prev
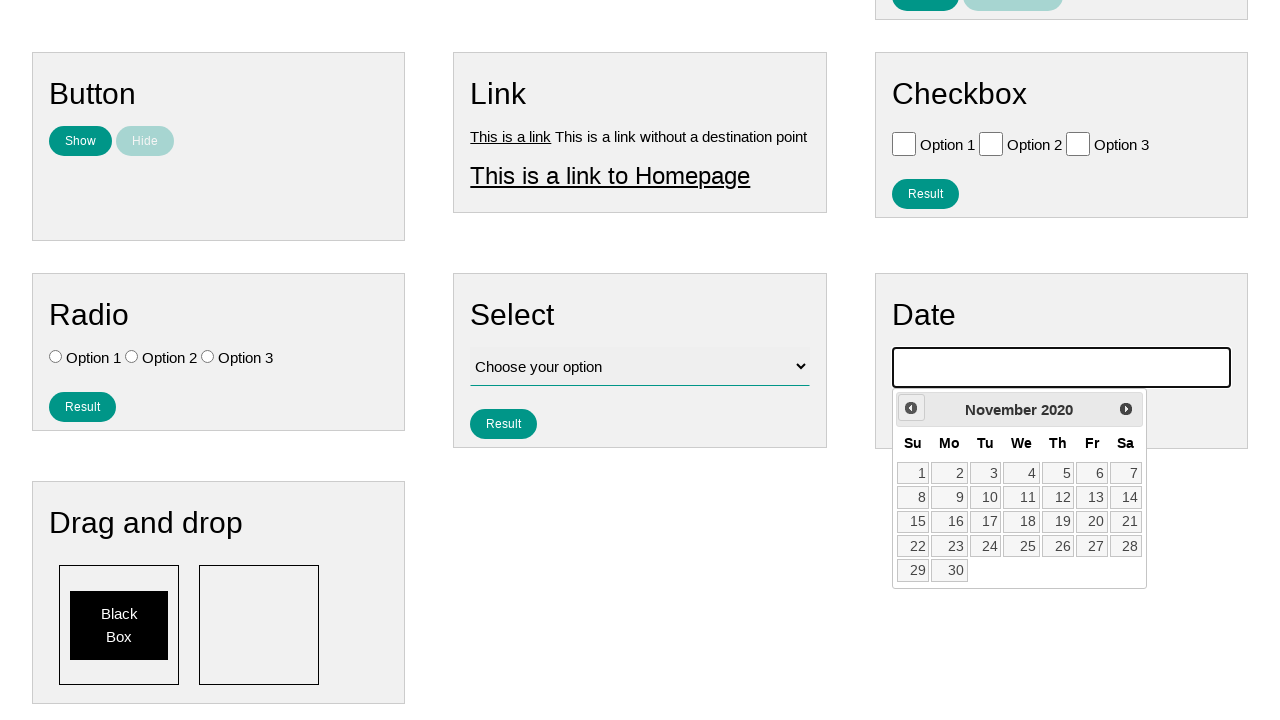

Waited for calendar to update
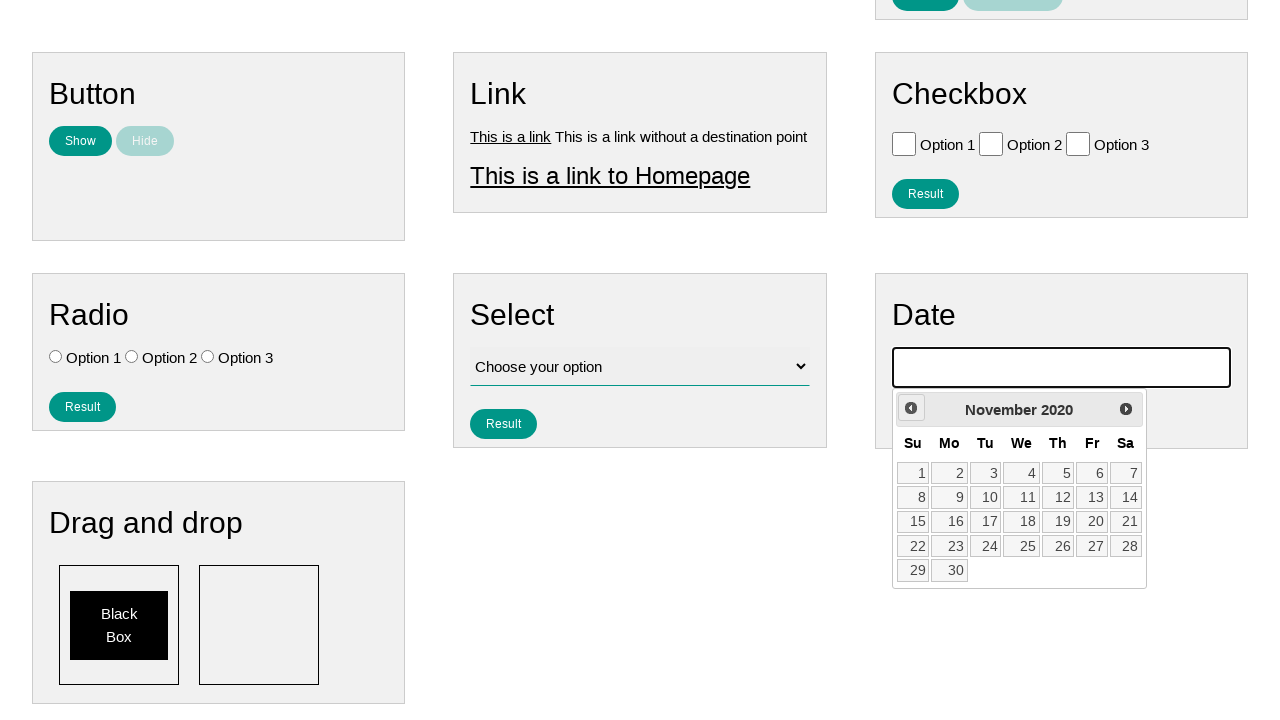

Clicked previous button to navigate backward (currently at November 2020) at (911, 408) on .ui-datepicker-prev
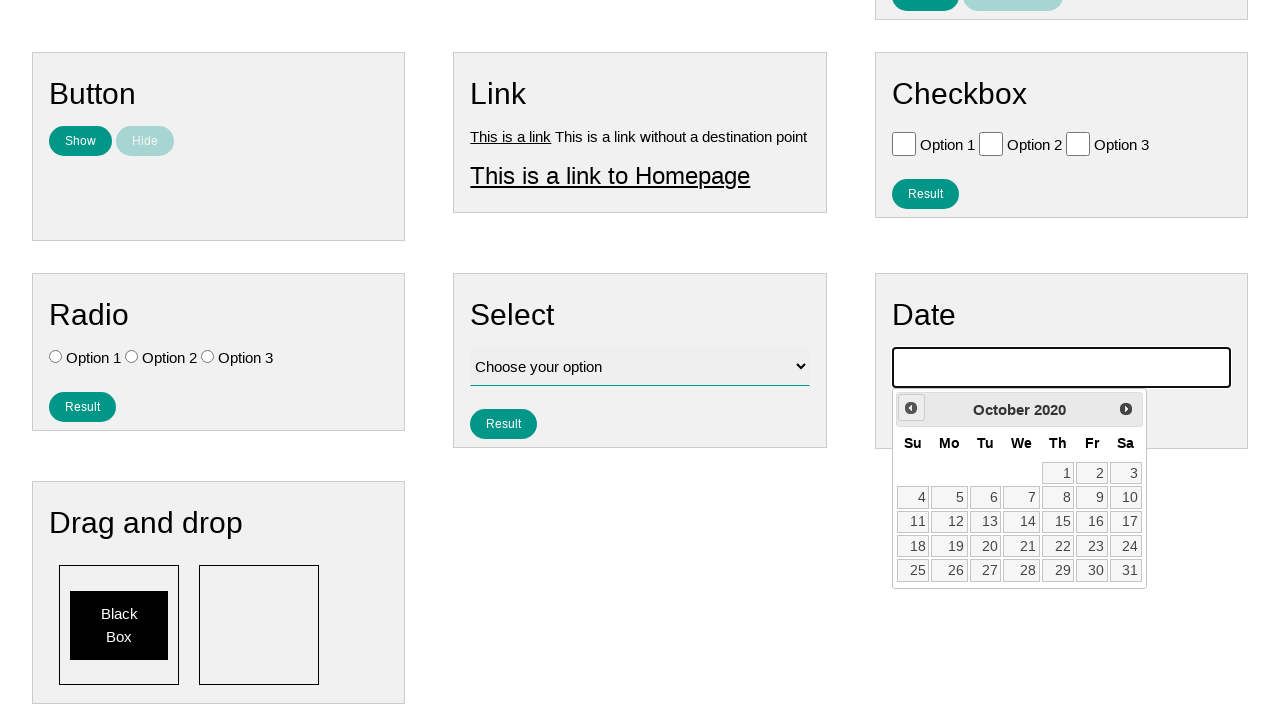

Waited for calendar to update
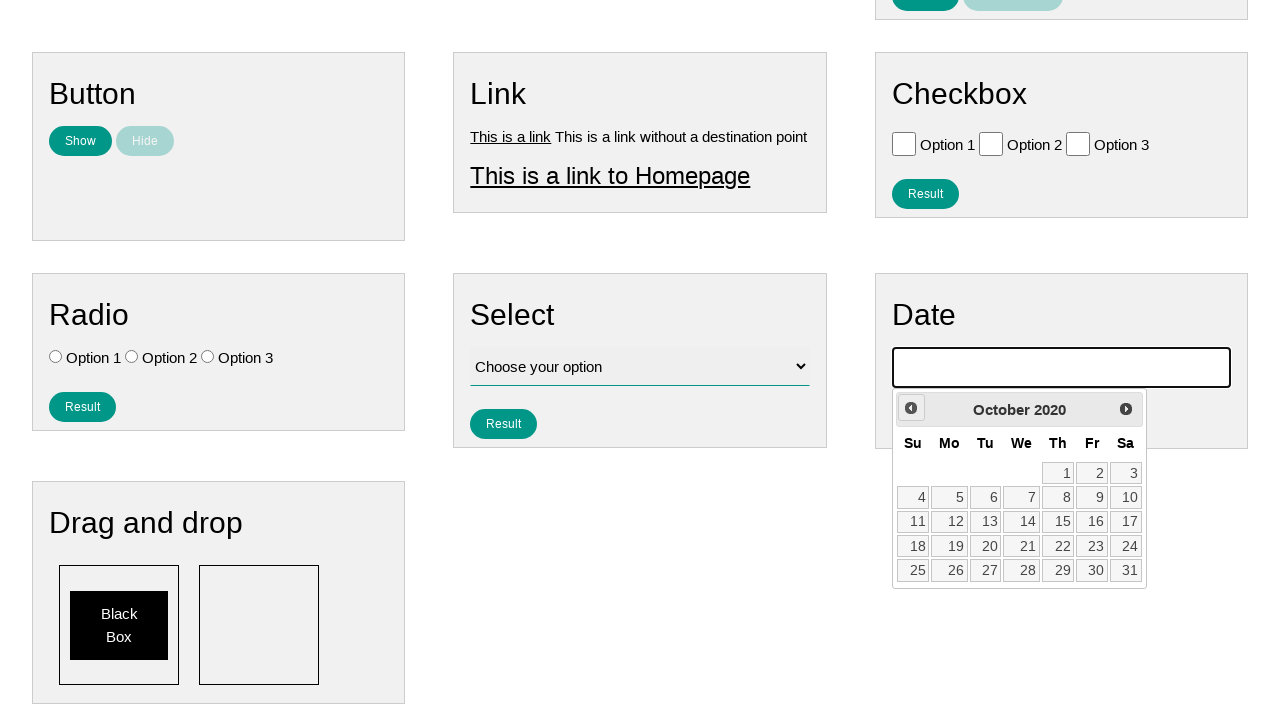

Clicked previous button to navigate backward (currently at October 2020) at (911, 408) on .ui-datepicker-prev
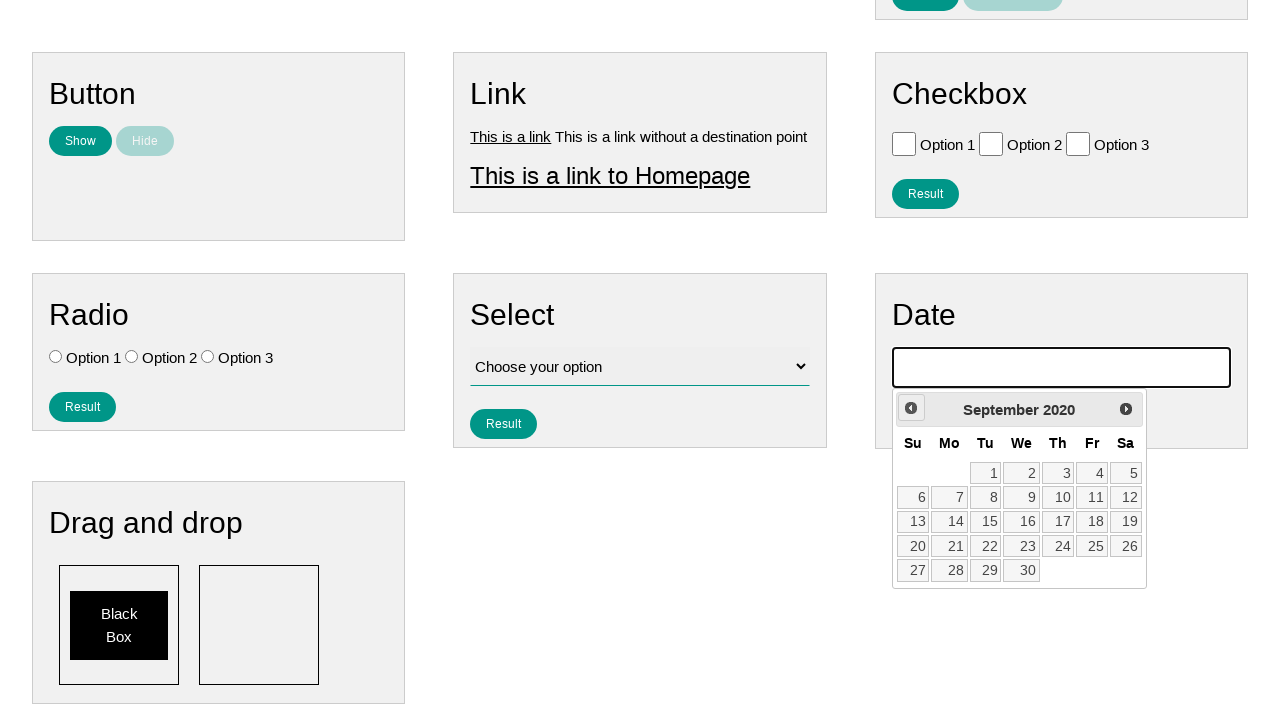

Waited for calendar to update
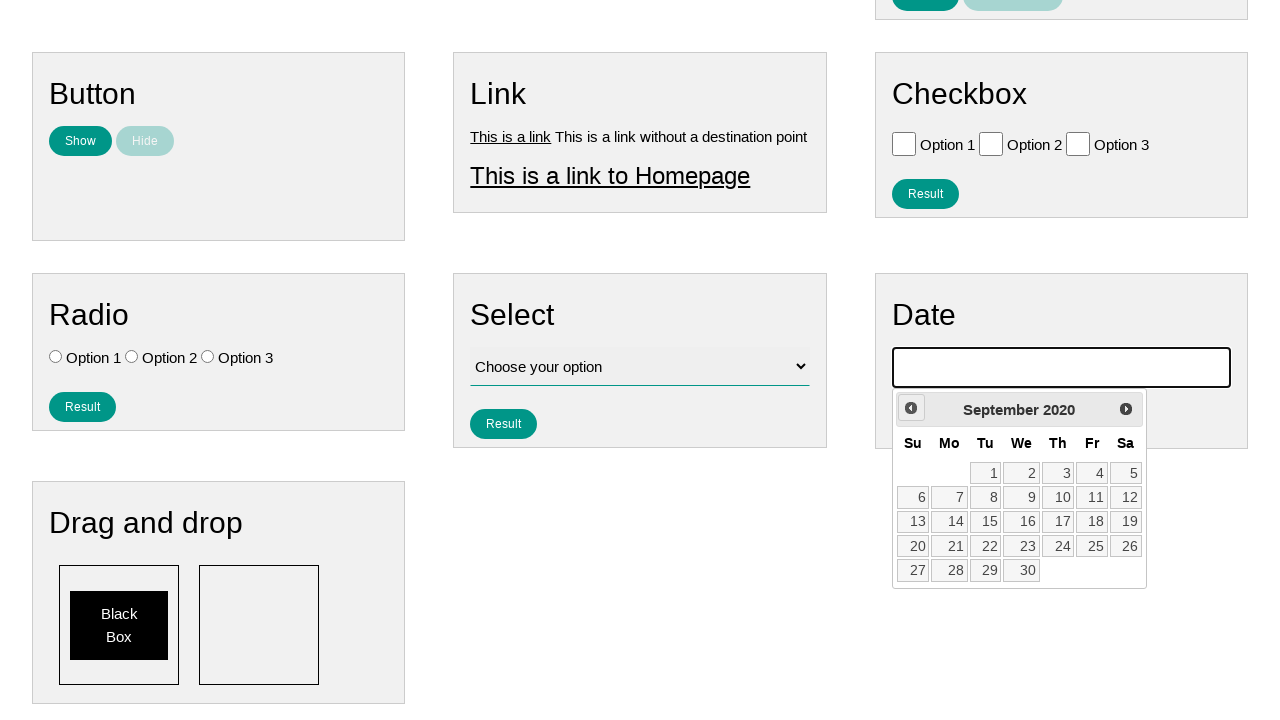

Clicked previous button to navigate backward (currently at September 2020) at (911, 408) on .ui-datepicker-prev
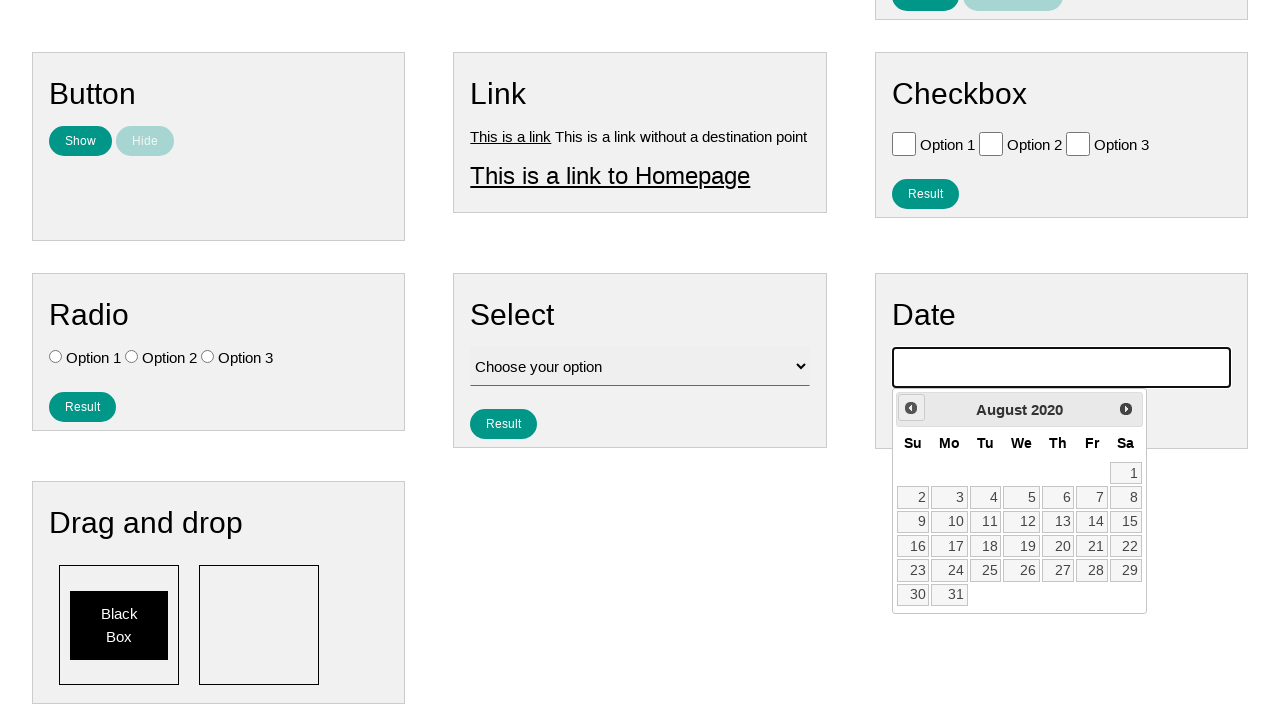

Waited for calendar to update
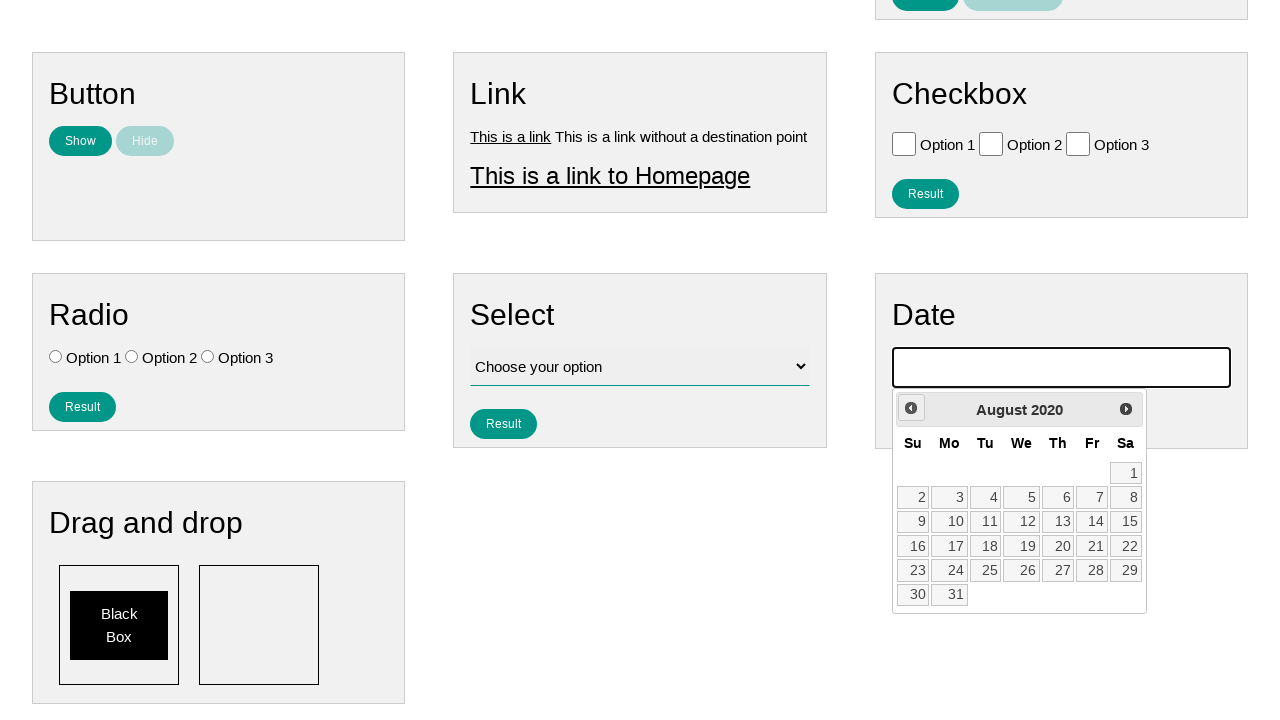

Clicked previous button to navigate backward (currently at August 2020) at (911, 408) on .ui-datepicker-prev
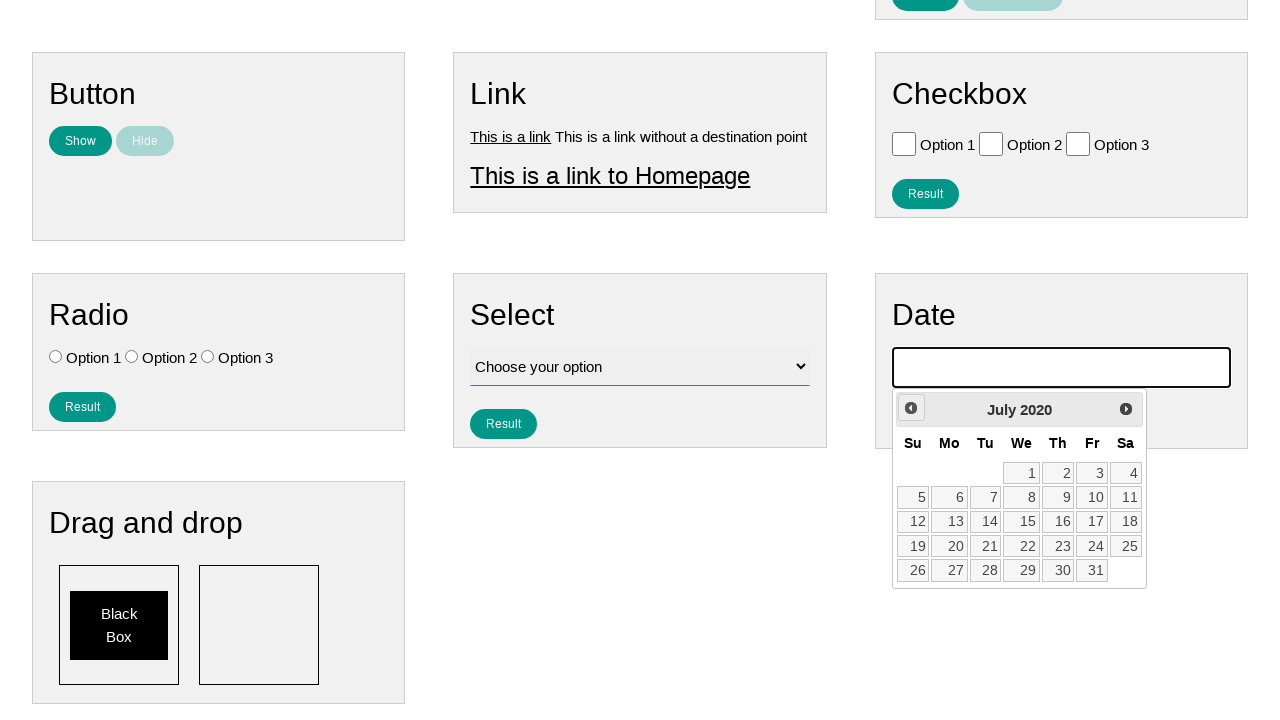

Waited for calendar to update
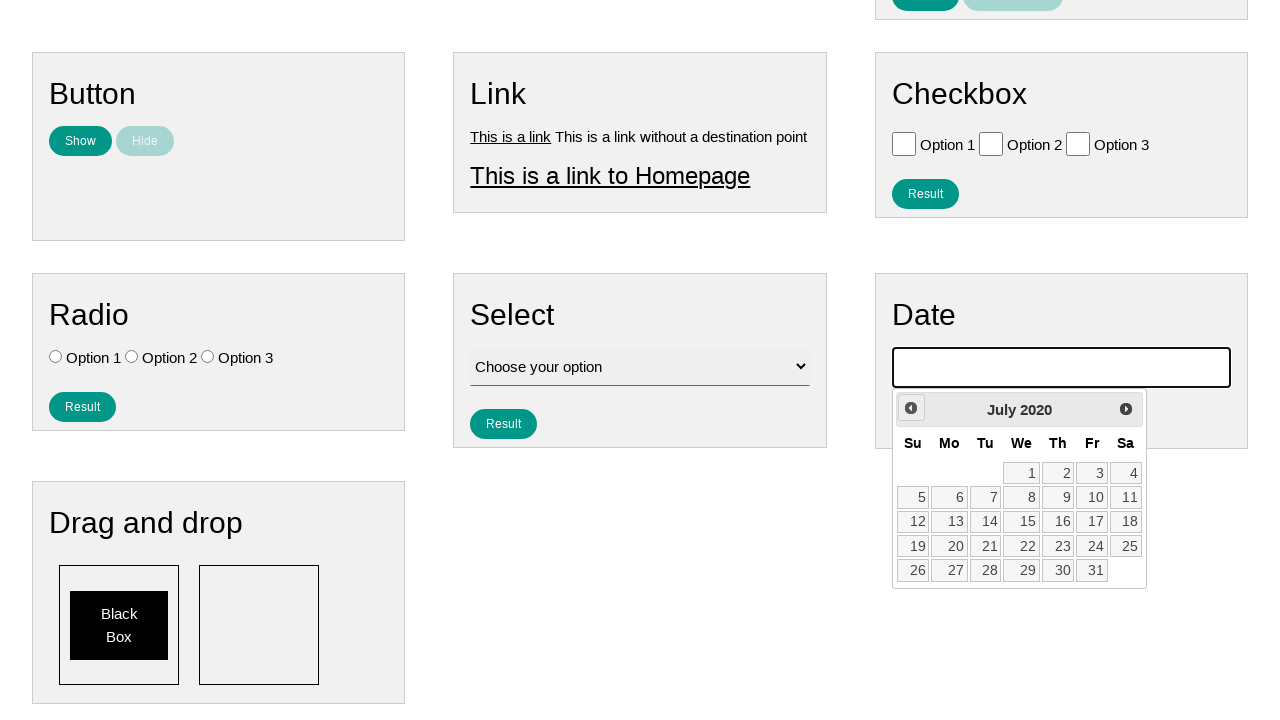

Clicked previous button to navigate backward (currently at July 2020) at (911, 408) on .ui-datepicker-prev
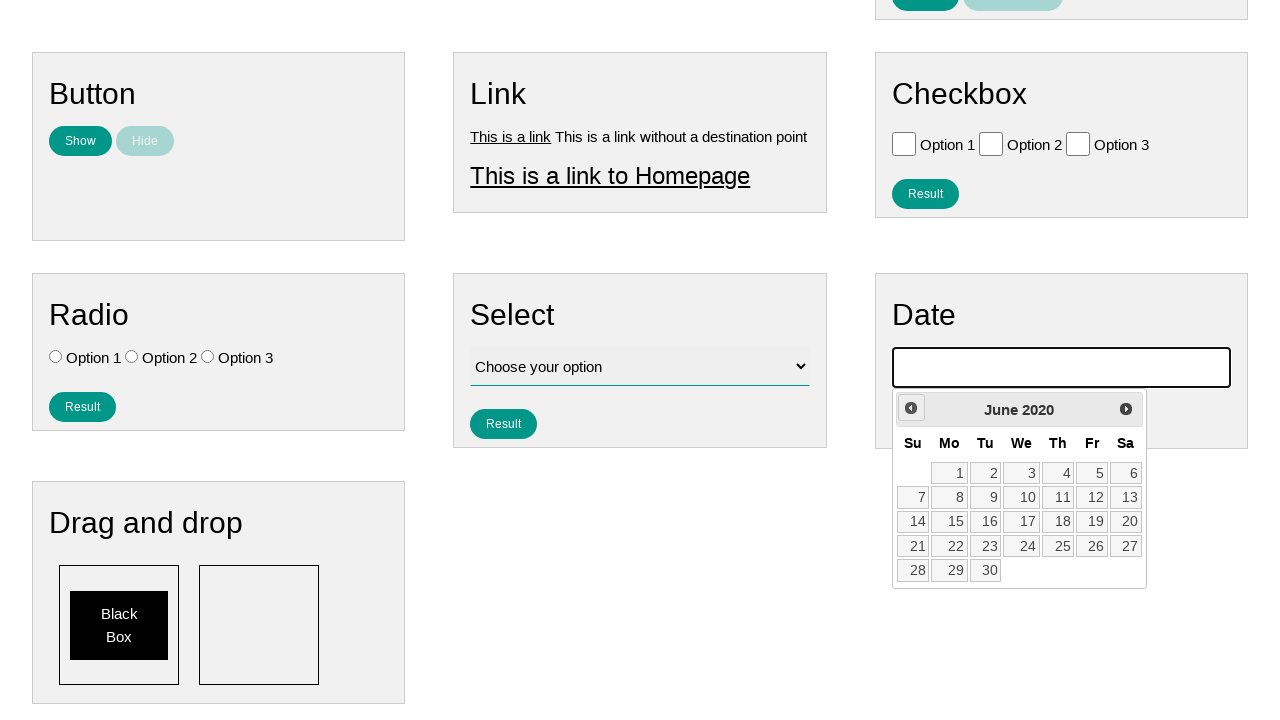

Waited for calendar to update
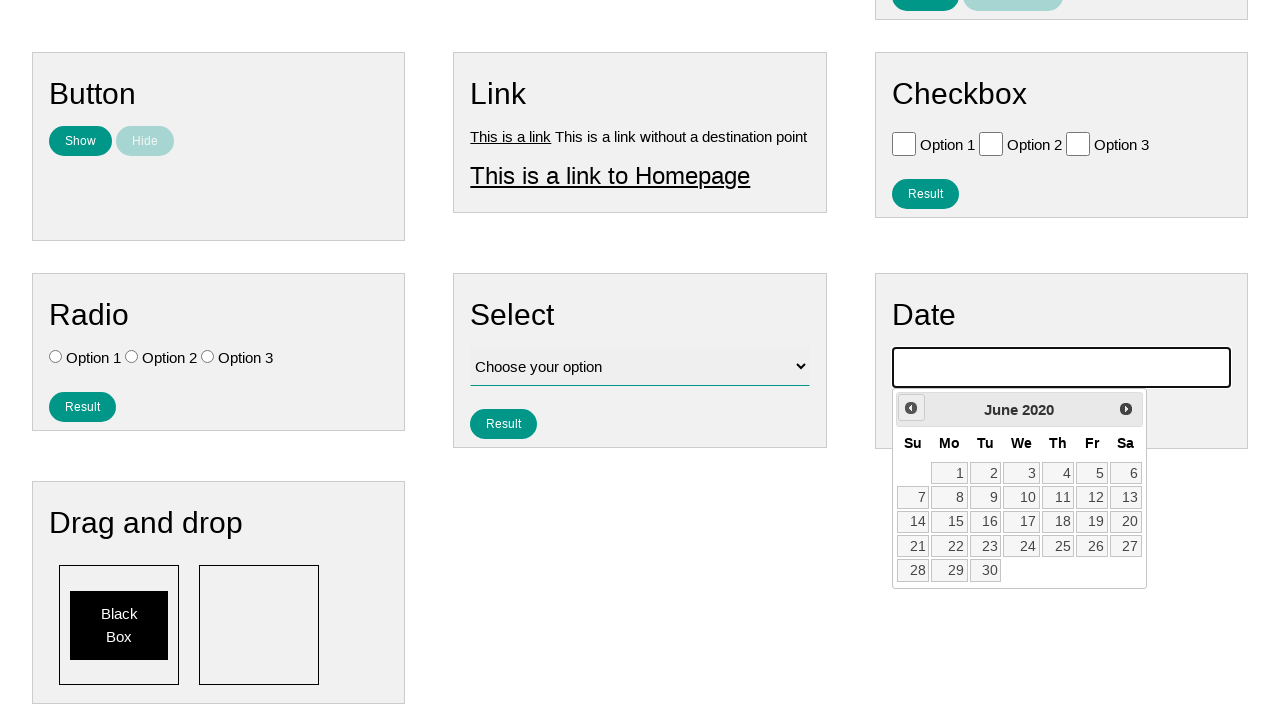

Clicked previous button to navigate backward (currently at June 2020) at (911, 408) on .ui-datepicker-prev
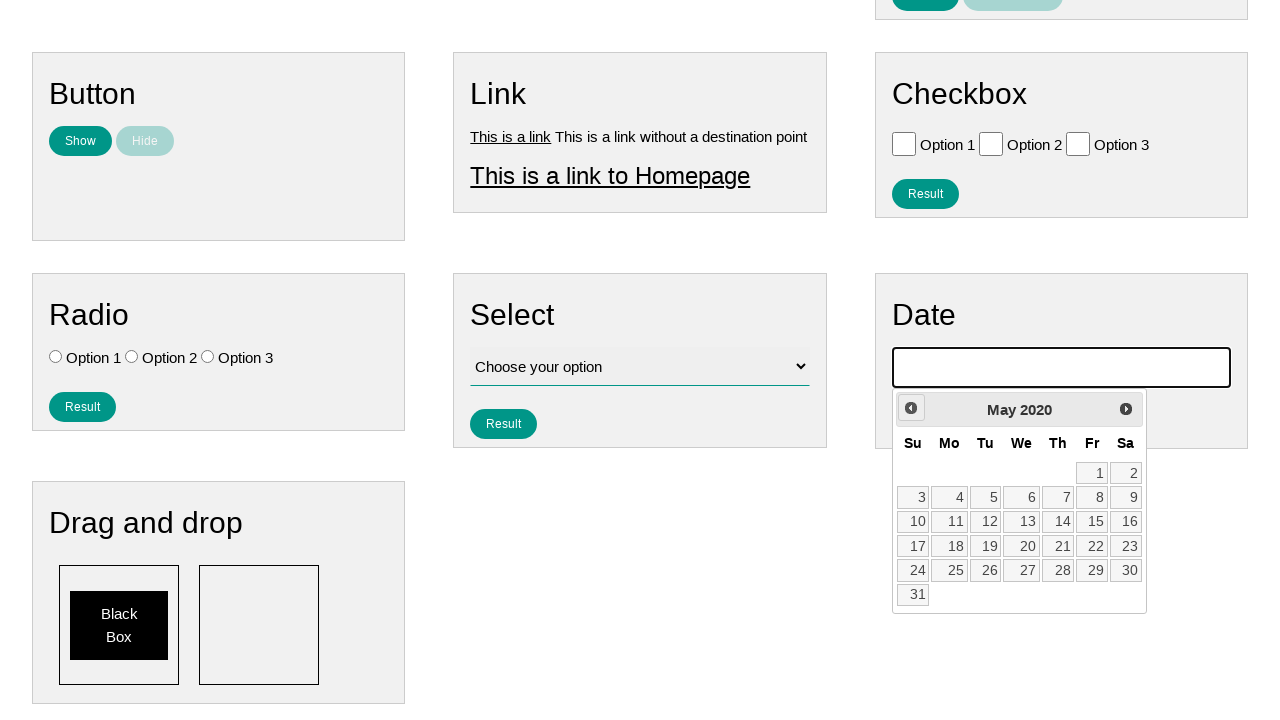

Waited for calendar to update
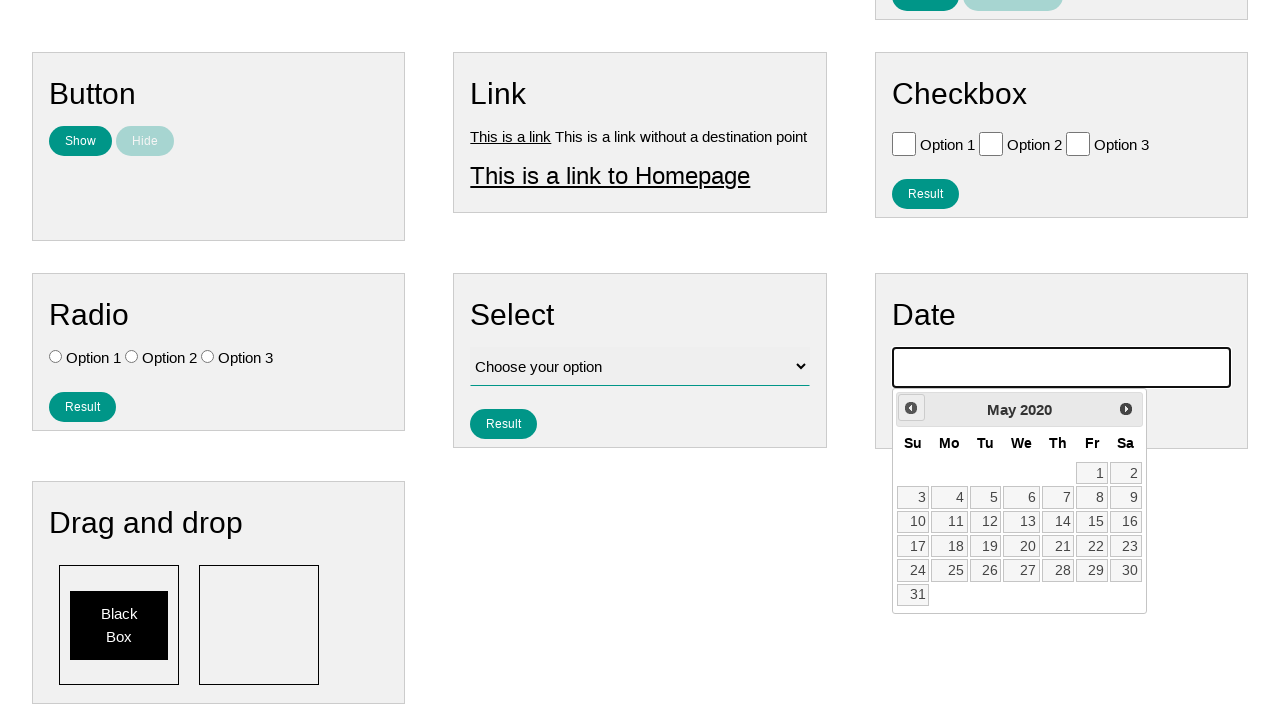

Clicked previous button to navigate backward (currently at May 2020) at (911, 408) on .ui-datepicker-prev
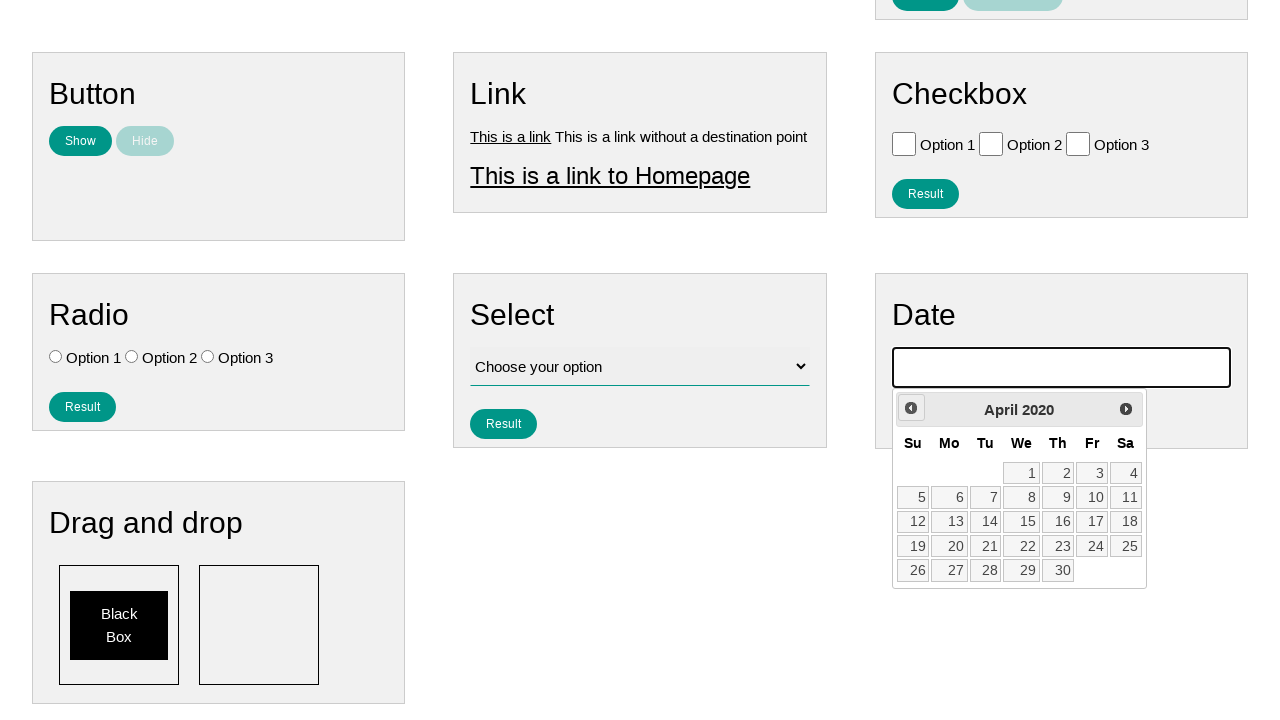

Waited for calendar to update
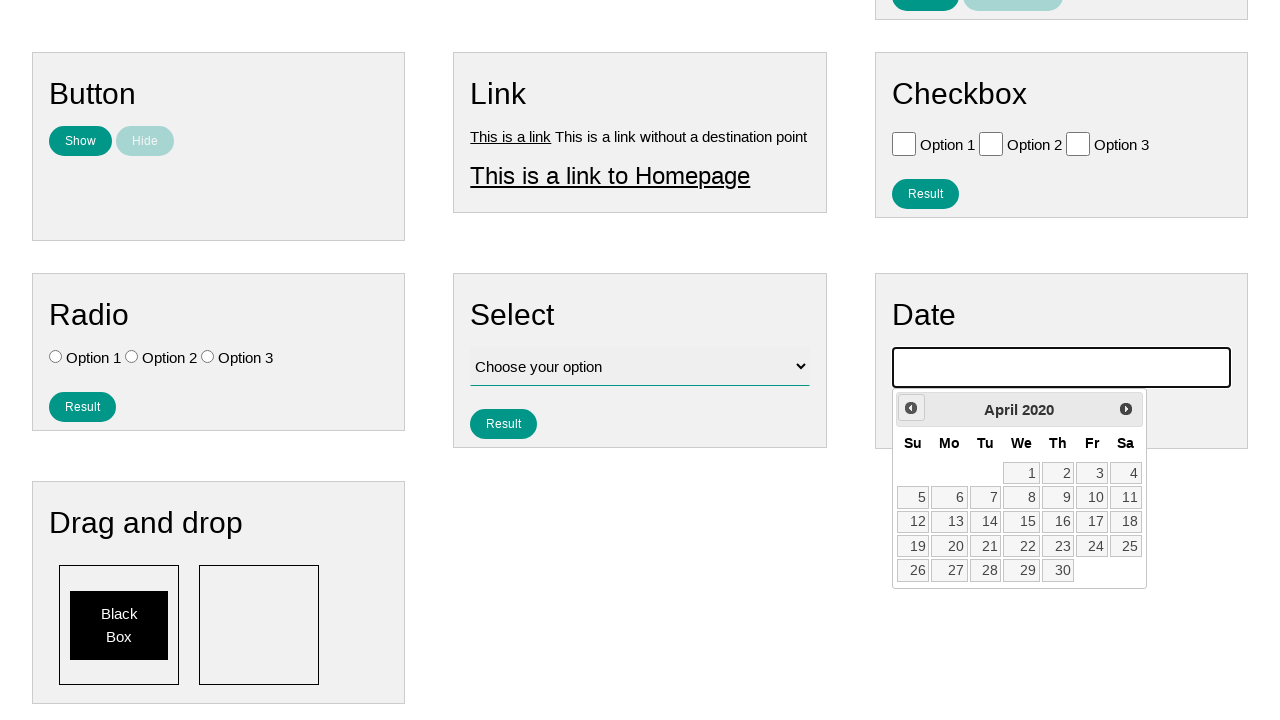

Clicked previous button to navigate backward (currently at April 2020) at (911, 408) on .ui-datepicker-prev
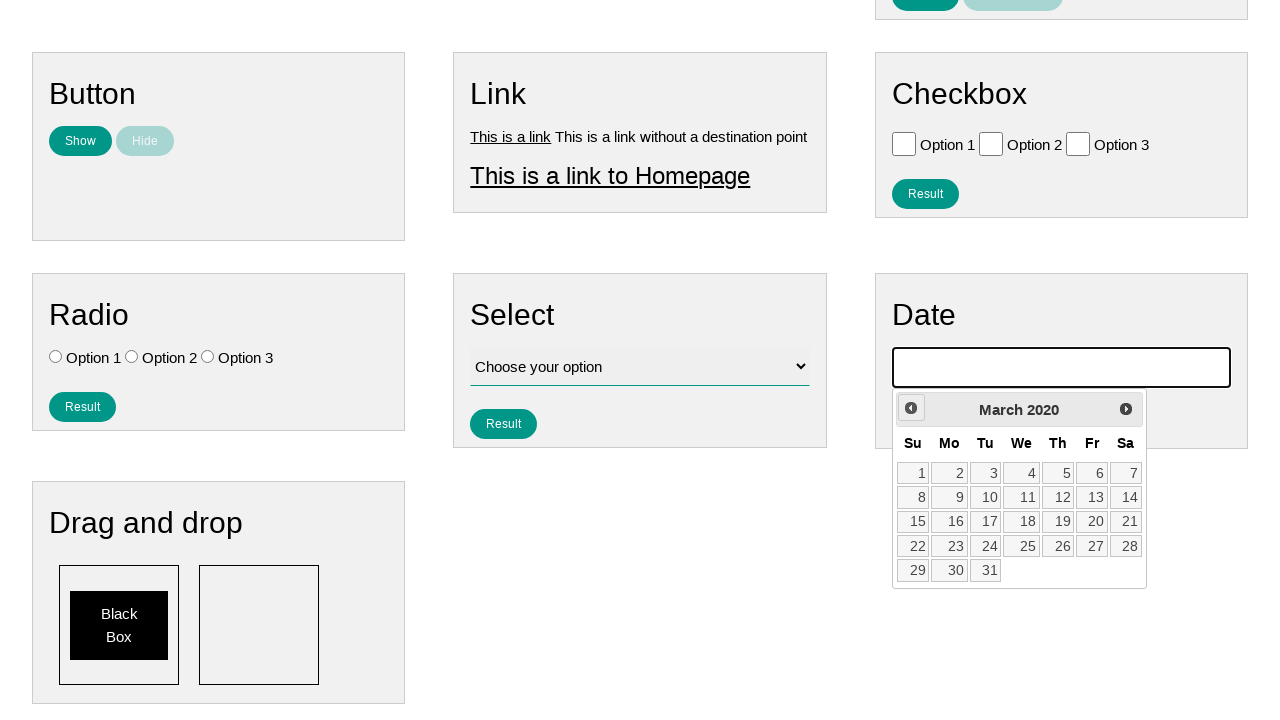

Waited for calendar to update
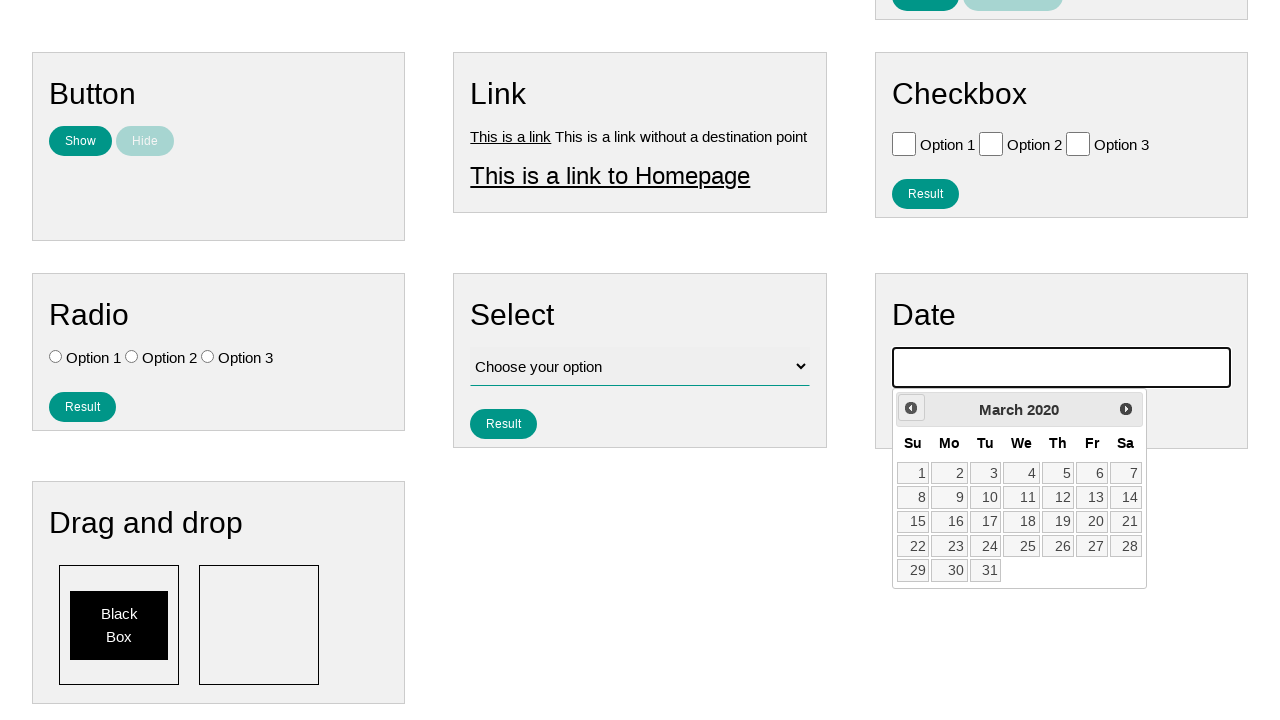

Clicked previous button to navigate backward (currently at March 2020) at (911, 408) on .ui-datepicker-prev
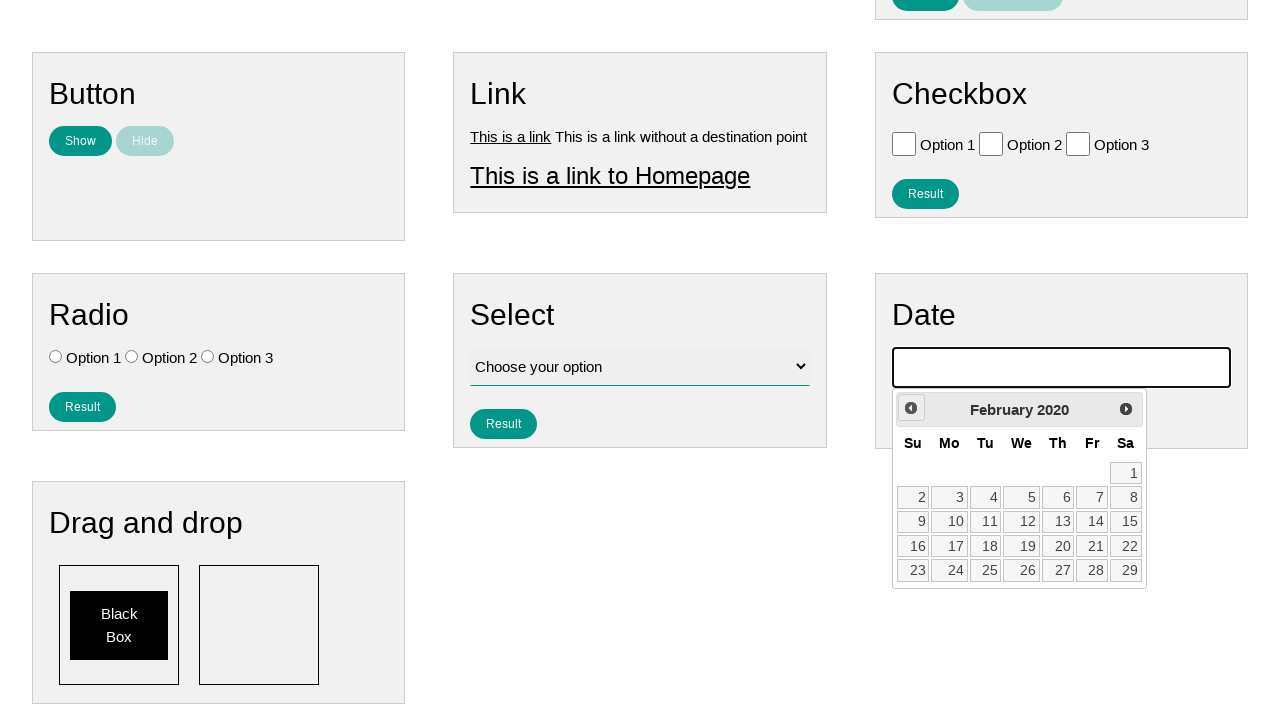

Waited for calendar to update
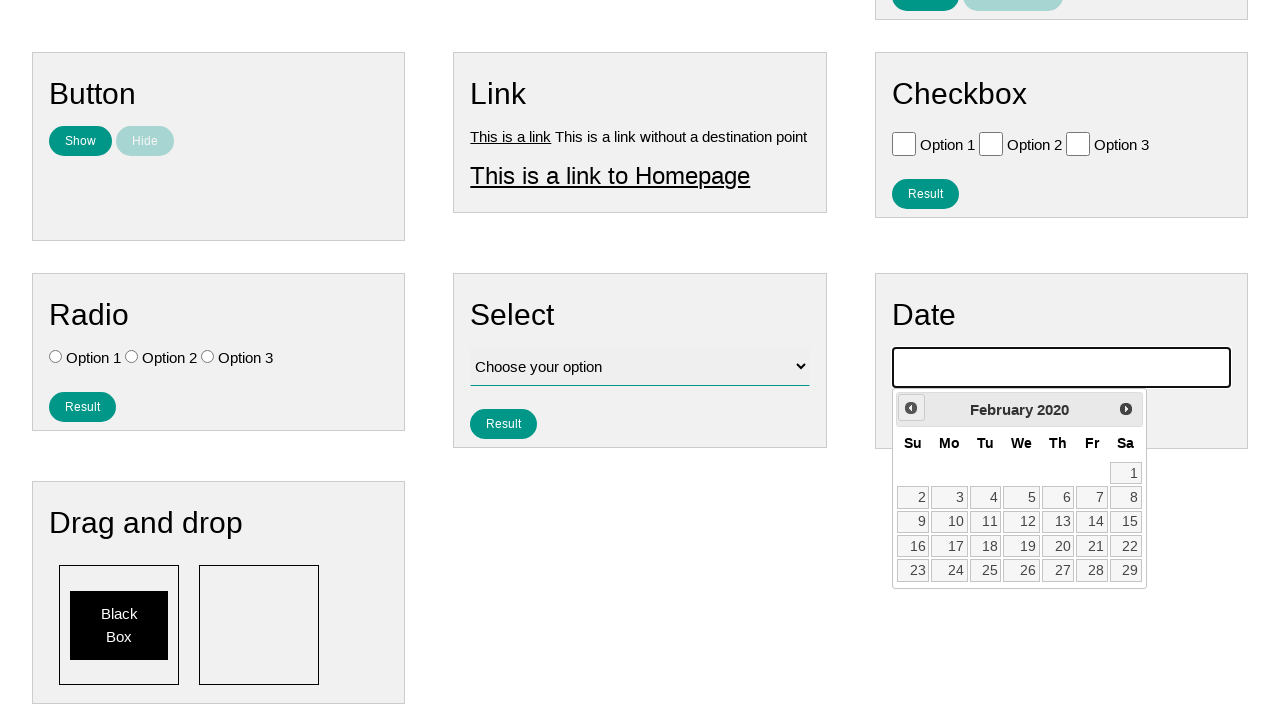

Clicked previous button to navigate backward (currently at February 2020) at (911, 408) on .ui-datepicker-prev
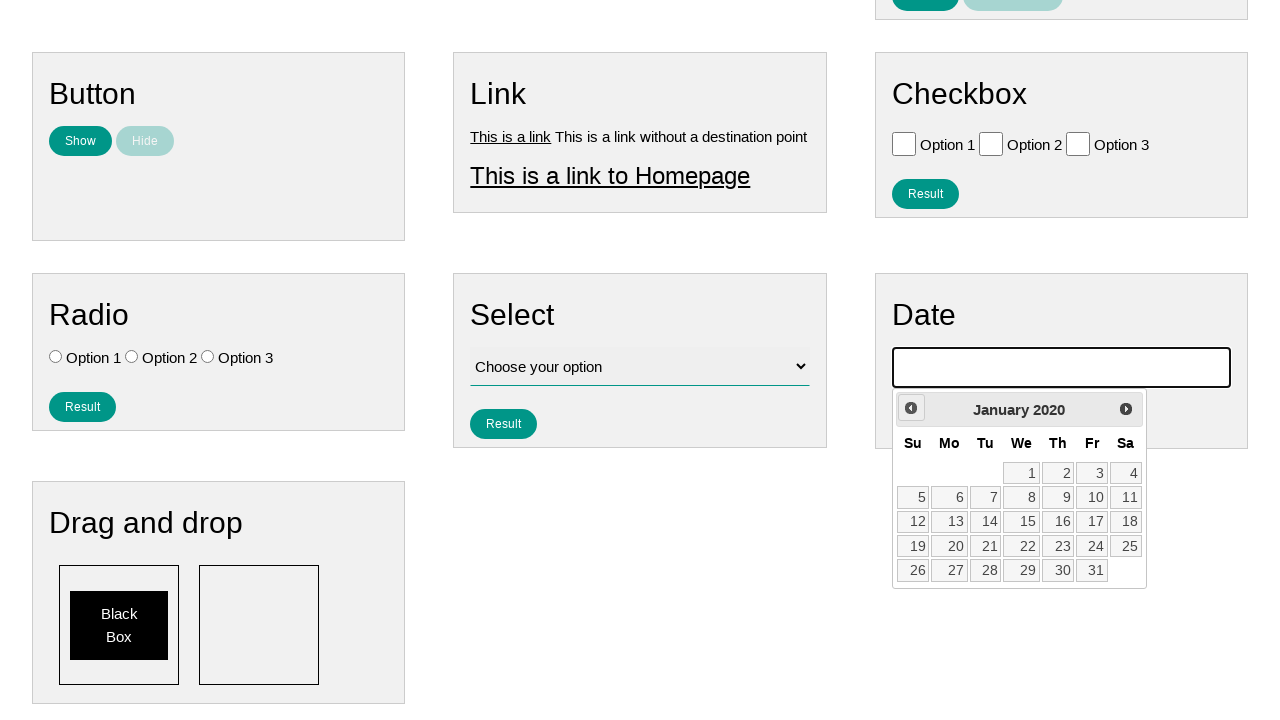

Waited for calendar to update
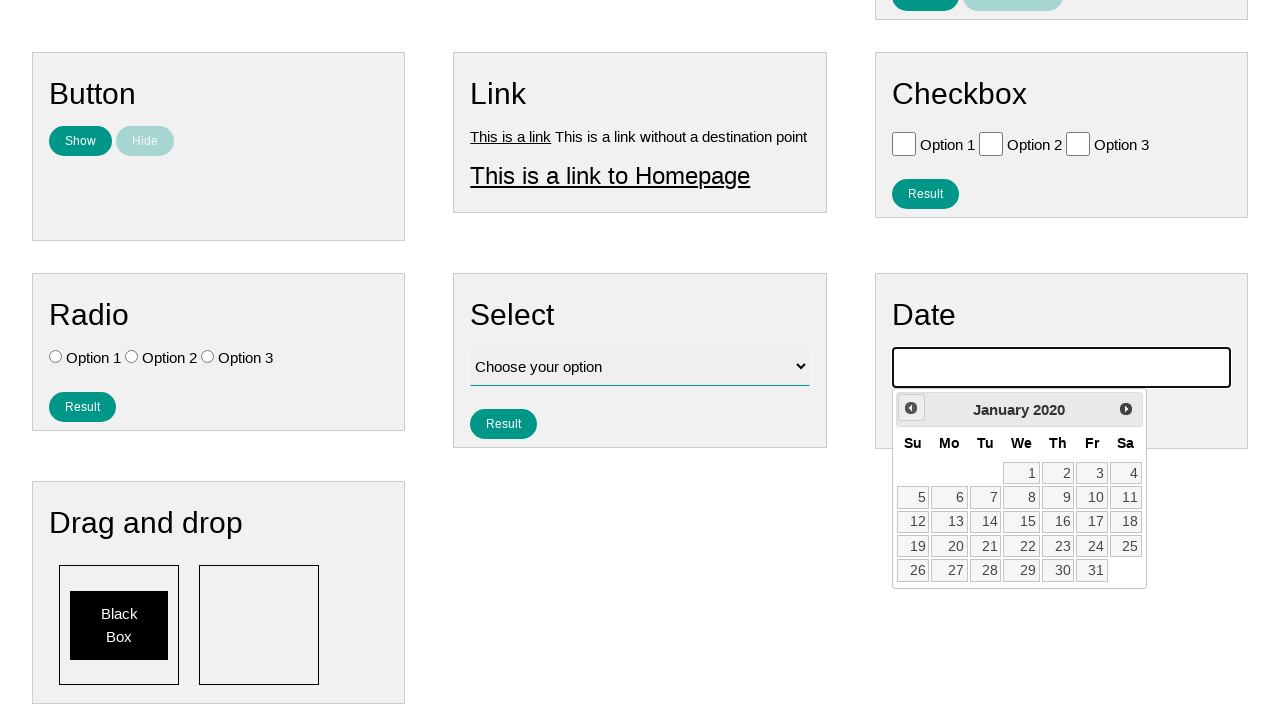

Clicked previous button to navigate backward (currently at January 2020) at (911, 408) on .ui-datepicker-prev
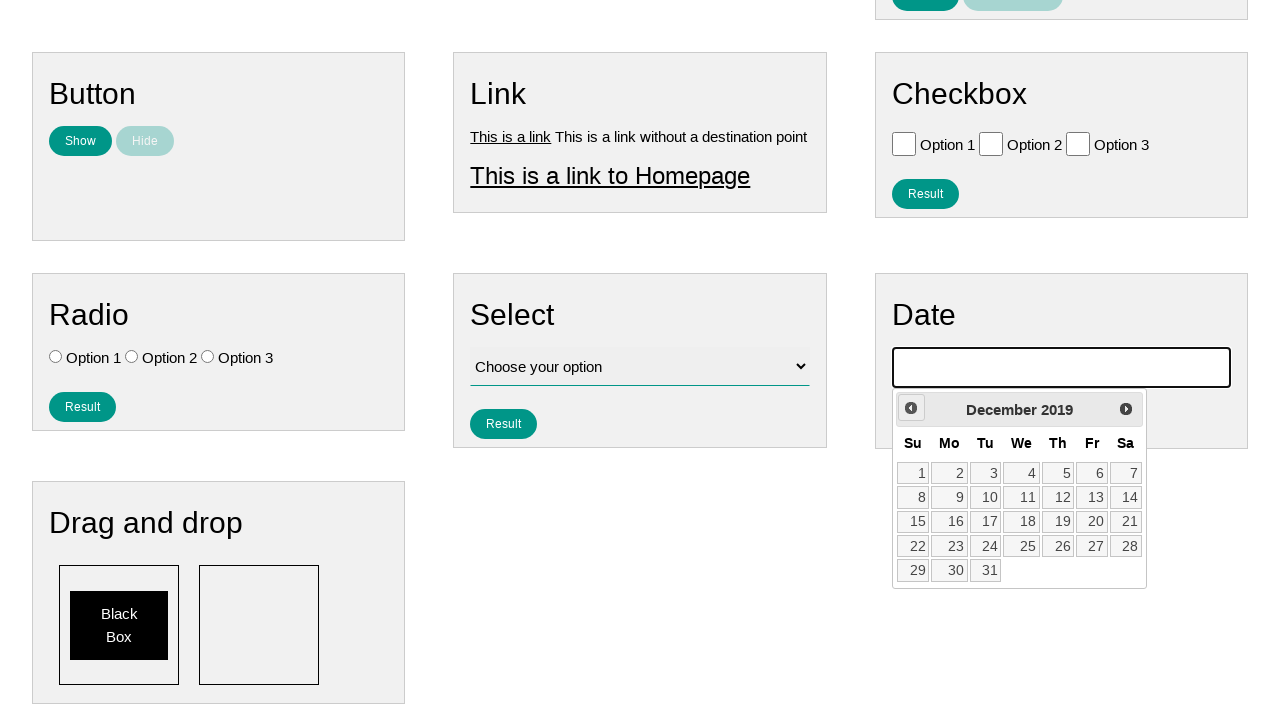

Waited for calendar to update
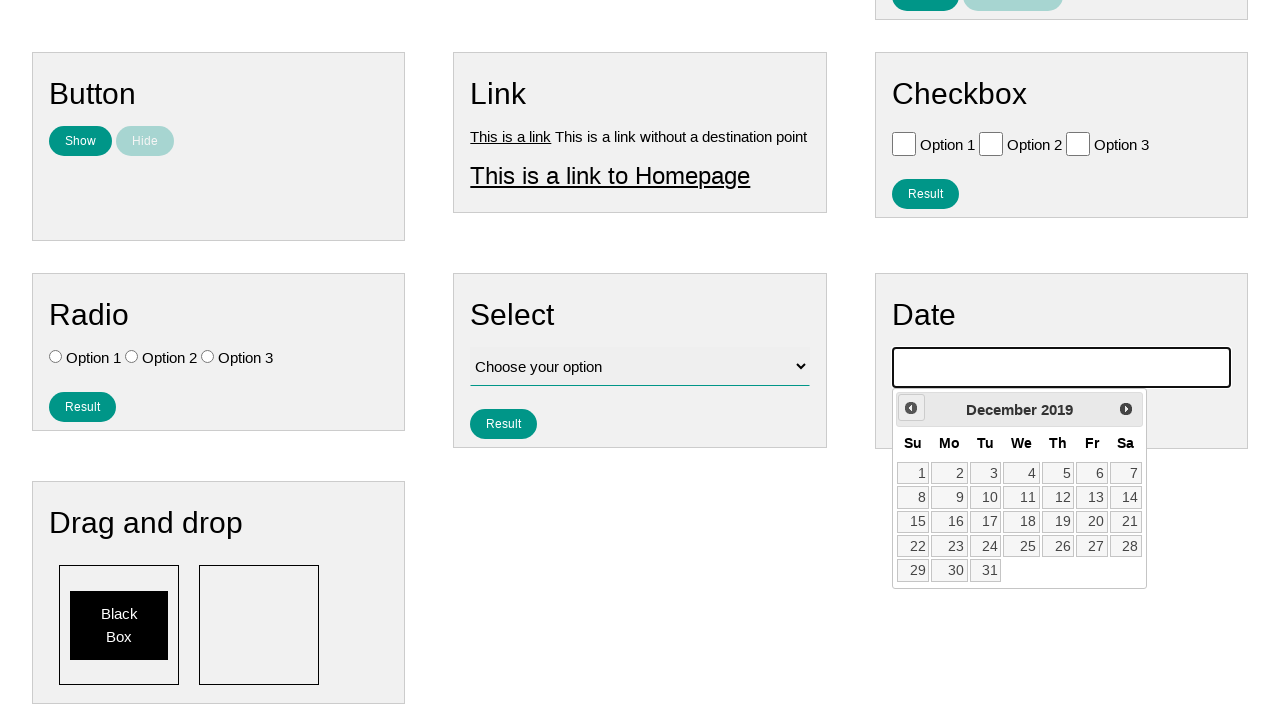

Clicked previous button to navigate backward (currently at December 2019) at (911, 408) on .ui-datepicker-prev
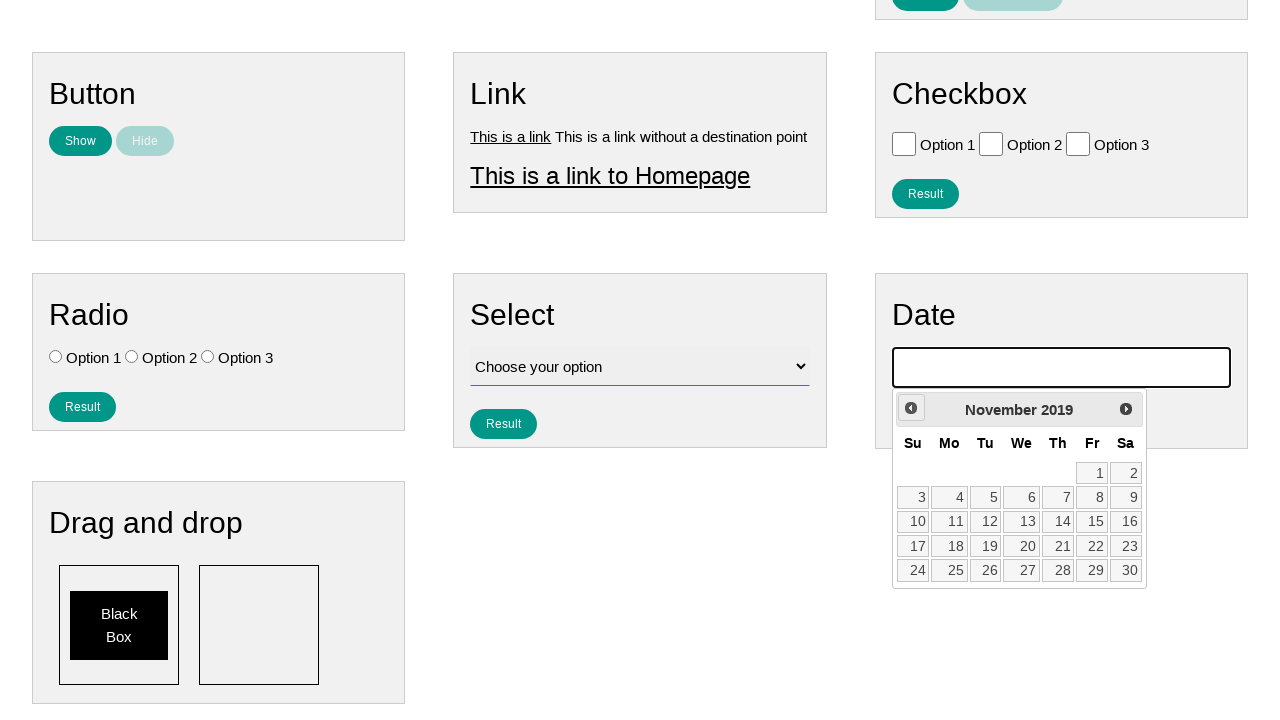

Waited for calendar to update
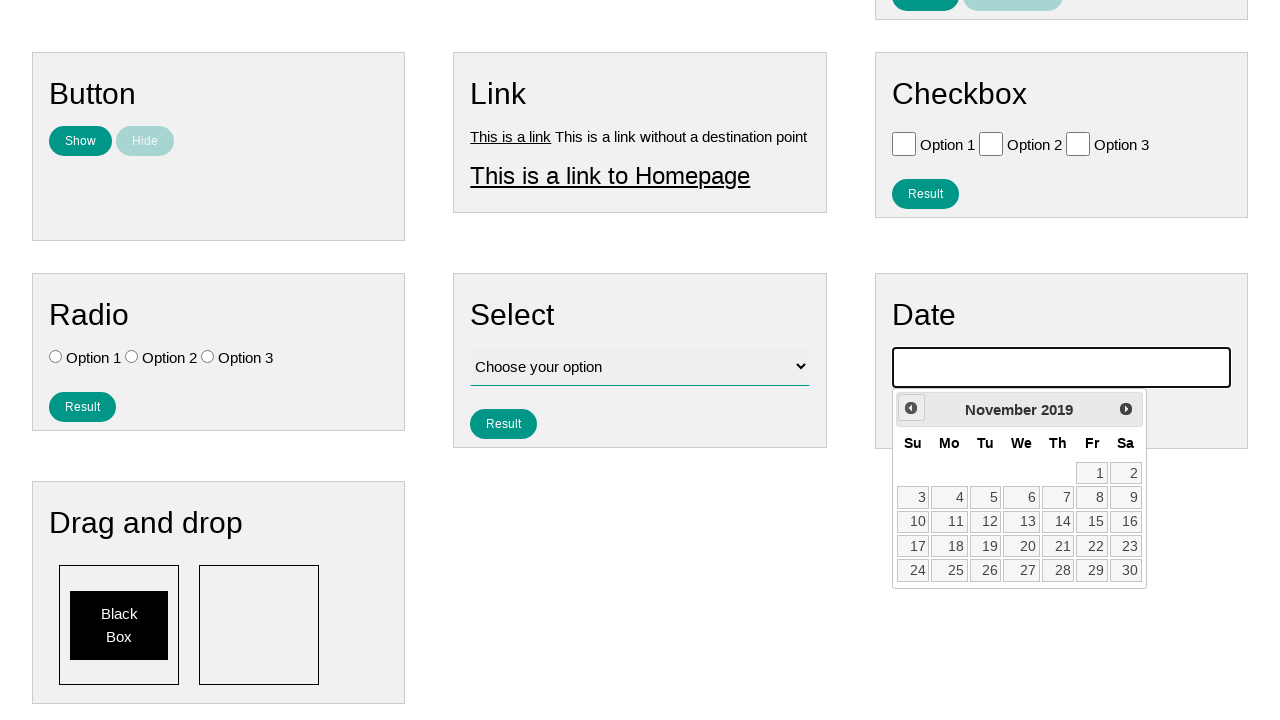

Clicked previous button to navigate backward (currently at November 2019) at (911, 408) on .ui-datepicker-prev
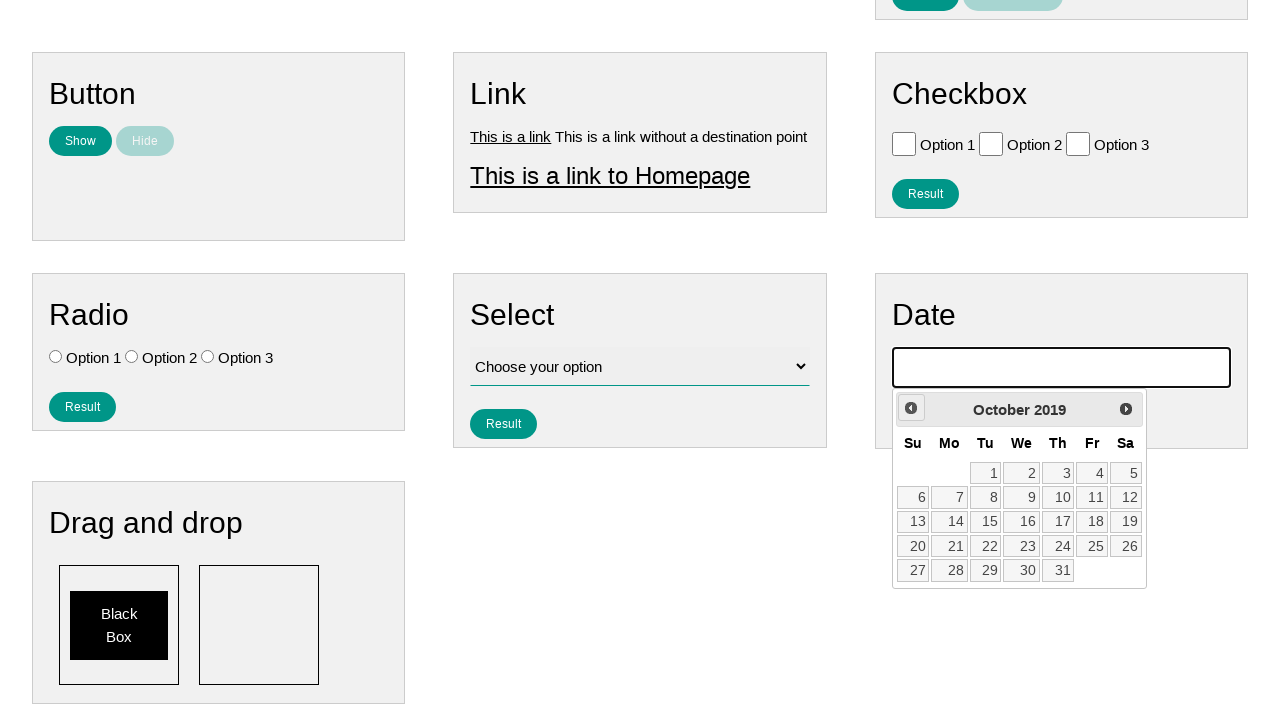

Waited for calendar to update
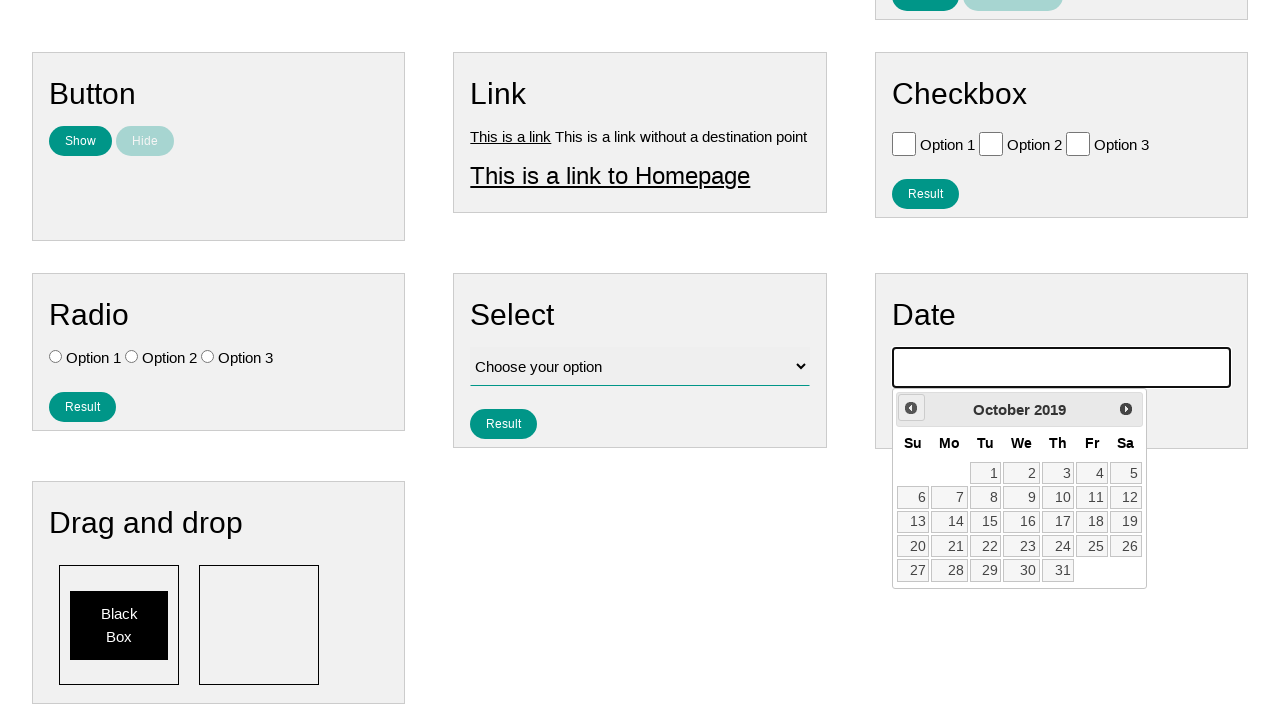

Clicked previous button to navigate backward (currently at October 2019) at (911, 408) on .ui-datepicker-prev
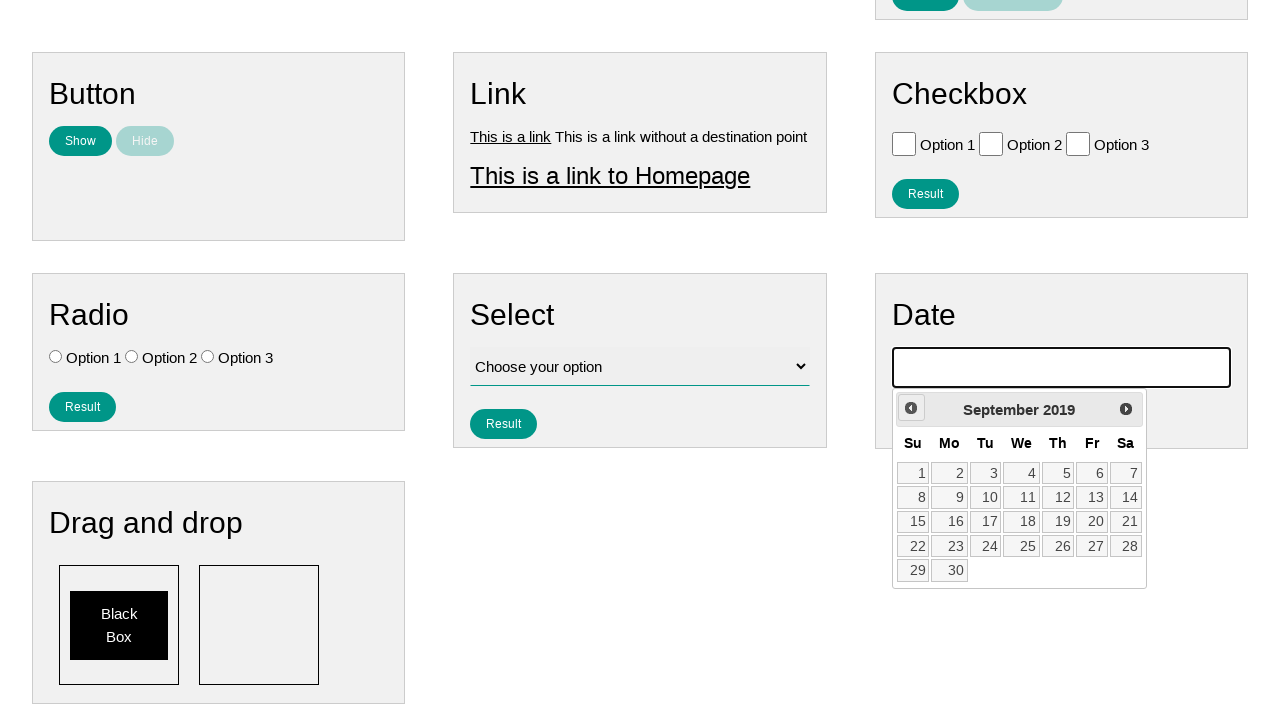

Waited for calendar to update
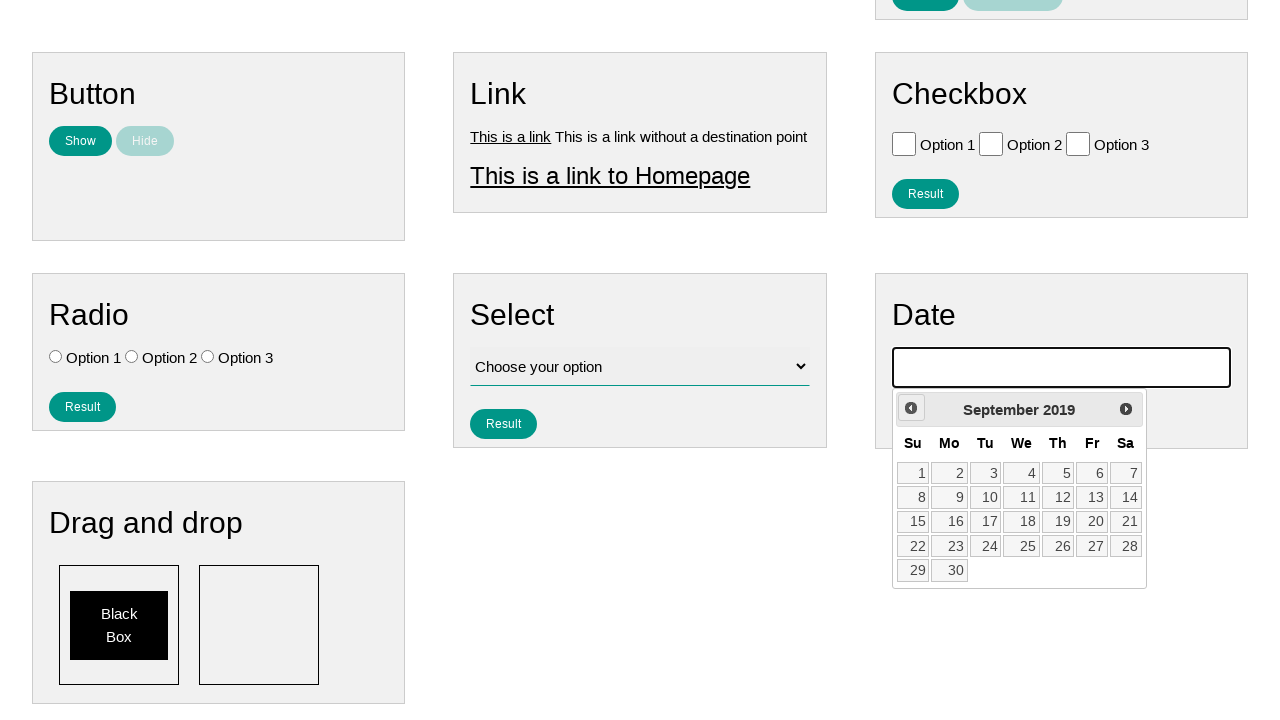

Clicked previous button to navigate backward (currently at September 2019) at (911, 408) on .ui-datepicker-prev
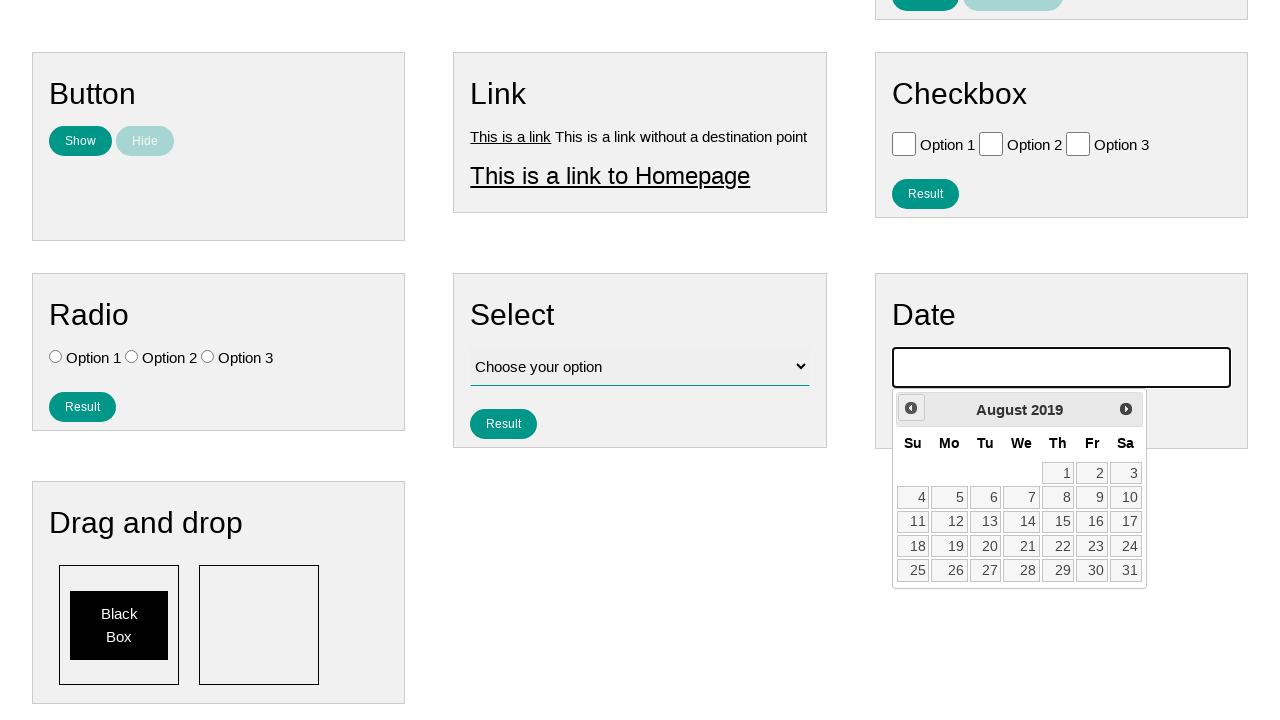

Waited for calendar to update
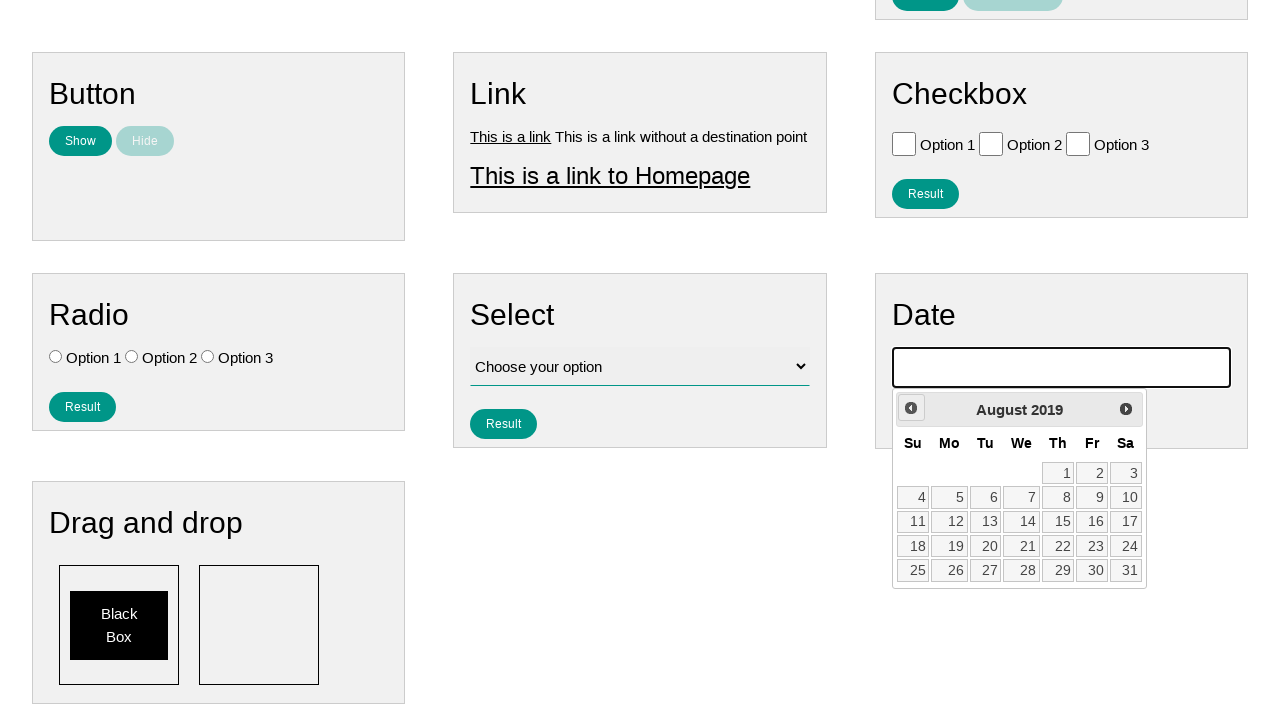

Clicked previous button to navigate backward (currently at August 2019) at (911, 408) on .ui-datepicker-prev
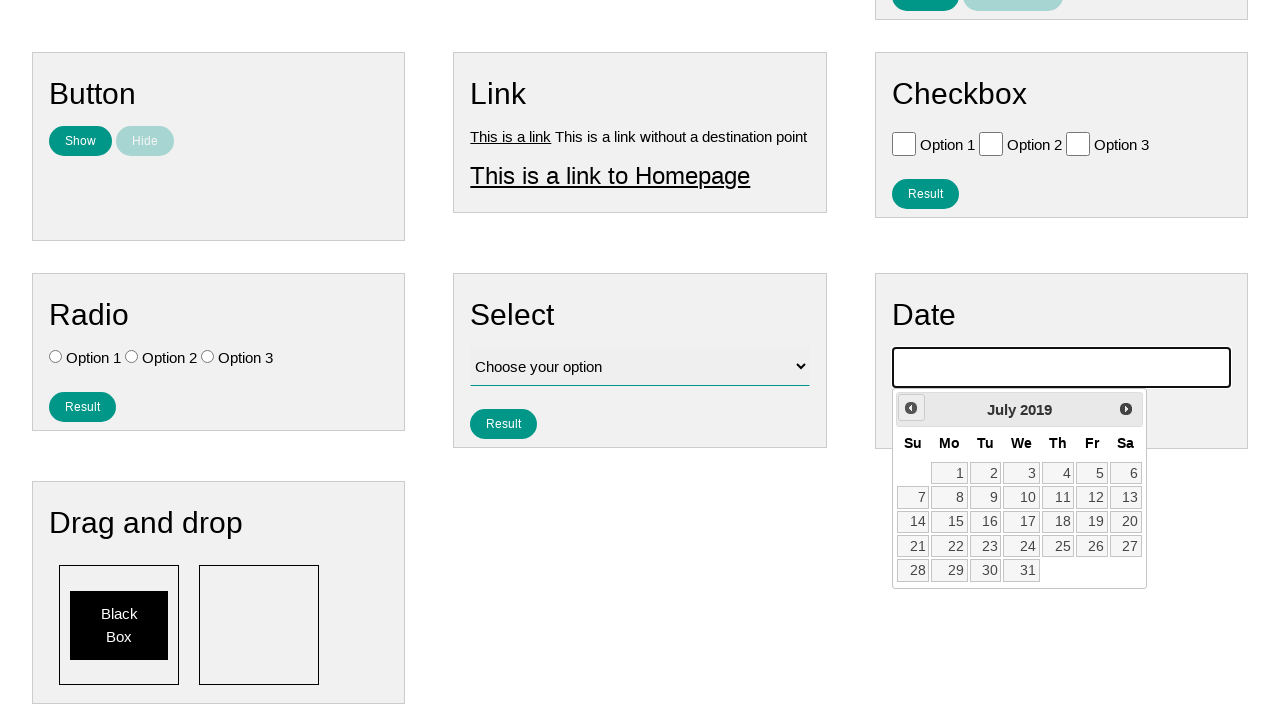

Waited for calendar to update
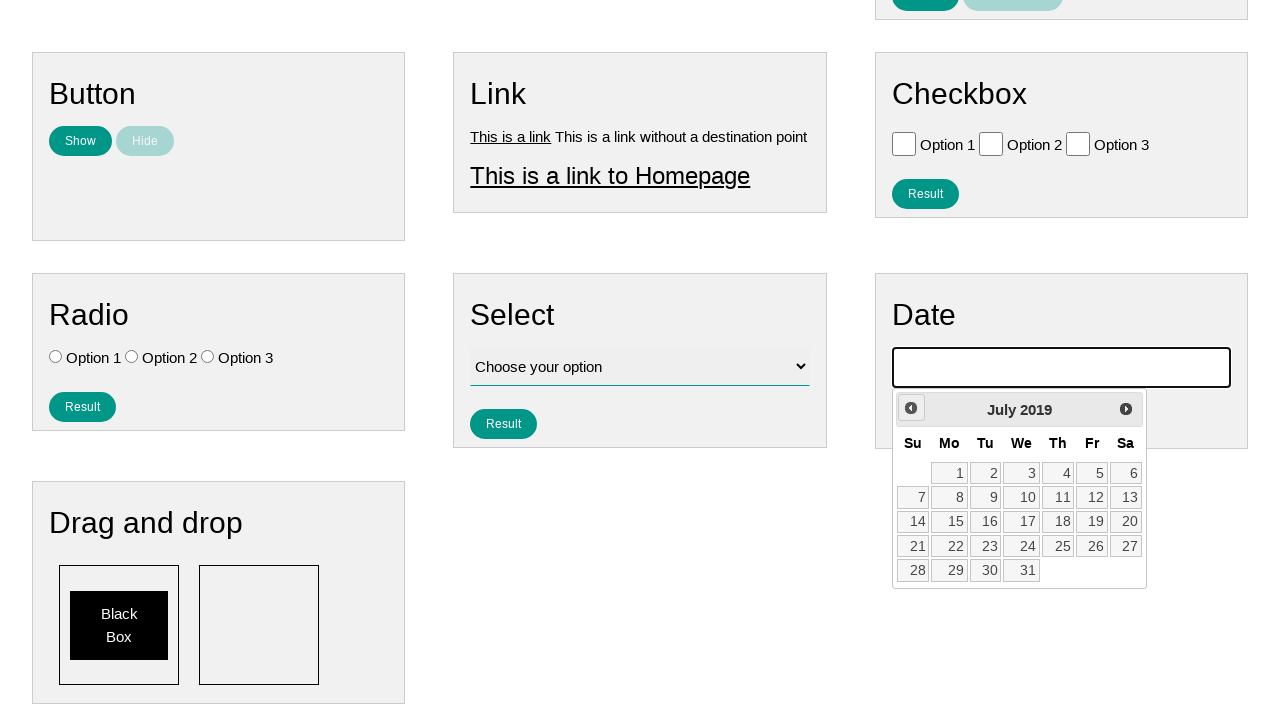

Clicked previous button to navigate backward (currently at July 2019) at (911, 408) on .ui-datepicker-prev
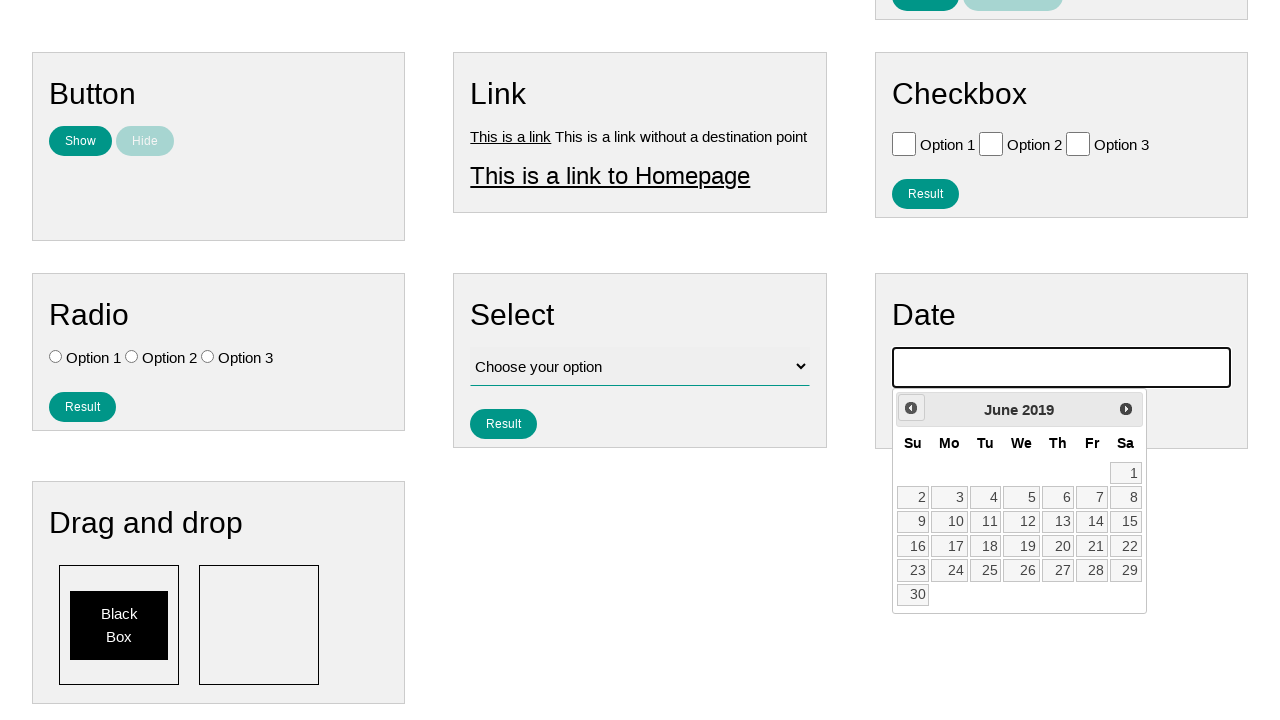

Waited for calendar to update
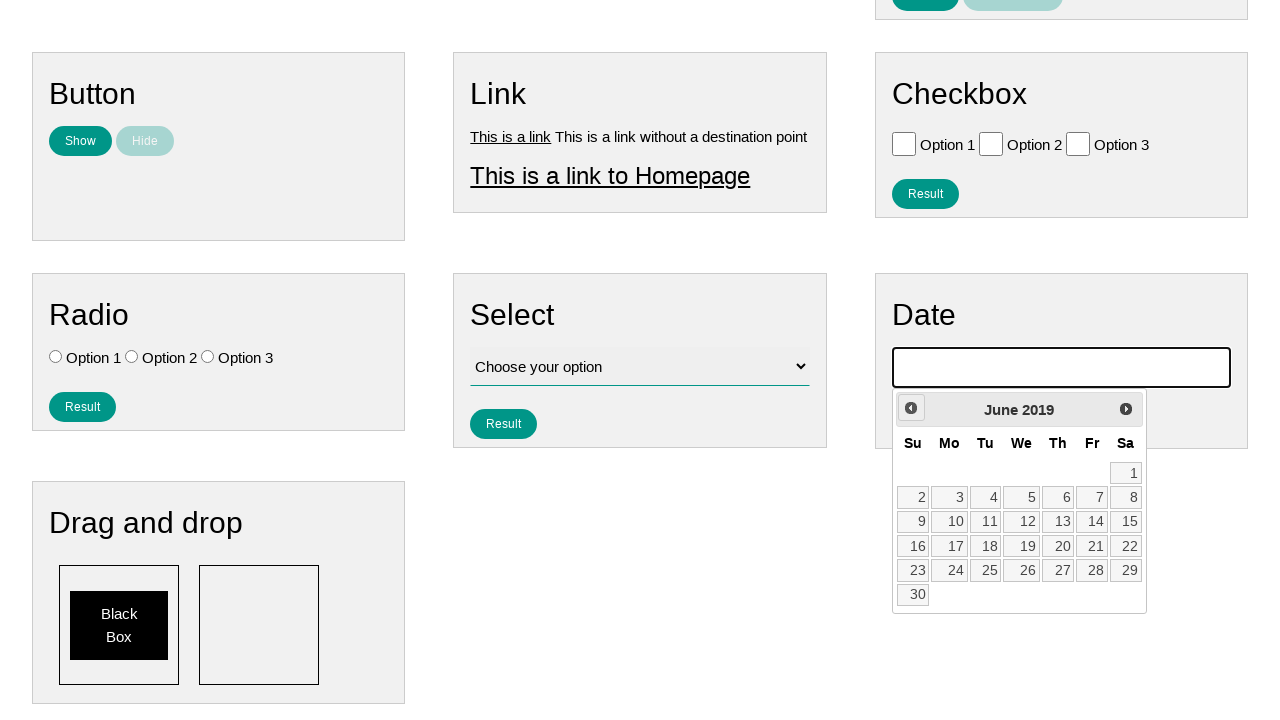

Clicked previous button to navigate backward (currently at June 2019) at (911, 408) on .ui-datepicker-prev
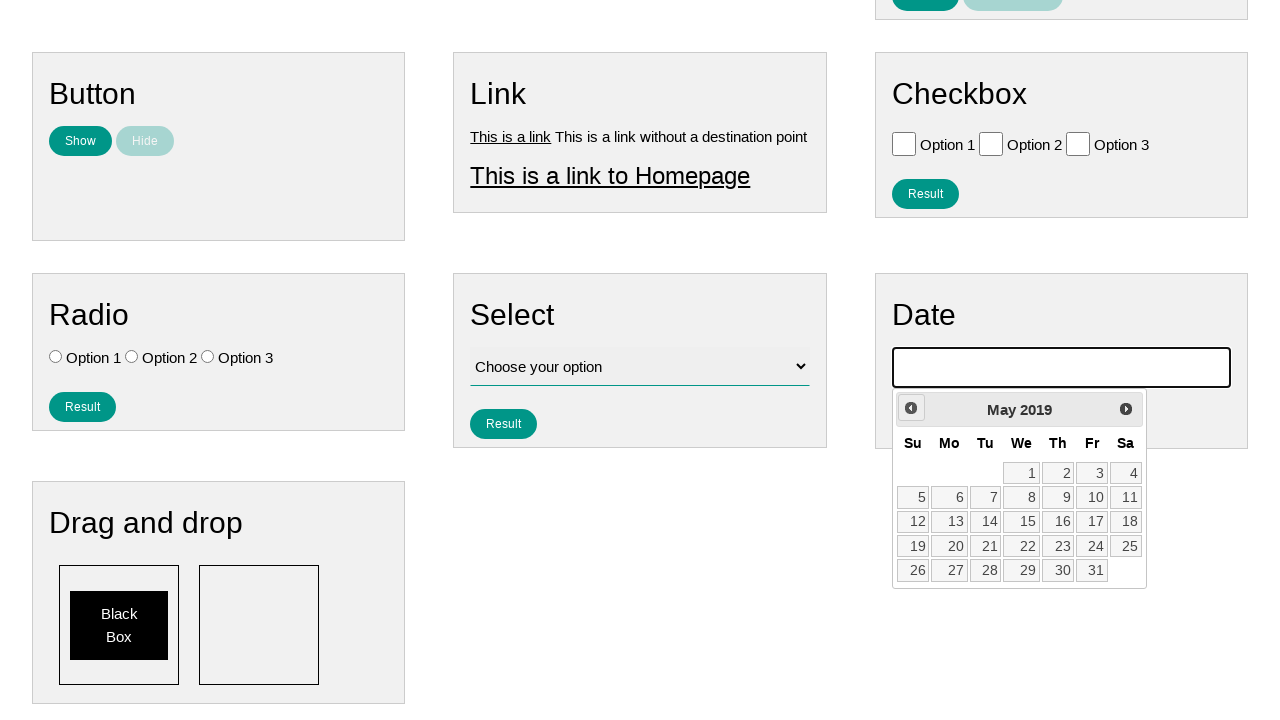

Waited for calendar to update
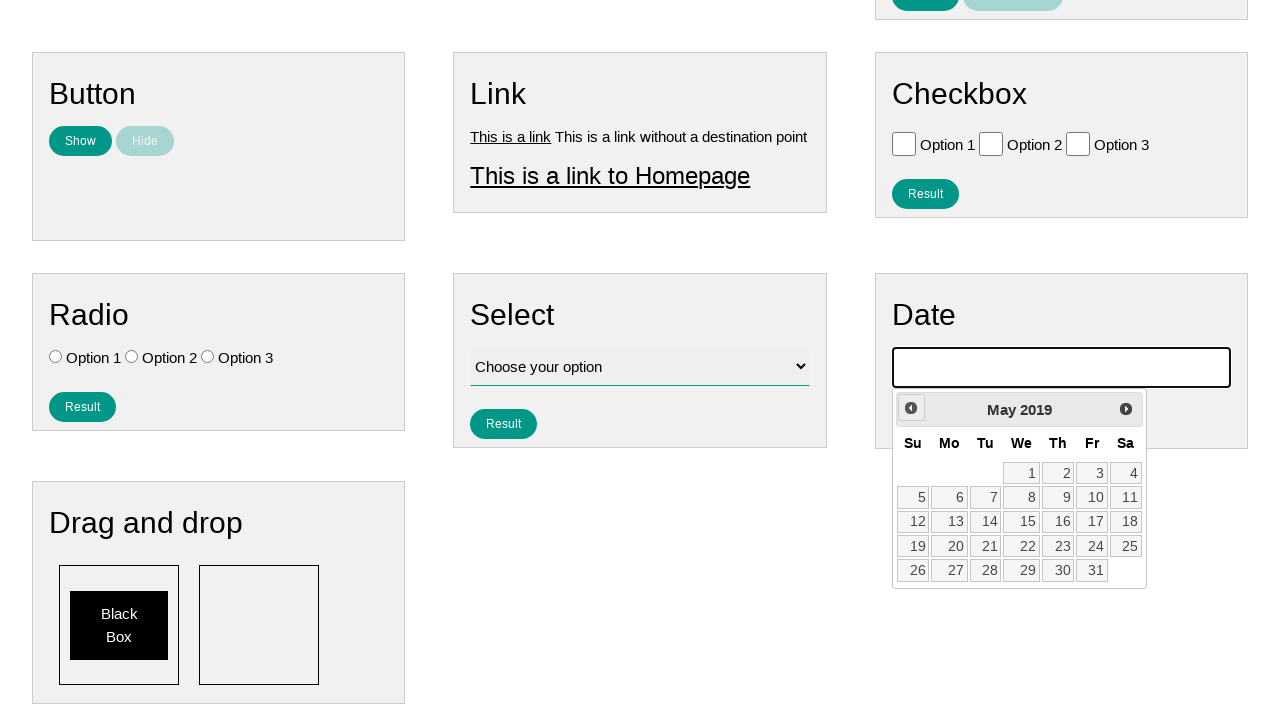

Clicked previous button to navigate backward (currently at May 2019) at (911, 408) on .ui-datepicker-prev
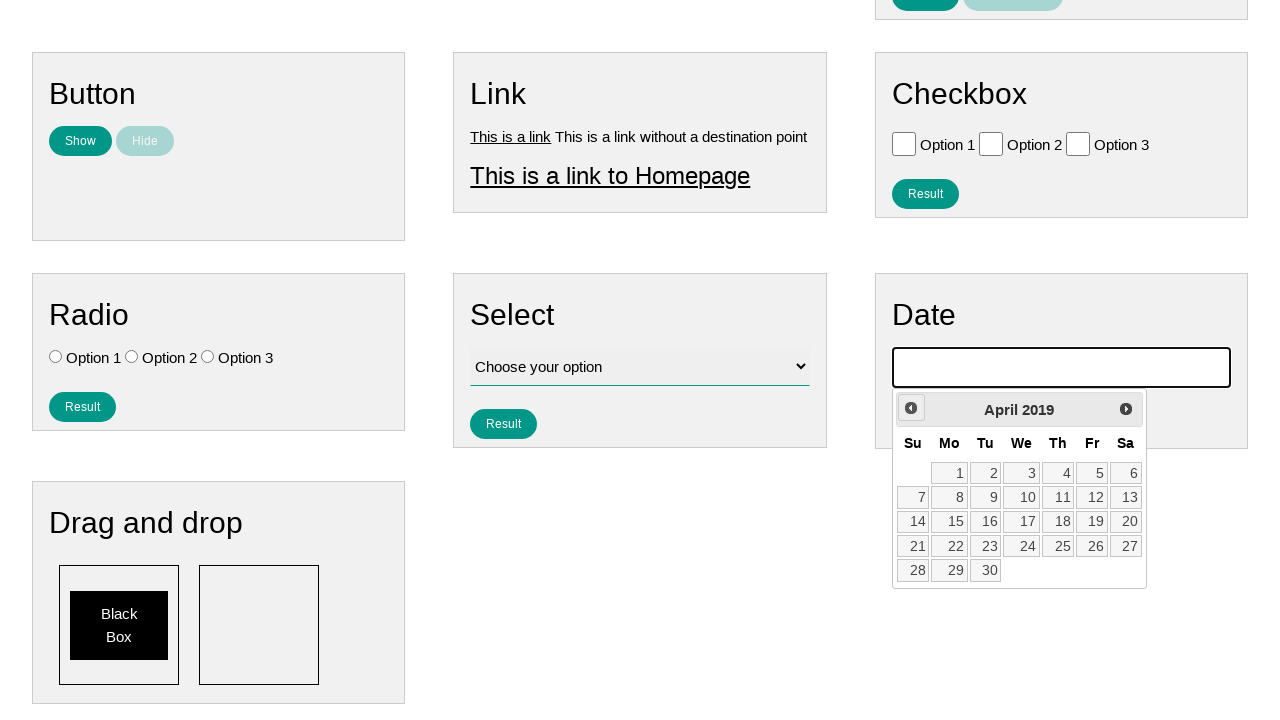

Waited for calendar to update
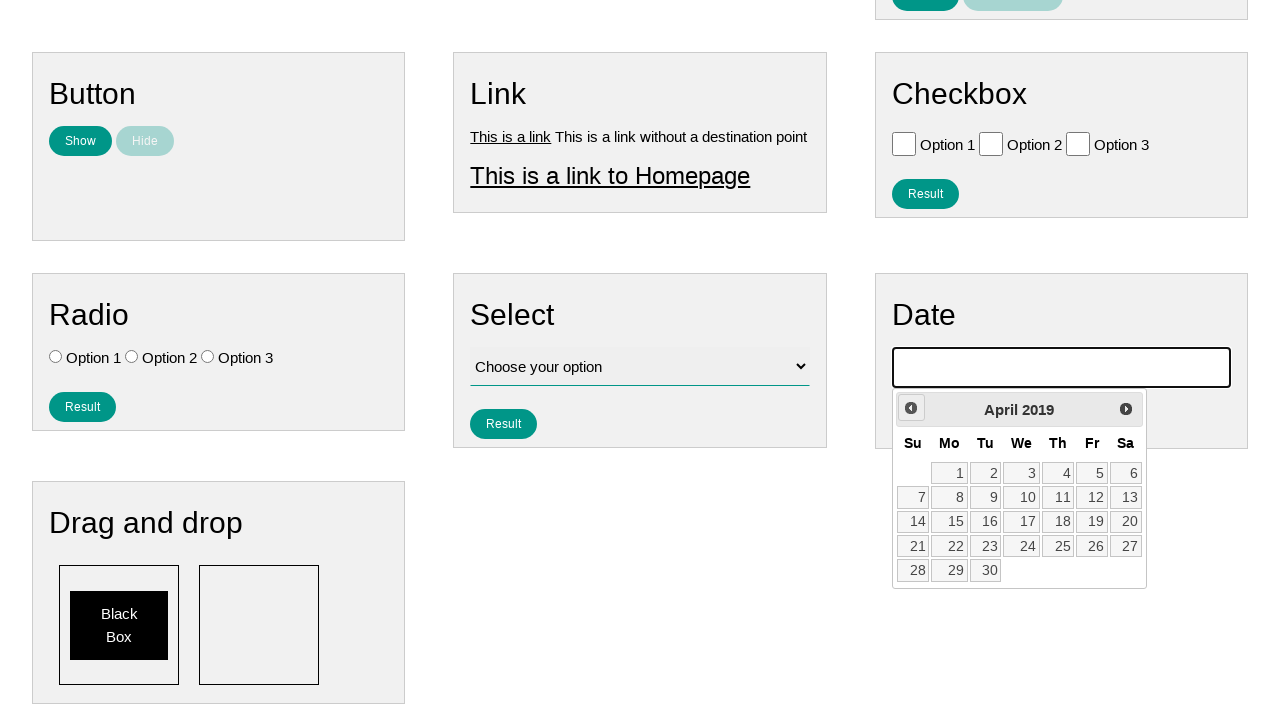

Clicked previous button to navigate backward (currently at April 2019) at (911, 408) on .ui-datepicker-prev
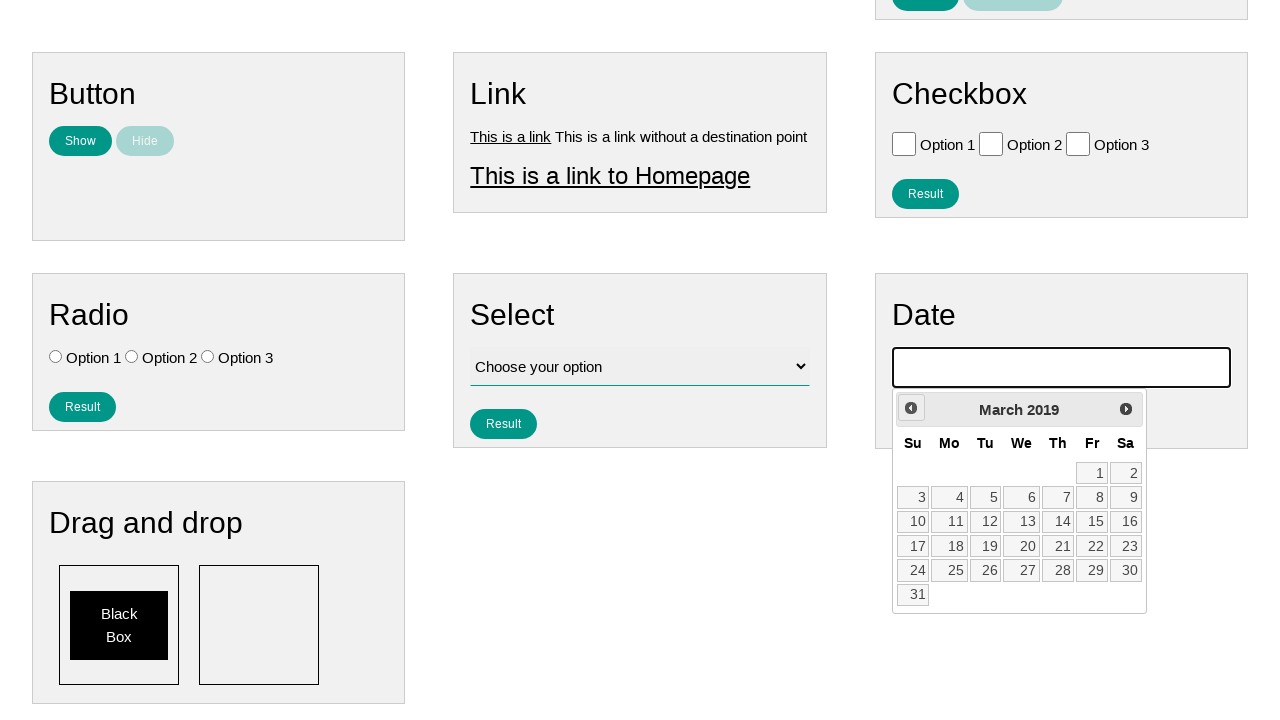

Waited for calendar to update
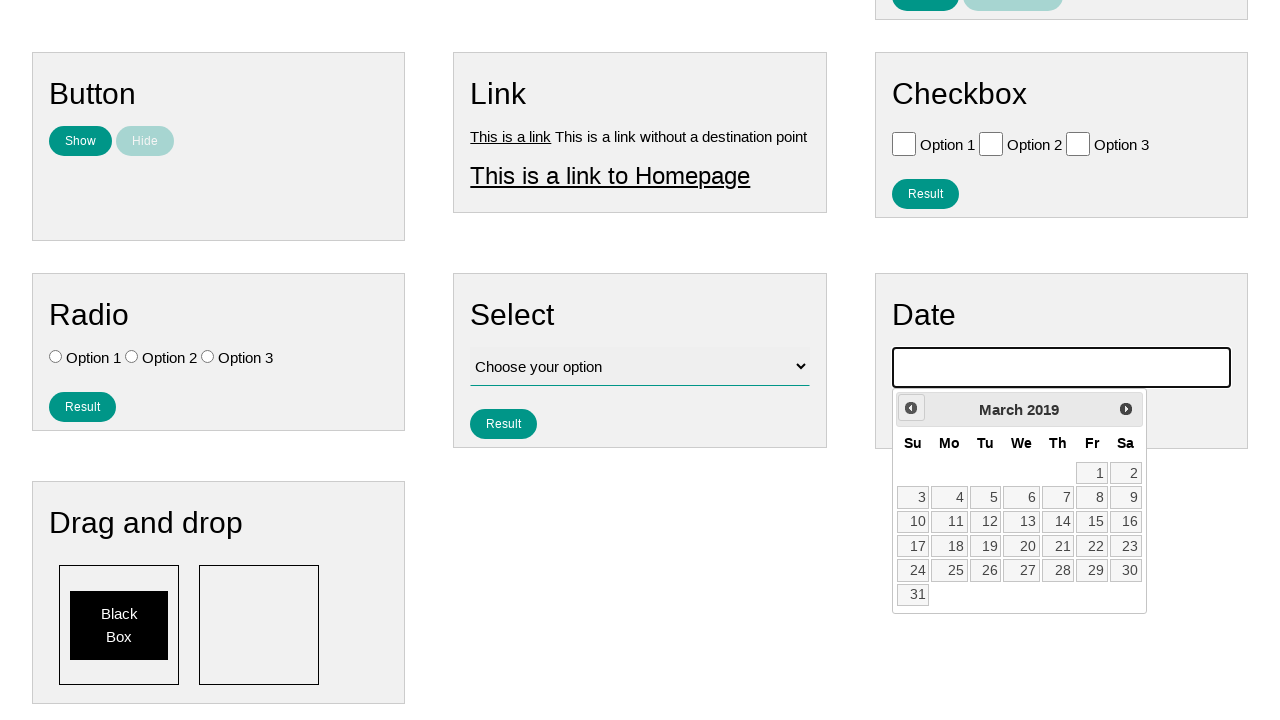

Clicked previous button to navigate backward (currently at March 2019) at (911, 408) on .ui-datepicker-prev
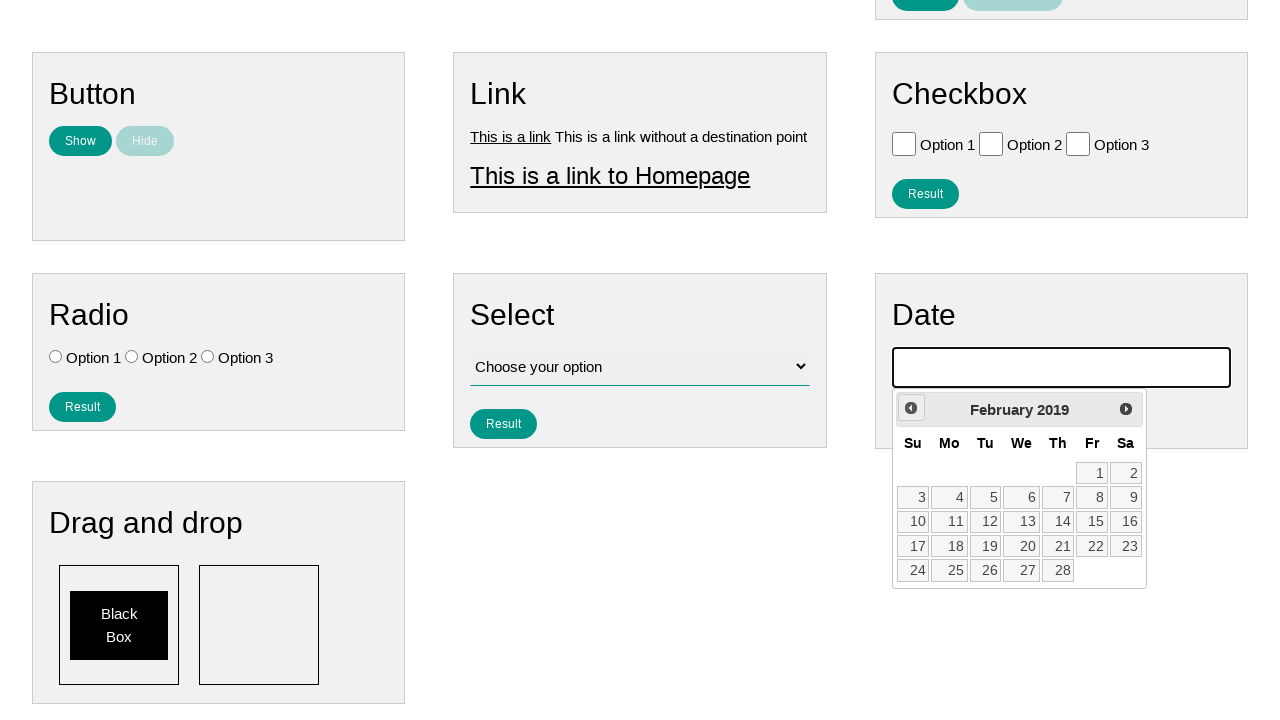

Waited for calendar to update
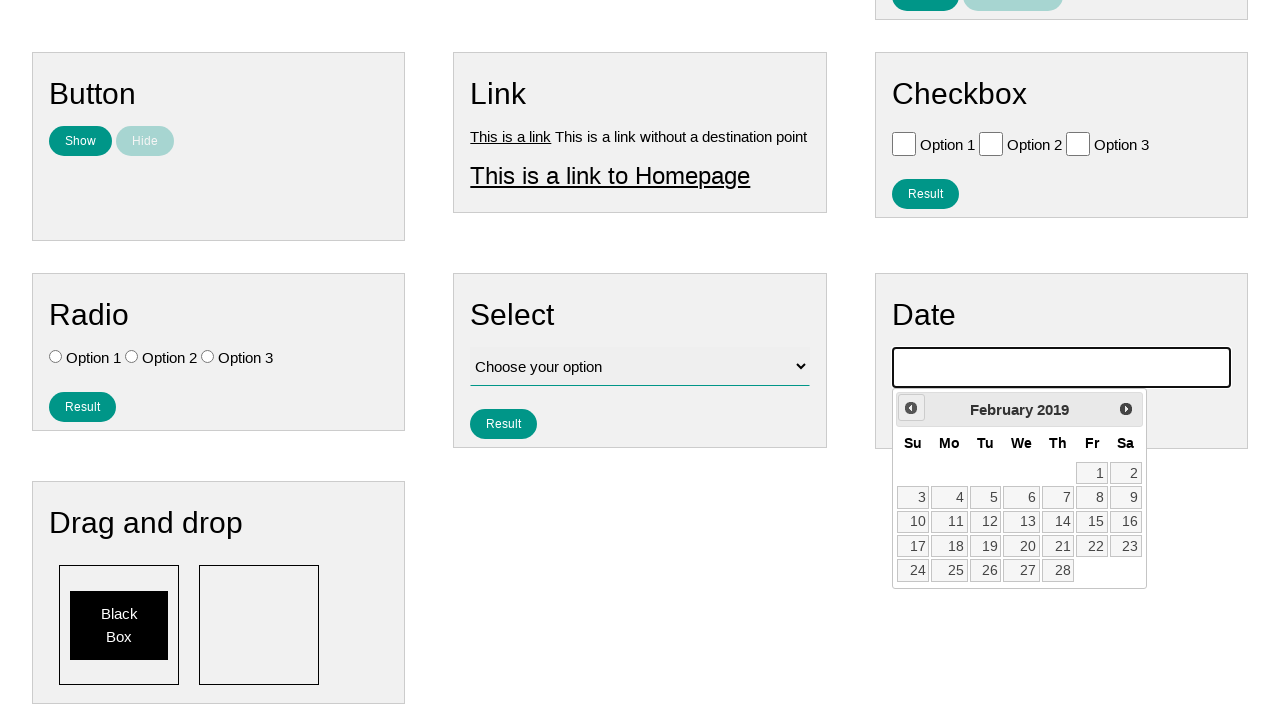

Clicked previous button to navigate backward (currently at February 2019) at (911, 408) on .ui-datepicker-prev
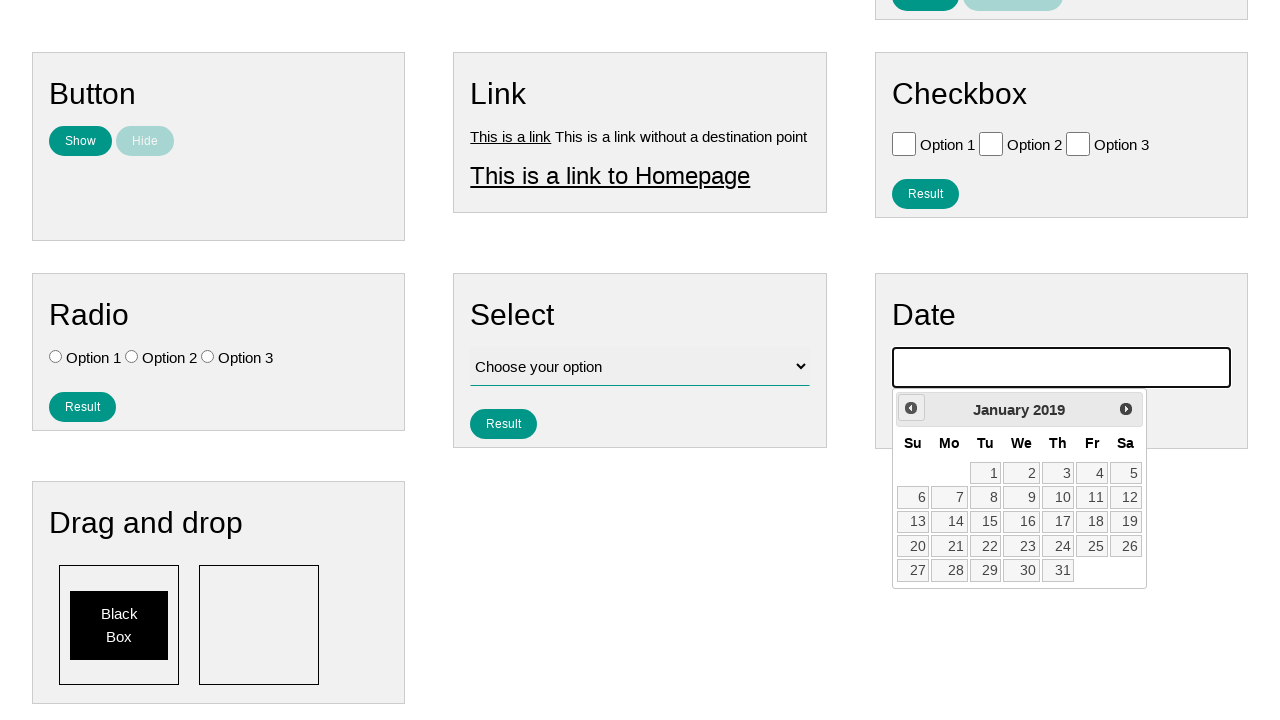

Waited for calendar to update
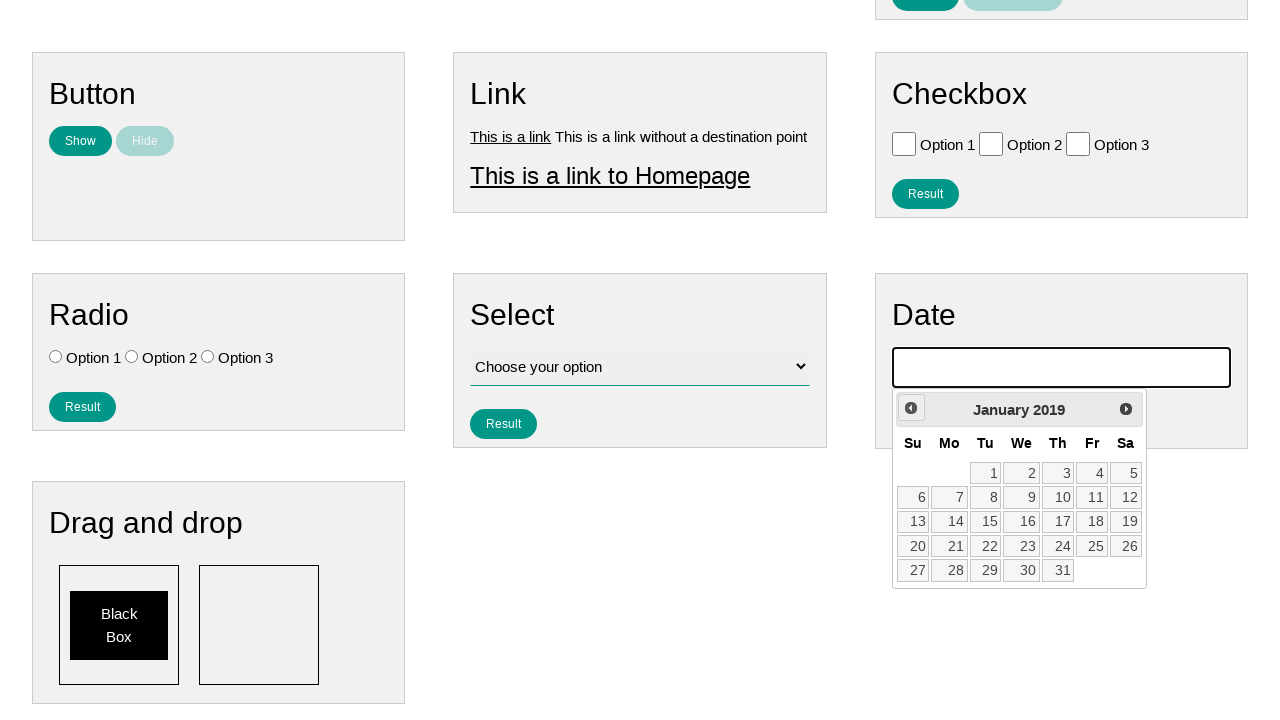

Clicked previous button to navigate backward (currently at January 2019) at (911, 408) on .ui-datepicker-prev
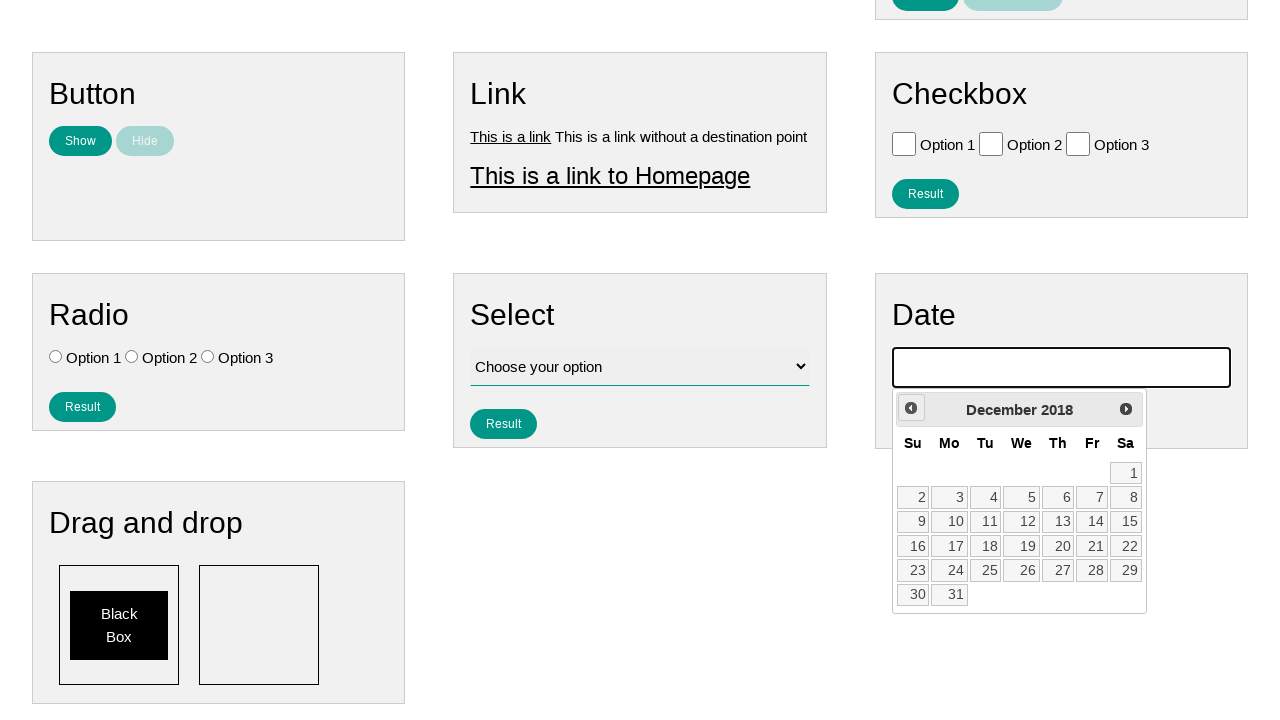

Waited for calendar to update
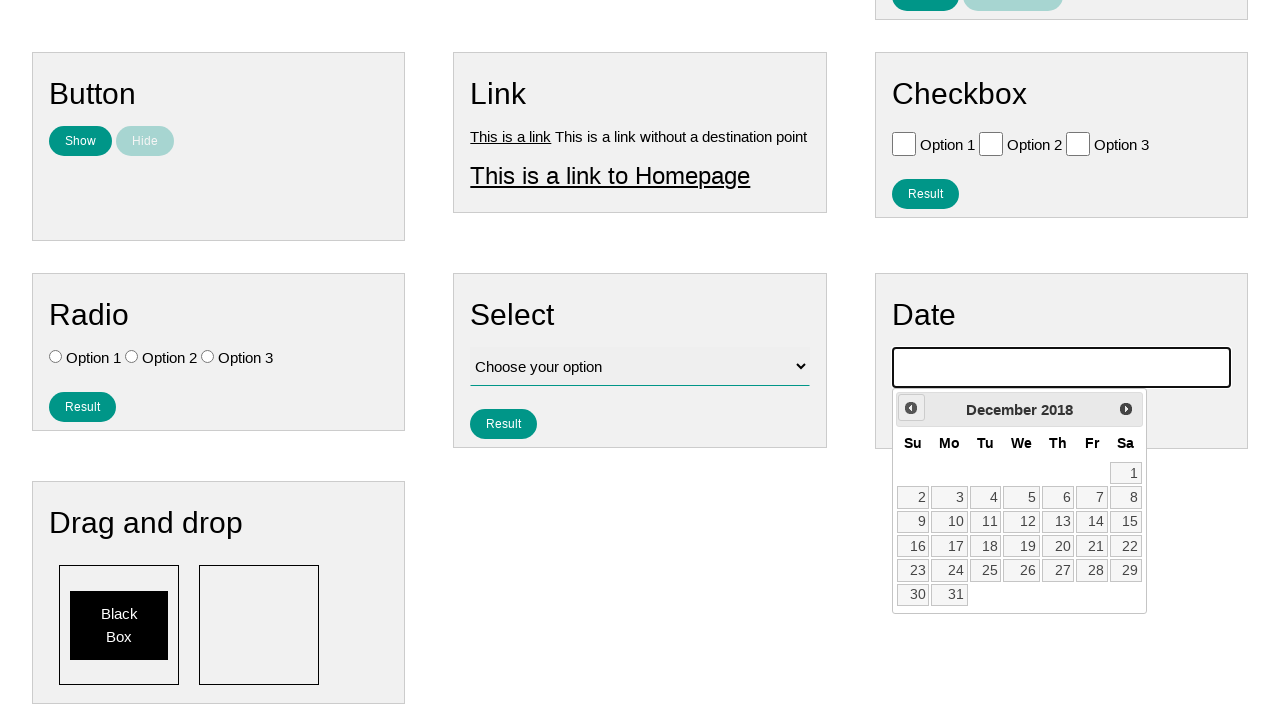

Clicked previous button to navigate backward (currently at December 2018) at (911, 408) on .ui-datepicker-prev
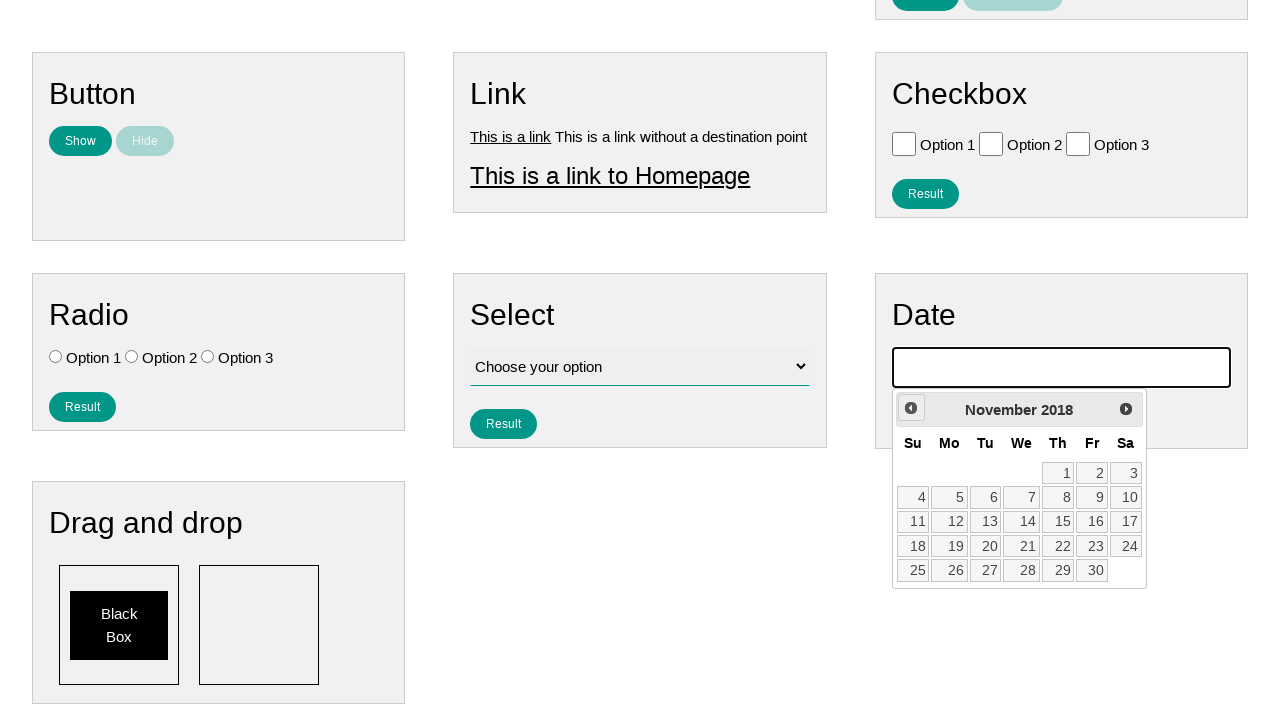

Waited for calendar to update
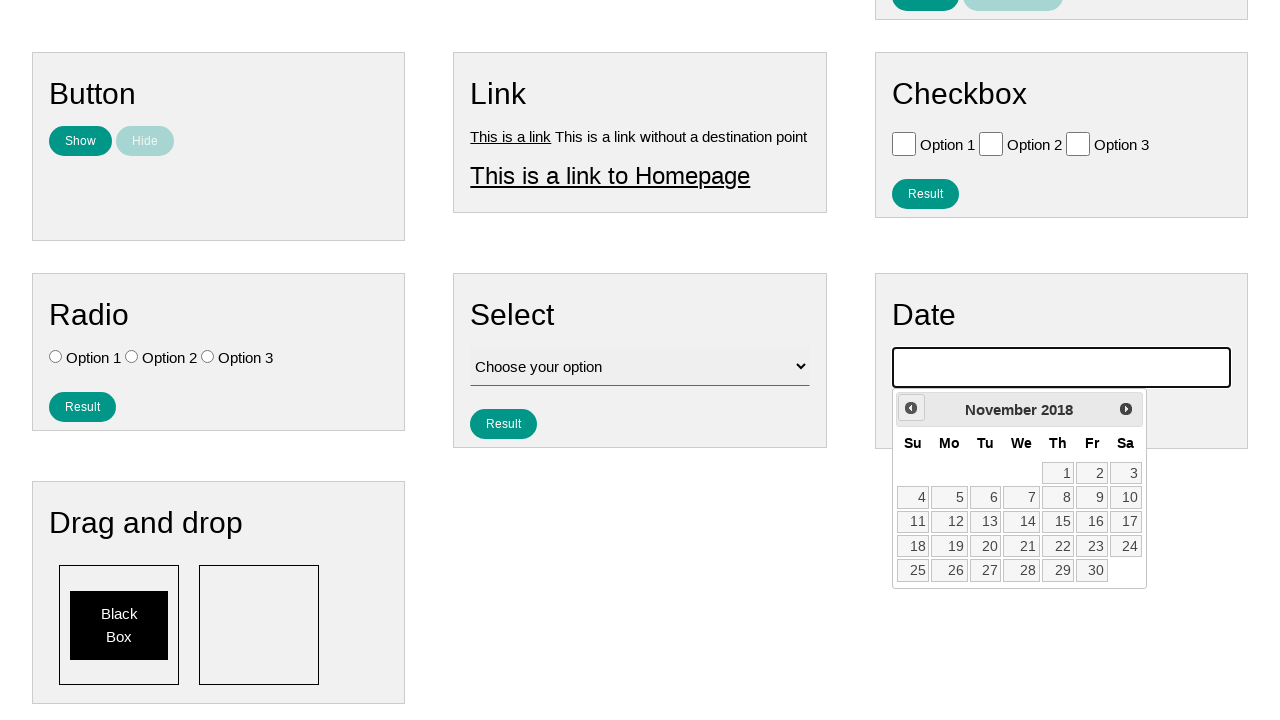

Clicked previous button to navigate backward (currently at November 2018) at (911, 408) on .ui-datepicker-prev
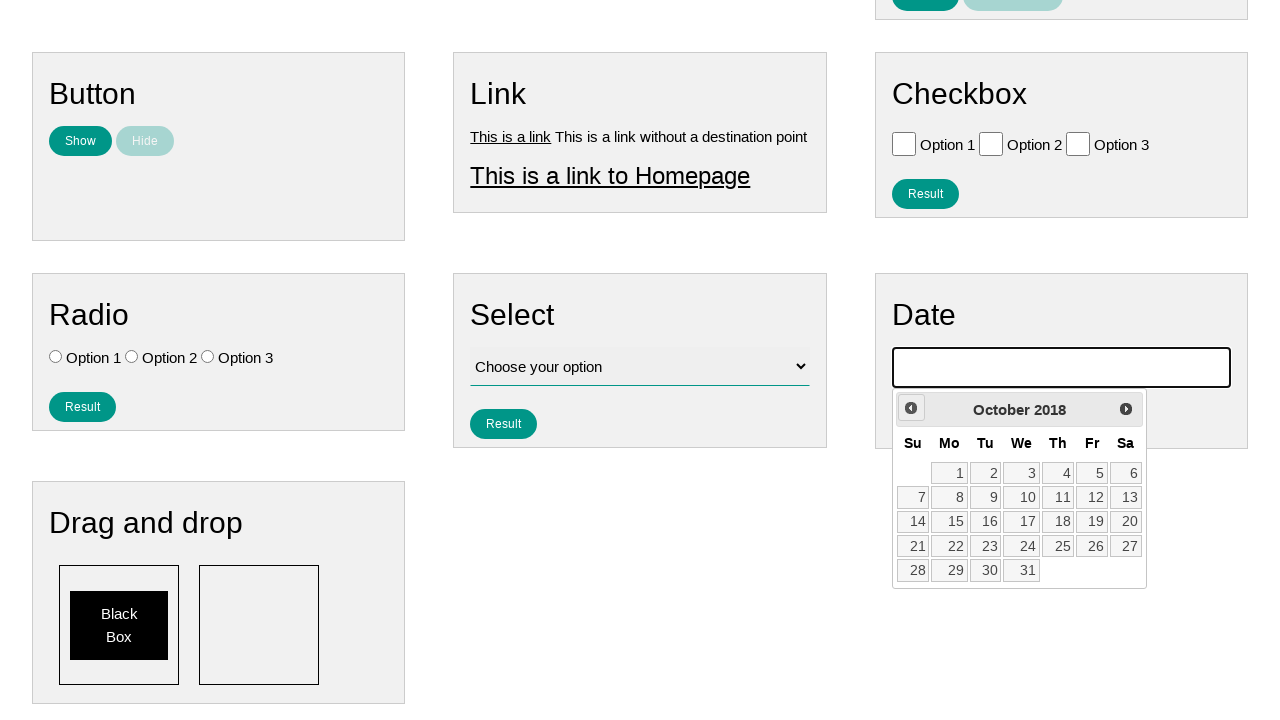

Waited for calendar to update
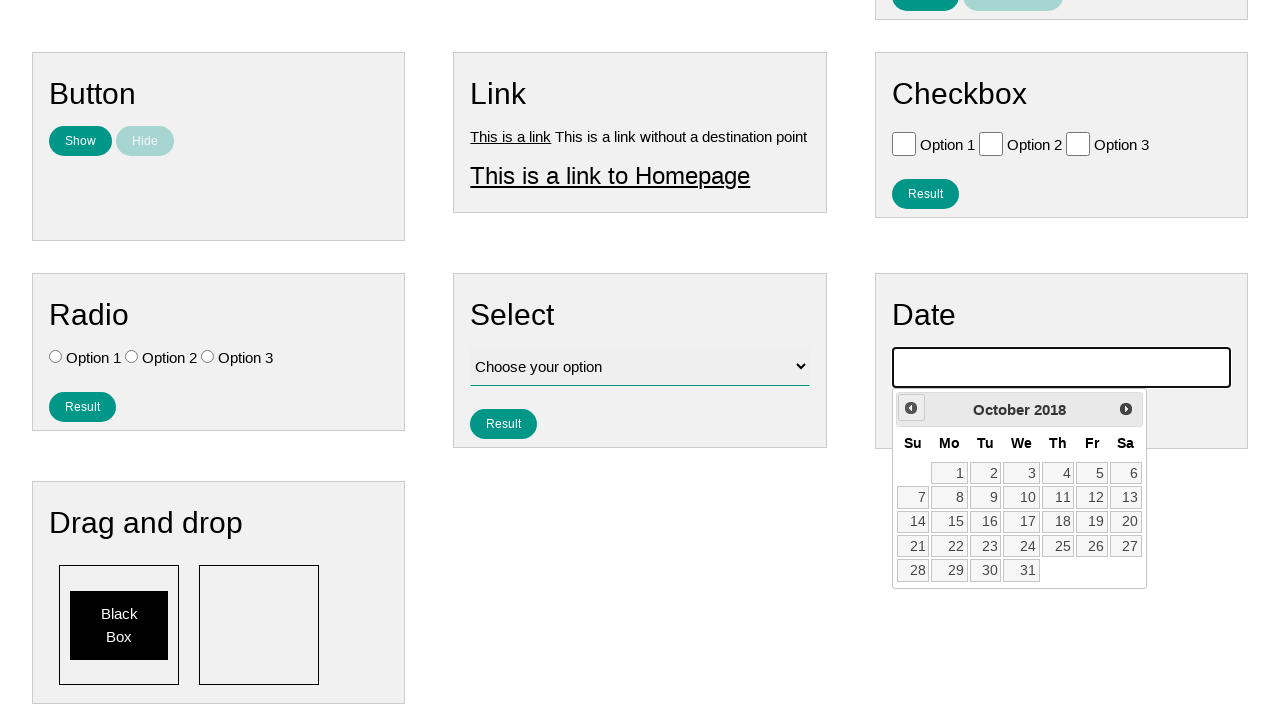

Clicked previous button to navigate backward (currently at October 2018) at (911, 408) on .ui-datepicker-prev
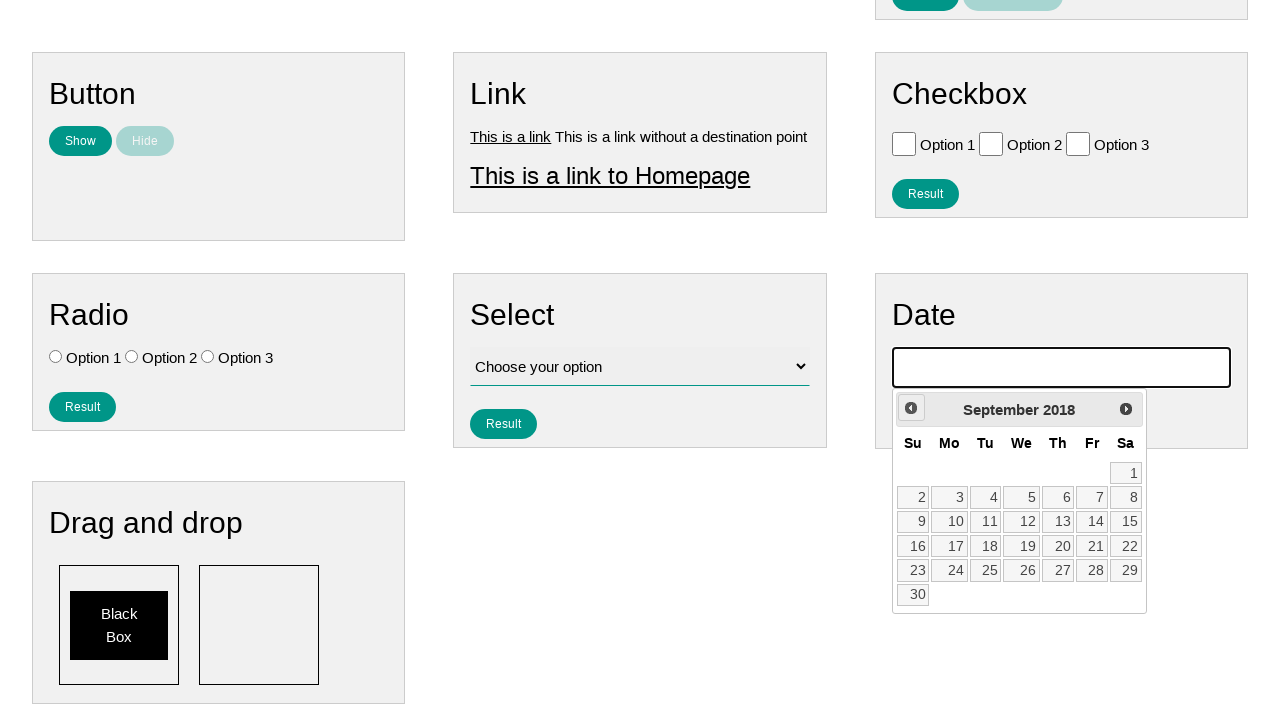

Waited for calendar to update
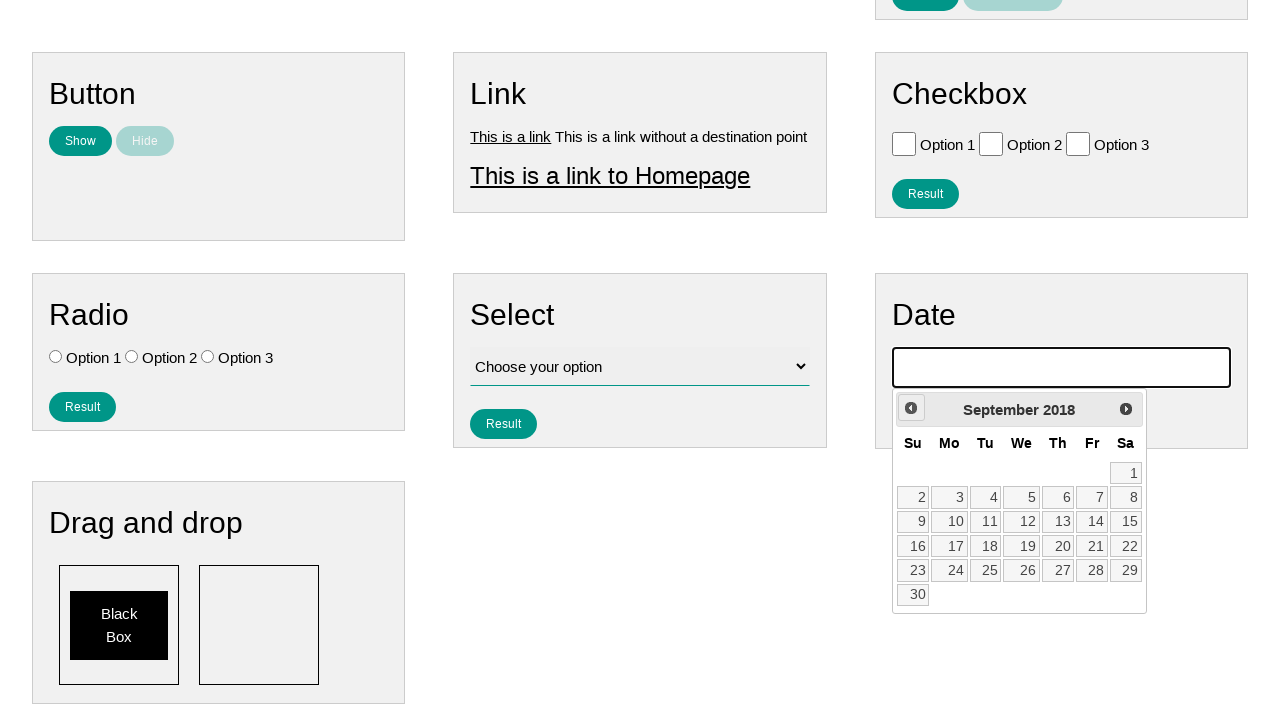

Clicked previous button to navigate backward (currently at September 2018) at (911, 408) on .ui-datepicker-prev
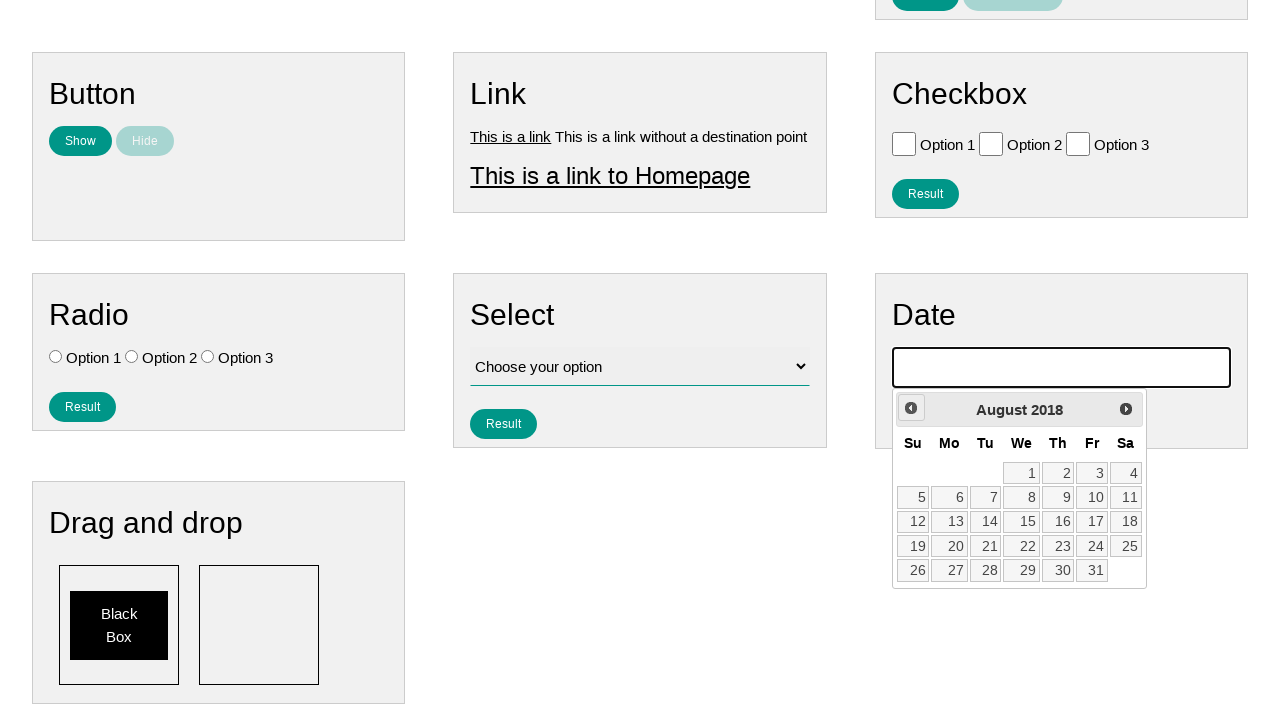

Waited for calendar to update
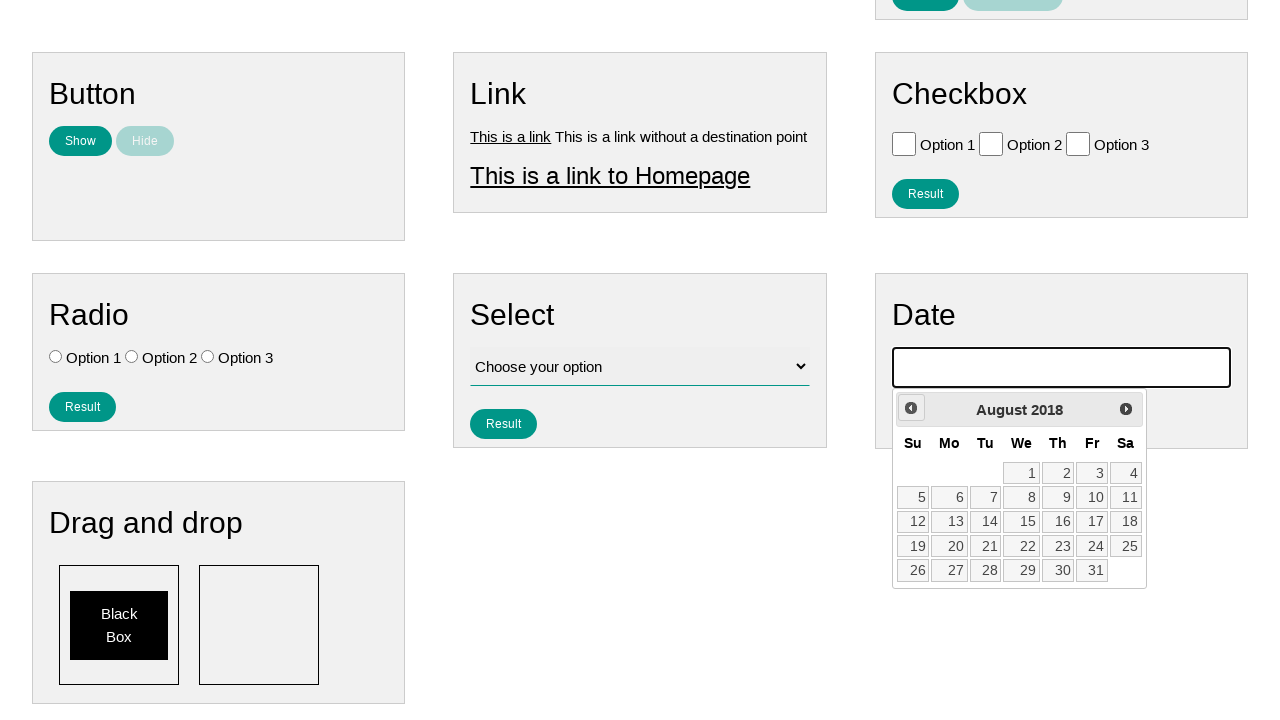

Clicked previous button to navigate backward (currently at August 2018) at (911, 408) on .ui-datepicker-prev
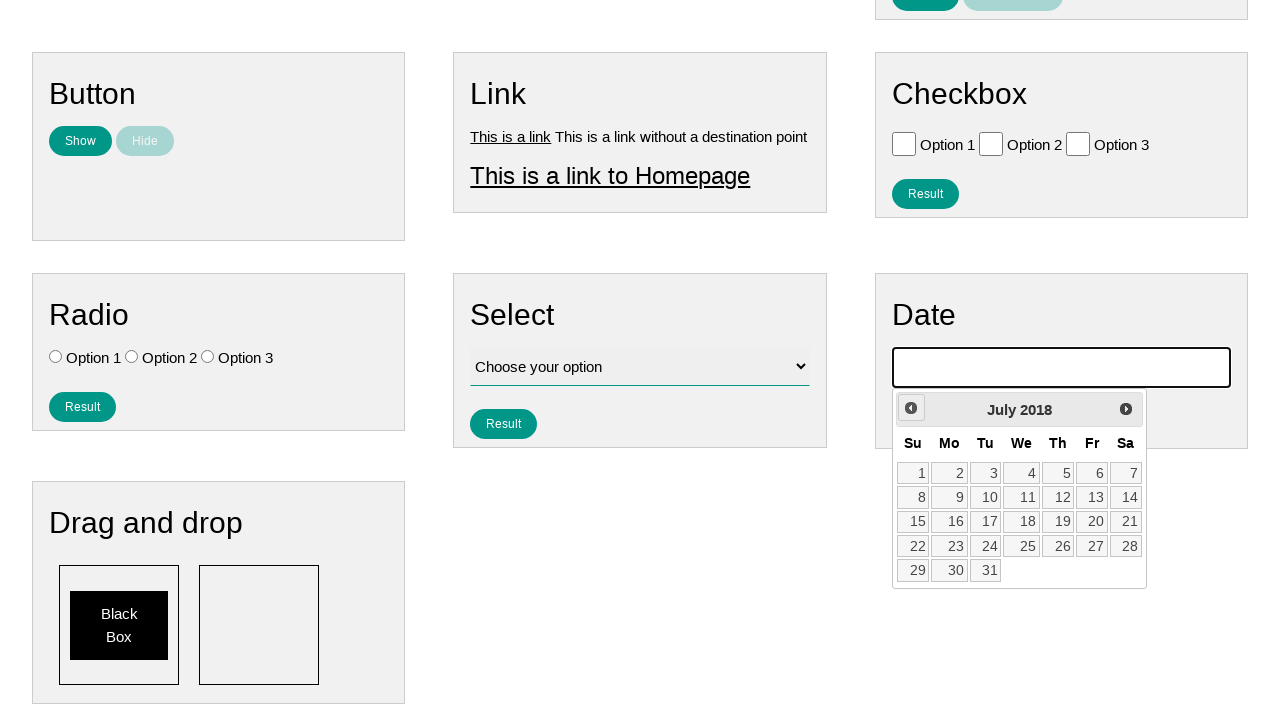

Waited for calendar to update
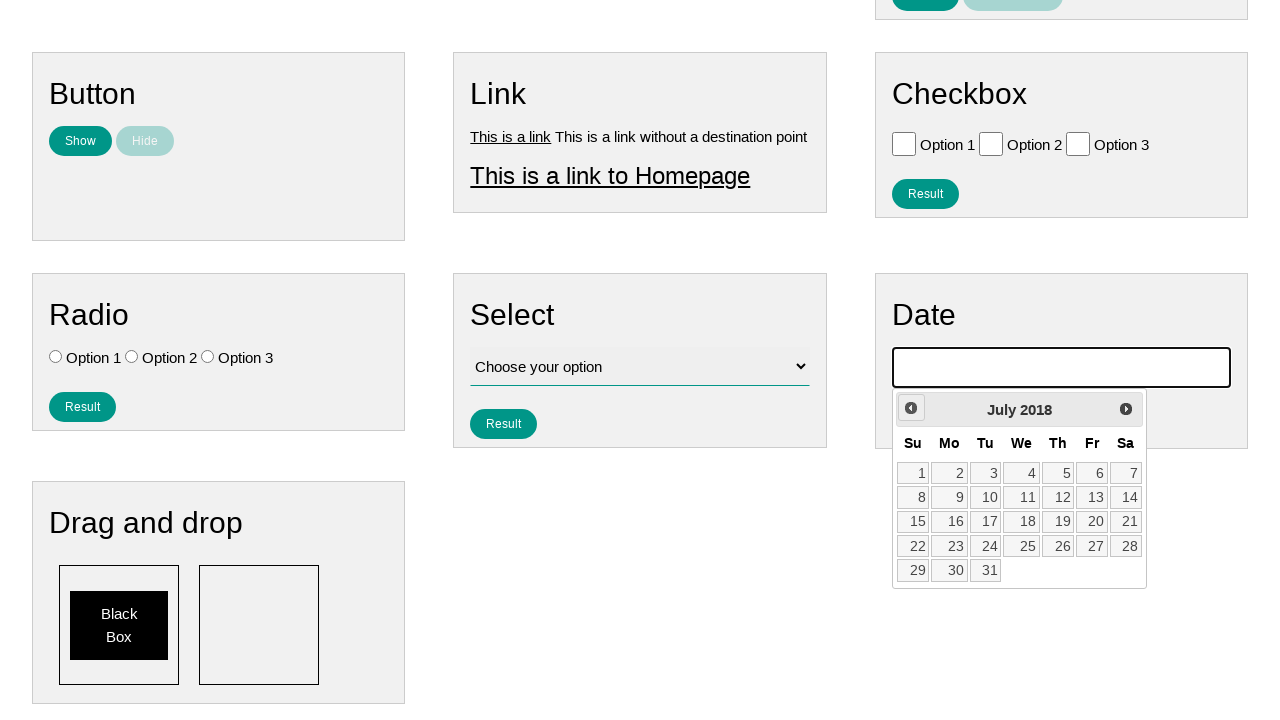

Clicked previous button to navigate backward (currently at July 2018) at (911, 408) on .ui-datepicker-prev
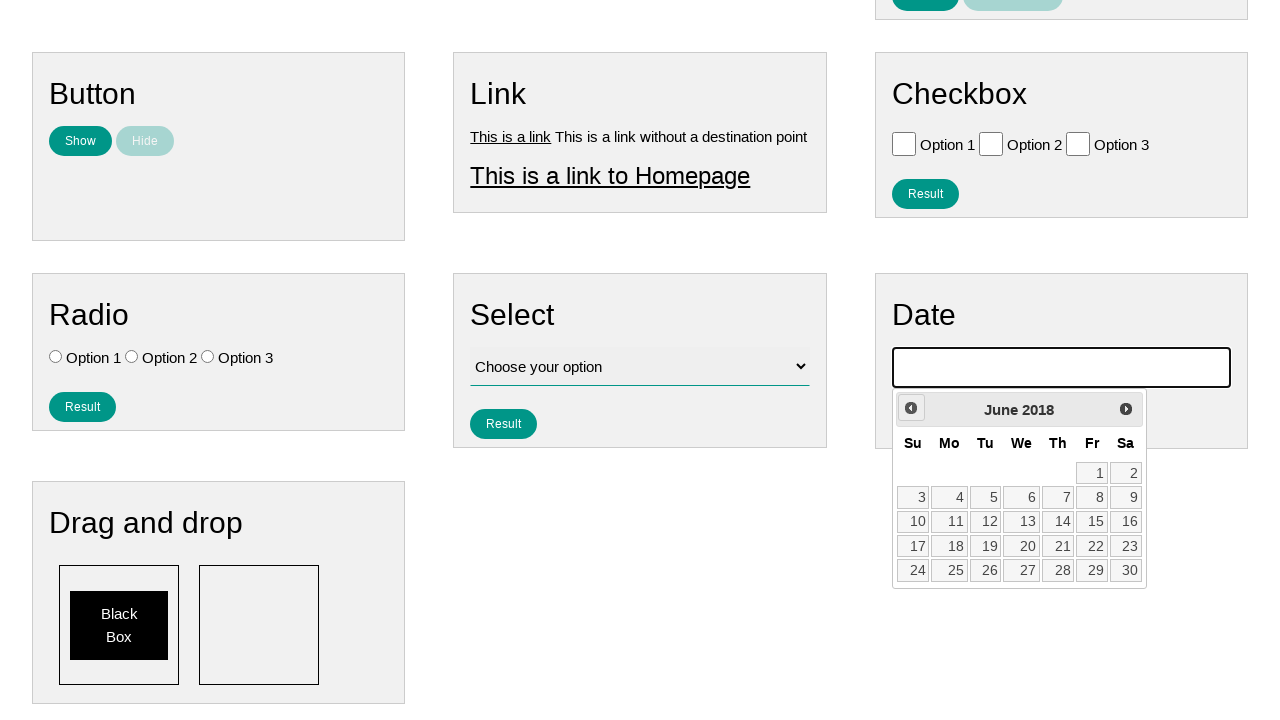

Waited for calendar to update
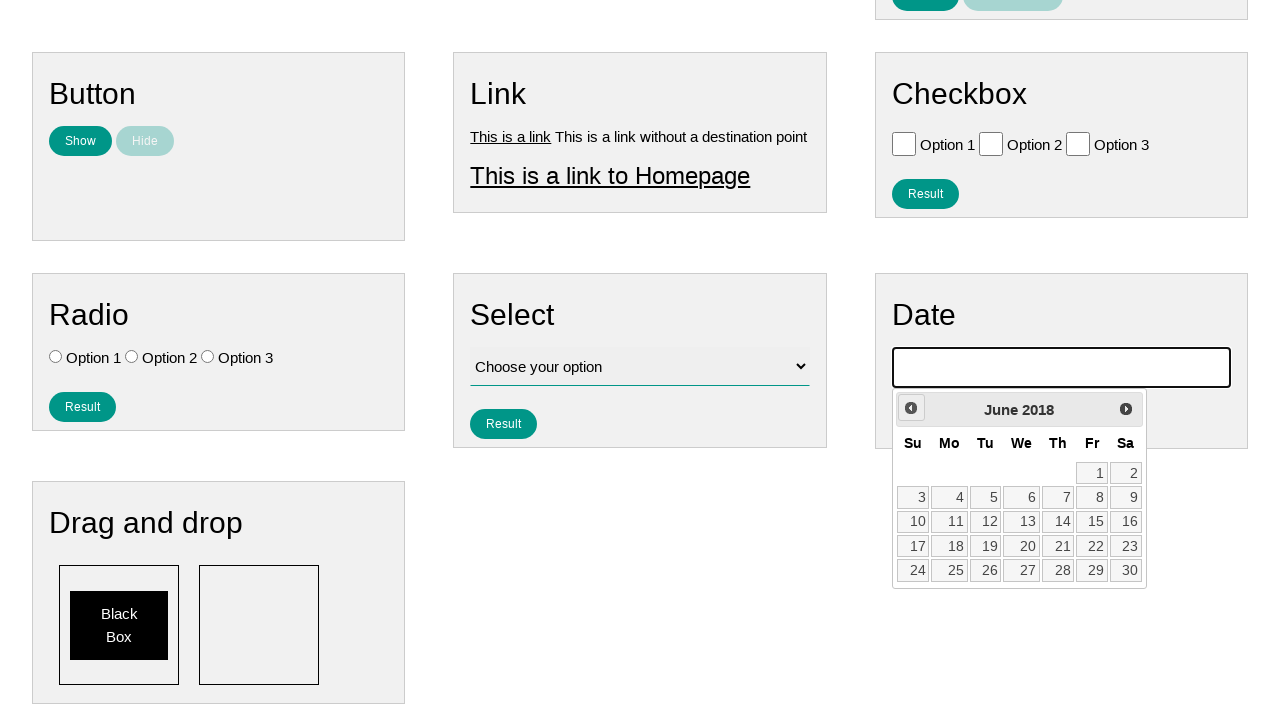

Clicked previous button to navigate backward (currently at June 2018) at (911, 408) on .ui-datepicker-prev
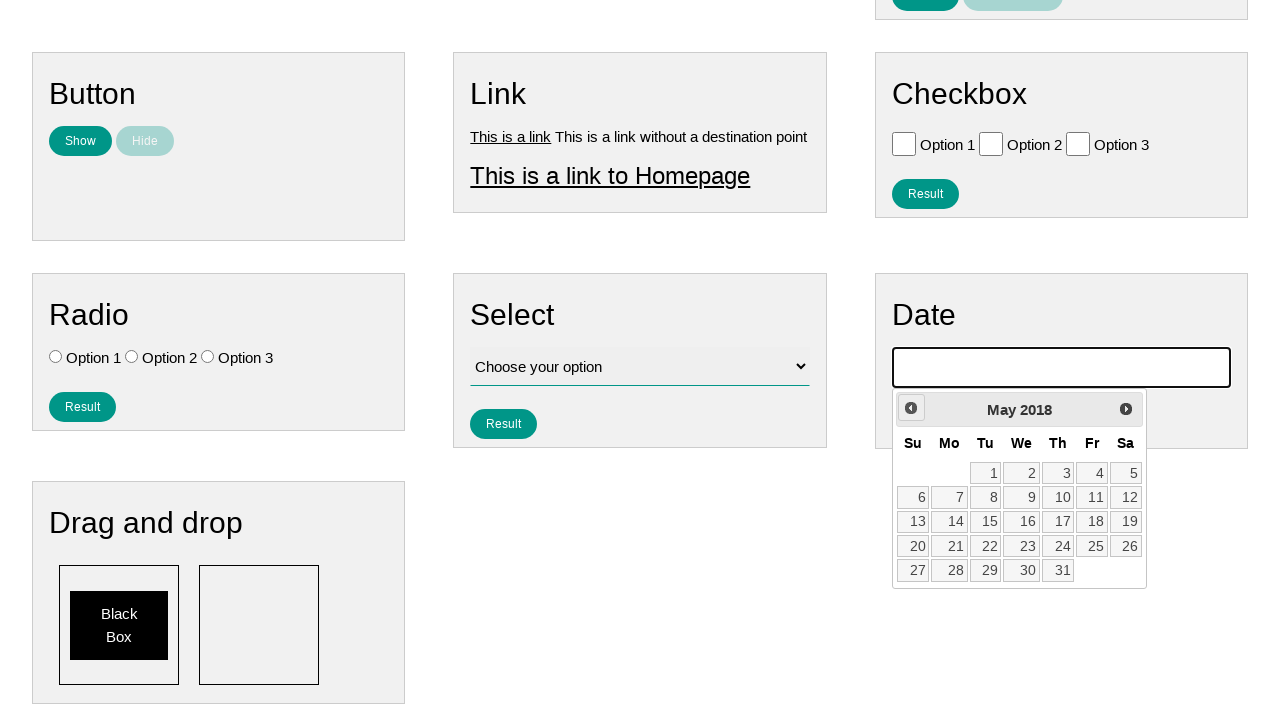

Waited for calendar to update
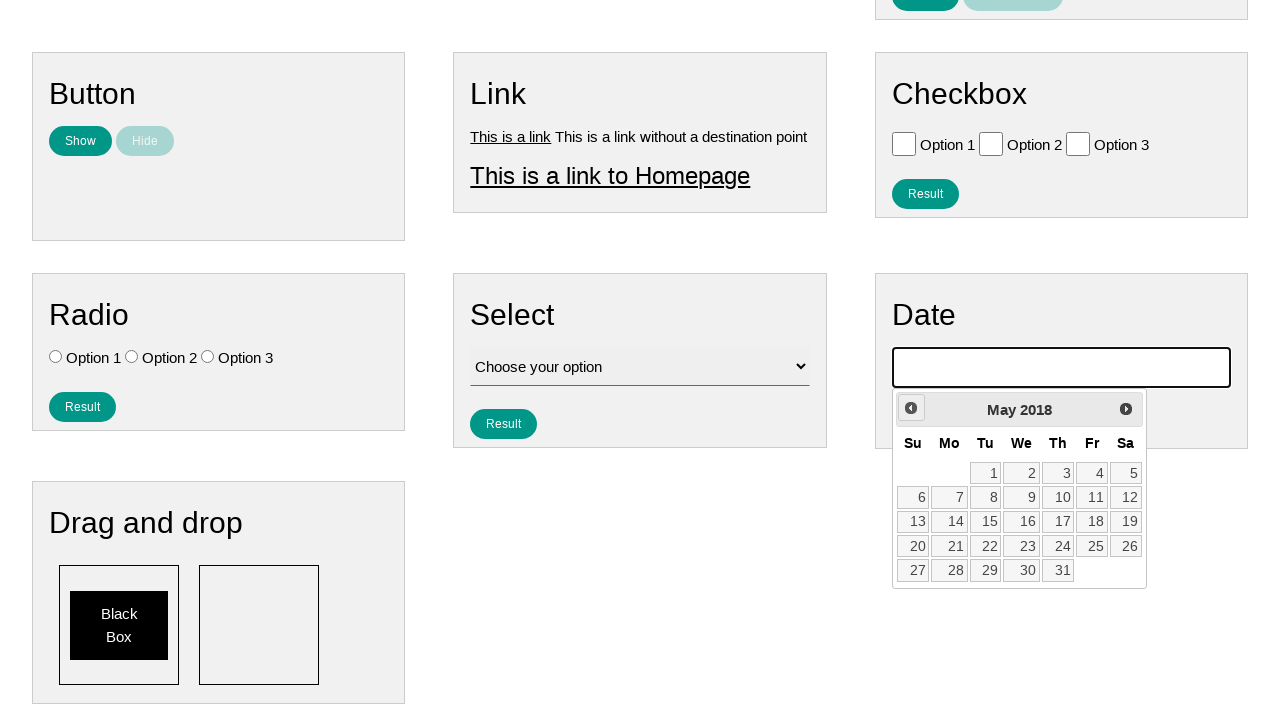

Clicked previous button to navigate backward (currently at May 2018) at (911, 408) on .ui-datepicker-prev
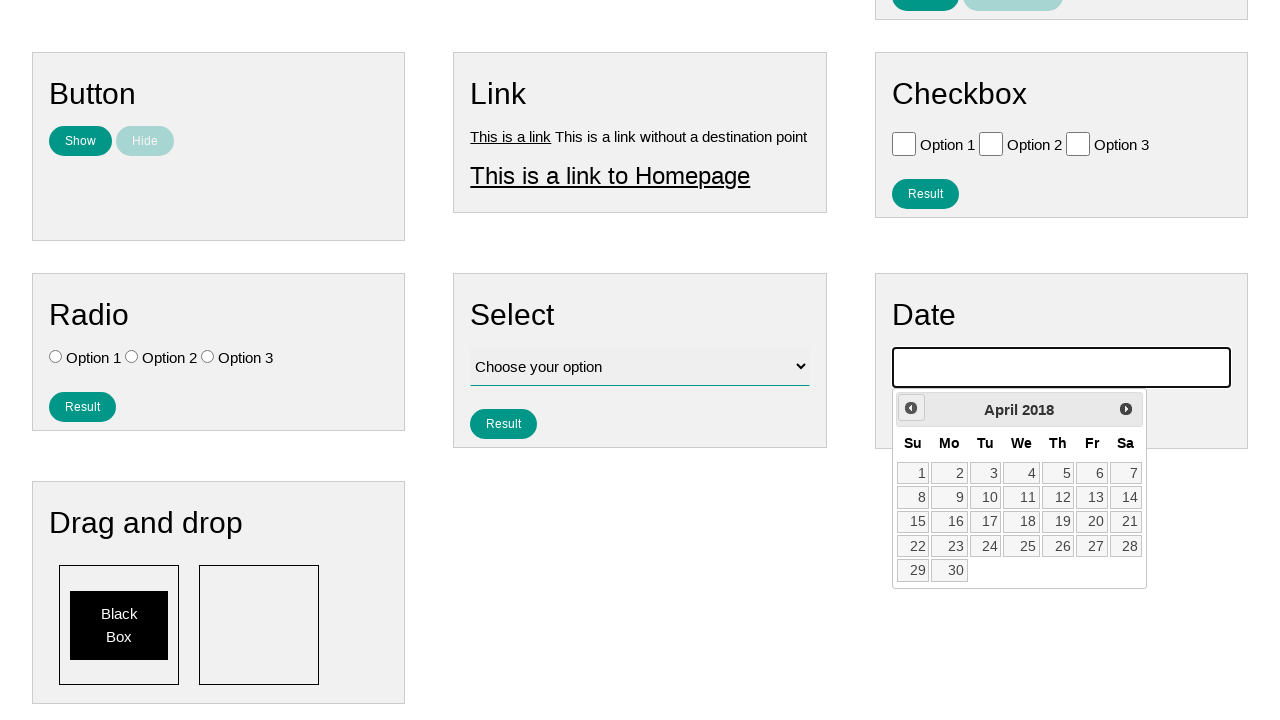

Waited for calendar to update
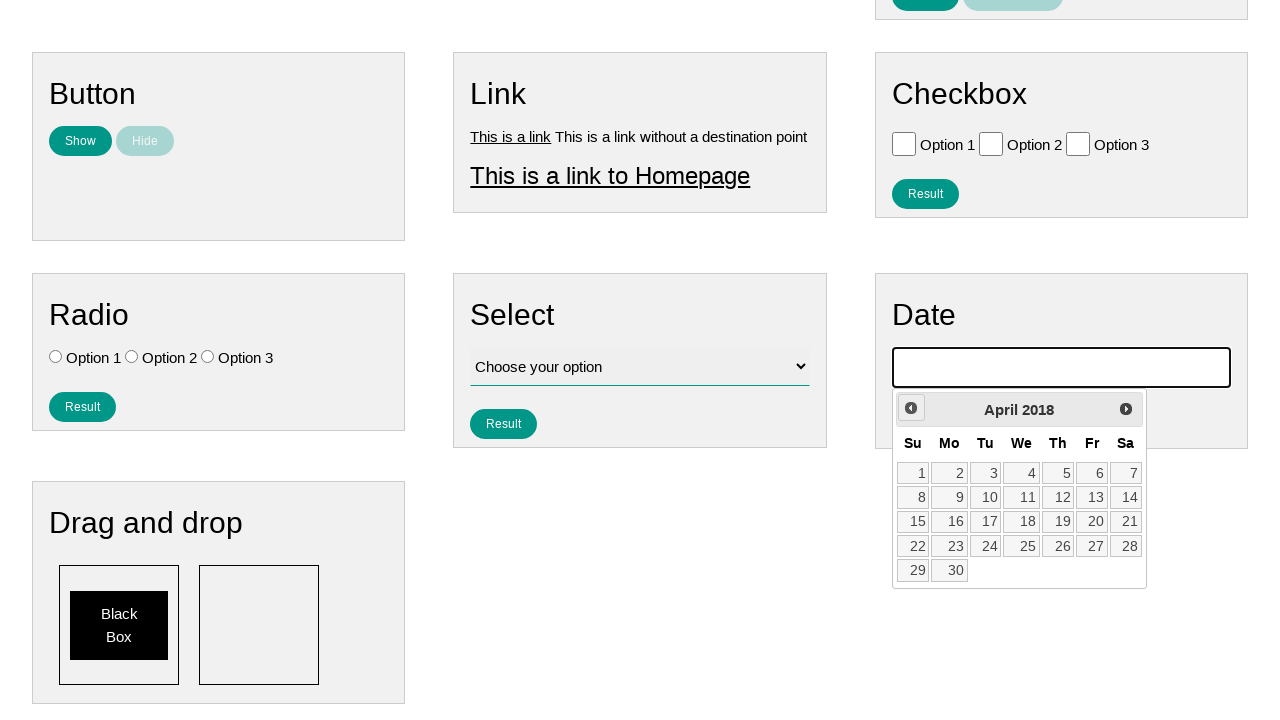

Clicked previous button to navigate backward (currently at April 2018) at (911, 408) on .ui-datepicker-prev
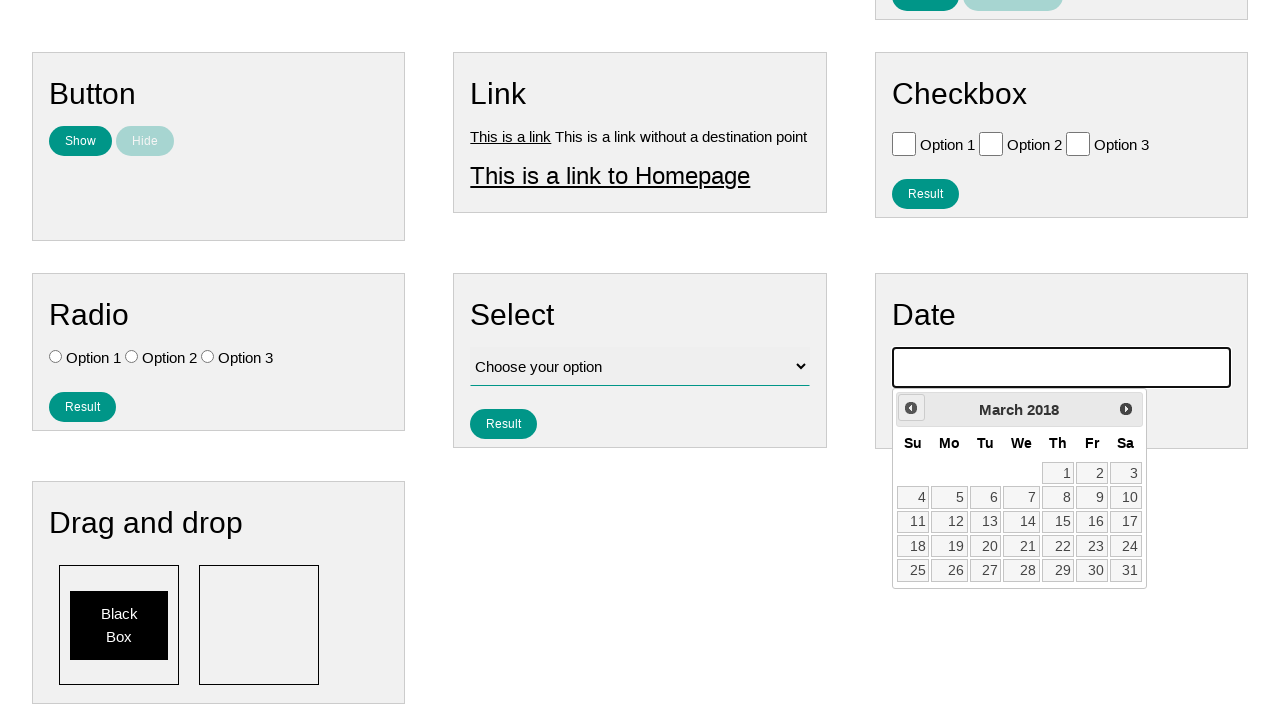

Waited for calendar to update
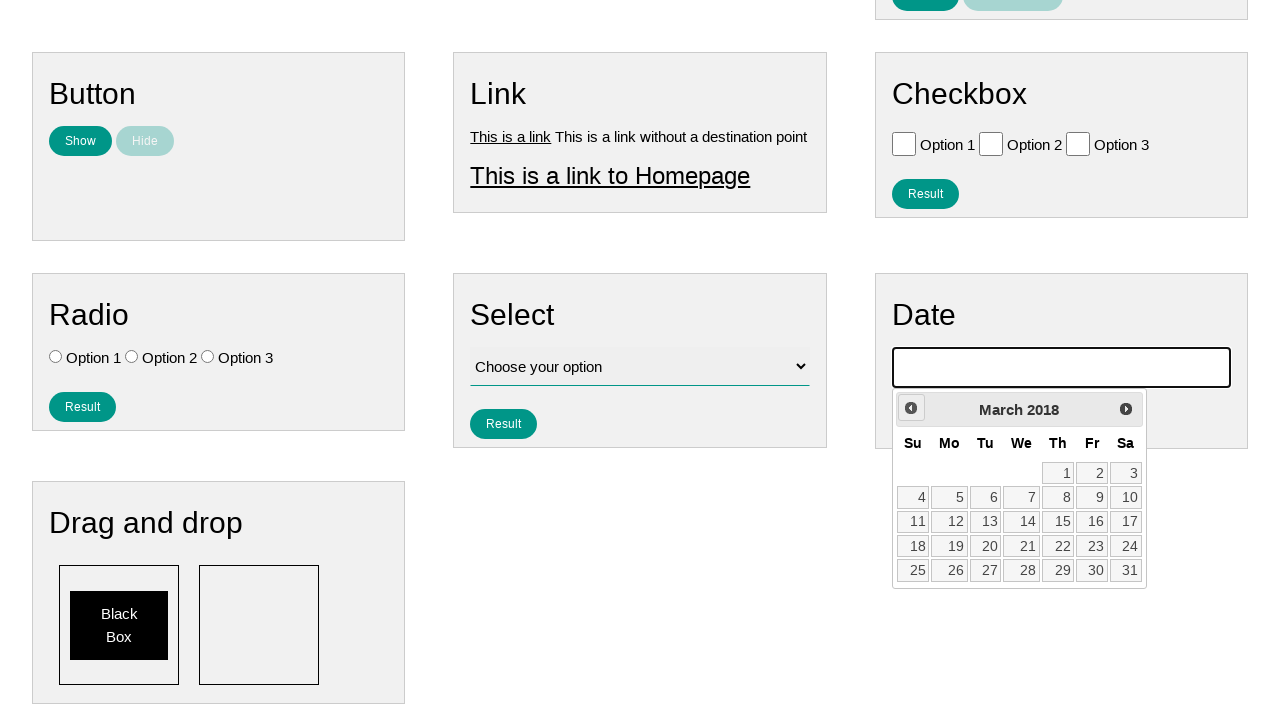

Clicked previous button to navigate backward (currently at March 2018) at (911, 408) on .ui-datepicker-prev
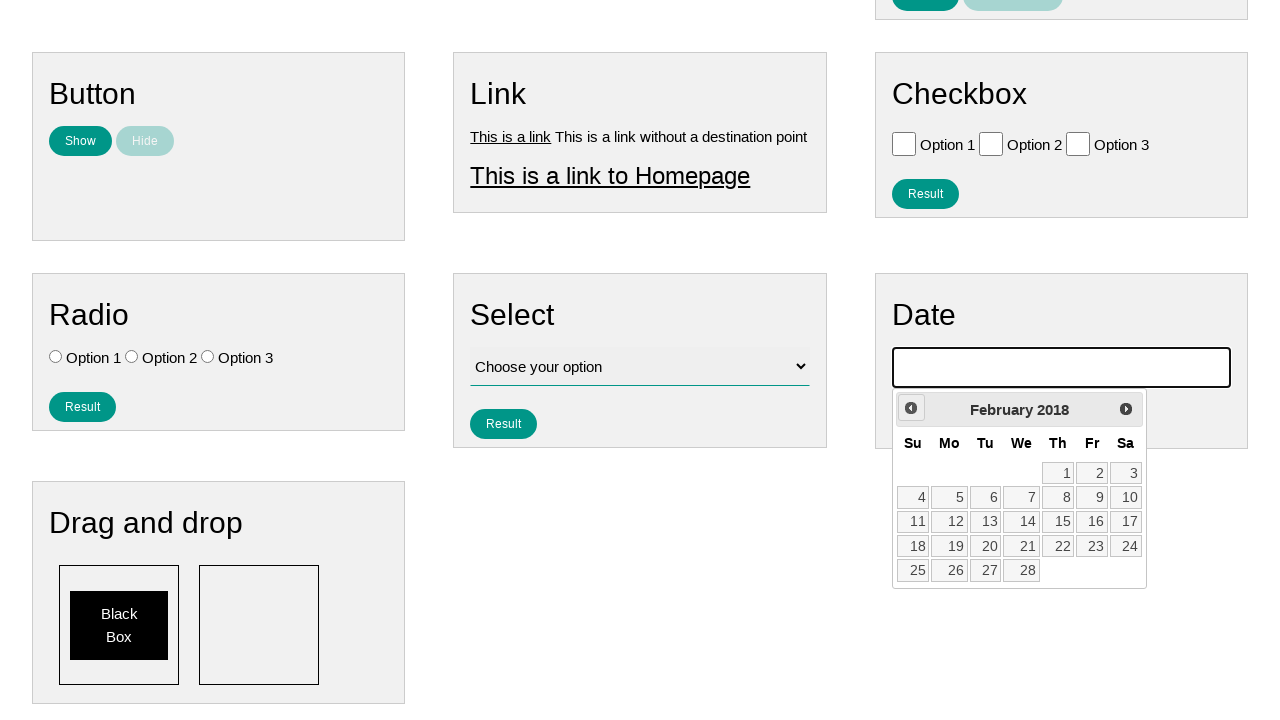

Waited for calendar to update
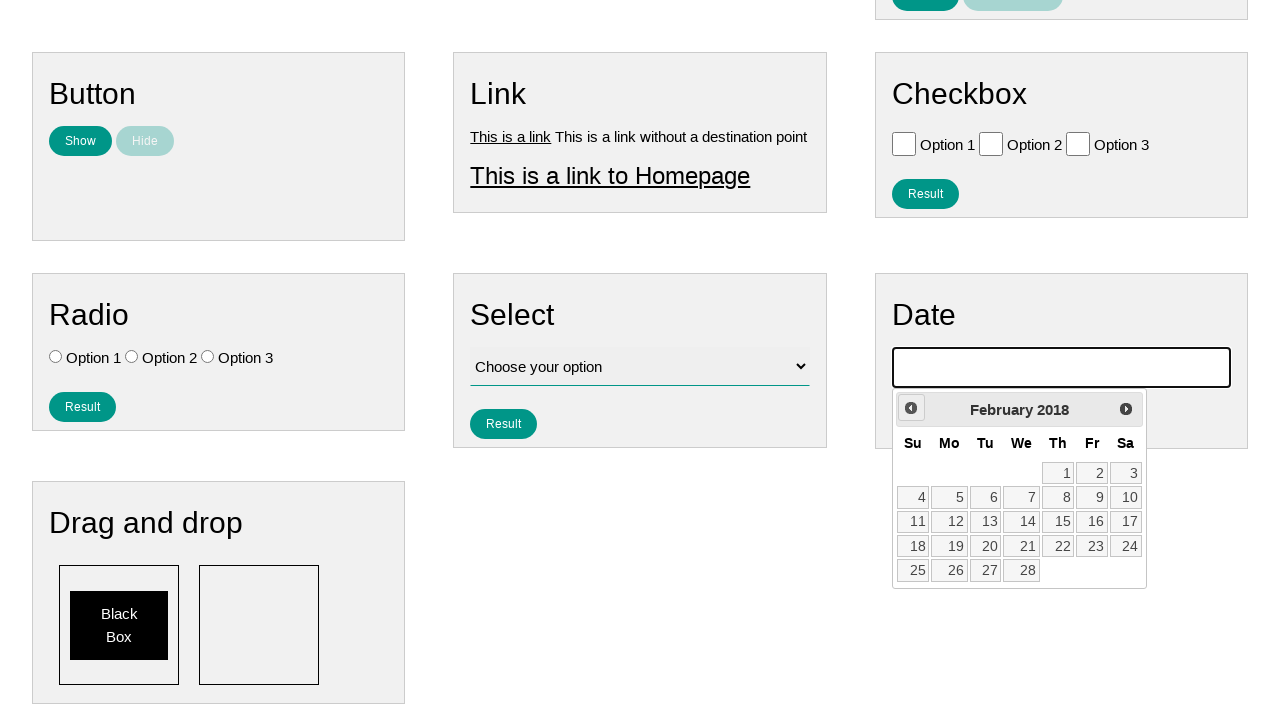

Clicked previous button to navigate backward (currently at February 2018) at (911, 408) on .ui-datepicker-prev
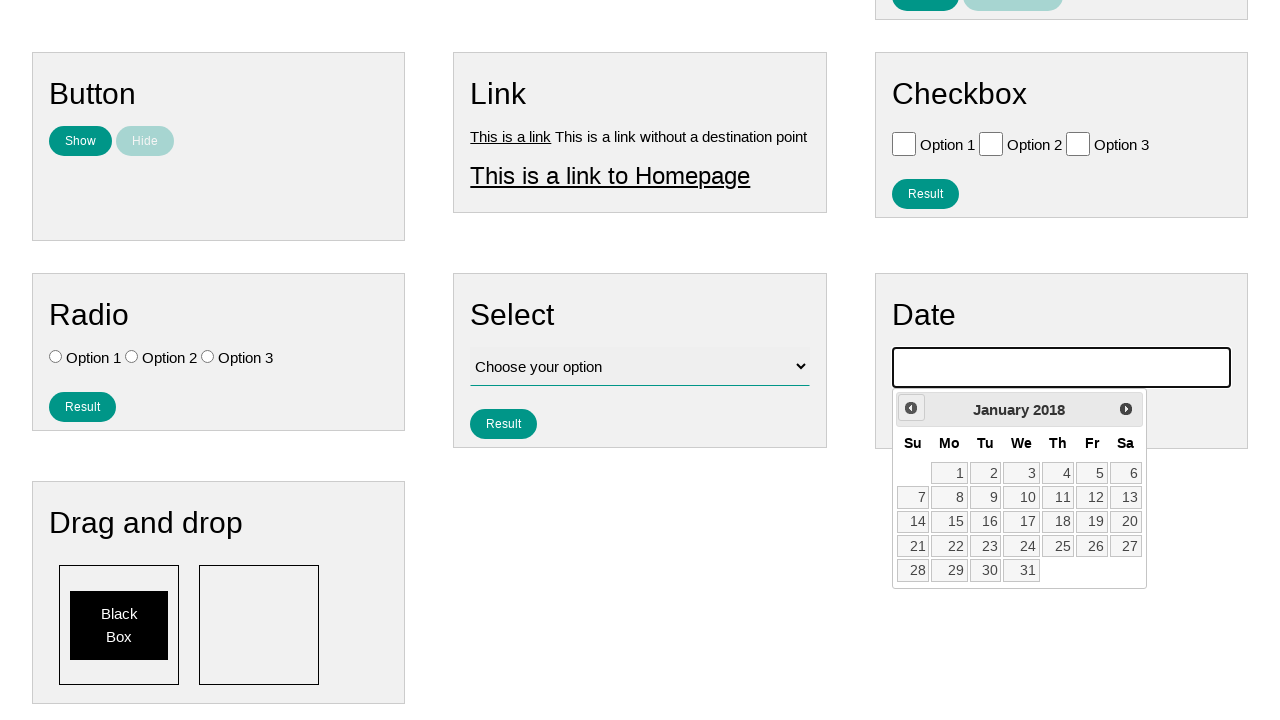

Waited for calendar to update
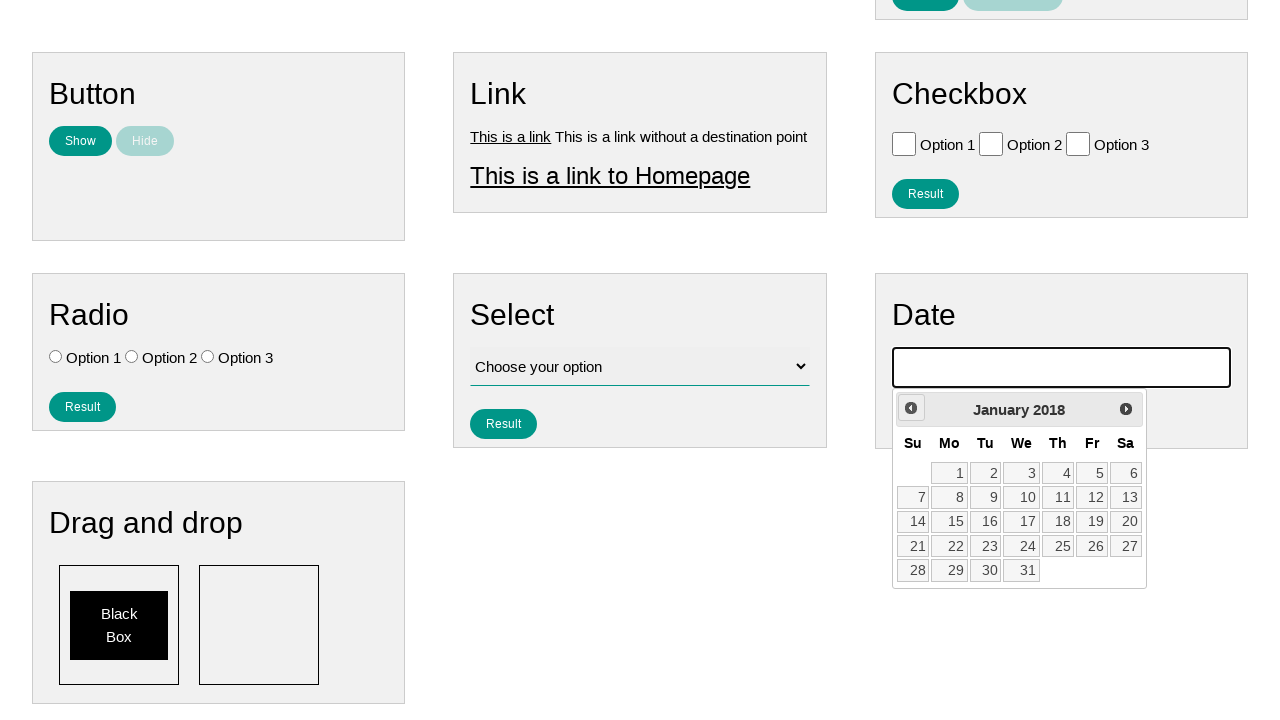

Clicked previous button to navigate backward (currently at January 2018) at (911, 408) on .ui-datepicker-prev
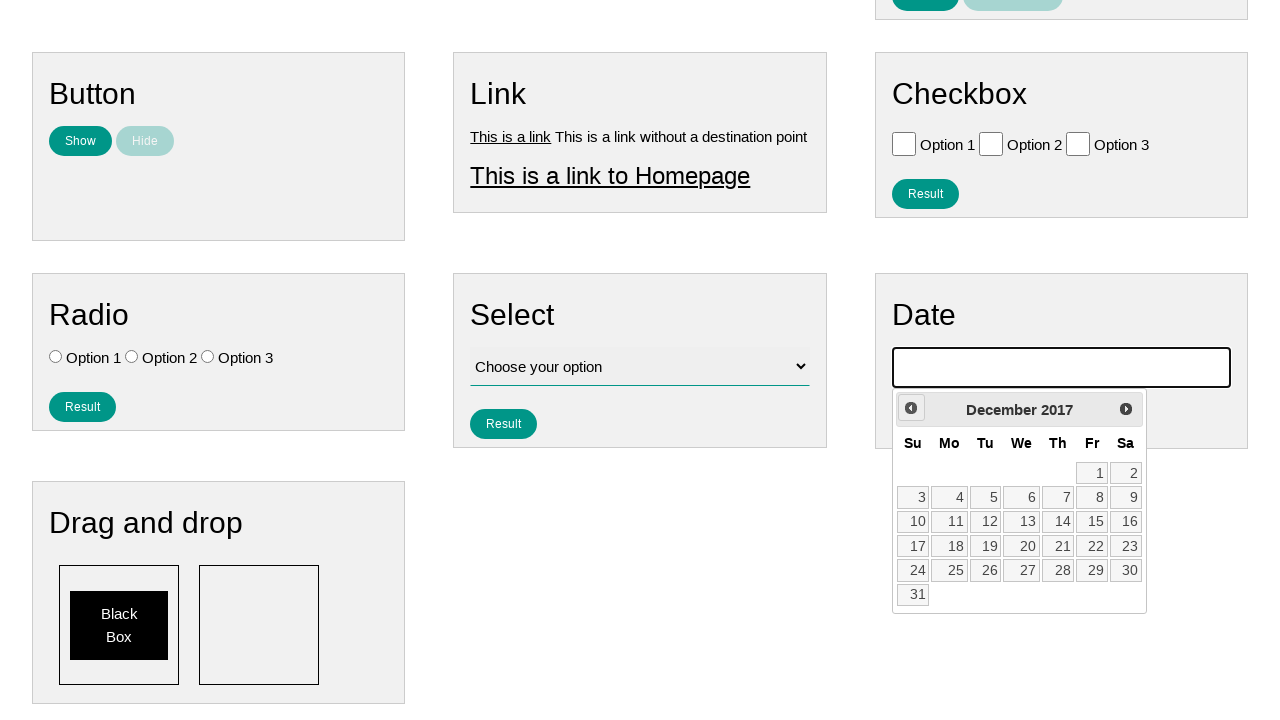

Waited for calendar to update
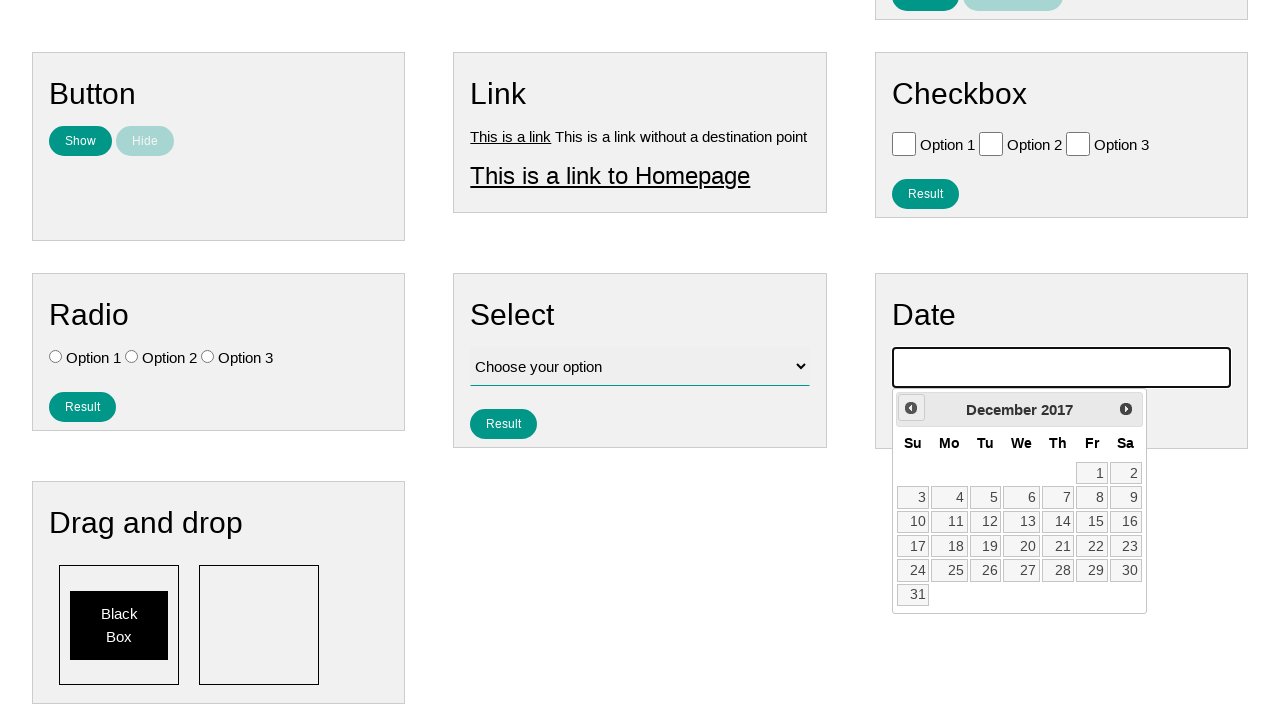

Clicked previous button to navigate backward (currently at December 2017) at (911, 408) on .ui-datepicker-prev
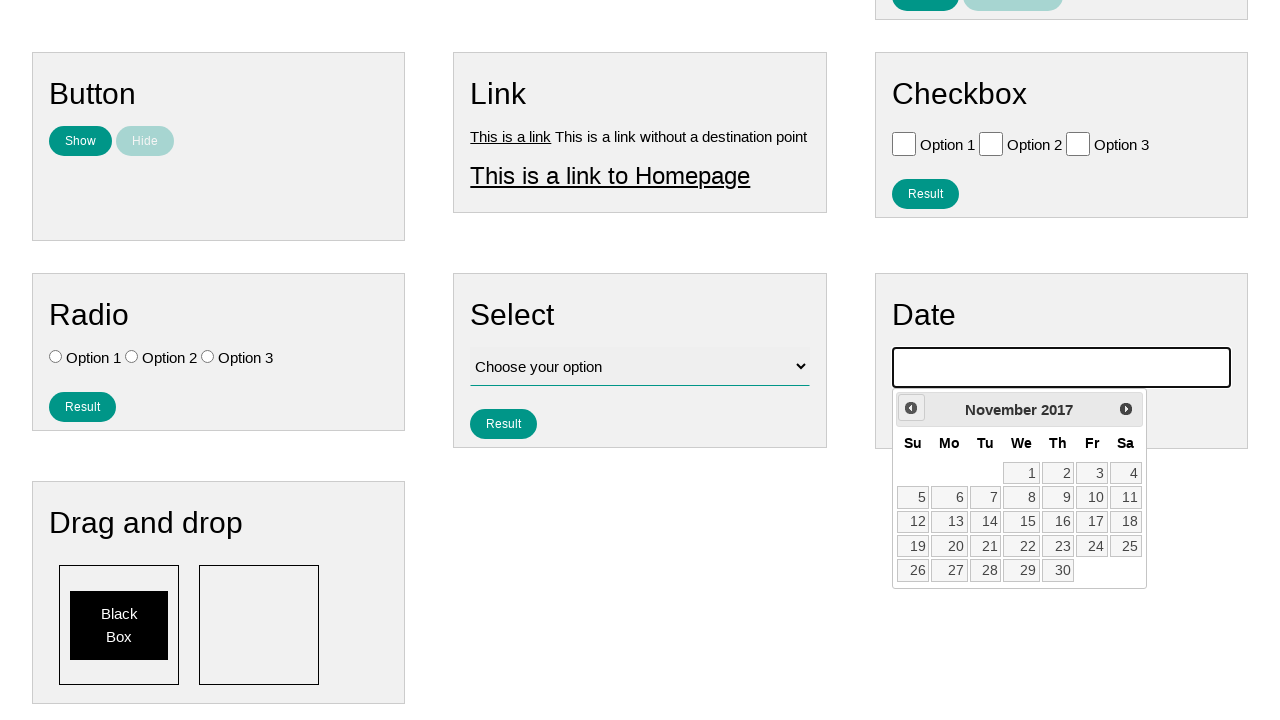

Waited for calendar to update
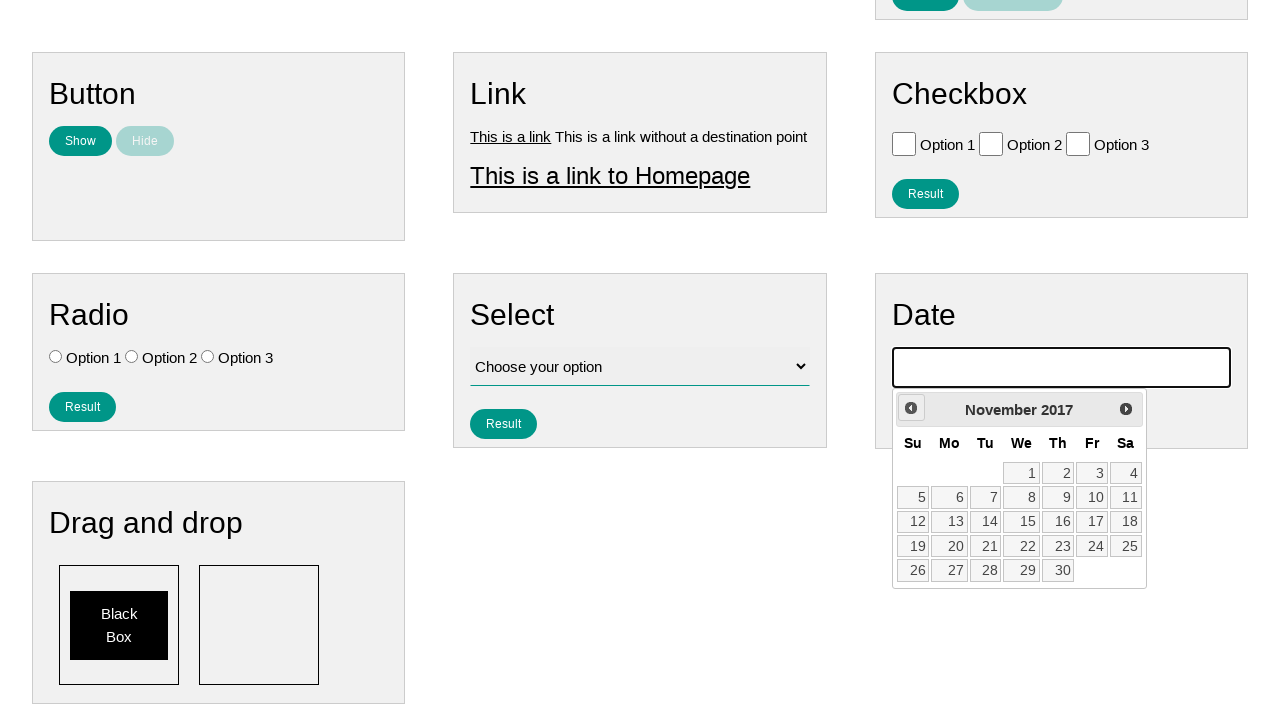

Clicked previous button to navigate backward (currently at November 2017) at (911, 408) on .ui-datepicker-prev
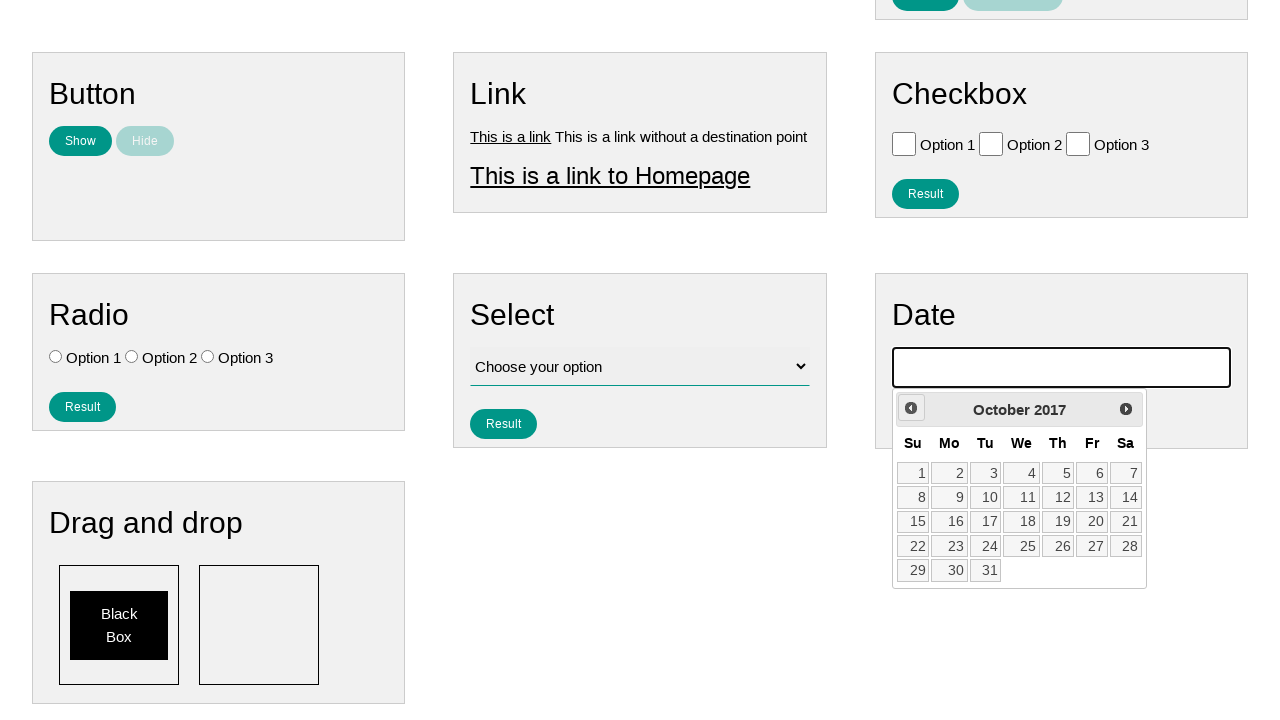

Waited for calendar to update
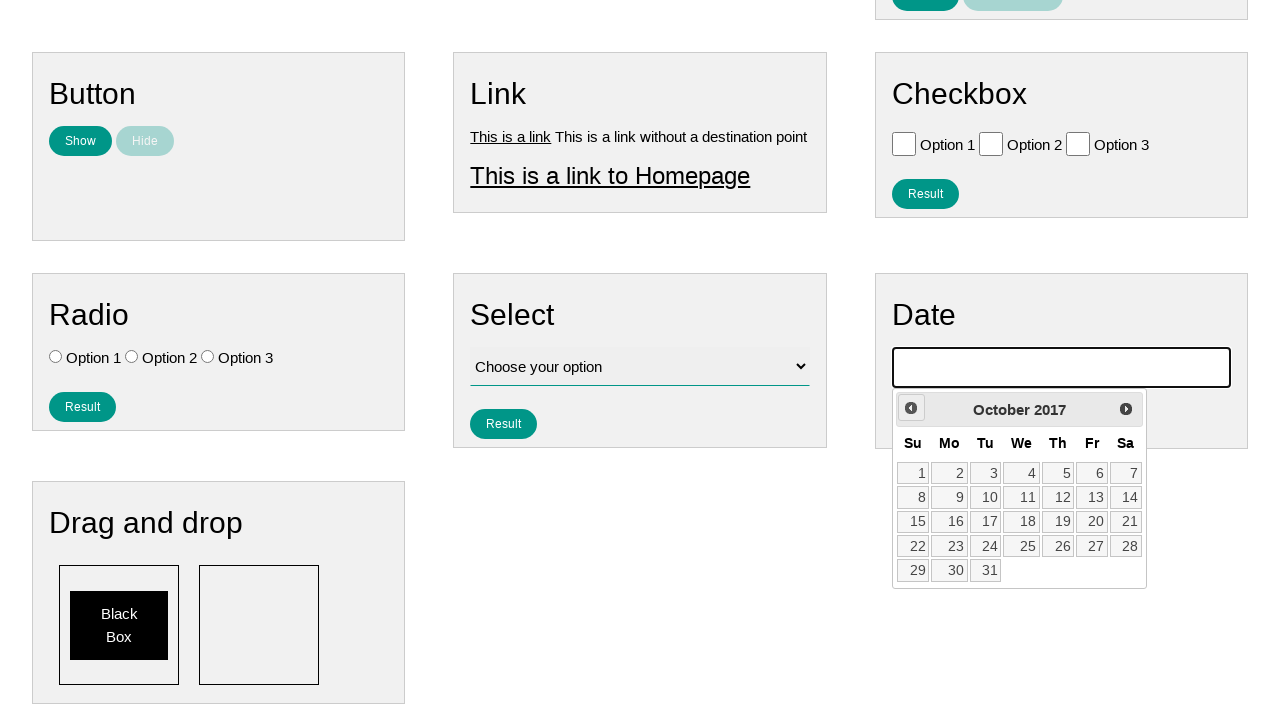

Clicked previous button to navigate backward (currently at October 2017) at (911, 408) on .ui-datepicker-prev
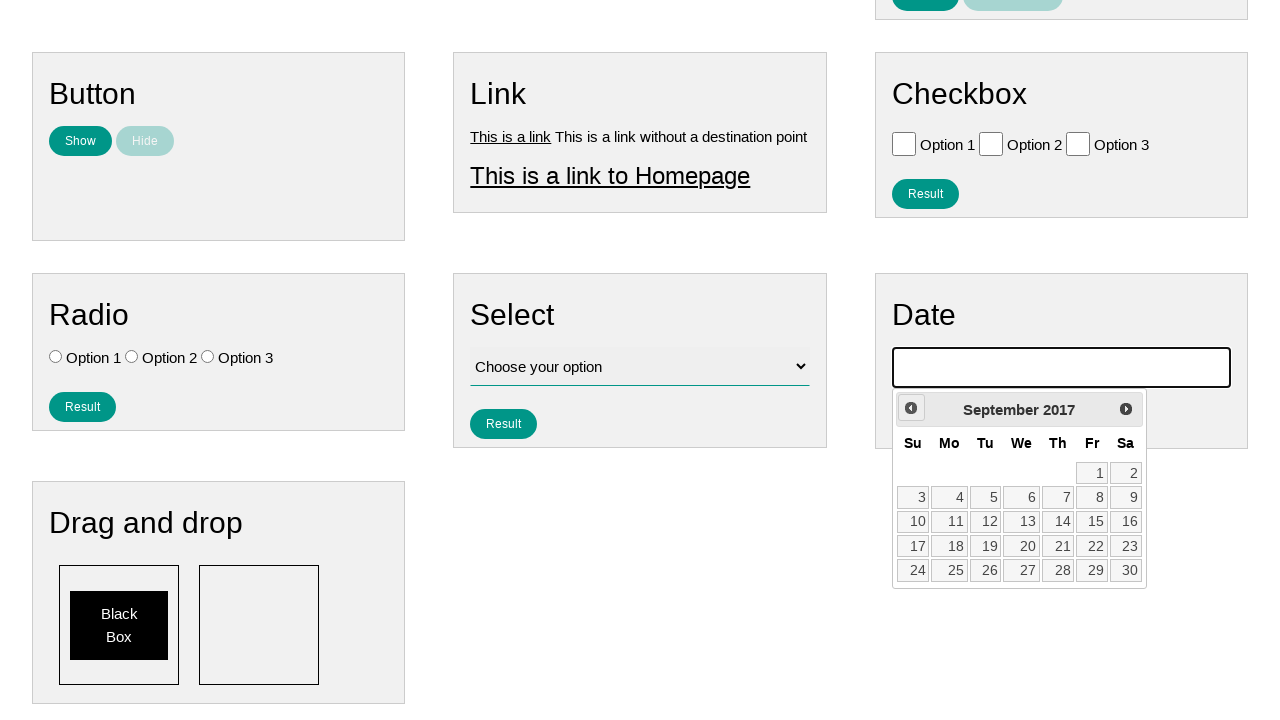

Waited for calendar to update
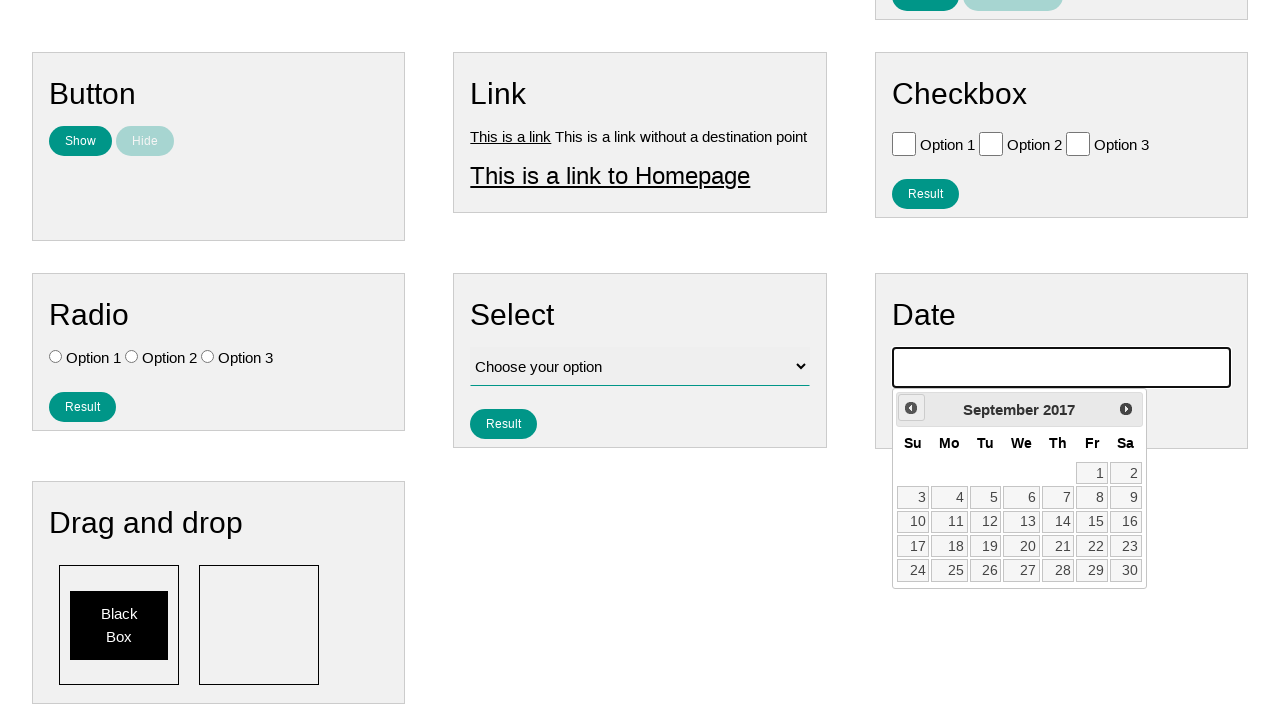

Clicked previous button to navigate backward (currently at September 2017) at (911, 408) on .ui-datepicker-prev
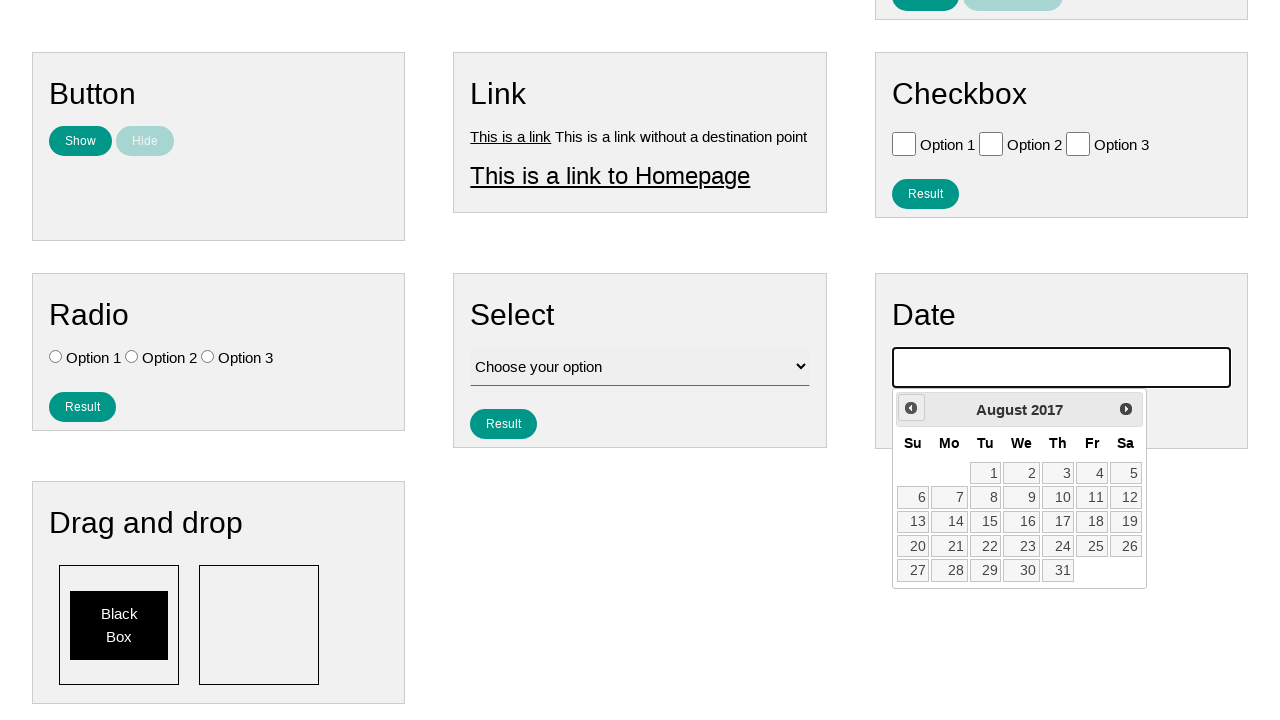

Waited for calendar to update
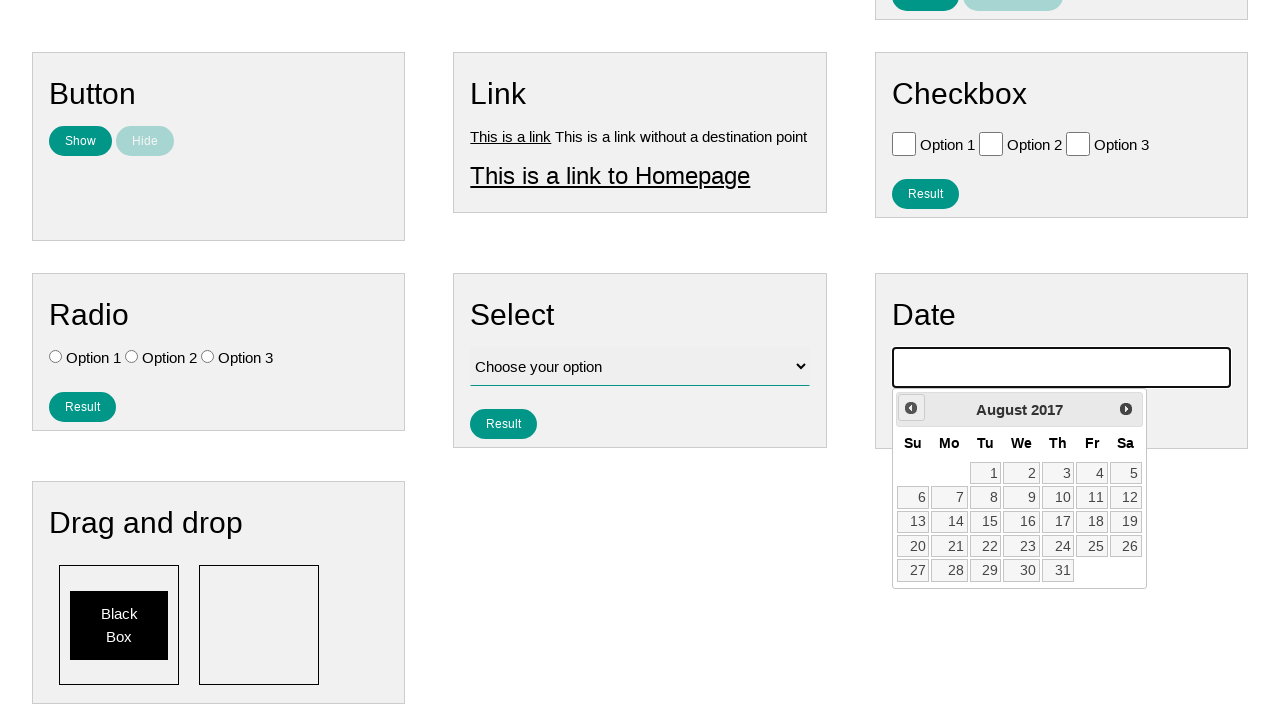

Clicked previous button to navigate backward (currently at August 2017) at (911, 408) on .ui-datepicker-prev
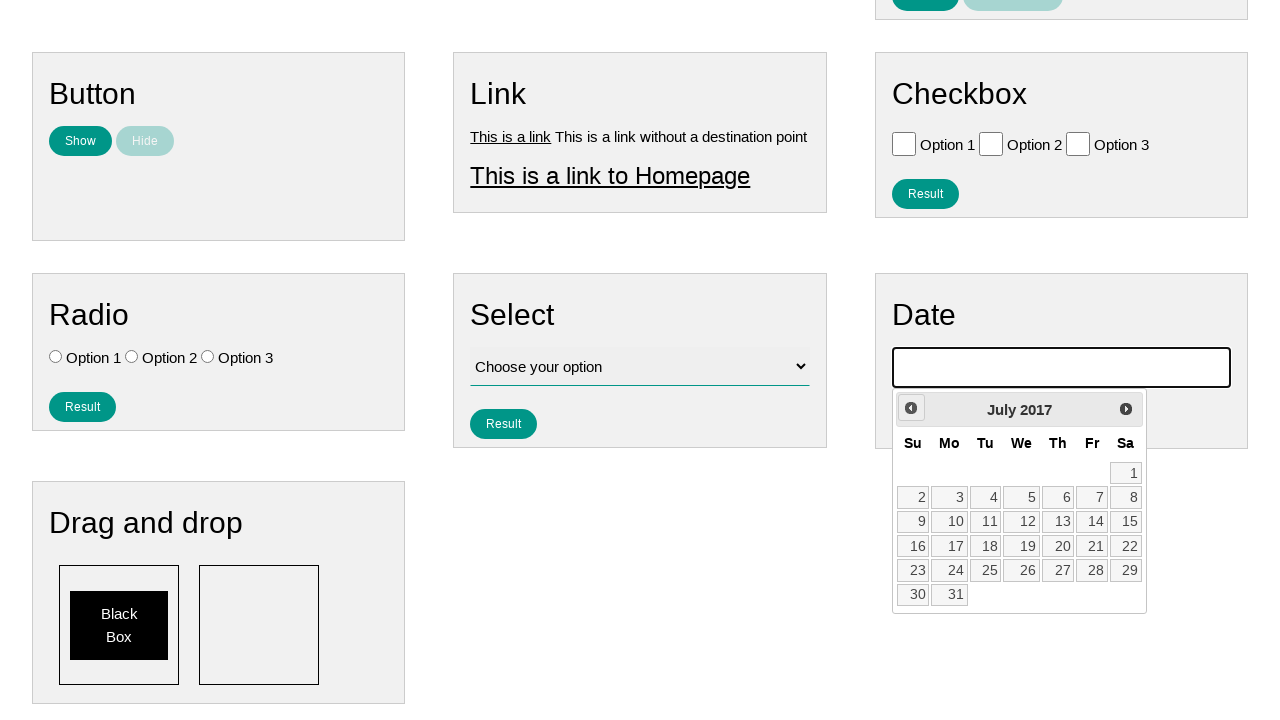

Waited for calendar to update
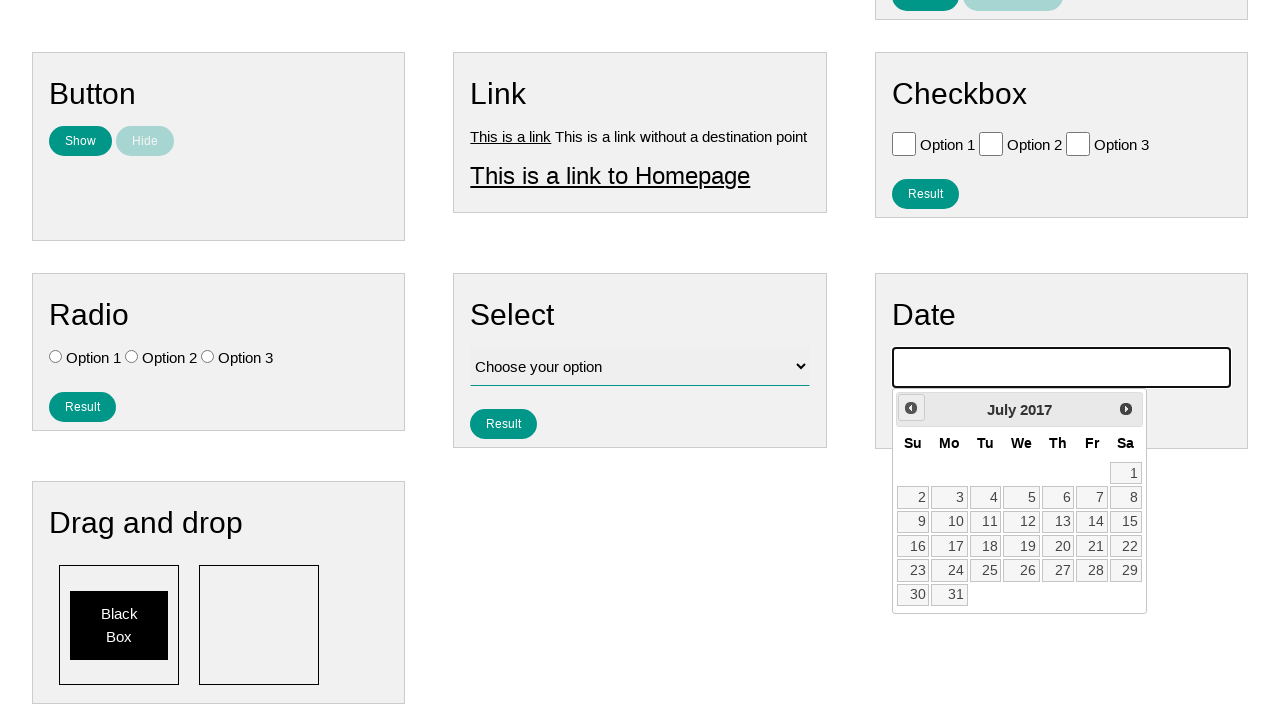

Clicked previous button to navigate backward (currently at July 2017) at (911, 408) on .ui-datepicker-prev
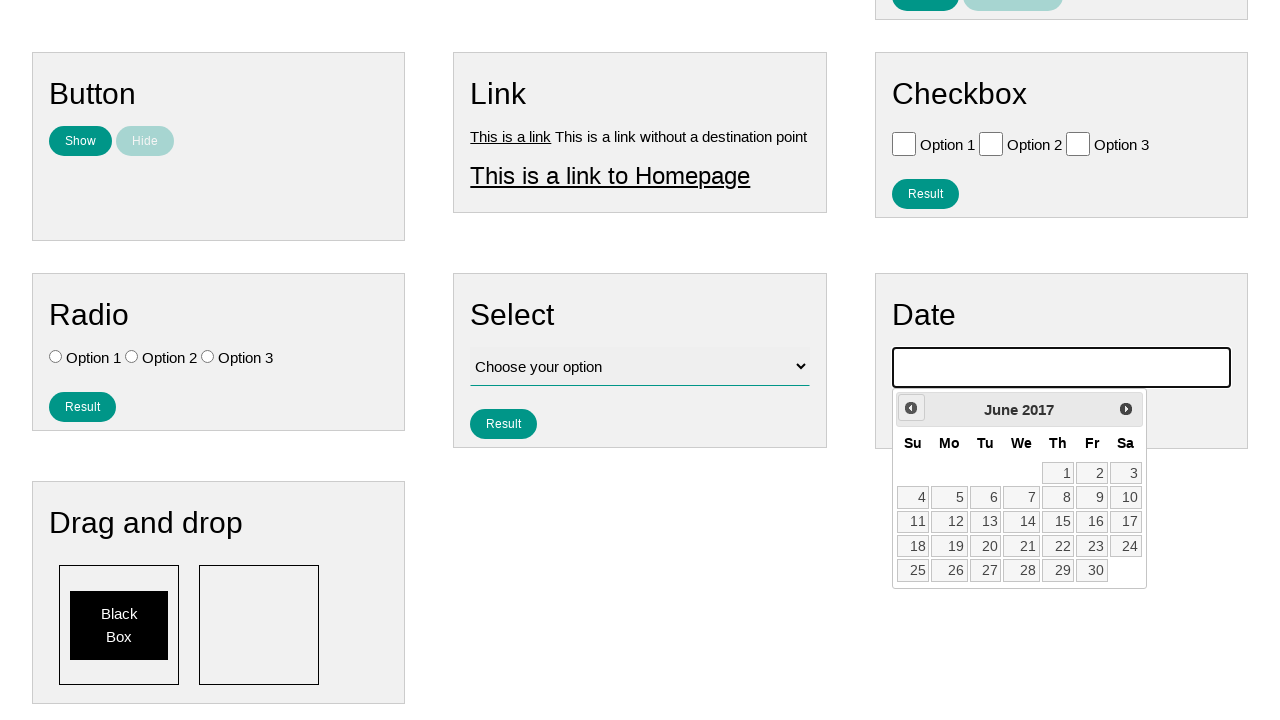

Waited for calendar to update
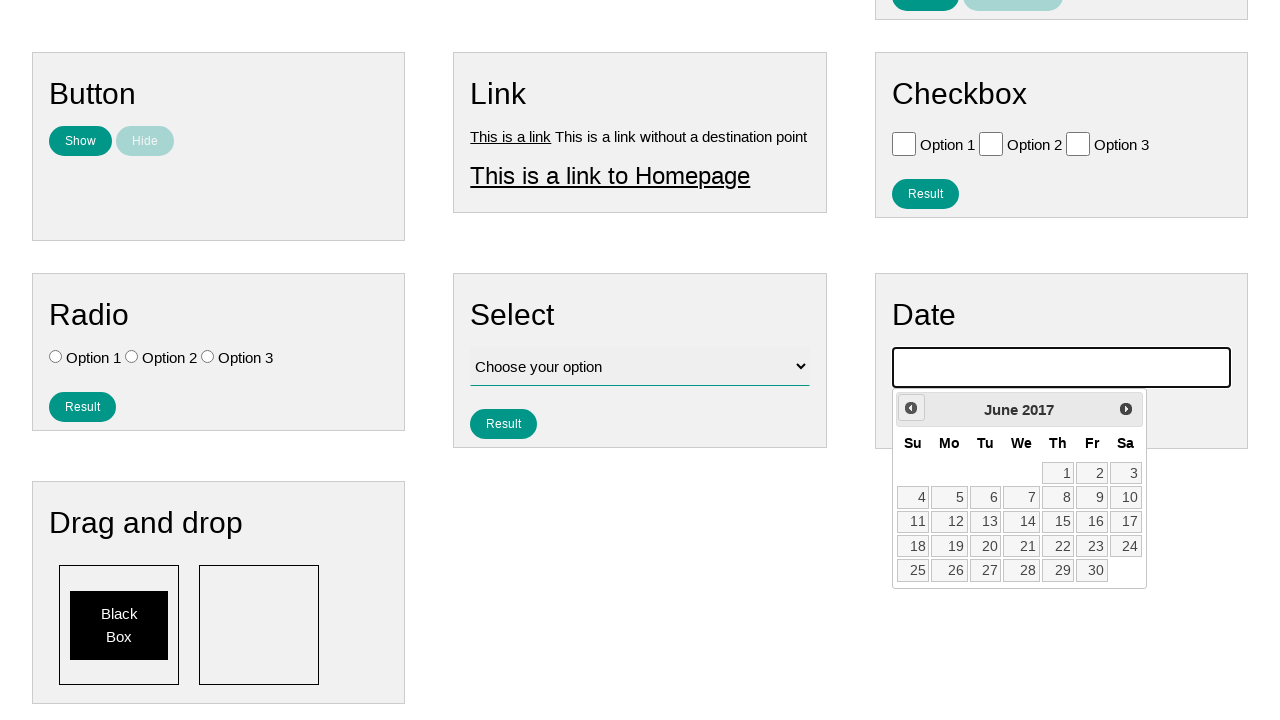

Clicked previous button to navigate backward (currently at June 2017) at (911, 408) on .ui-datepicker-prev
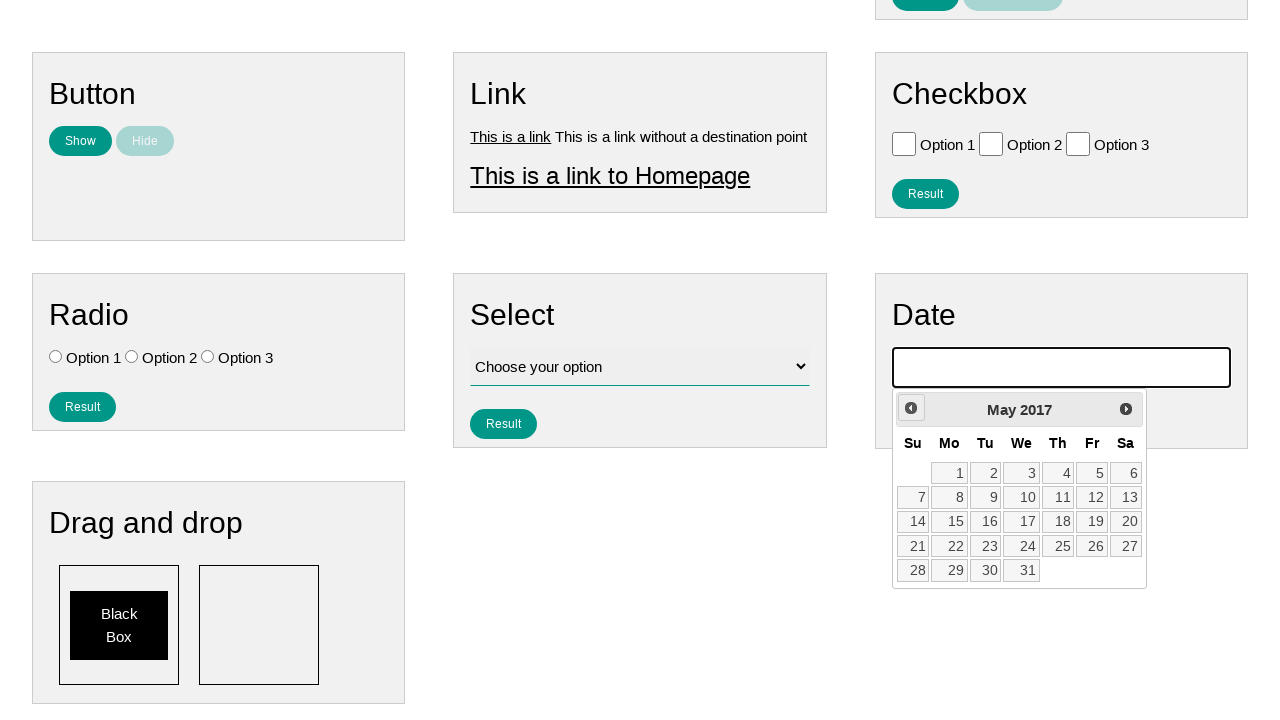

Waited for calendar to update
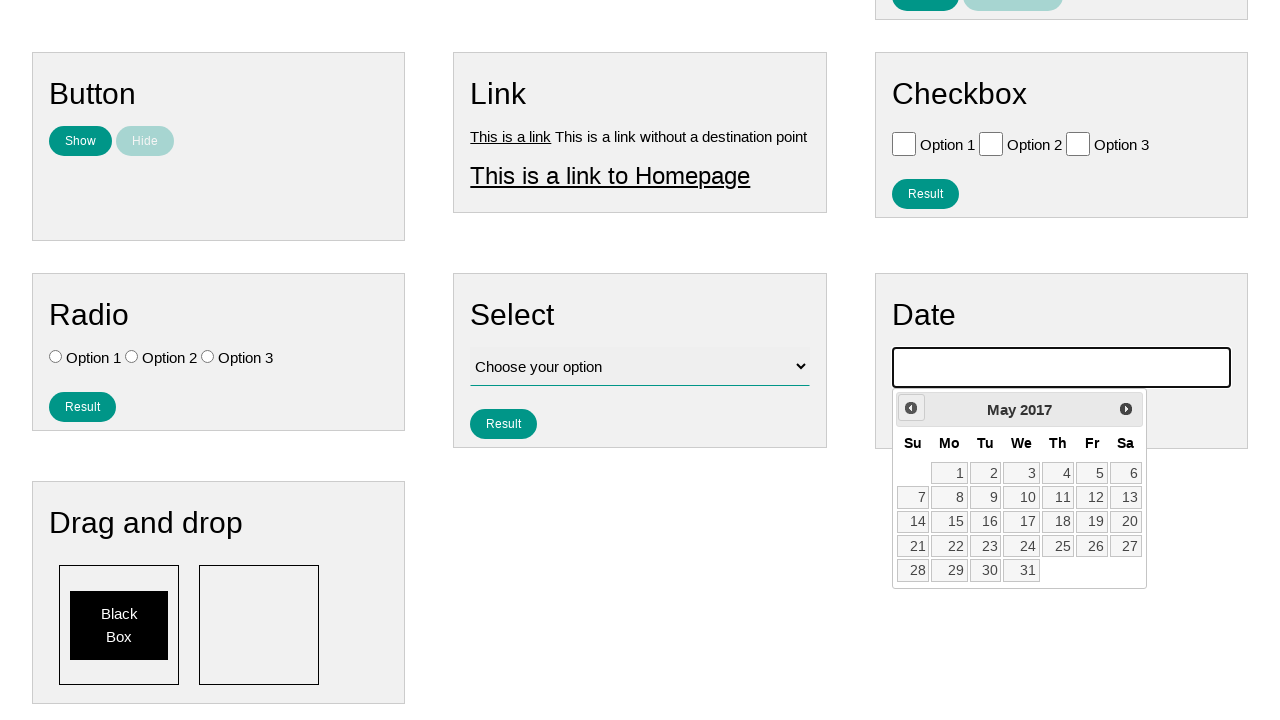

Clicked previous button to navigate backward (currently at May 2017) at (911, 408) on .ui-datepicker-prev
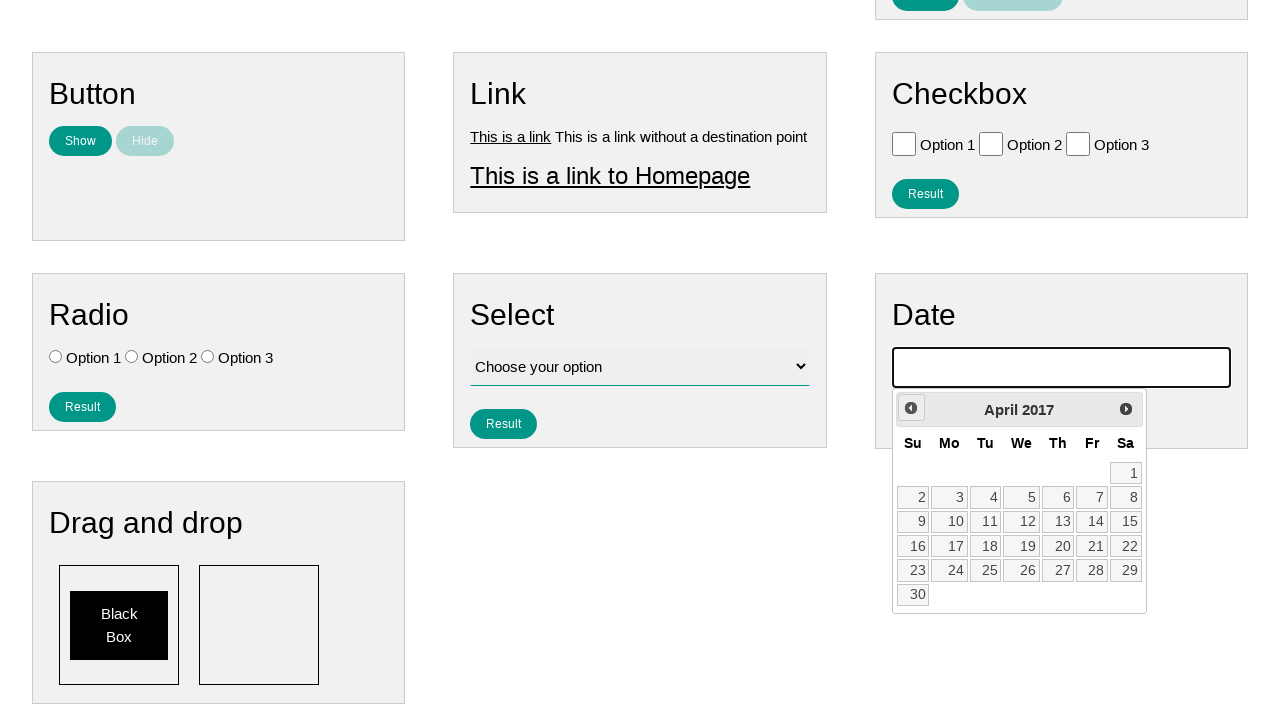

Waited for calendar to update
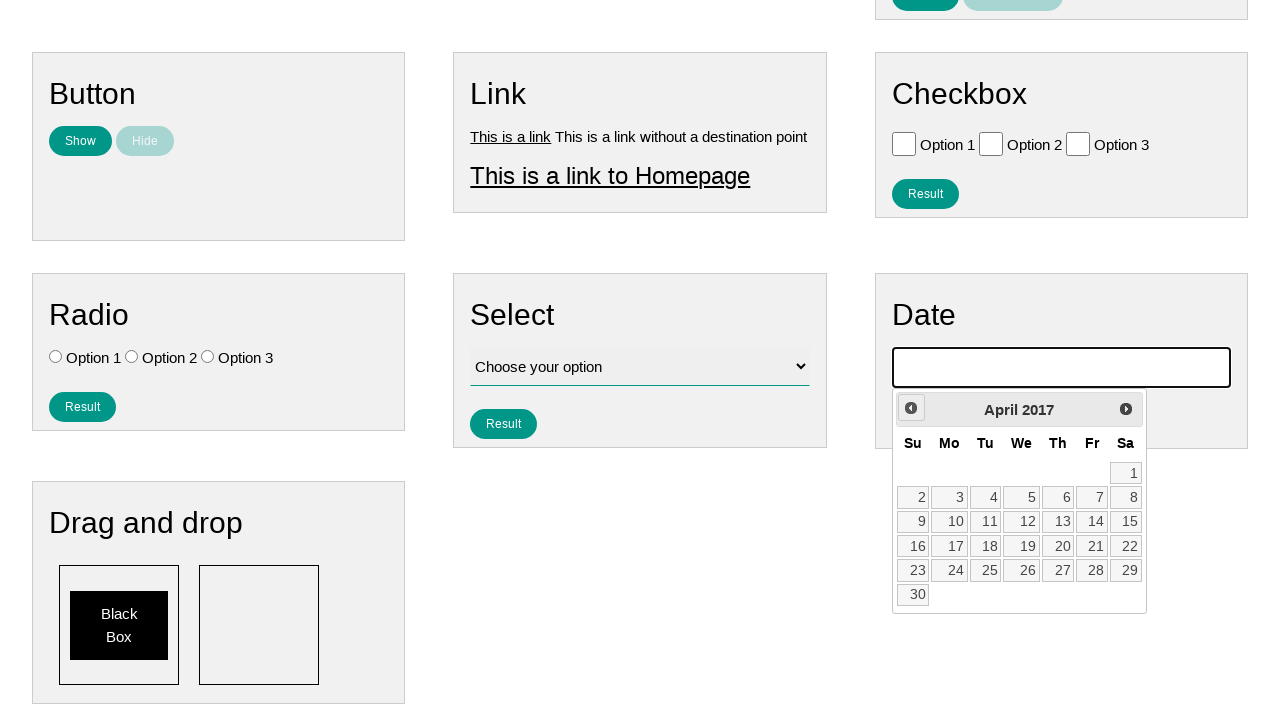

Clicked previous button to navigate backward (currently at April 2017) at (911, 408) on .ui-datepicker-prev
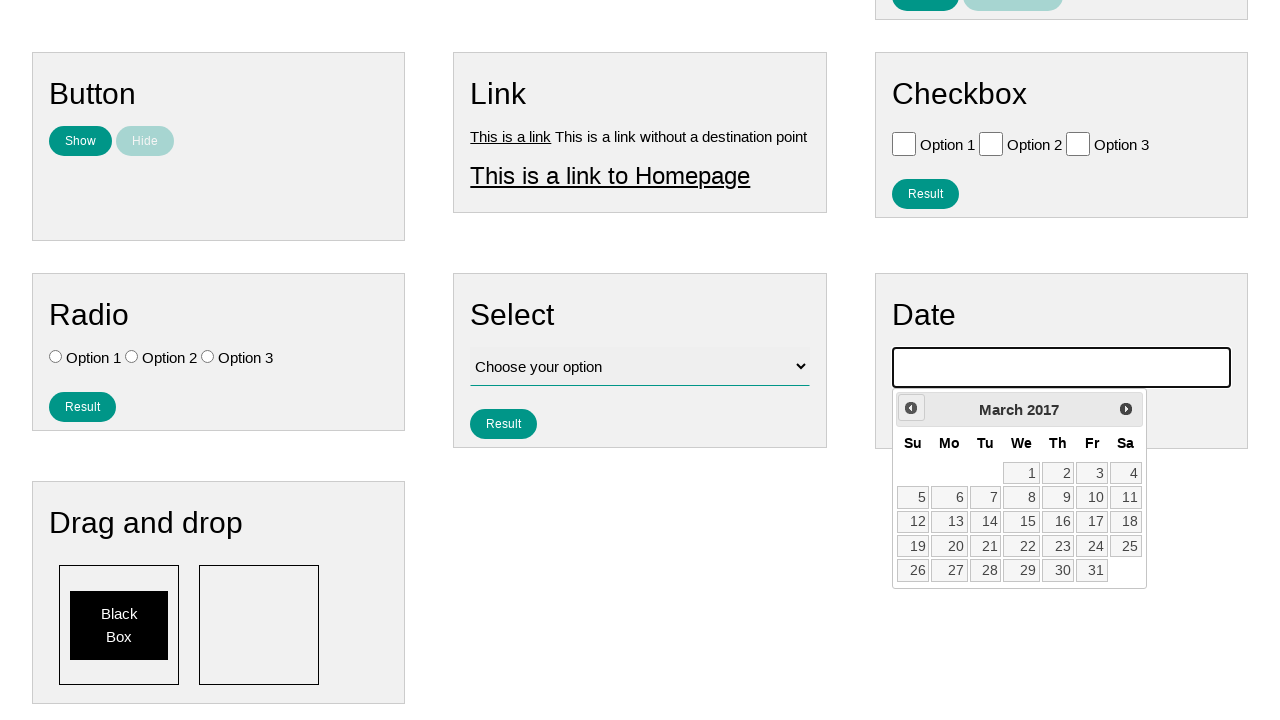

Waited for calendar to update
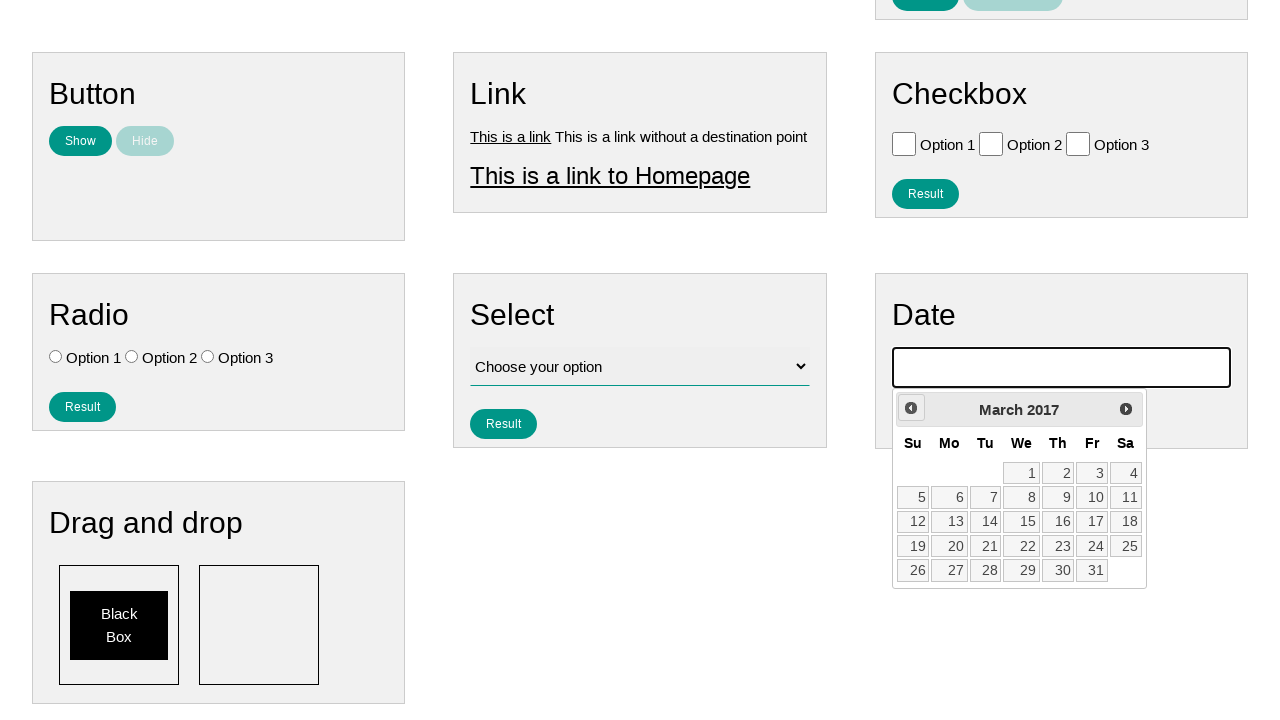

Clicked previous button to navigate backward (currently at March 2017) at (911, 408) on .ui-datepicker-prev
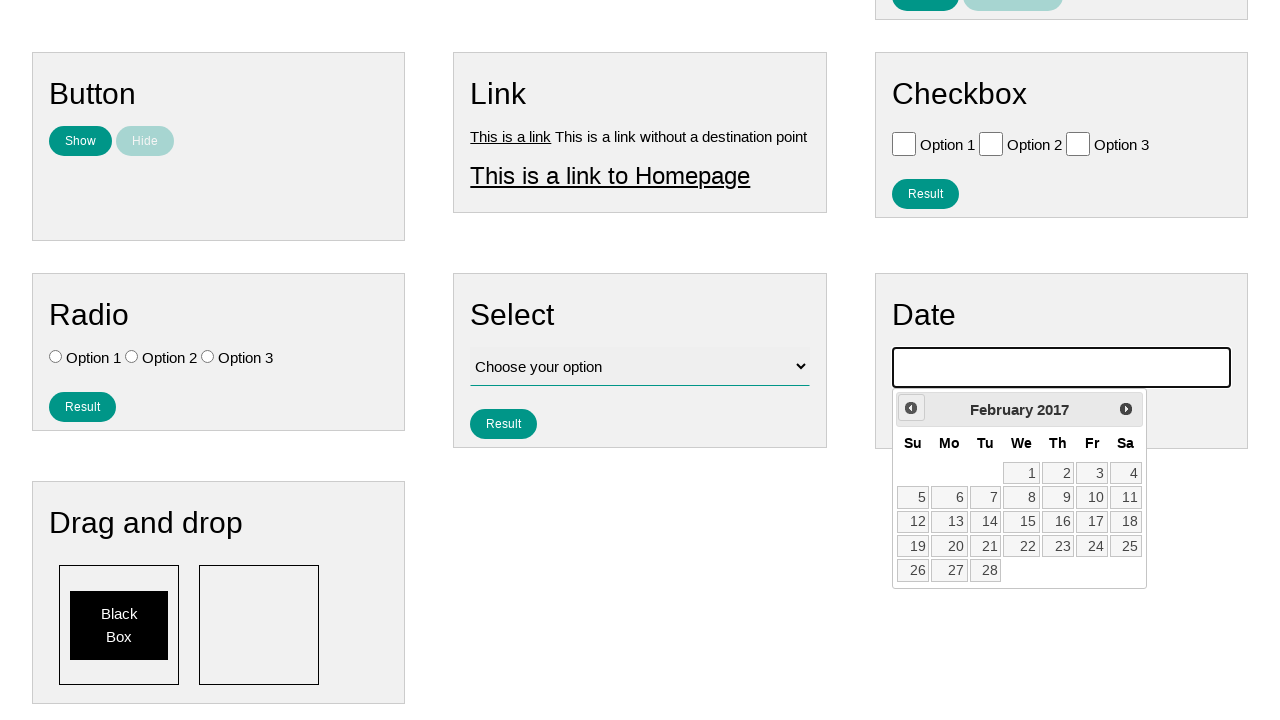

Waited for calendar to update
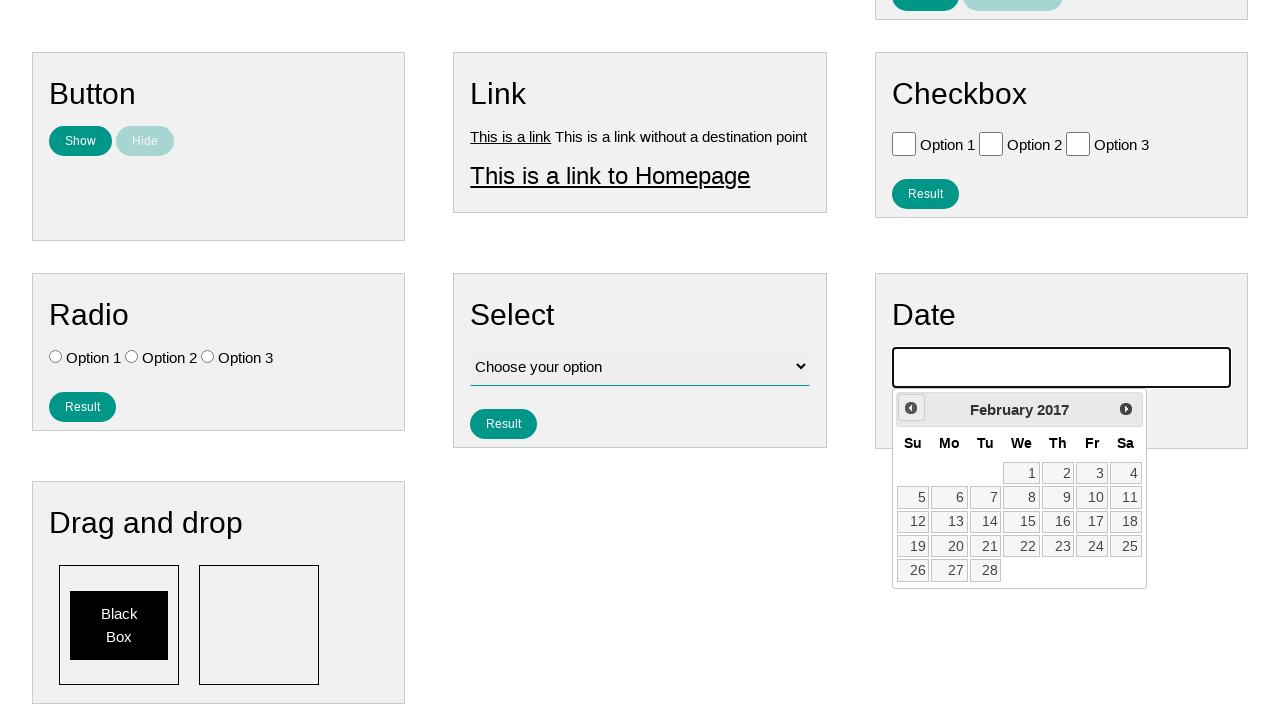

Clicked previous button to navigate backward (currently at February 2017) at (911, 408) on .ui-datepicker-prev
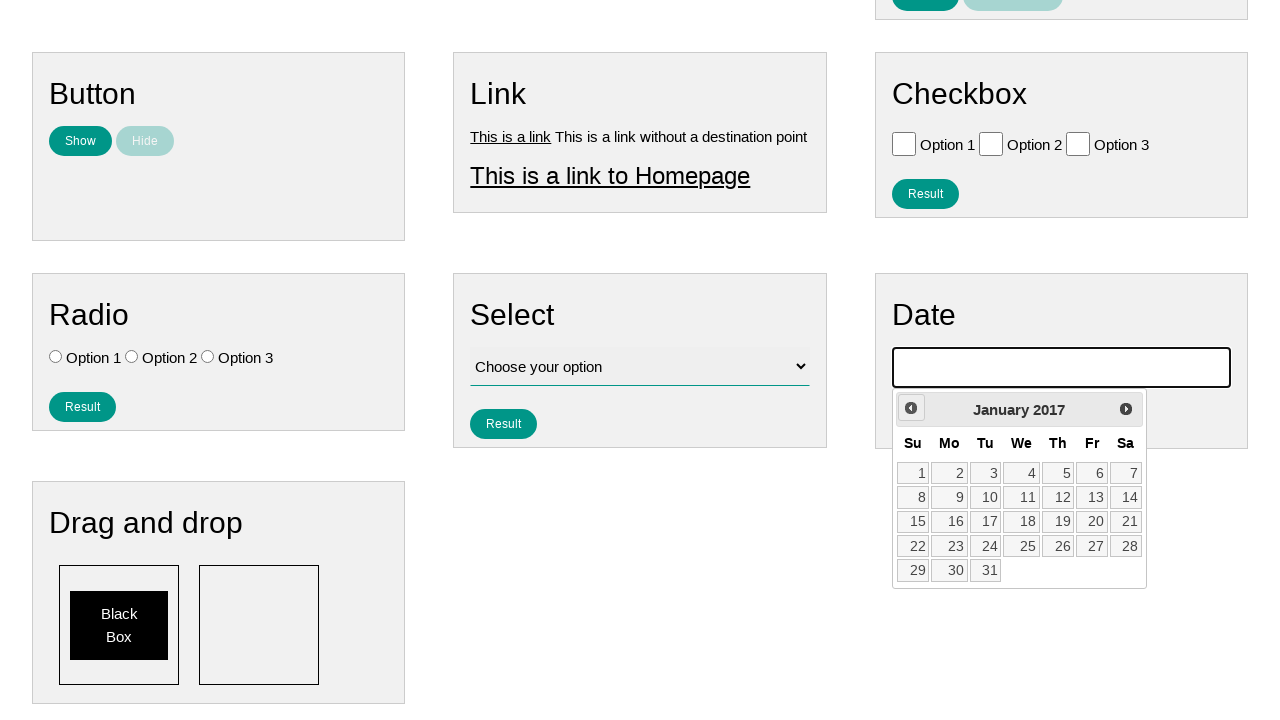

Waited for calendar to update
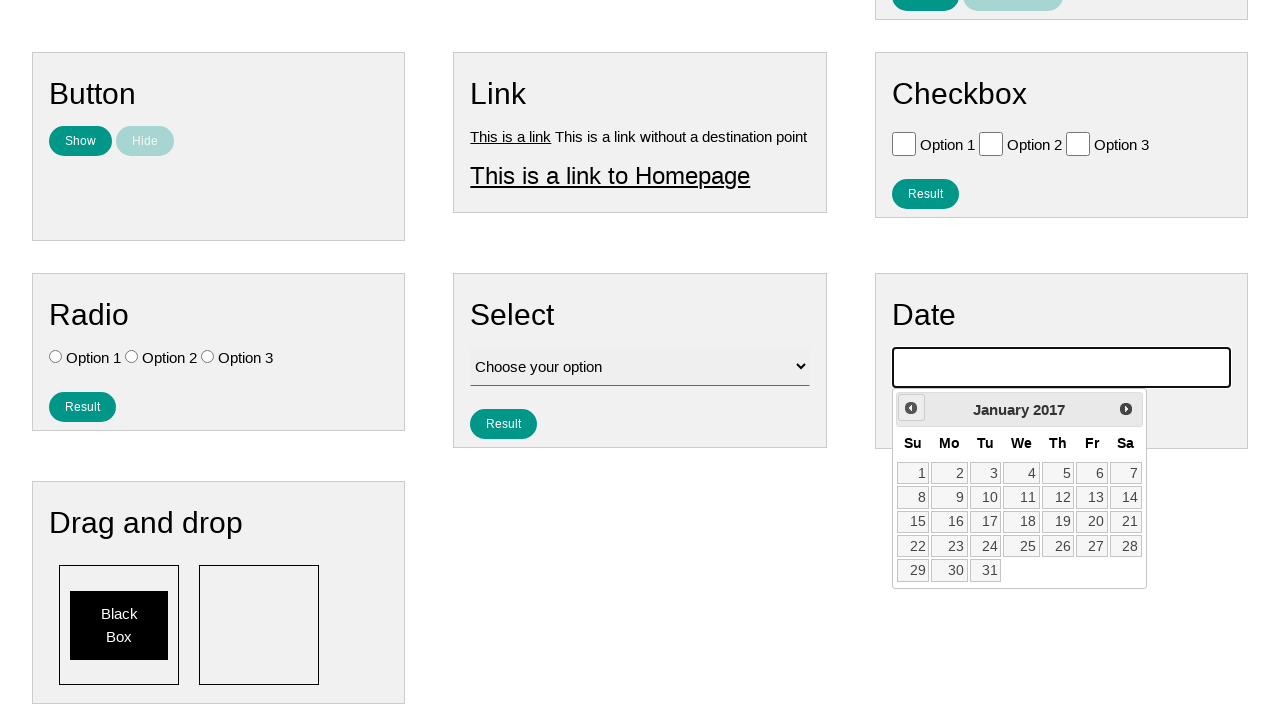

Clicked previous button to navigate backward (currently at January 2017) at (911, 408) on .ui-datepicker-prev
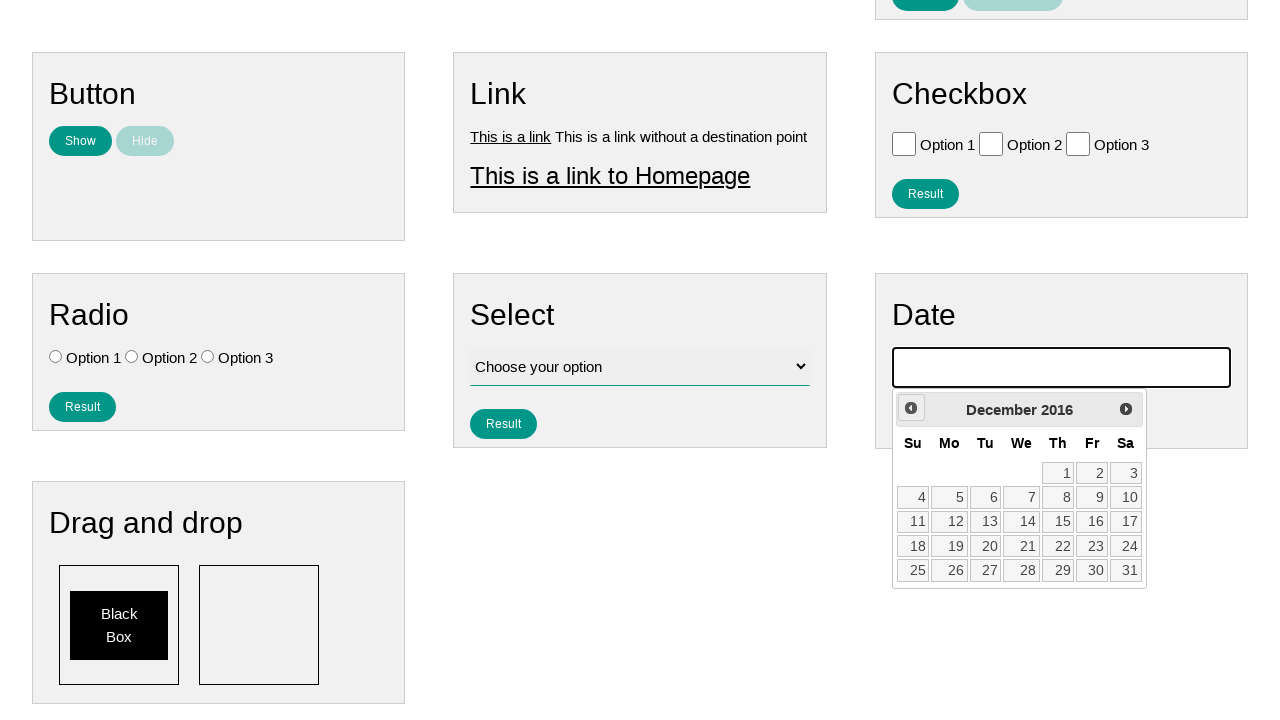

Waited for calendar to update
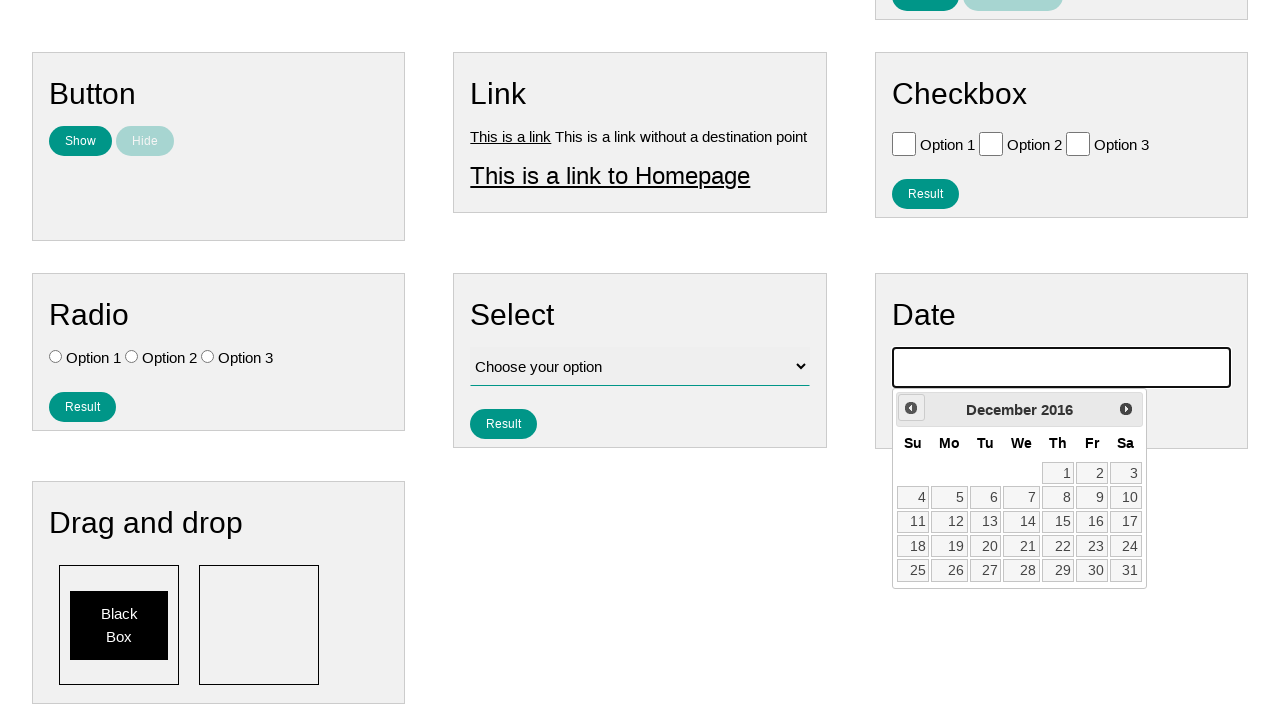

Clicked previous button to navigate backward (currently at December 2016) at (911, 408) on .ui-datepicker-prev
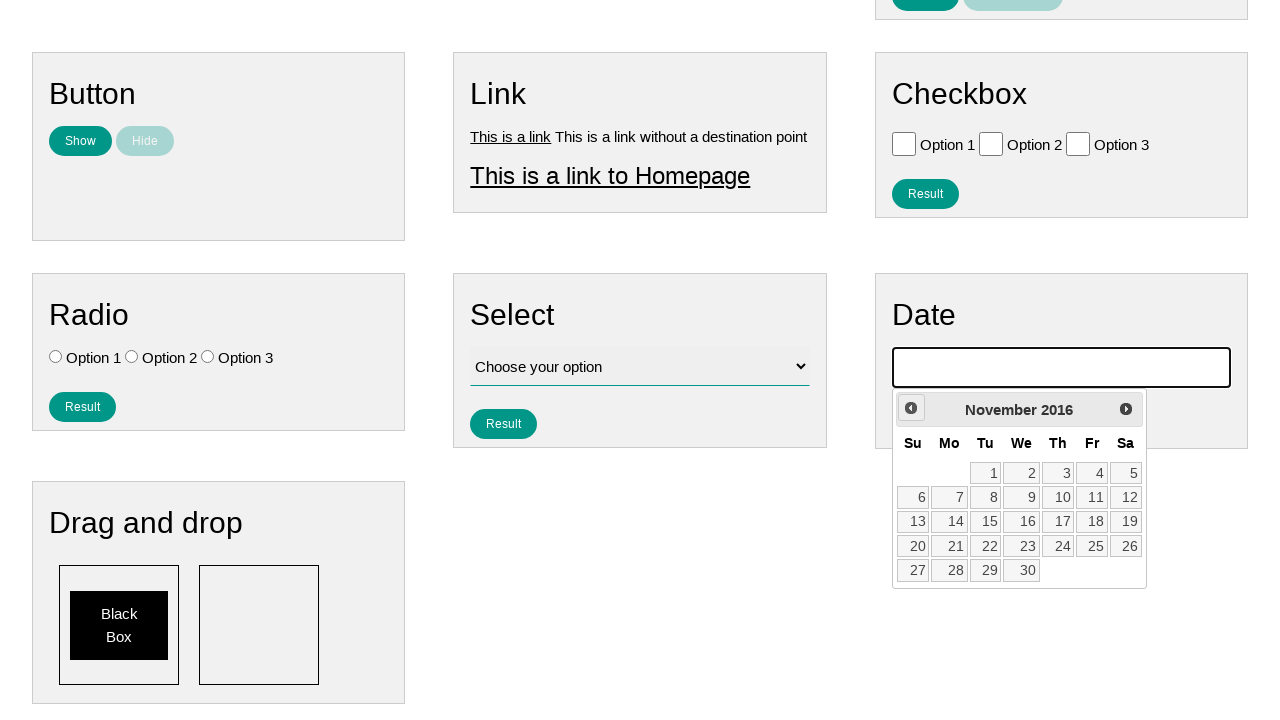

Waited for calendar to update
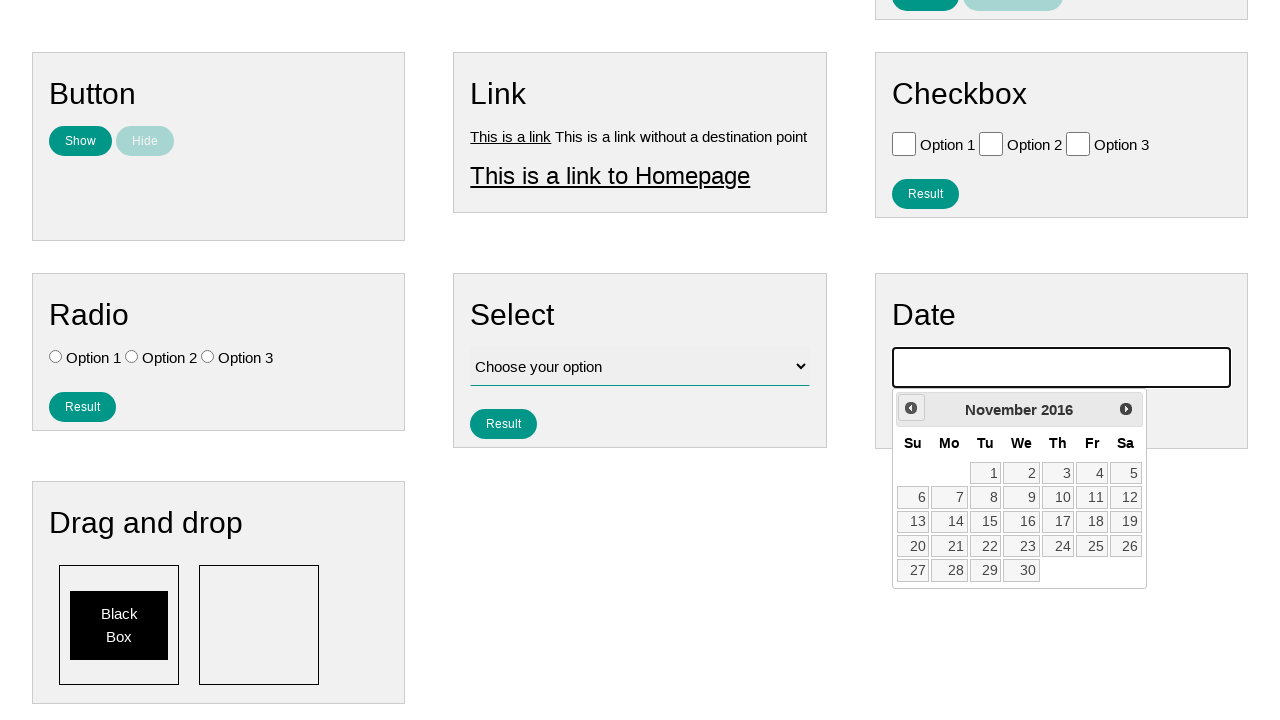

Clicked previous button to navigate backward (currently at November 2016) at (911, 408) on .ui-datepicker-prev
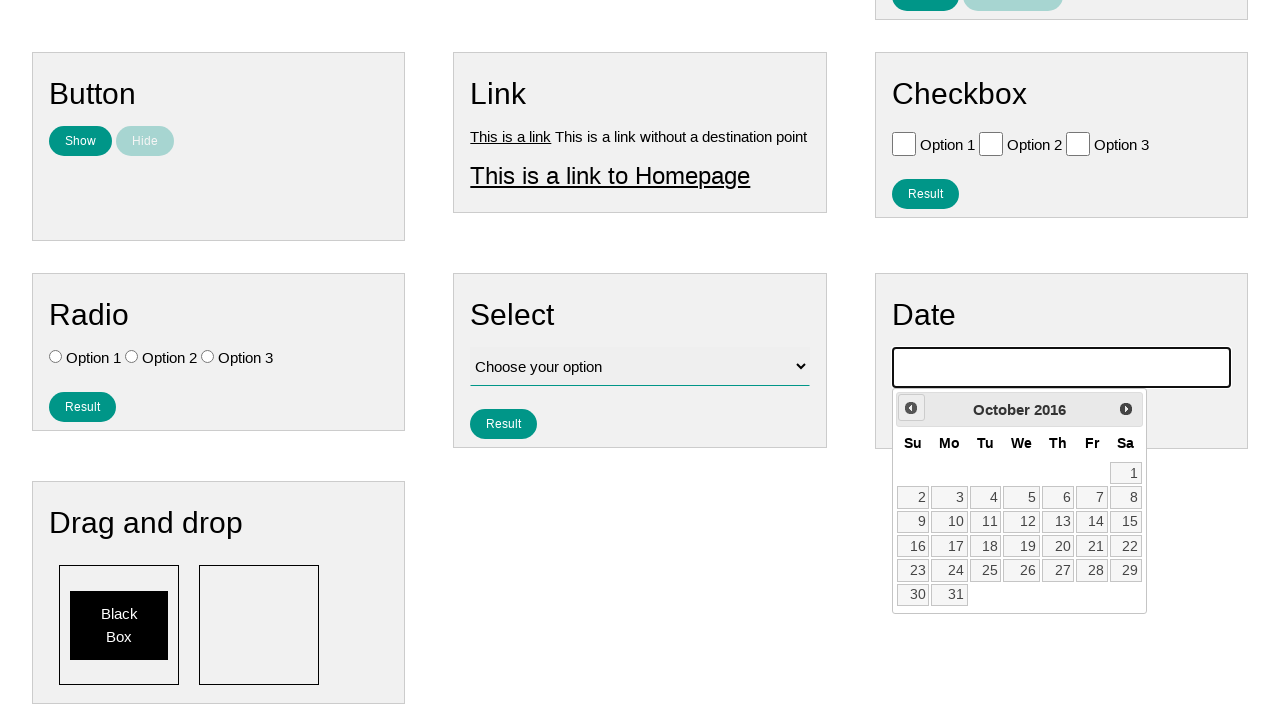

Waited for calendar to update
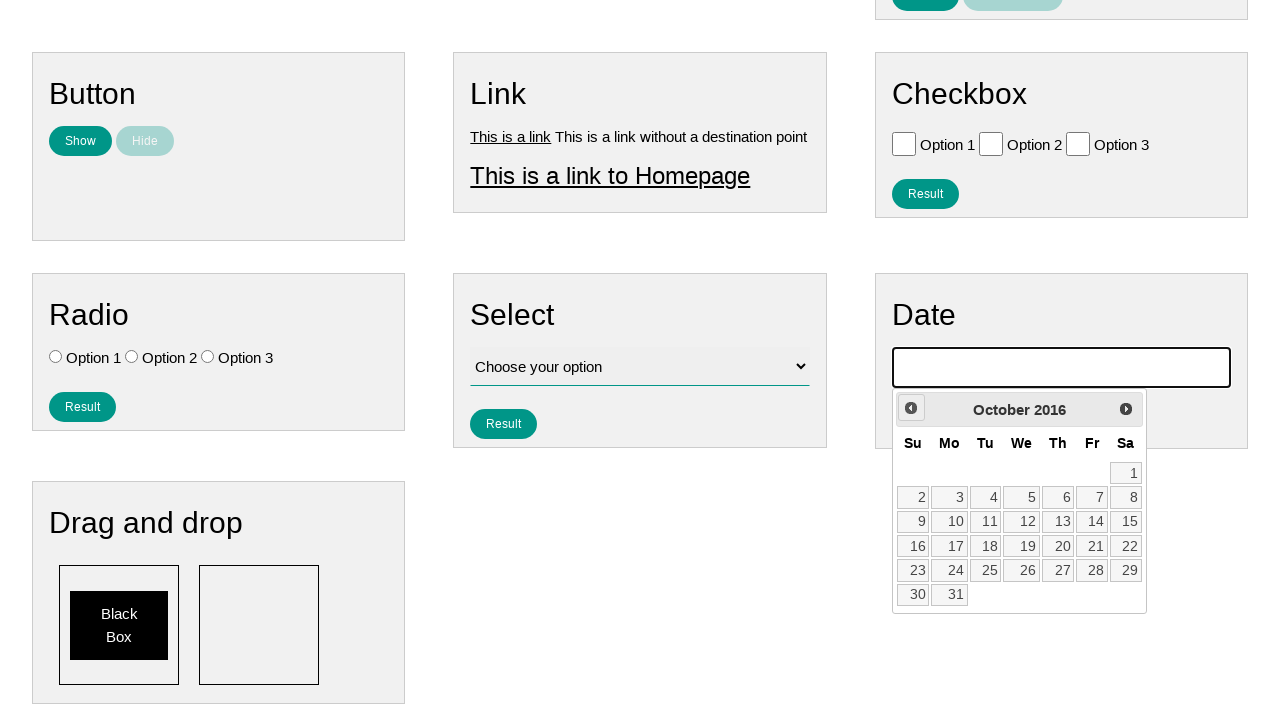

Clicked previous button to navigate backward (currently at October 2016) at (911, 408) on .ui-datepicker-prev
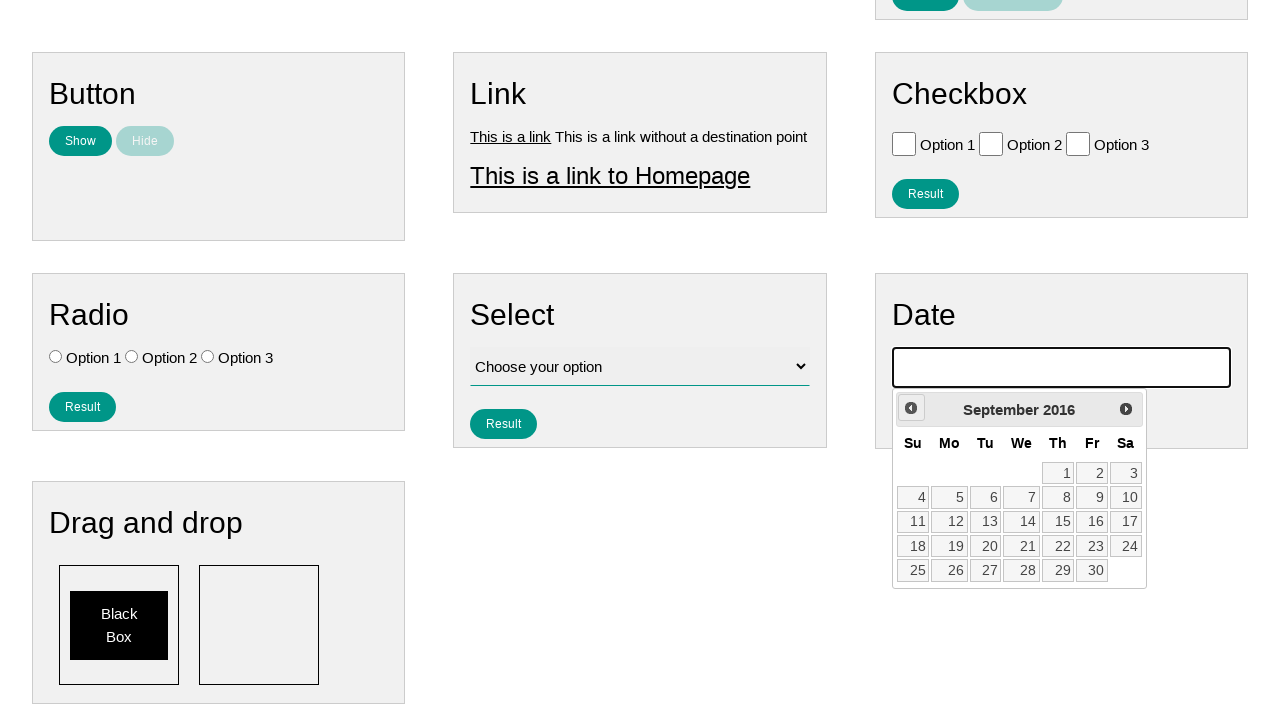

Waited for calendar to update
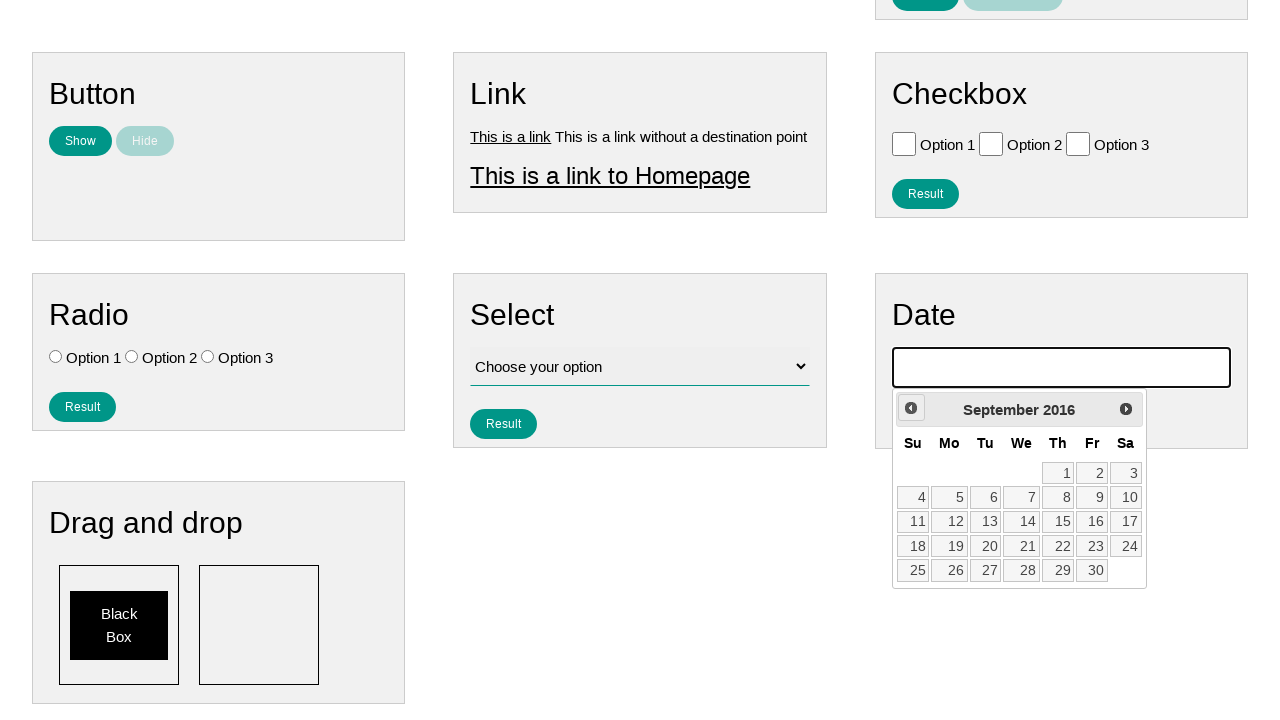

Clicked previous button to navigate backward (currently at September 2016) at (911, 408) on .ui-datepicker-prev
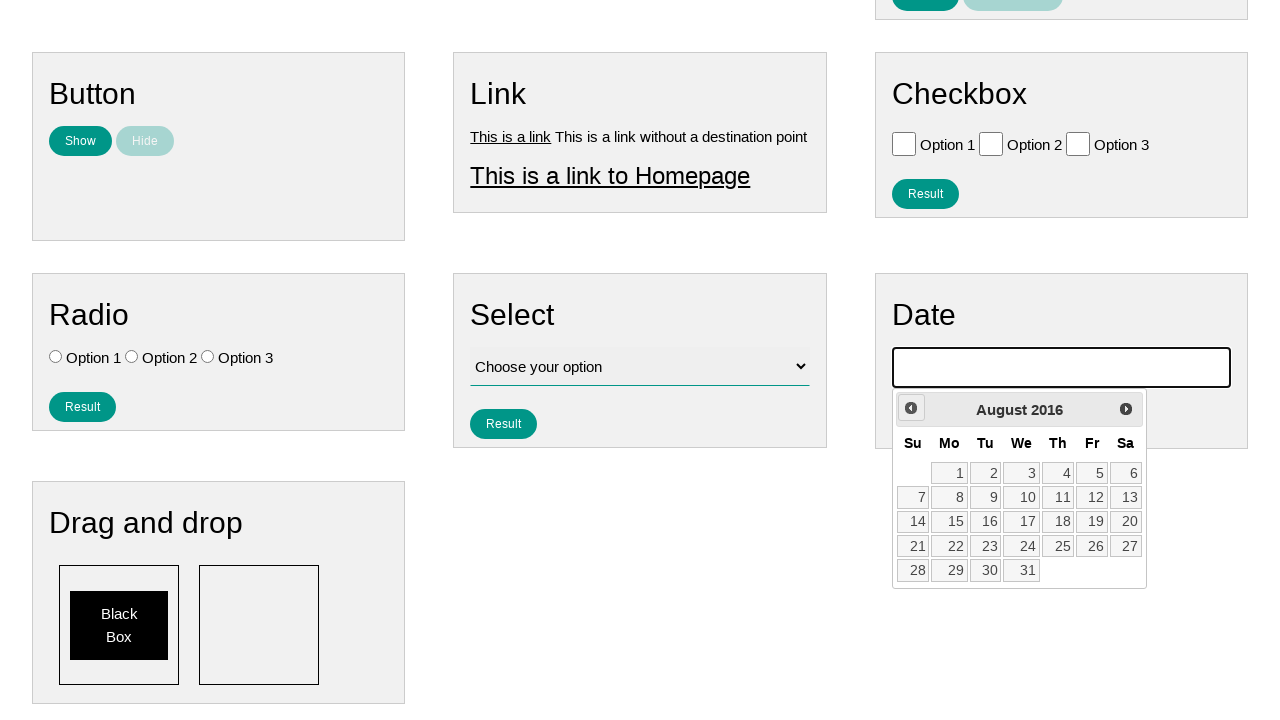

Waited for calendar to update
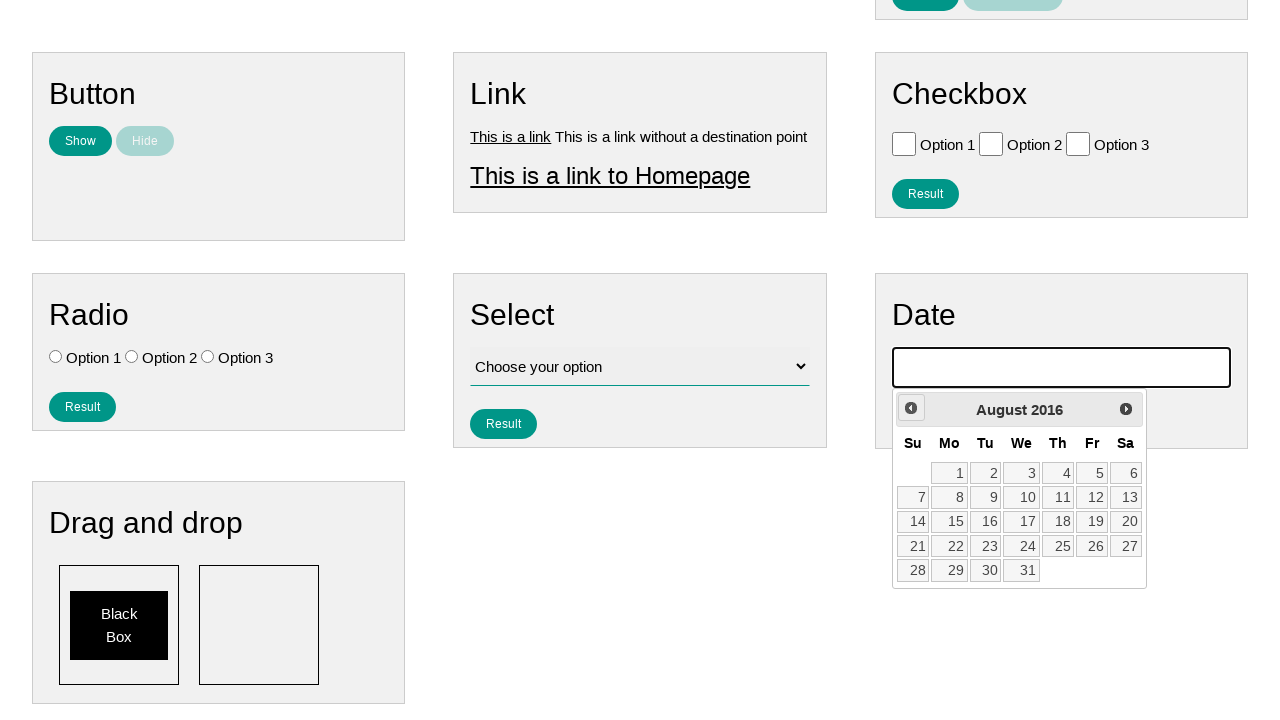

Clicked previous button to navigate backward (currently at August 2016) at (911, 408) on .ui-datepicker-prev
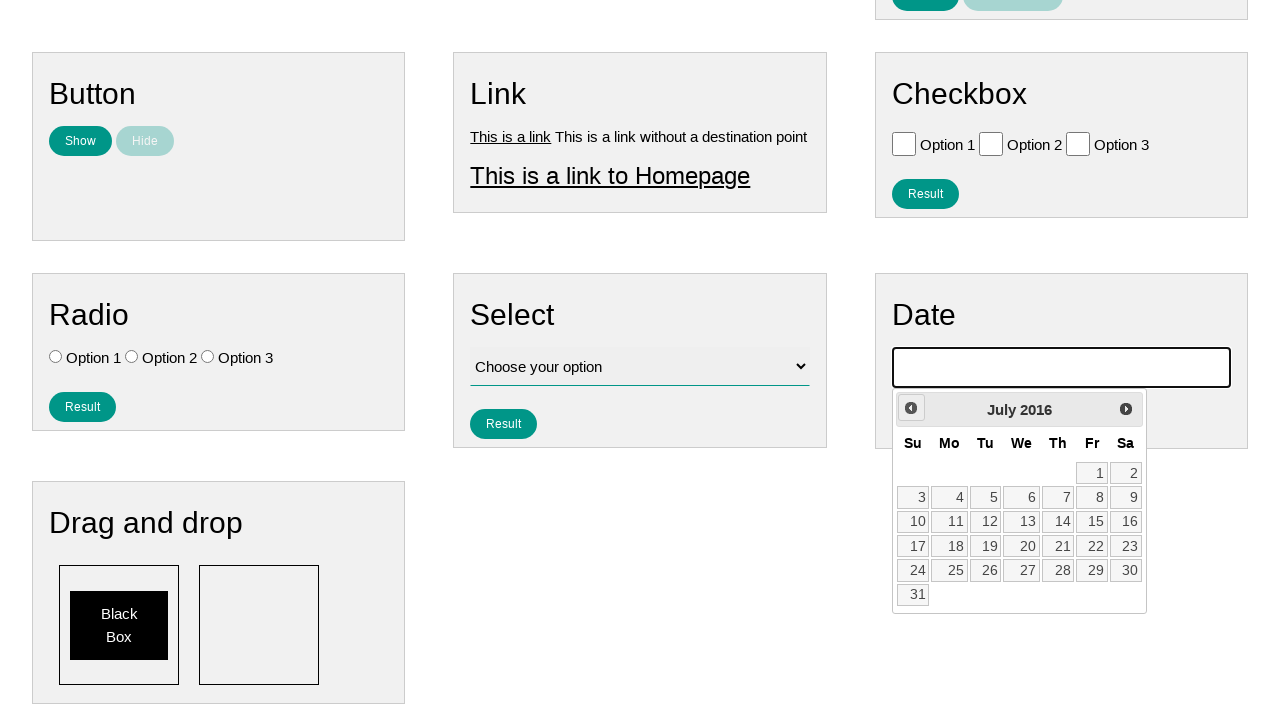

Waited for calendar to update
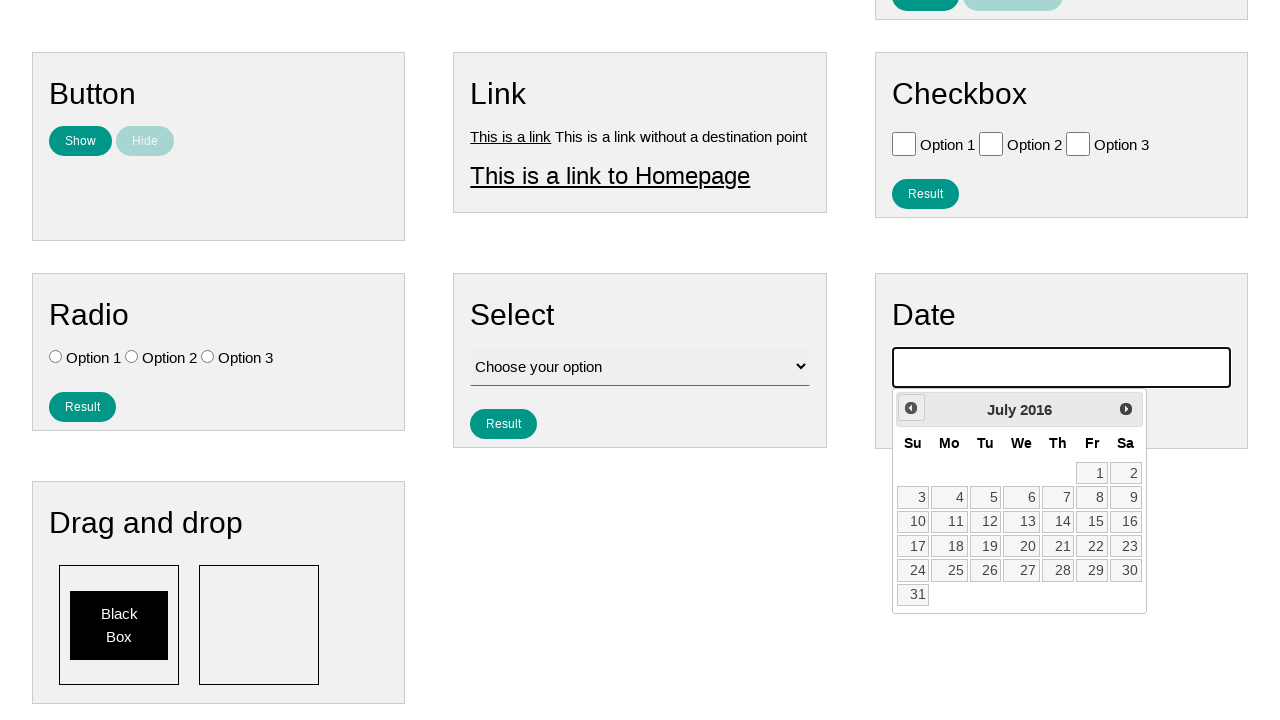

Clicked previous button to navigate backward (currently at July 2016) at (911, 408) on .ui-datepicker-prev
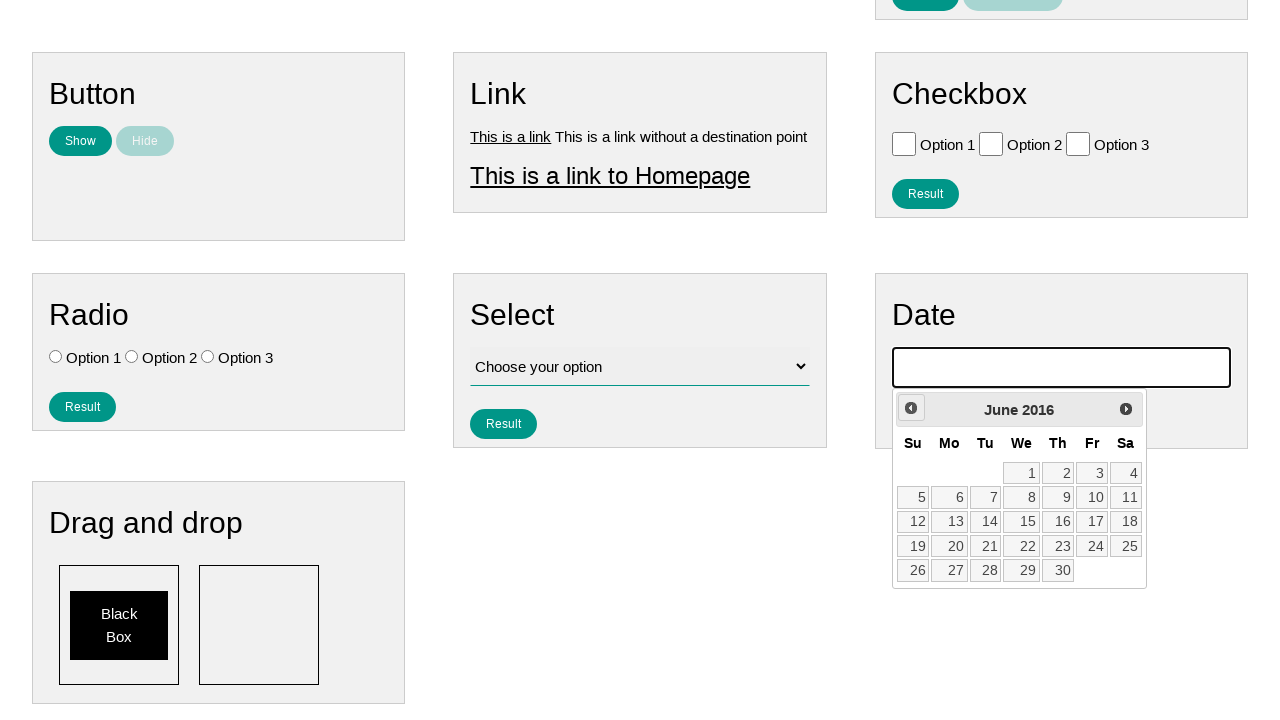

Waited for calendar to update
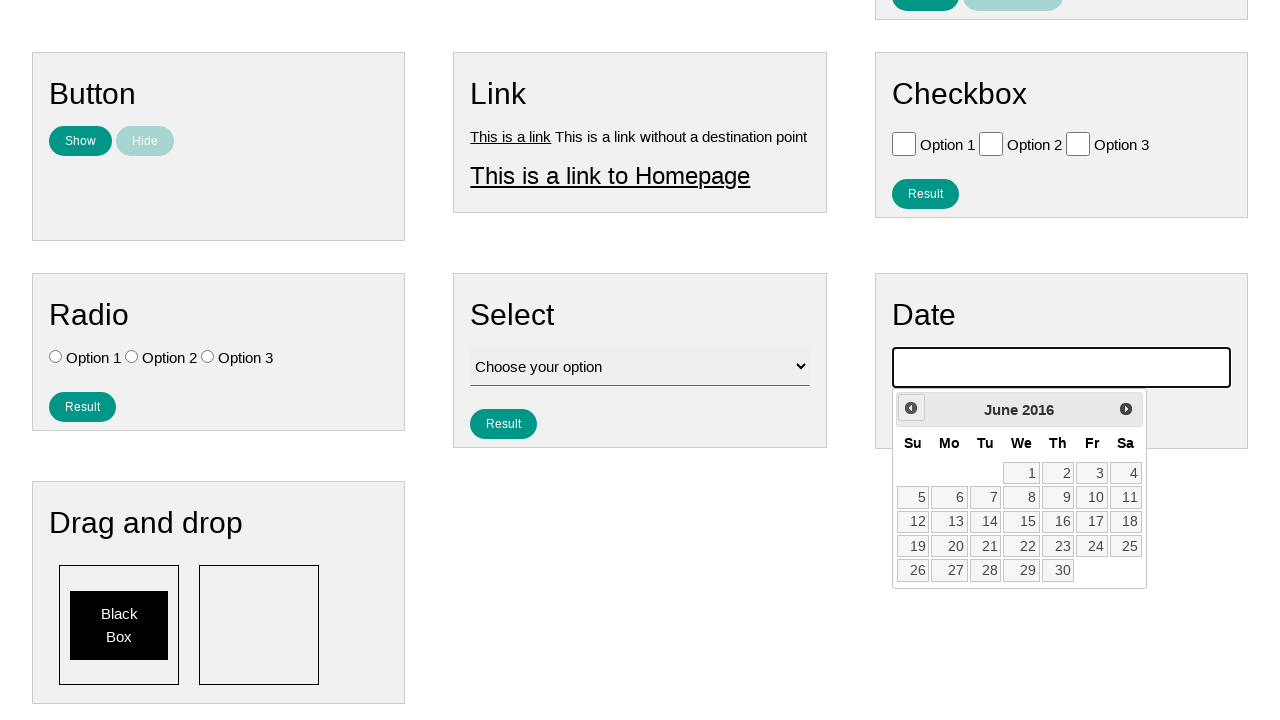

Clicked previous button to navigate backward (currently at June 2016) at (911, 408) on .ui-datepicker-prev
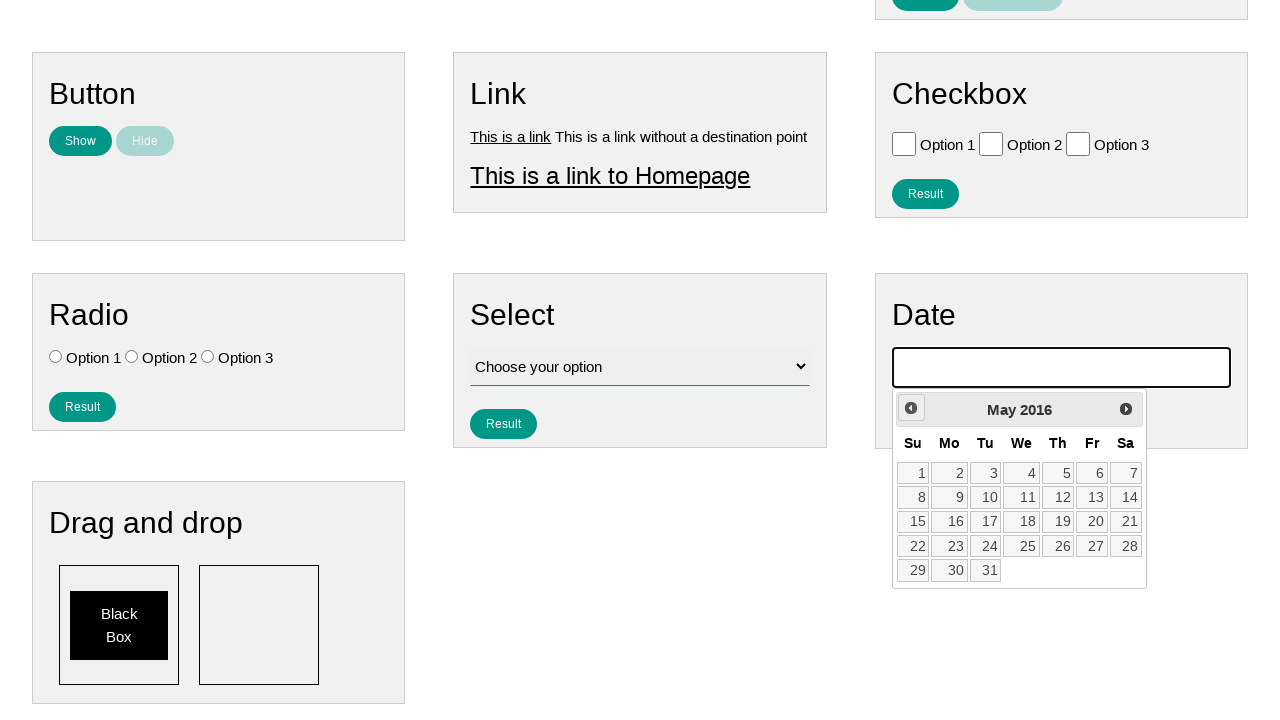

Waited for calendar to update
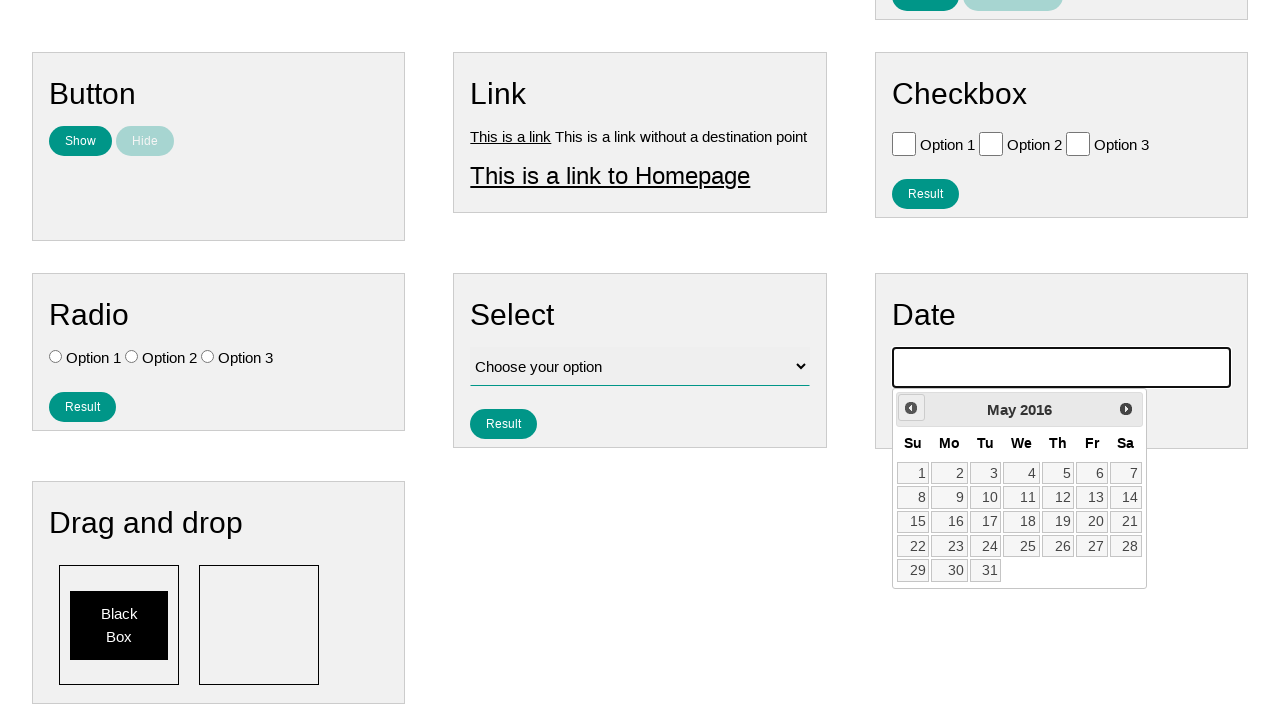

Clicked previous button to navigate backward (currently at May 2016) at (911, 408) on .ui-datepicker-prev
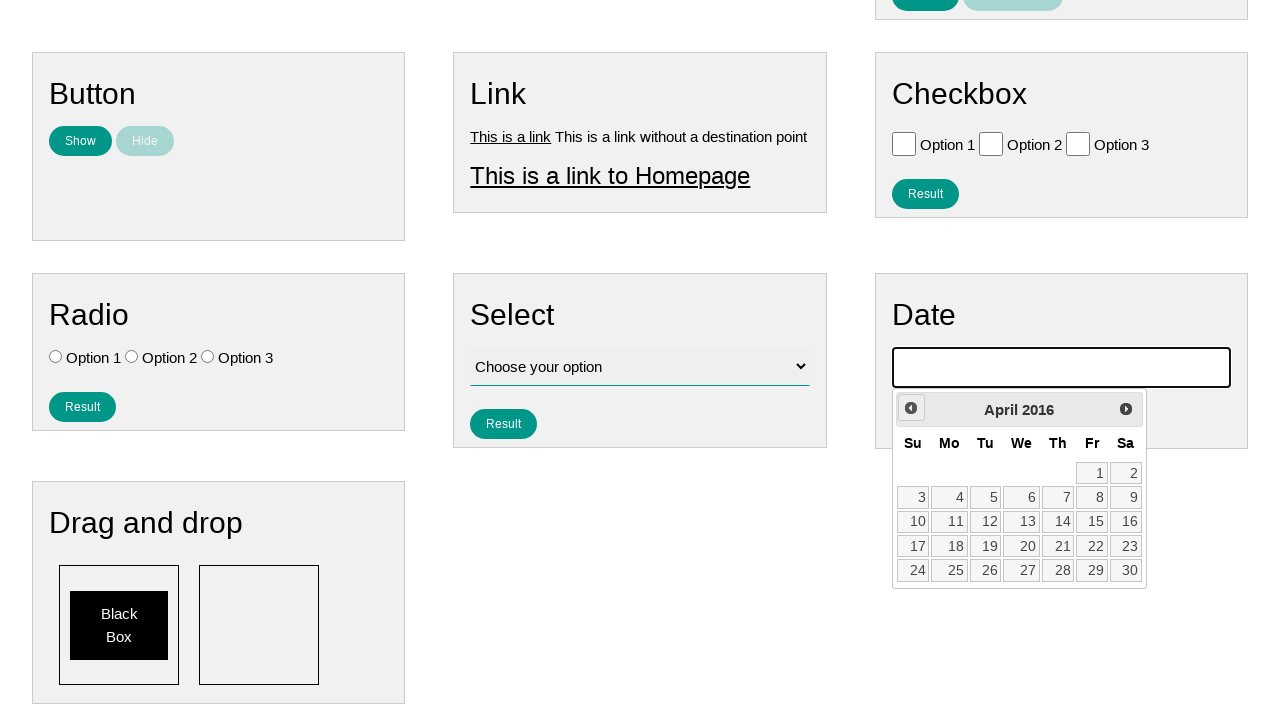

Waited for calendar to update
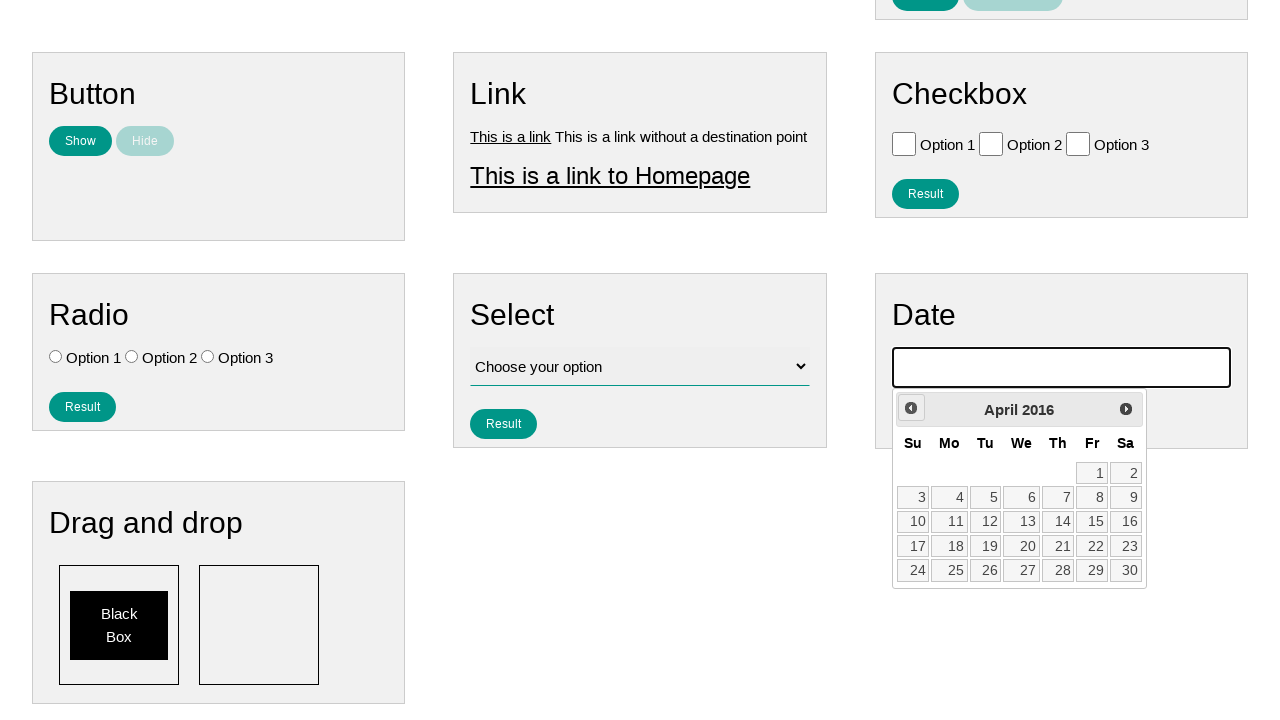

Clicked previous button to navigate backward (currently at April 2016) at (911, 408) on .ui-datepicker-prev
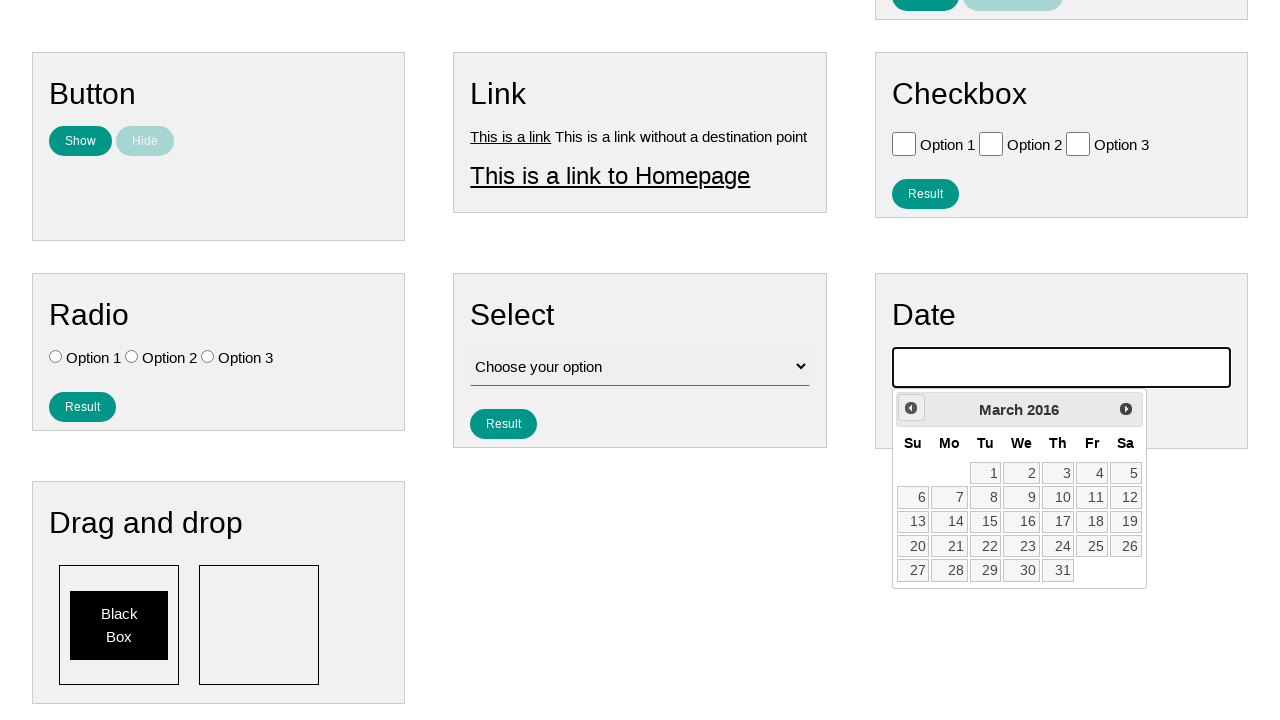

Waited for calendar to update
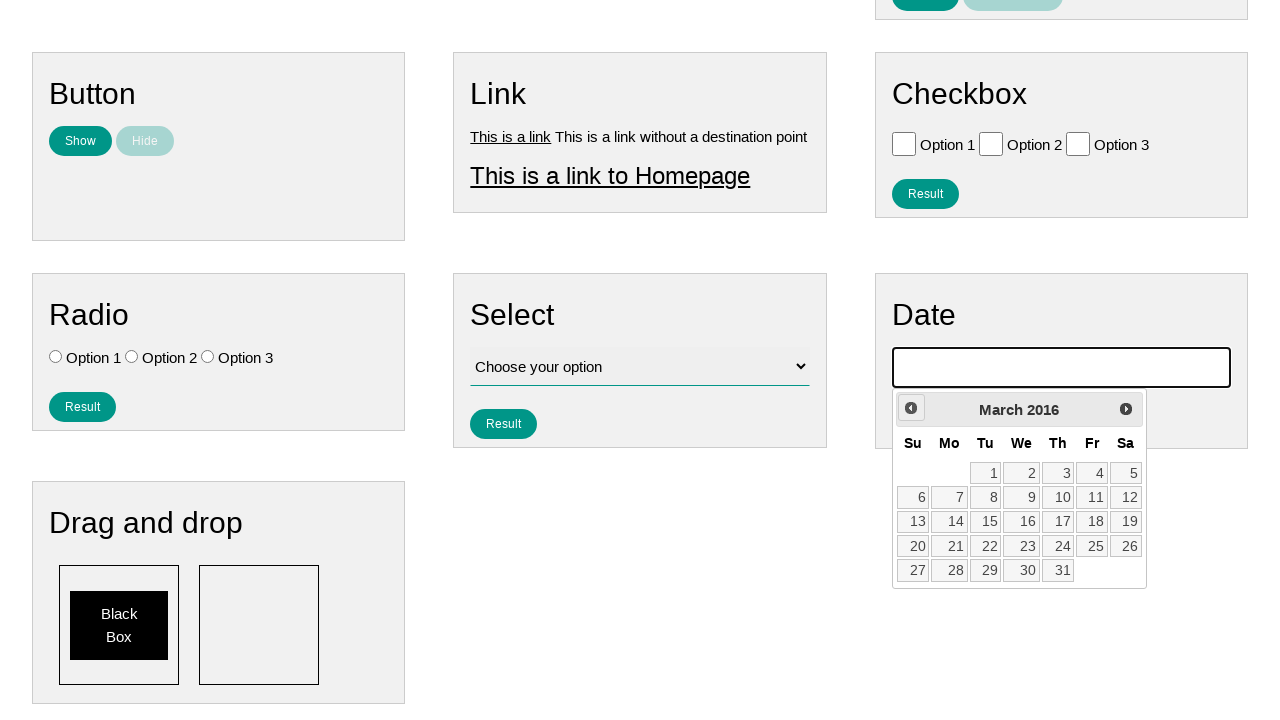

Clicked previous button to navigate backward (currently at March 2016) at (911, 408) on .ui-datepicker-prev
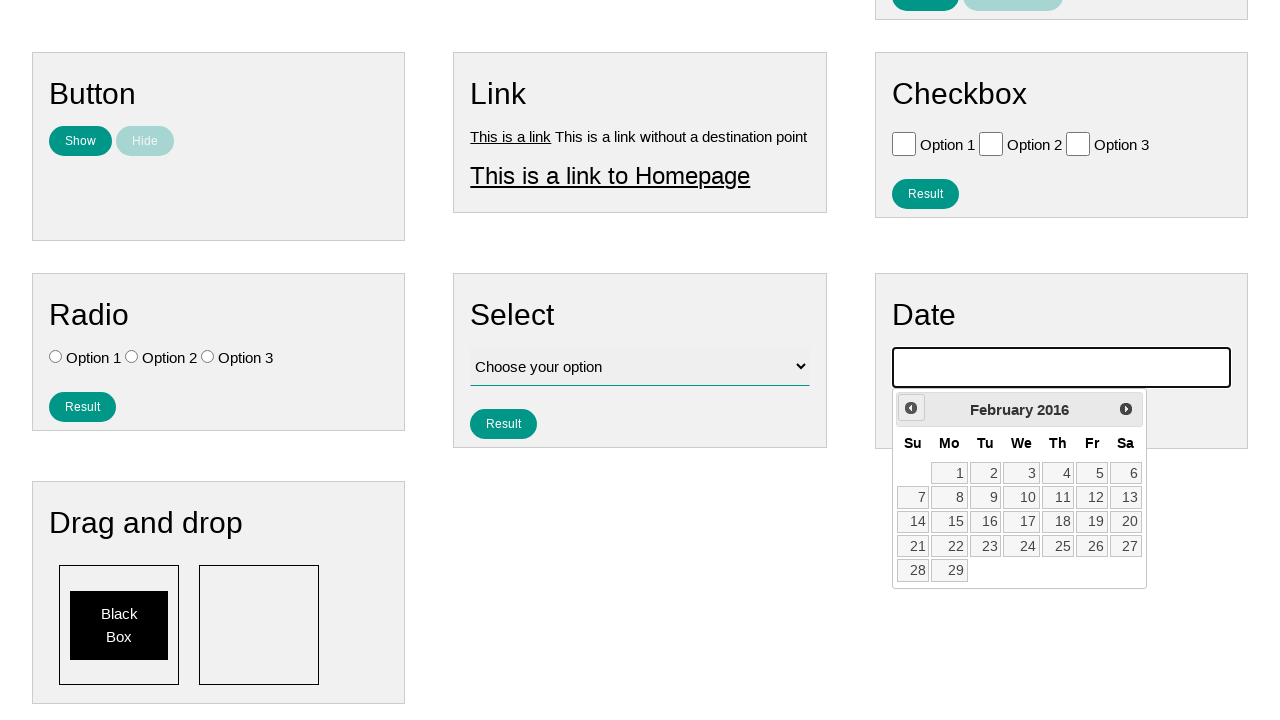

Waited for calendar to update
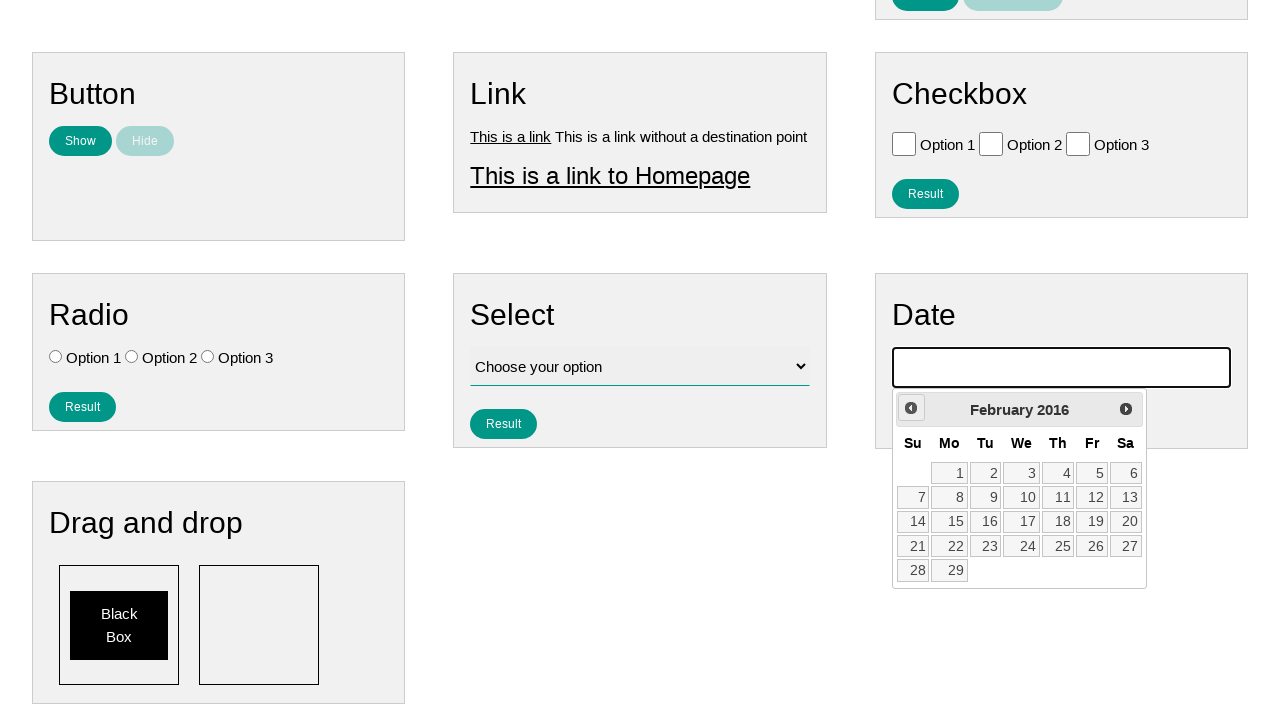

Clicked previous button to navigate backward (currently at February 2016) at (911, 408) on .ui-datepicker-prev
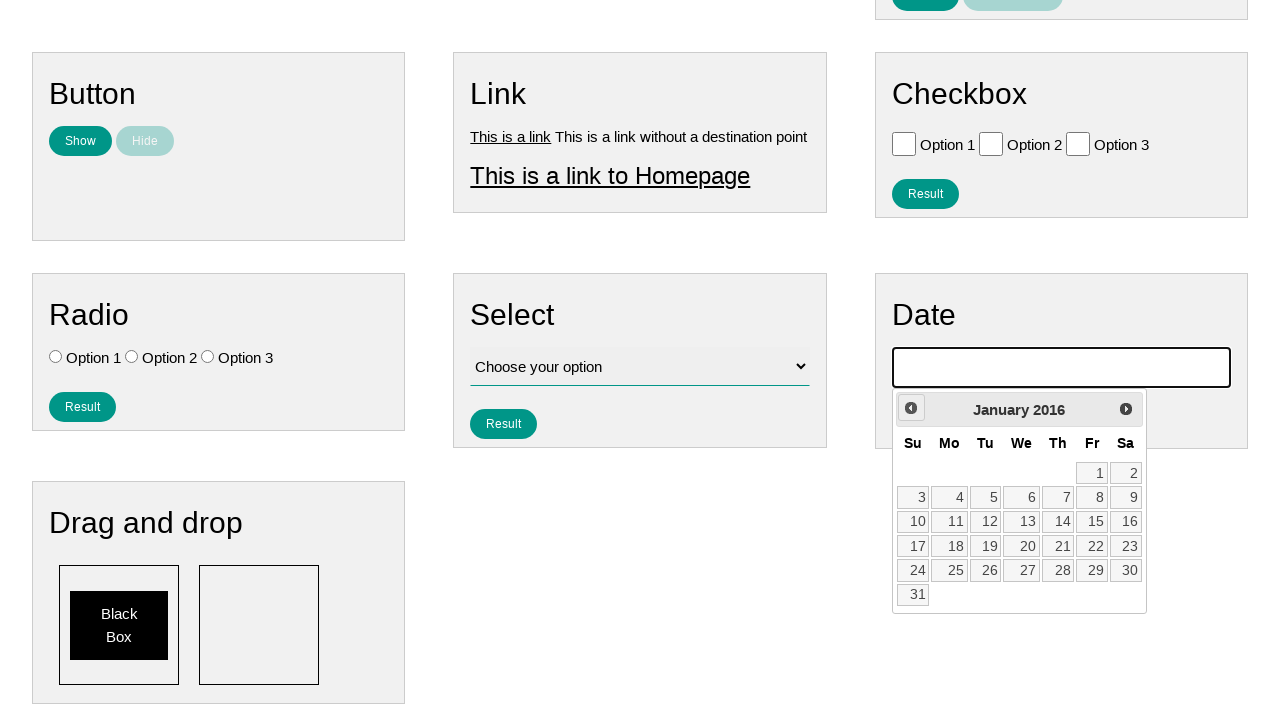

Waited for calendar to update
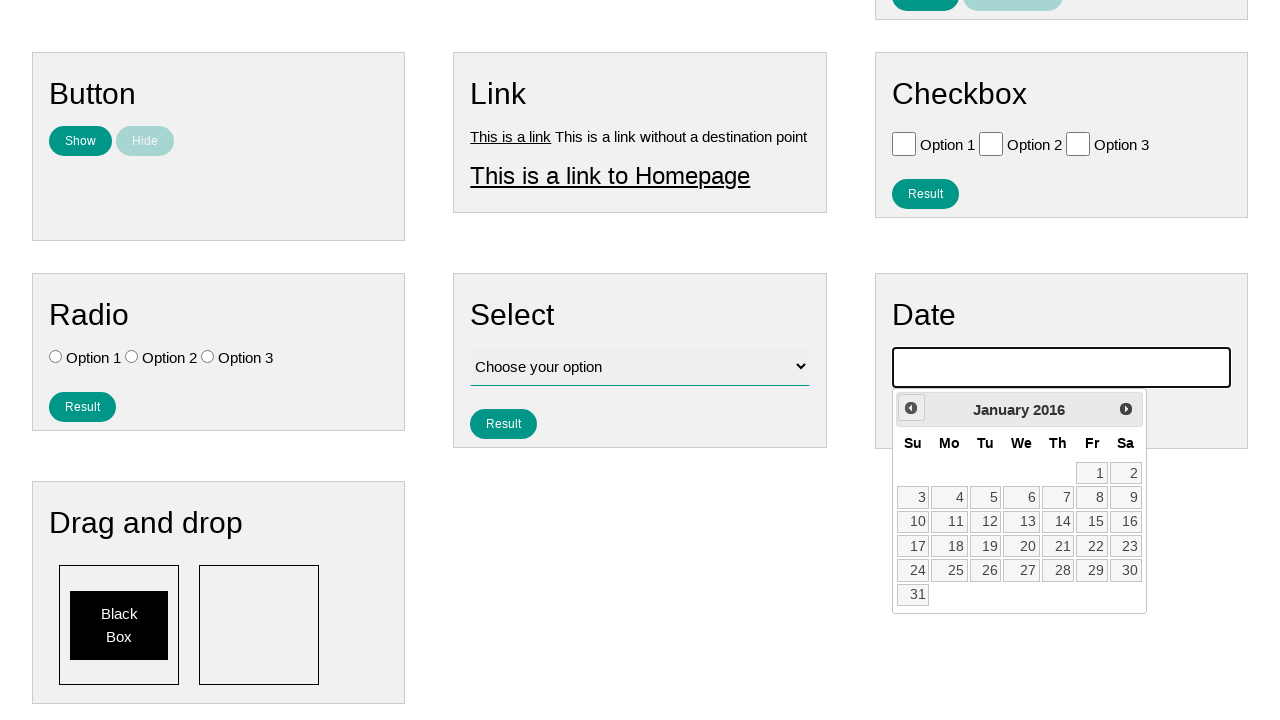

Clicked previous button to navigate backward (currently at January 2016) at (911, 408) on .ui-datepicker-prev
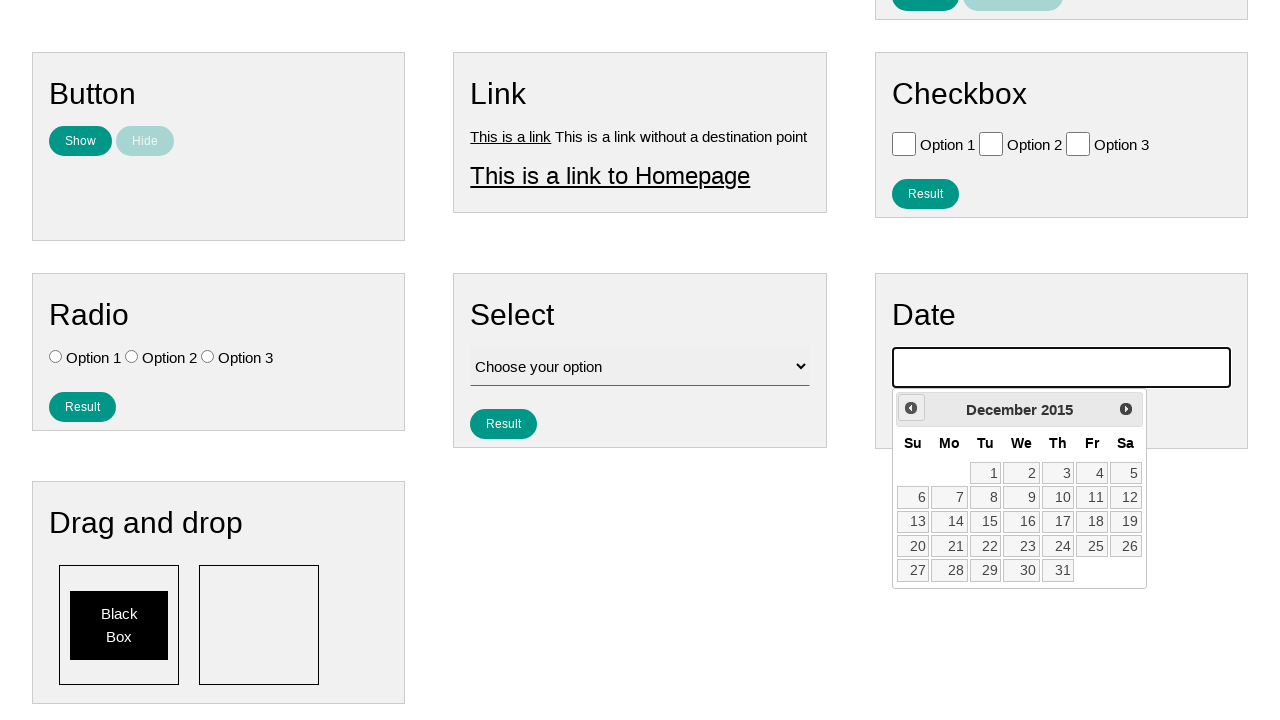

Waited for calendar to update
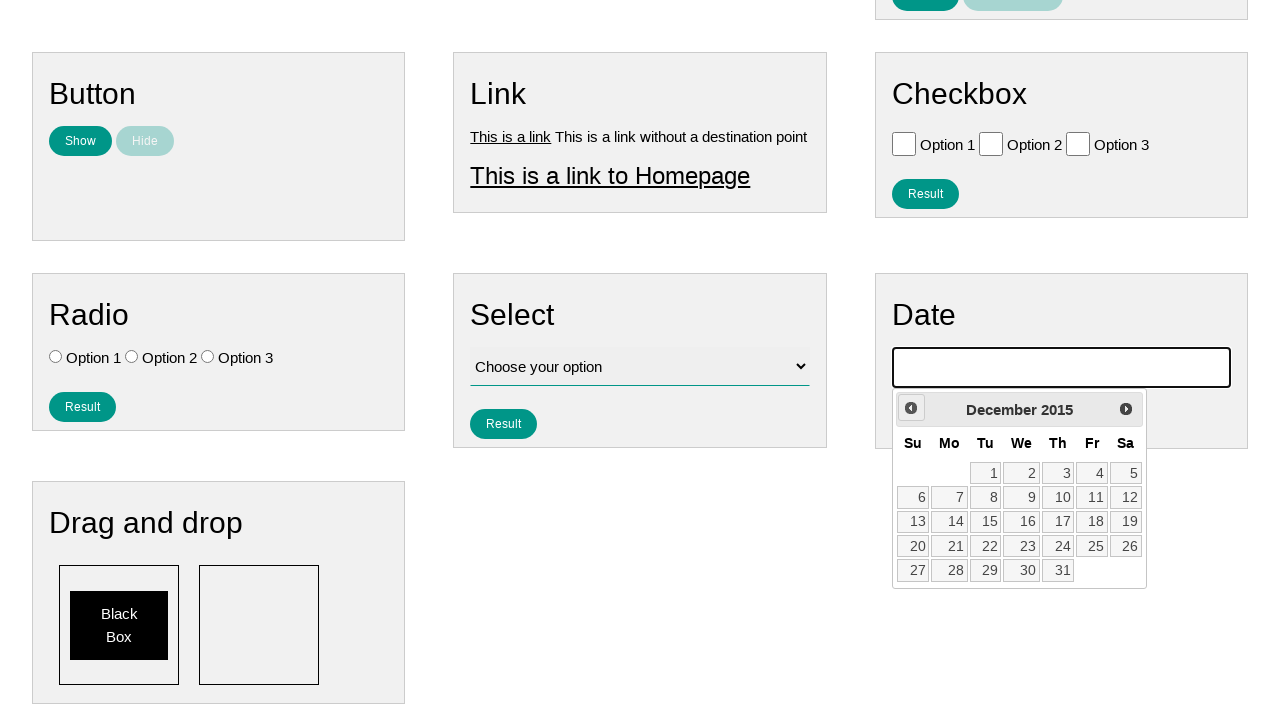

Clicked previous button to navigate backward (currently at December 2015) at (911, 408) on .ui-datepicker-prev
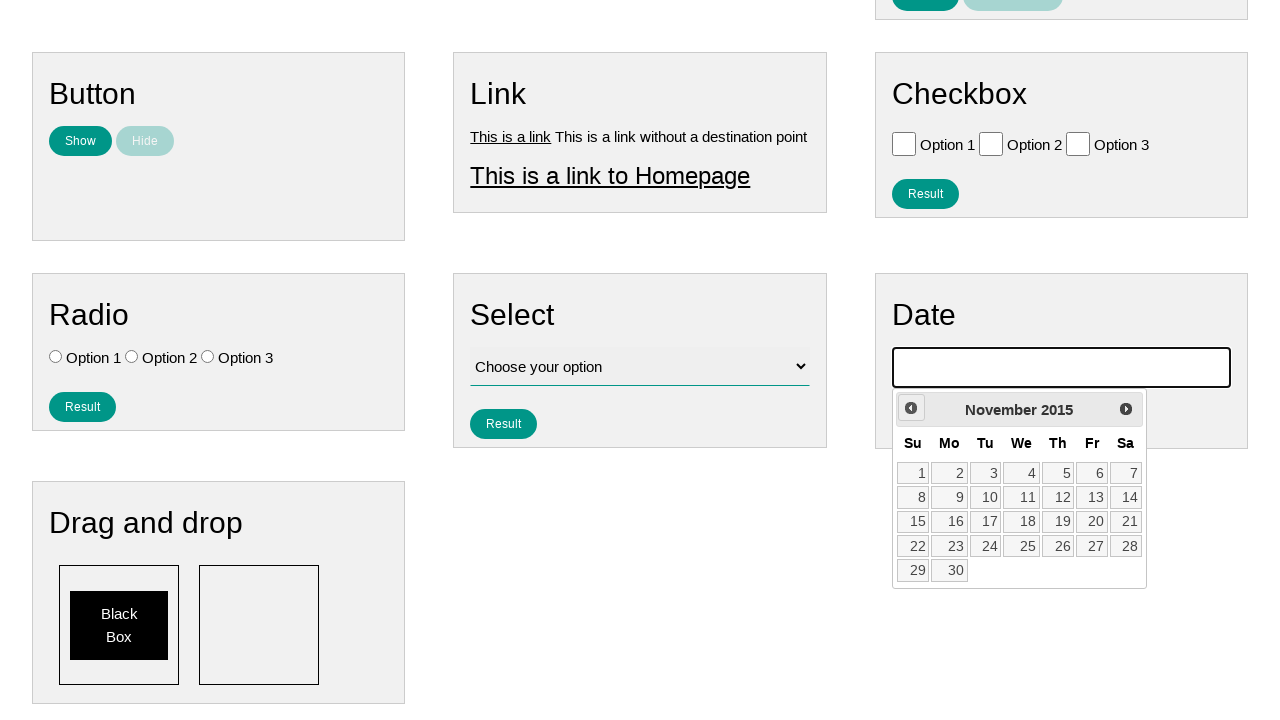

Waited for calendar to update
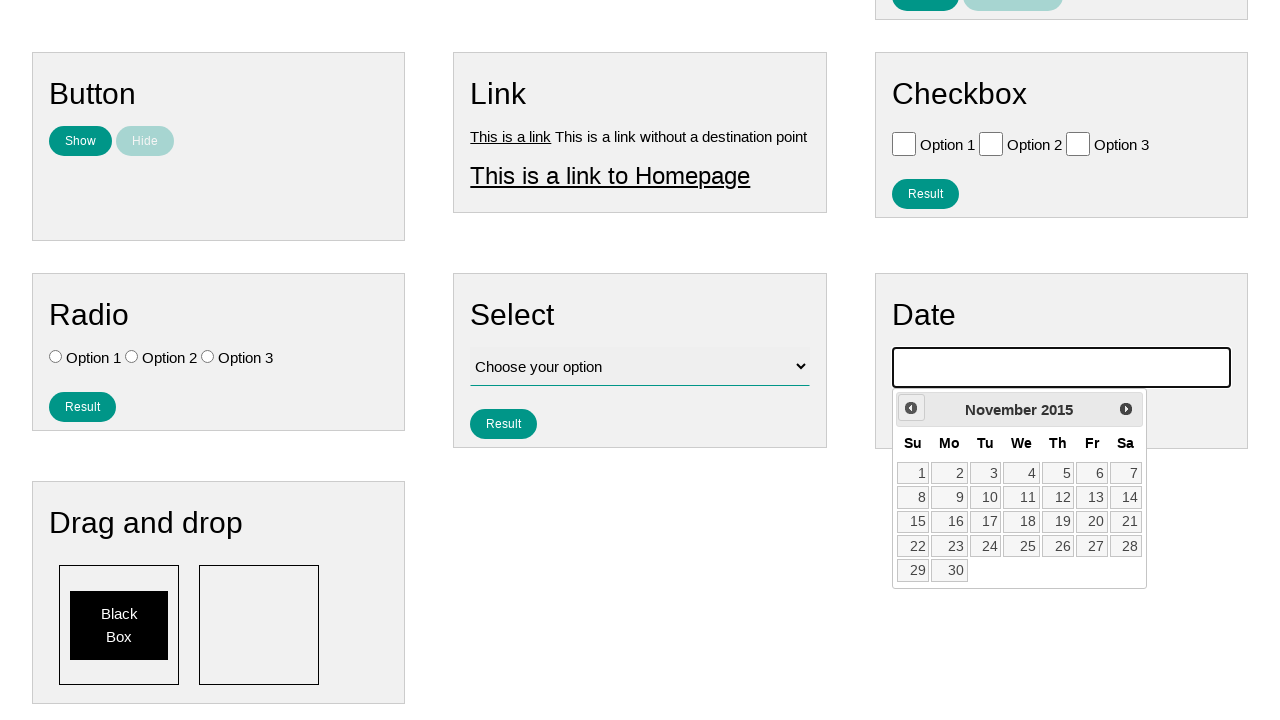

Clicked previous button to navigate backward (currently at November 2015) at (911, 408) on .ui-datepicker-prev
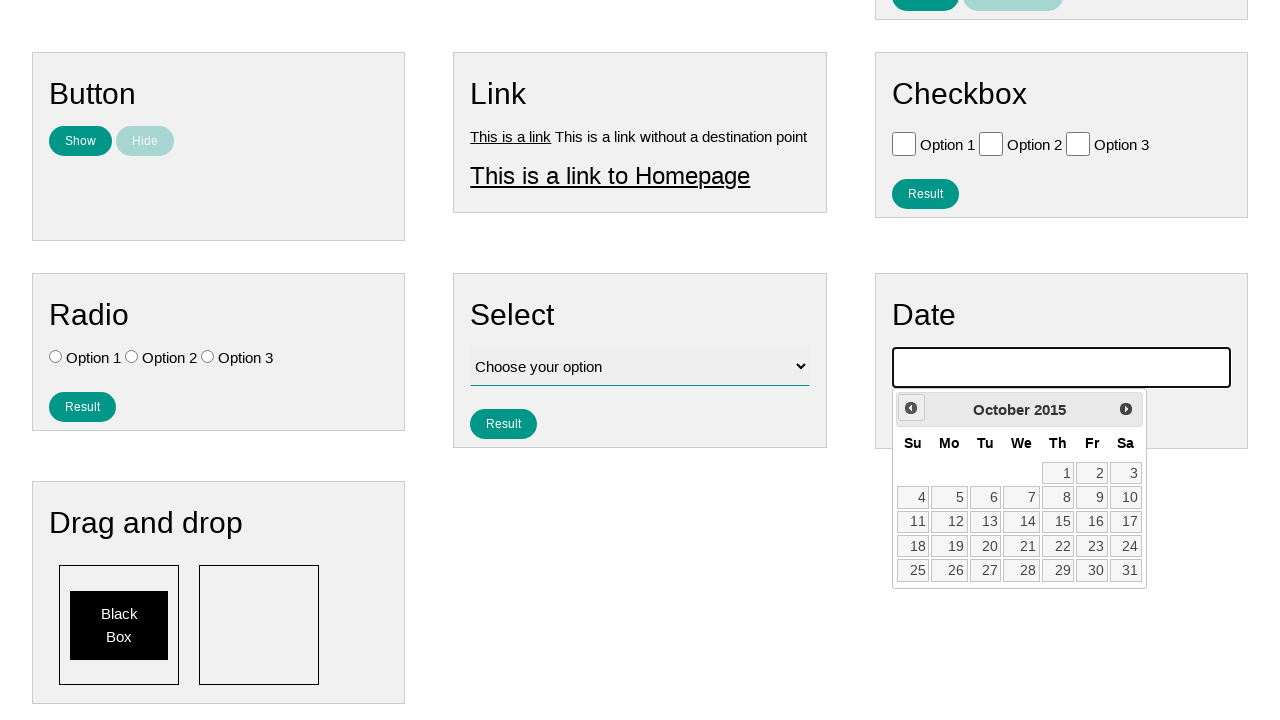

Waited for calendar to update
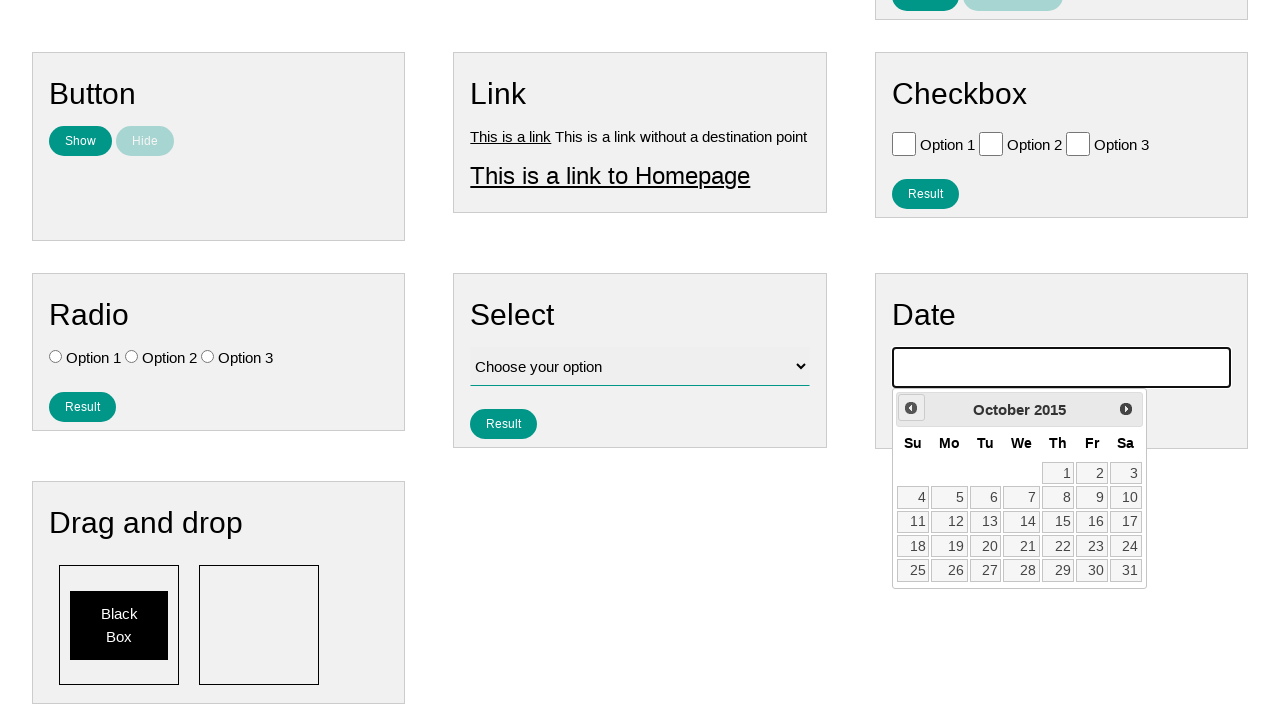

Clicked previous button to navigate backward (currently at October 2015) at (911, 408) on .ui-datepicker-prev
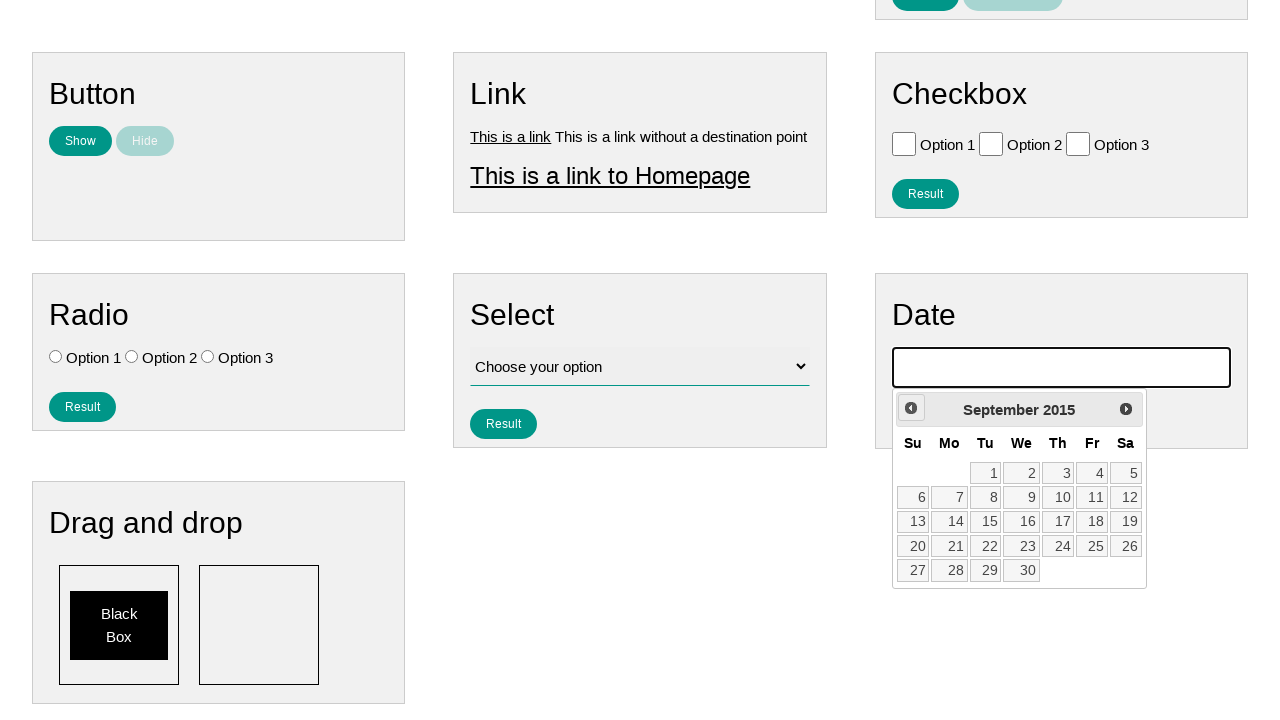

Waited for calendar to update
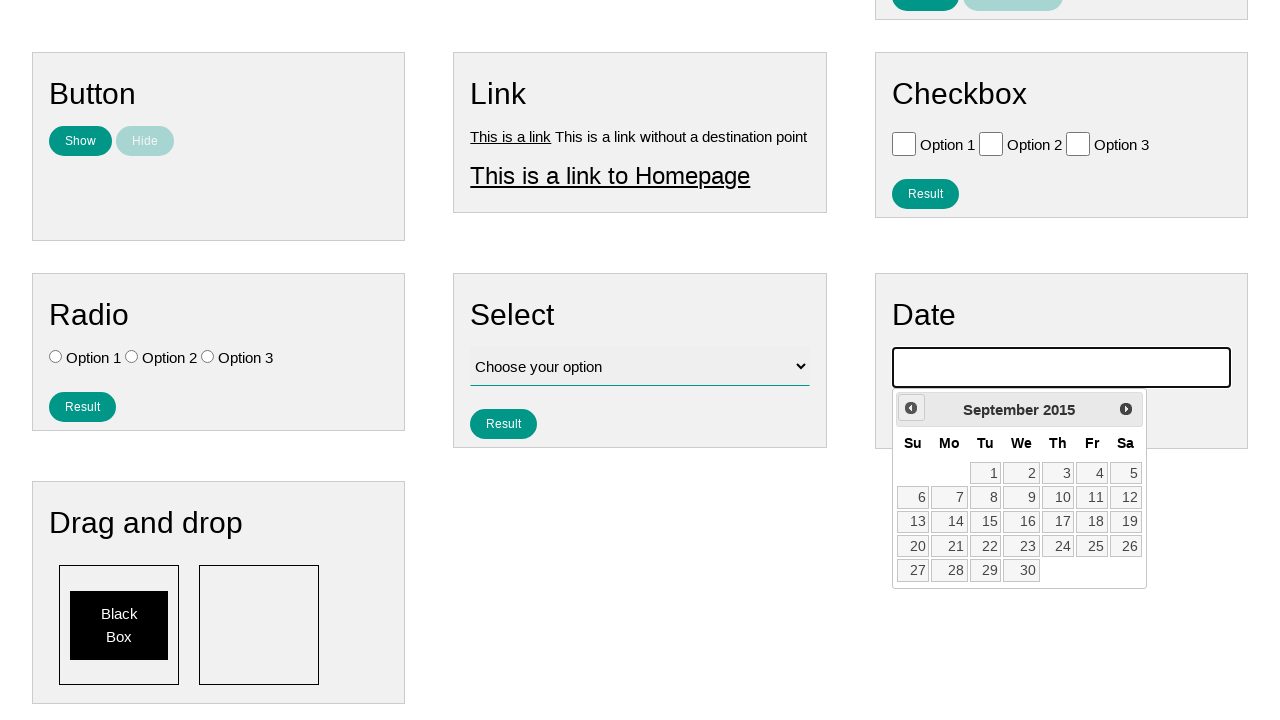

Clicked previous button to navigate backward (currently at September 2015) at (911, 408) on .ui-datepicker-prev
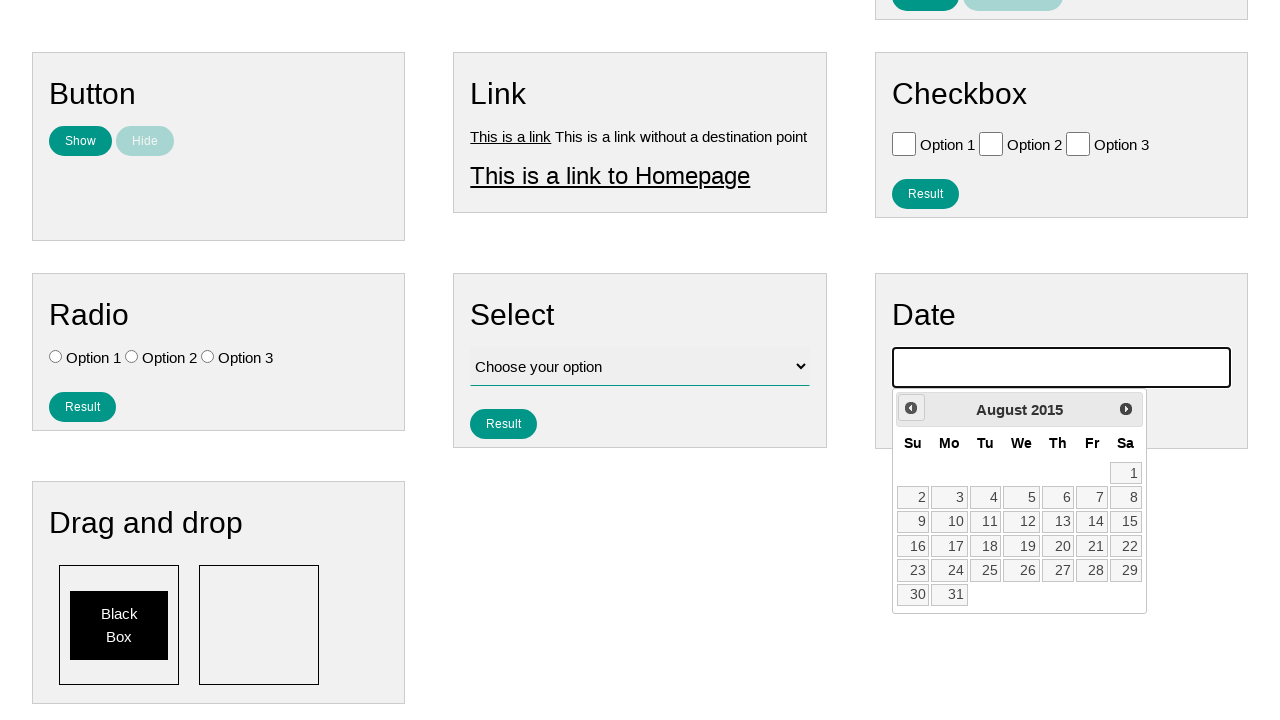

Waited for calendar to update
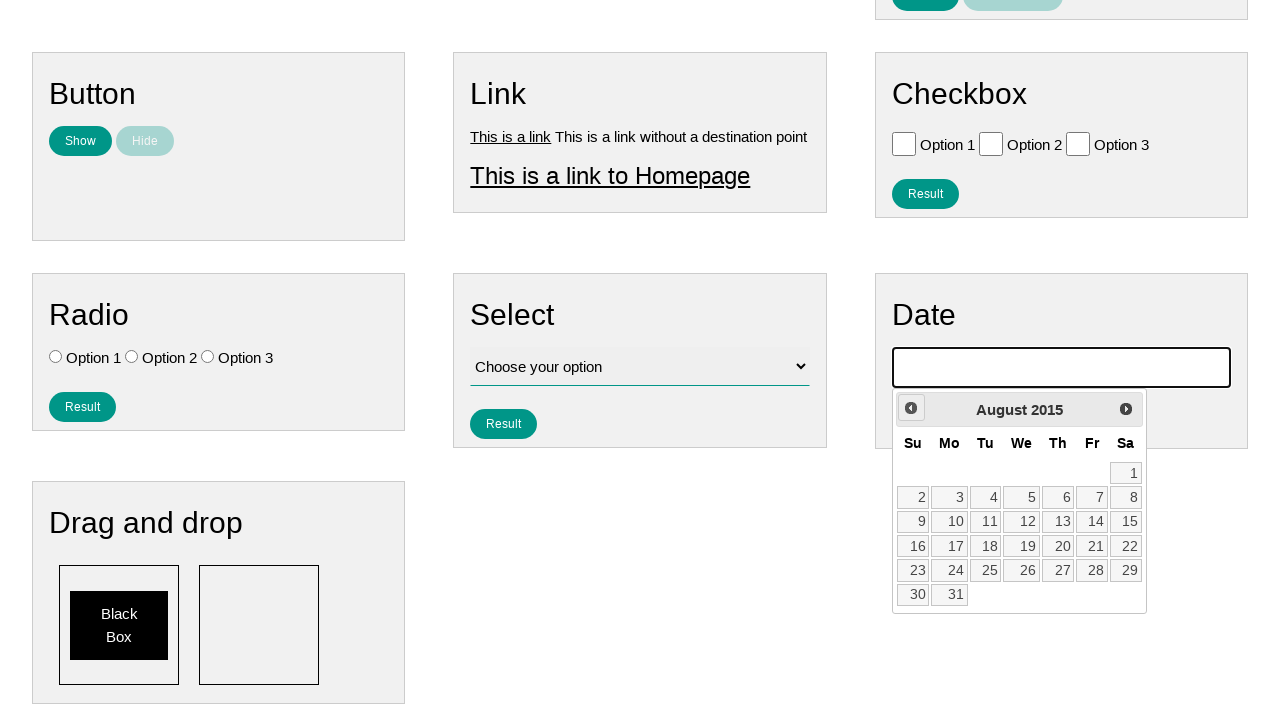

Clicked previous button to navigate backward (currently at August 2015) at (911, 408) on .ui-datepicker-prev
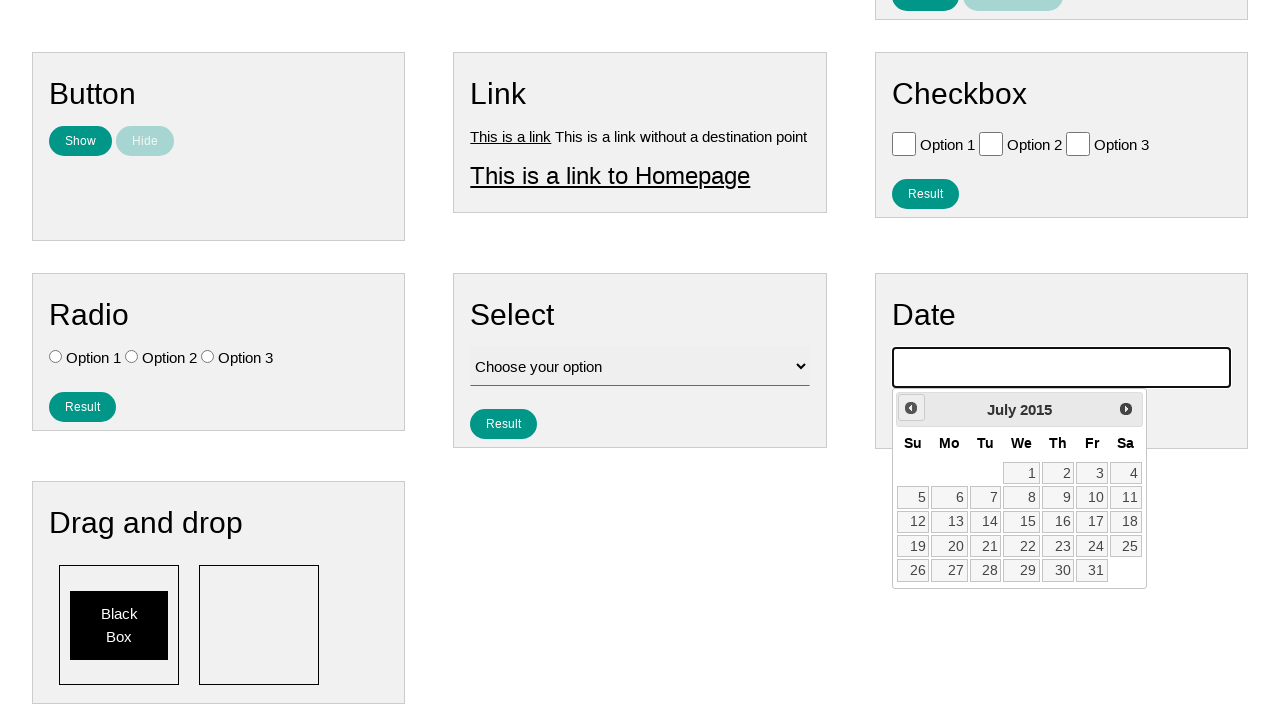

Waited for calendar to update
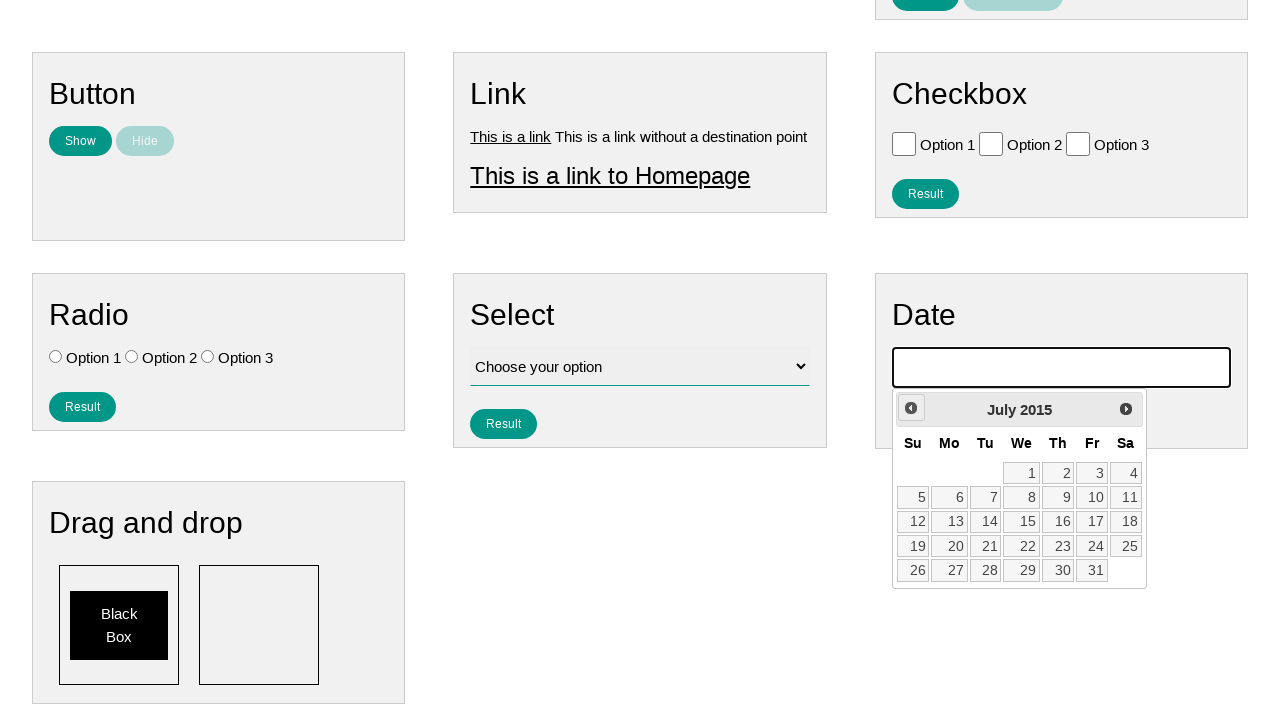

Clicked previous button to navigate backward (currently at July 2015) at (911, 408) on .ui-datepicker-prev
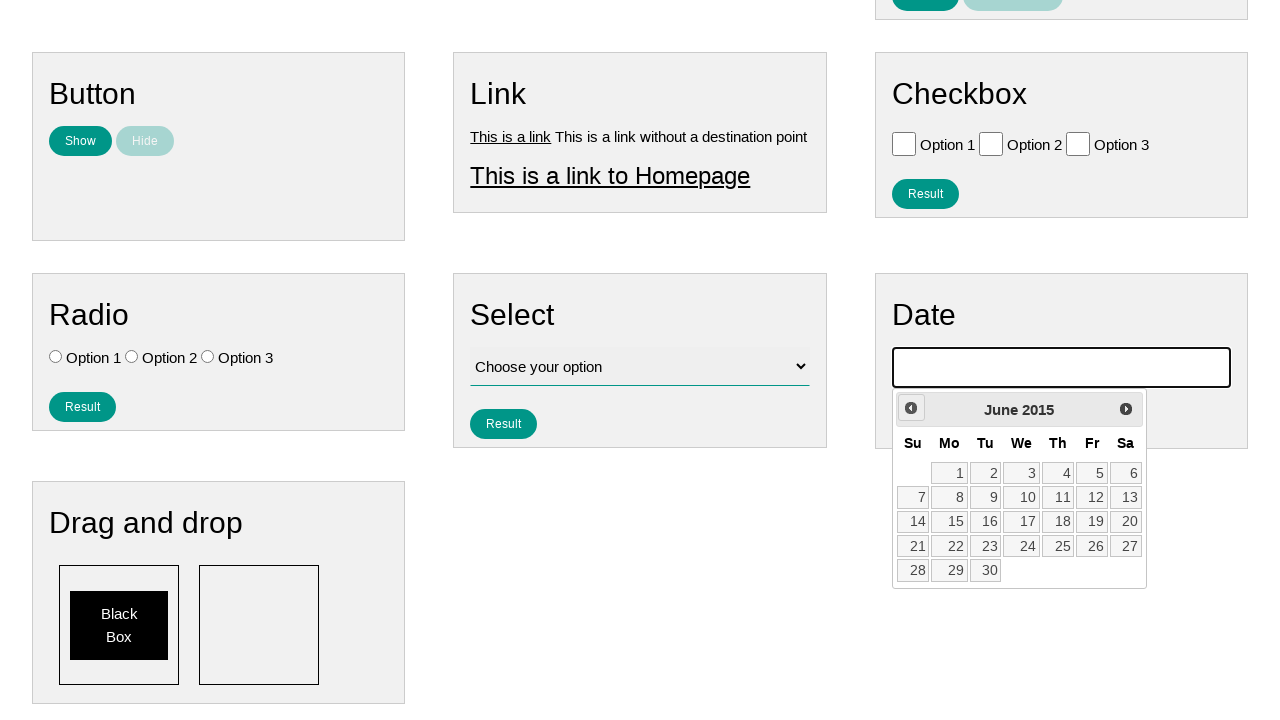

Waited for calendar to update
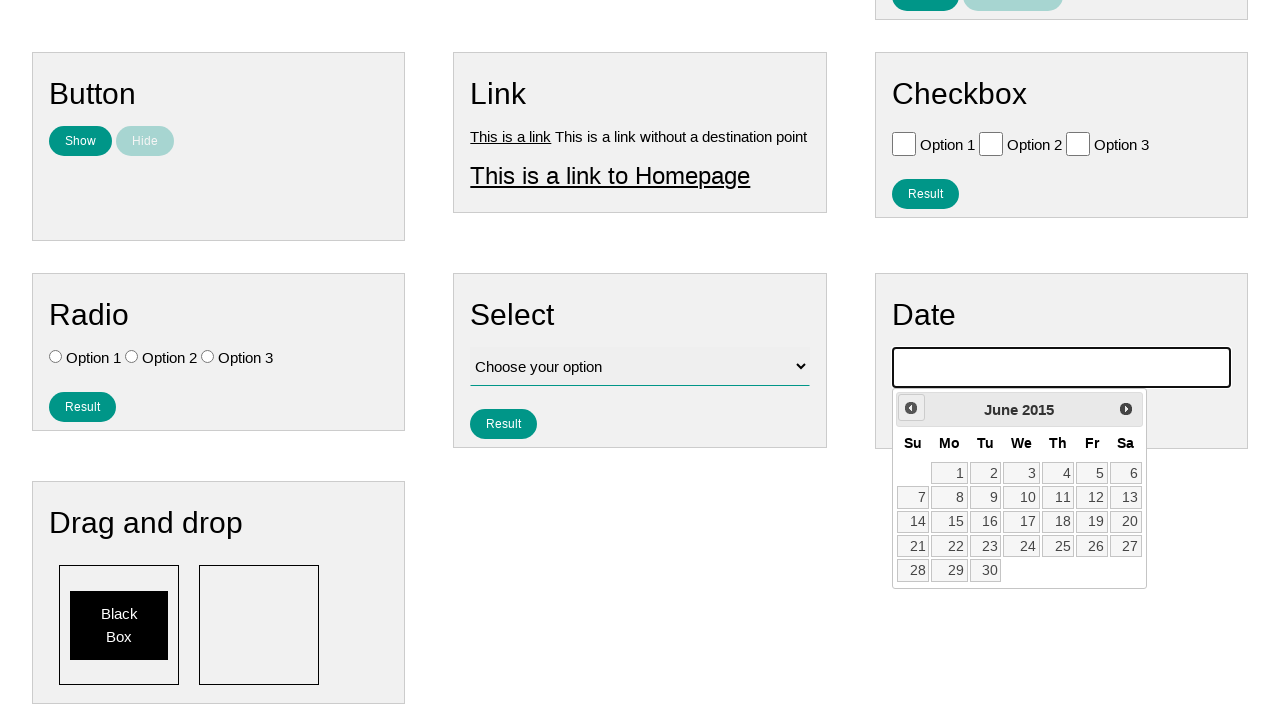

Clicked previous button to navigate backward (currently at June 2015) at (911, 408) on .ui-datepicker-prev
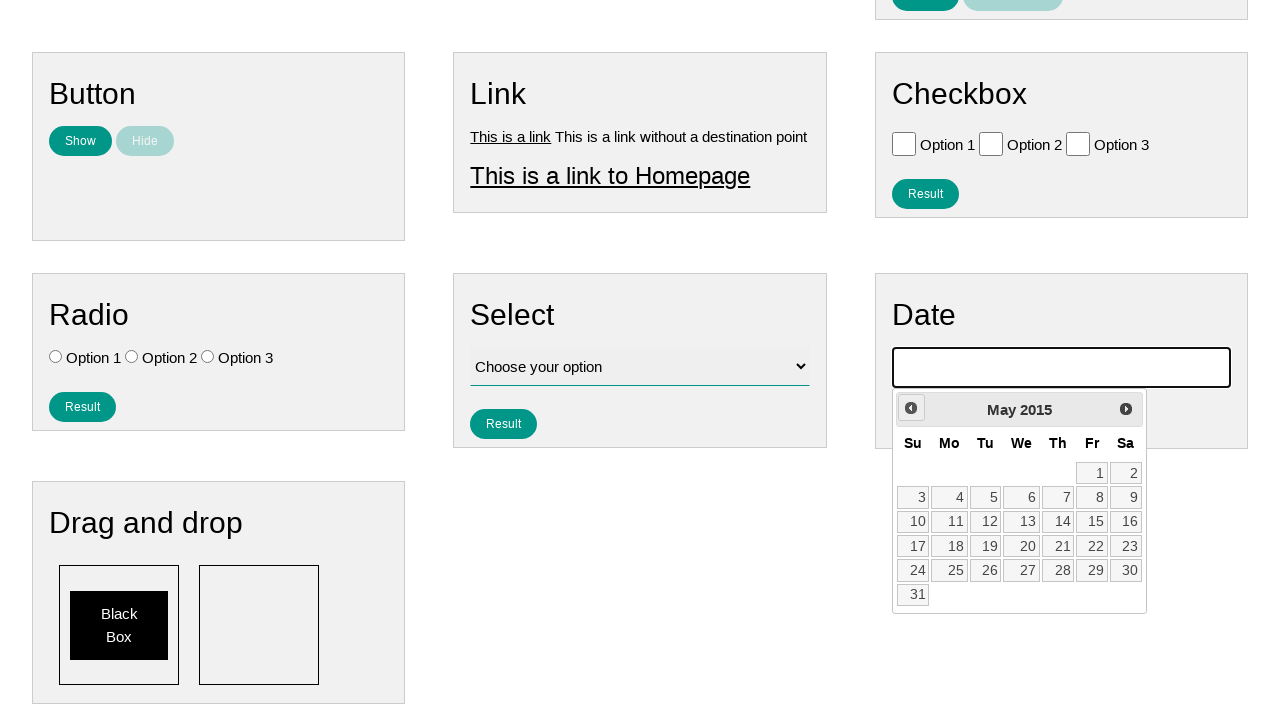

Waited for calendar to update
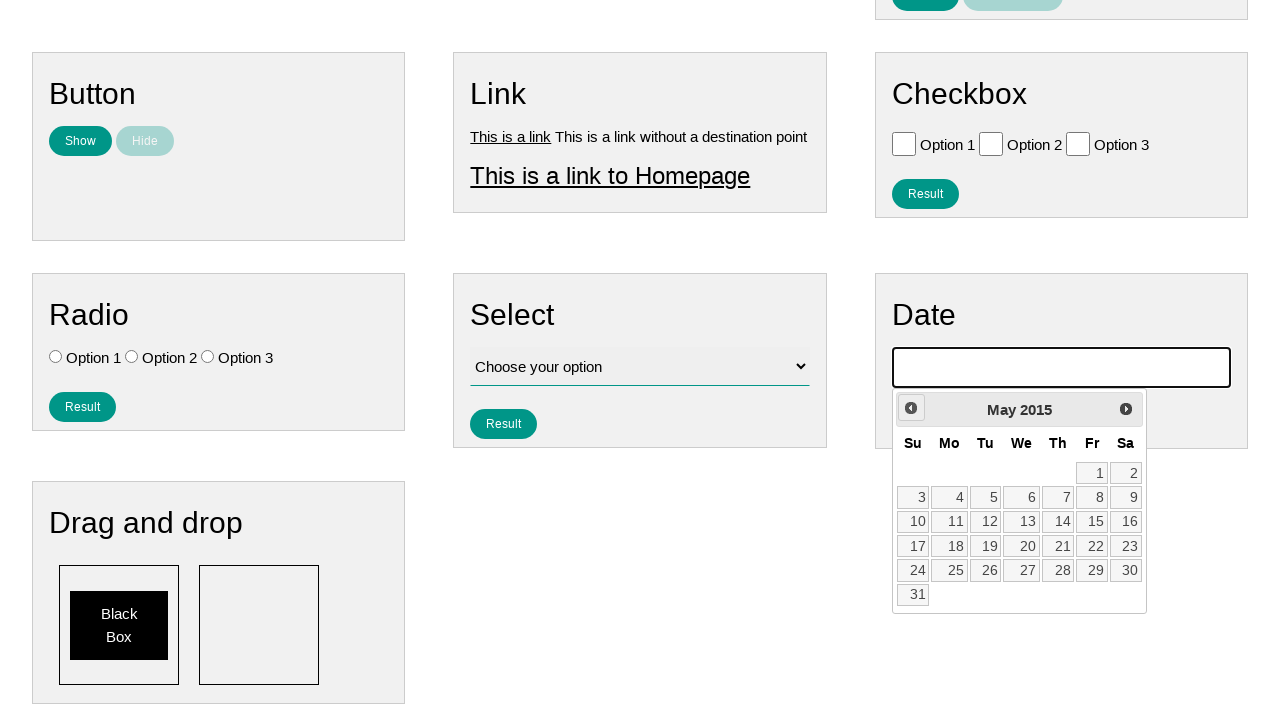

Clicked previous button to navigate backward (currently at May 2015) at (911, 408) on .ui-datepicker-prev
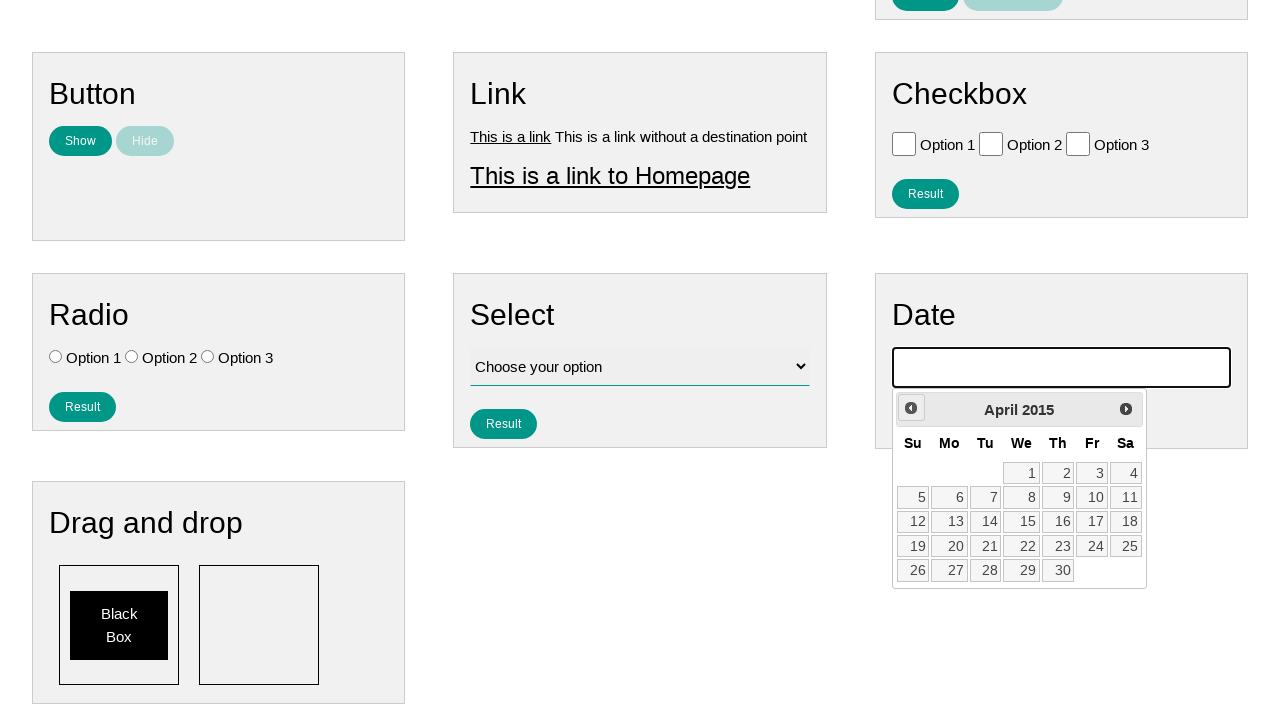

Waited for calendar to update
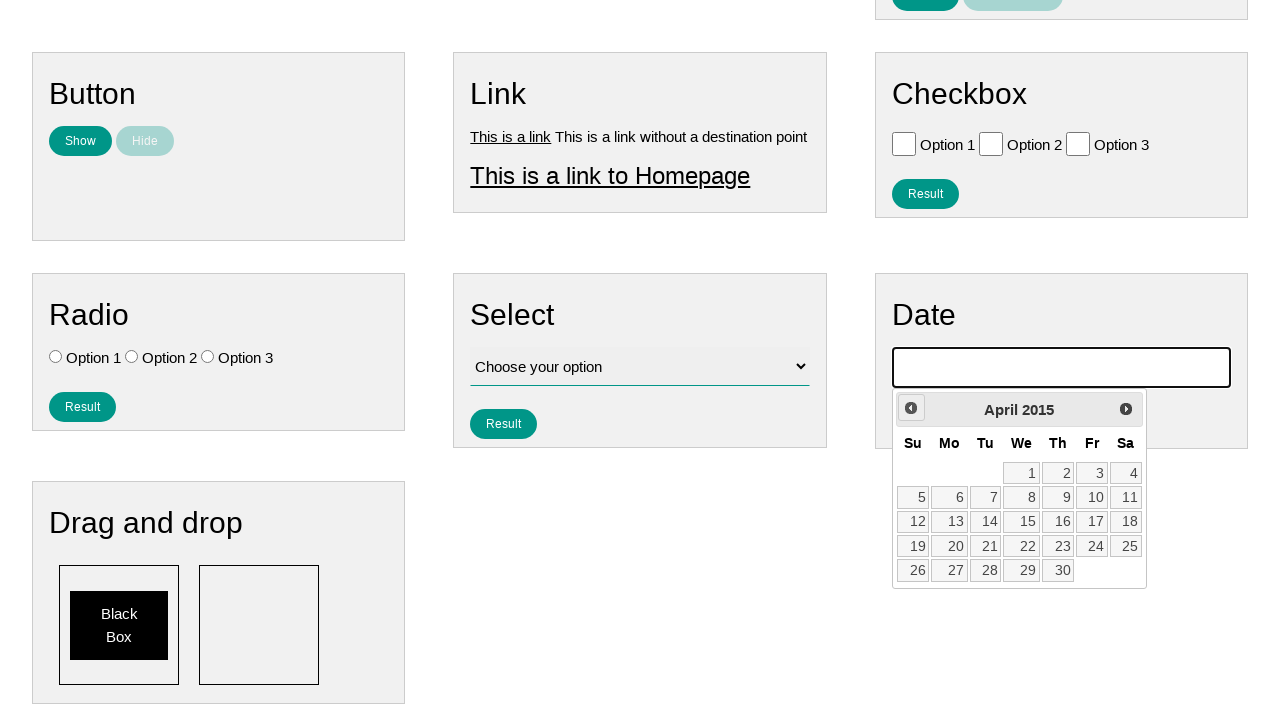

Clicked previous button to navigate backward (currently at April 2015) at (911, 408) on .ui-datepicker-prev
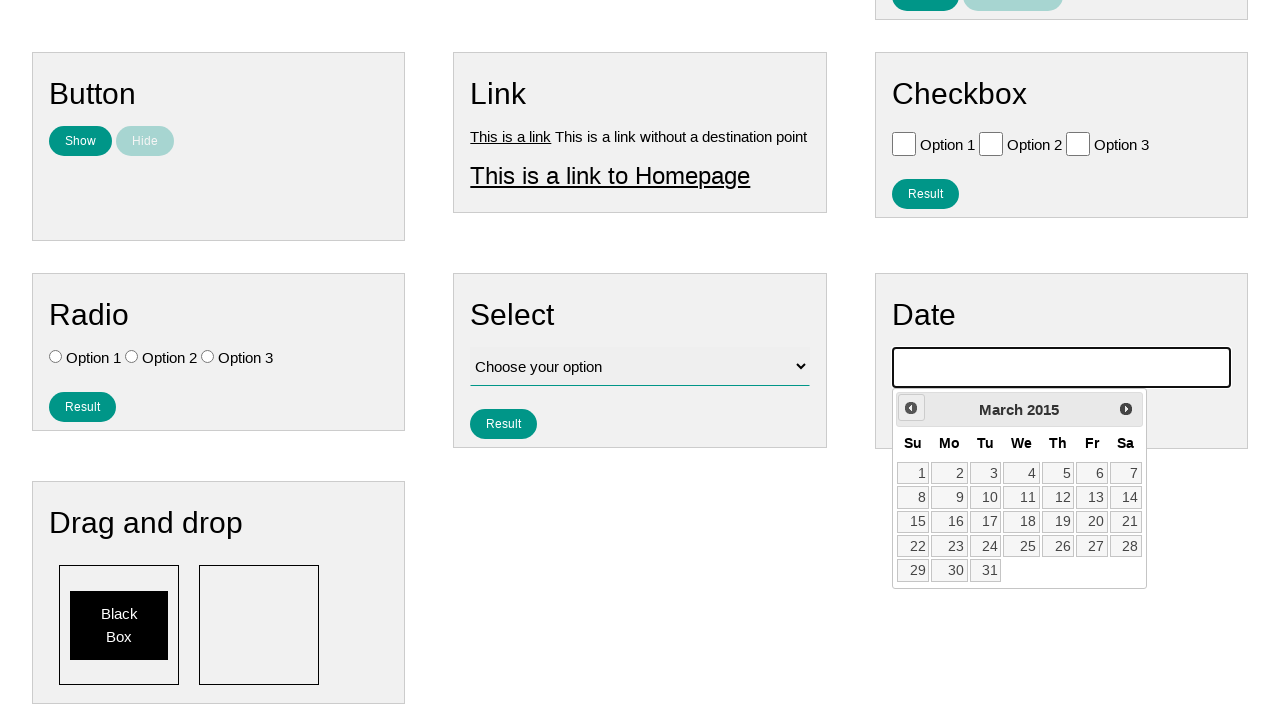

Waited for calendar to update
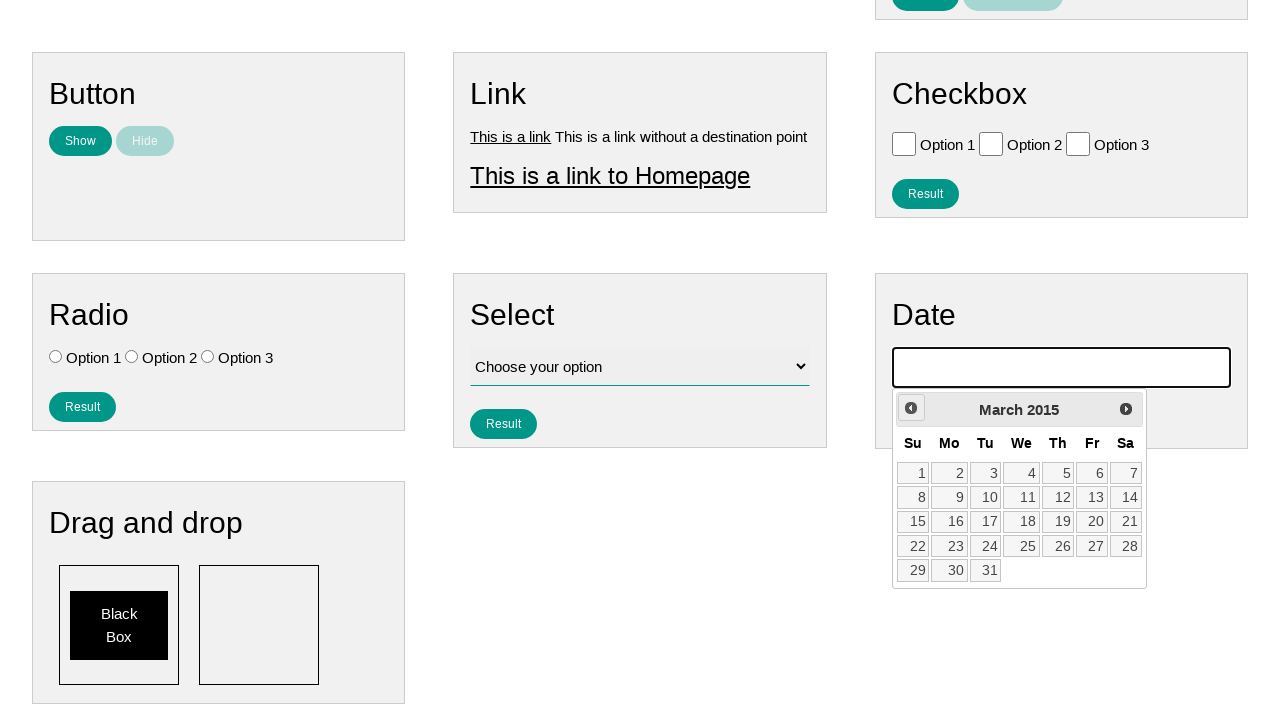

Clicked previous button to navigate backward (currently at March 2015) at (911, 408) on .ui-datepicker-prev
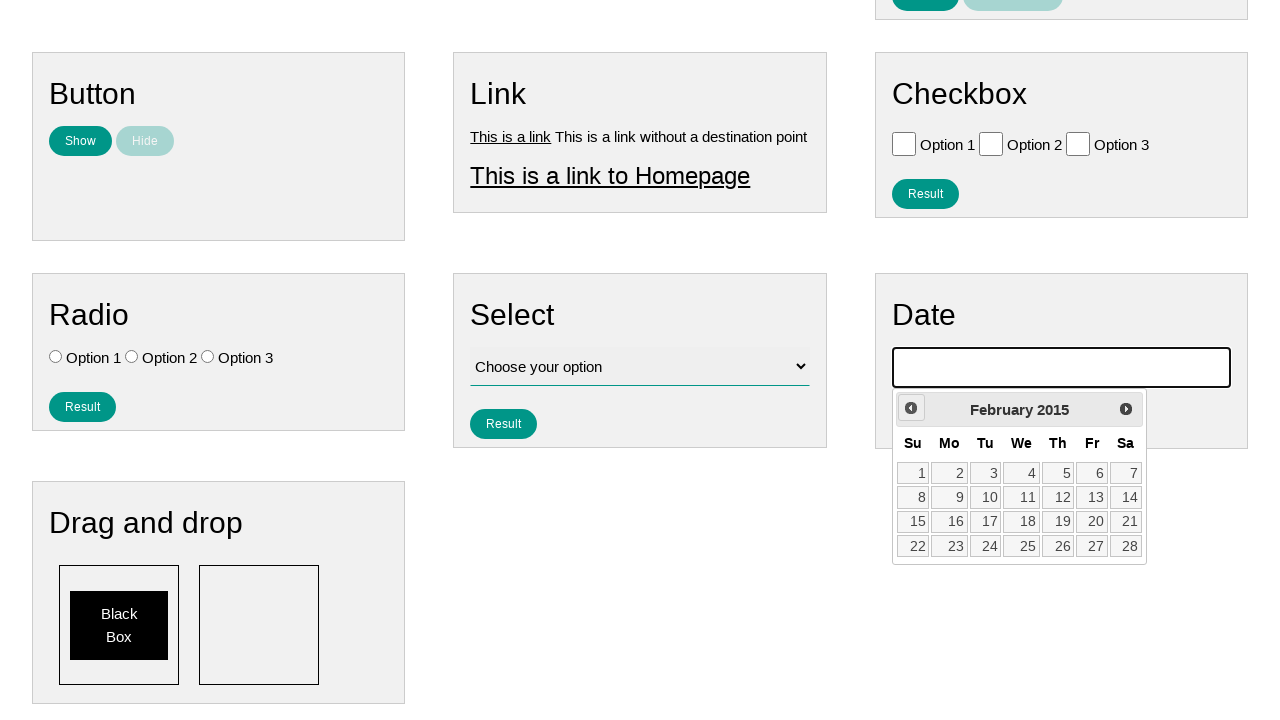

Waited for calendar to update
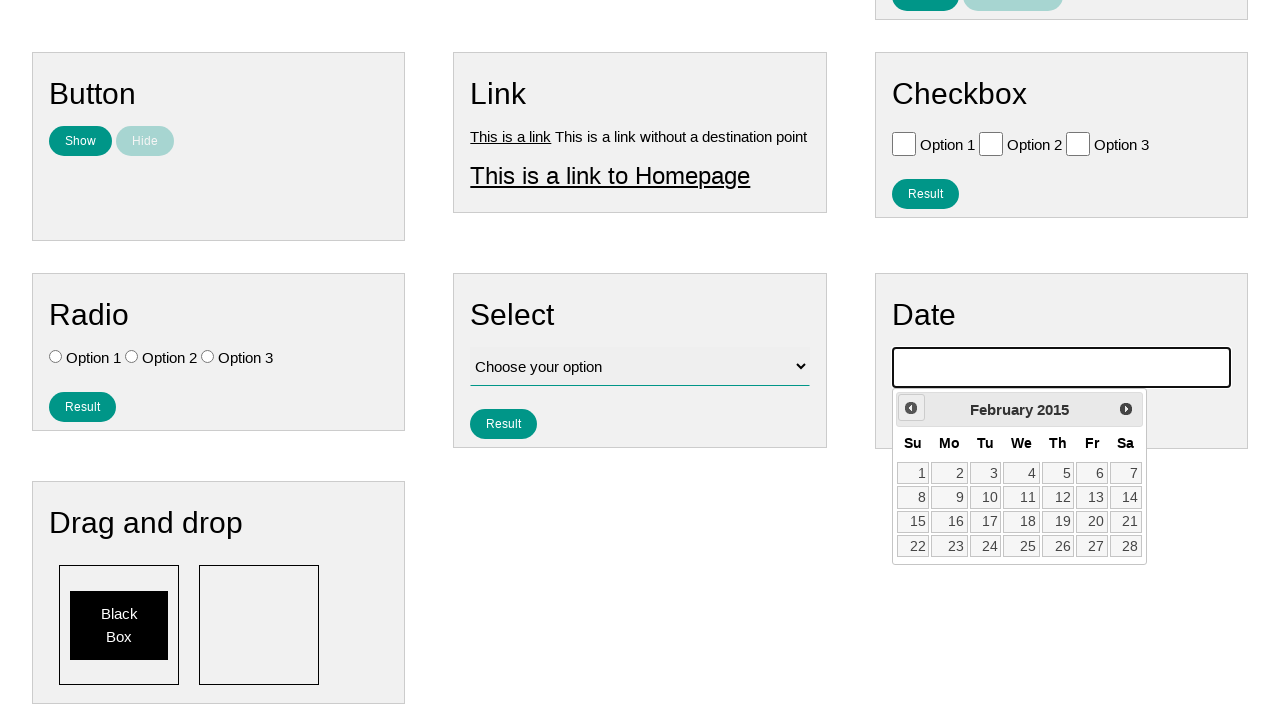

Clicked previous button to navigate backward (currently at February 2015) at (911, 408) on .ui-datepicker-prev
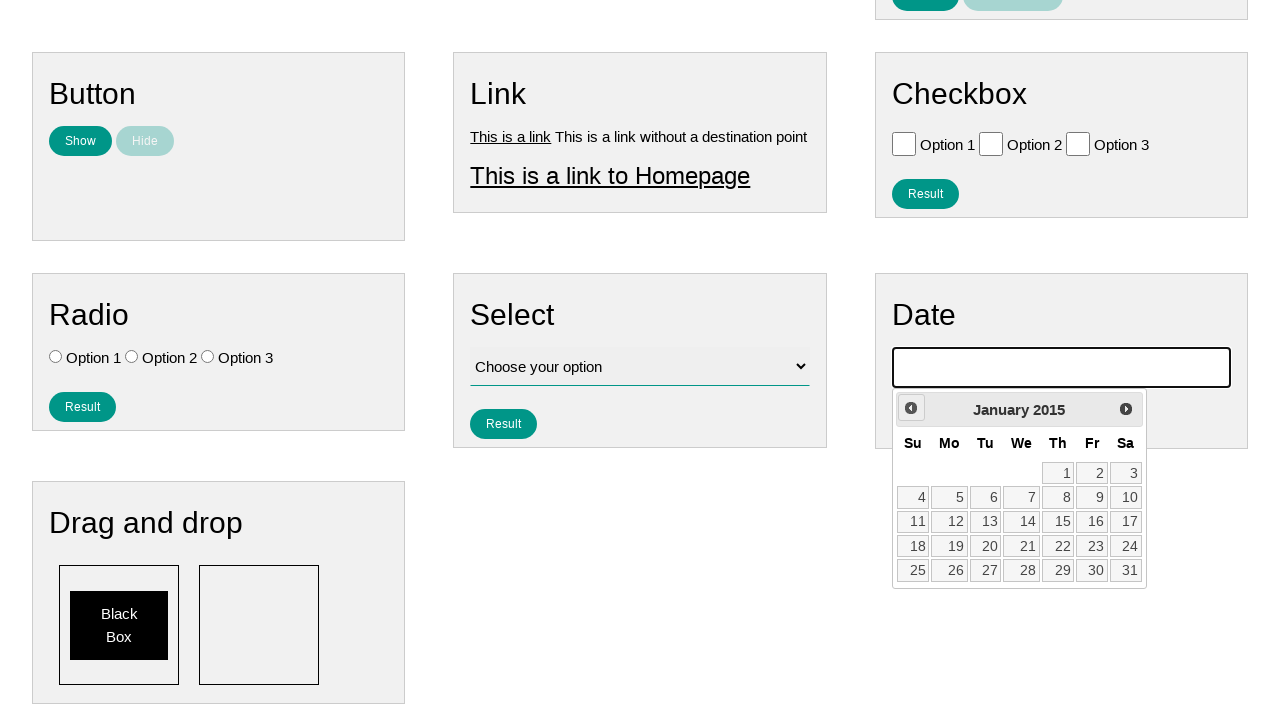

Waited for calendar to update
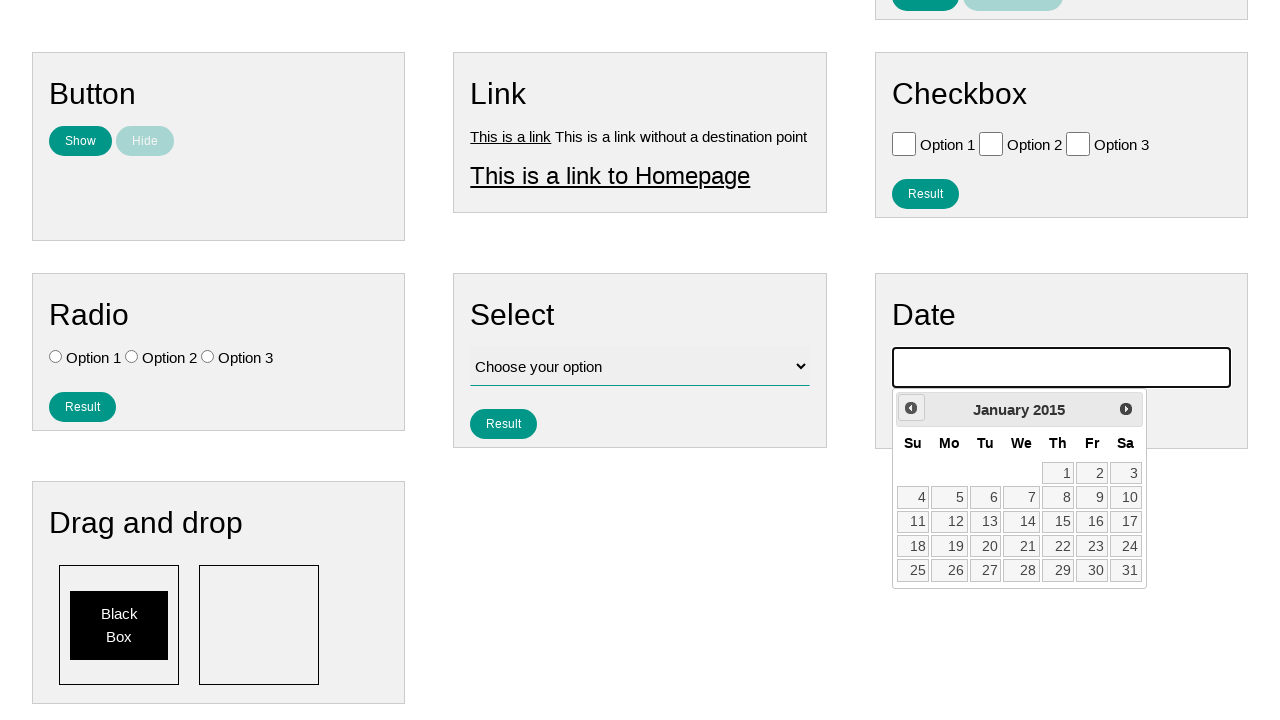

Clicked previous button to navigate backward (currently at January 2015) at (911, 408) on .ui-datepicker-prev
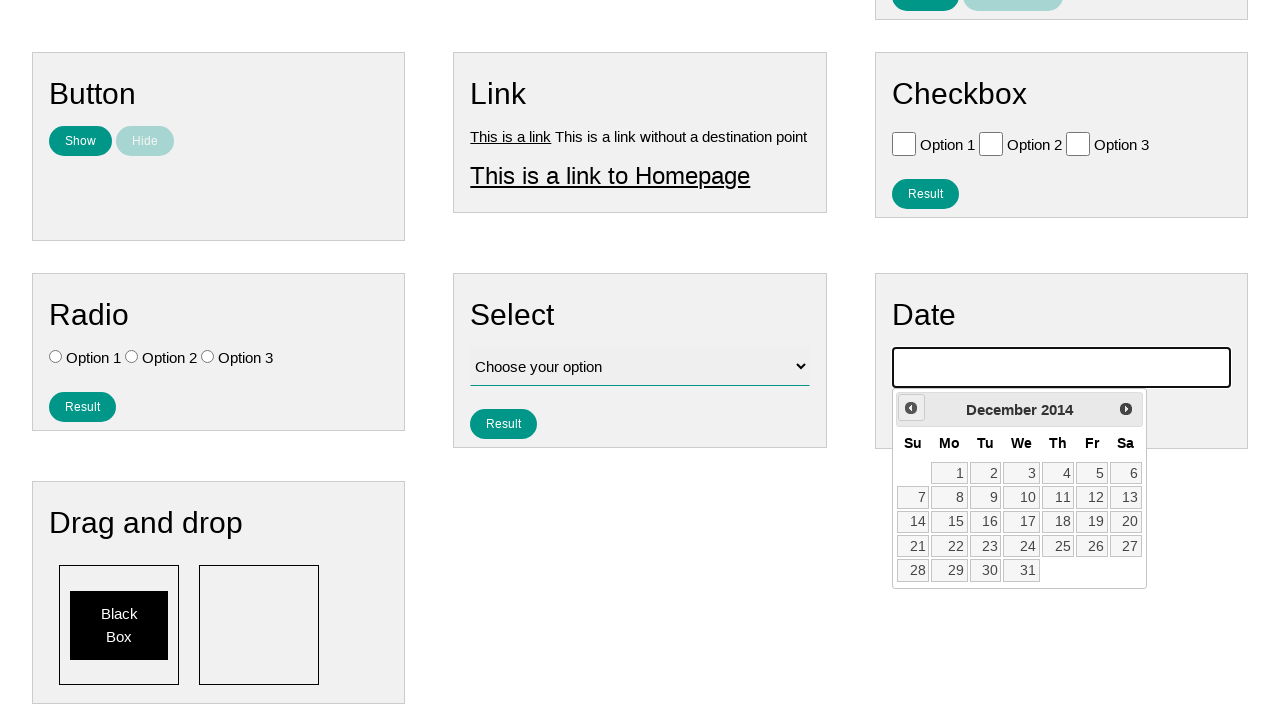

Waited for calendar to update
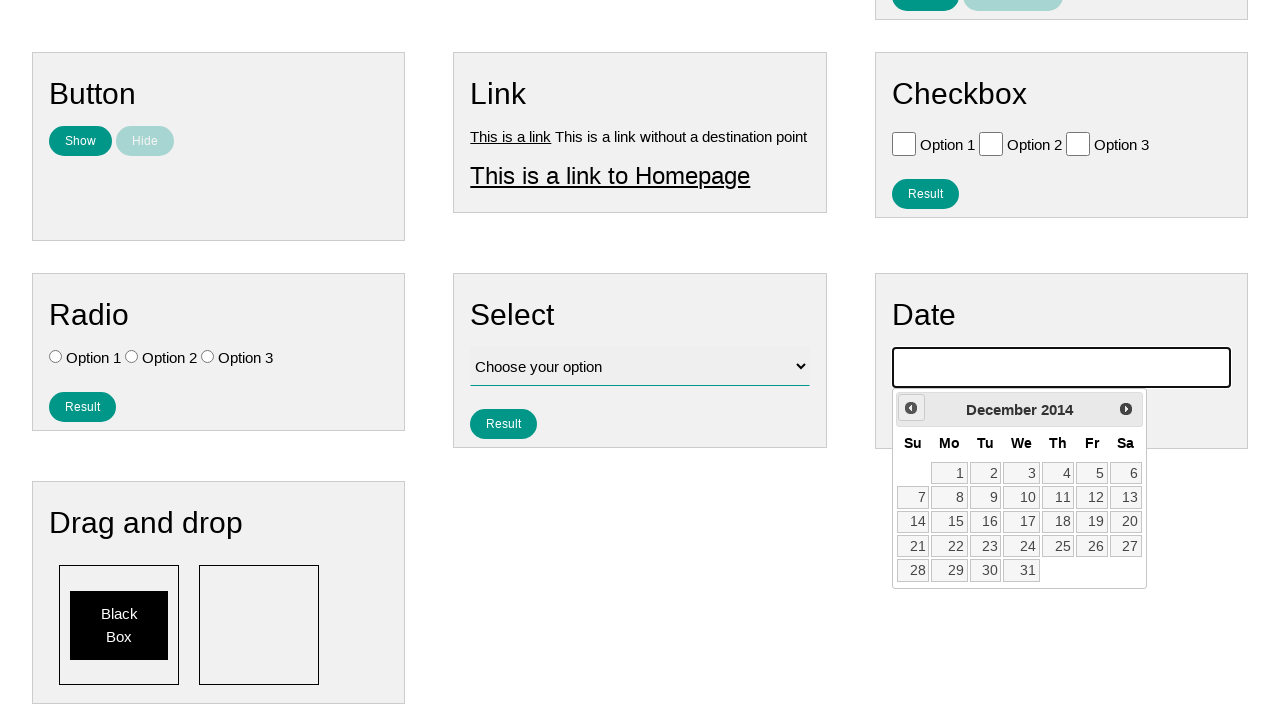

Clicked previous button to navigate backward (currently at December 2014) at (911, 408) on .ui-datepicker-prev
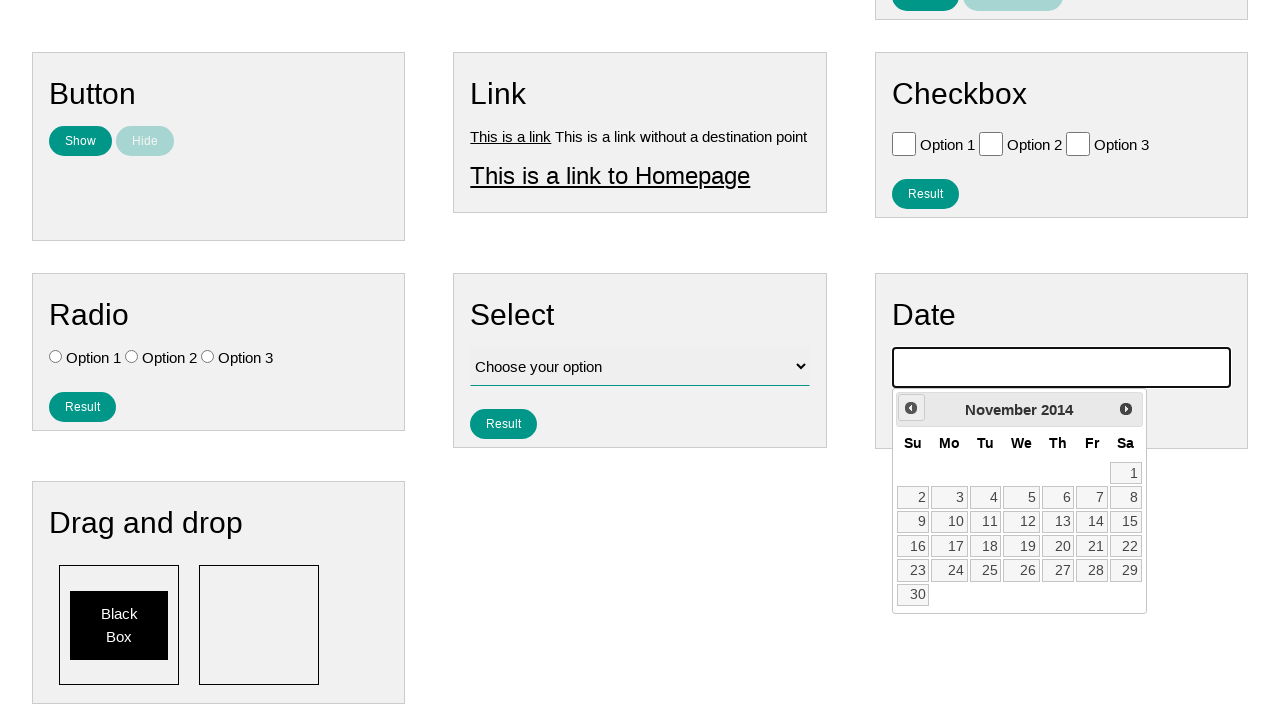

Waited for calendar to update
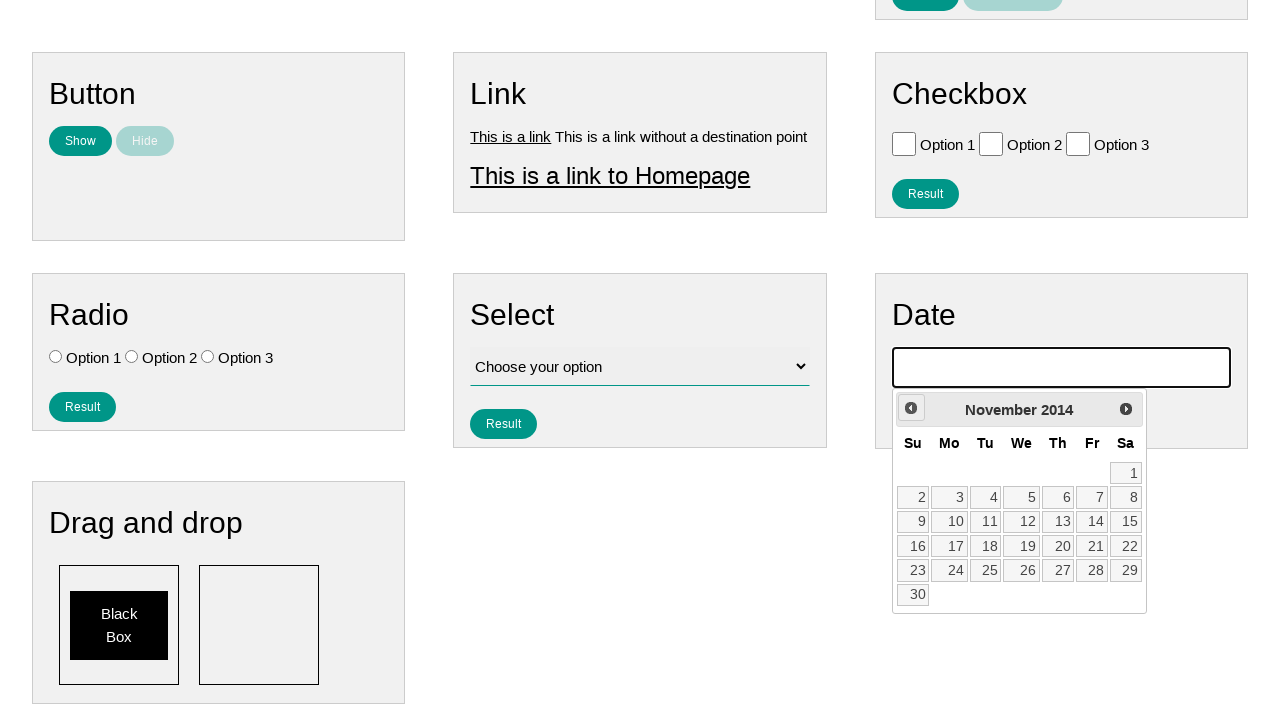

Clicked previous button to navigate backward (currently at November 2014) at (911, 408) on .ui-datepicker-prev
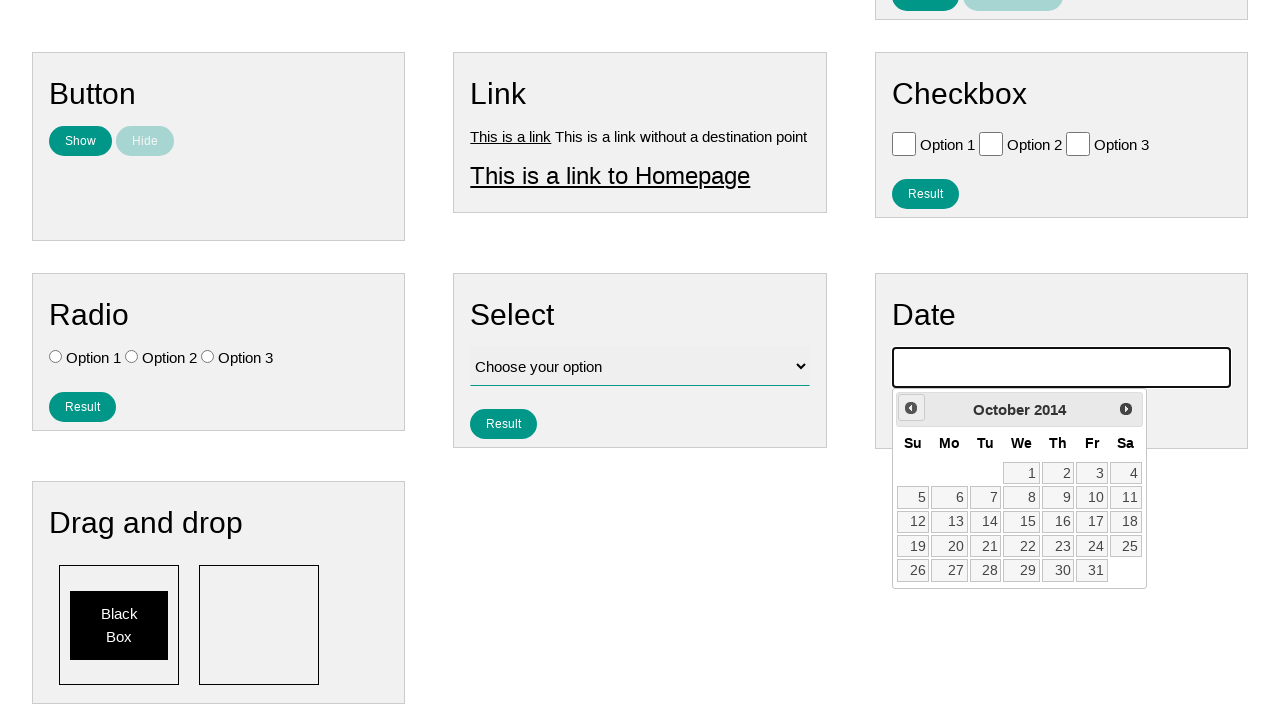

Waited for calendar to update
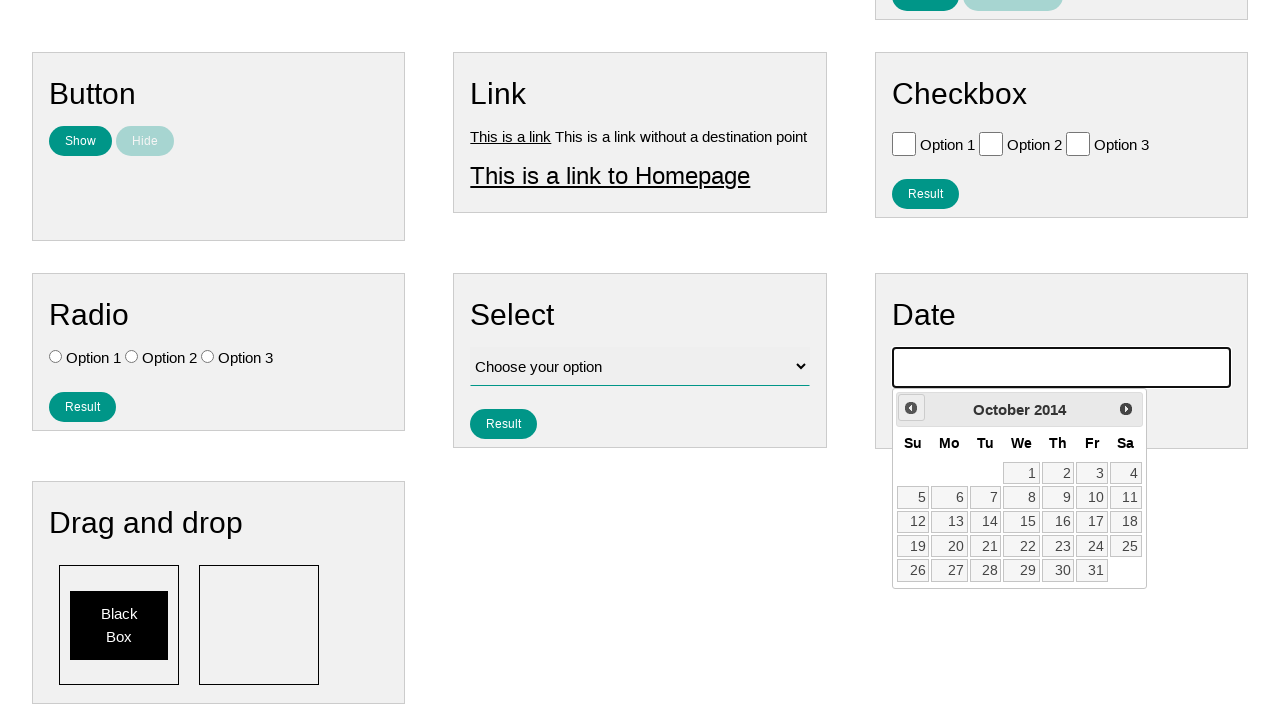

Clicked previous button to navigate backward (currently at October 2014) at (911, 408) on .ui-datepicker-prev
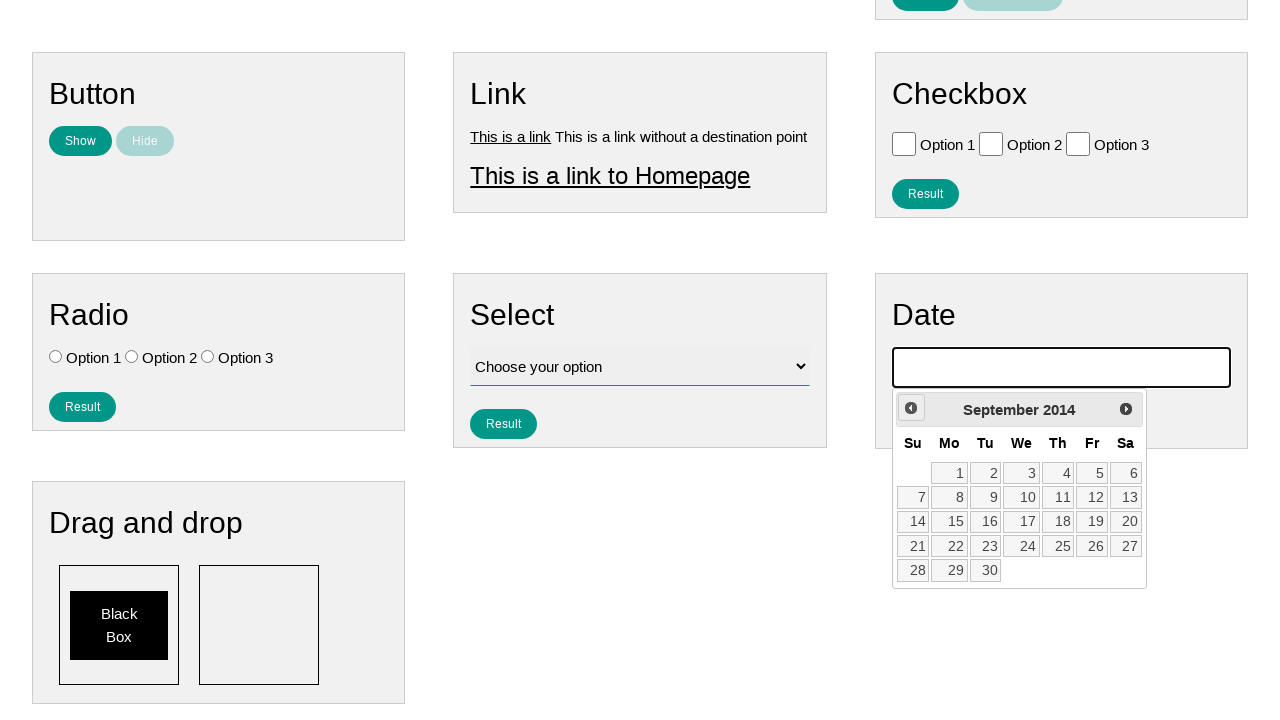

Waited for calendar to update
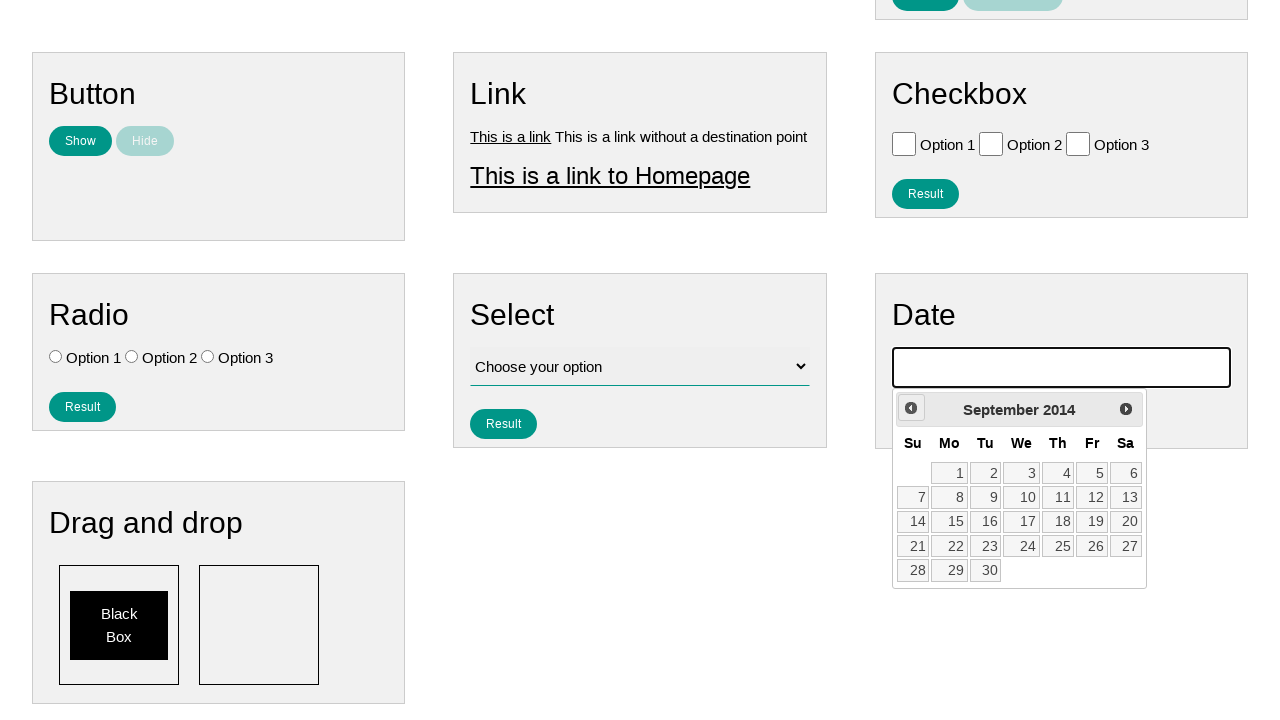

Clicked previous button to navigate backward (currently at September 2014) at (911, 408) on .ui-datepicker-prev
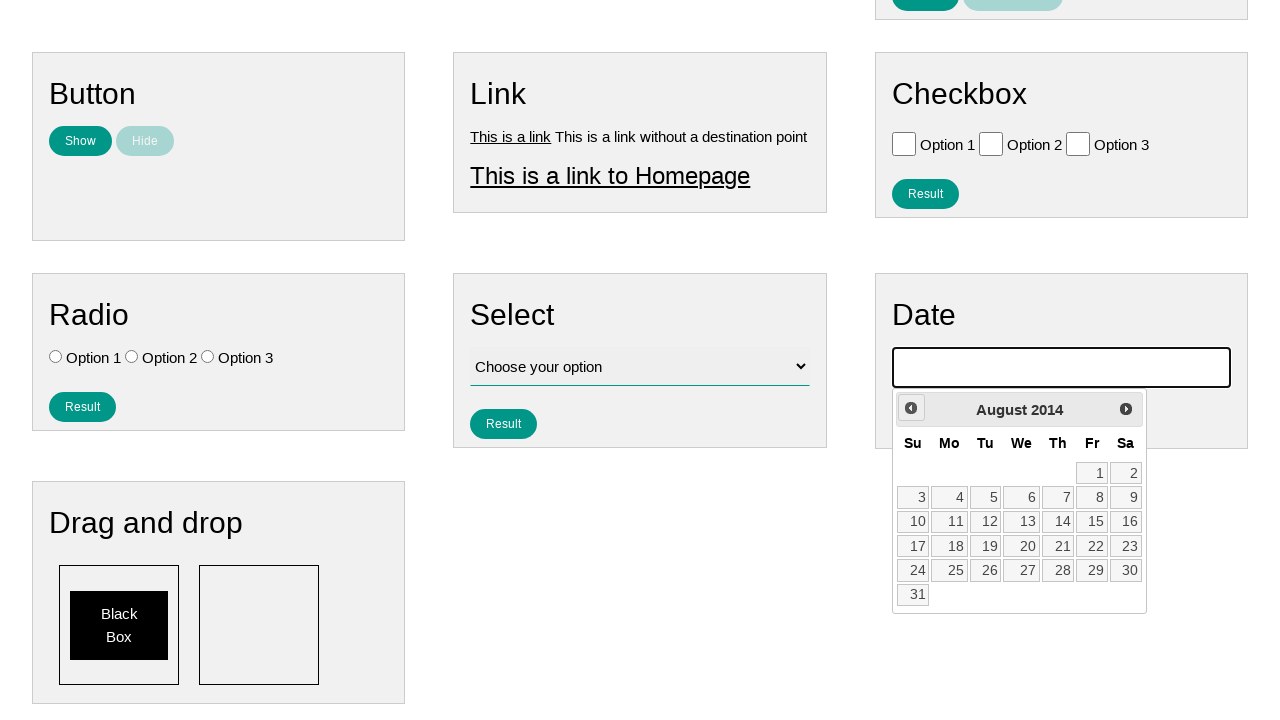

Waited for calendar to update
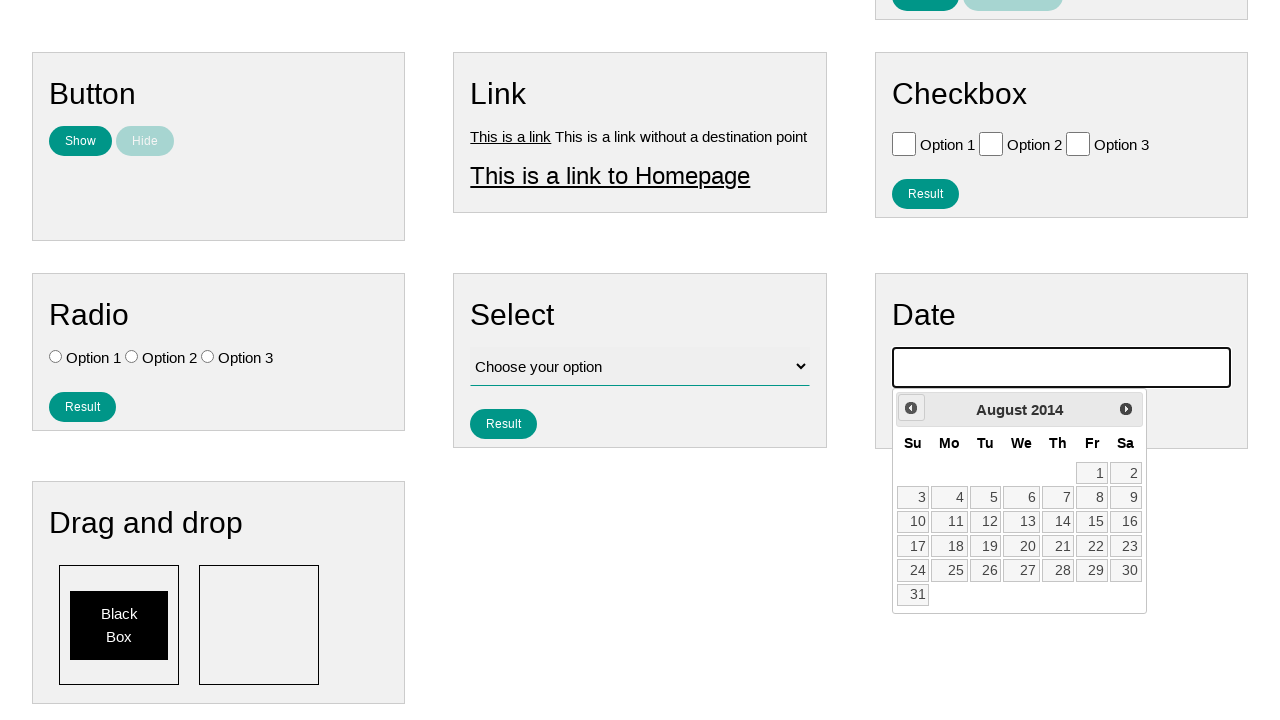

Clicked previous button to navigate backward (currently at August 2014) at (911, 408) on .ui-datepicker-prev
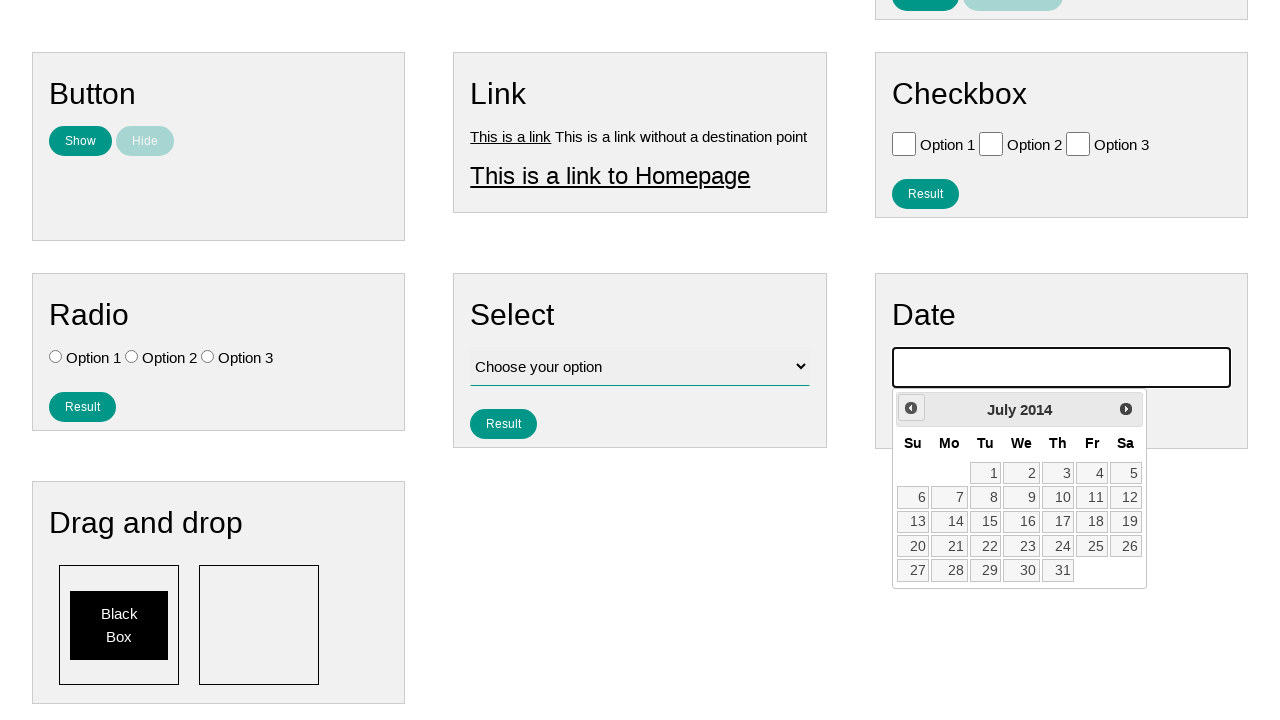

Waited for calendar to update
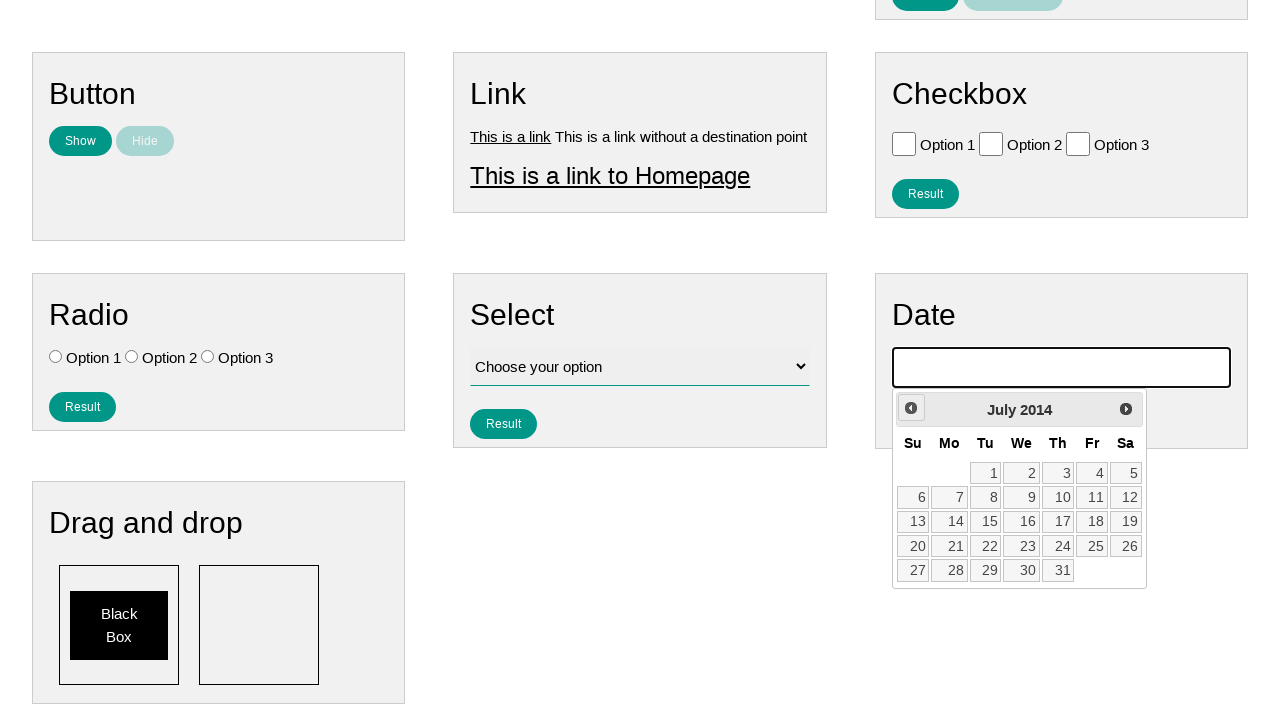

Clicked previous button to navigate backward (currently at July 2014) at (911, 408) on .ui-datepicker-prev
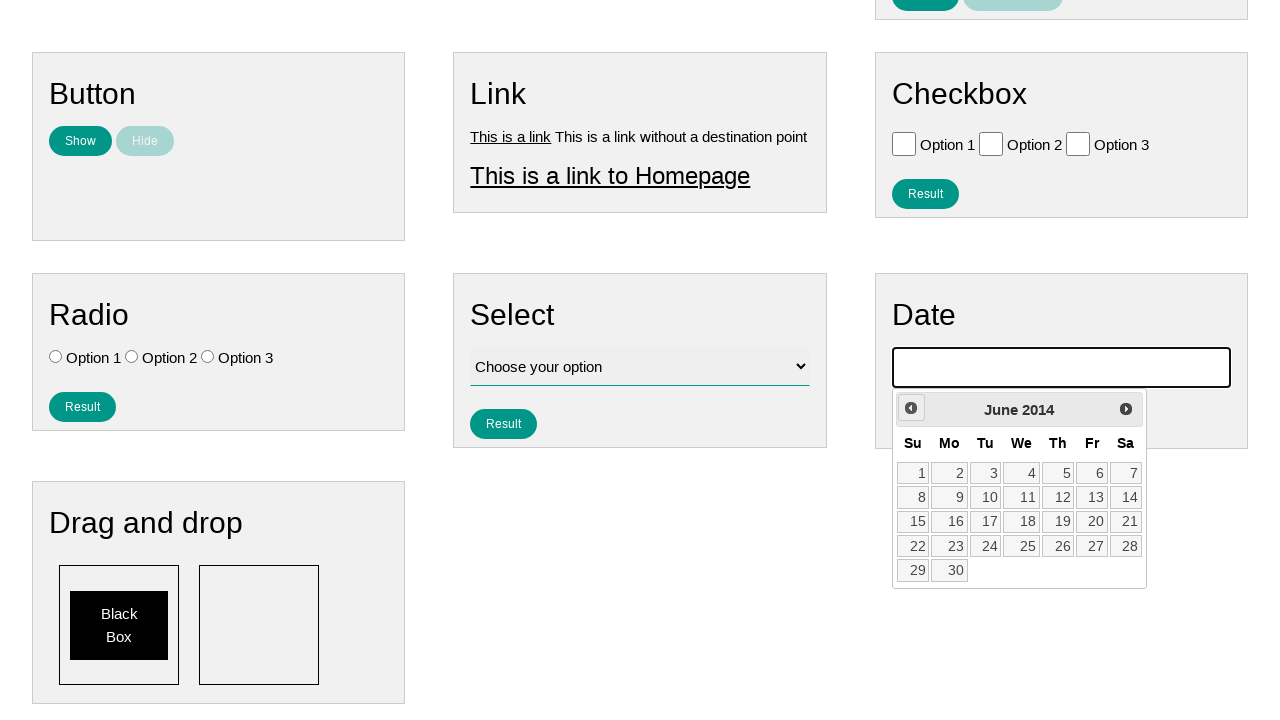

Waited for calendar to update
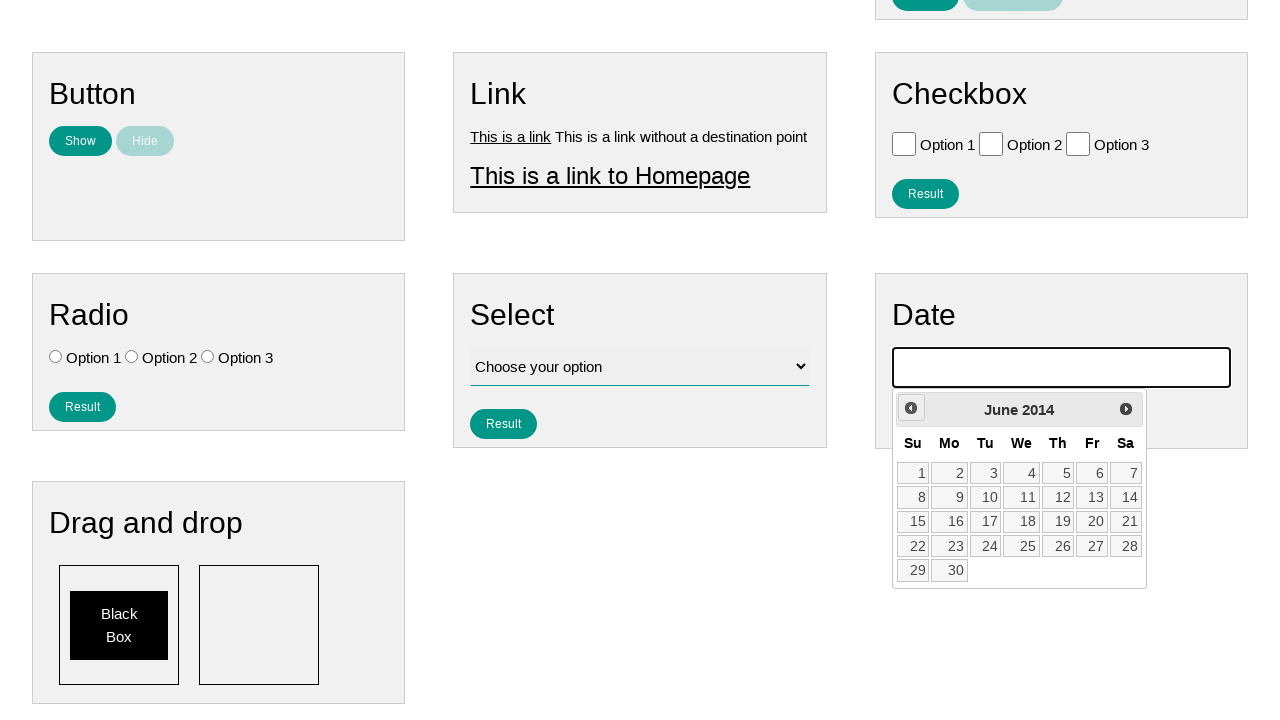

Clicked previous button to navigate backward (currently at June 2014) at (911, 408) on .ui-datepicker-prev
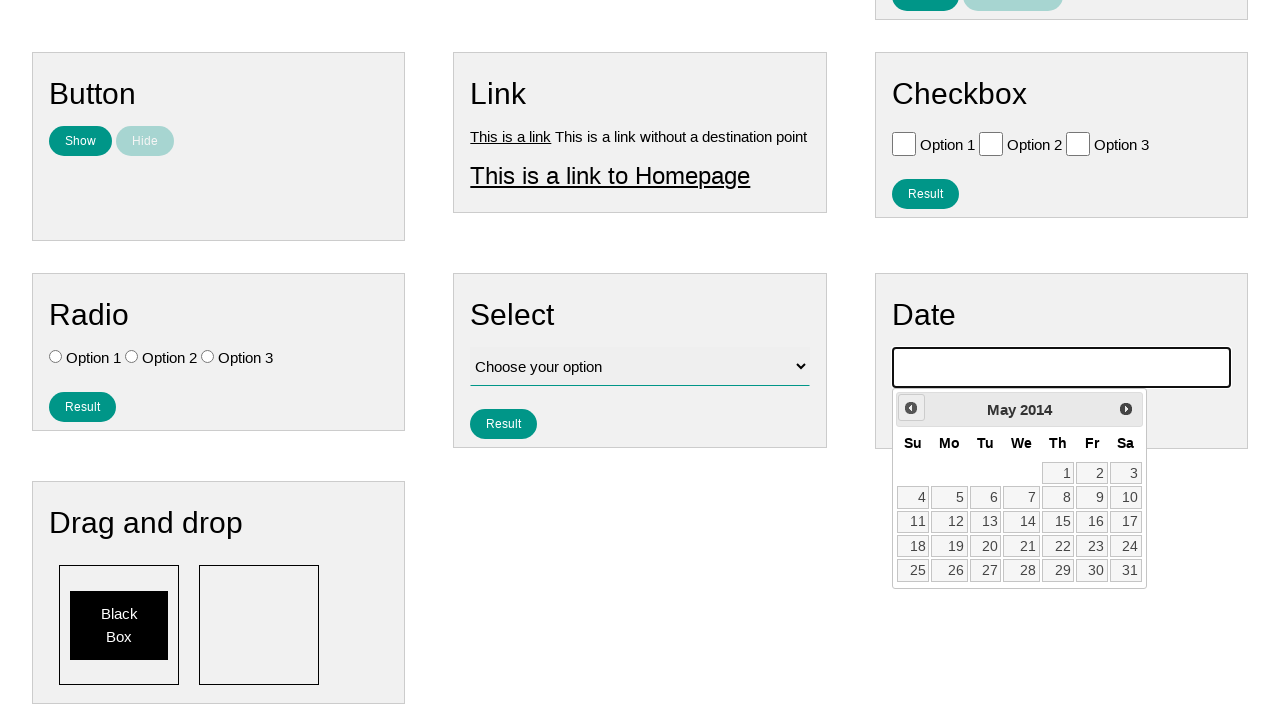

Waited for calendar to update
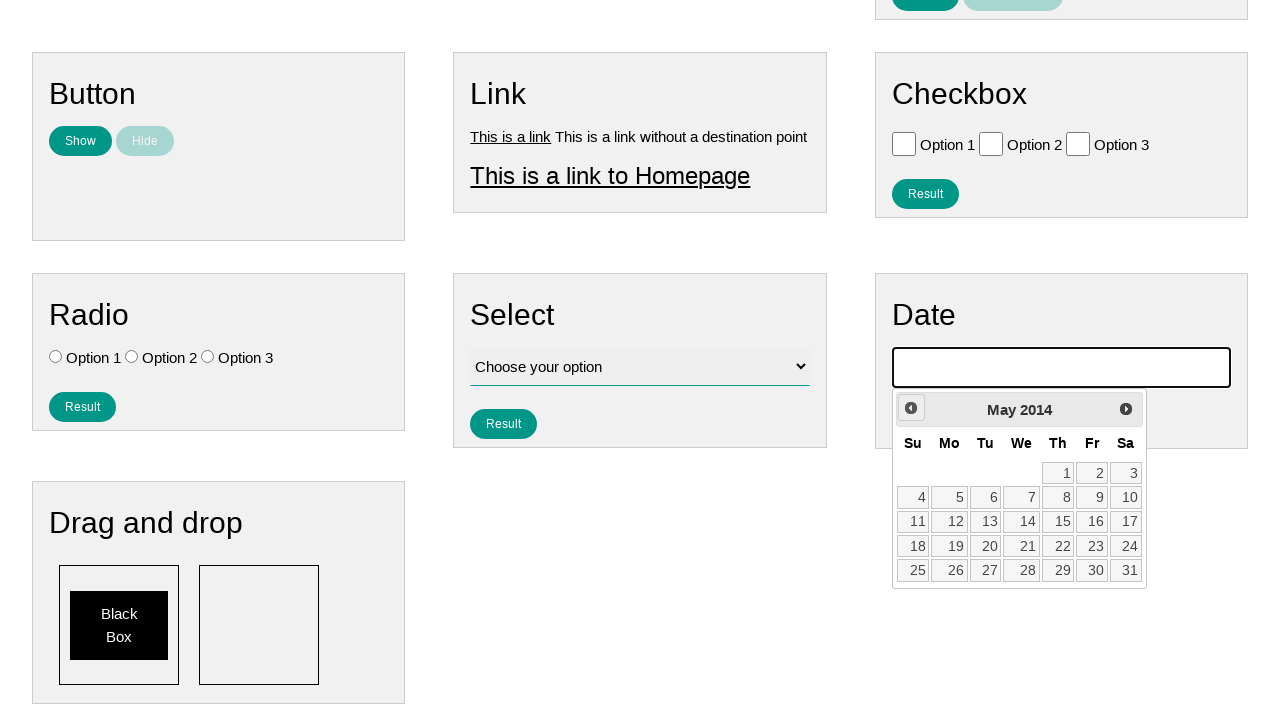

Clicked previous button to navigate backward (currently at May 2014) at (911, 408) on .ui-datepicker-prev
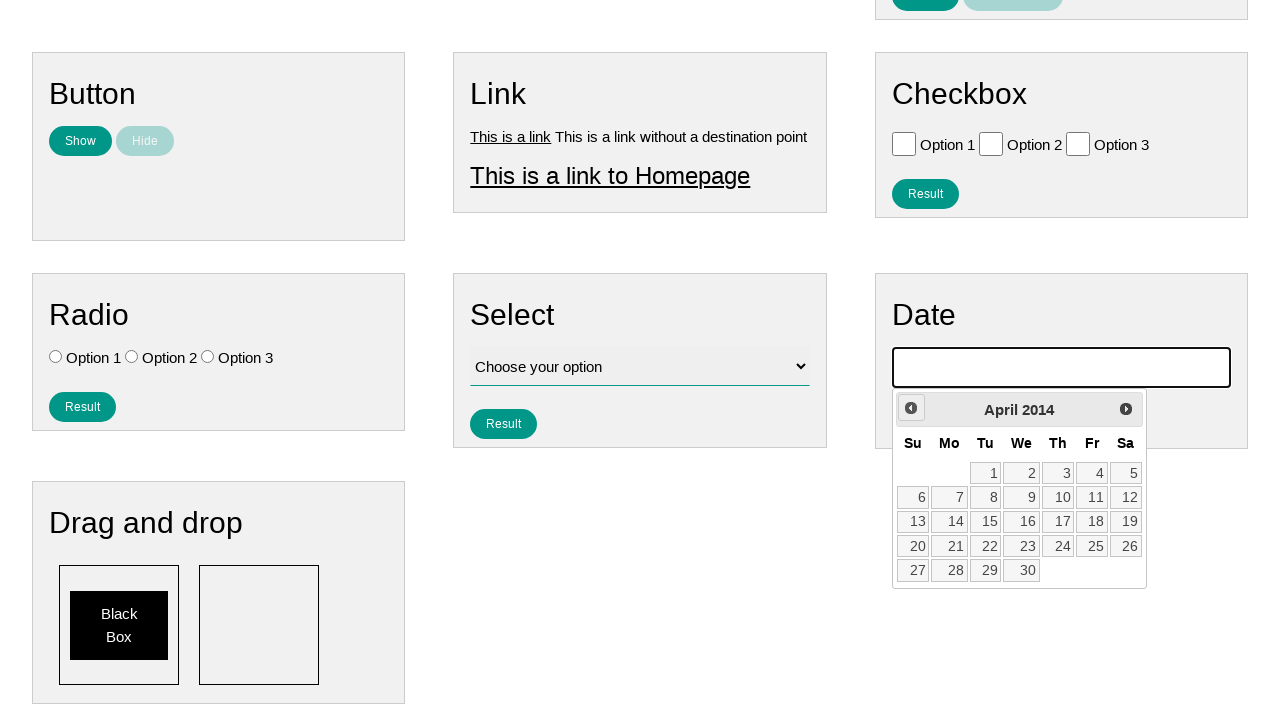

Waited for calendar to update
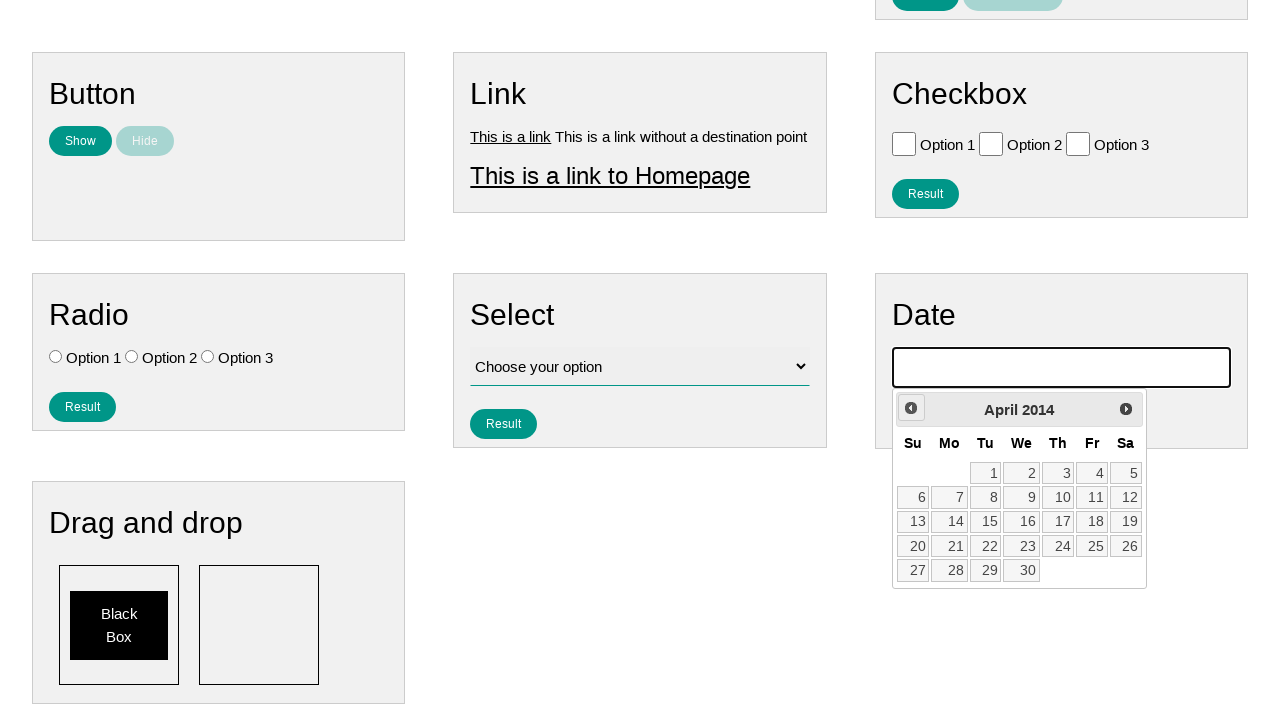

Clicked previous button to navigate backward (currently at April 2014) at (911, 408) on .ui-datepicker-prev
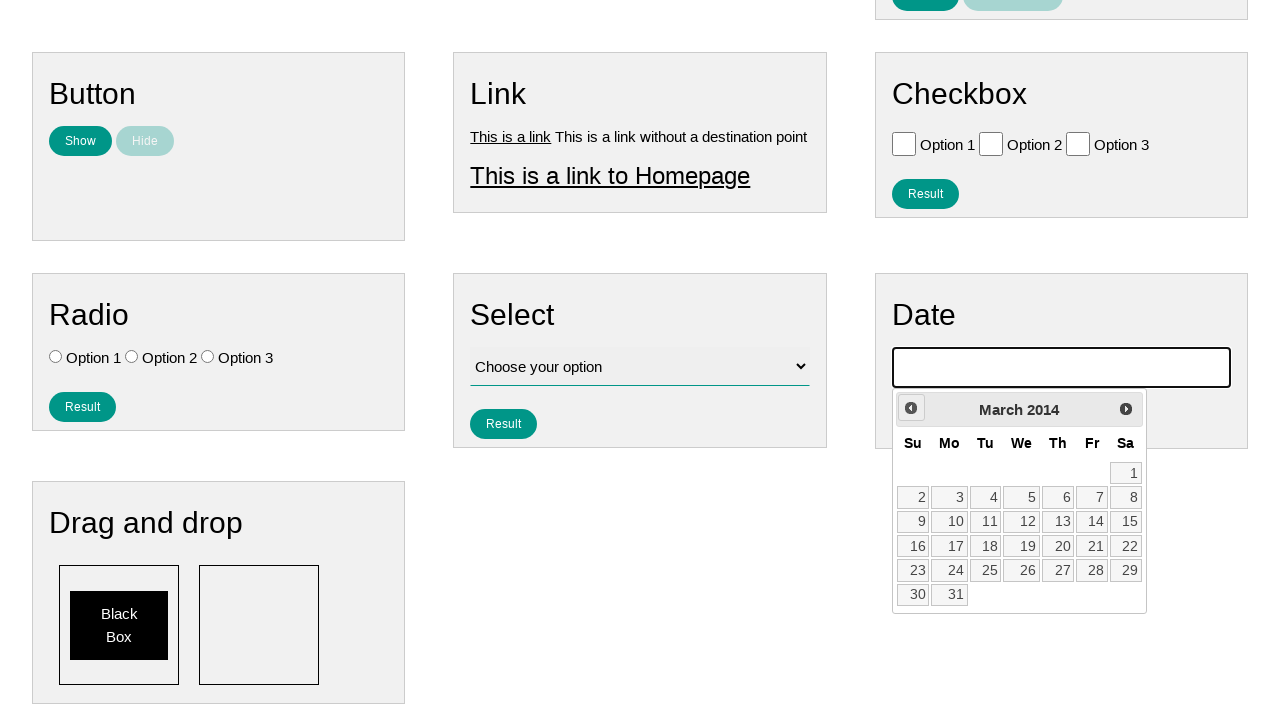

Waited for calendar to update
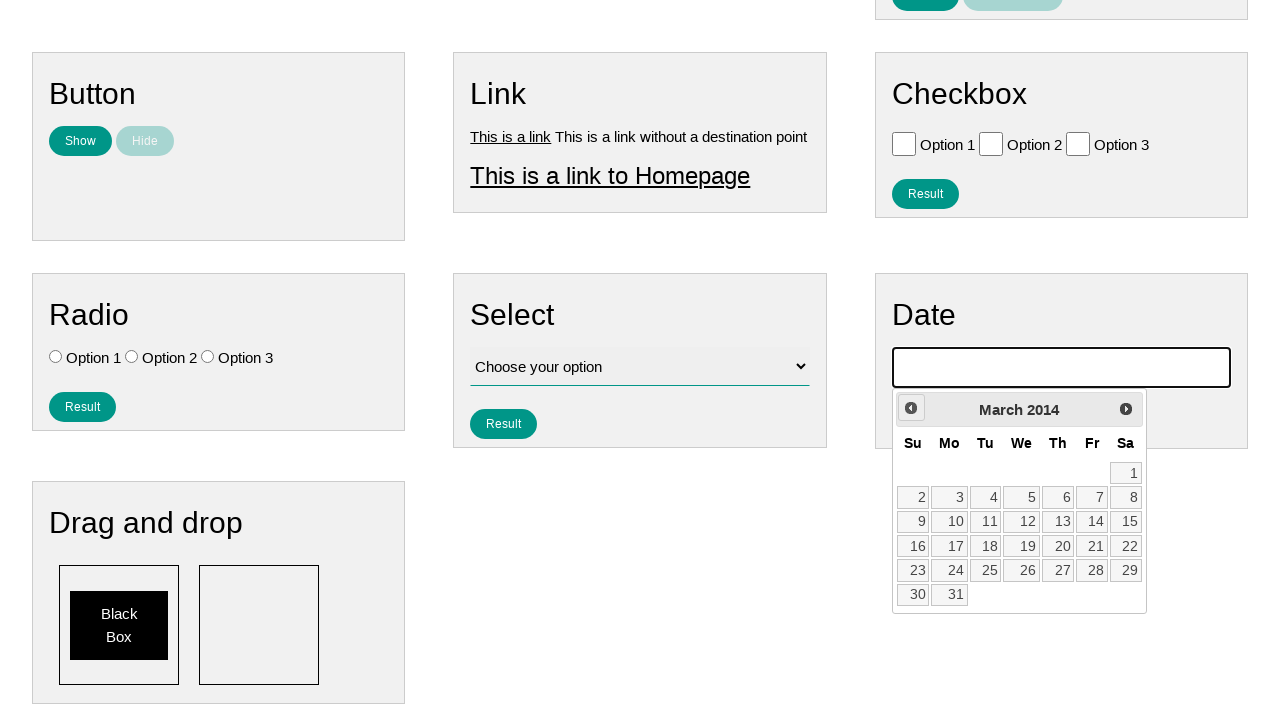

Clicked previous button to navigate backward (currently at March 2014) at (911, 408) on .ui-datepicker-prev
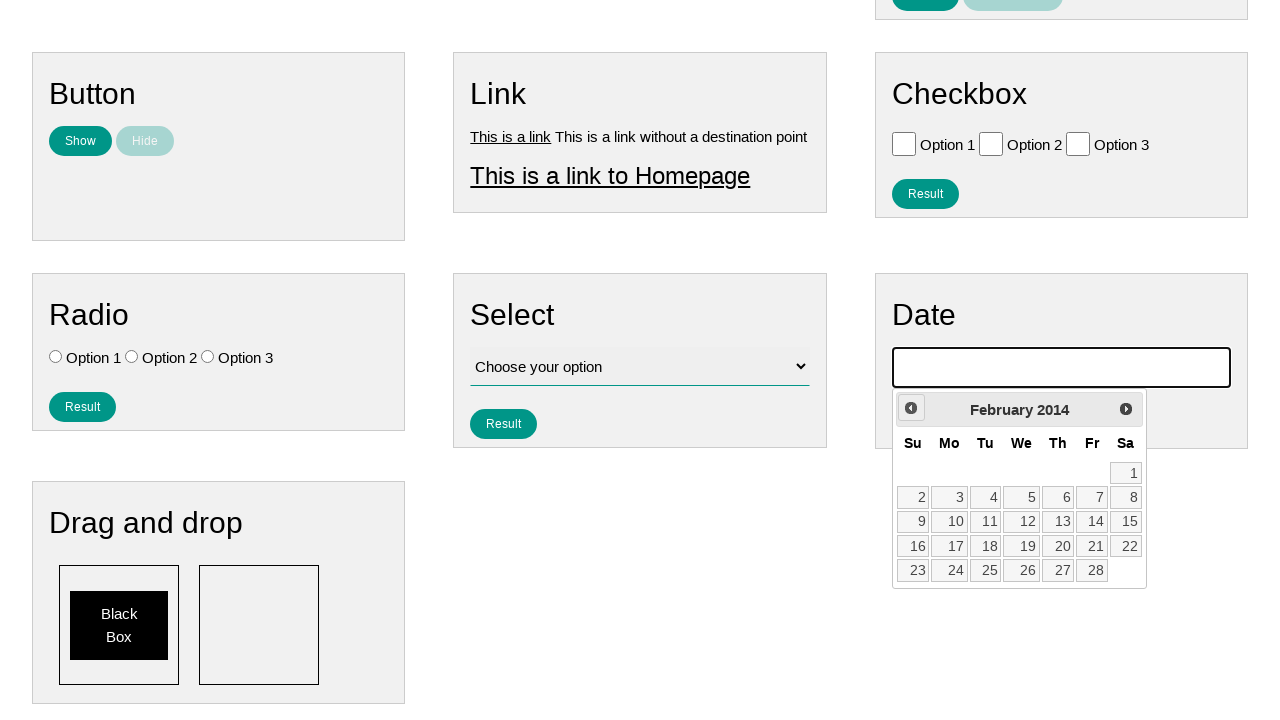

Waited for calendar to update
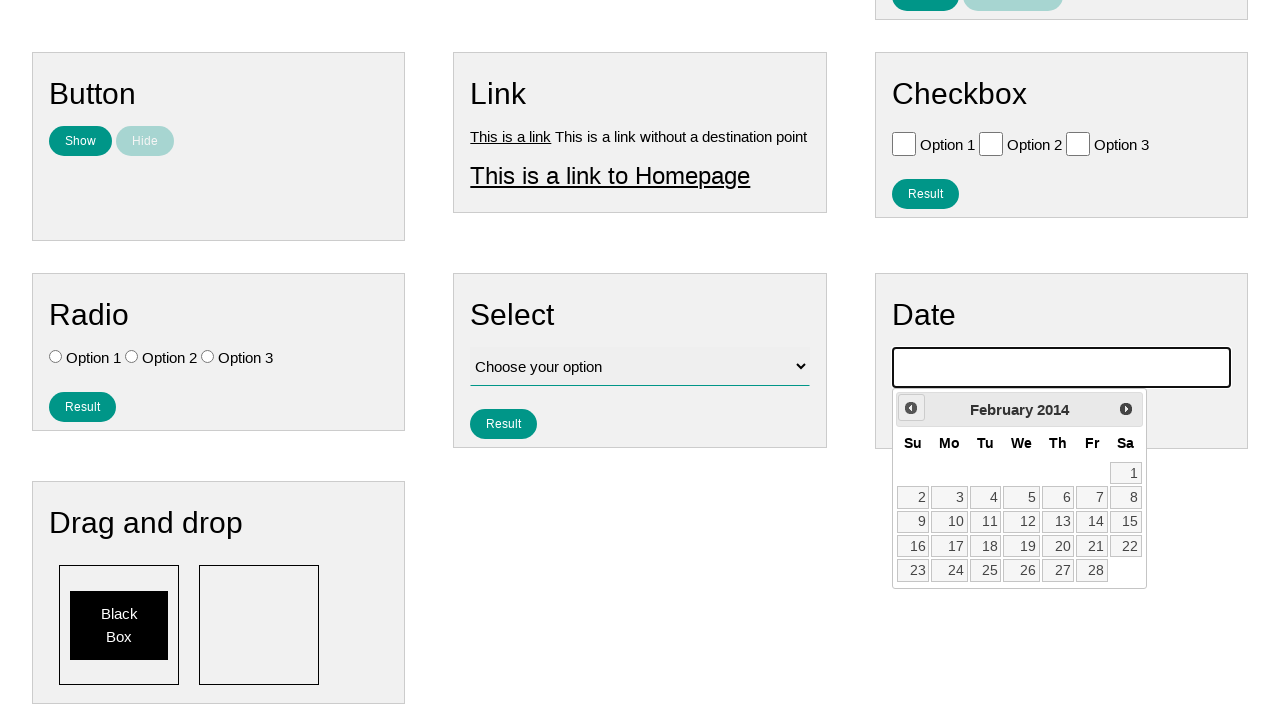

Clicked previous button to navigate backward (currently at February 2014) at (911, 408) on .ui-datepicker-prev
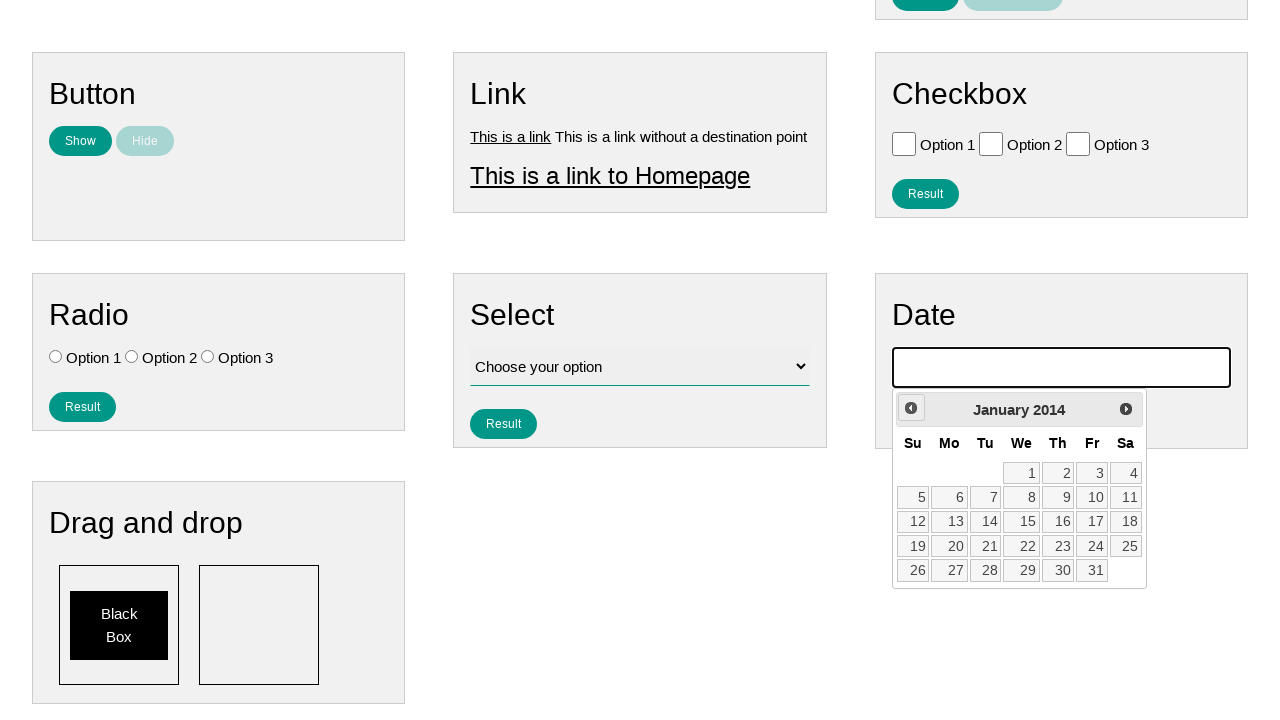

Waited for calendar to update
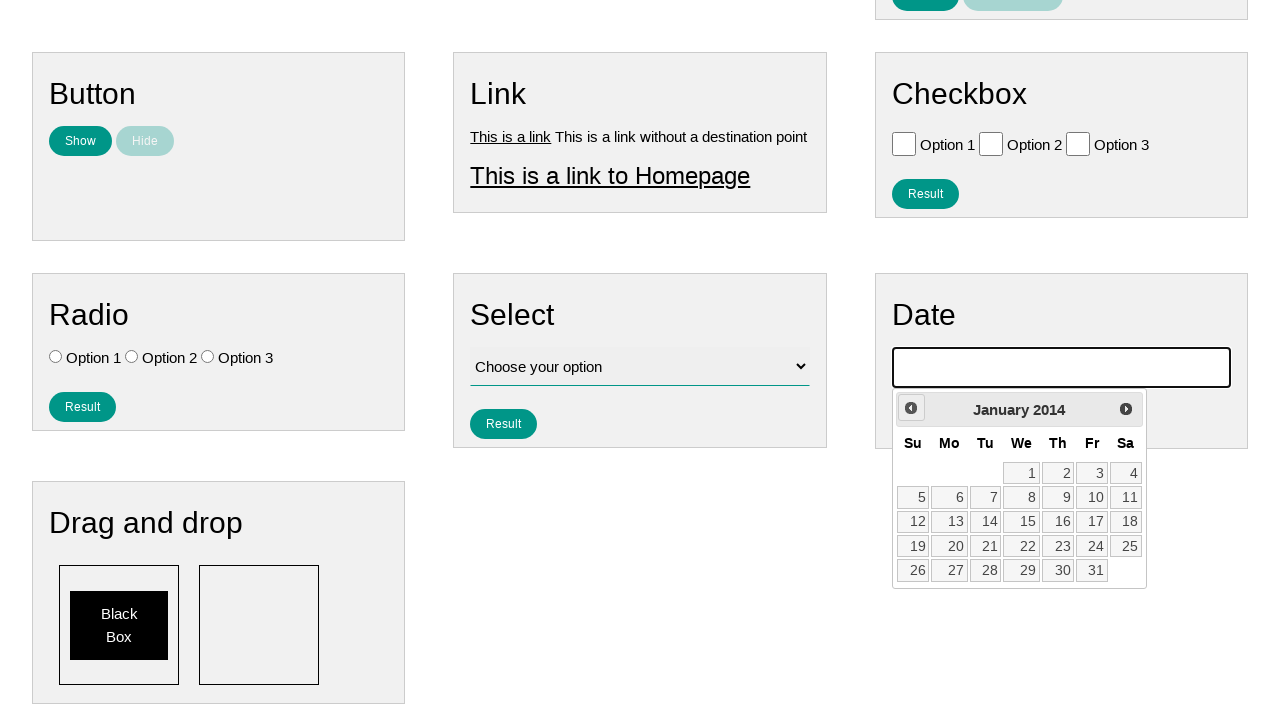

Clicked previous button to navigate backward (currently at January 2014) at (911, 408) on .ui-datepicker-prev
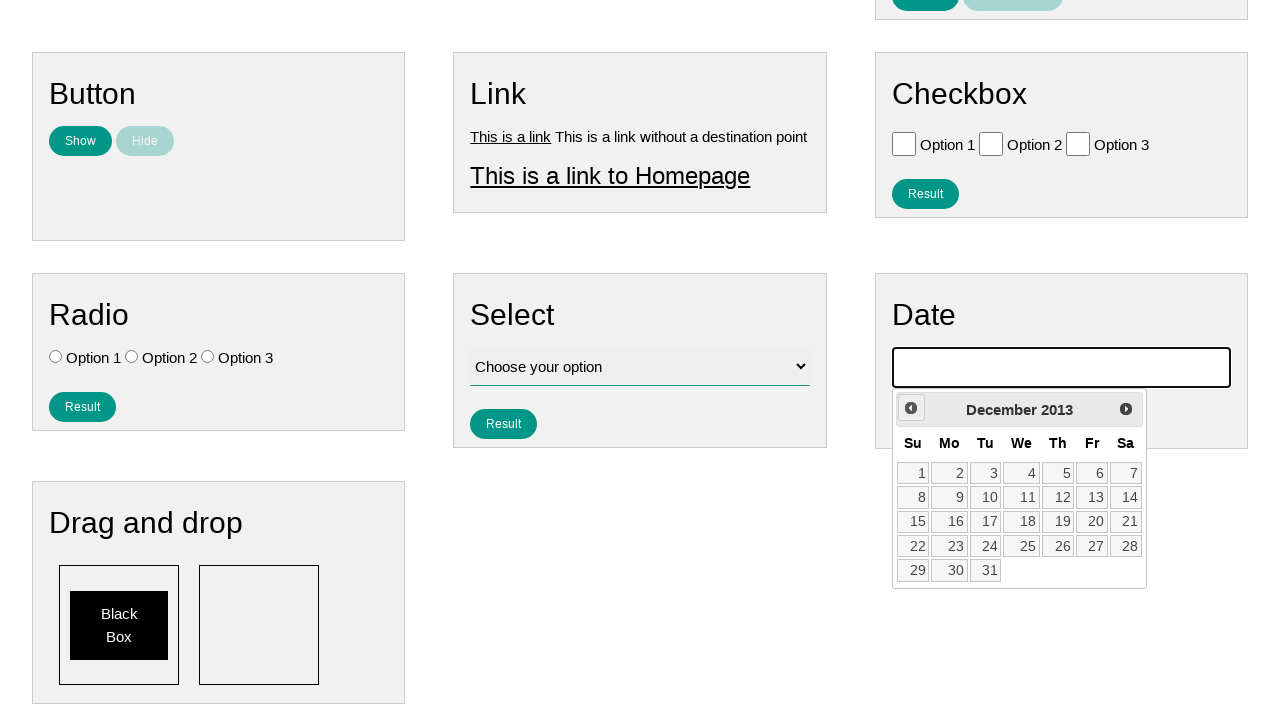

Waited for calendar to update
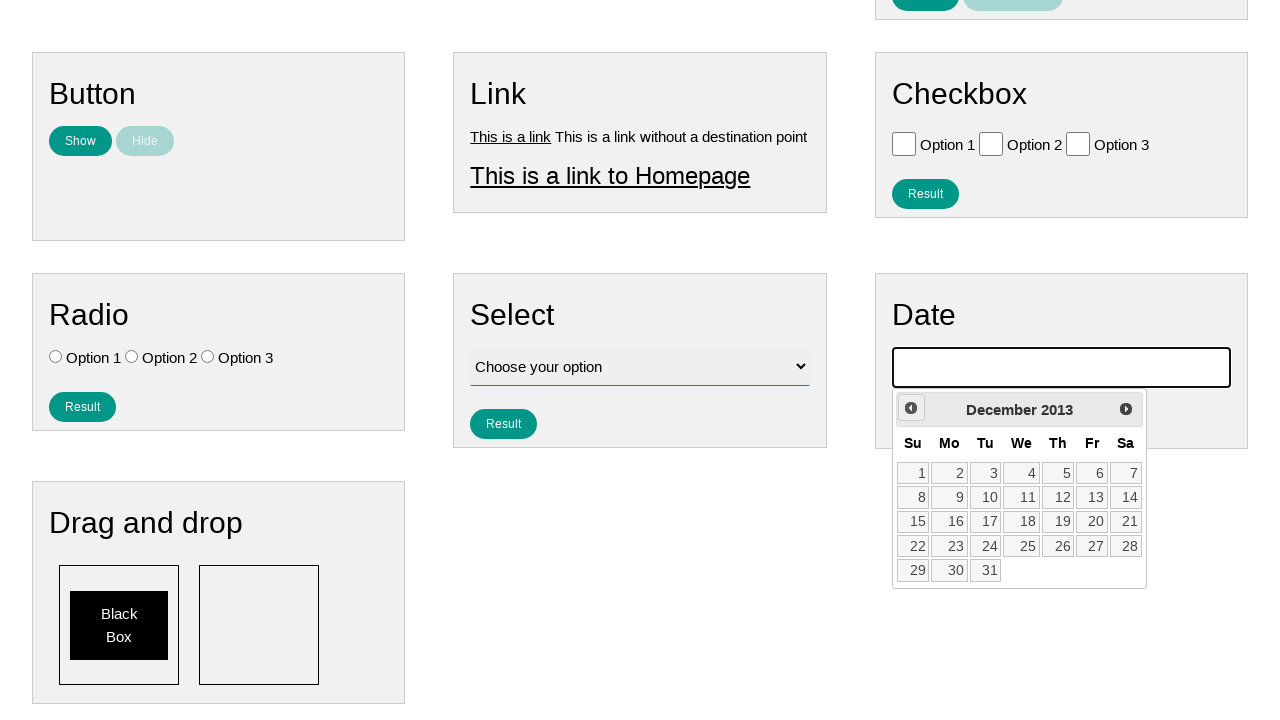

Clicked previous button to navigate backward (currently at December 2013) at (911, 408) on .ui-datepicker-prev
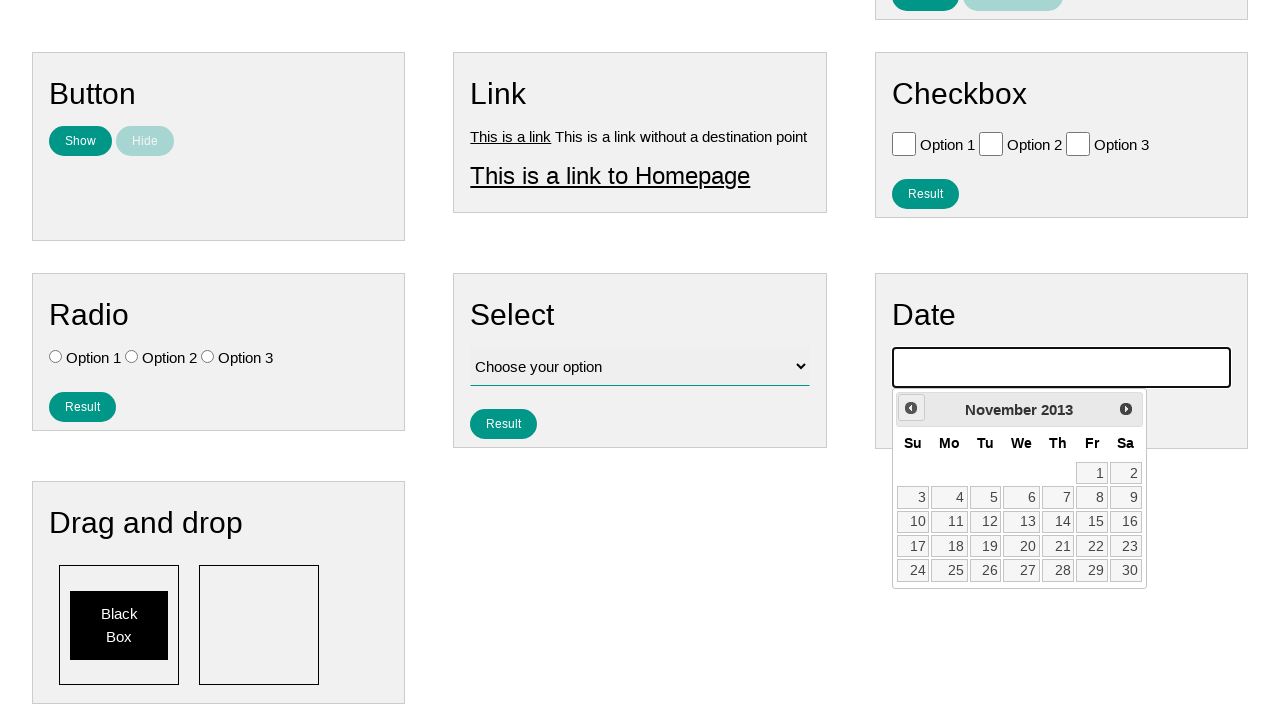

Waited for calendar to update
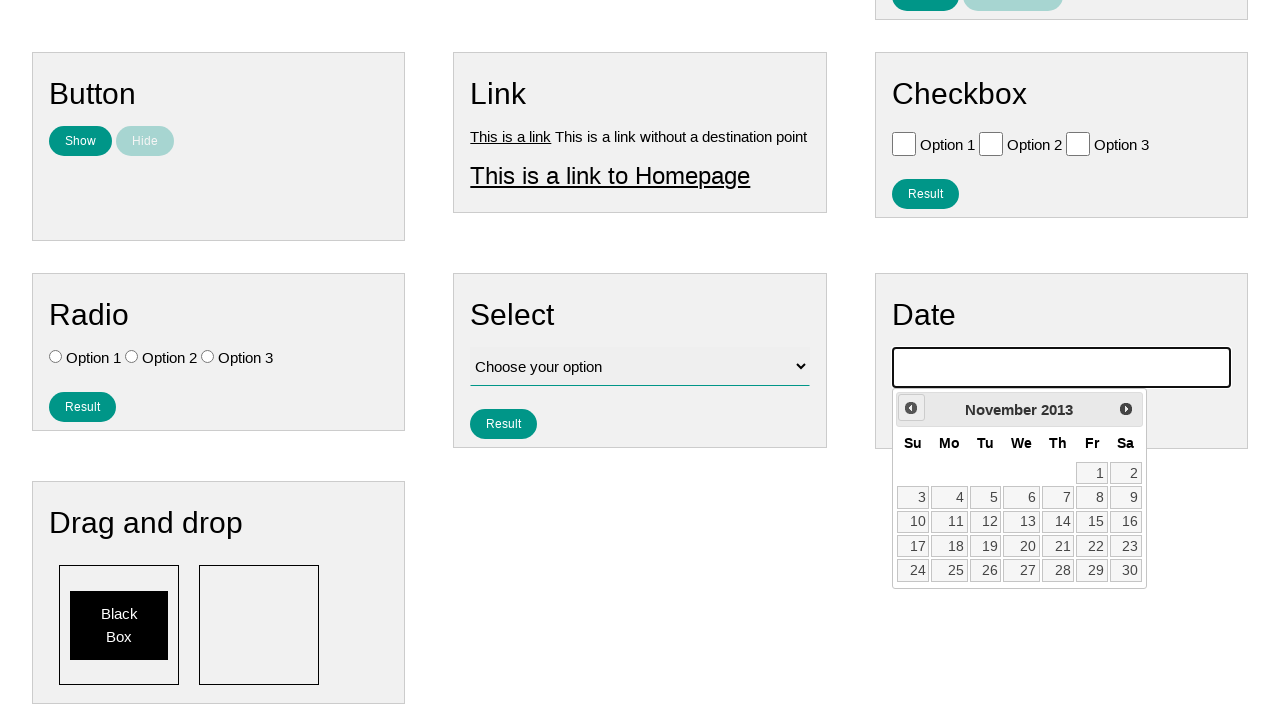

Clicked previous button to navigate backward (currently at November 2013) at (911, 408) on .ui-datepicker-prev
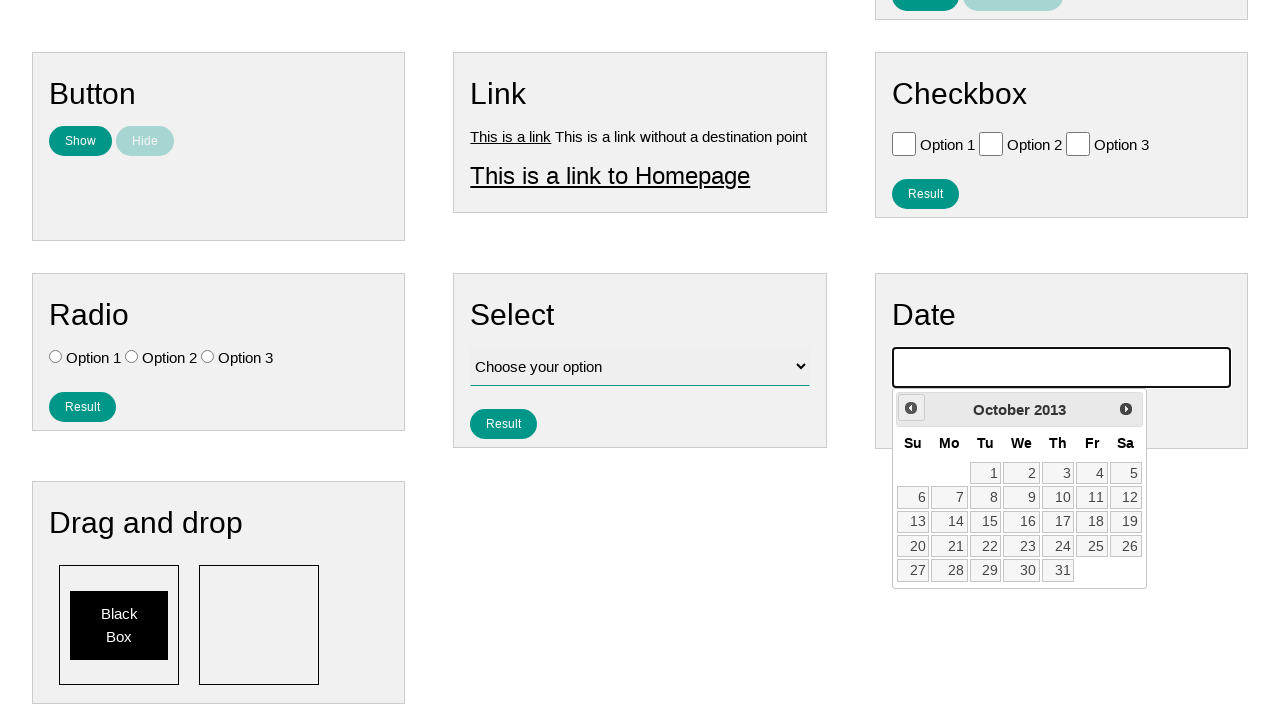

Waited for calendar to update
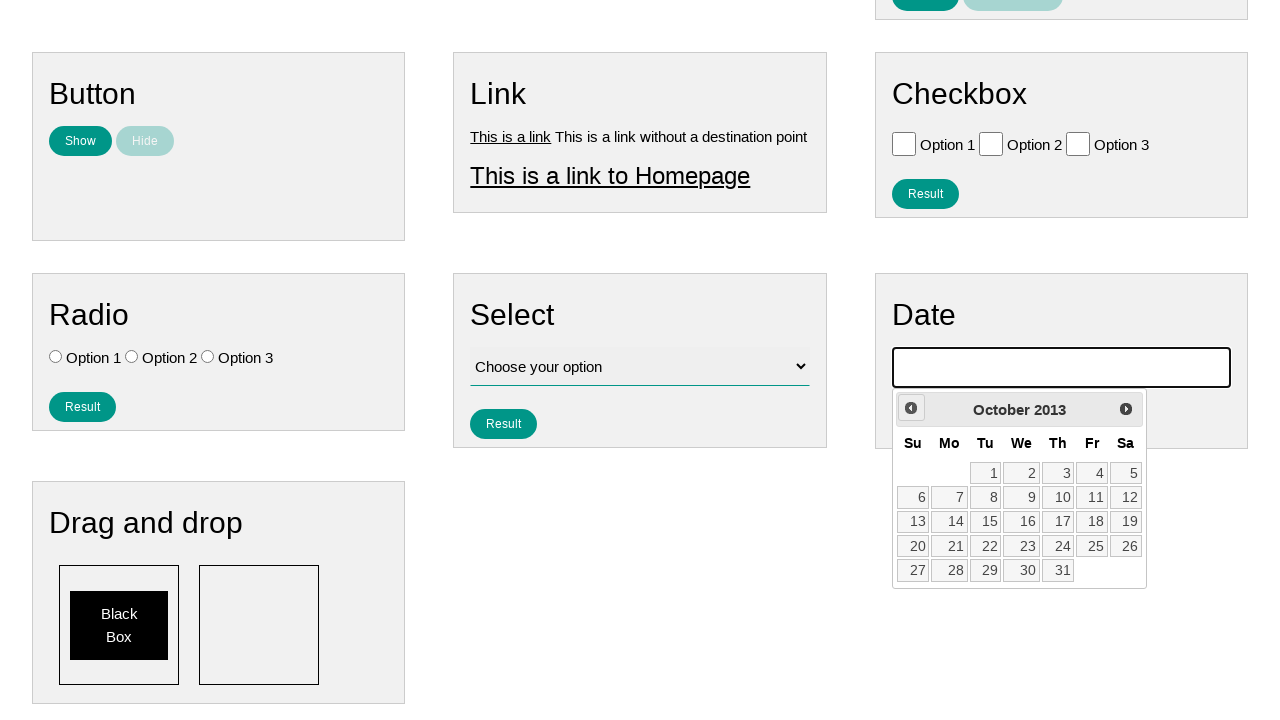

Clicked previous button to navigate backward (currently at October 2013) at (911, 408) on .ui-datepicker-prev
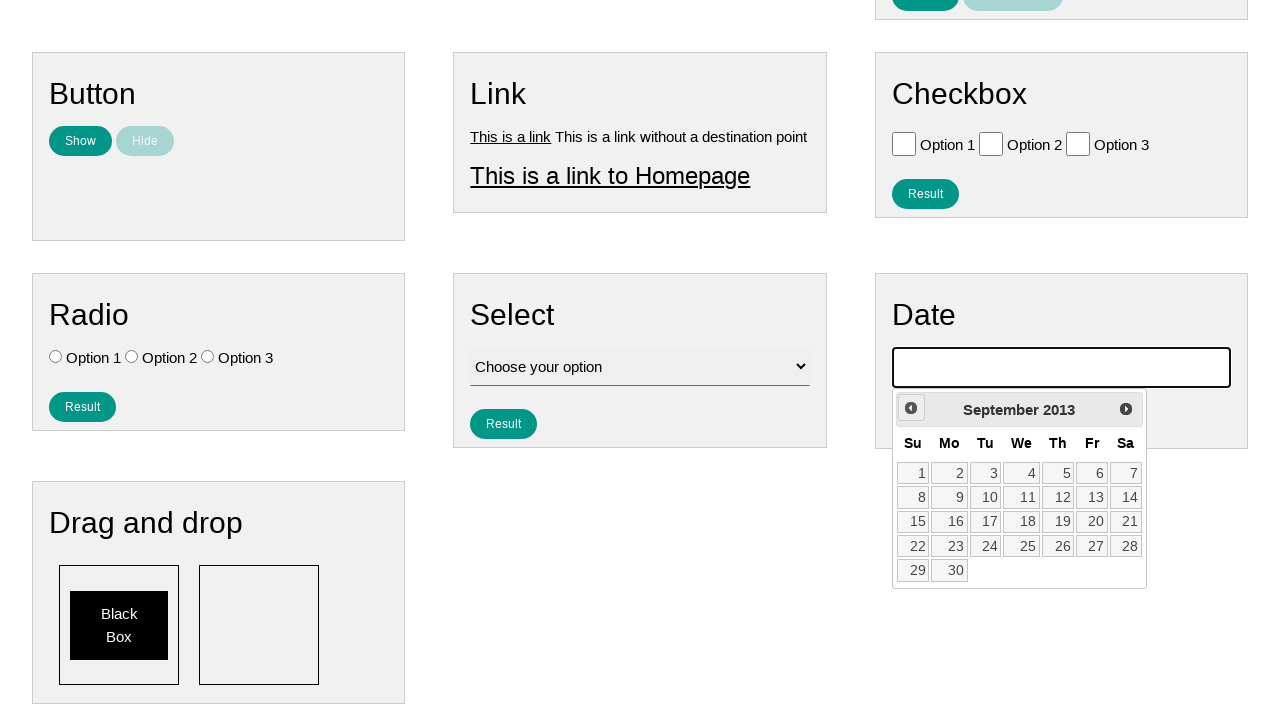

Waited for calendar to update
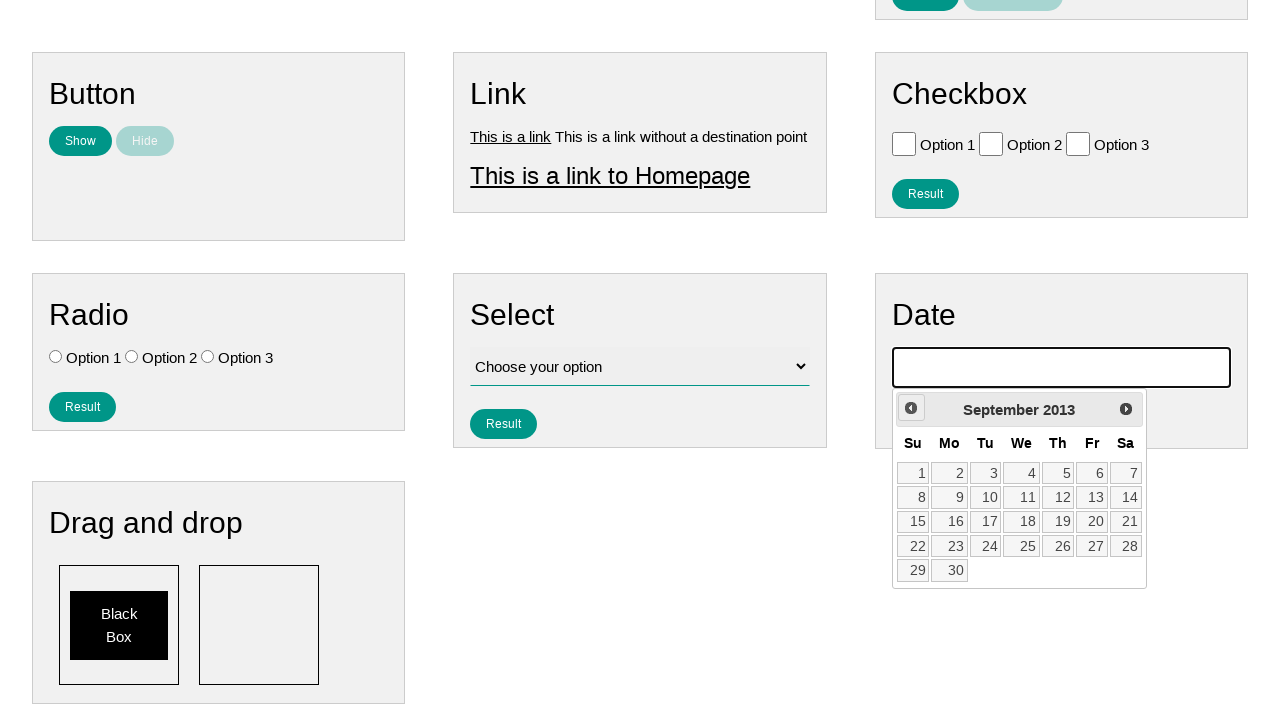

Clicked previous button to navigate backward (currently at September 2013) at (911, 408) on .ui-datepicker-prev
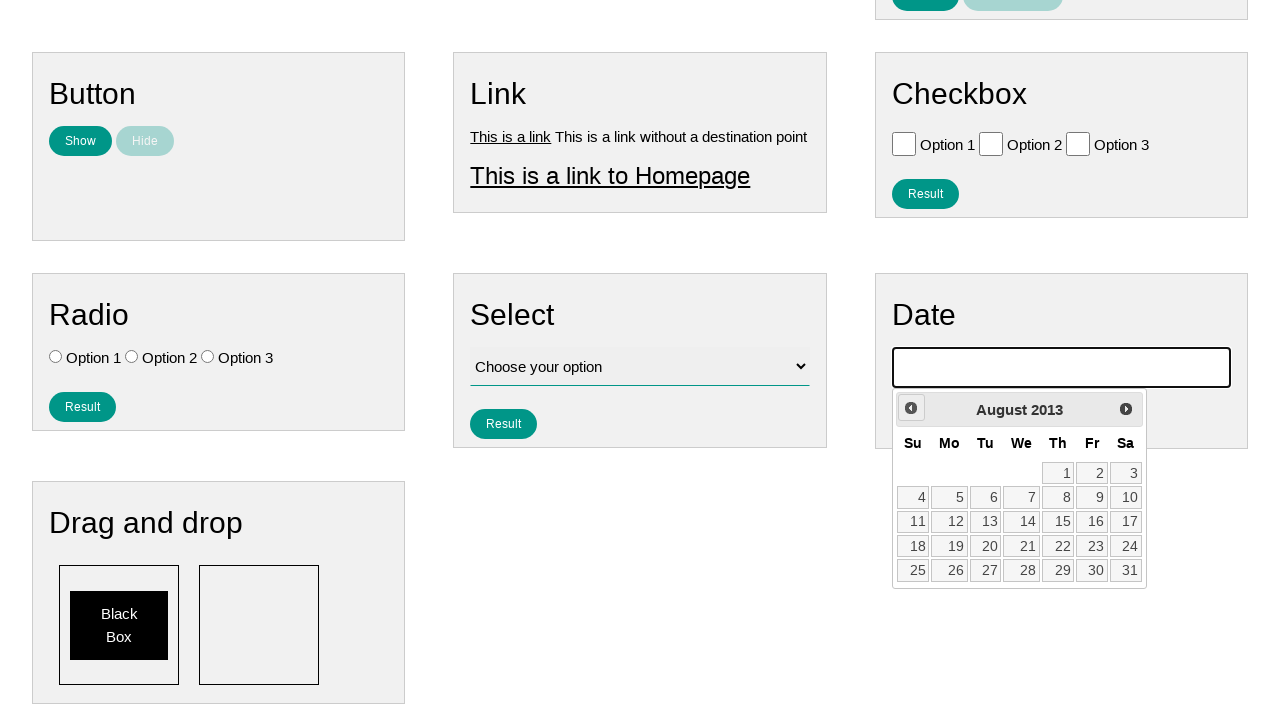

Waited for calendar to update
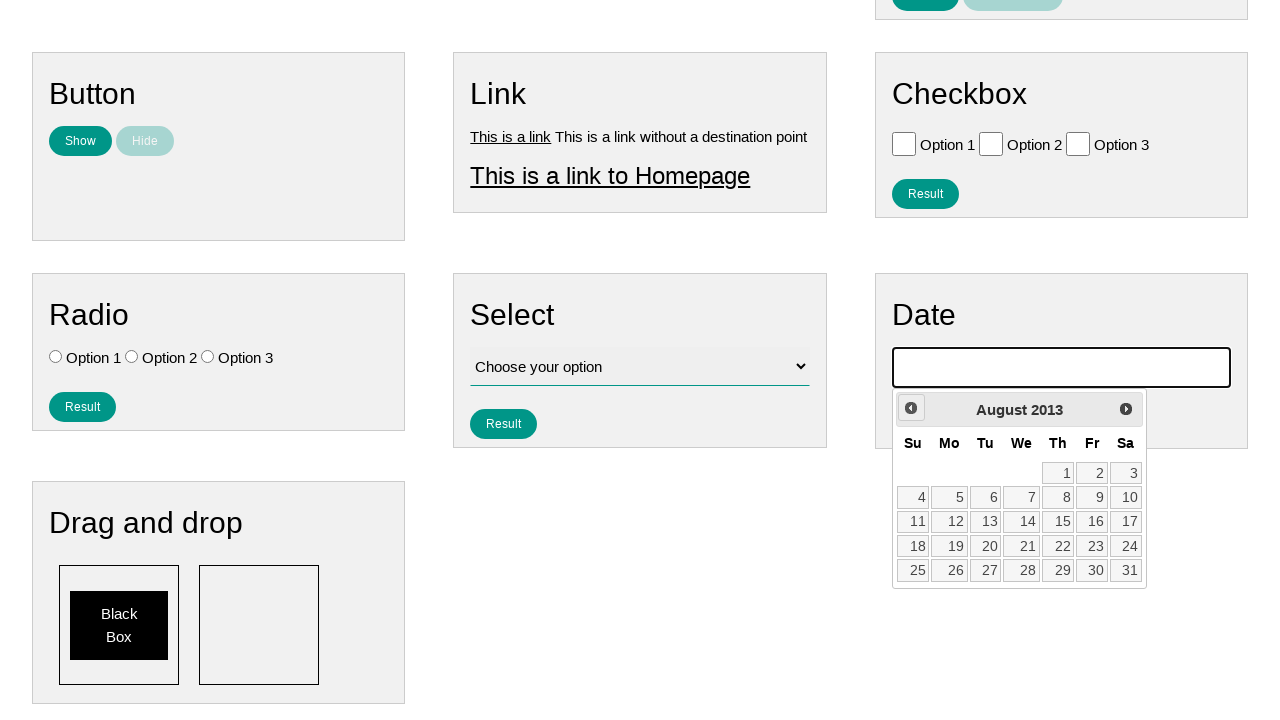

Clicked previous button to navigate backward (currently at August 2013) at (911, 408) on .ui-datepicker-prev
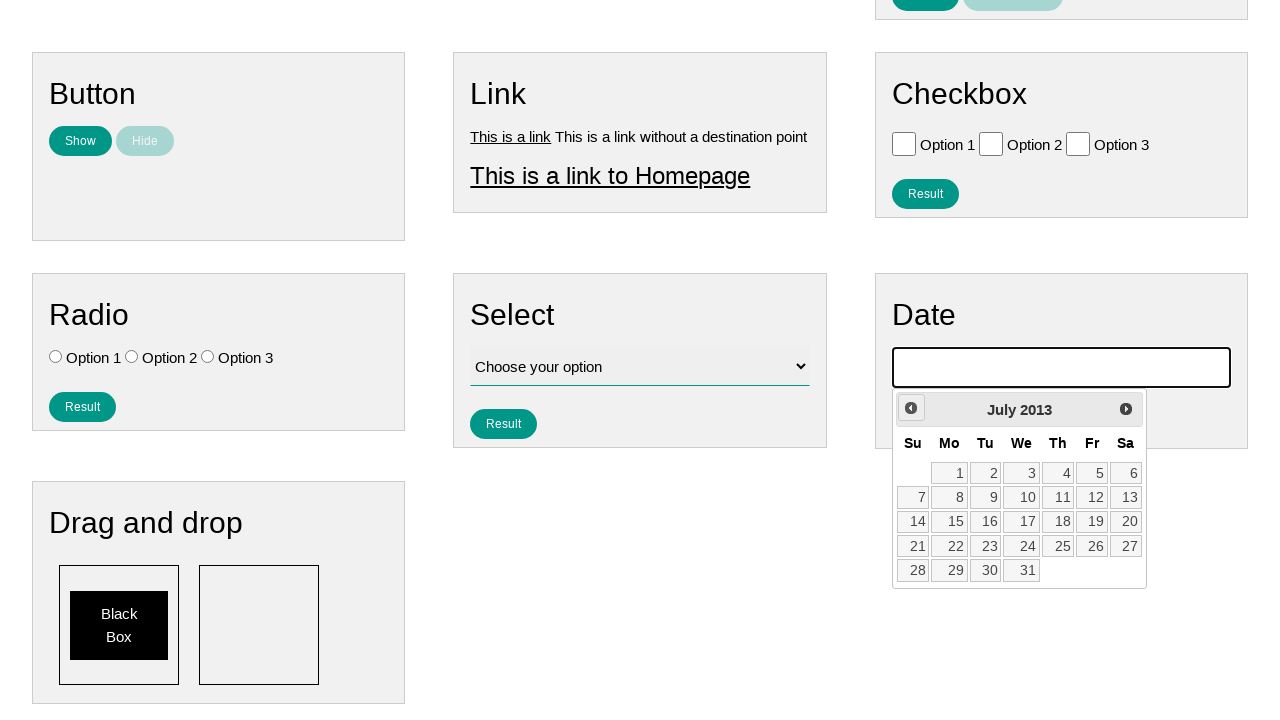

Waited for calendar to update
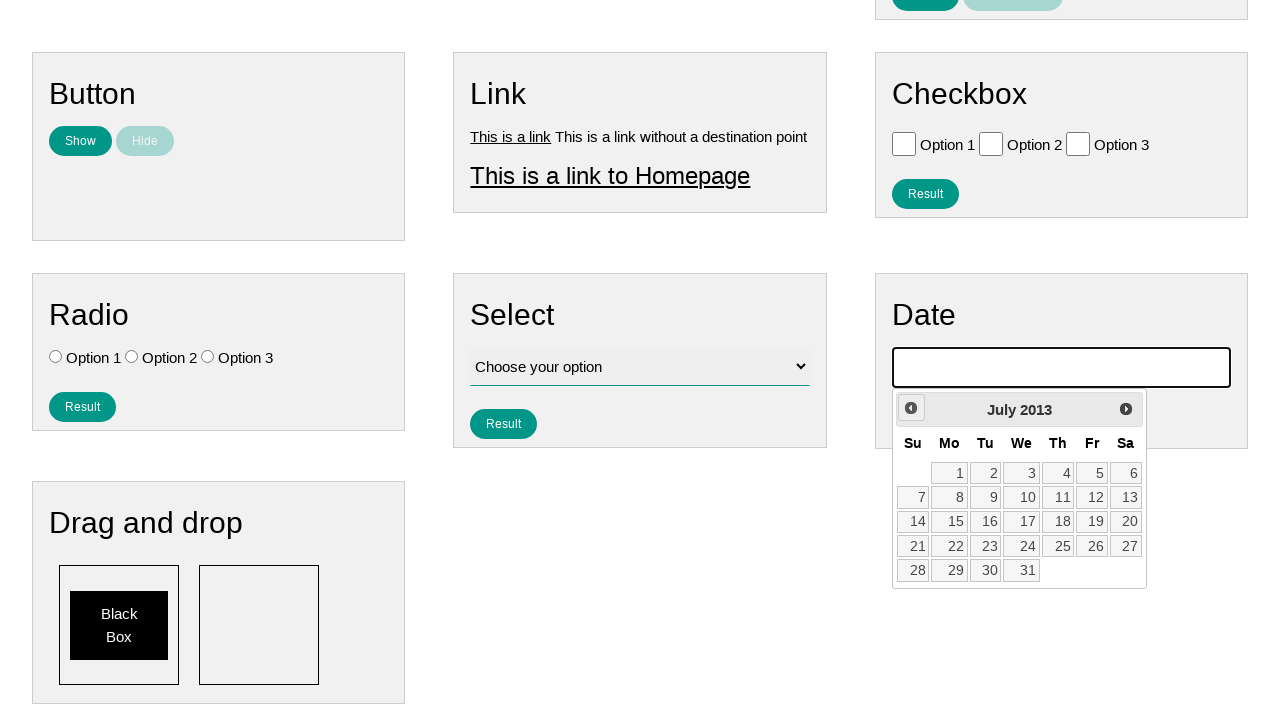

Clicked previous button to navigate backward (currently at July 2013) at (911, 408) on .ui-datepicker-prev
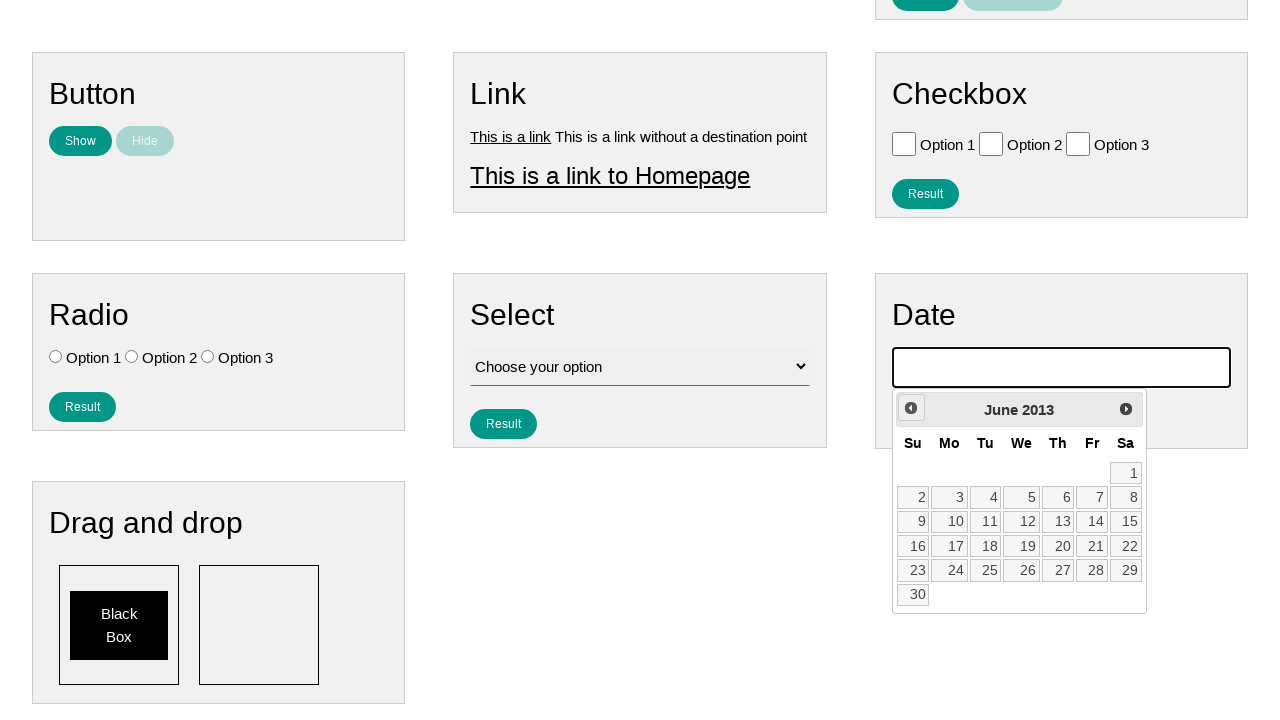

Waited for calendar to update
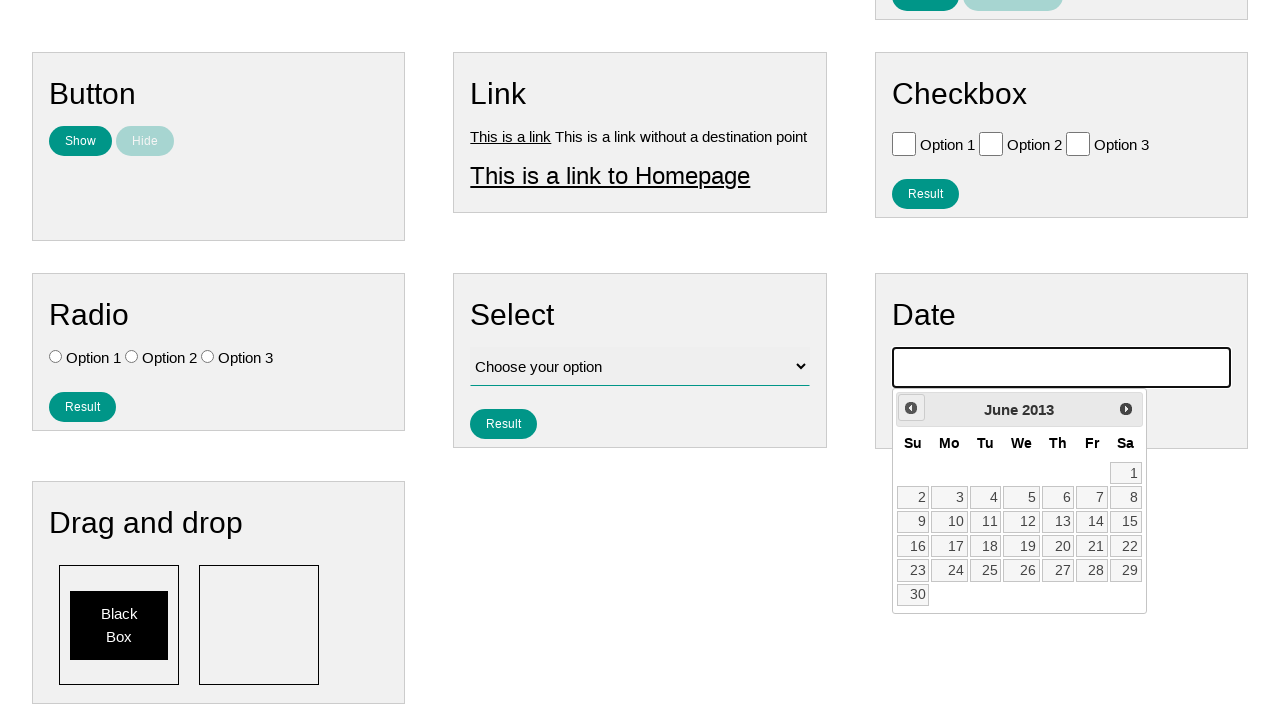

Clicked previous button to navigate backward (currently at June 2013) at (911, 408) on .ui-datepicker-prev
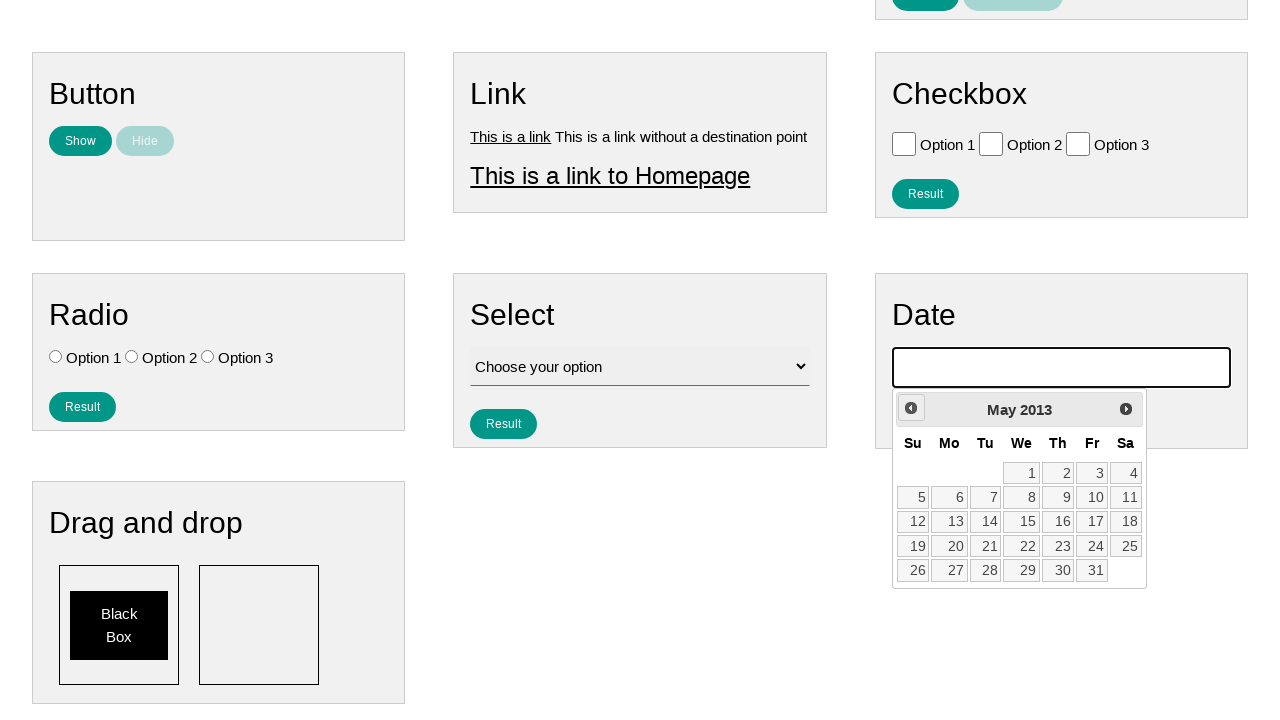

Waited for calendar to update
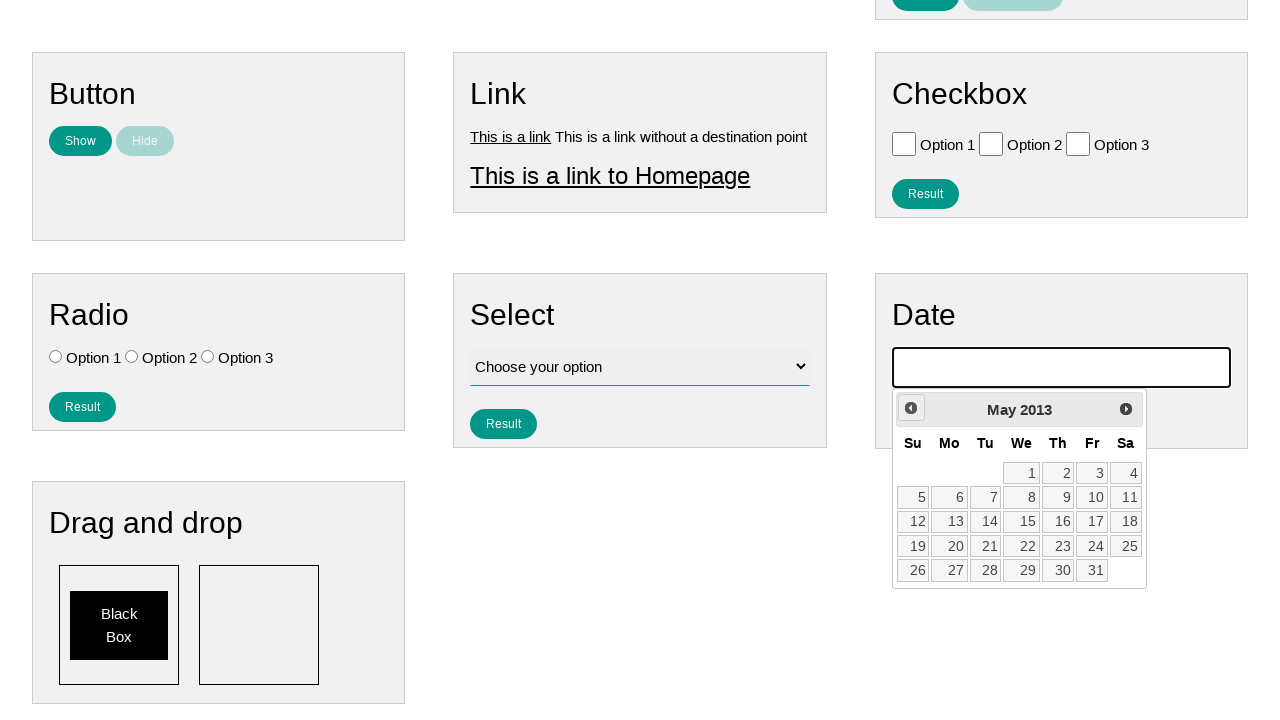

Clicked previous button to navigate backward (currently at May 2013) at (911, 408) on .ui-datepicker-prev
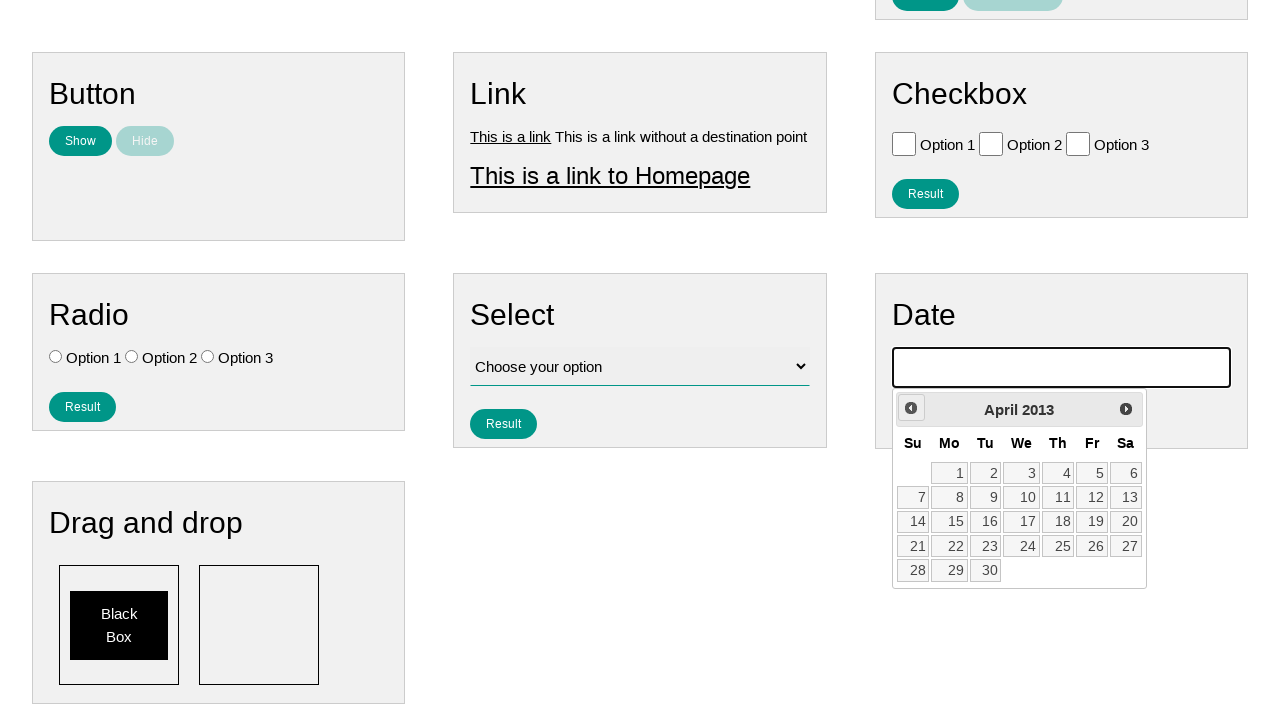

Waited for calendar to update
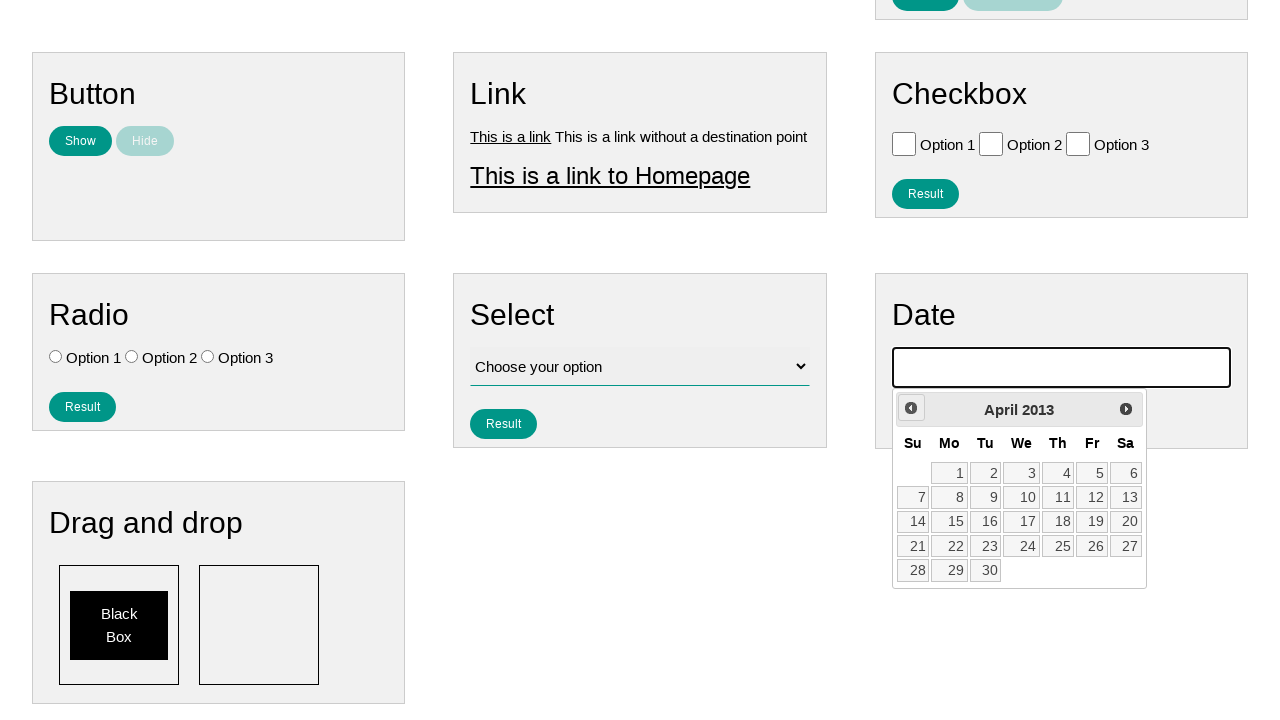

Clicked previous button to navigate backward (currently at April 2013) at (911, 408) on .ui-datepicker-prev
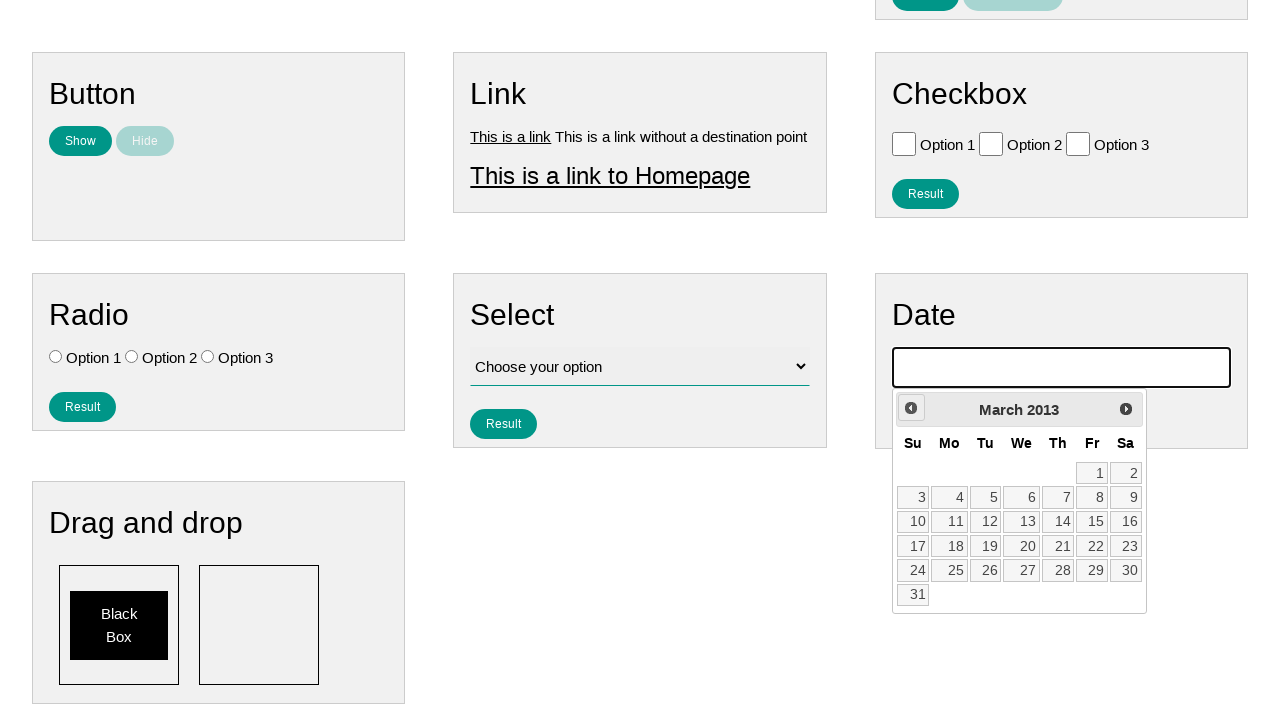

Waited for calendar to update
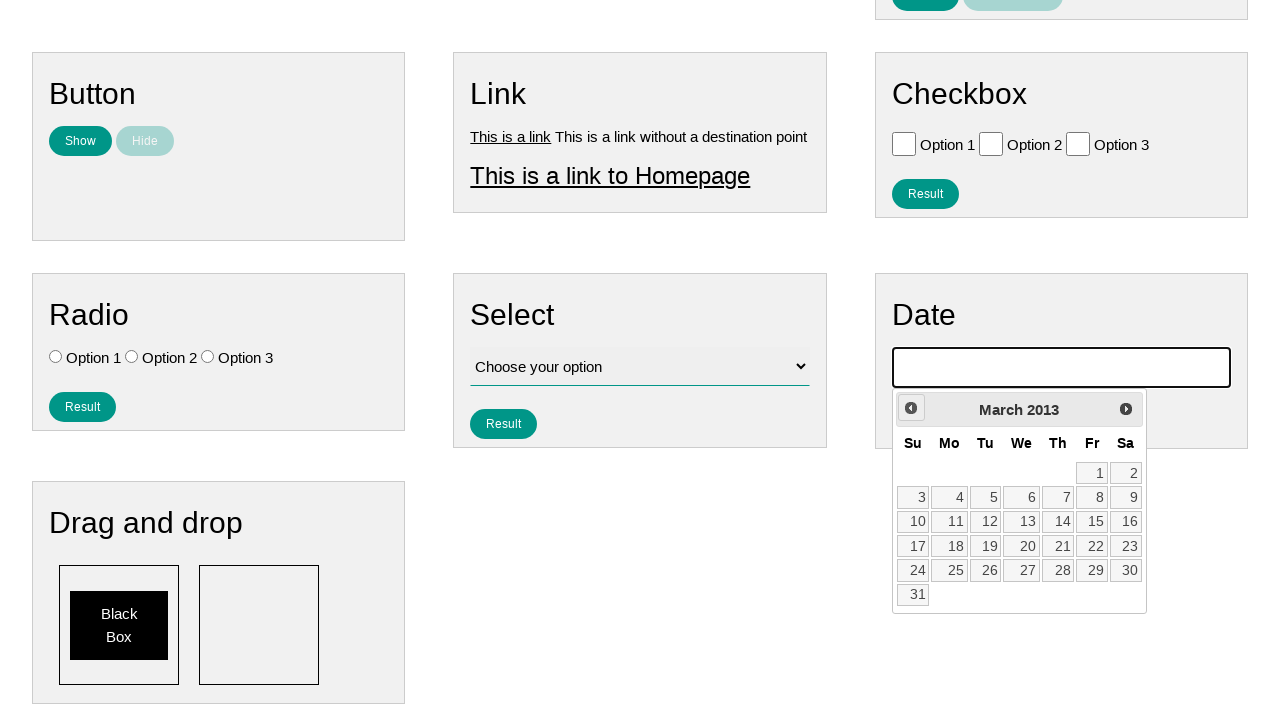

Clicked previous button to navigate backward (currently at March 2013) at (911, 408) on .ui-datepicker-prev
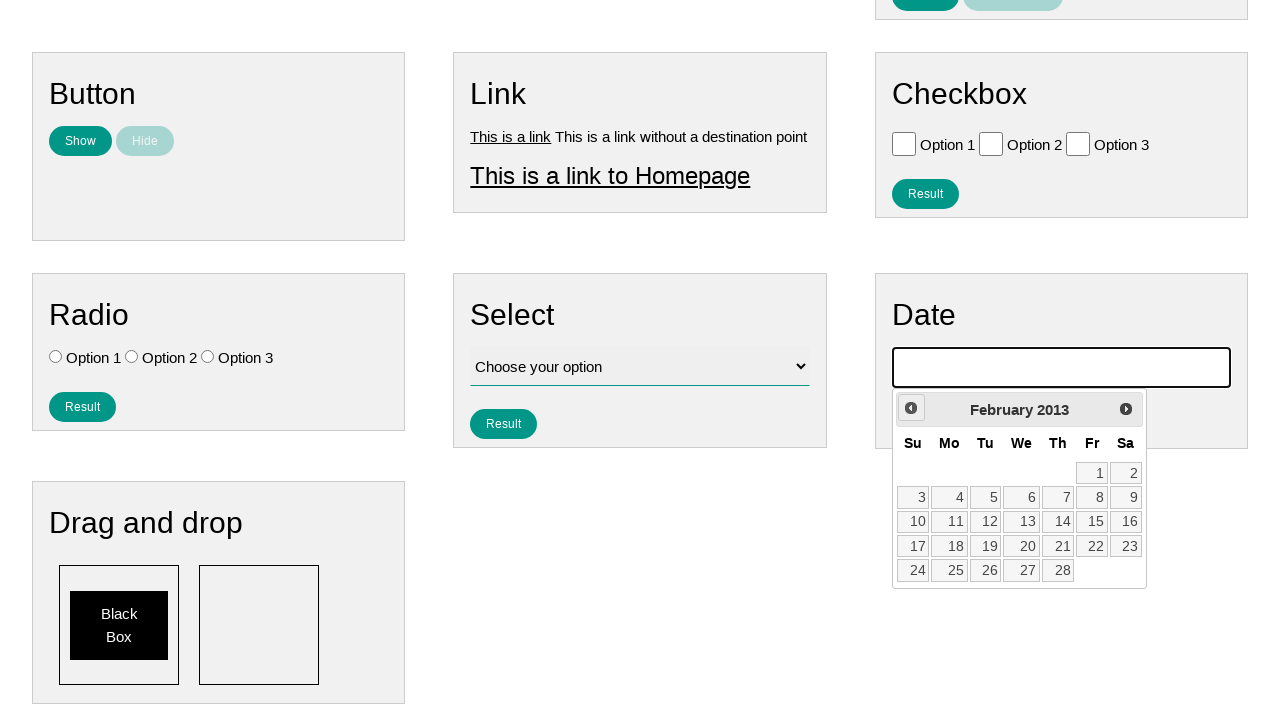

Waited for calendar to update
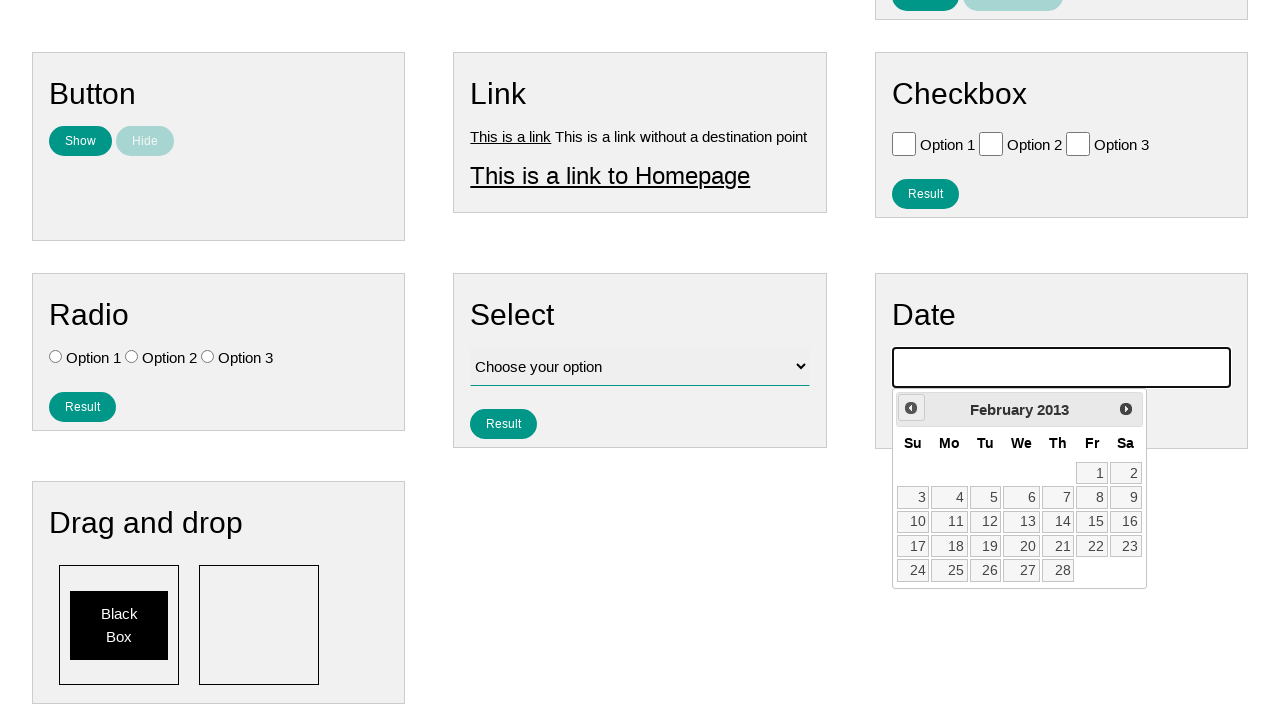

Clicked previous button to navigate backward (currently at February 2013) at (911, 408) on .ui-datepicker-prev
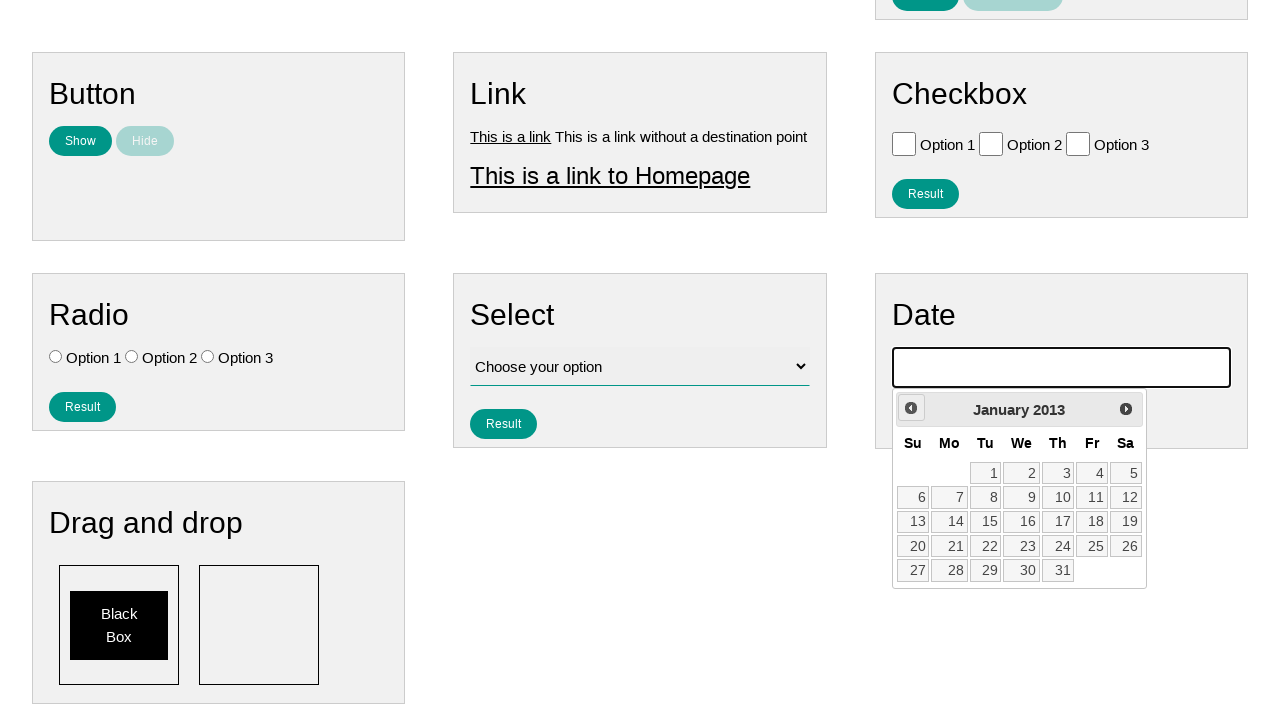

Waited for calendar to update
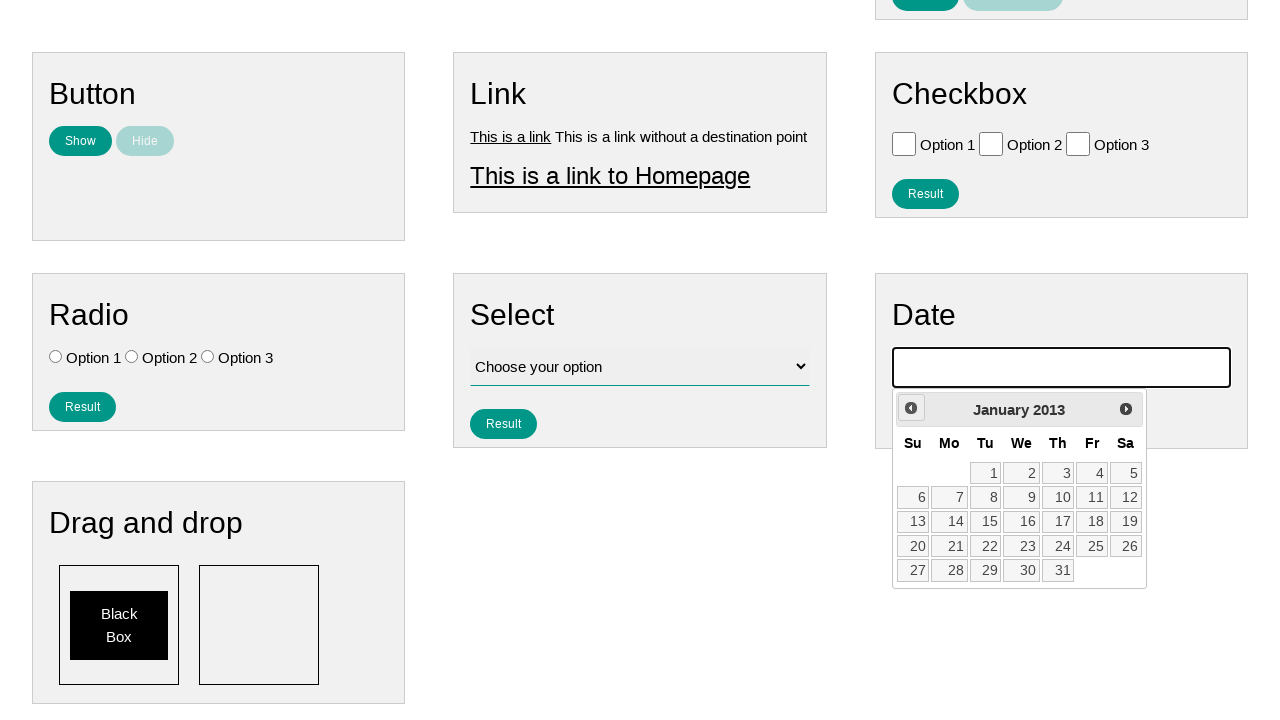

Clicked previous button to navigate backward (currently at January 2013) at (911, 408) on .ui-datepicker-prev
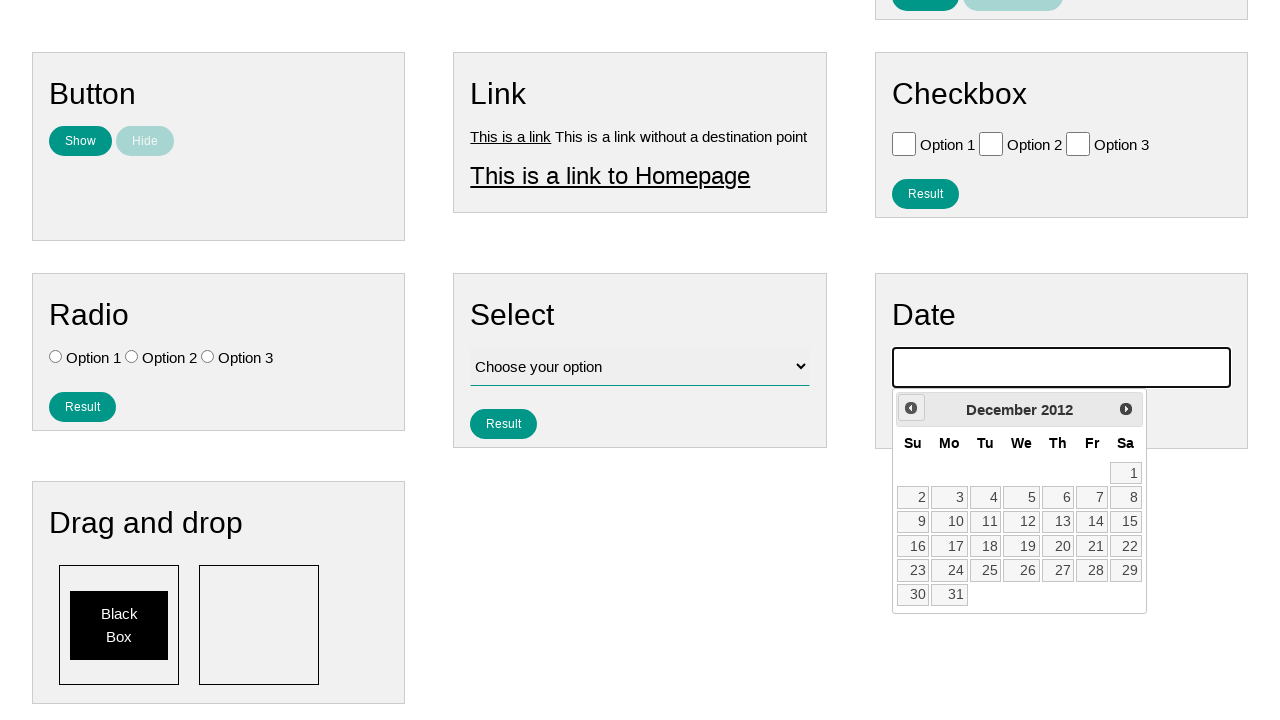

Waited for calendar to update
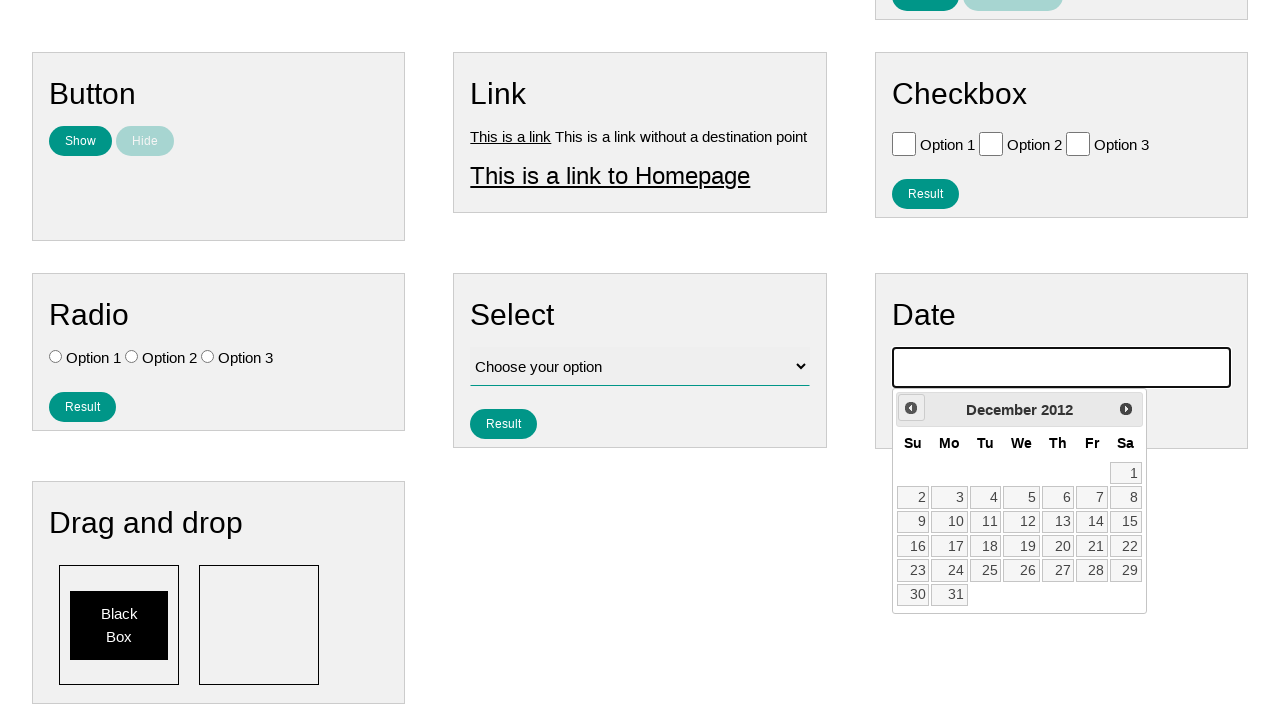

Clicked previous button to navigate backward (currently at December 2012) at (911, 408) on .ui-datepicker-prev
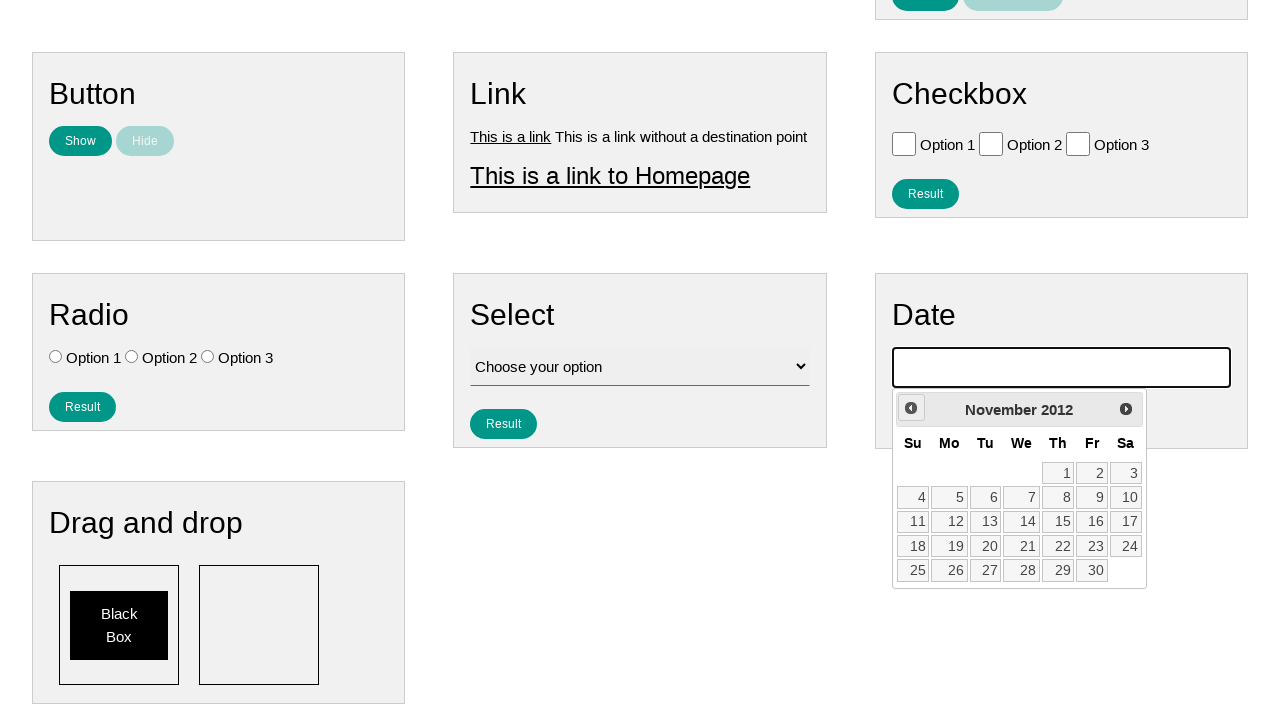

Waited for calendar to update
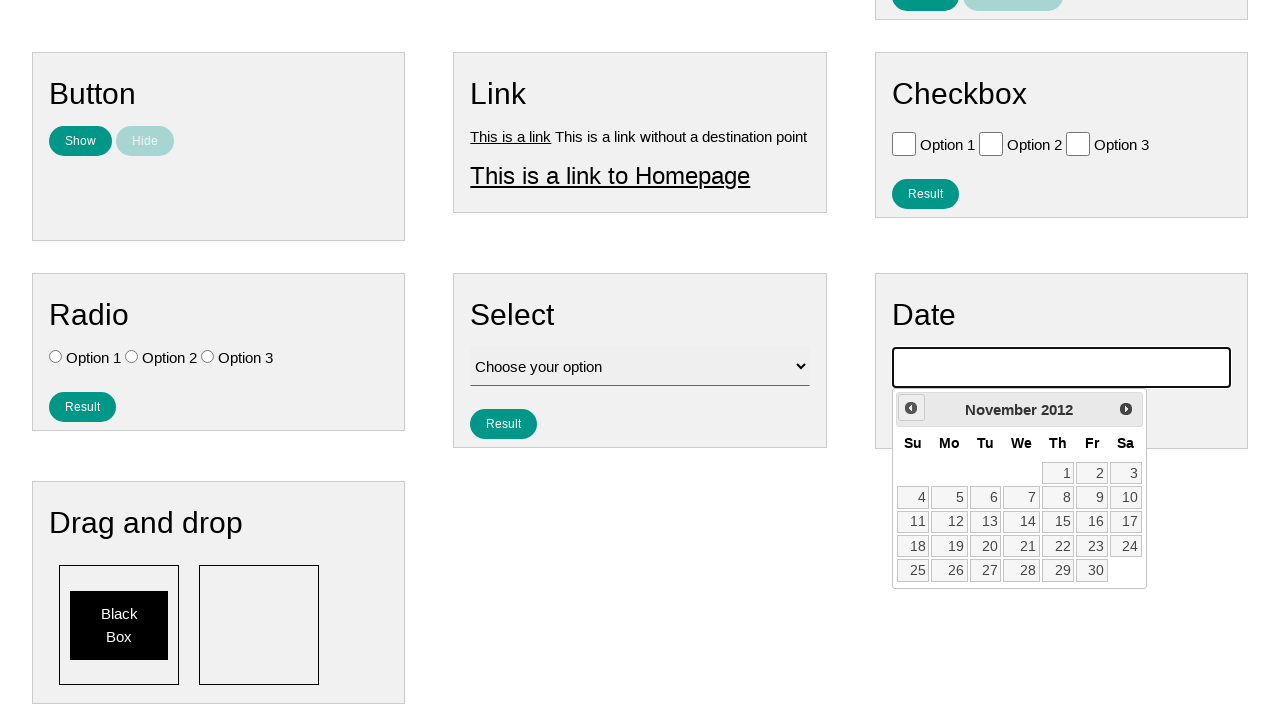

Clicked previous button to navigate backward (currently at November 2012) at (911, 408) on .ui-datepicker-prev
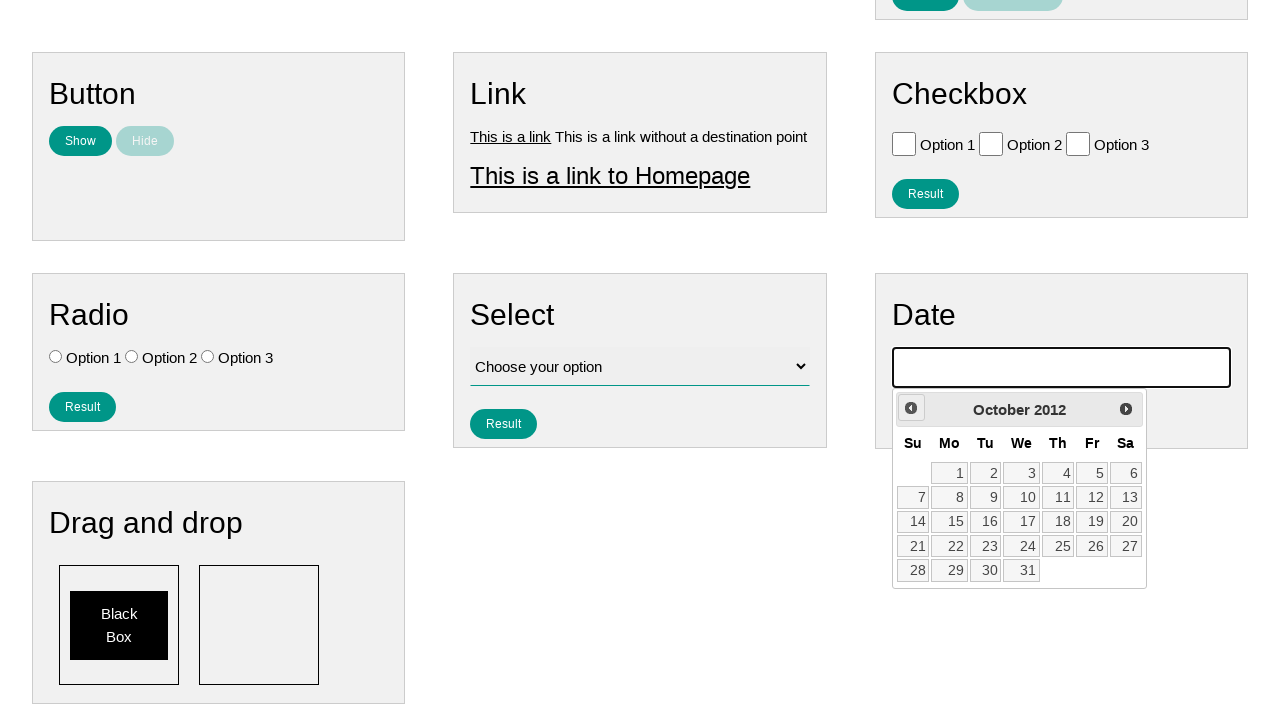

Waited for calendar to update
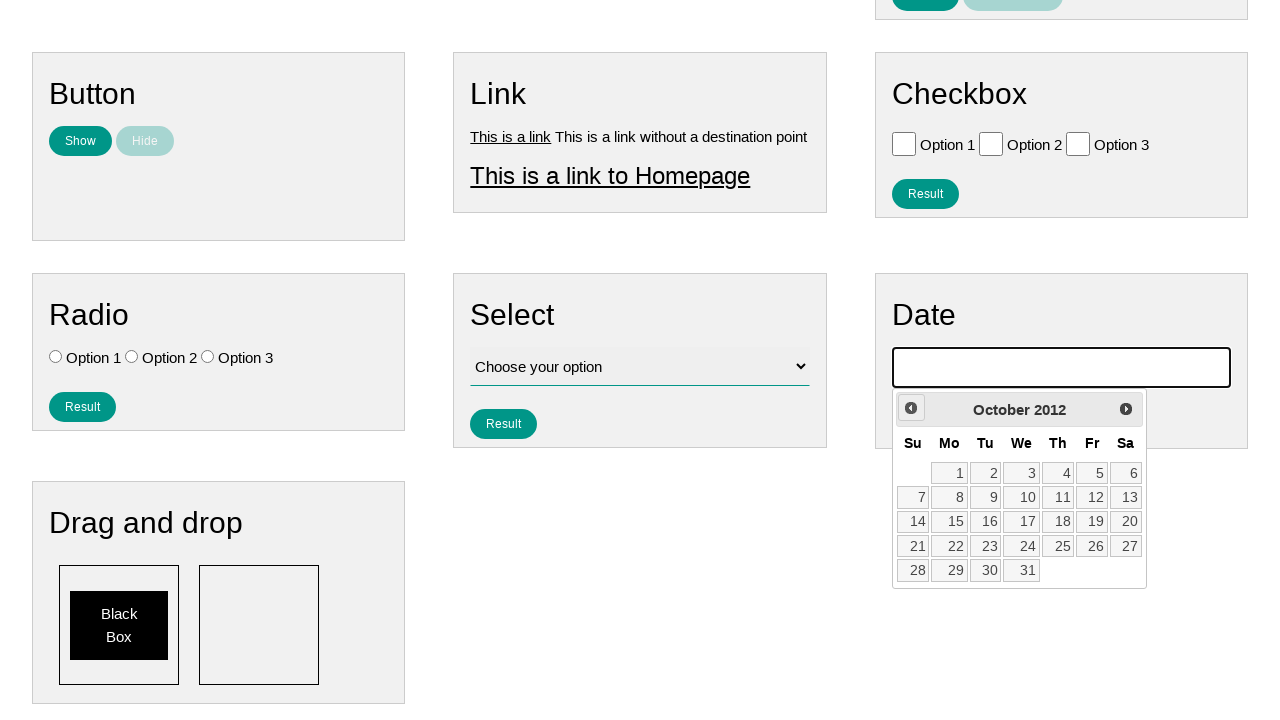

Clicked previous button to navigate backward (currently at October 2012) at (911, 408) on .ui-datepicker-prev
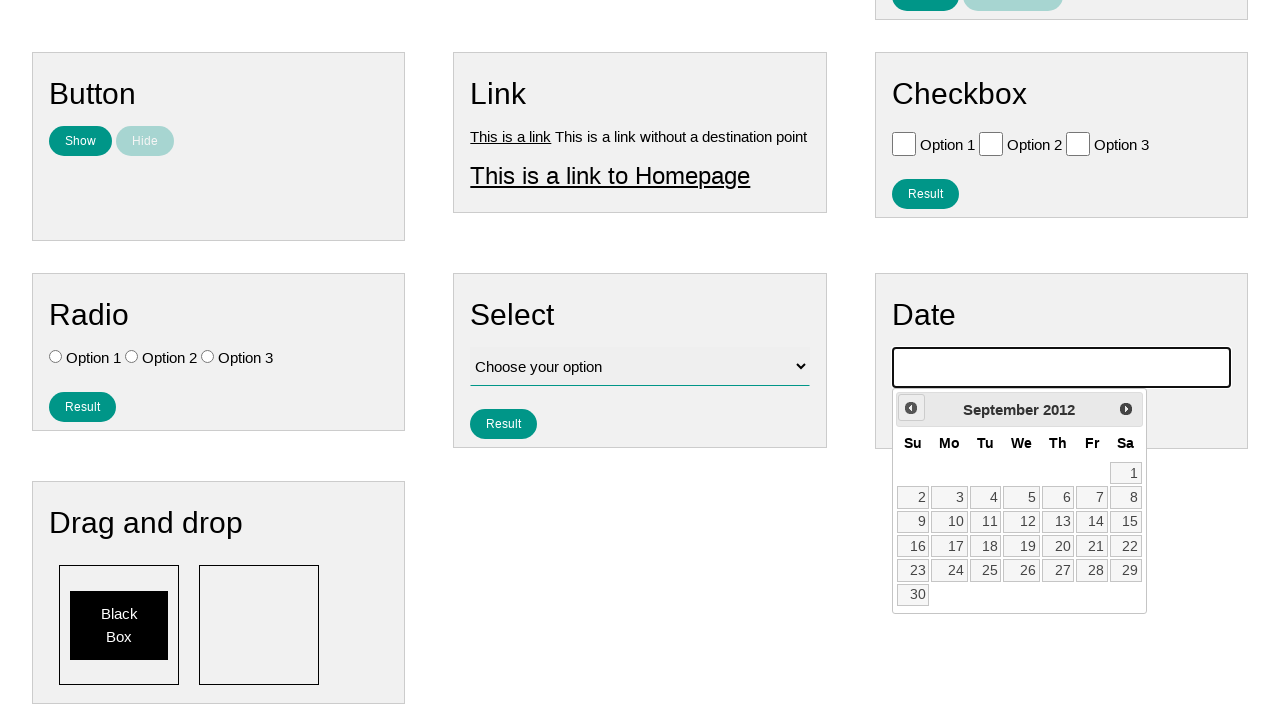

Waited for calendar to update
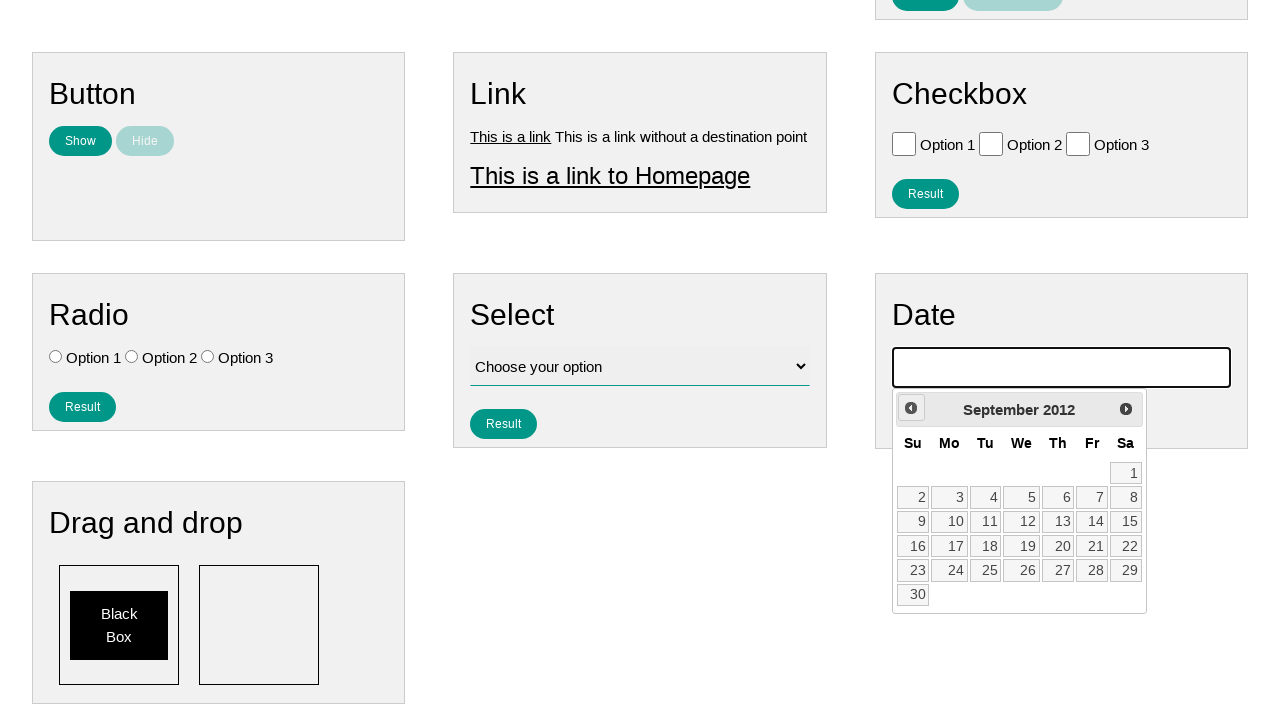

Clicked previous button to navigate backward (currently at September 2012) at (911, 408) on .ui-datepicker-prev
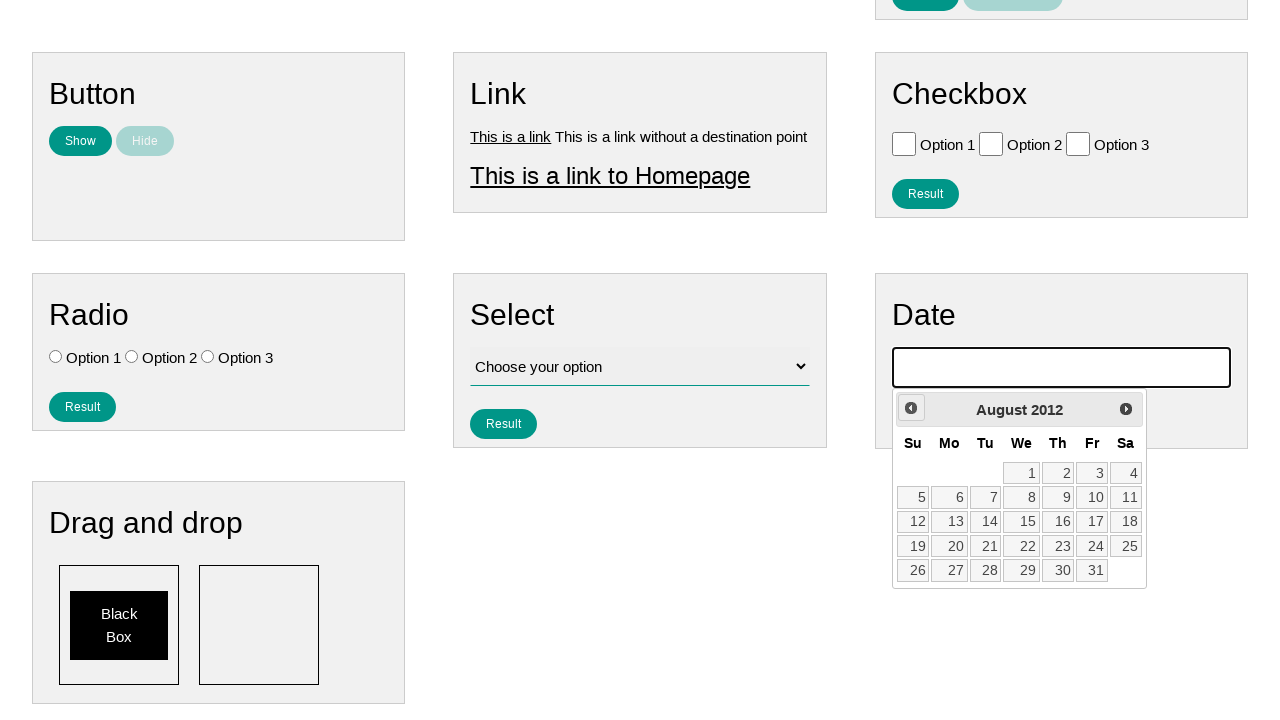

Waited for calendar to update
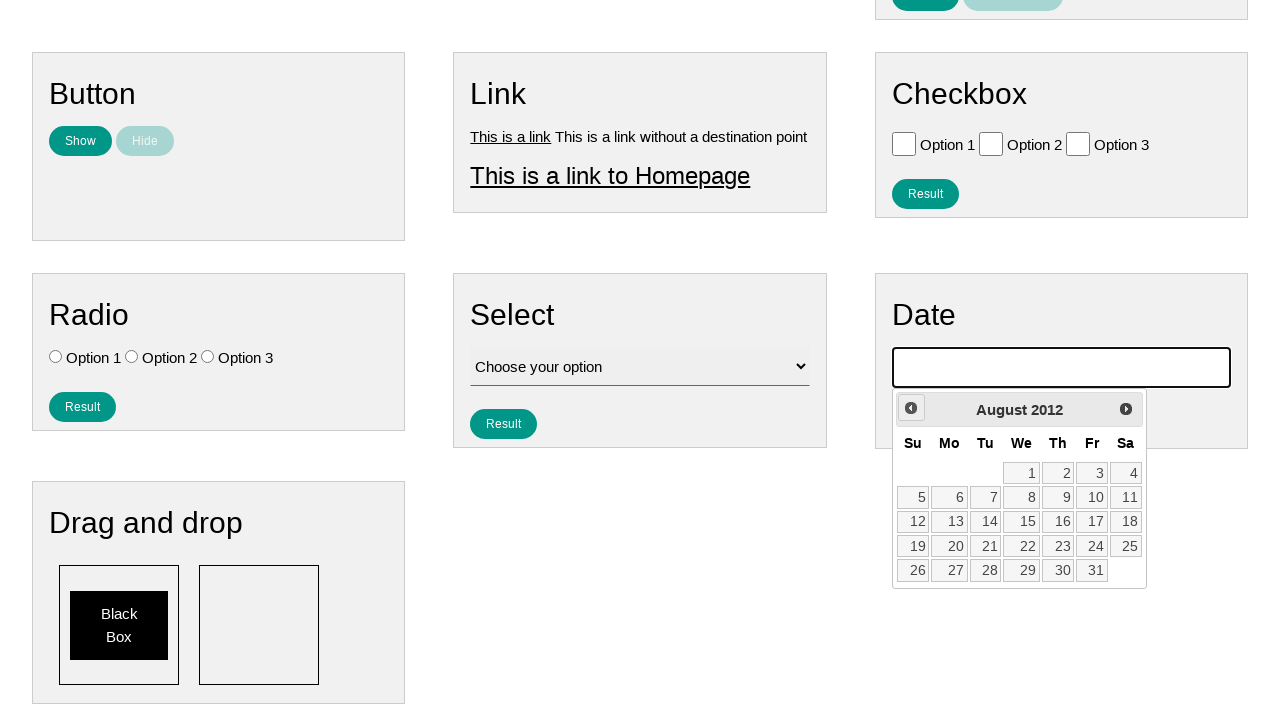

Clicked previous button to navigate backward (currently at August 2012) at (911, 408) on .ui-datepicker-prev
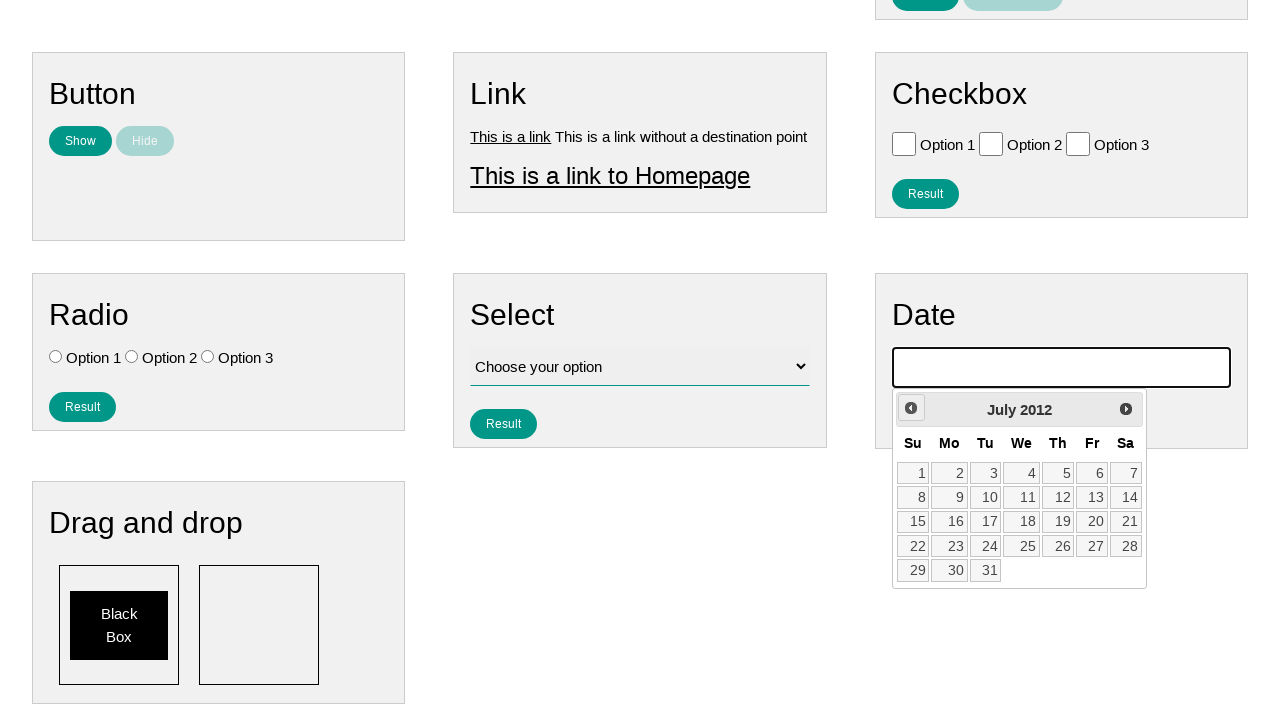

Waited for calendar to update
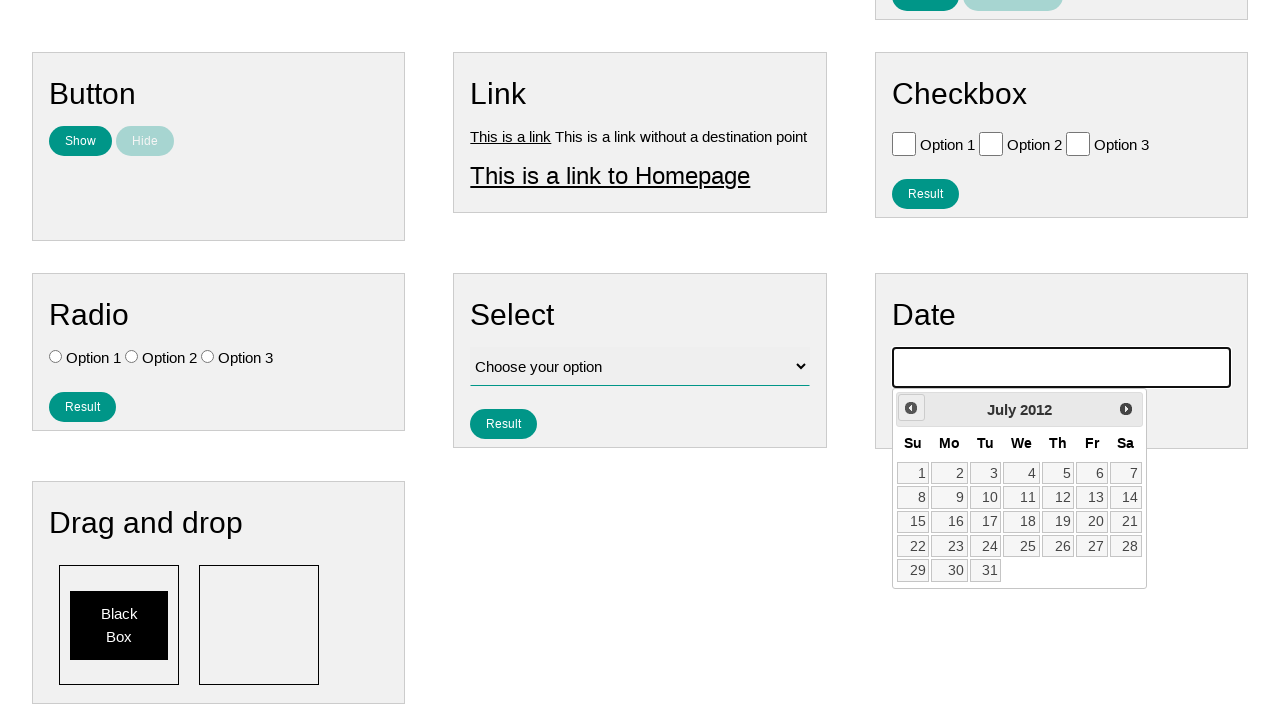

Clicked previous button to navigate backward (currently at July 2012) at (911, 408) on .ui-datepicker-prev
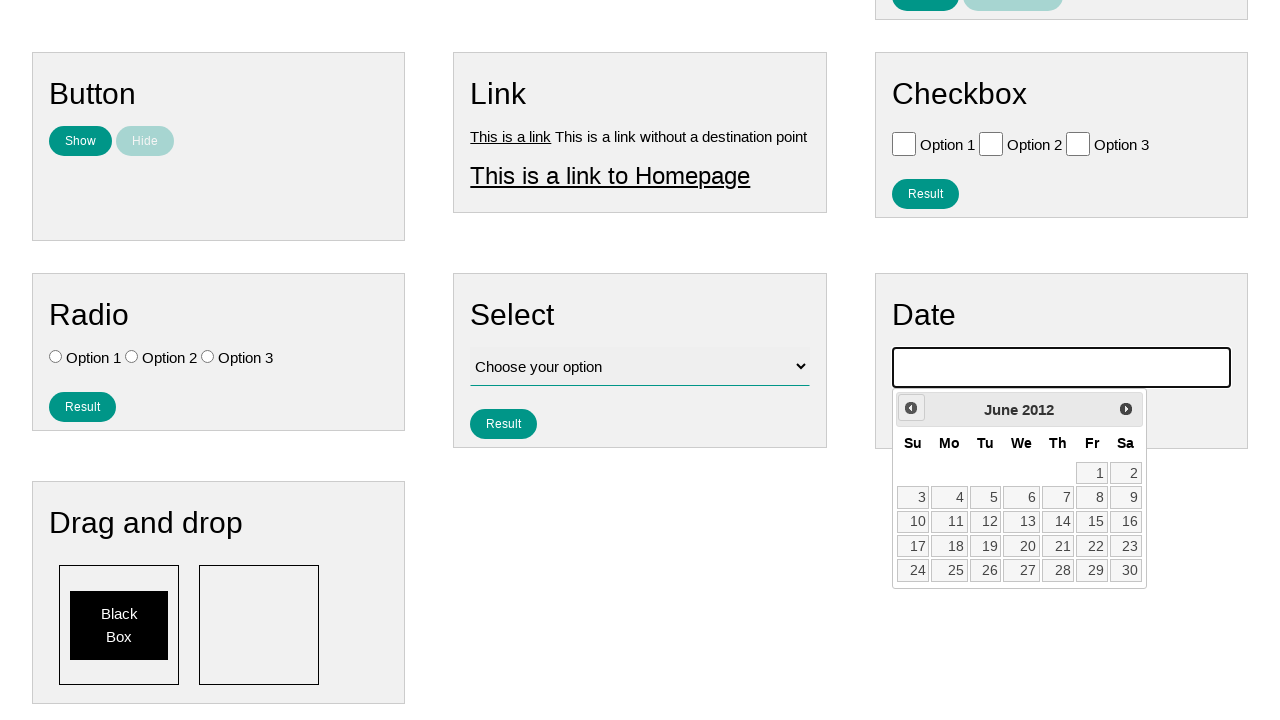

Waited for calendar to update
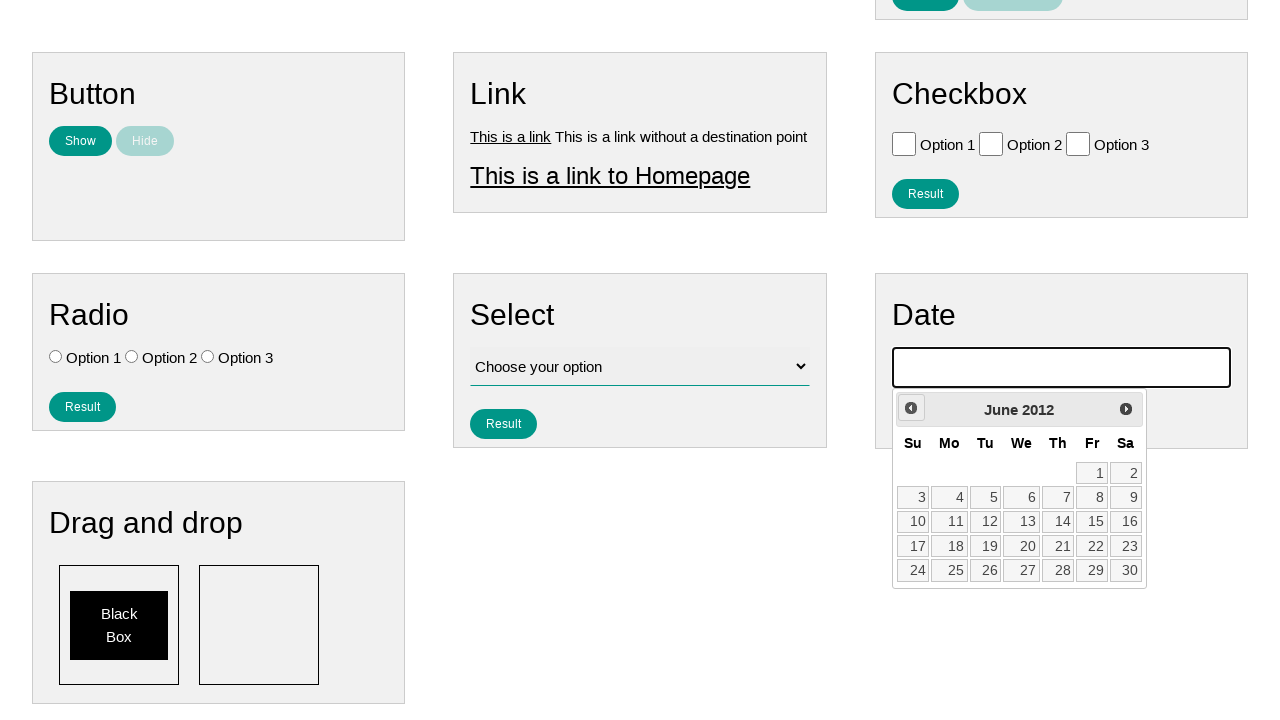

Clicked previous button to navigate backward (currently at June 2012) at (911, 408) on .ui-datepicker-prev
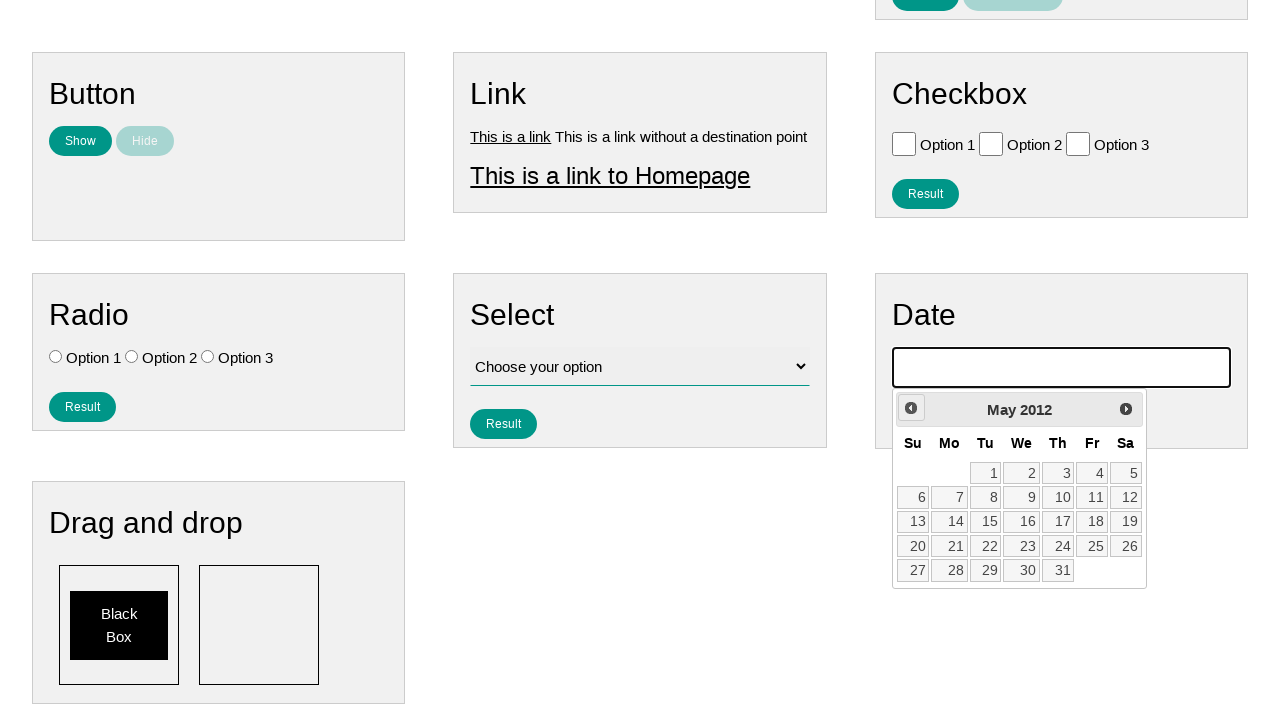

Waited for calendar to update
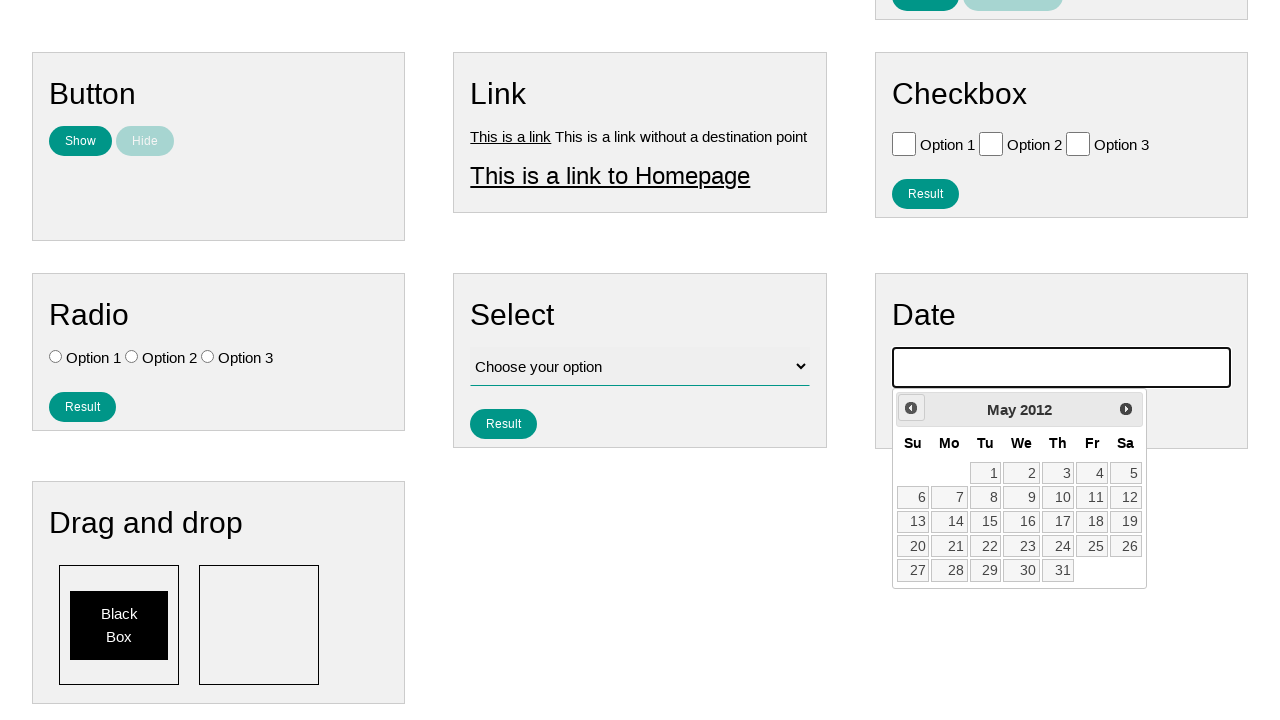

Clicked previous button to navigate backward (currently at May 2012) at (911, 408) on .ui-datepicker-prev
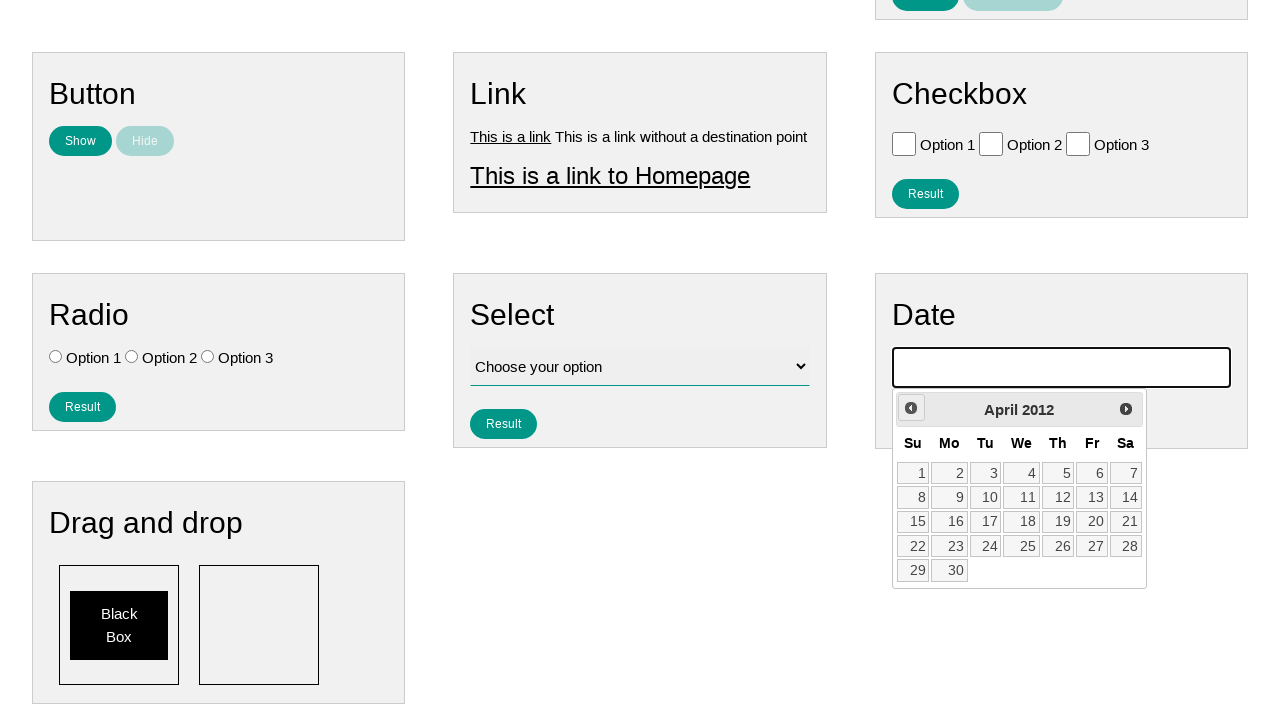

Waited for calendar to update
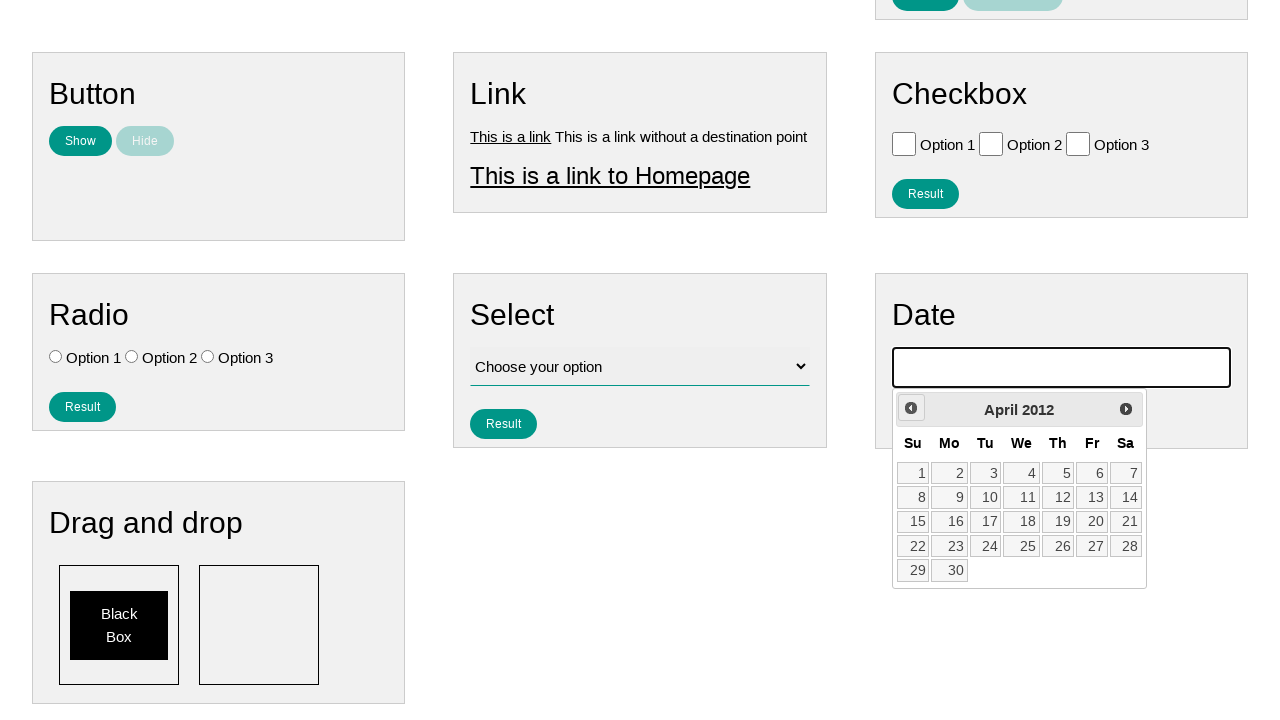

Clicked previous button to navigate backward (currently at April 2012) at (911, 408) on .ui-datepicker-prev
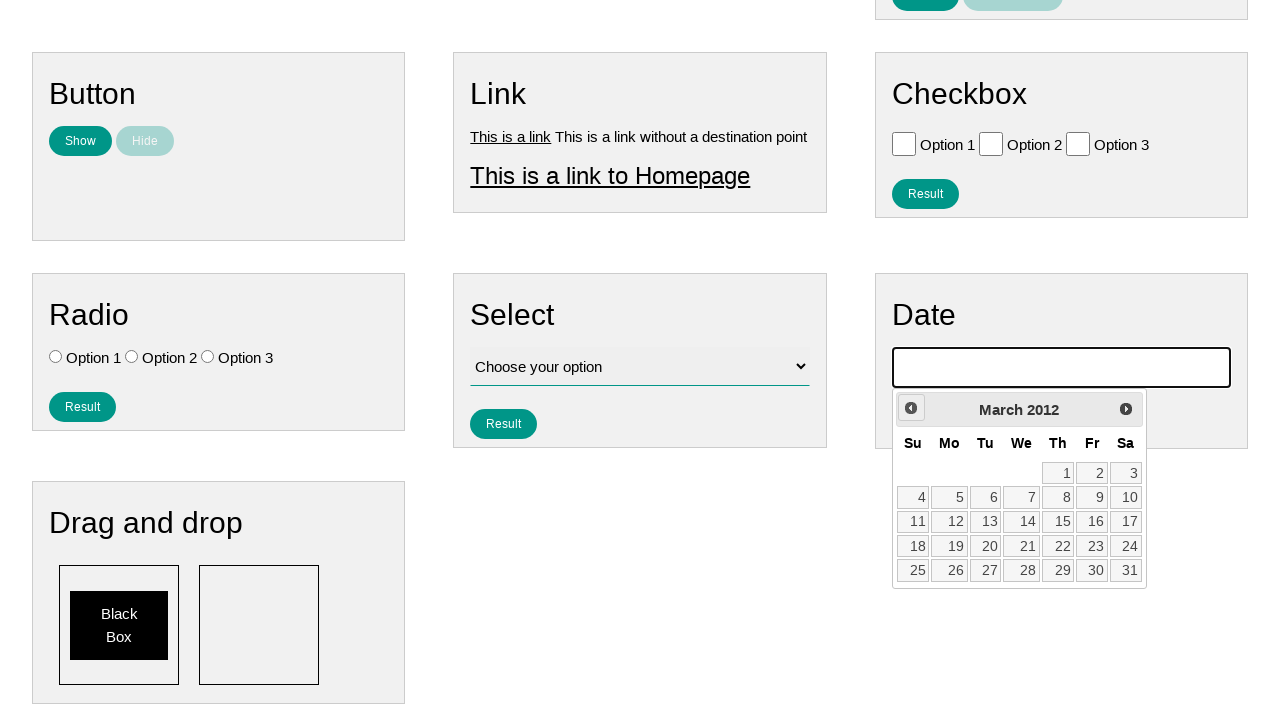

Waited for calendar to update
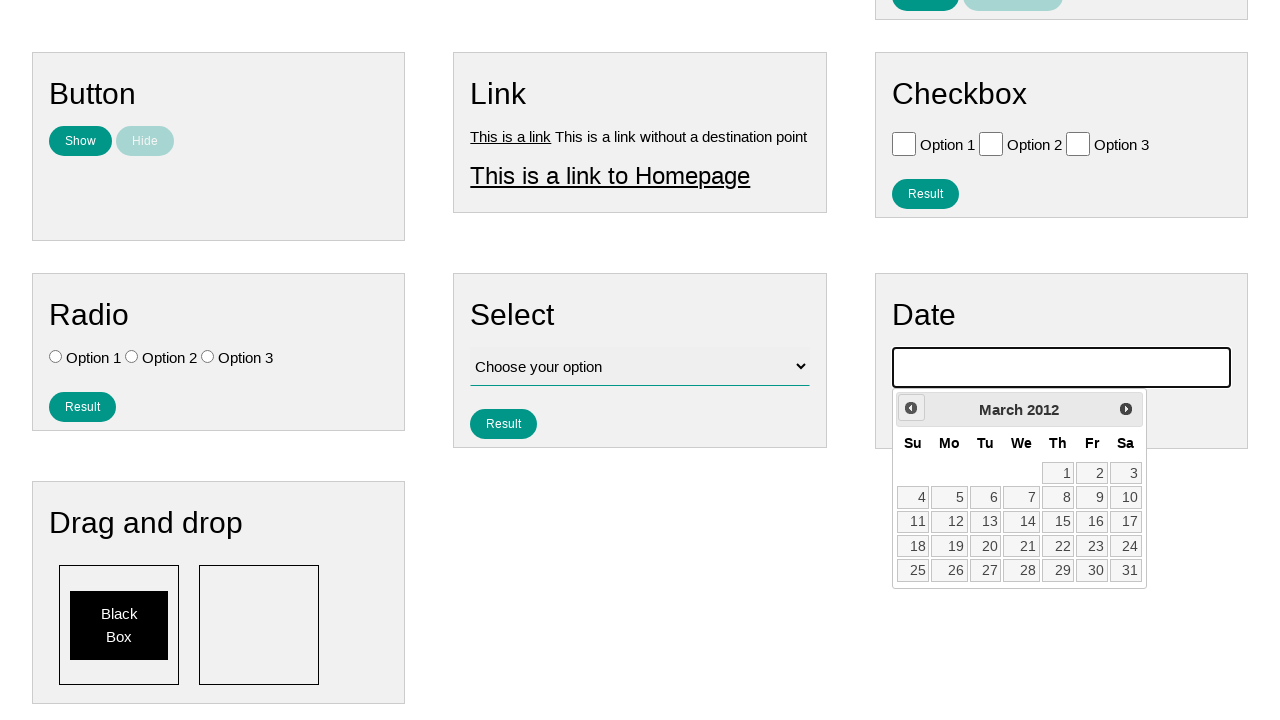

Clicked previous button to navigate backward (currently at March 2012) at (911, 408) on .ui-datepicker-prev
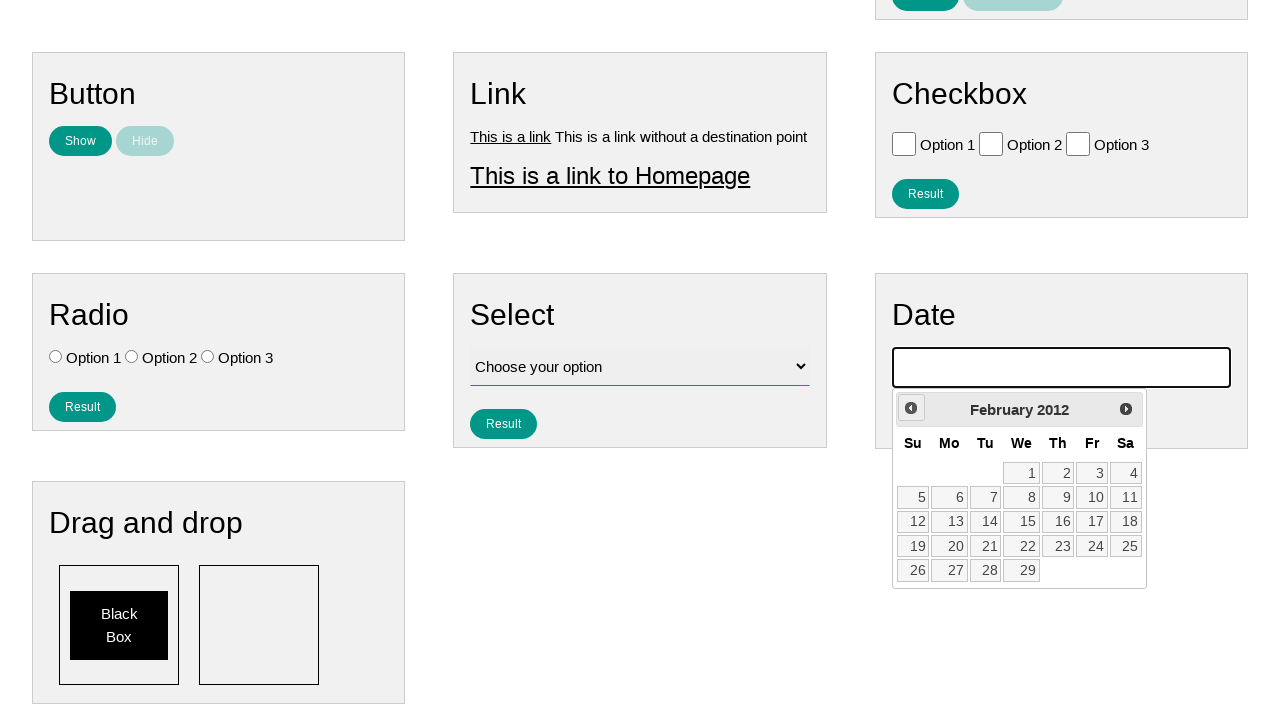

Waited for calendar to update
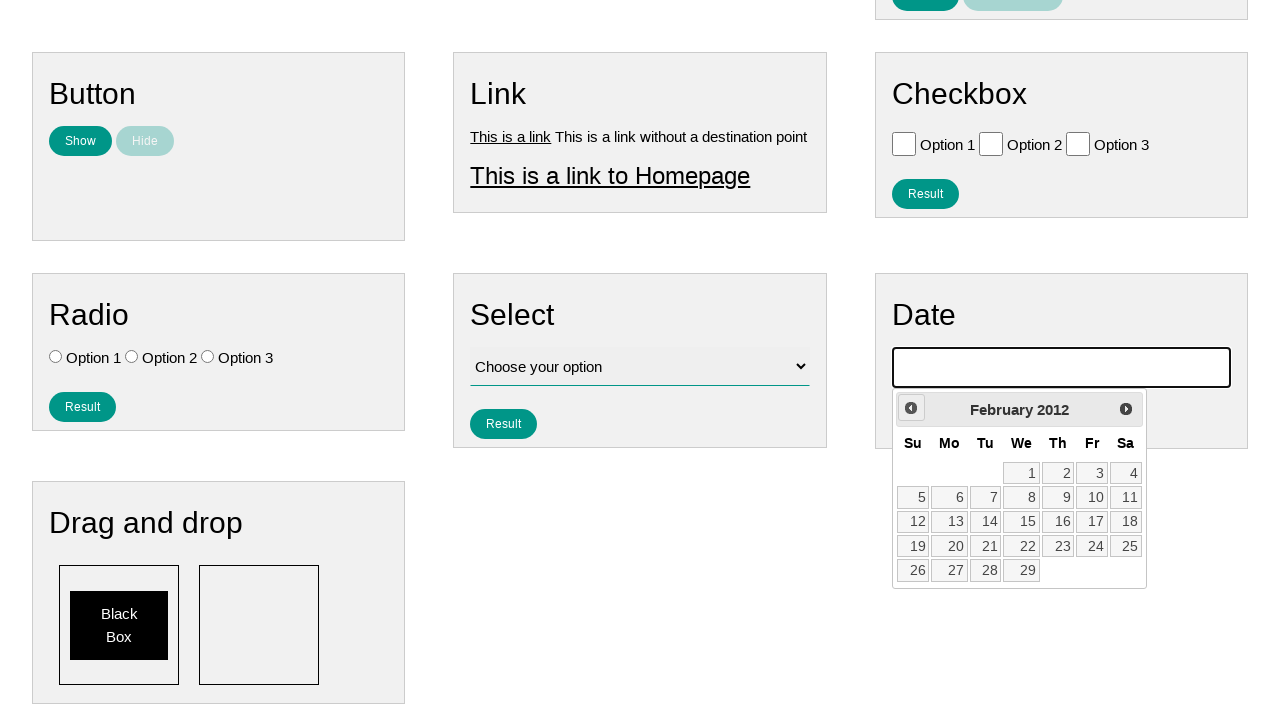

Clicked previous button to navigate backward (currently at February 2012) at (911, 408) on .ui-datepicker-prev
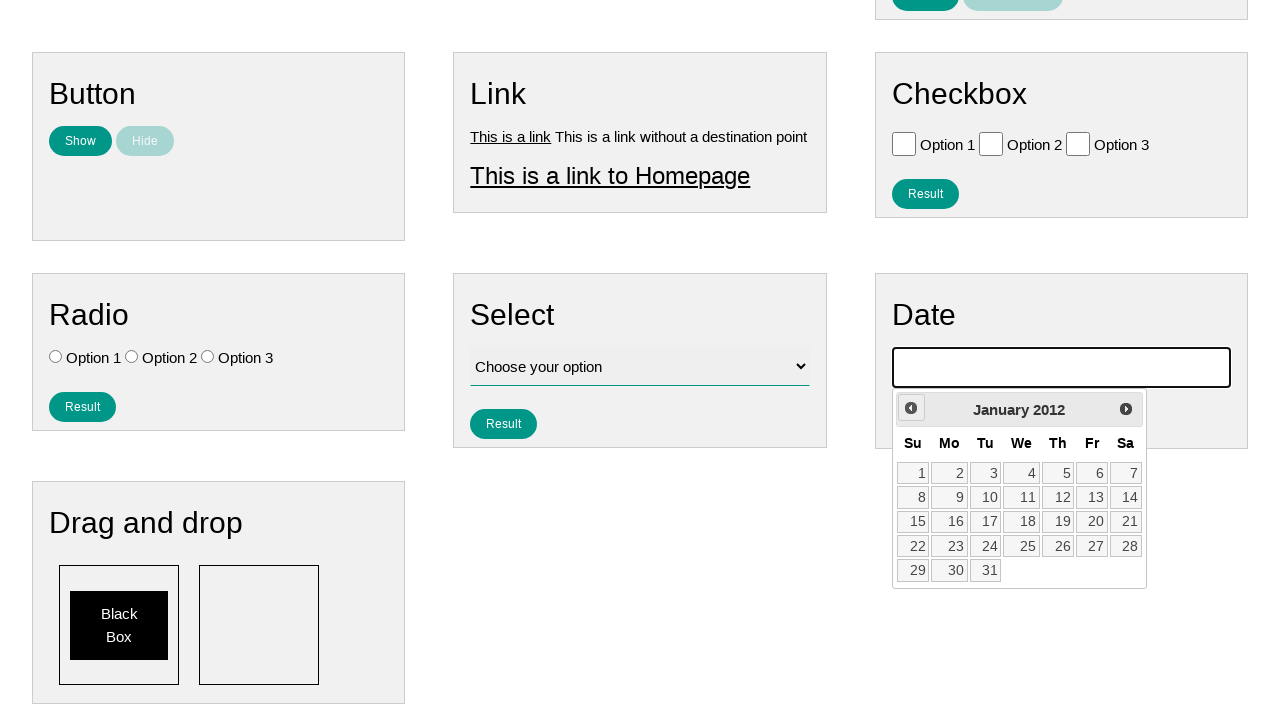

Waited for calendar to update
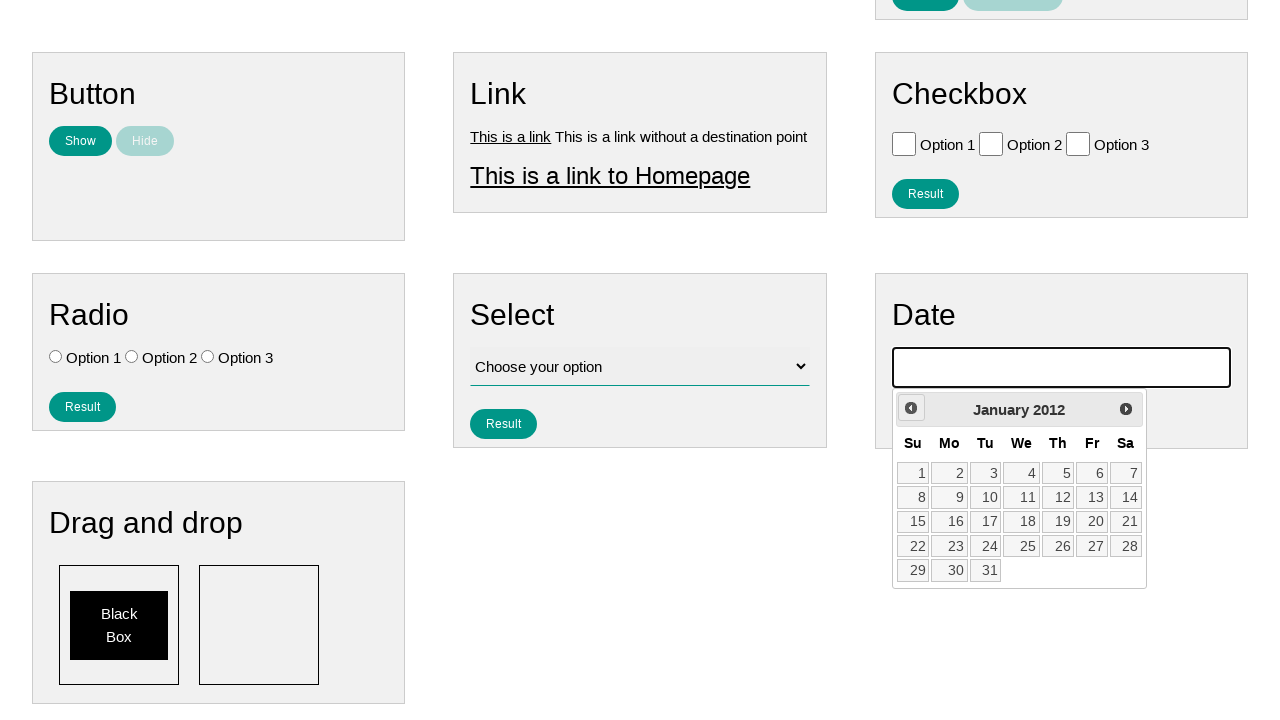

Clicked previous button to navigate backward (currently at January 2012) at (911, 408) on .ui-datepicker-prev
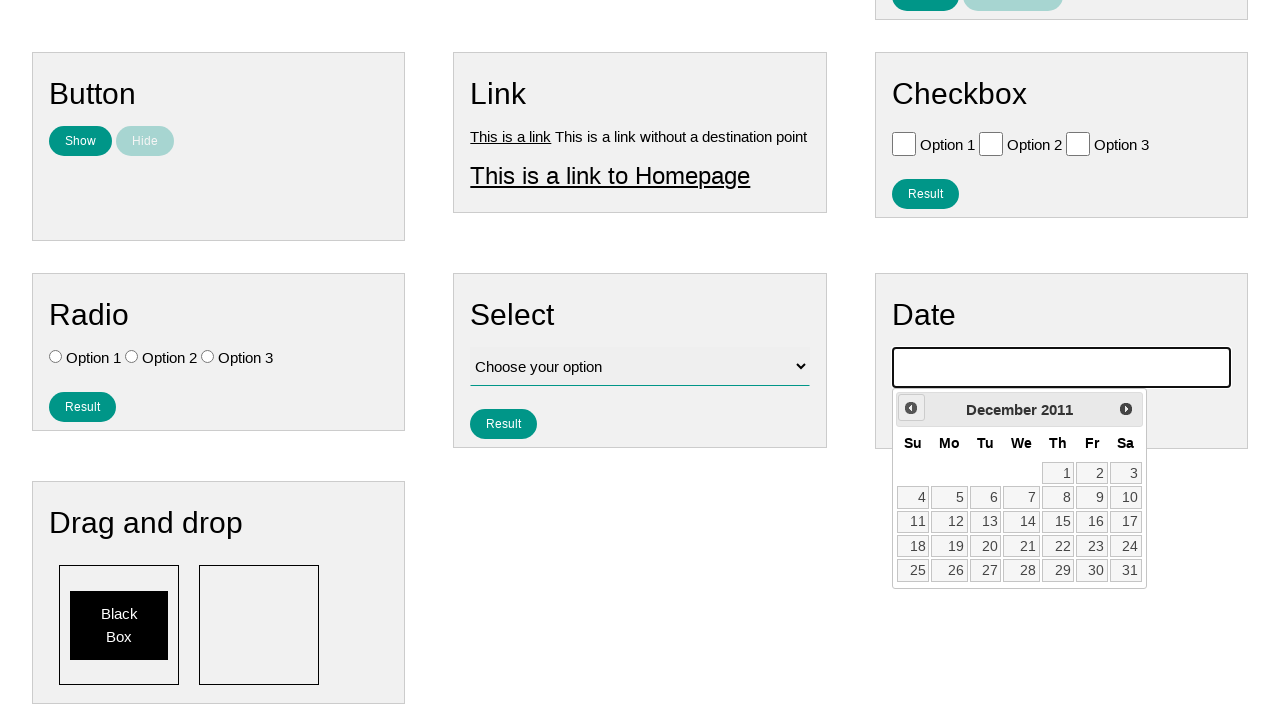

Waited for calendar to update
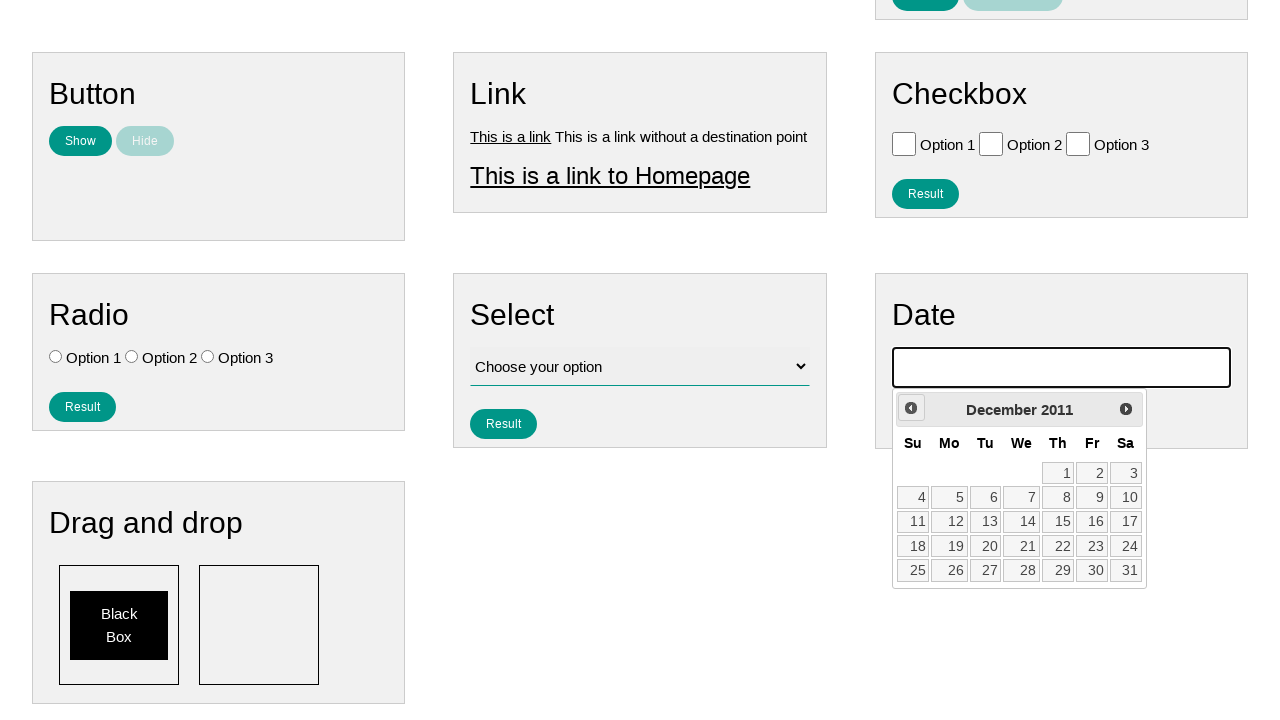

Clicked previous button to navigate backward (currently at December 2011) at (911, 408) on .ui-datepicker-prev
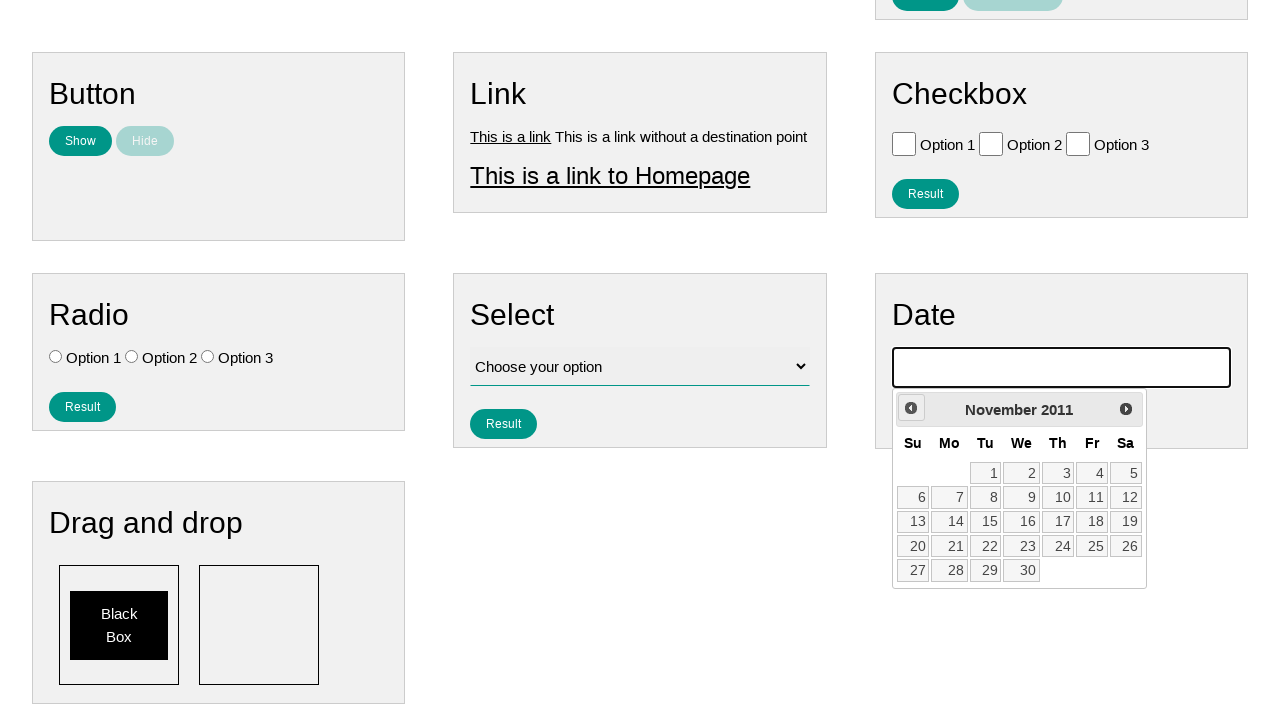

Waited for calendar to update
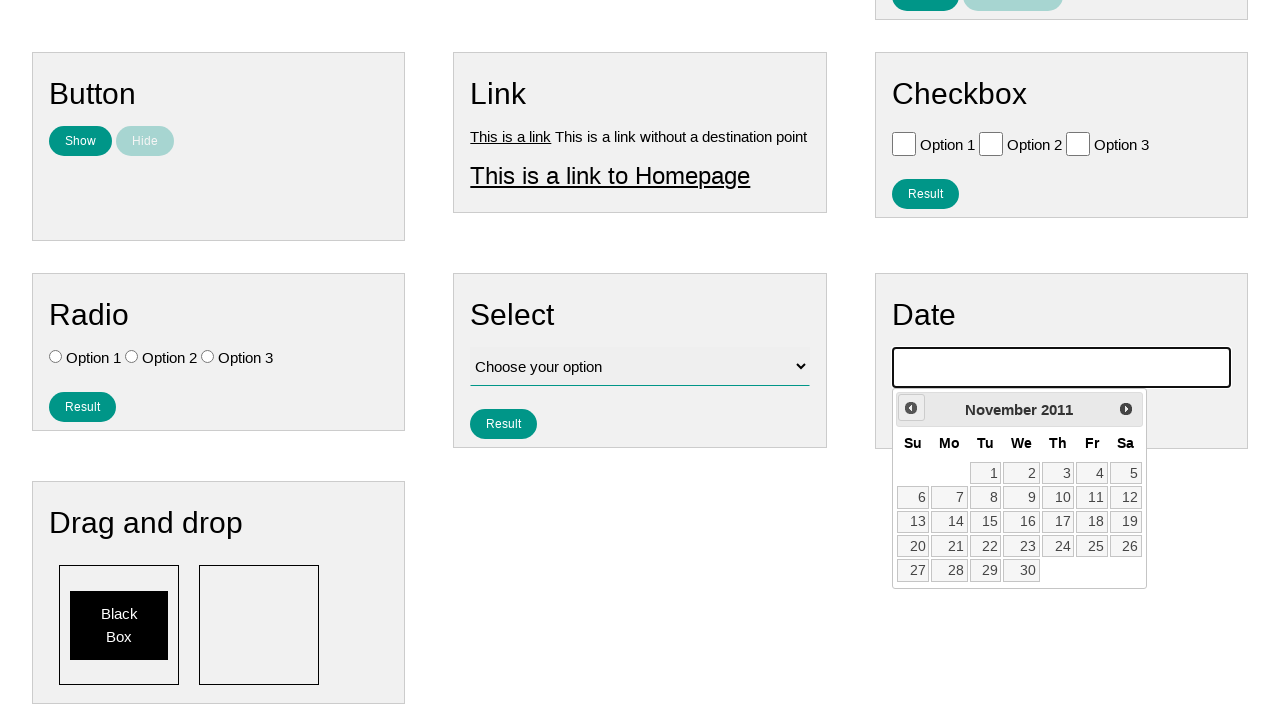

Clicked previous button to navigate backward (currently at November 2011) at (911, 408) on .ui-datepicker-prev
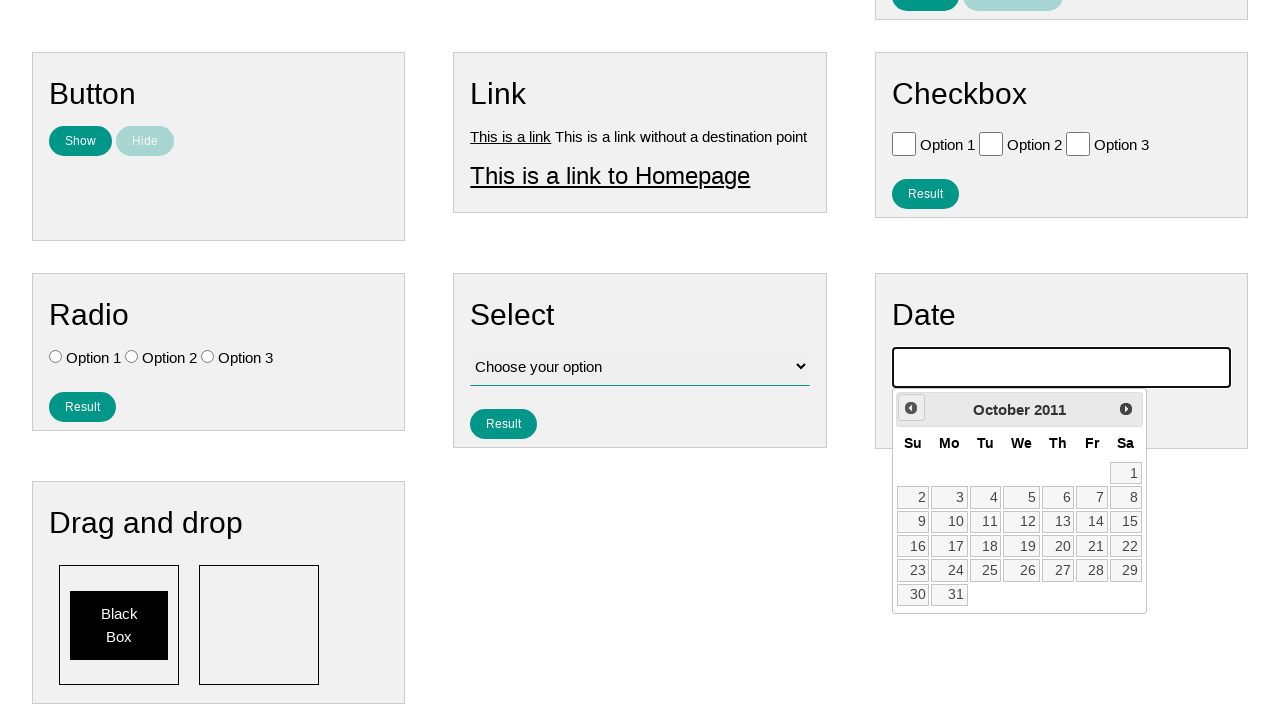

Waited for calendar to update
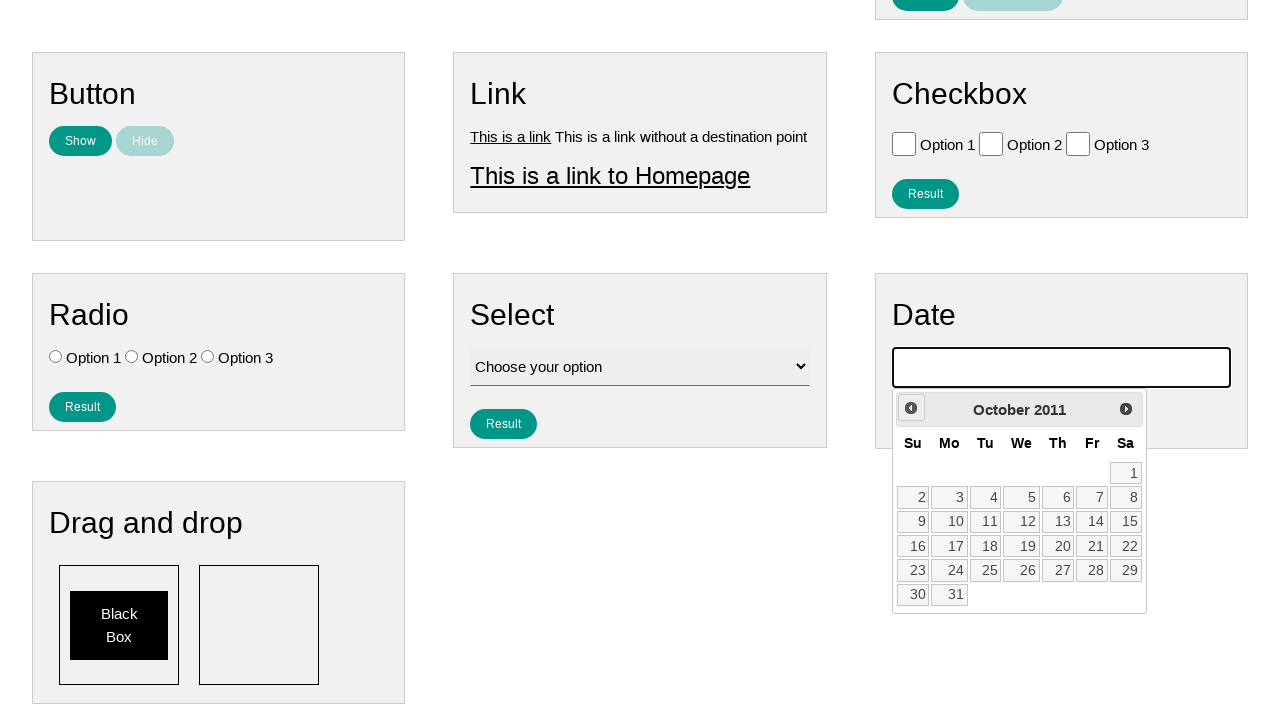

Clicked previous button to navigate backward (currently at October 2011) at (911, 408) on .ui-datepicker-prev
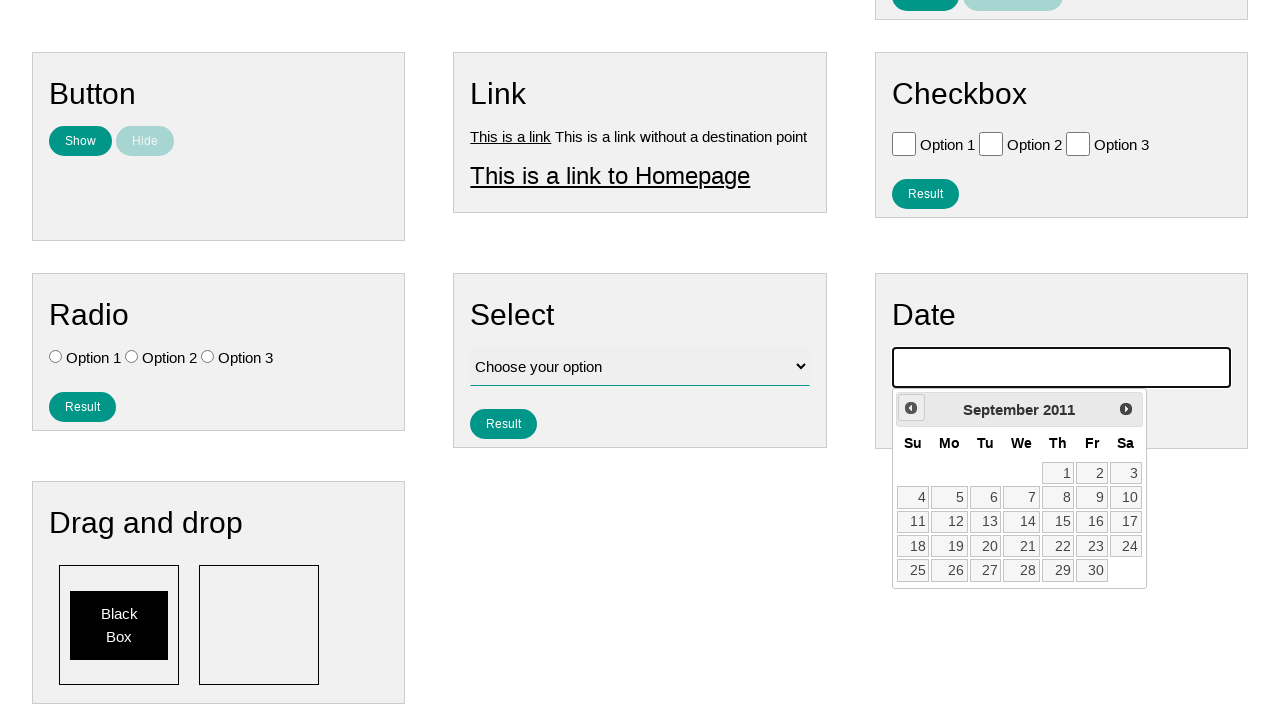

Waited for calendar to update
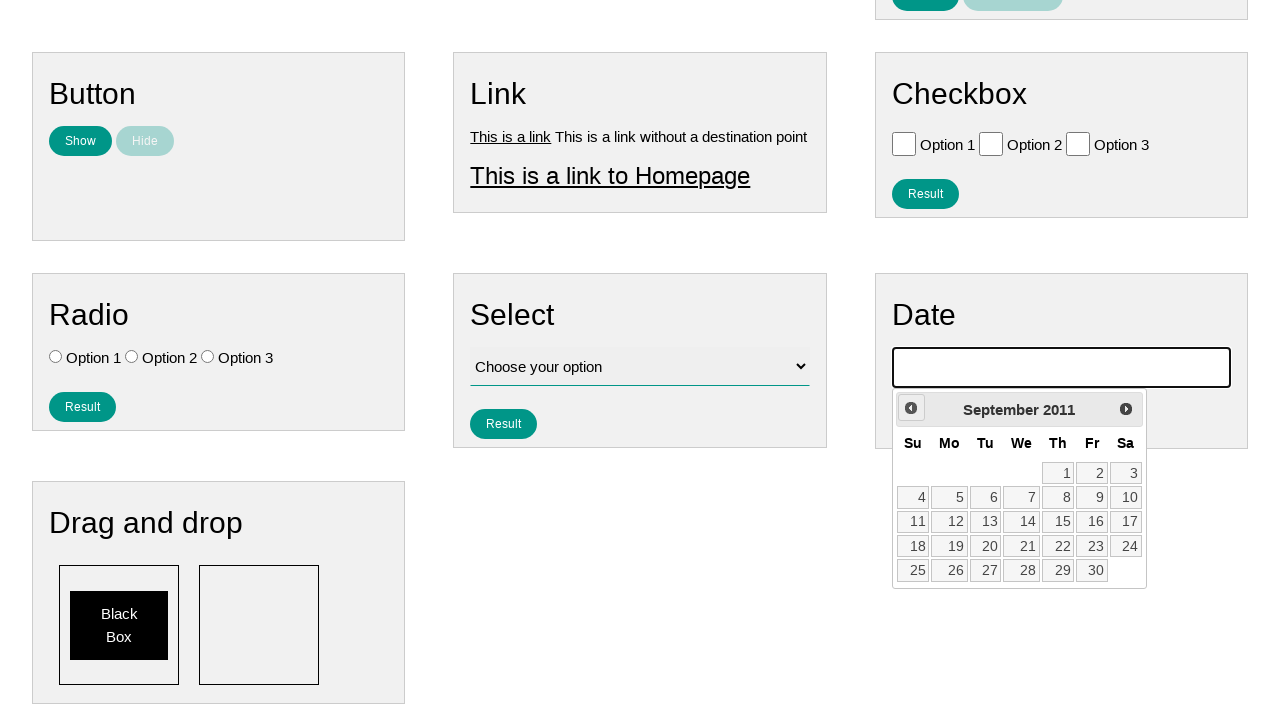

Clicked previous button to navigate backward (currently at September 2011) at (911, 408) on .ui-datepicker-prev
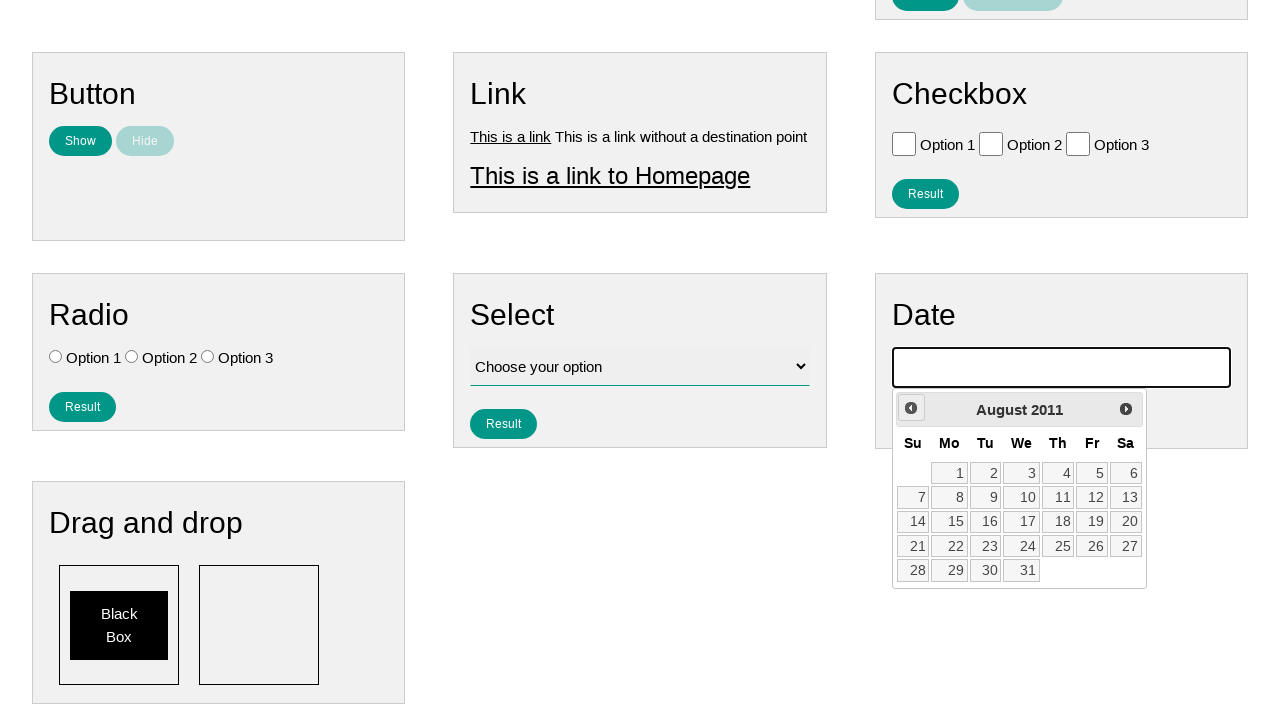

Waited for calendar to update
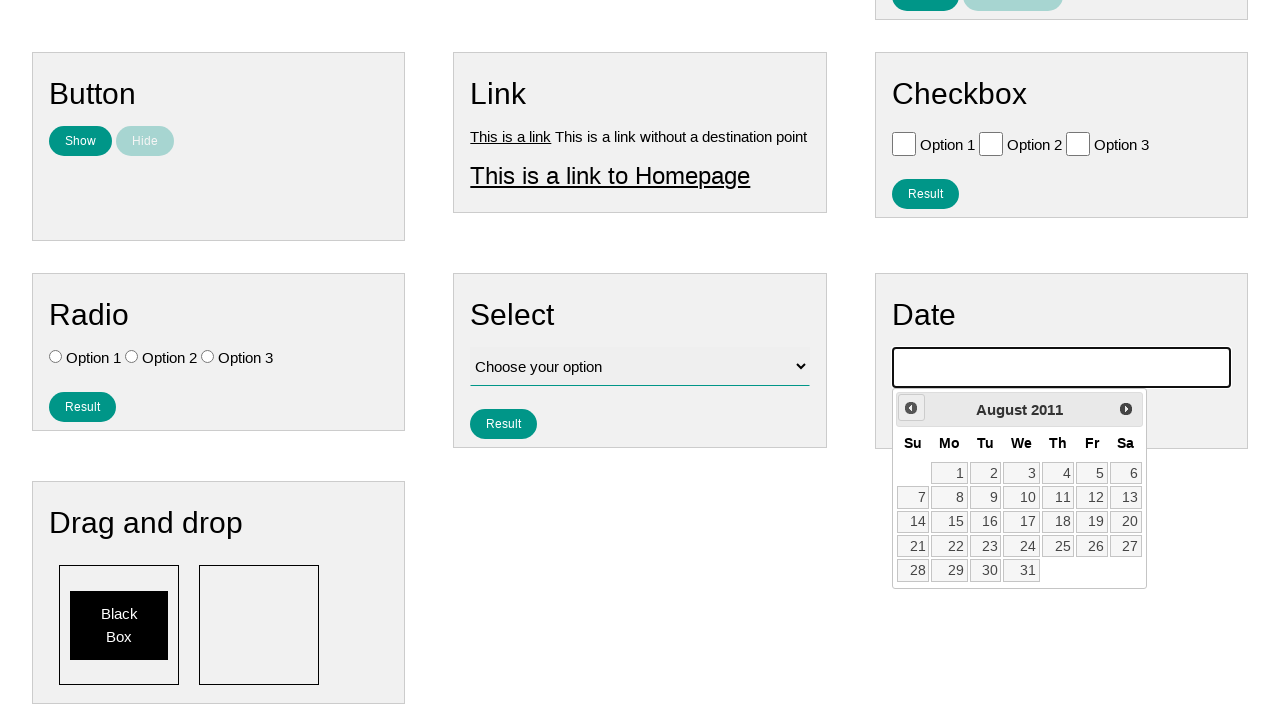

Clicked previous button to navigate backward (currently at August 2011) at (911, 408) on .ui-datepicker-prev
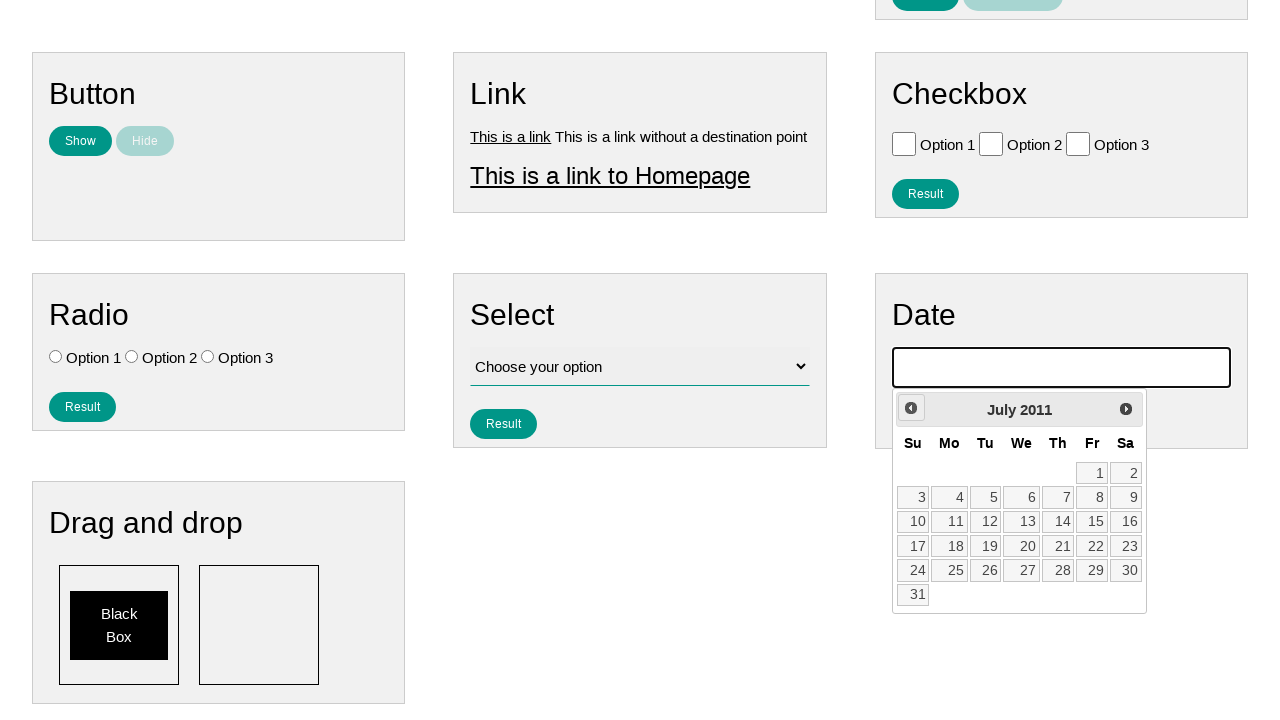

Waited for calendar to update
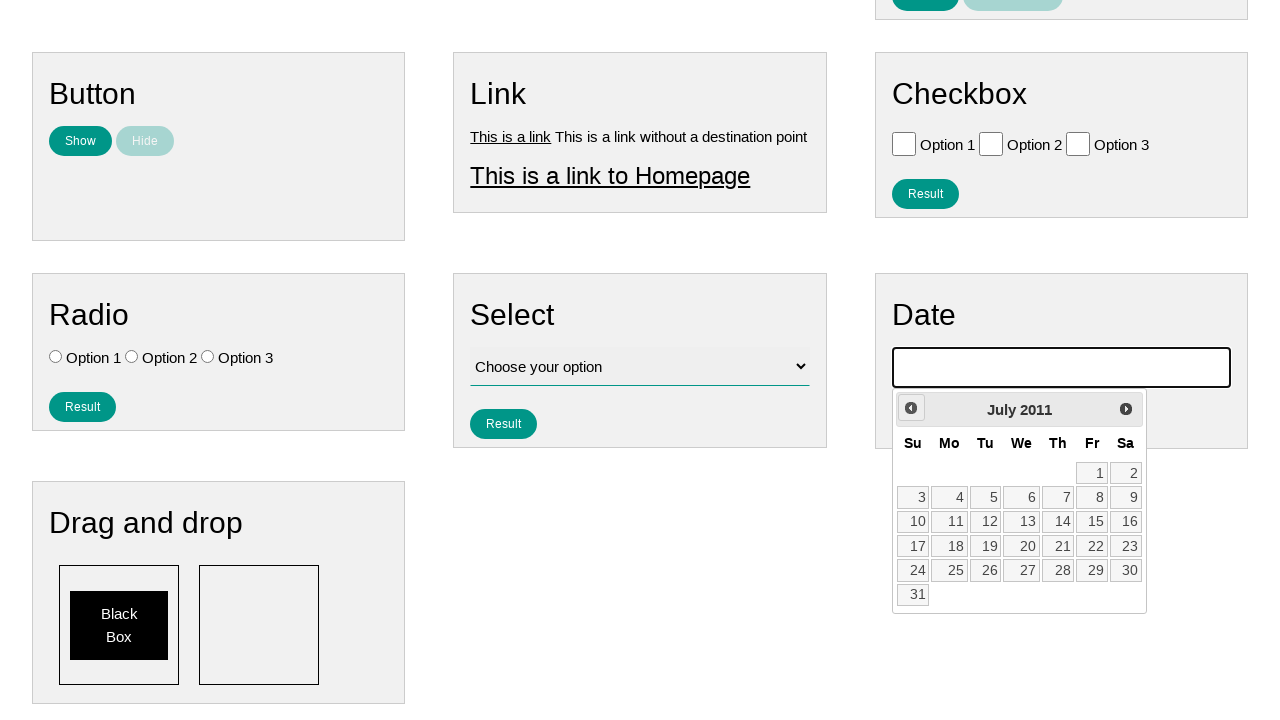

Clicked previous button to navigate backward (currently at July 2011) at (911, 408) on .ui-datepicker-prev
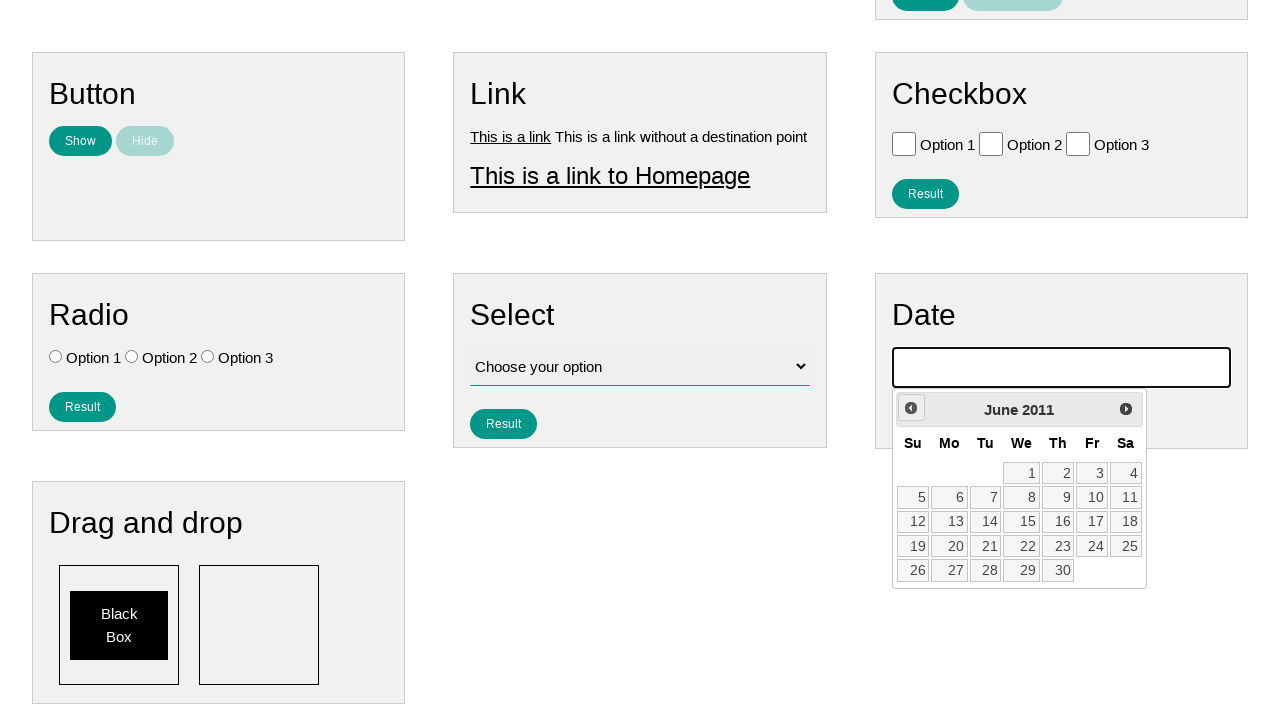

Waited for calendar to update
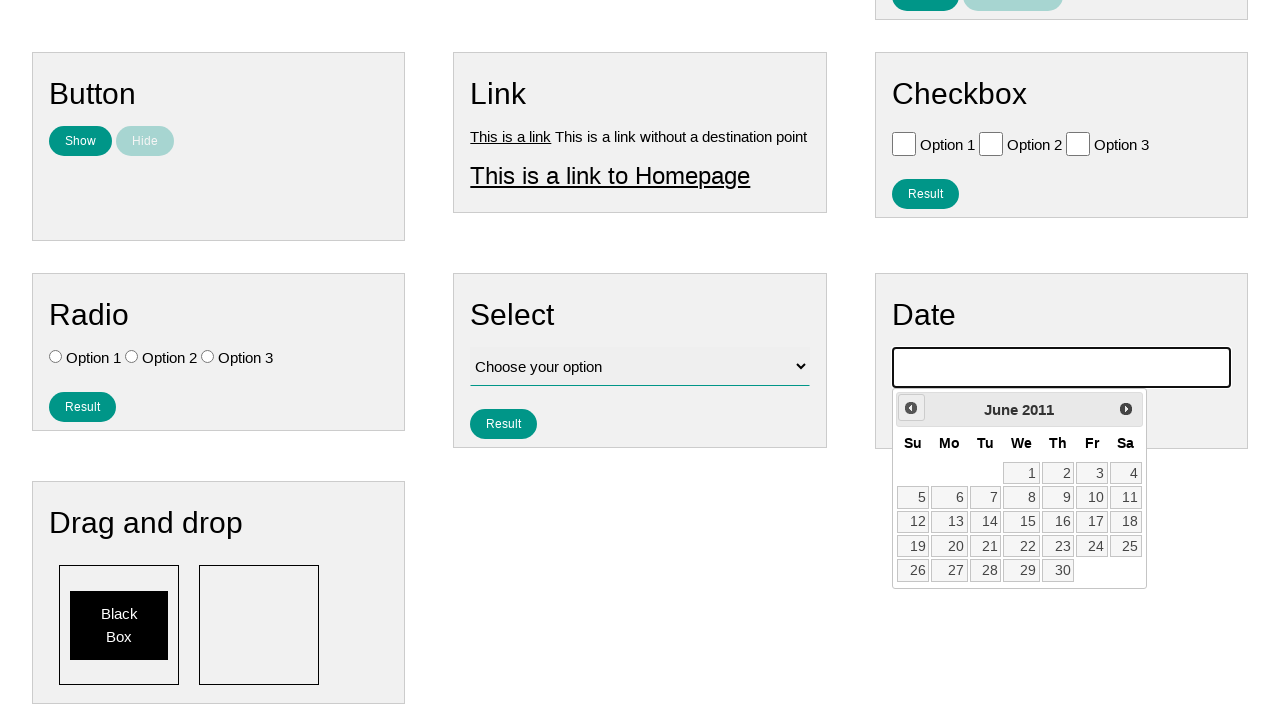

Clicked previous button to navigate backward (currently at June 2011) at (911, 408) on .ui-datepicker-prev
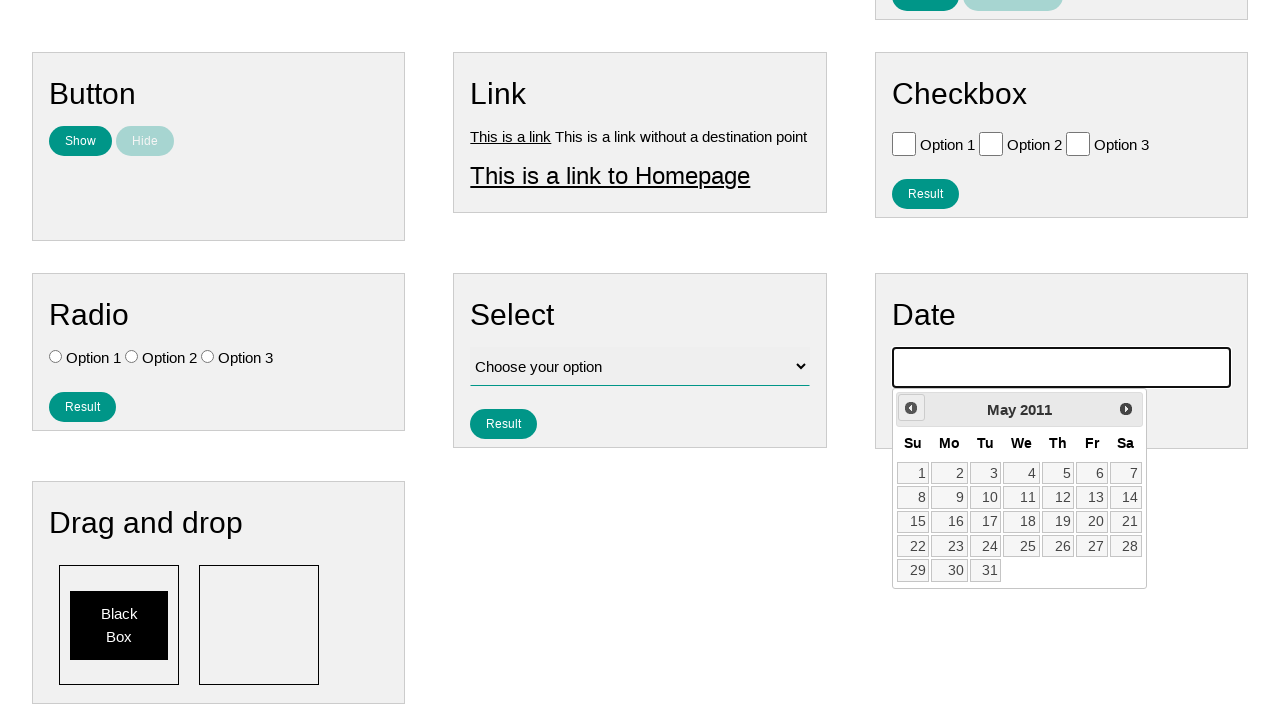

Waited for calendar to update
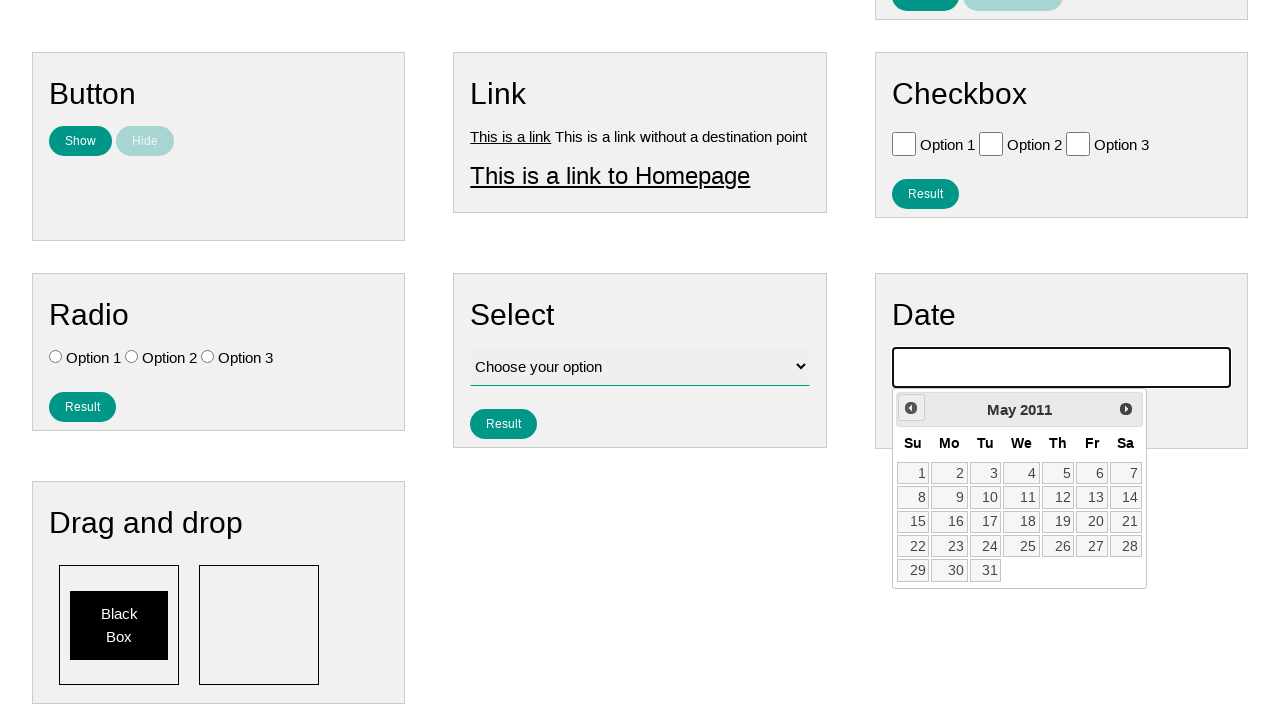

Clicked previous button to navigate backward (currently at May 2011) at (911, 408) on .ui-datepicker-prev
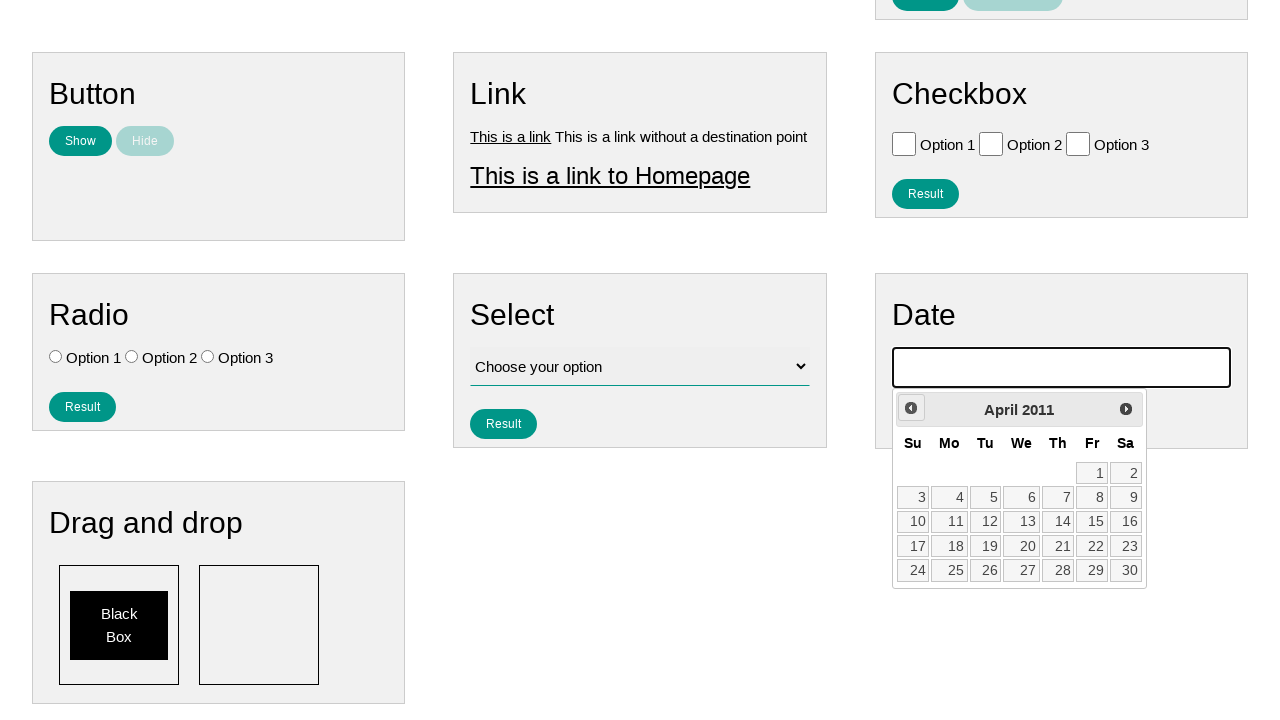

Waited for calendar to update
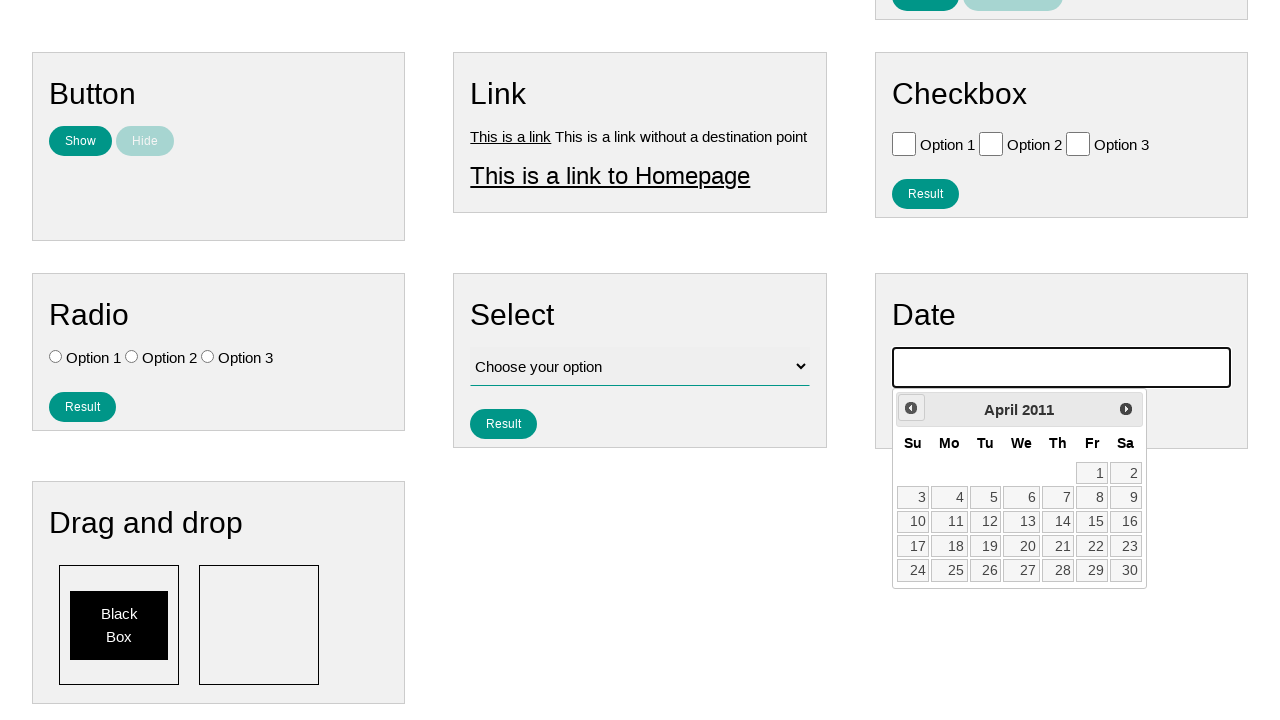

Clicked previous button to navigate backward (currently at April 2011) at (911, 408) on .ui-datepicker-prev
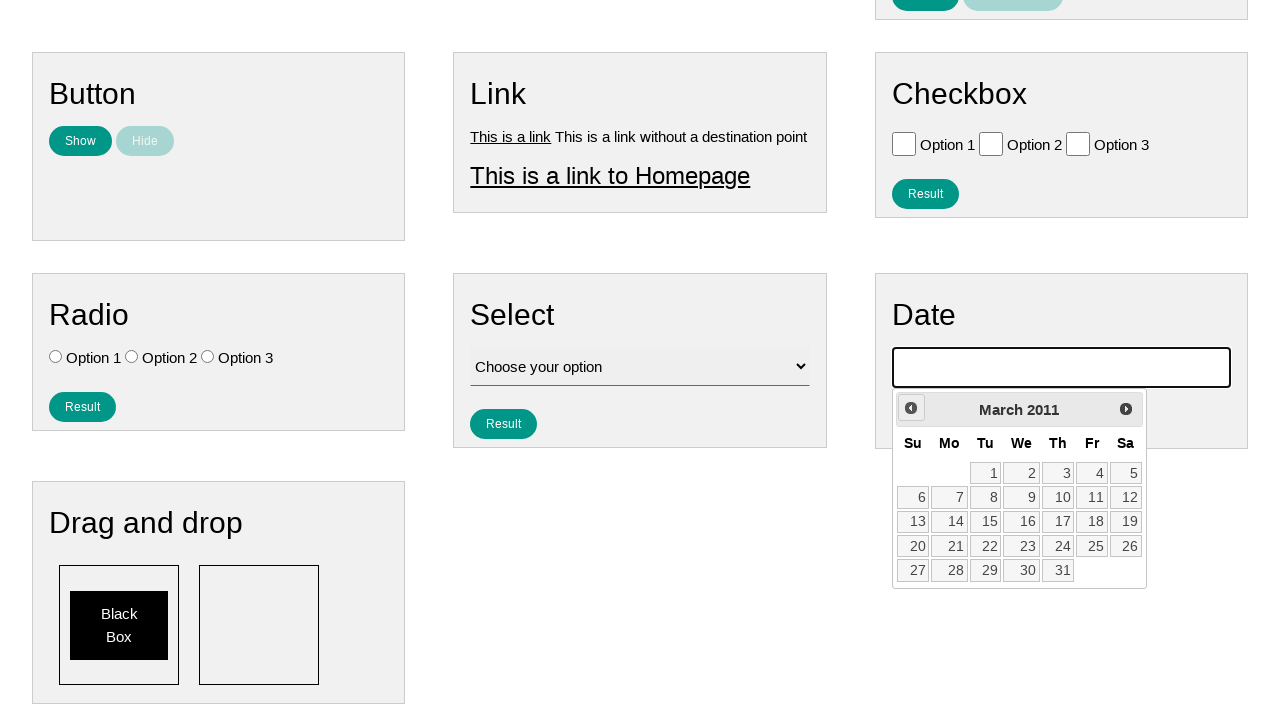

Waited for calendar to update
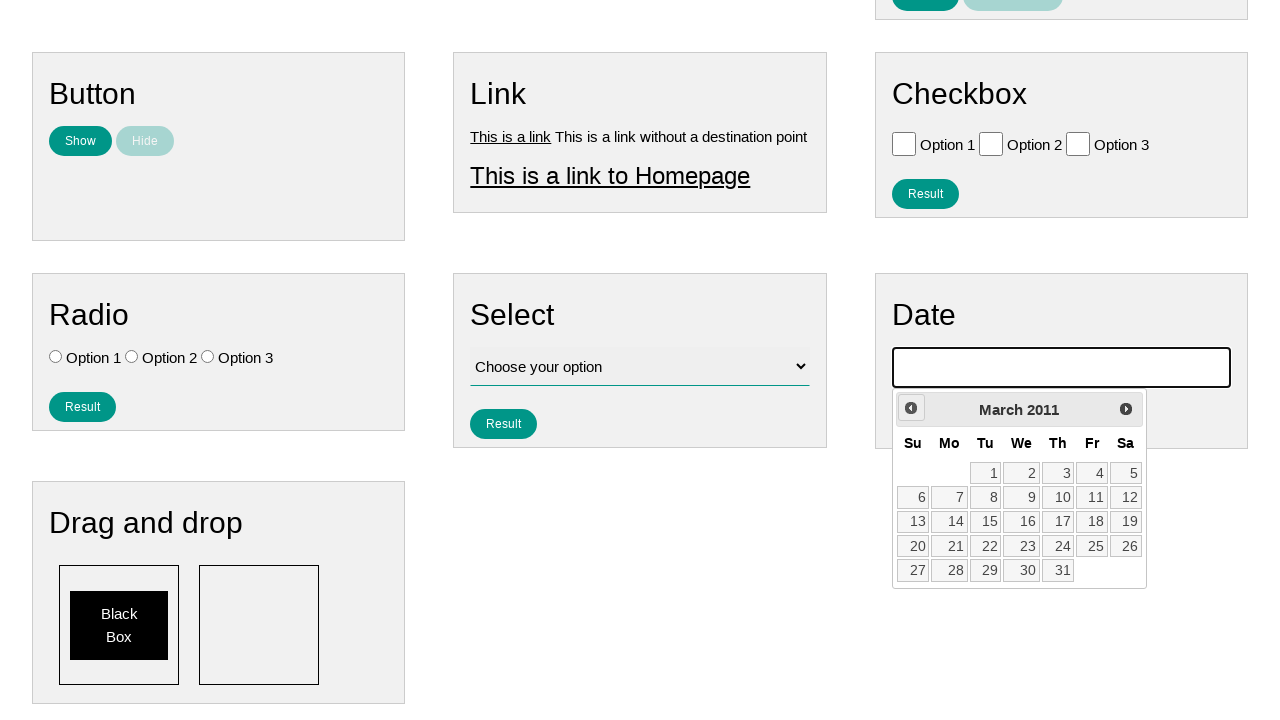

Clicked previous button to navigate backward (currently at March 2011) at (911, 408) on .ui-datepicker-prev
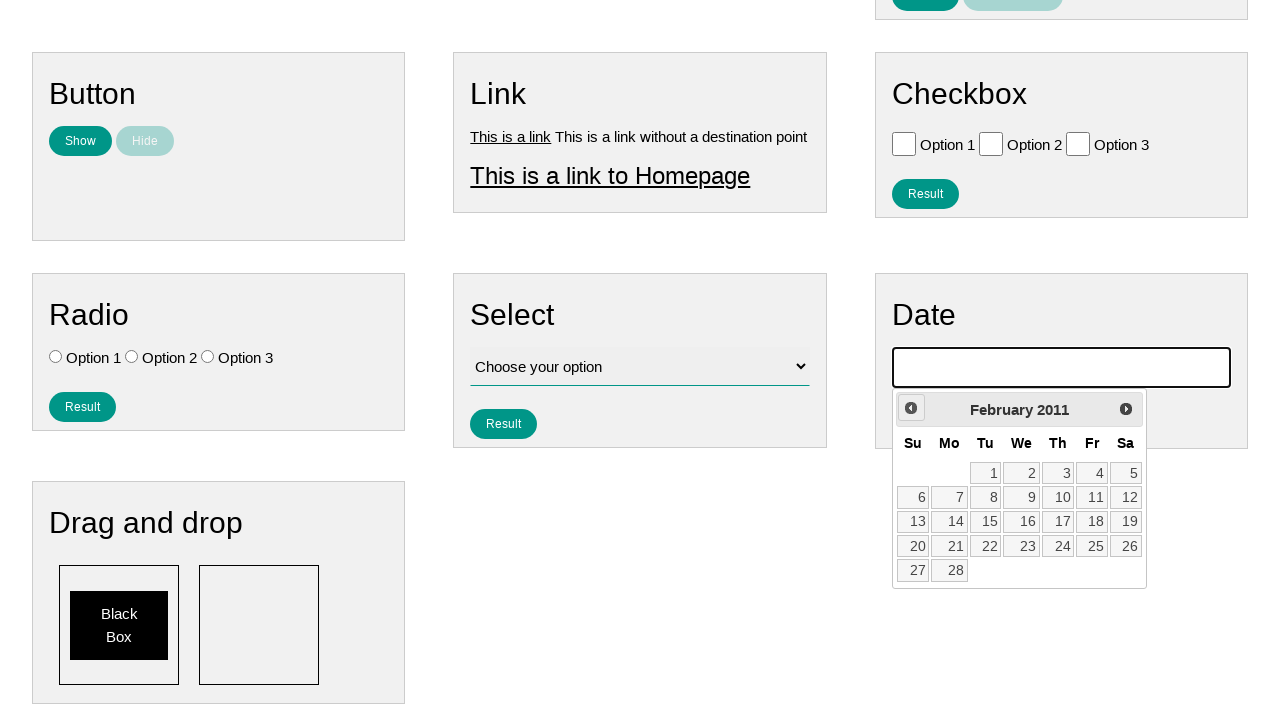

Waited for calendar to update
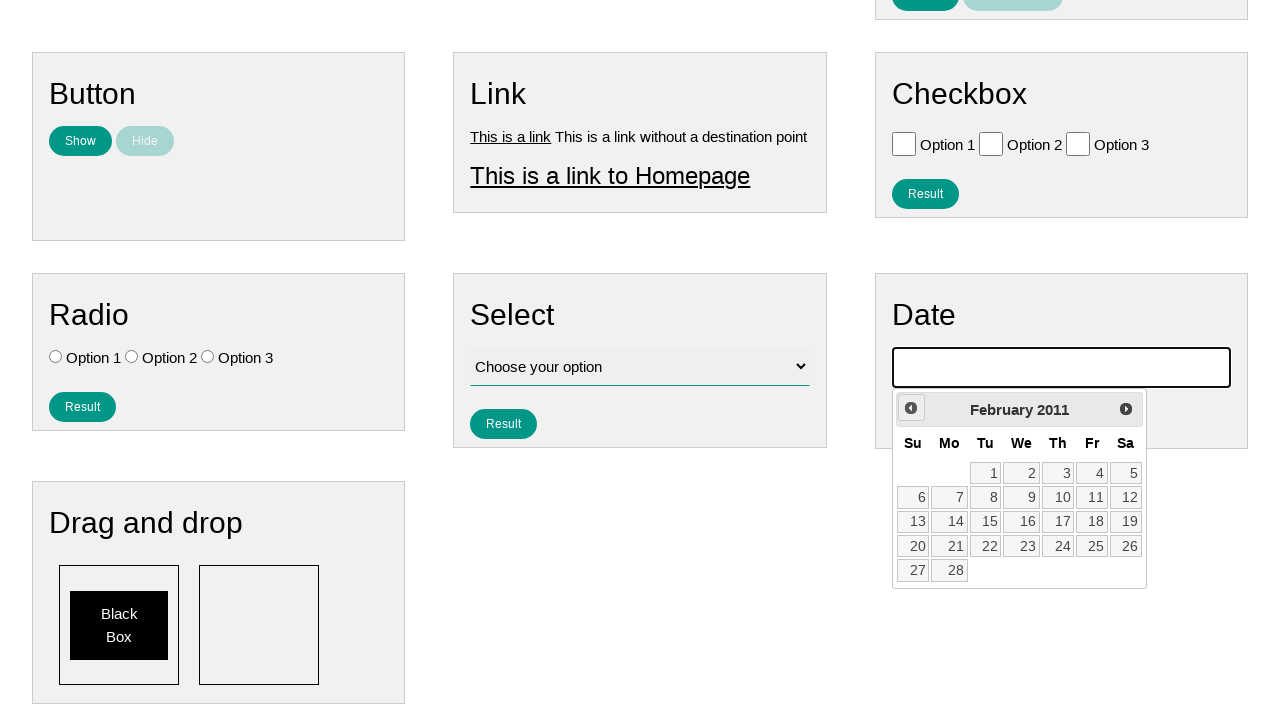

Clicked previous button to navigate backward (currently at February 2011) at (911, 408) on .ui-datepicker-prev
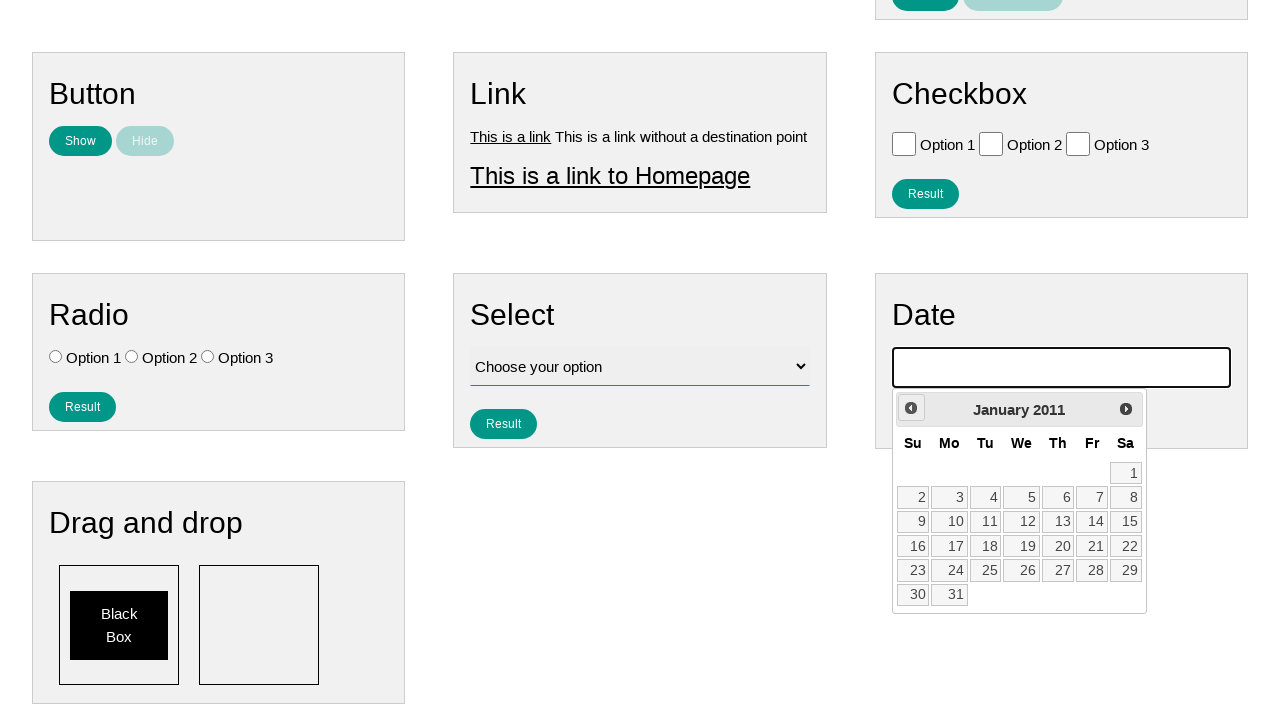

Waited for calendar to update
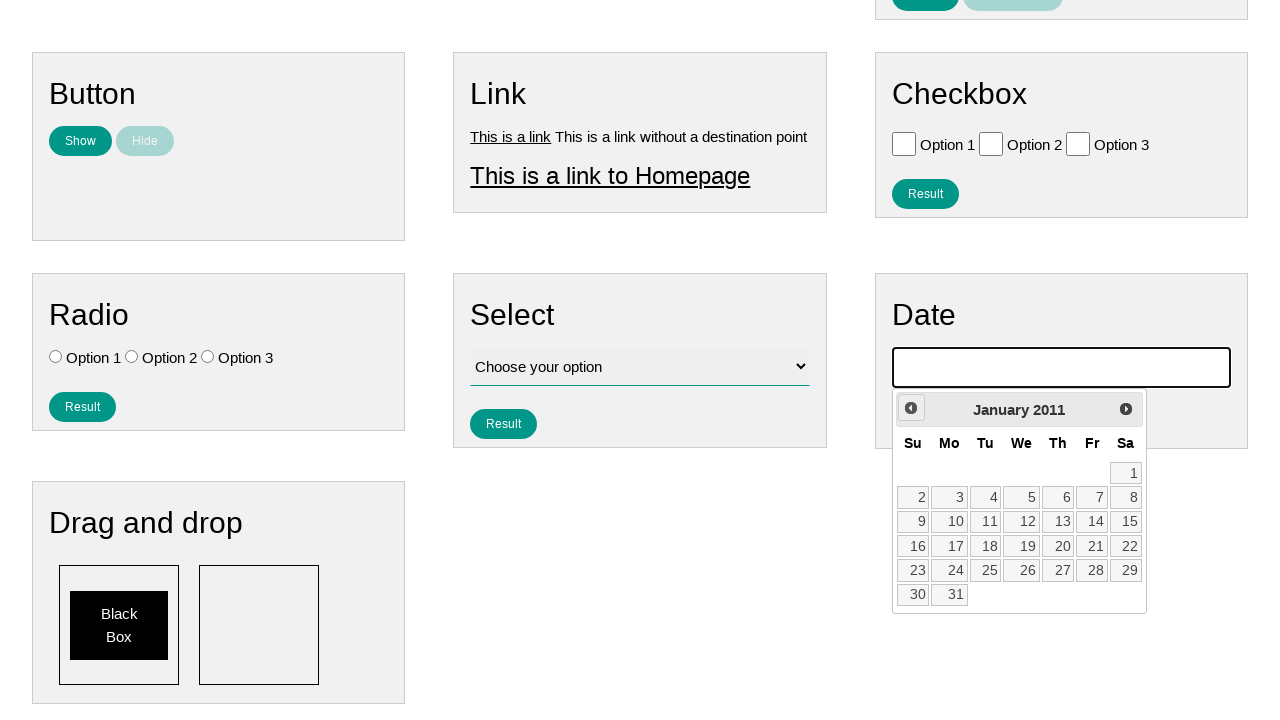

Clicked previous button to navigate backward (currently at January 2011) at (911, 408) on .ui-datepicker-prev
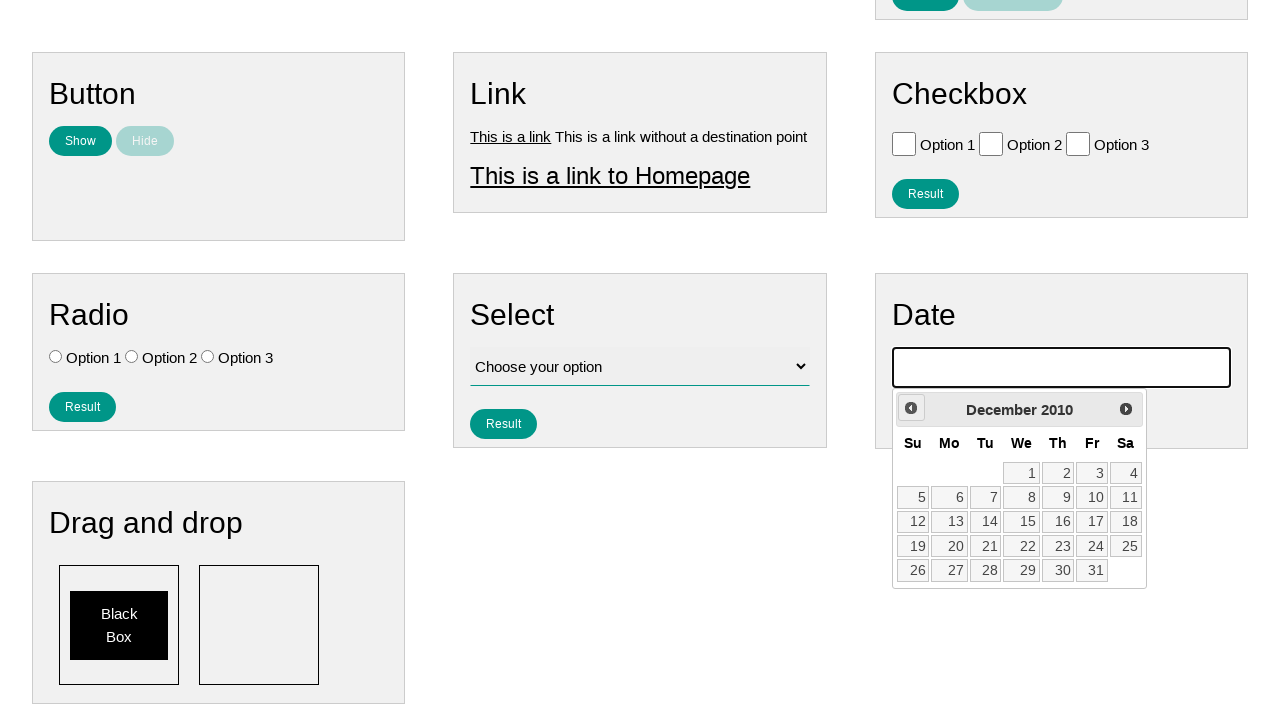

Waited for calendar to update
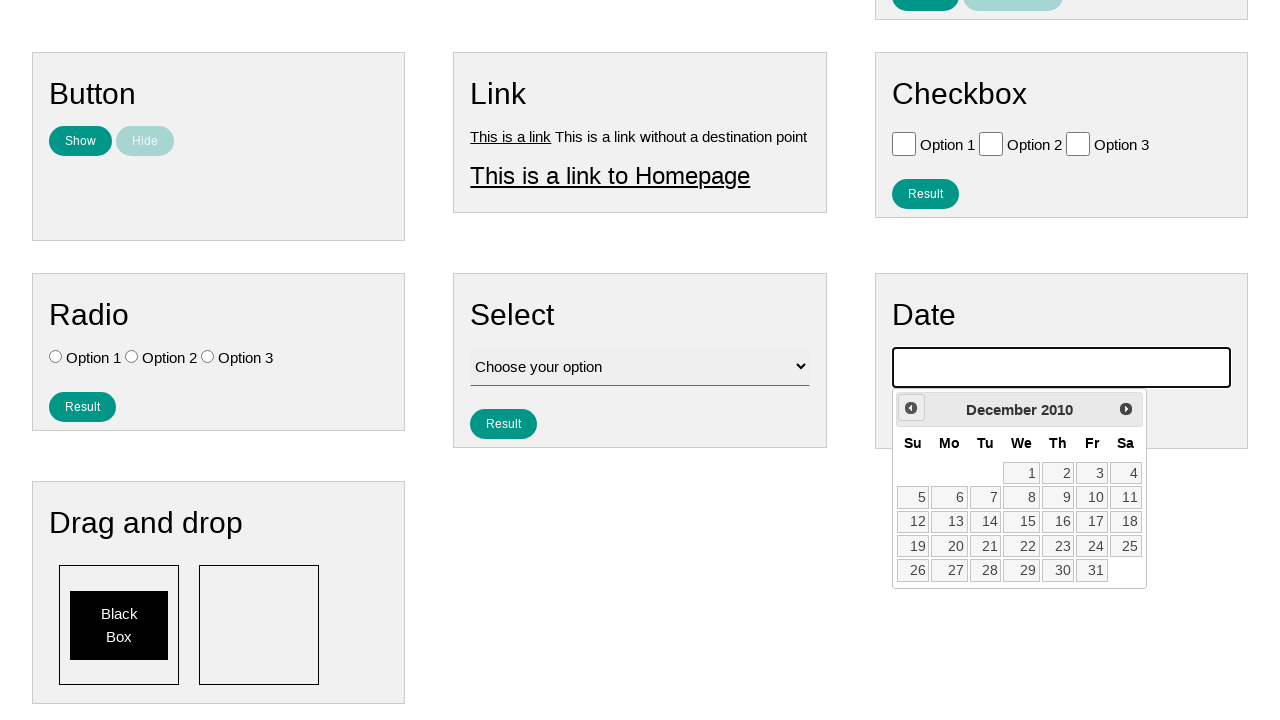

Clicked previous button to navigate backward (currently at December 2010) at (911, 408) on .ui-datepicker-prev
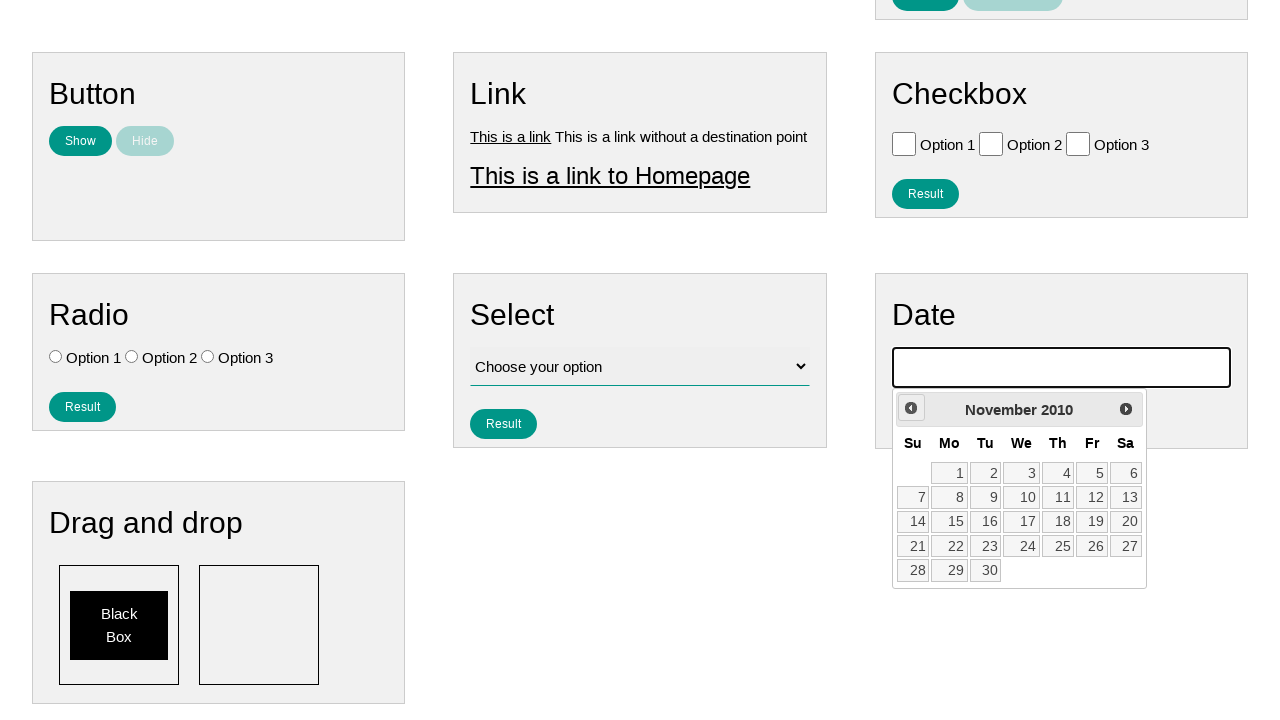

Waited for calendar to update
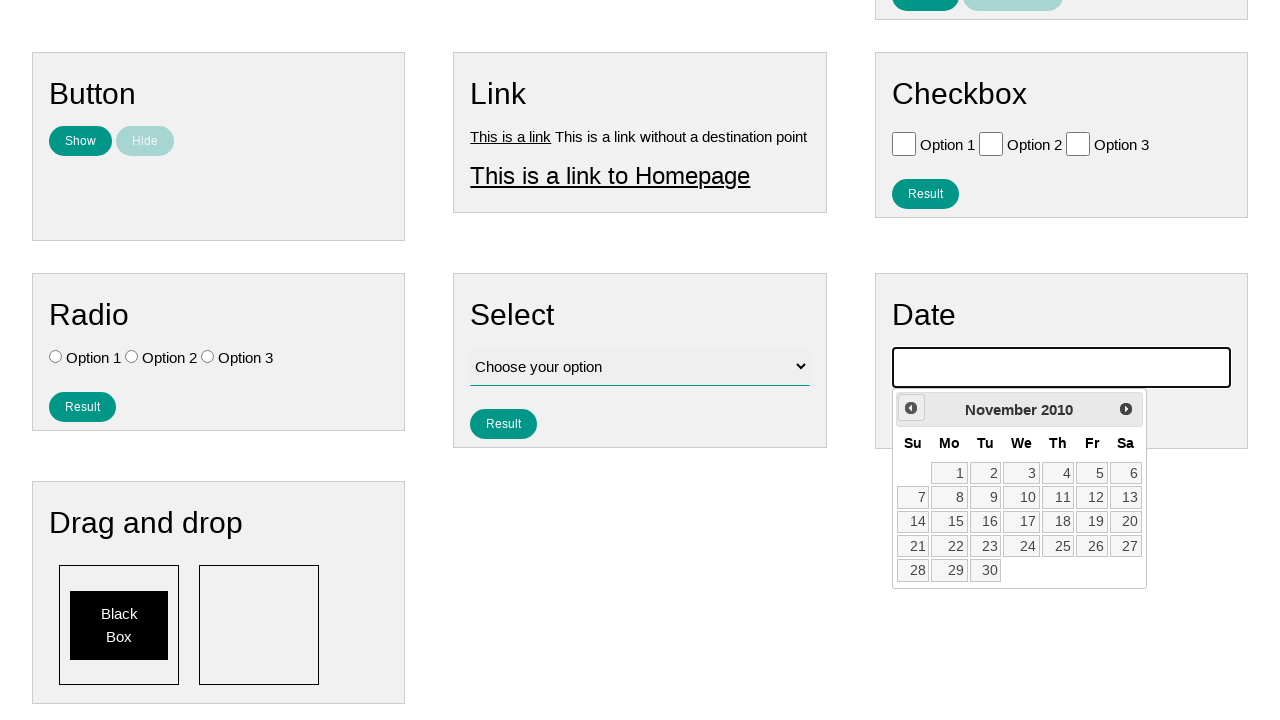

Clicked previous button to navigate backward (currently at November 2010) at (911, 408) on .ui-datepicker-prev
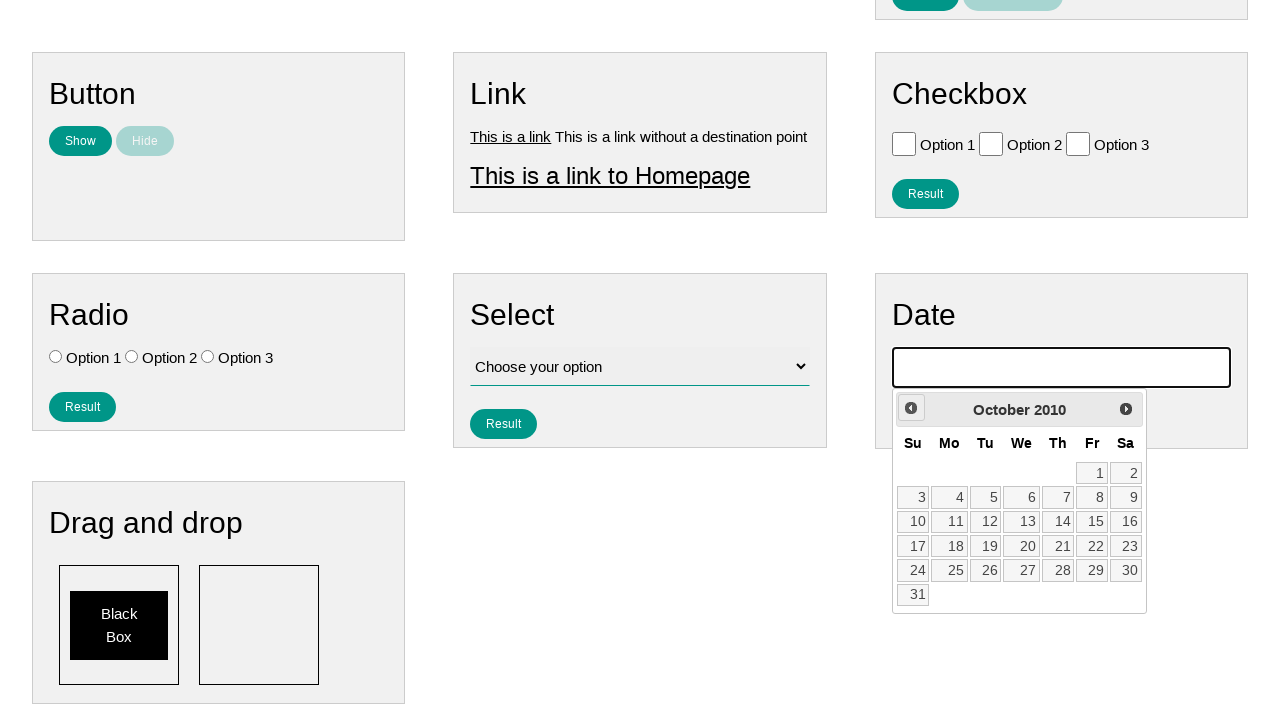

Waited for calendar to update
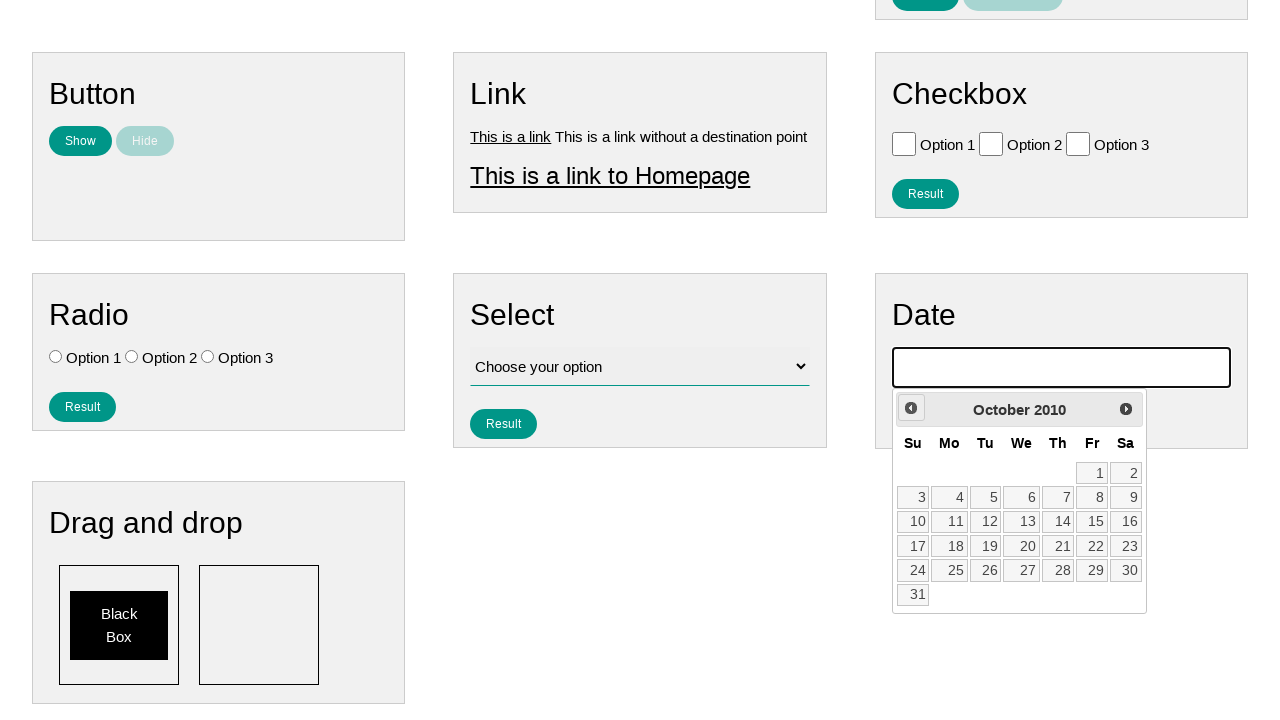

Clicked previous button to navigate backward (currently at October 2010) at (911, 408) on .ui-datepicker-prev
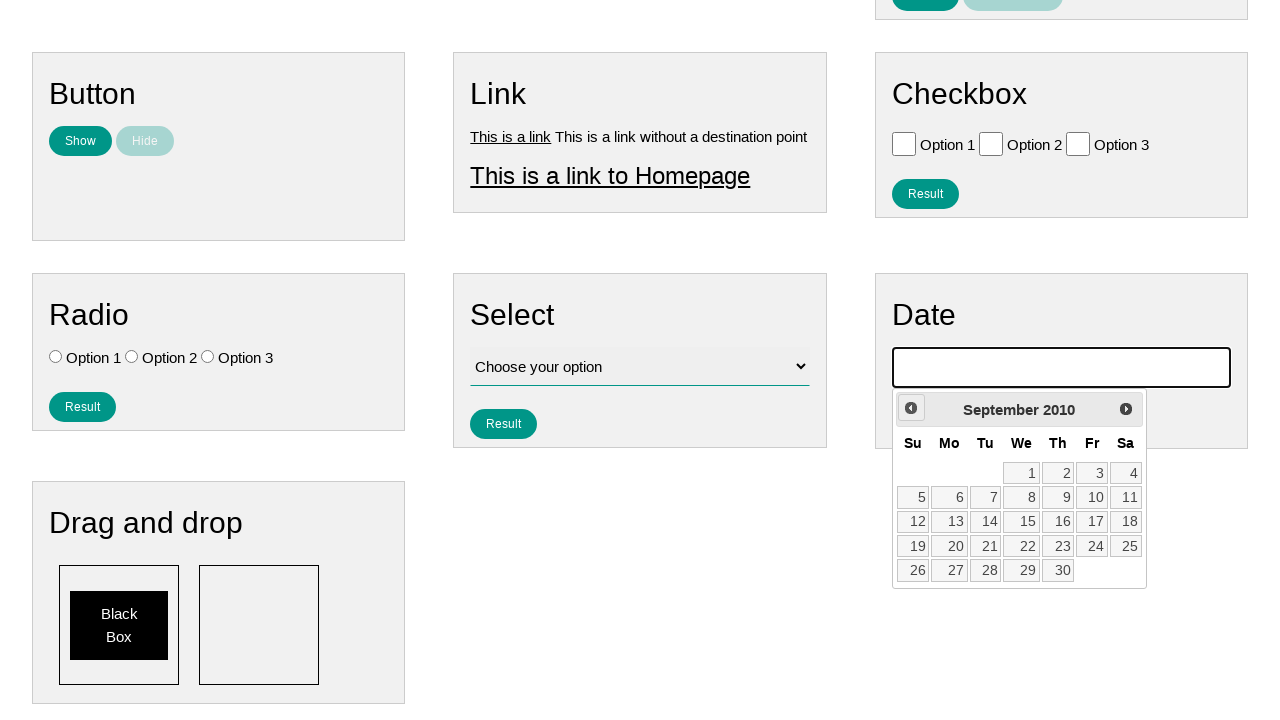

Waited for calendar to update
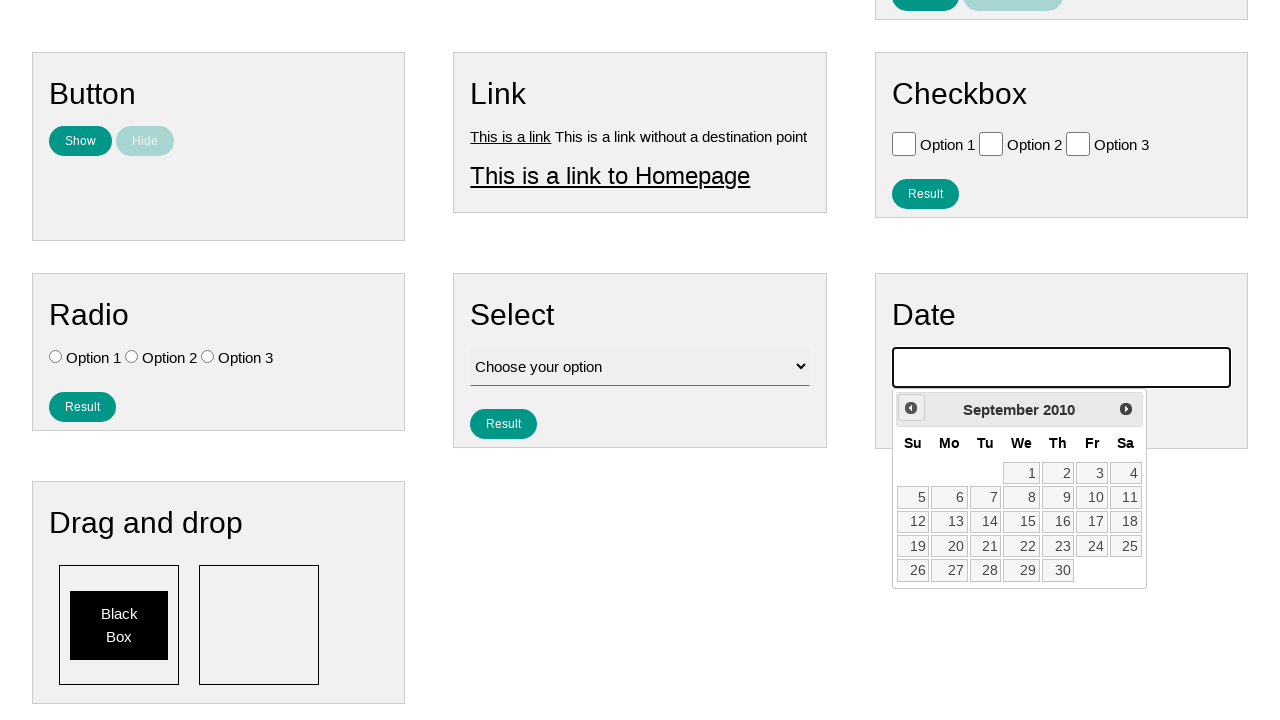

Clicked previous button to navigate backward (currently at September 2010) at (911, 408) on .ui-datepicker-prev
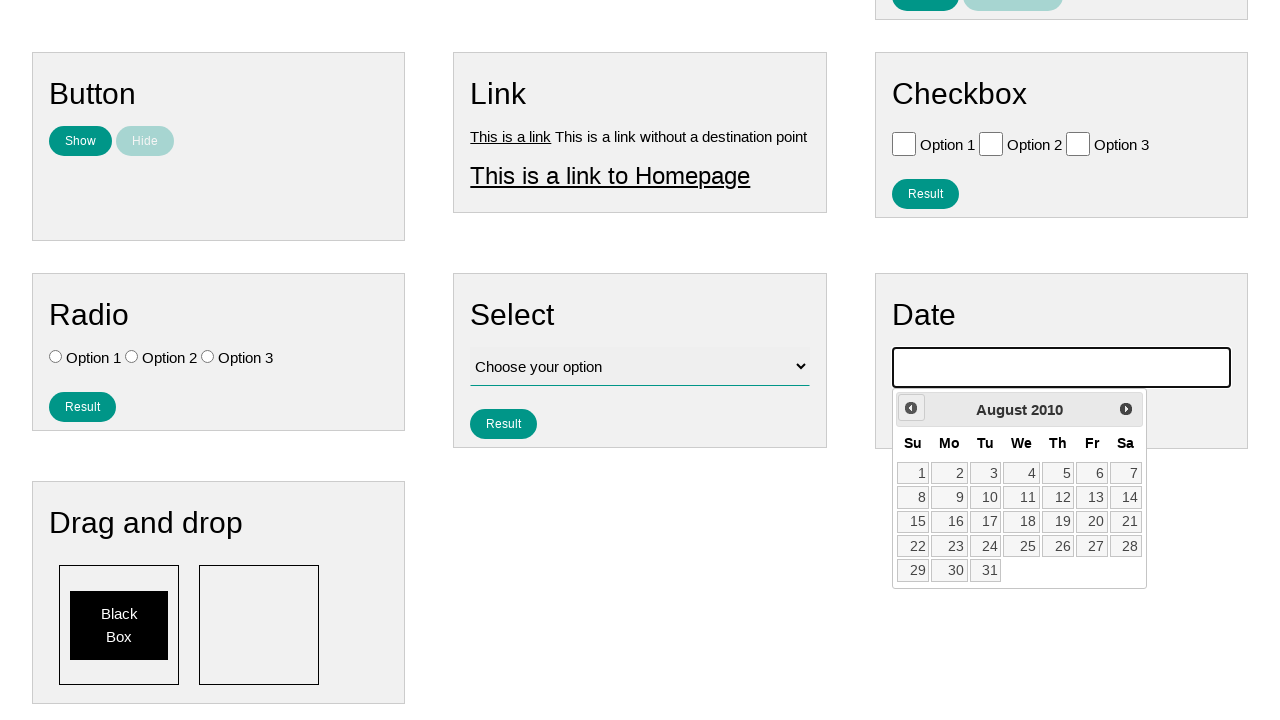

Waited for calendar to update
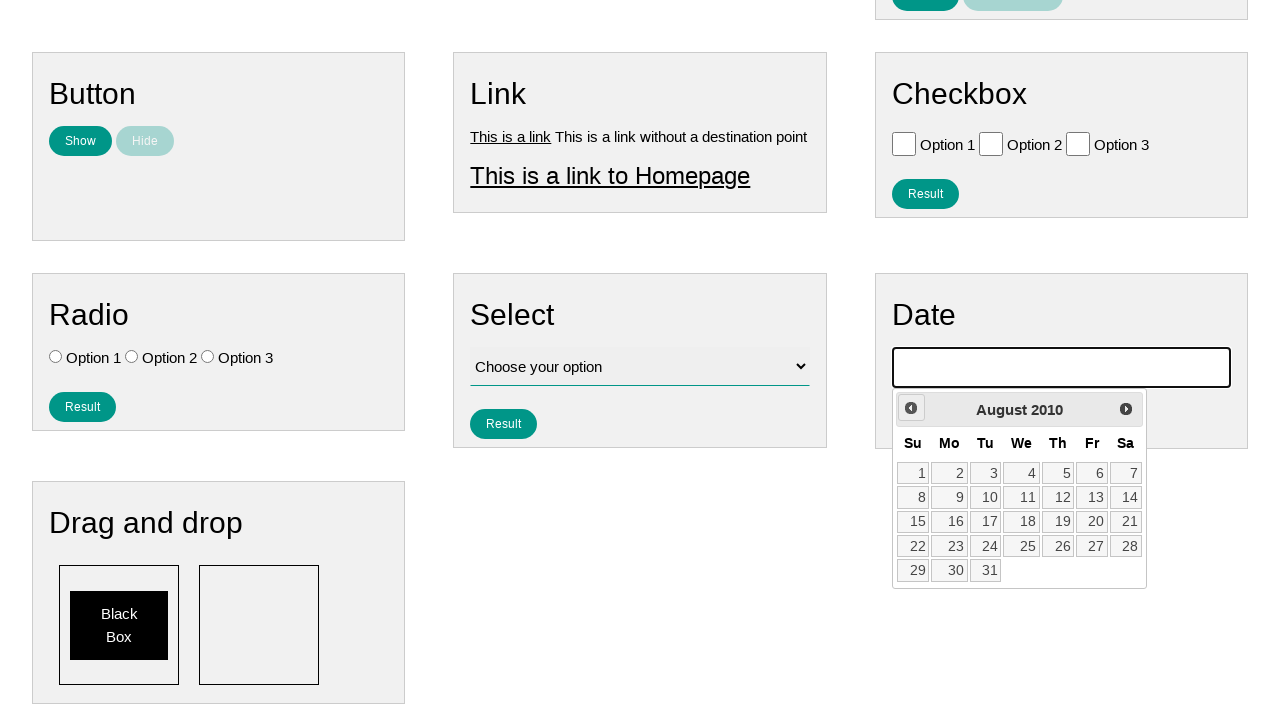

Clicked previous button to navigate backward (currently at August 2010) at (911, 408) on .ui-datepicker-prev
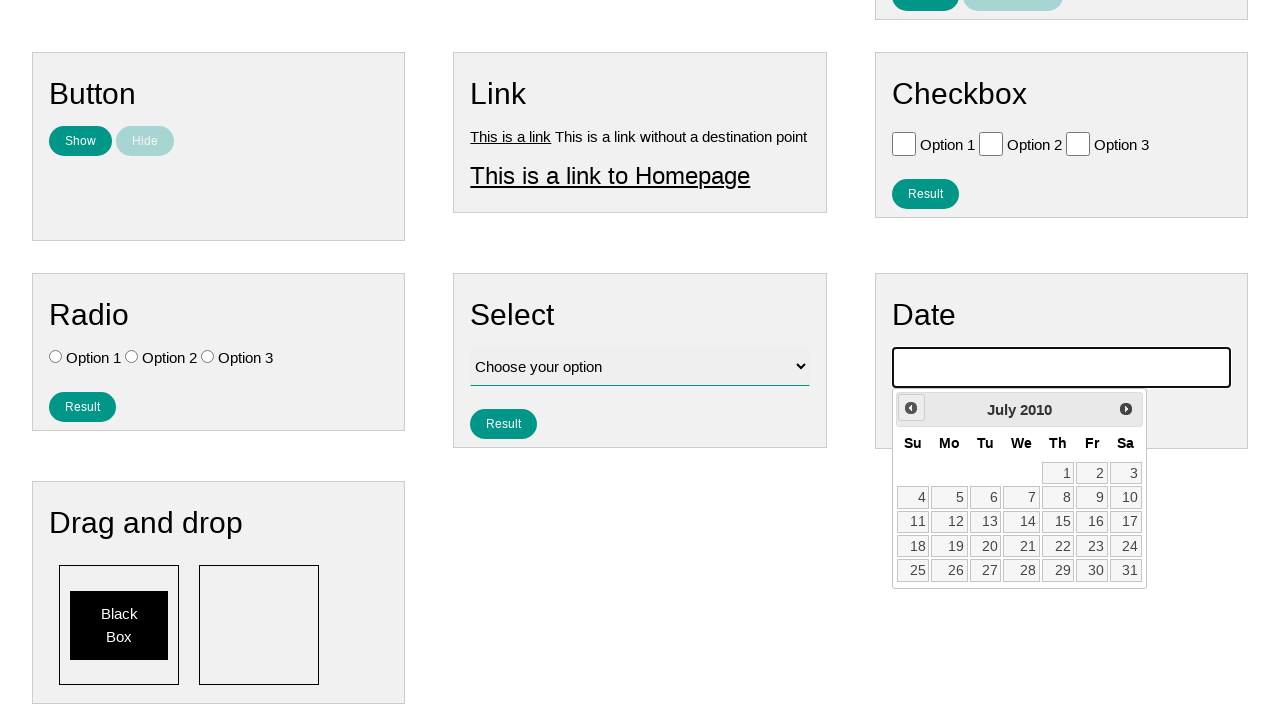

Waited for calendar to update
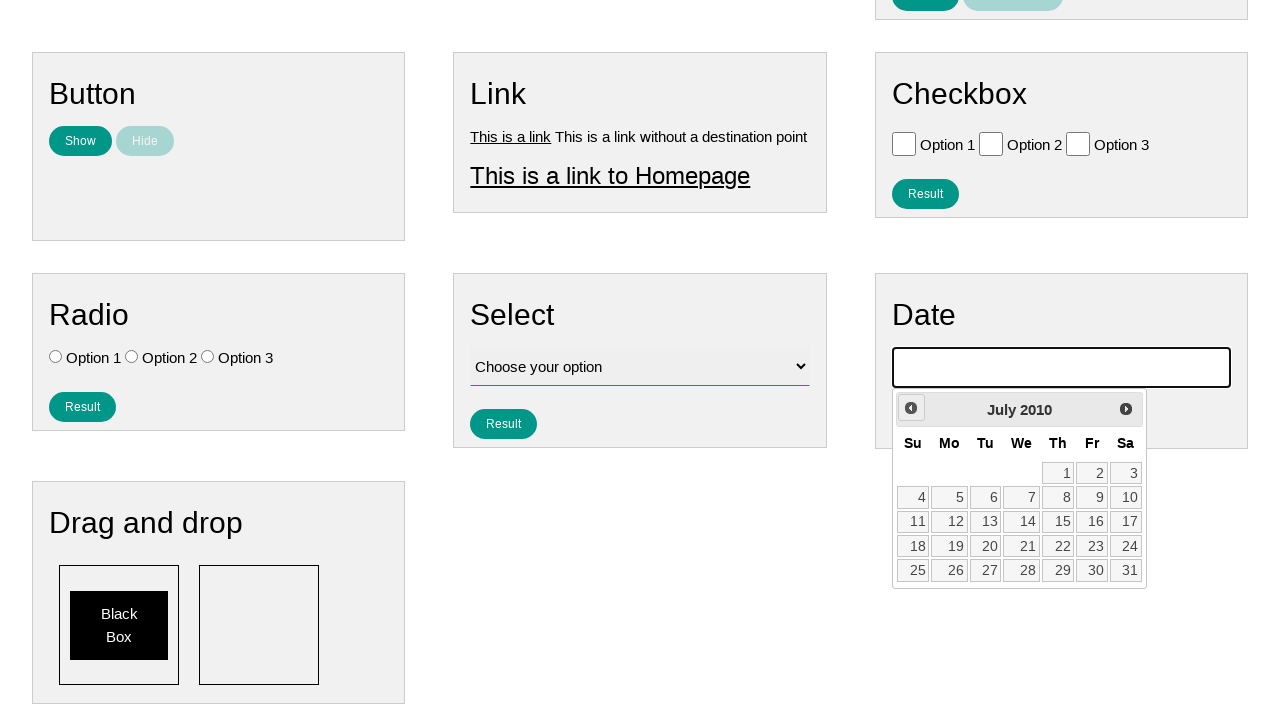

Clicked previous button to navigate backward (currently at July 2010) at (911, 408) on .ui-datepicker-prev
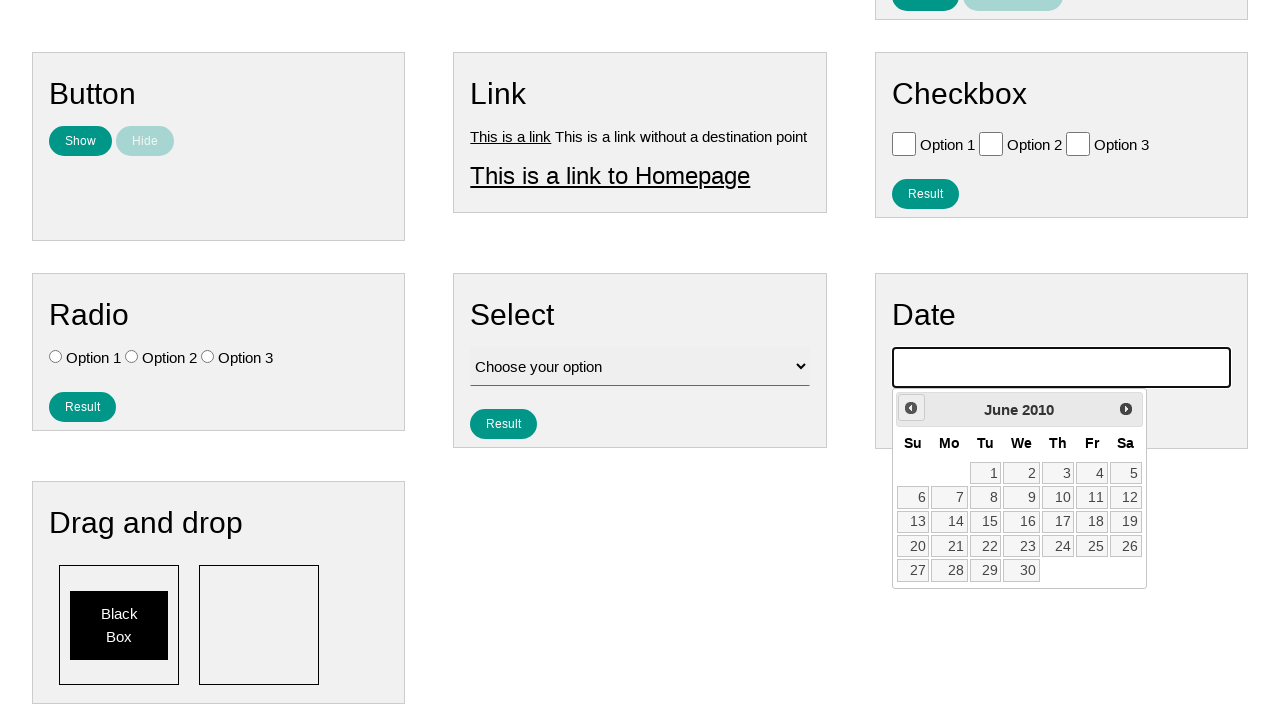

Waited for calendar to update
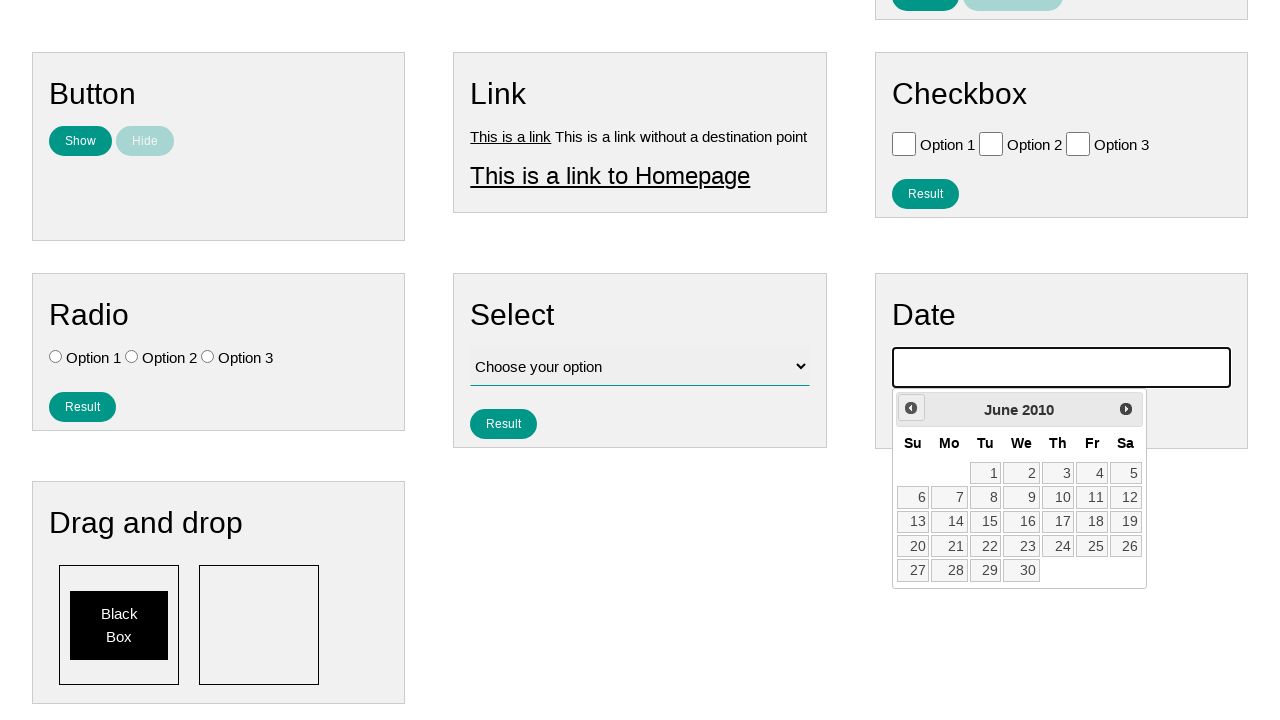

Clicked previous button to navigate backward (currently at June 2010) at (911, 408) on .ui-datepicker-prev
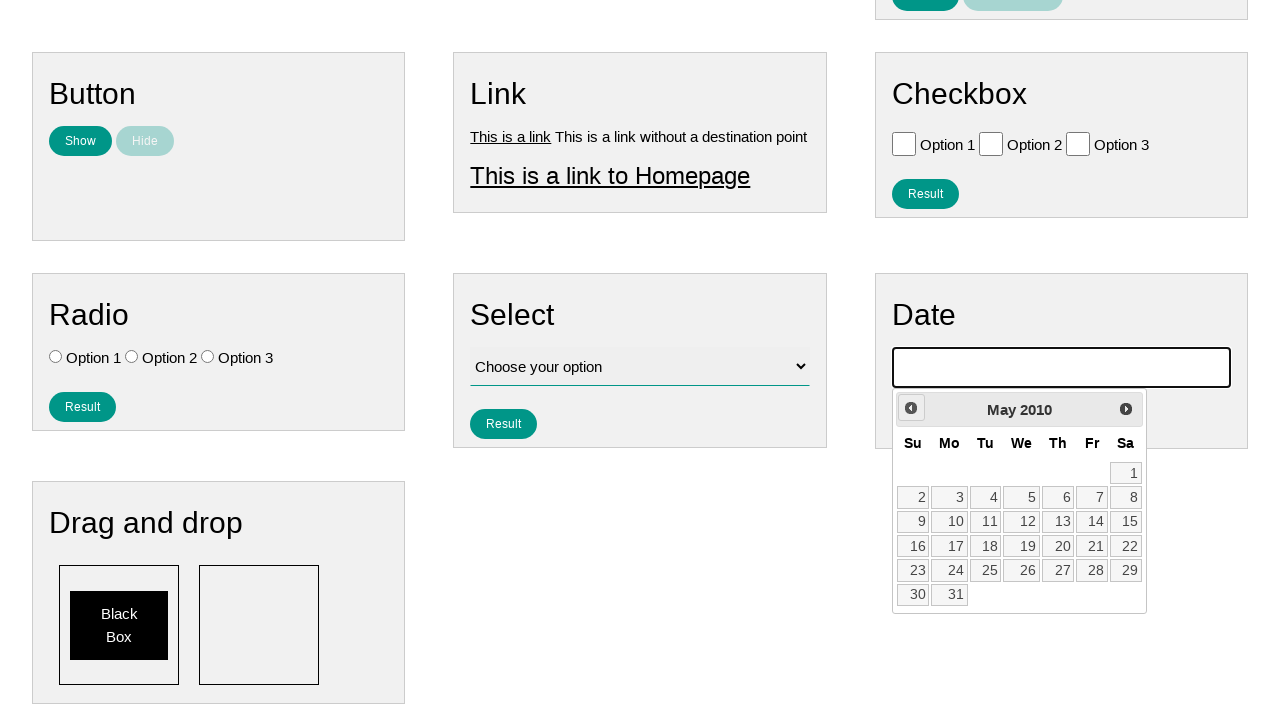

Waited for calendar to update
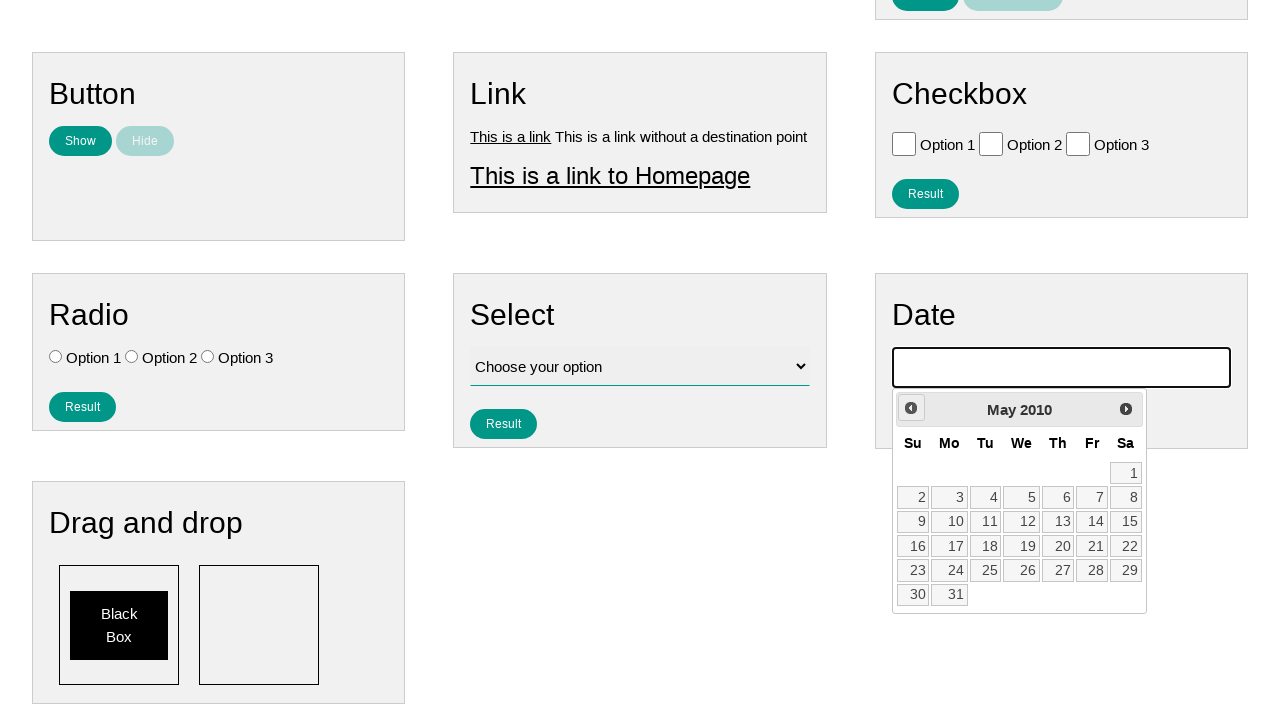

Clicked previous button to navigate backward (currently at May 2010) at (911, 408) on .ui-datepicker-prev
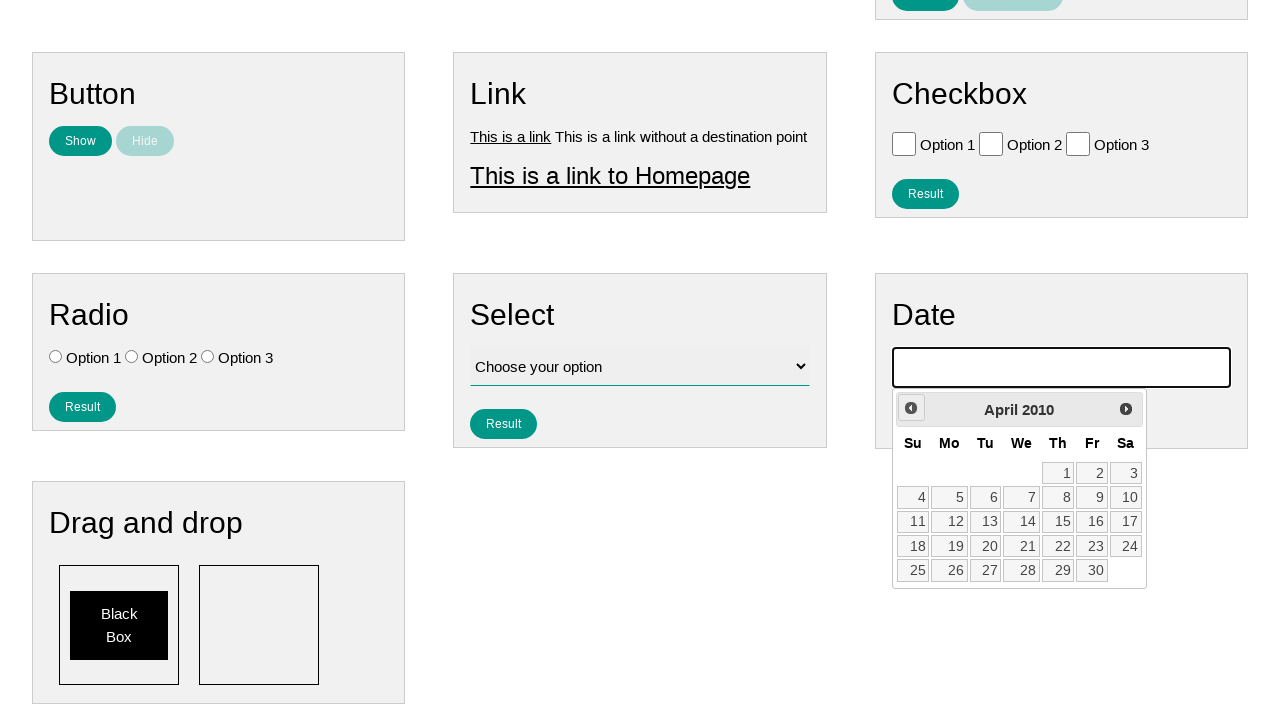

Waited for calendar to update
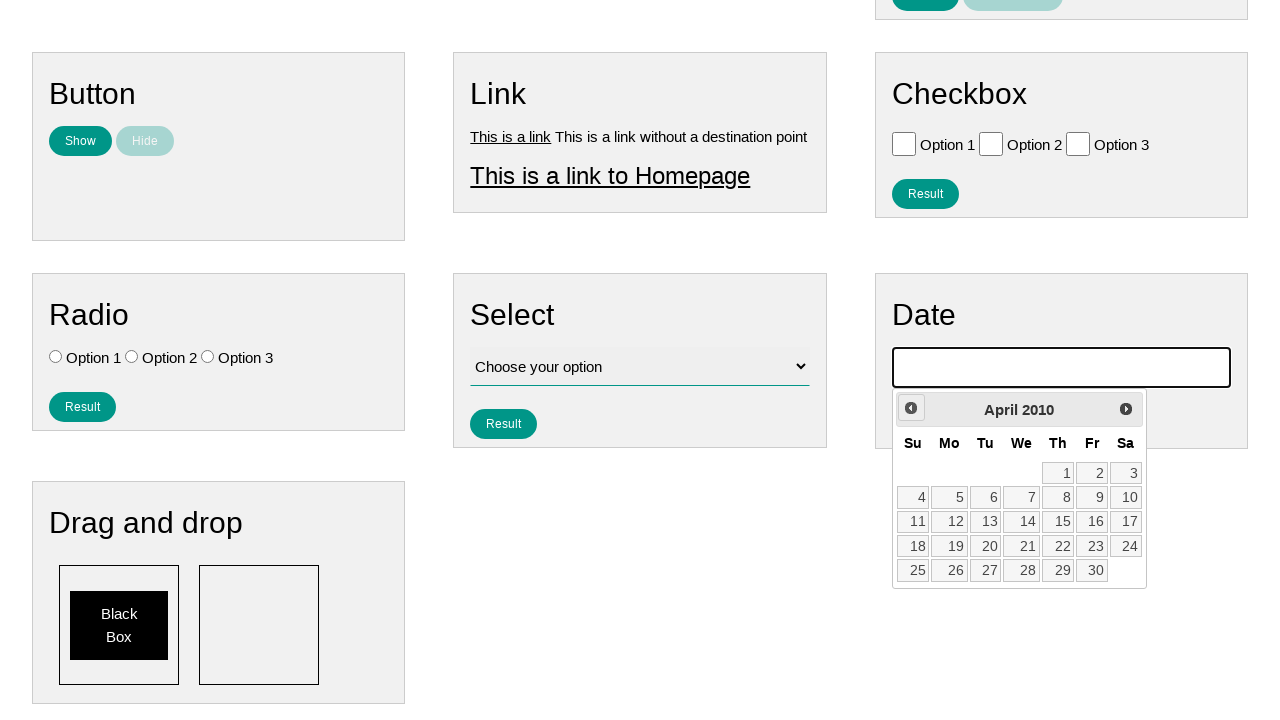

Clicked previous button to navigate backward (currently at April 2010) at (911, 408) on .ui-datepicker-prev
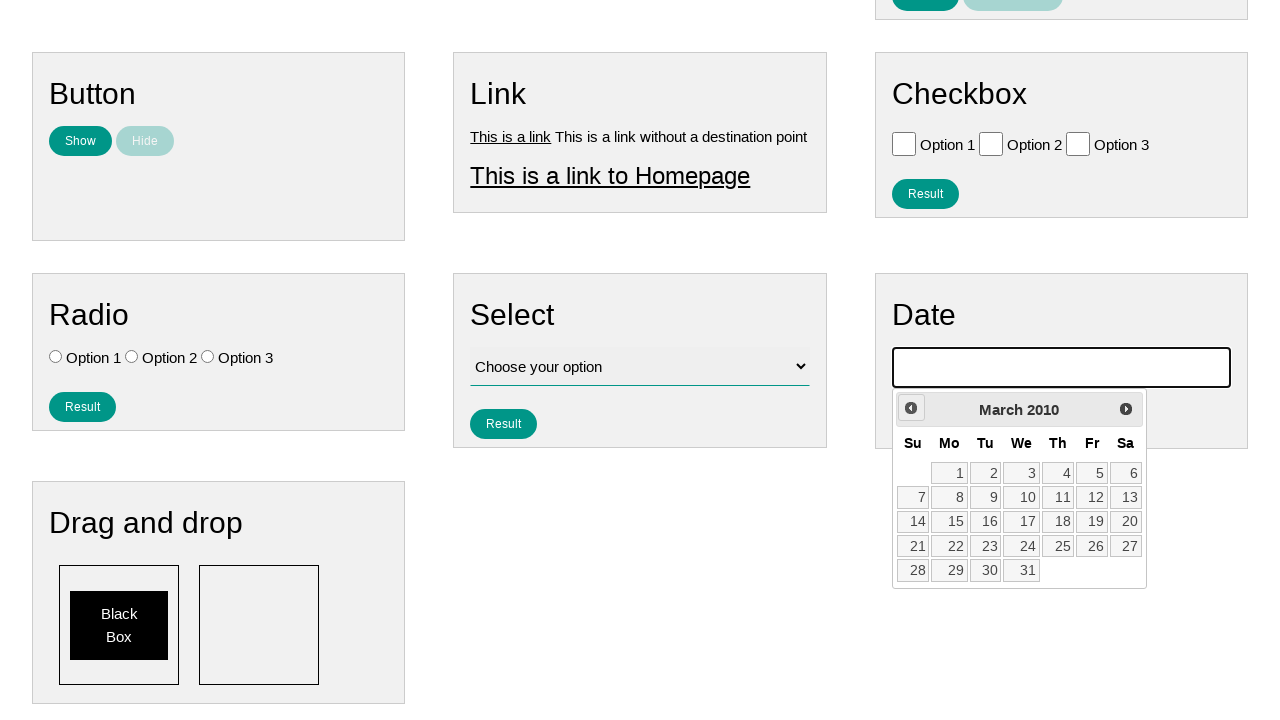

Waited for calendar to update
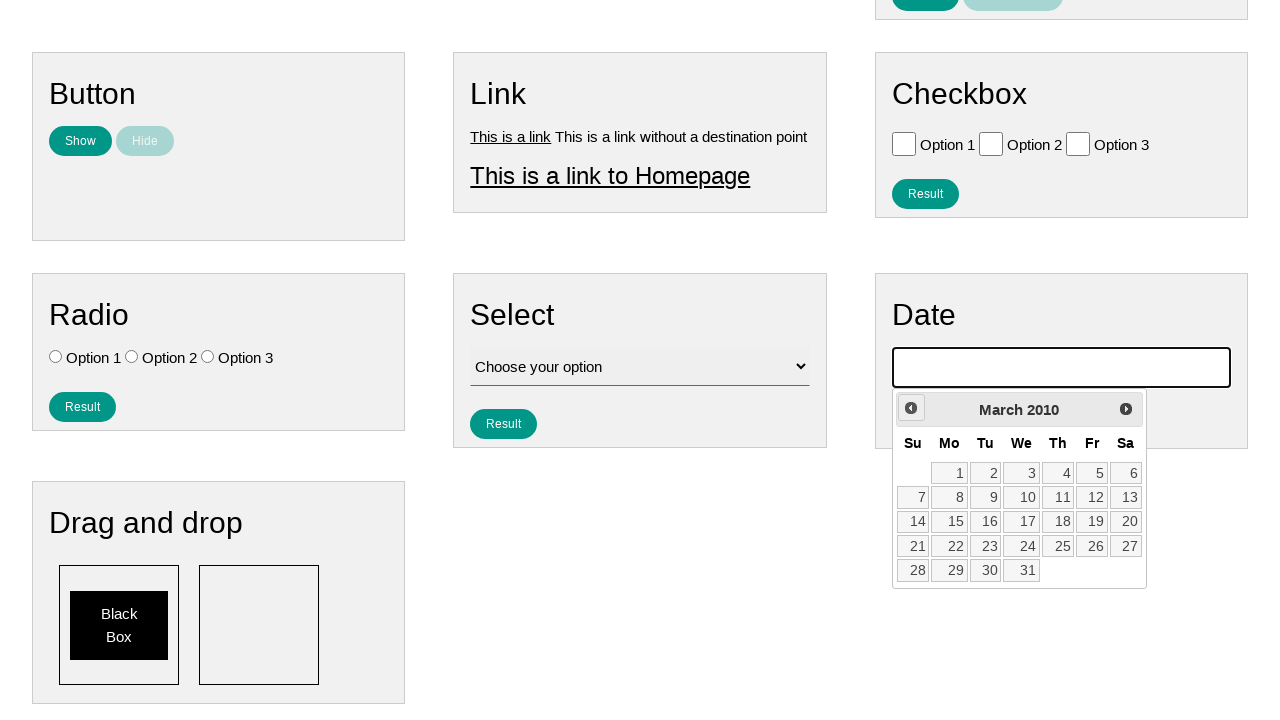

Clicked previous button to navigate backward (currently at March 2010) at (911, 408) on .ui-datepicker-prev
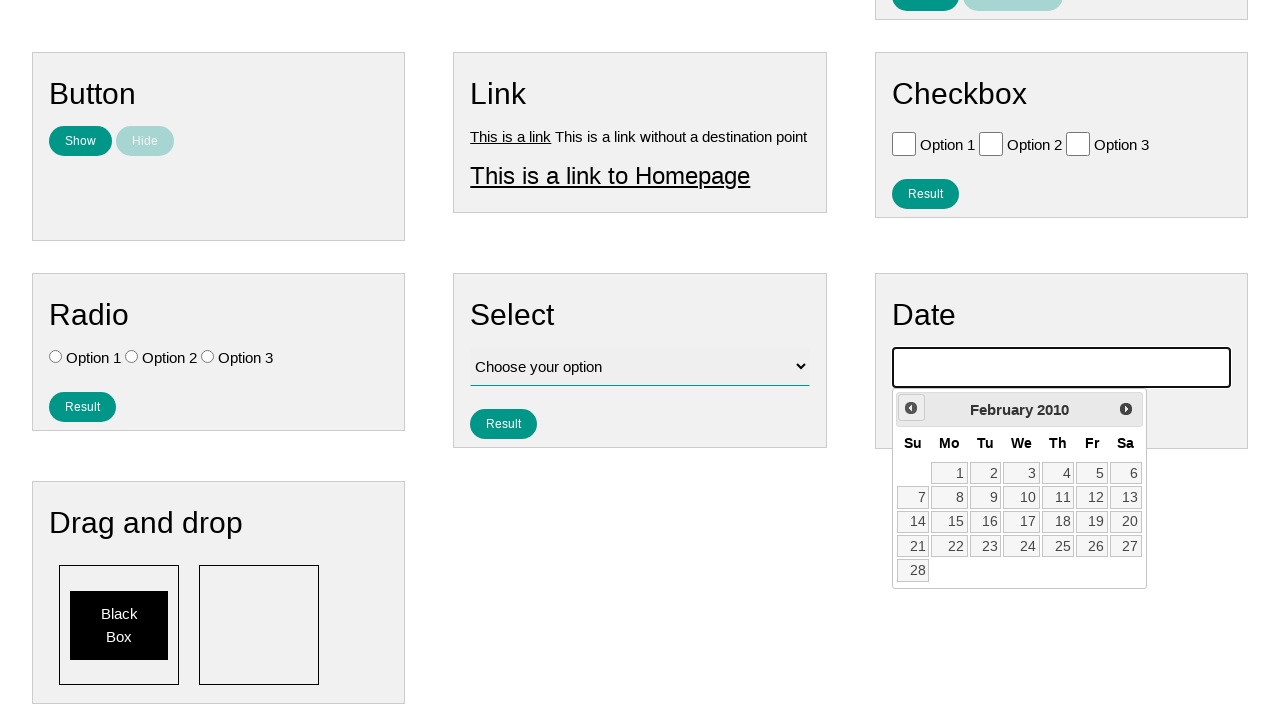

Waited for calendar to update
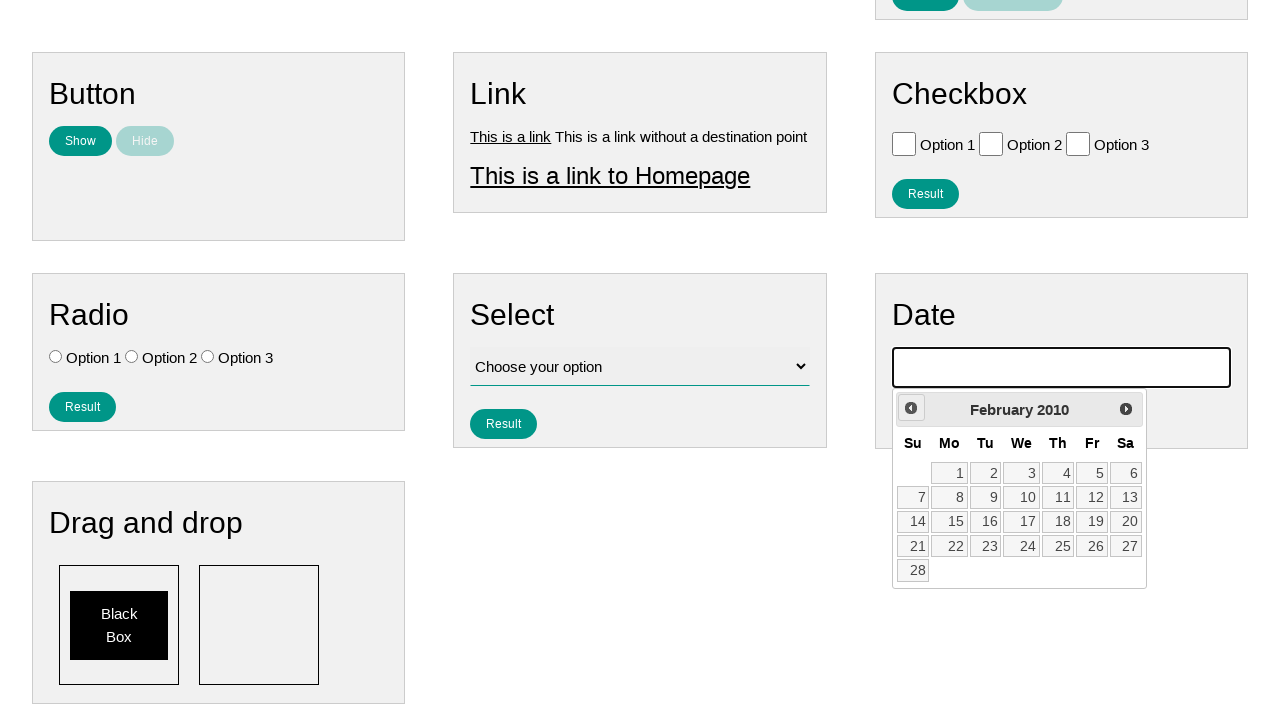

Clicked previous button to navigate backward (currently at February 2010) at (911, 408) on .ui-datepicker-prev
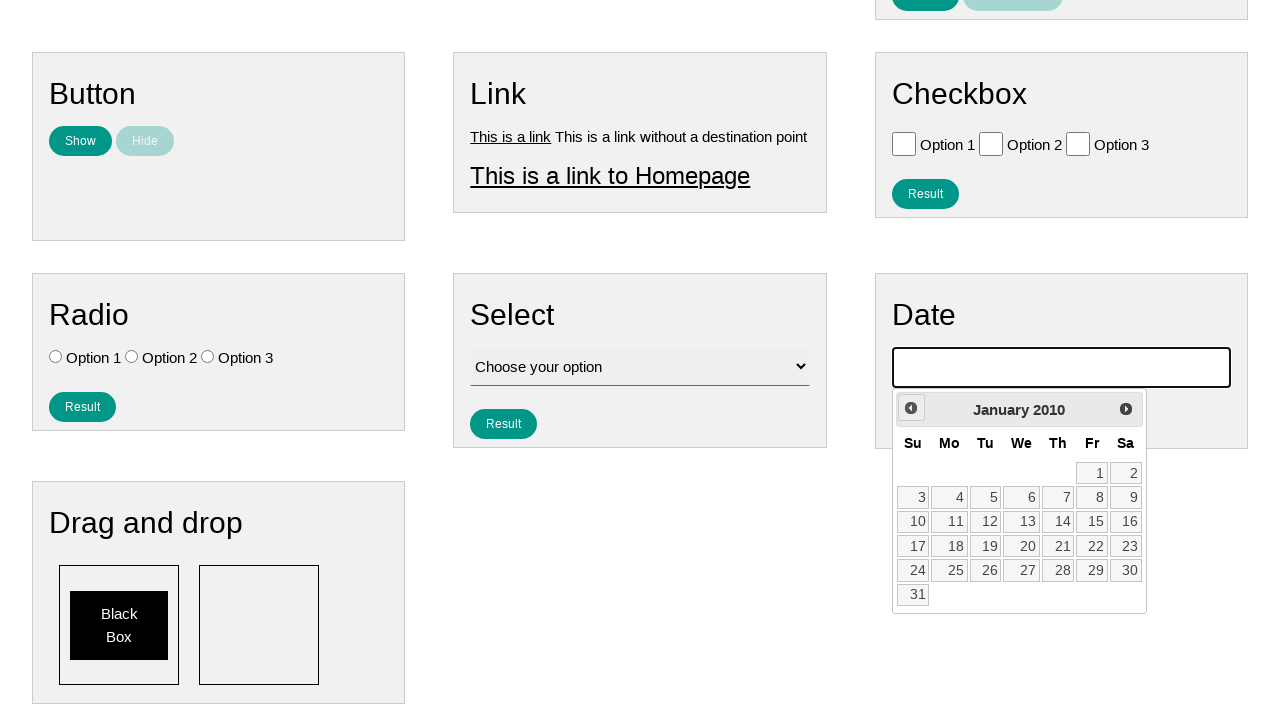

Waited for calendar to update
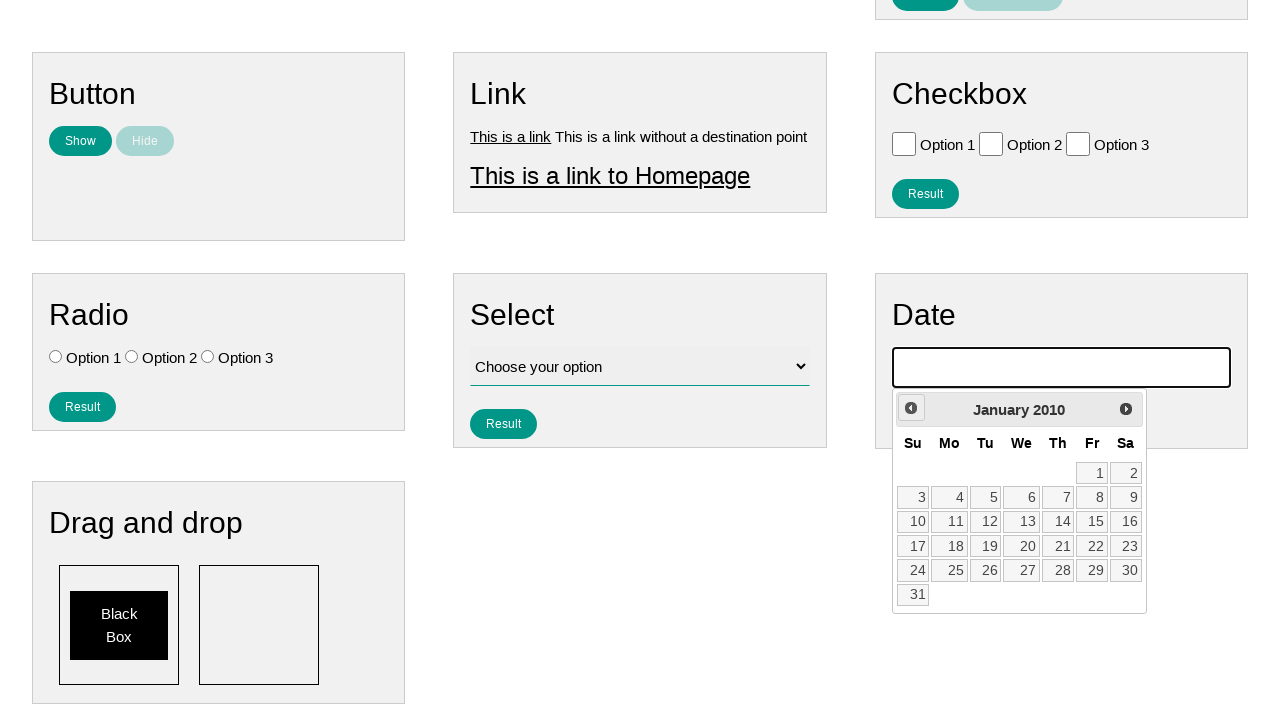

Clicked previous button to navigate backward (currently at January 2010) at (911, 408) on .ui-datepicker-prev
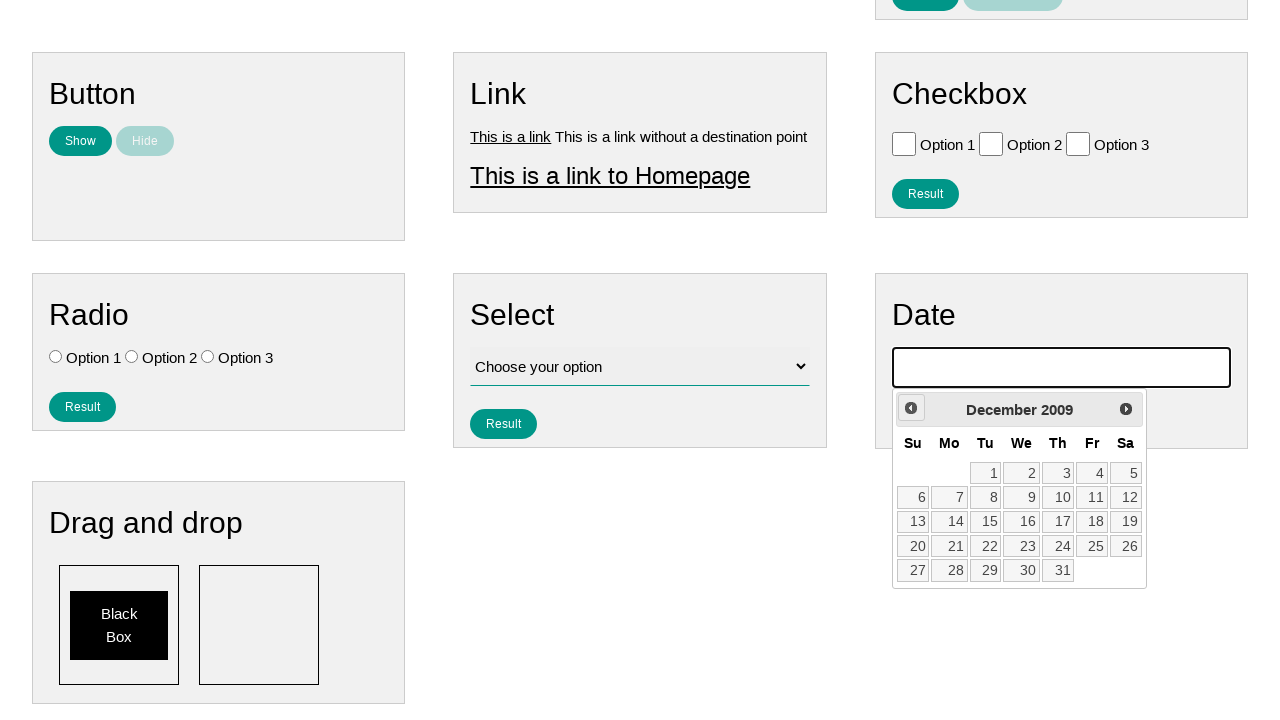

Waited for calendar to update
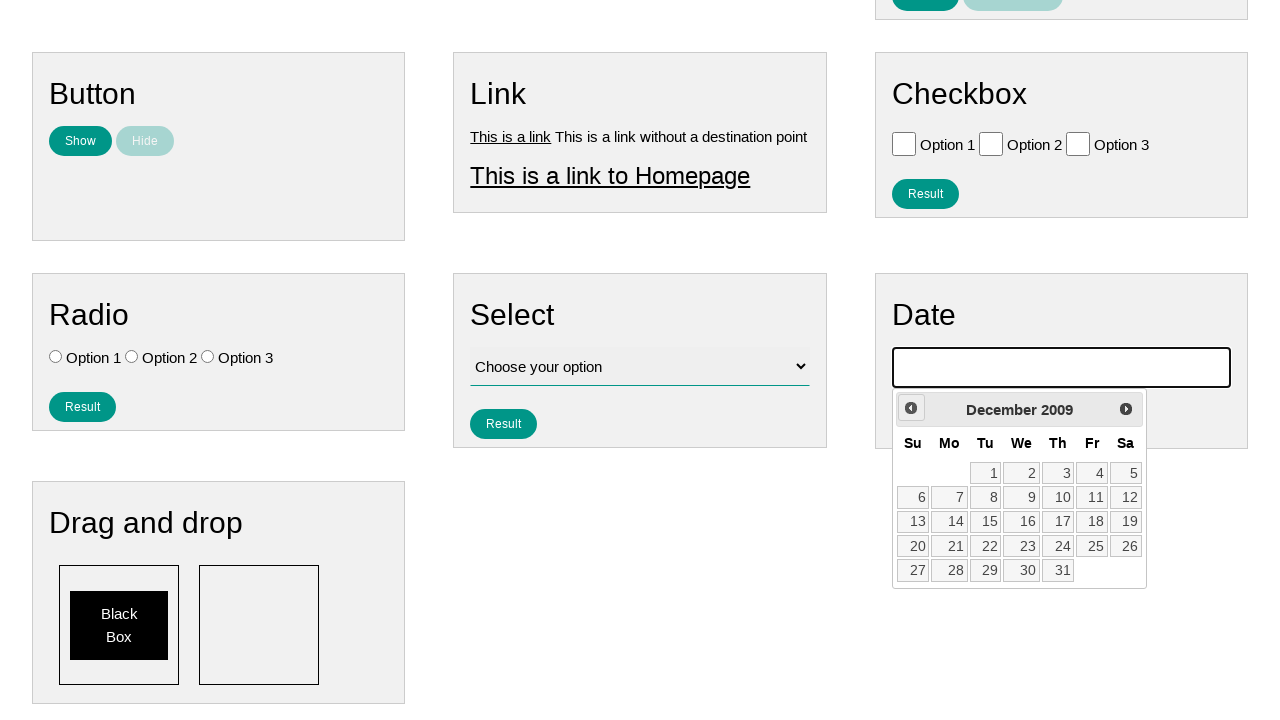

Clicked previous button to navigate backward (currently at December 2009) at (911, 408) on .ui-datepicker-prev
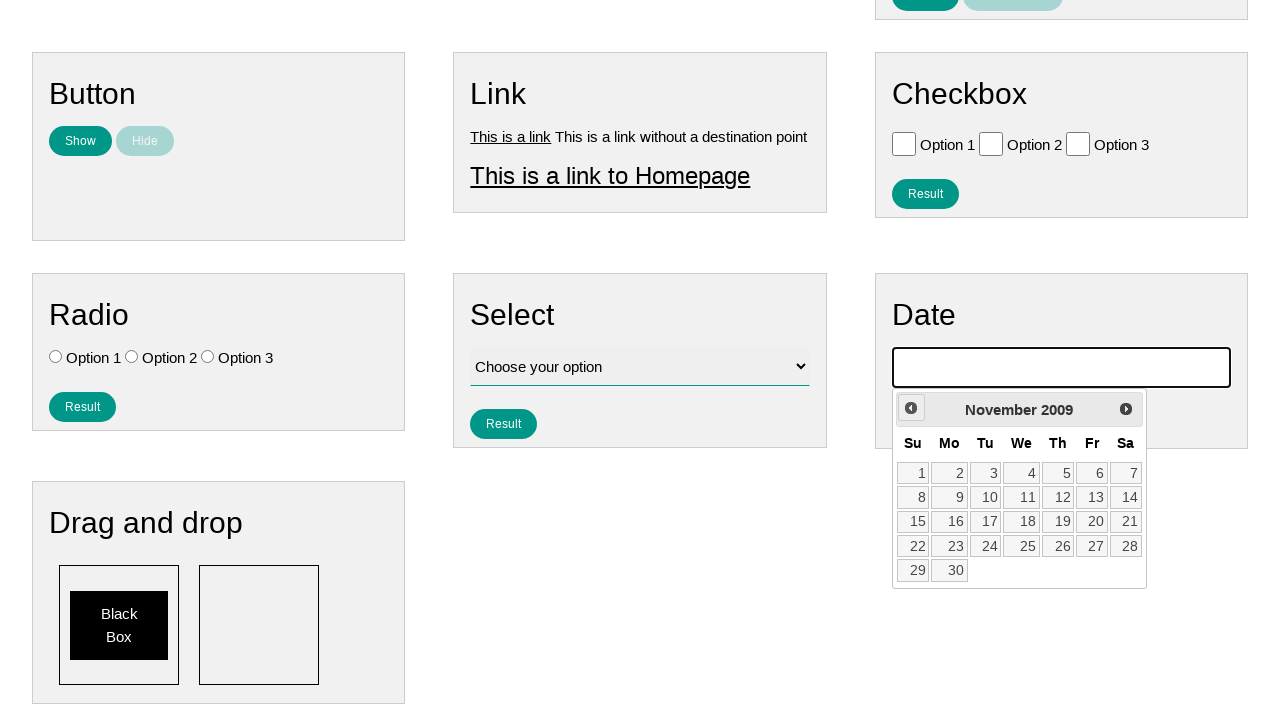

Waited for calendar to update
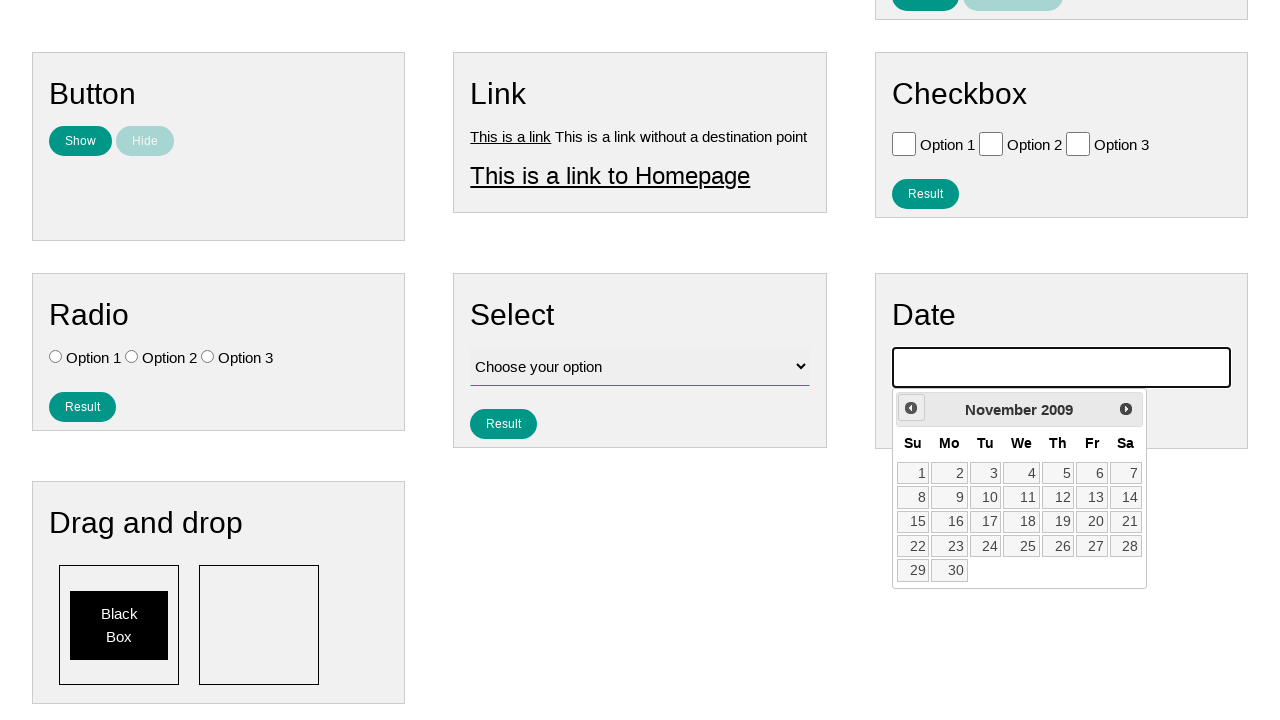

Clicked previous button to navigate backward (currently at November 2009) at (911, 408) on .ui-datepicker-prev
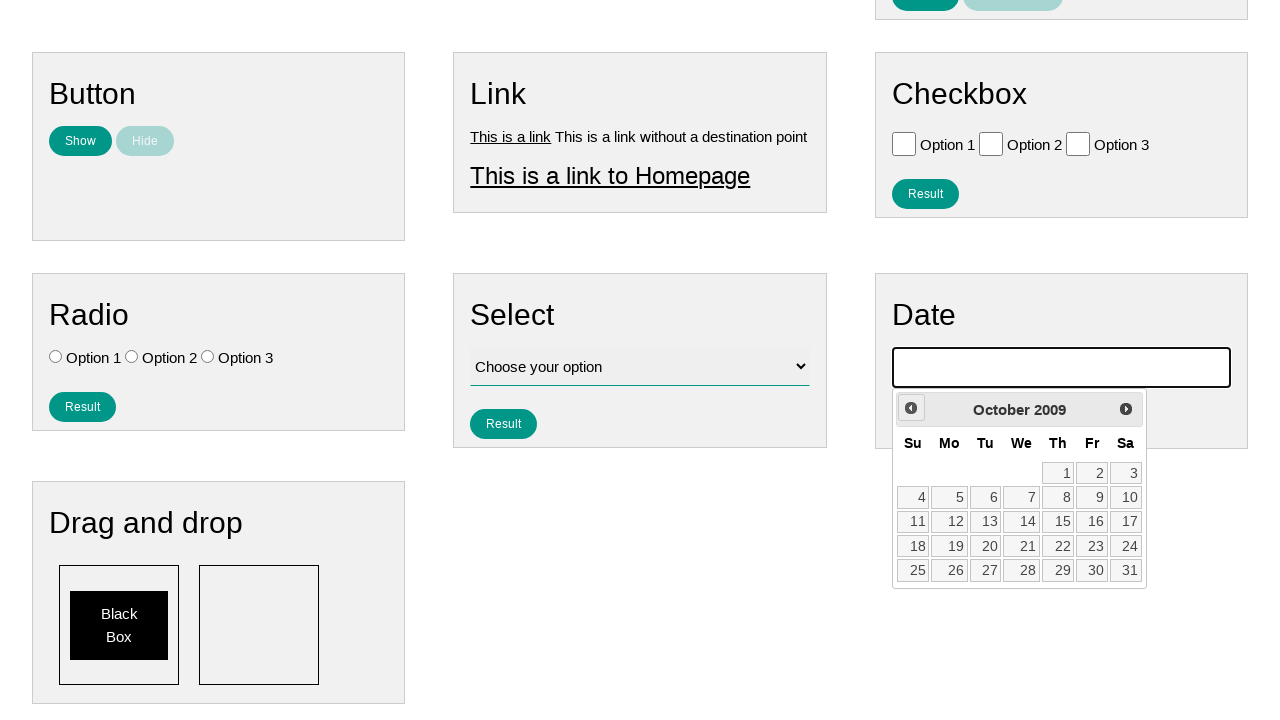

Waited for calendar to update
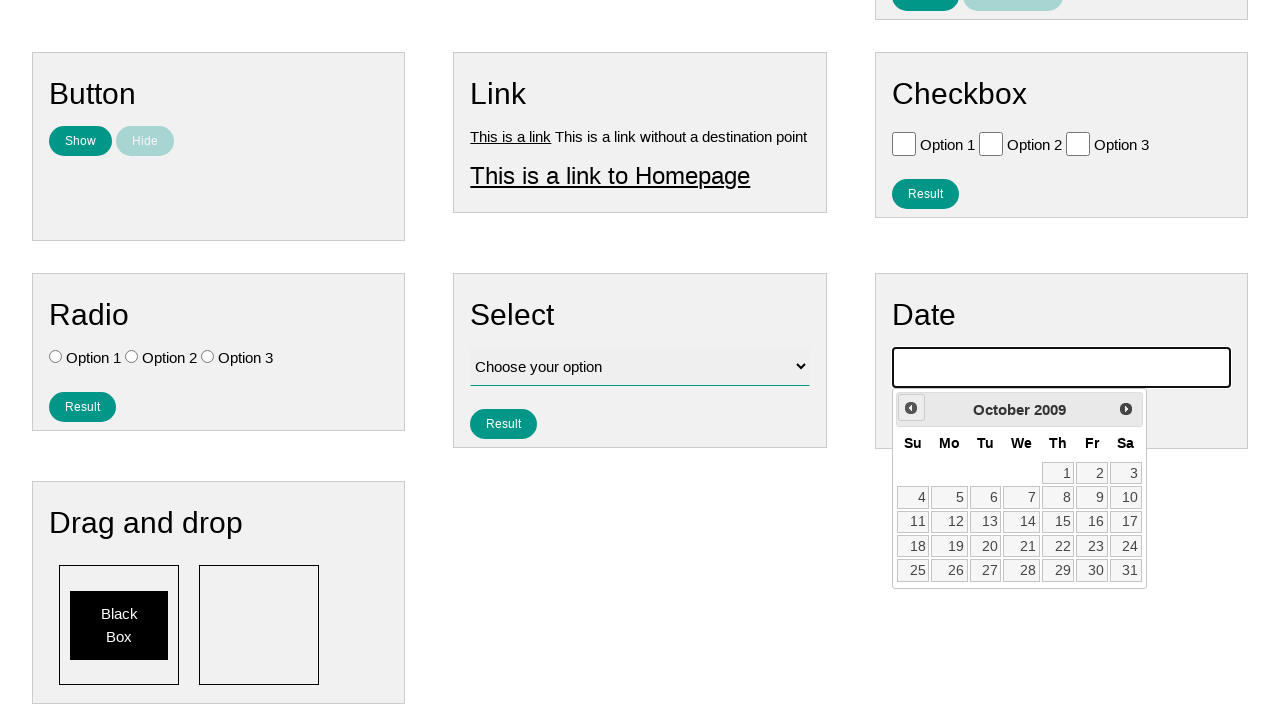

Clicked previous button to navigate backward (currently at October 2009) at (911, 408) on .ui-datepicker-prev
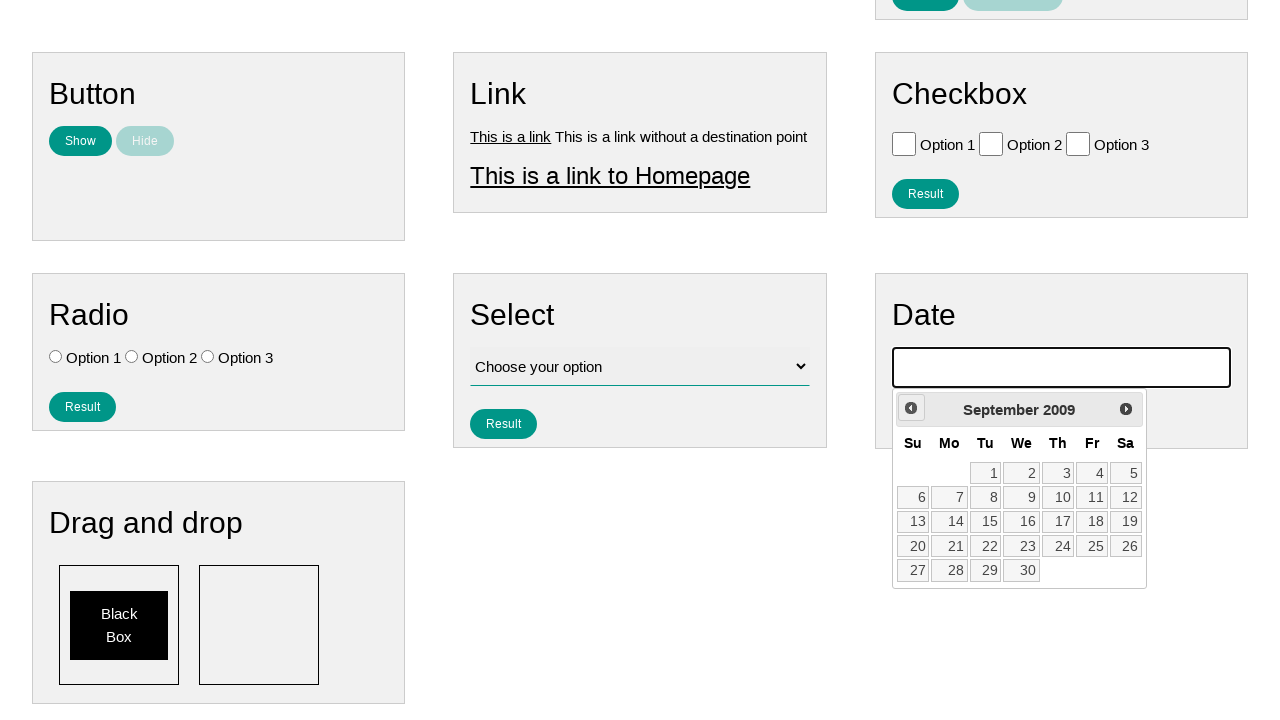

Waited for calendar to update
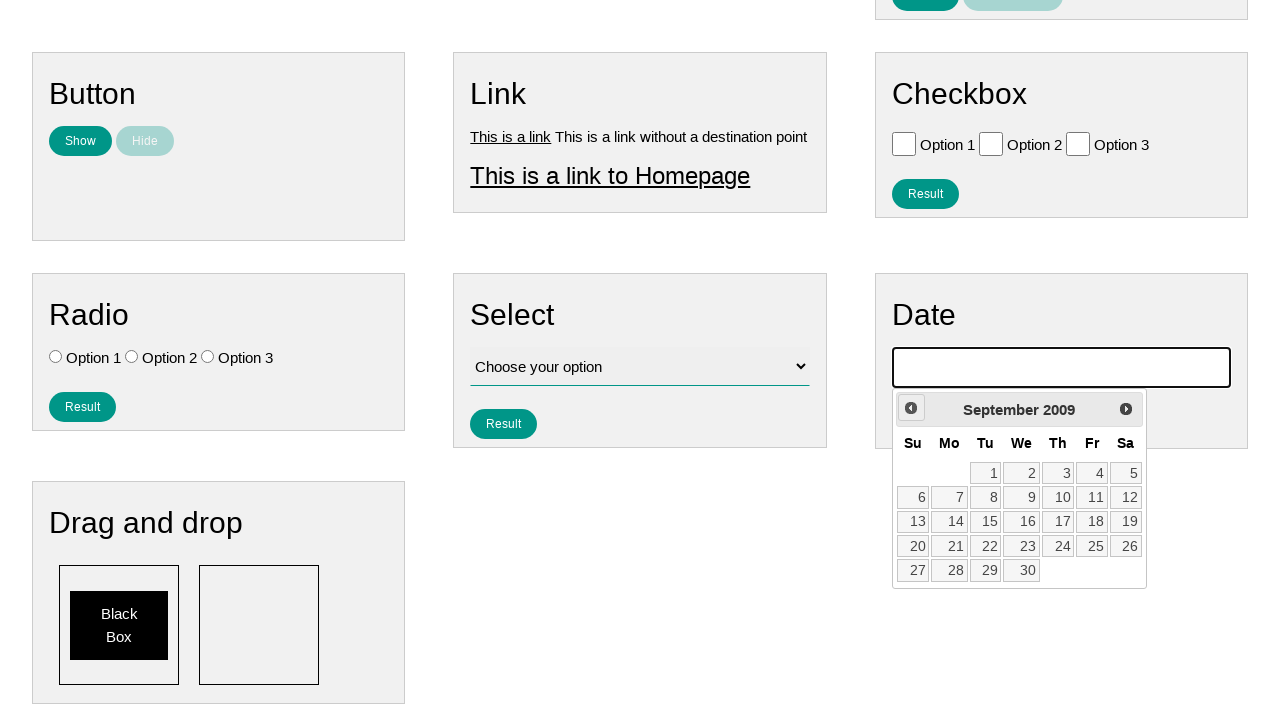

Clicked previous button to navigate backward (currently at September 2009) at (911, 408) on .ui-datepicker-prev
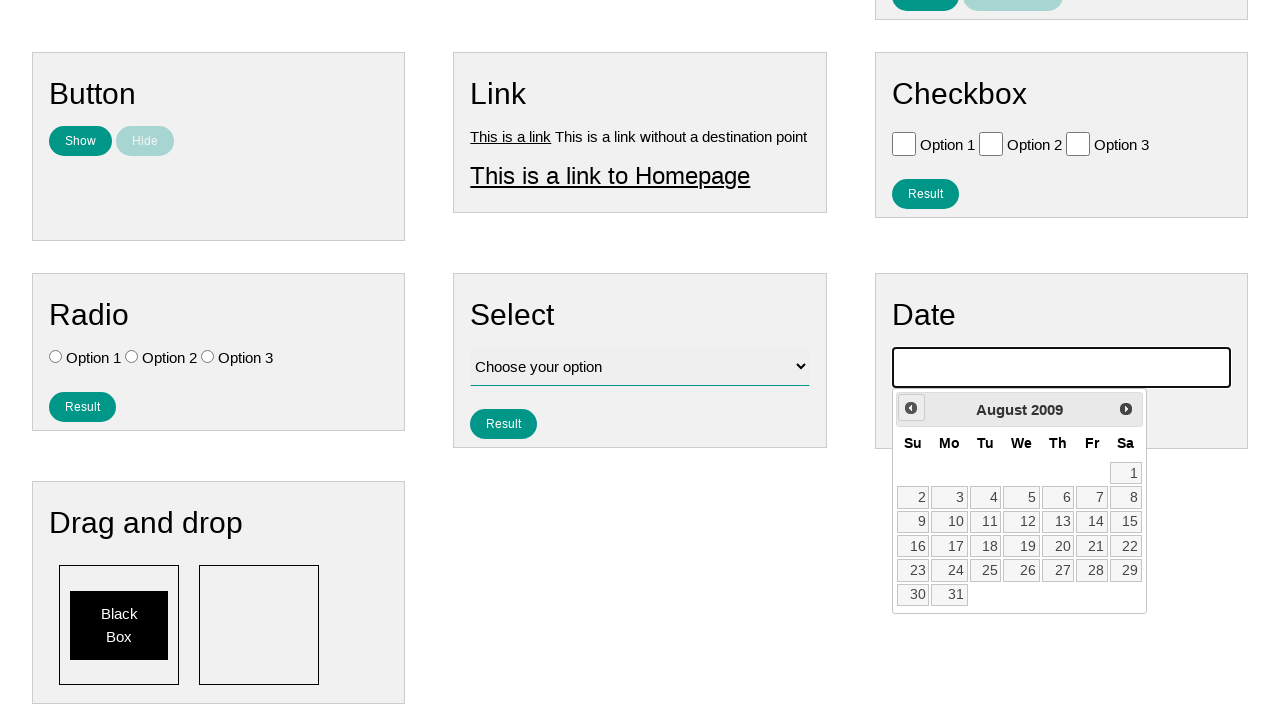

Waited for calendar to update
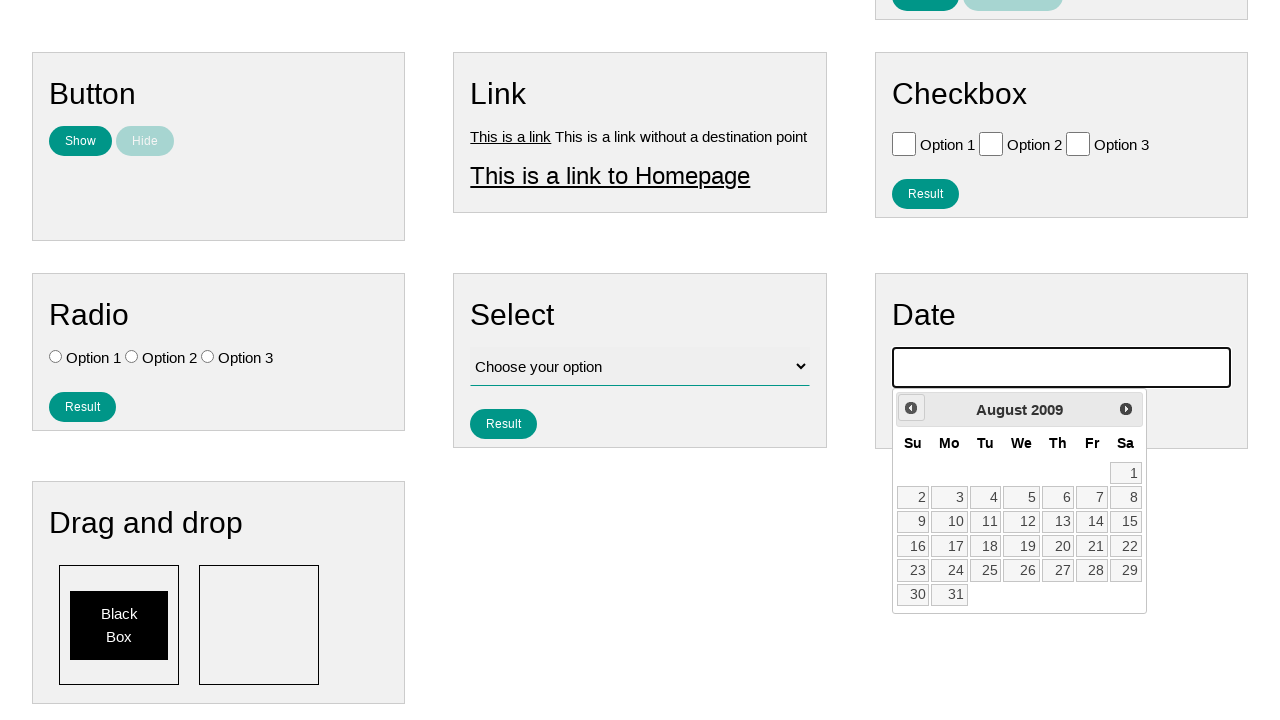

Clicked previous button to navigate backward (currently at August 2009) at (911, 408) on .ui-datepicker-prev
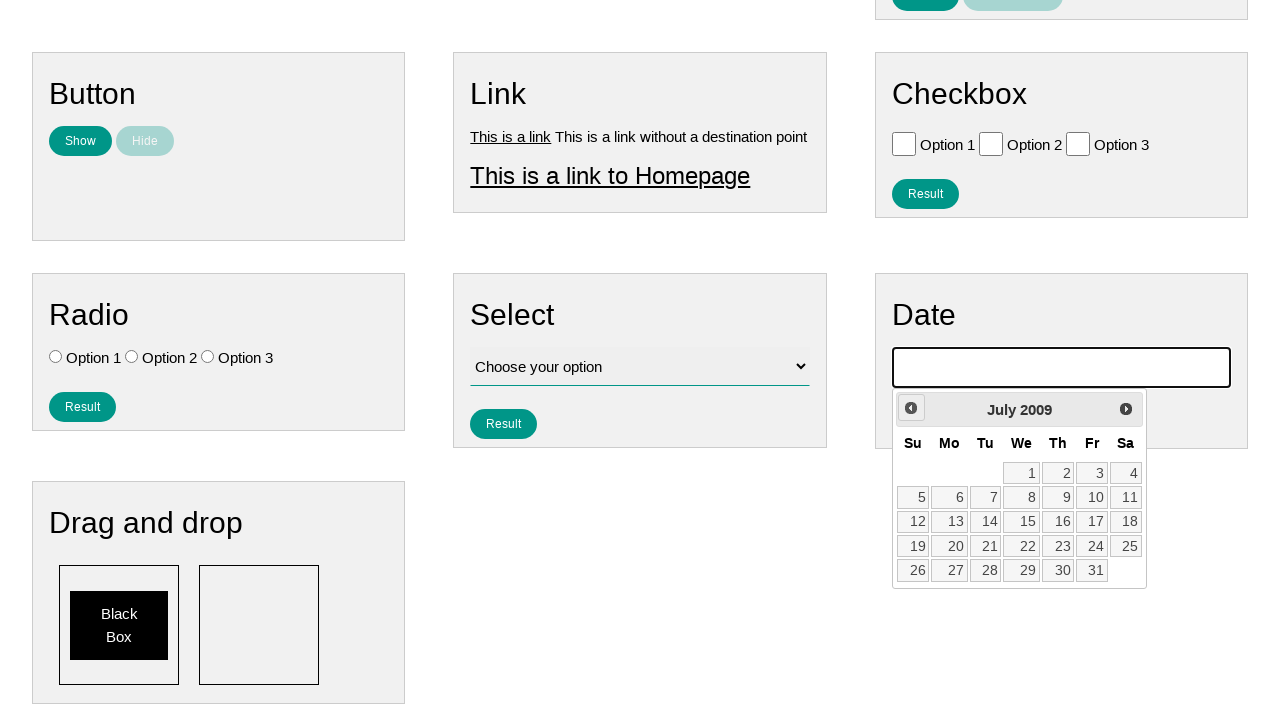

Waited for calendar to update
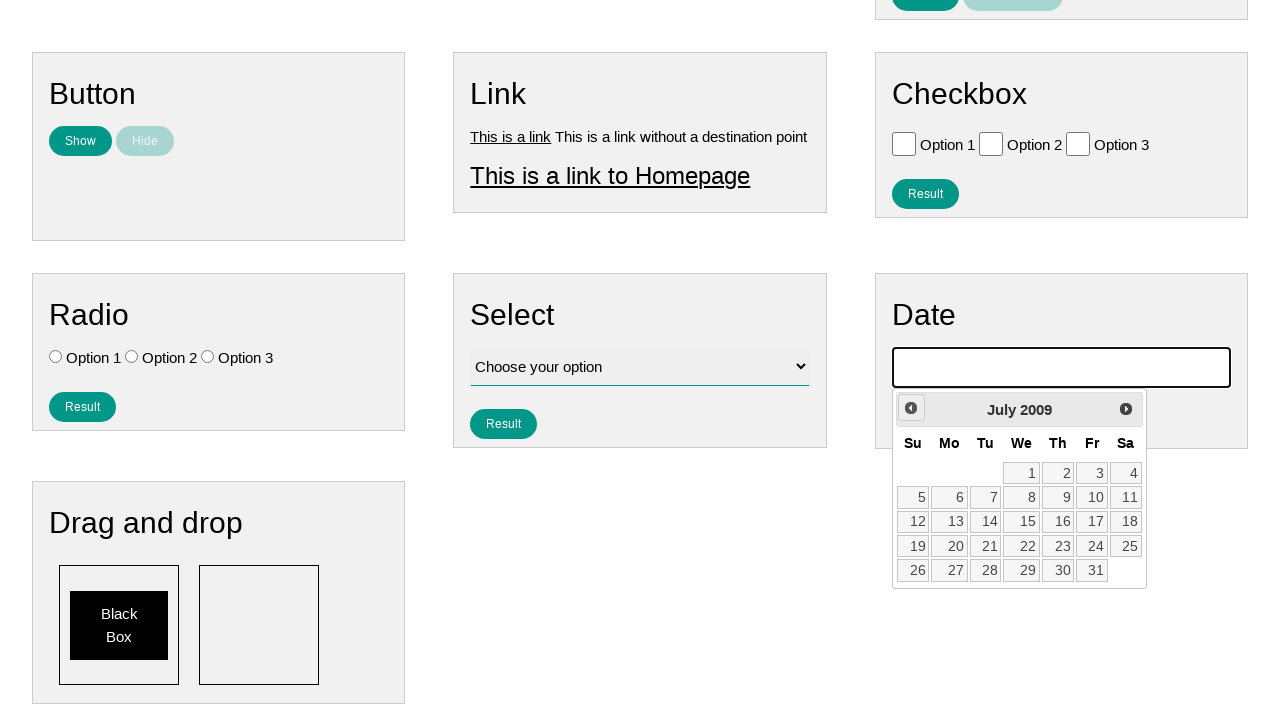

Clicked previous button to navigate backward (currently at July 2009) at (911, 408) on .ui-datepicker-prev
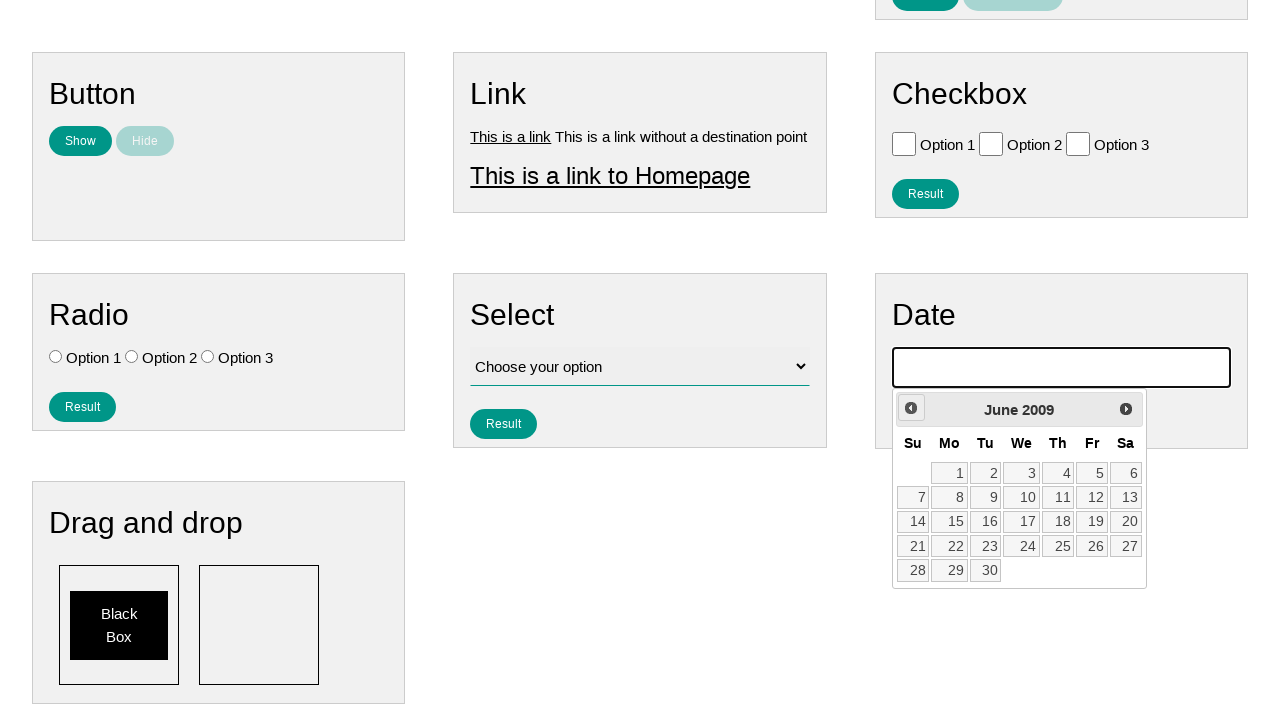

Waited for calendar to update
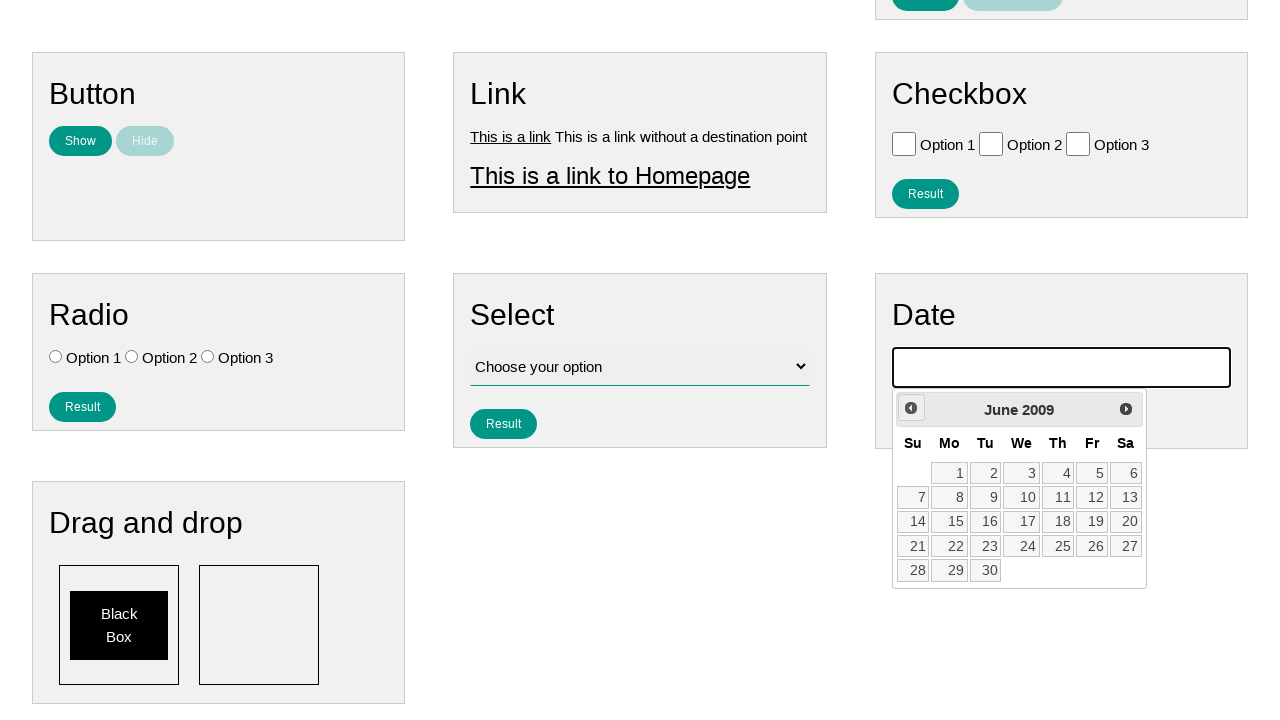

Clicked previous button to navigate backward (currently at June 2009) at (911, 408) on .ui-datepicker-prev
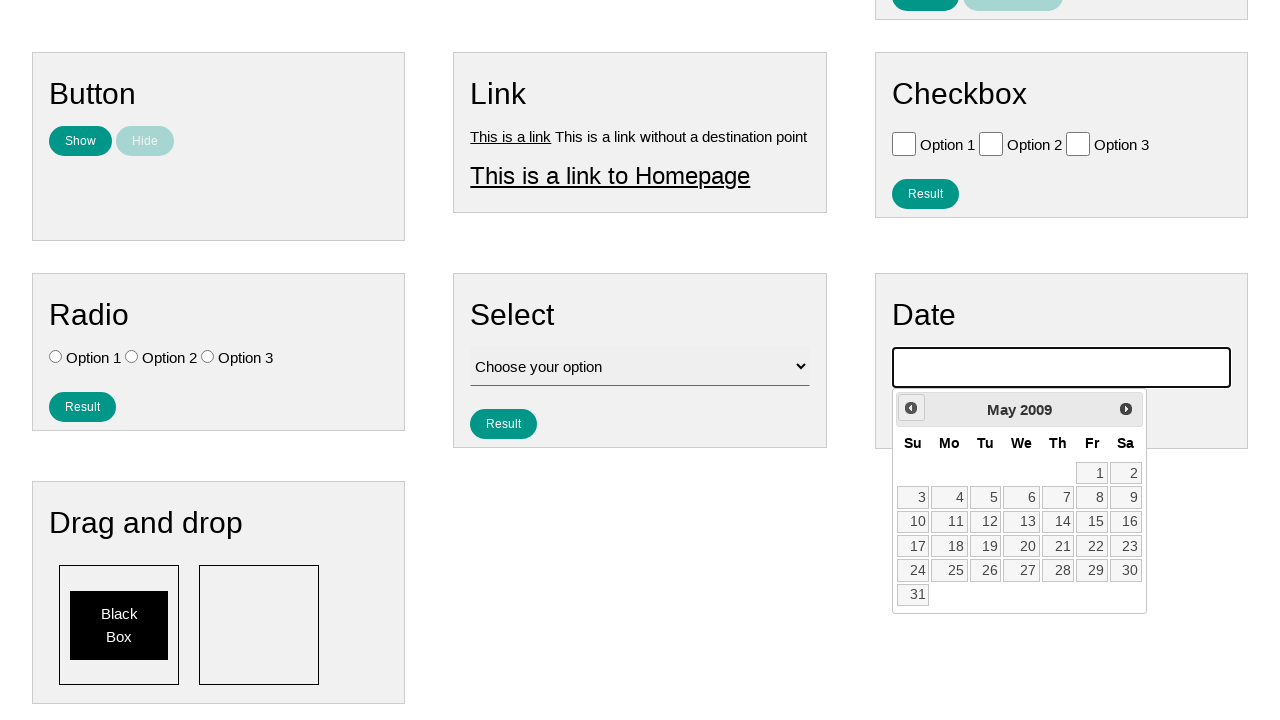

Waited for calendar to update
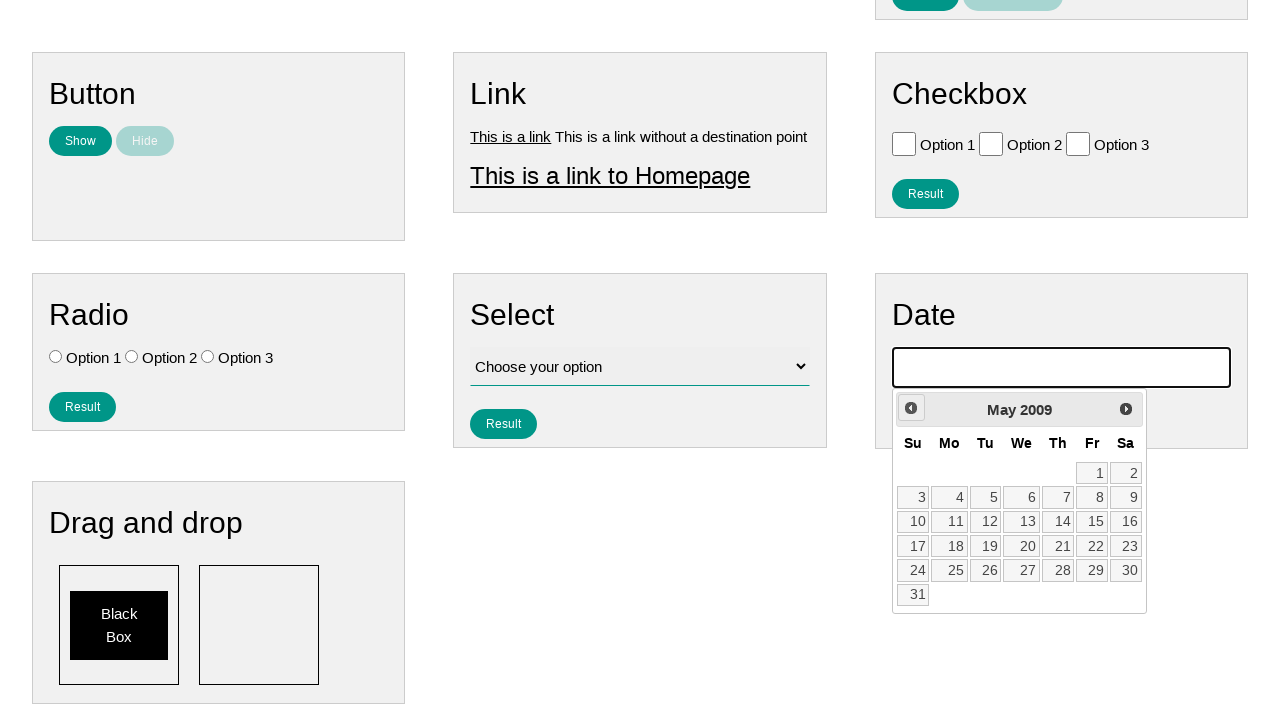

Clicked previous button to navigate backward (currently at May 2009) at (911, 408) on .ui-datepicker-prev
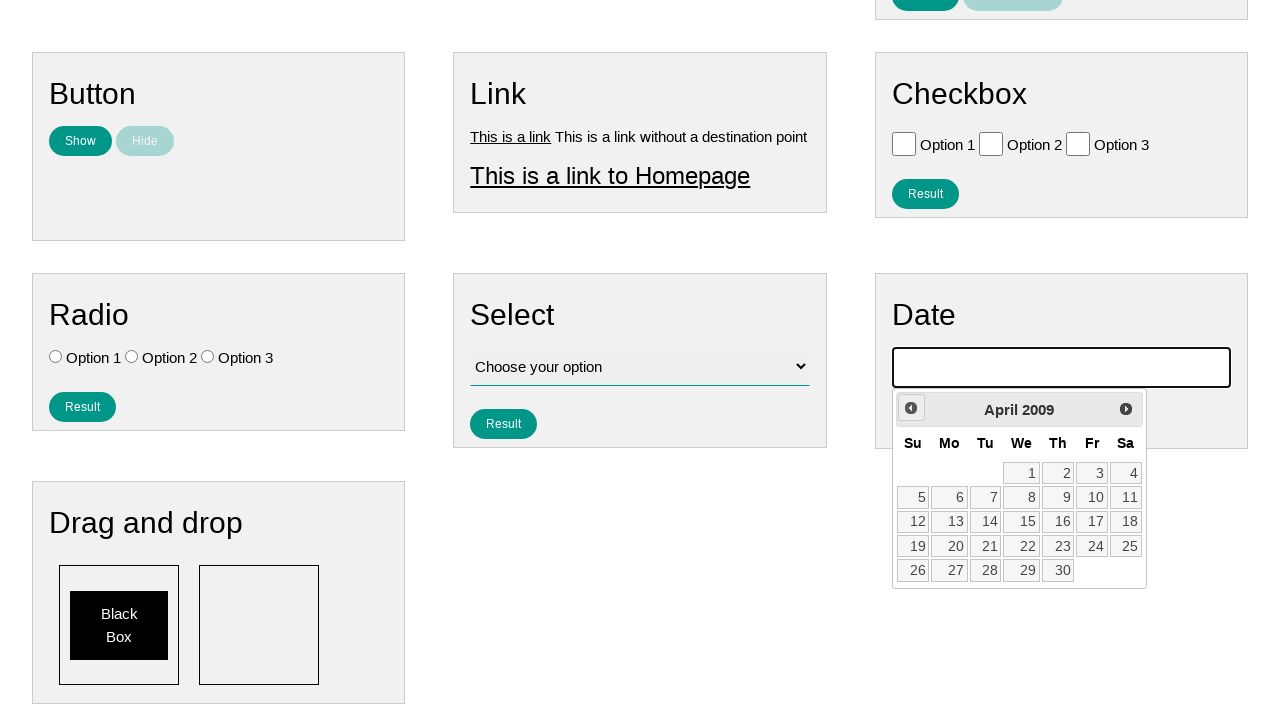

Waited for calendar to update
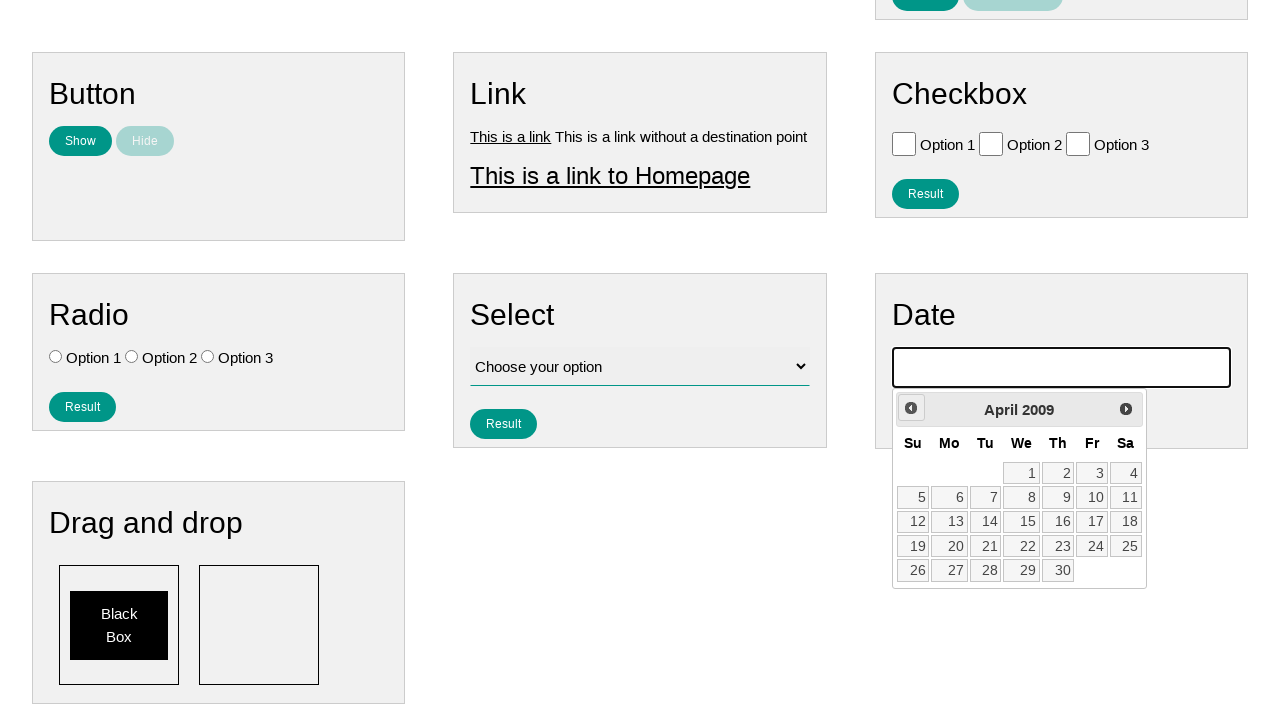

Clicked previous button to navigate backward (currently at April 2009) at (911, 408) on .ui-datepicker-prev
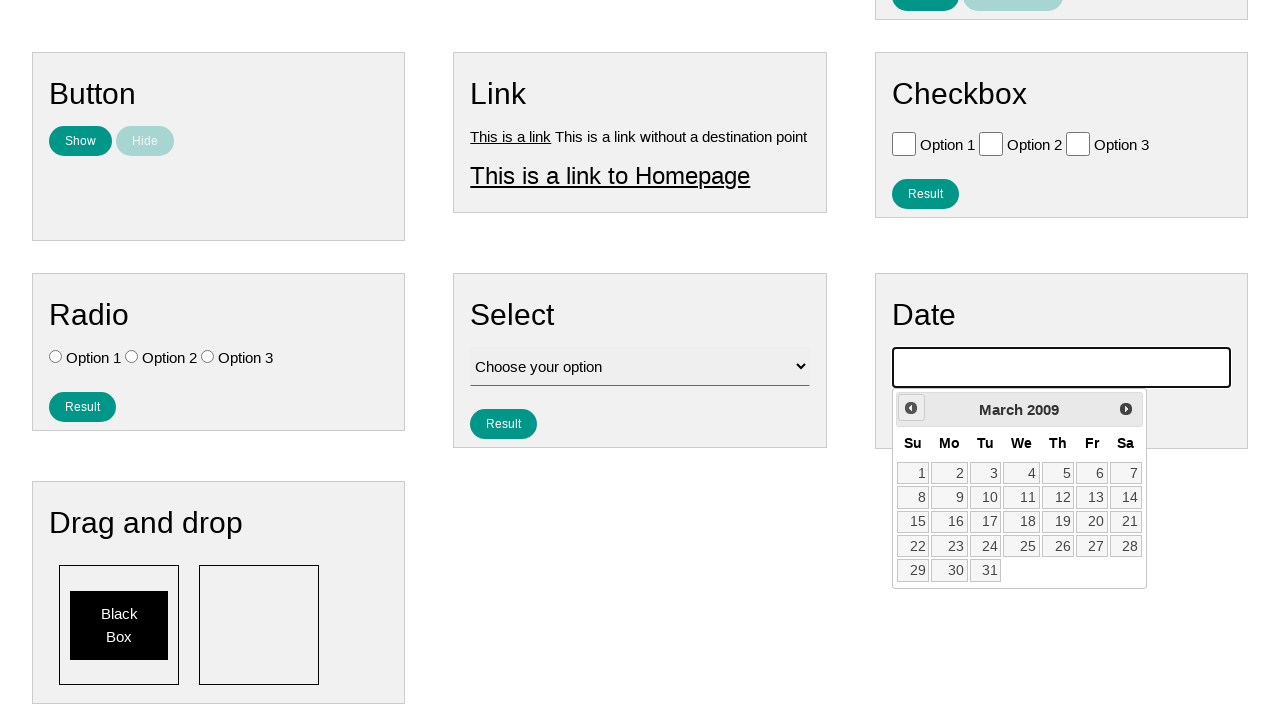

Waited for calendar to update
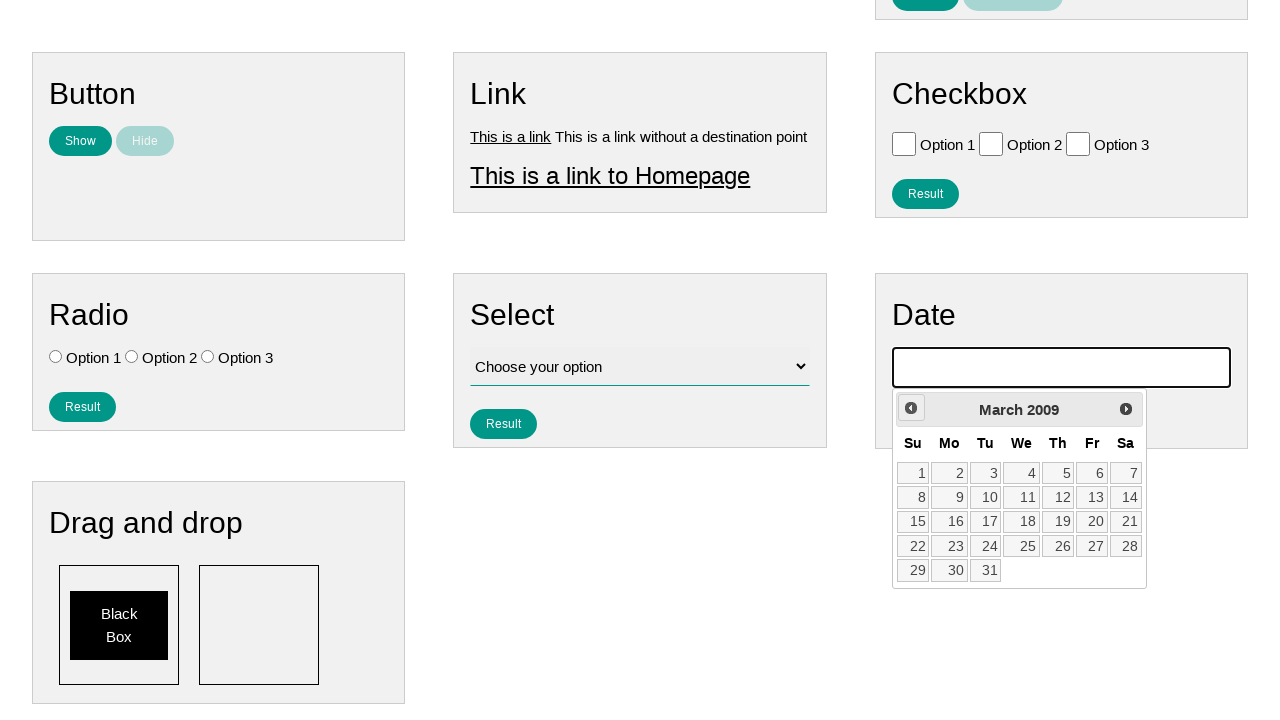

Clicked previous button to navigate backward (currently at March 2009) at (911, 408) on .ui-datepicker-prev
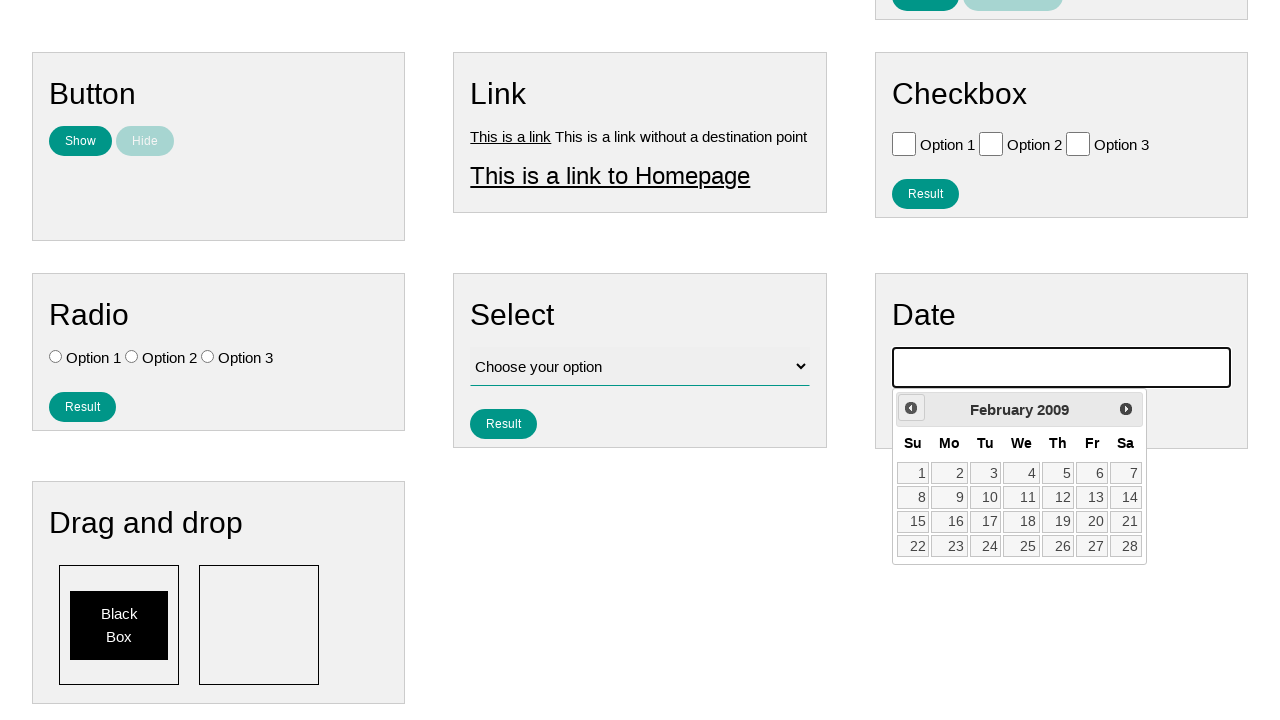

Waited for calendar to update
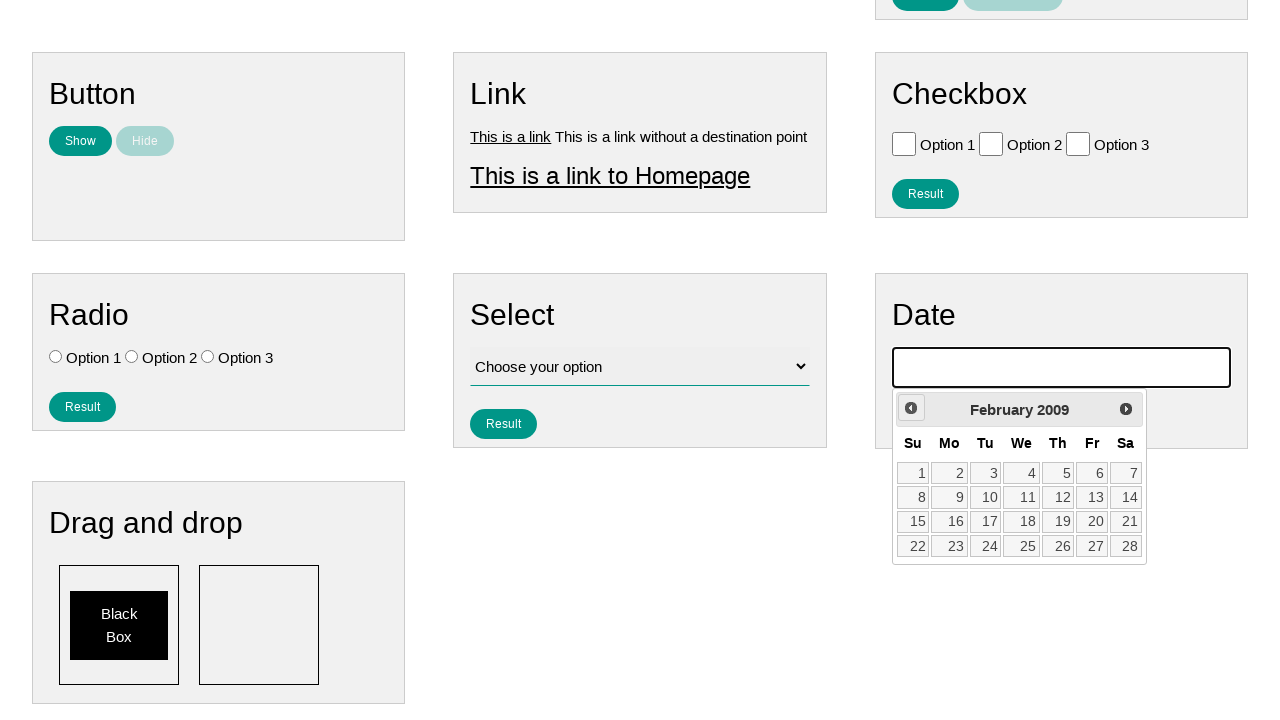

Clicked previous button to navigate backward (currently at February 2009) at (911, 408) on .ui-datepicker-prev
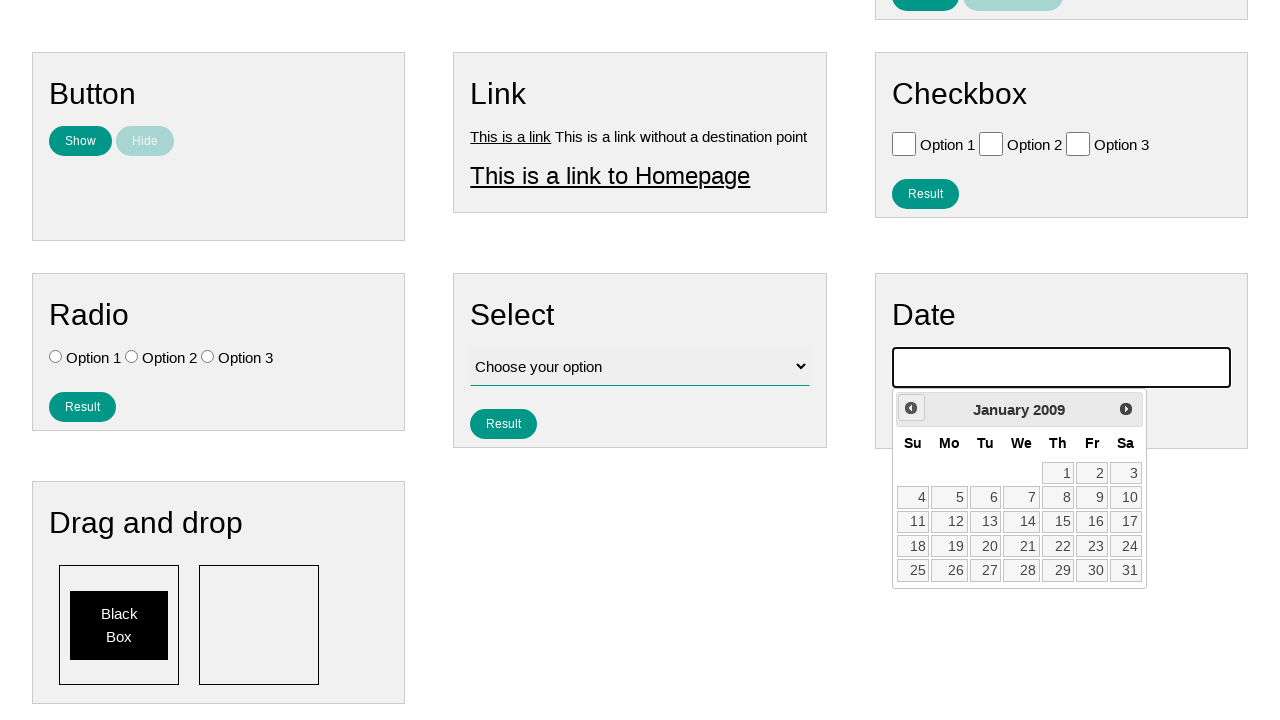

Waited for calendar to update
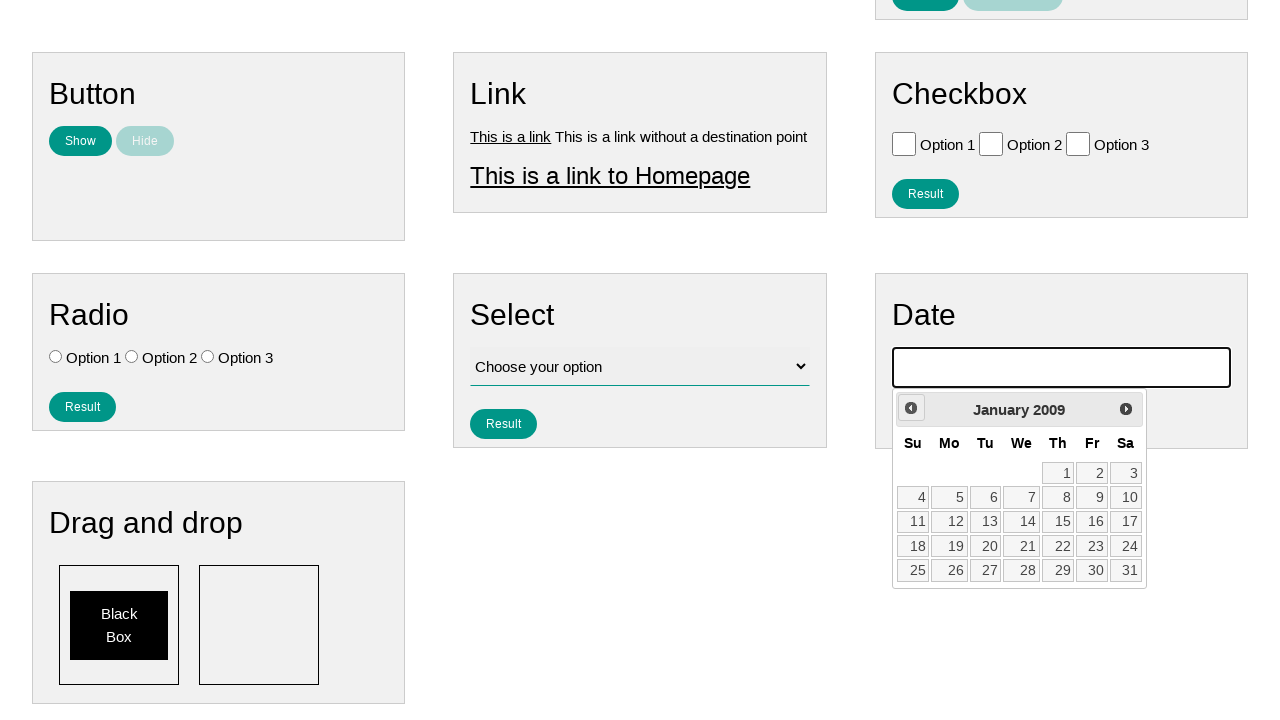

Clicked previous button to navigate backward (currently at January 2009) at (911, 408) on .ui-datepicker-prev
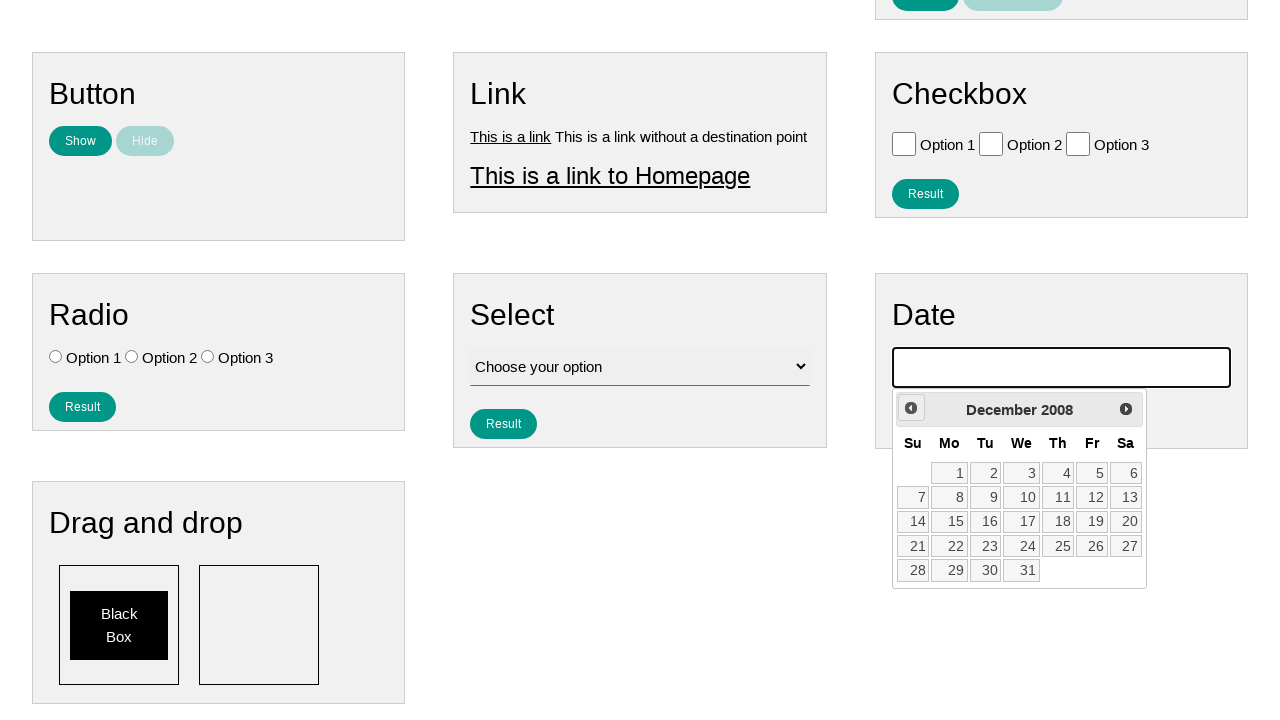

Waited for calendar to update
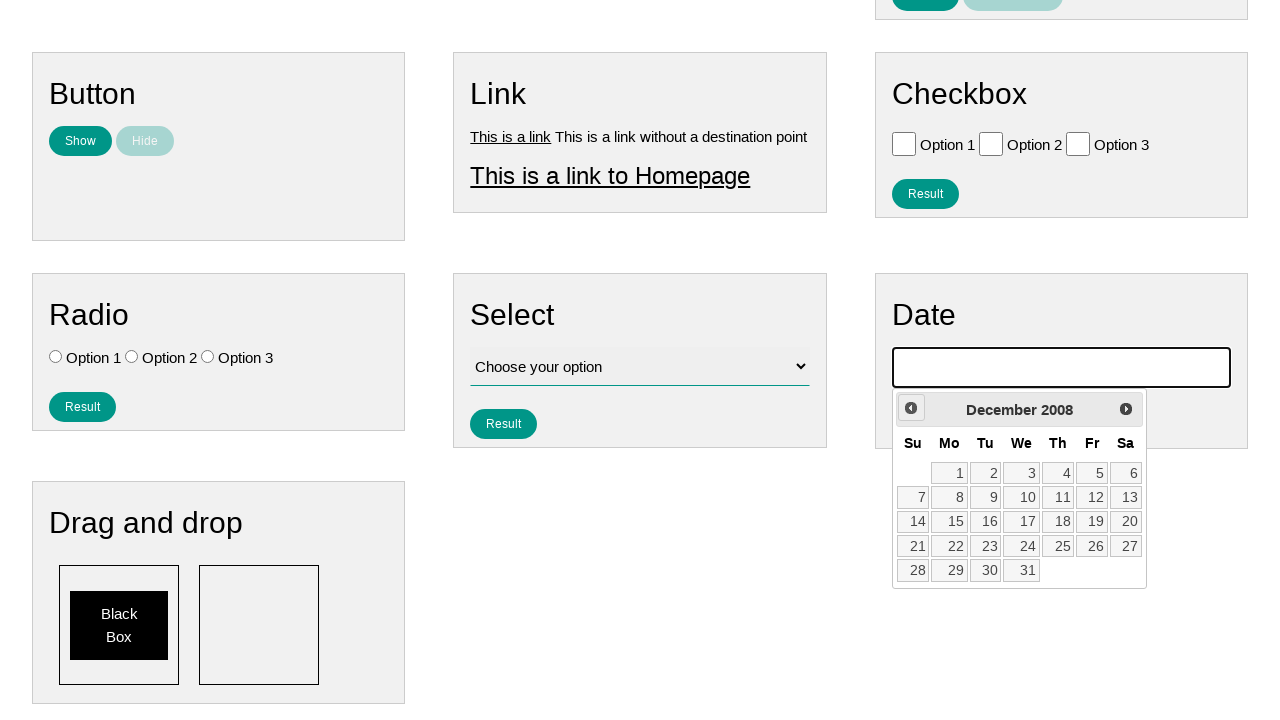

Clicked previous button to navigate backward (currently at December 2008) at (911, 408) on .ui-datepicker-prev
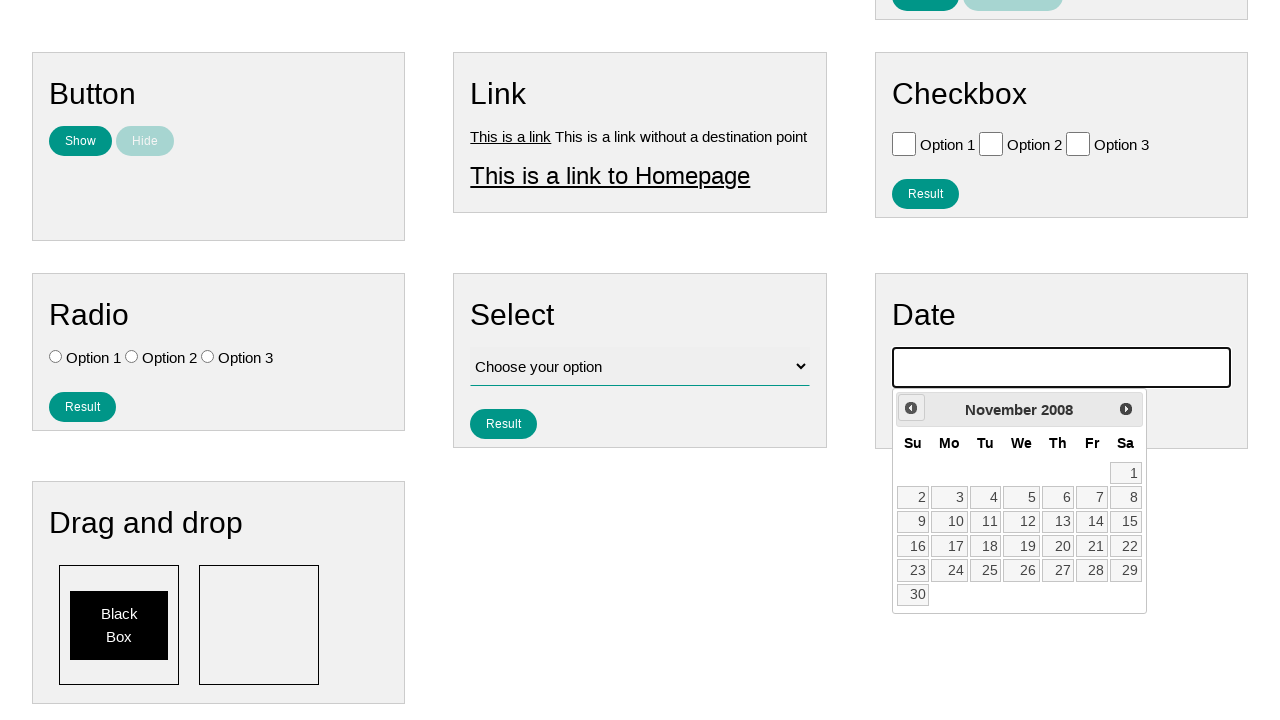

Waited for calendar to update
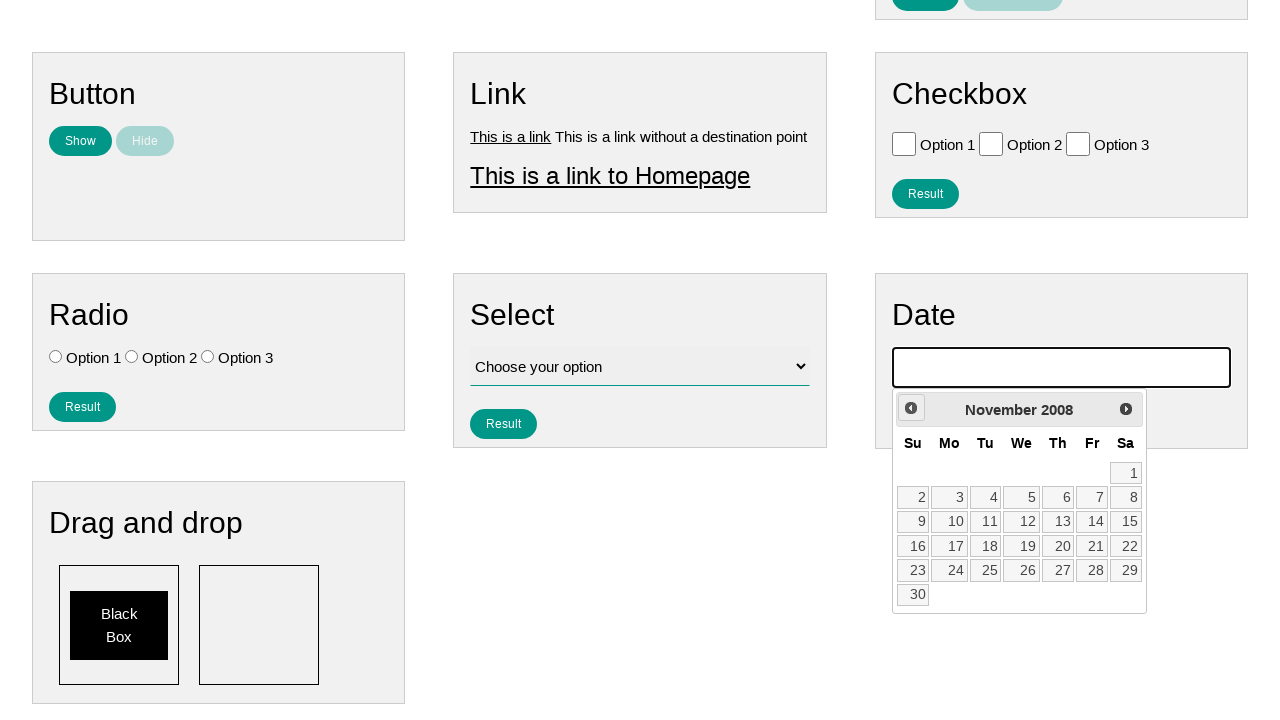

Clicked previous button to navigate backward (currently at November 2008) at (911, 408) on .ui-datepicker-prev
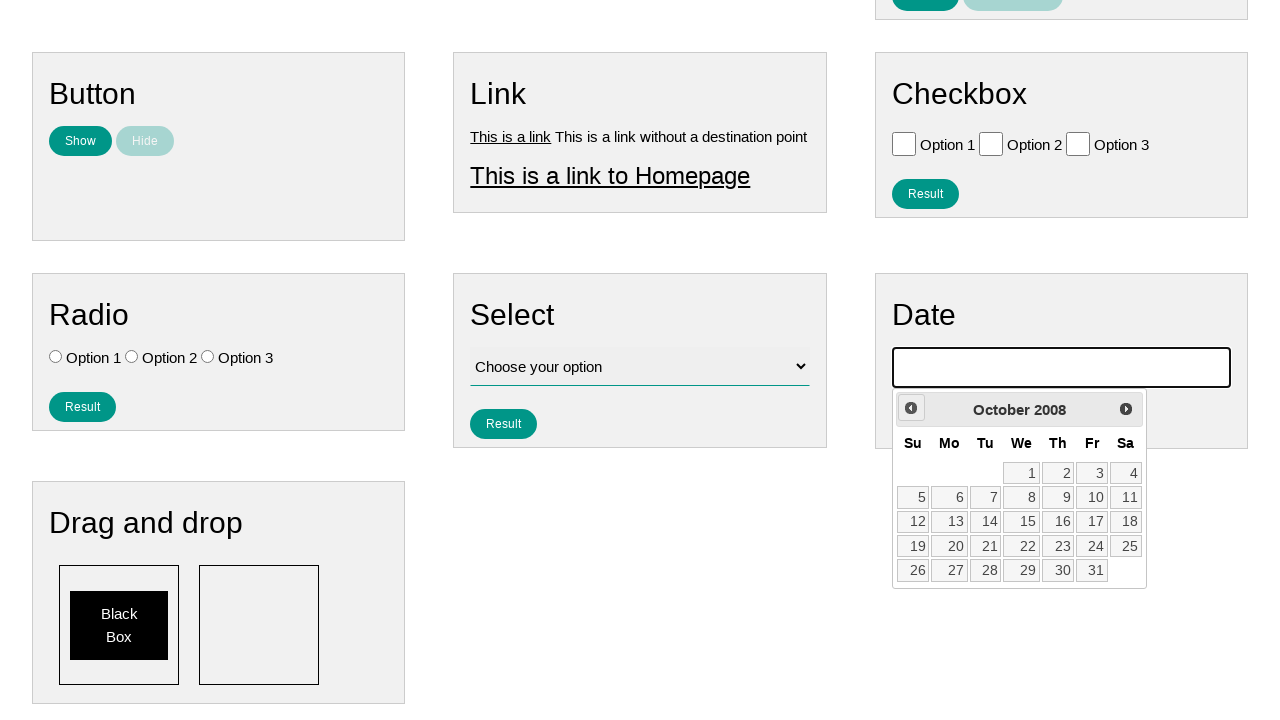

Waited for calendar to update
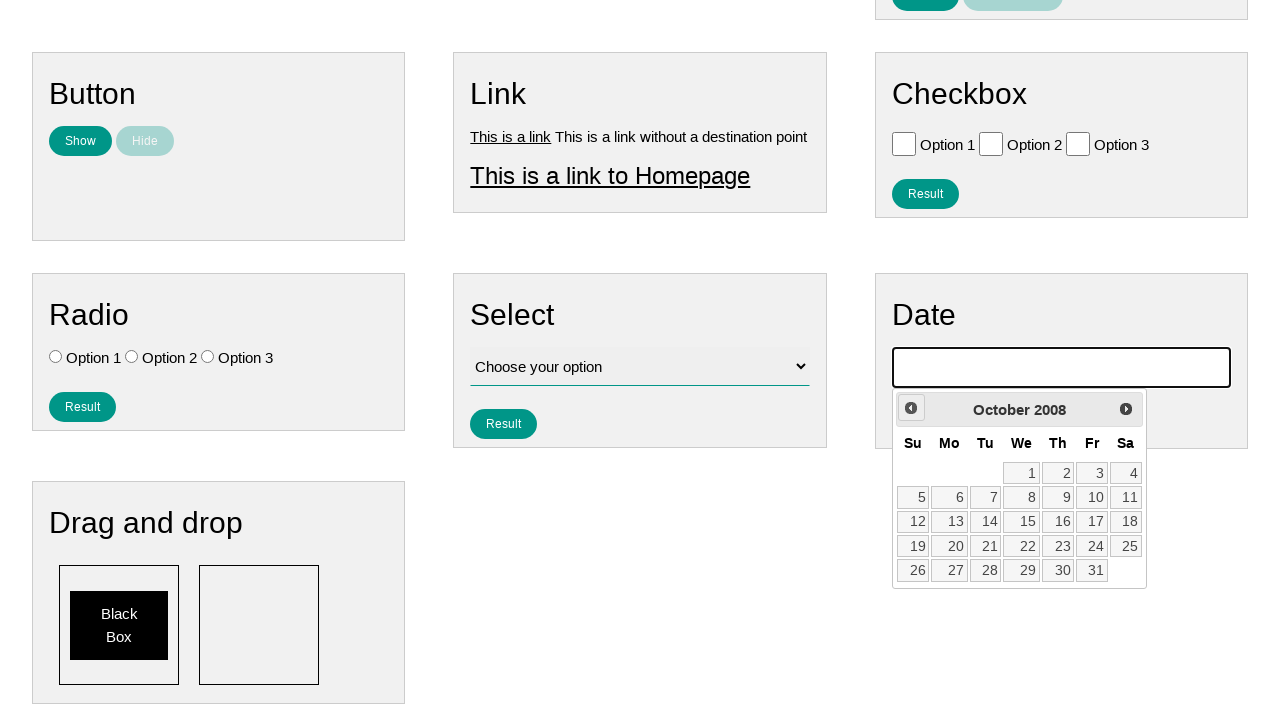

Clicked previous button to navigate backward (currently at October 2008) at (911, 408) on .ui-datepicker-prev
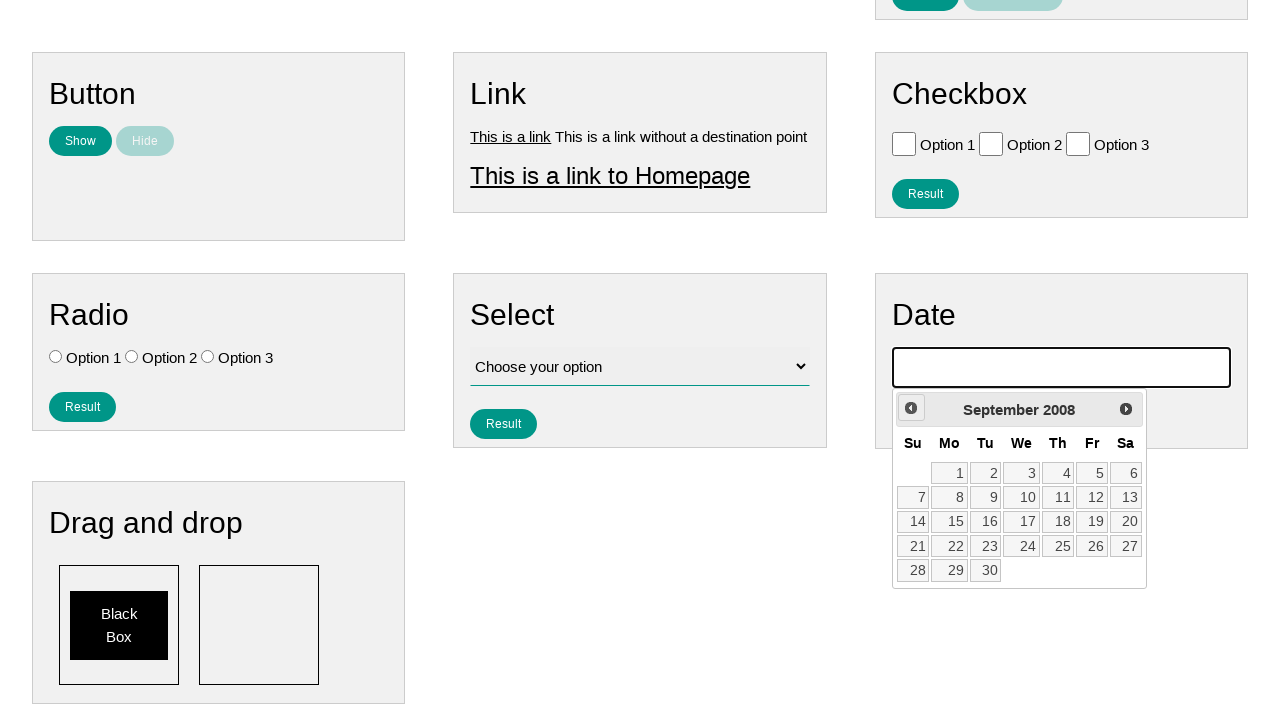

Waited for calendar to update
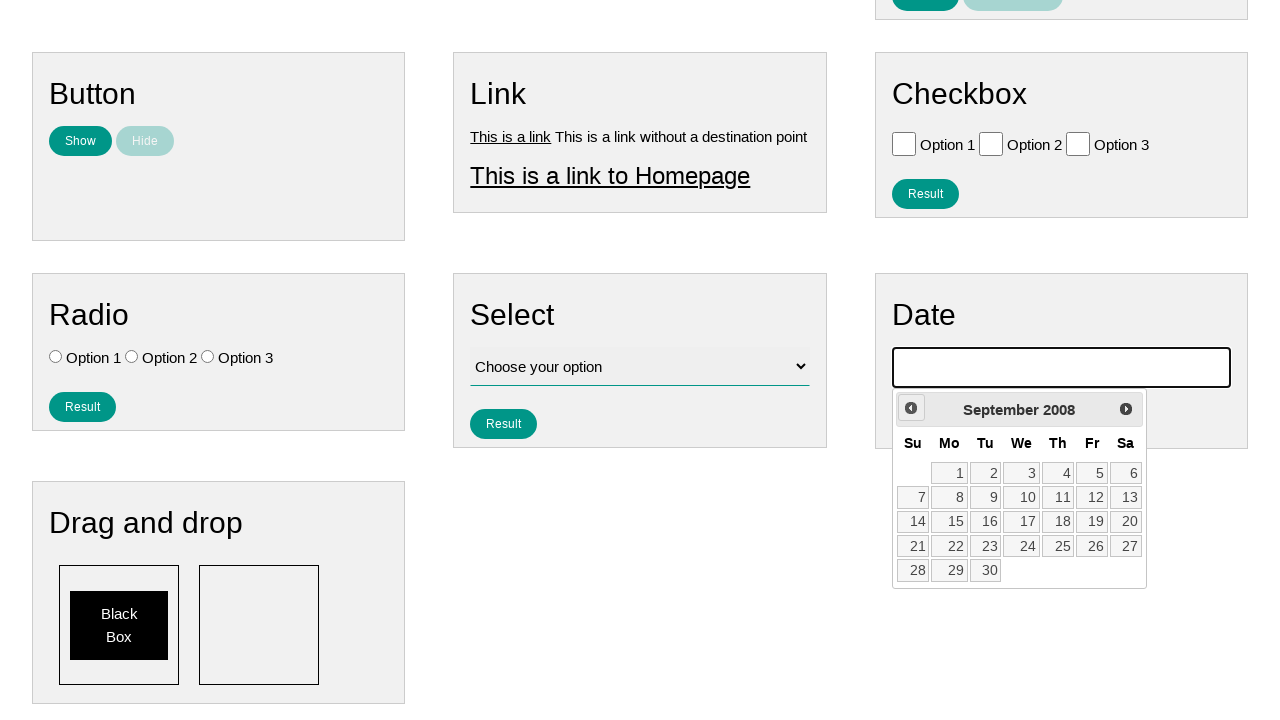

Clicked previous button to navigate backward (currently at September 2008) at (911, 408) on .ui-datepicker-prev
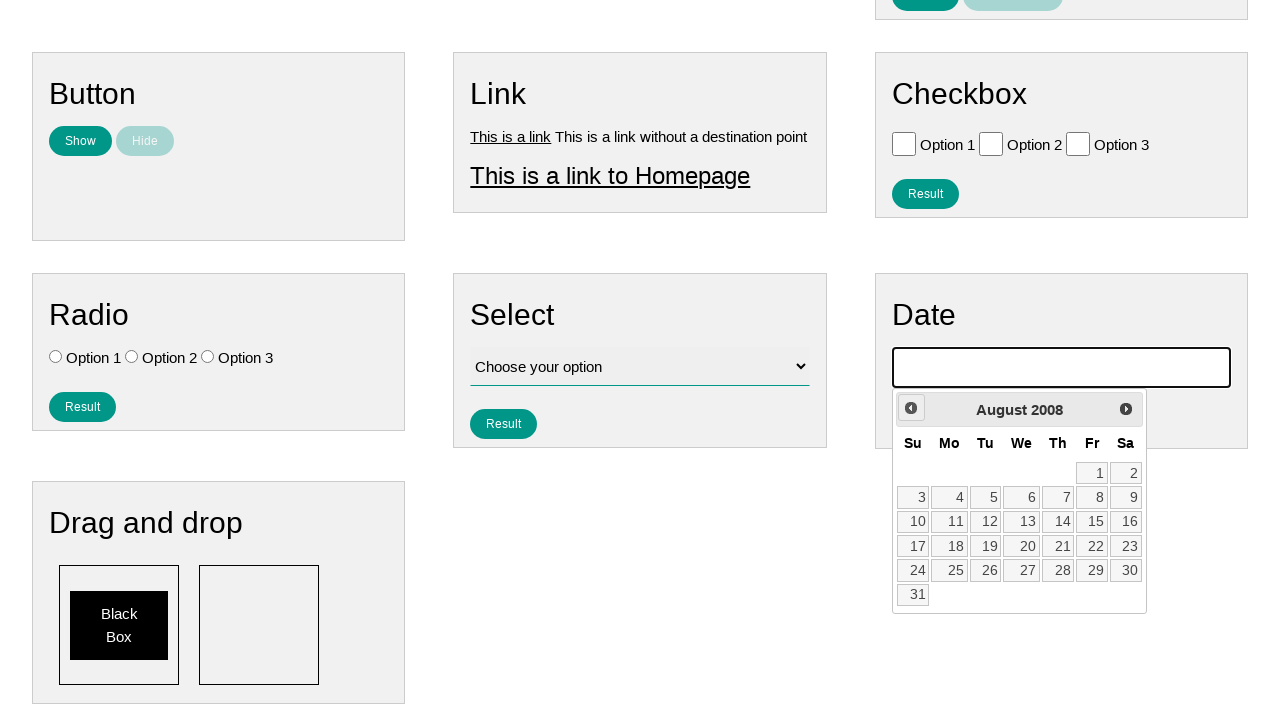

Waited for calendar to update
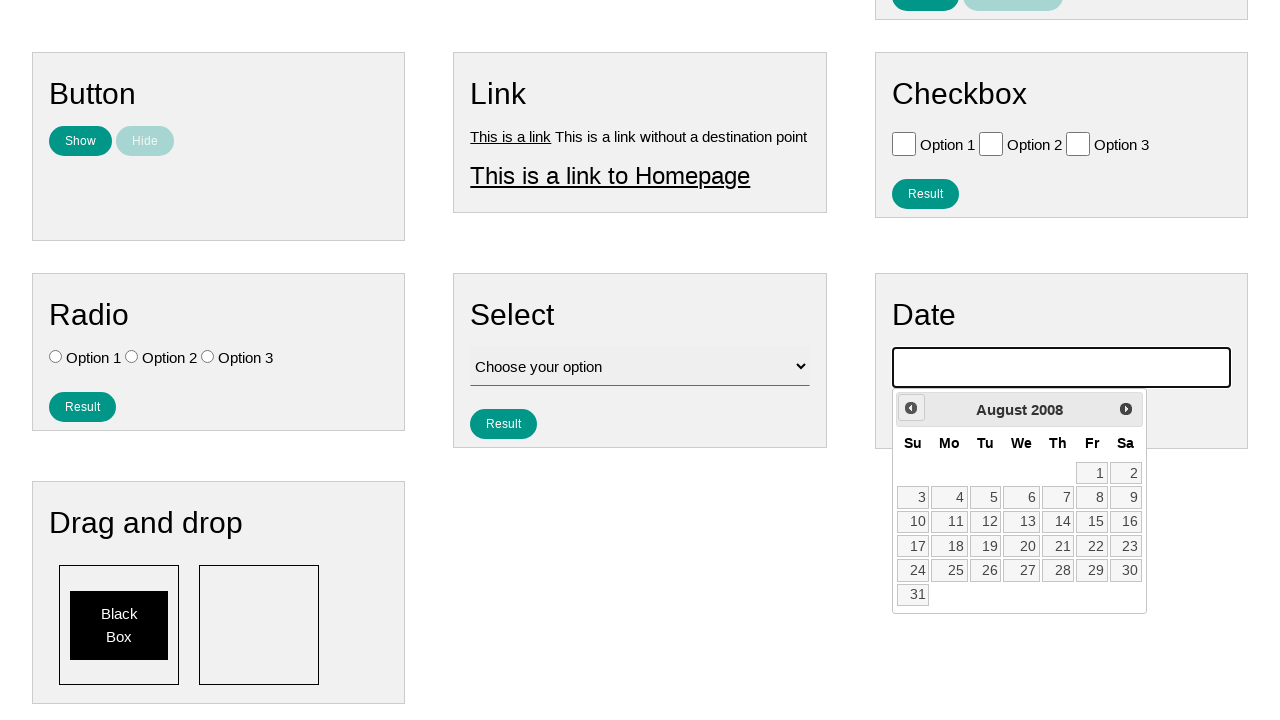

Clicked previous button to navigate backward (currently at August 2008) at (911, 408) on .ui-datepicker-prev
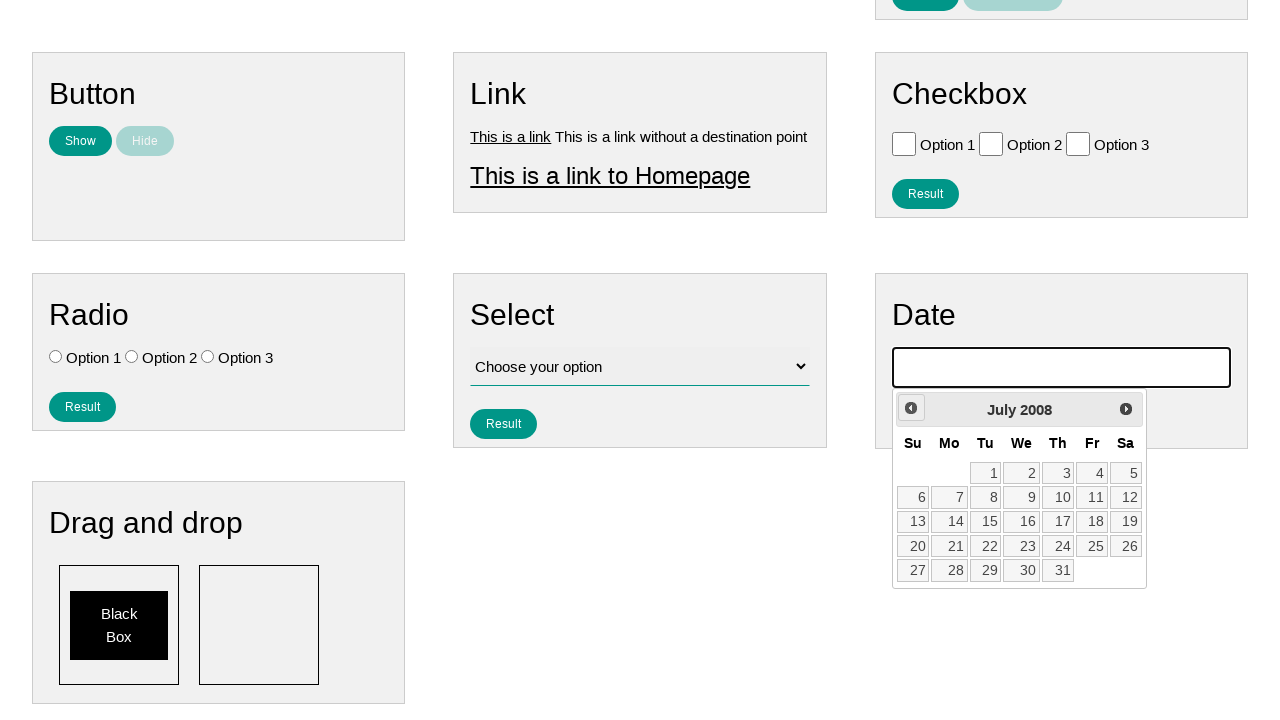

Waited for calendar to update
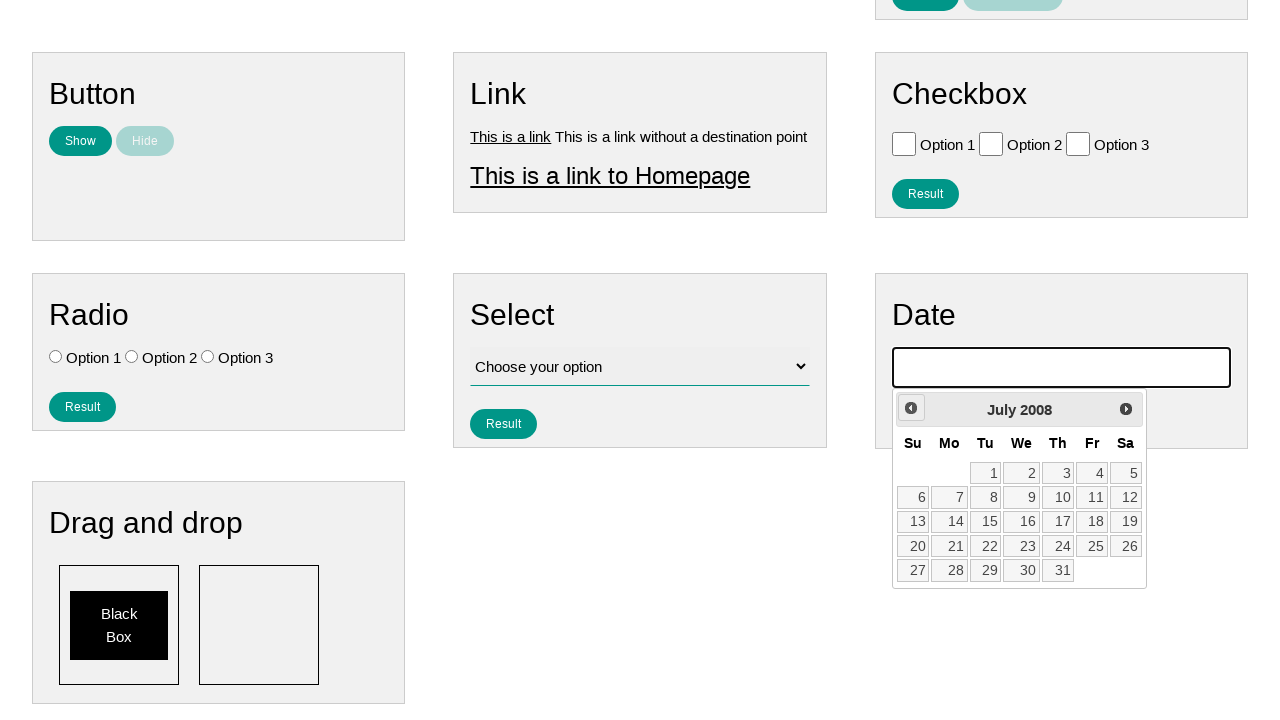

Clicked previous button to navigate backward (currently at July 2008) at (911, 408) on .ui-datepicker-prev
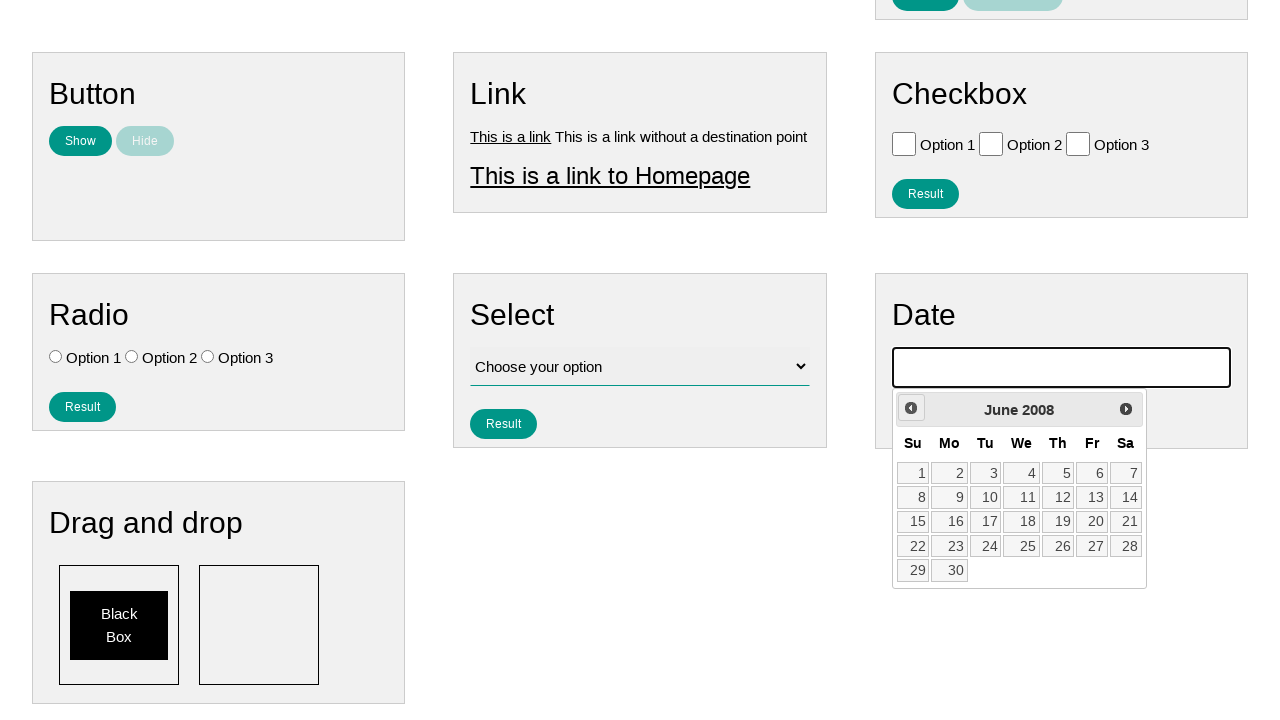

Waited for calendar to update
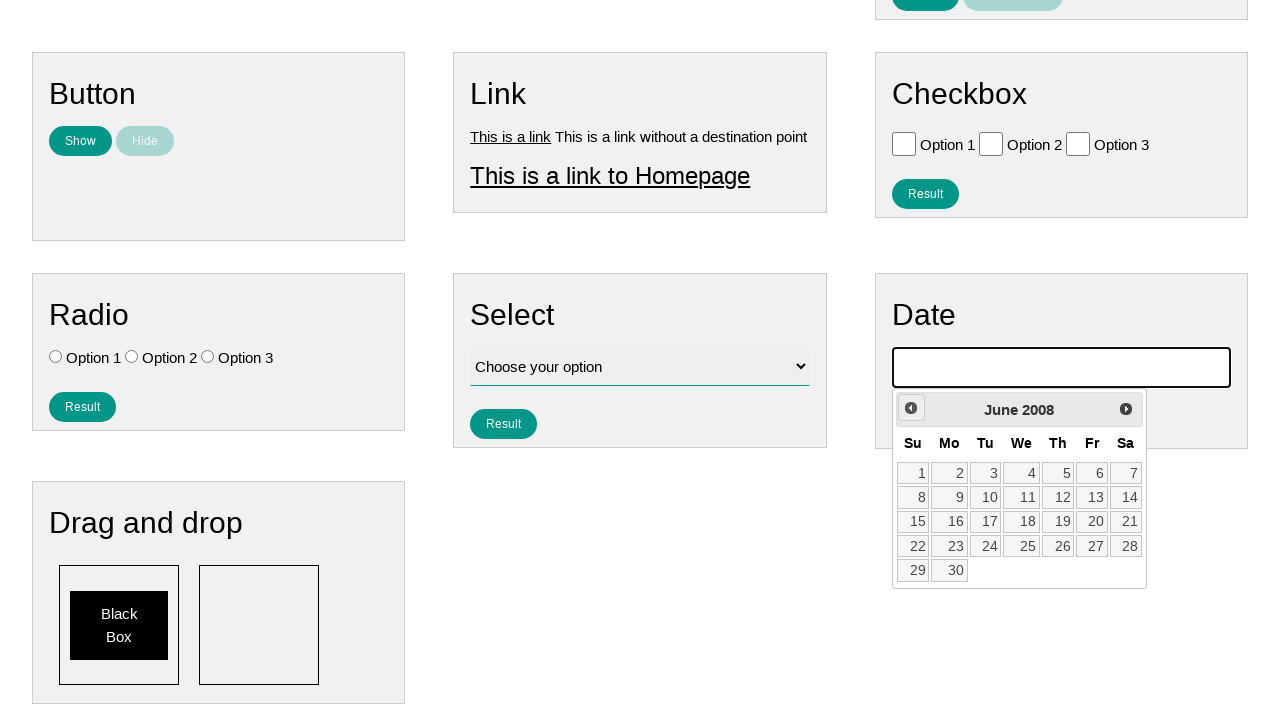

Clicked previous button to navigate backward (currently at June 2008) at (911, 408) on .ui-datepicker-prev
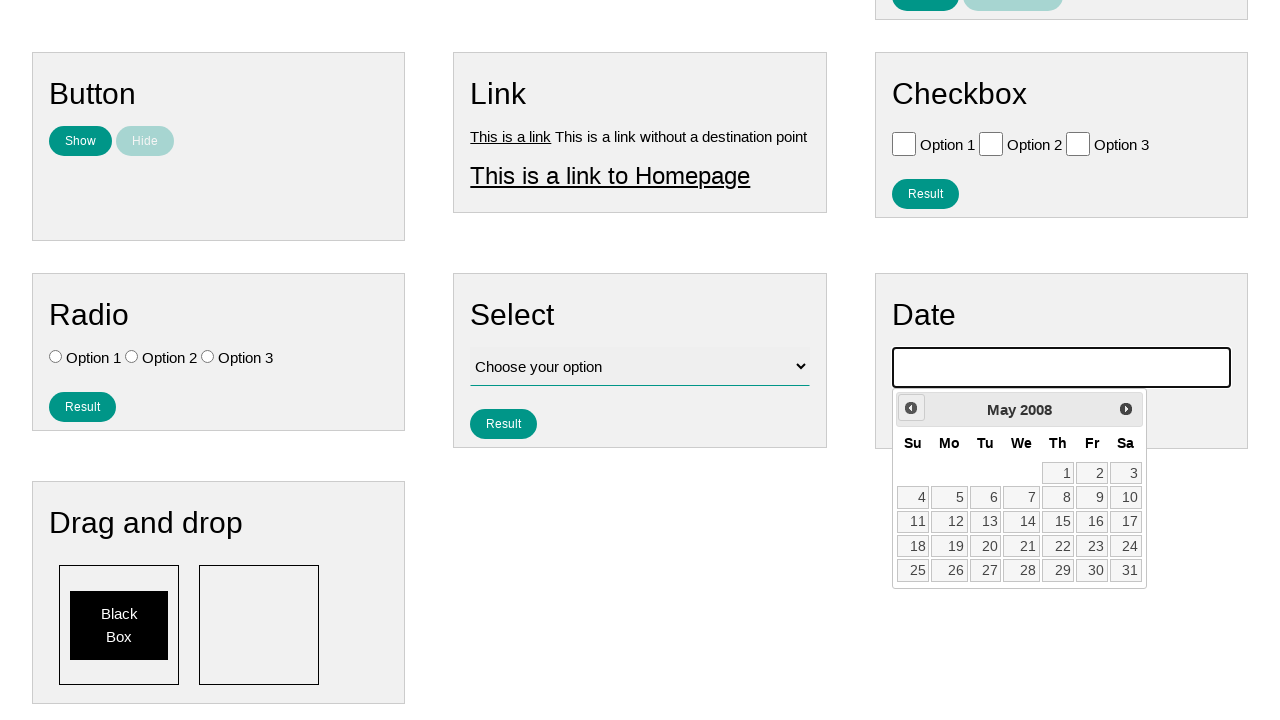

Waited for calendar to update
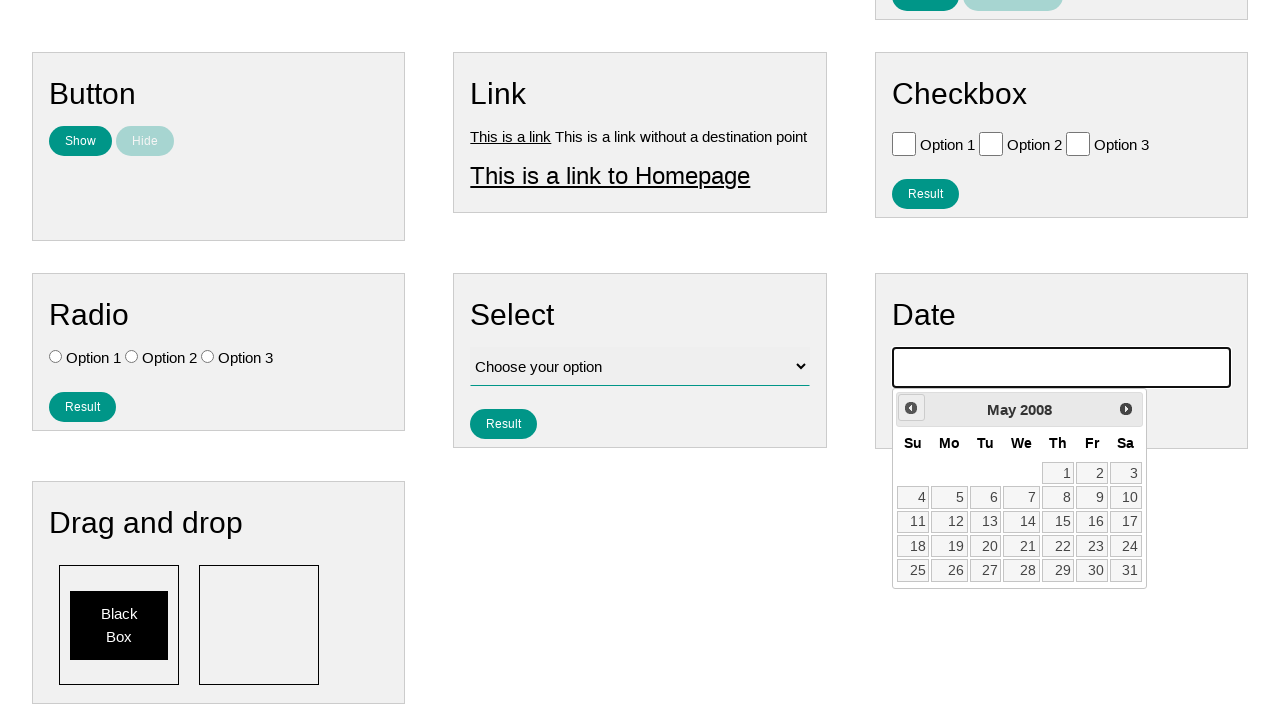

Clicked previous button to navigate backward (currently at May 2008) at (911, 408) on .ui-datepicker-prev
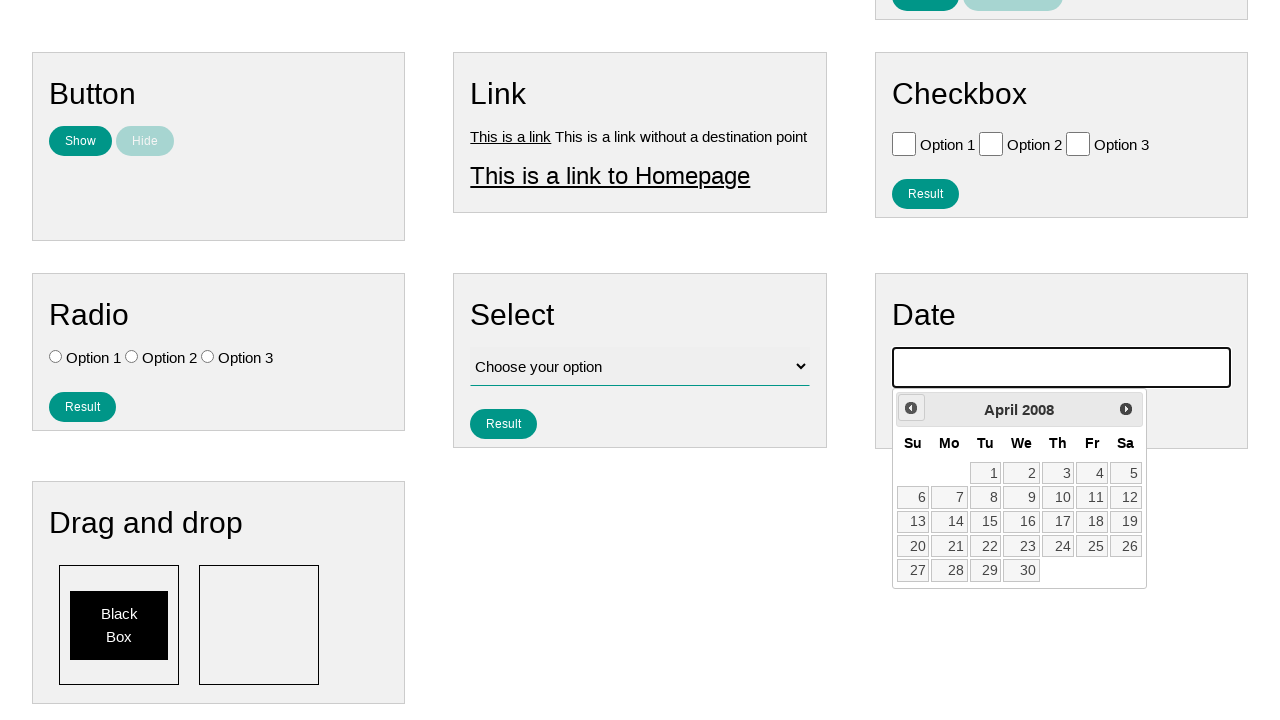

Waited for calendar to update
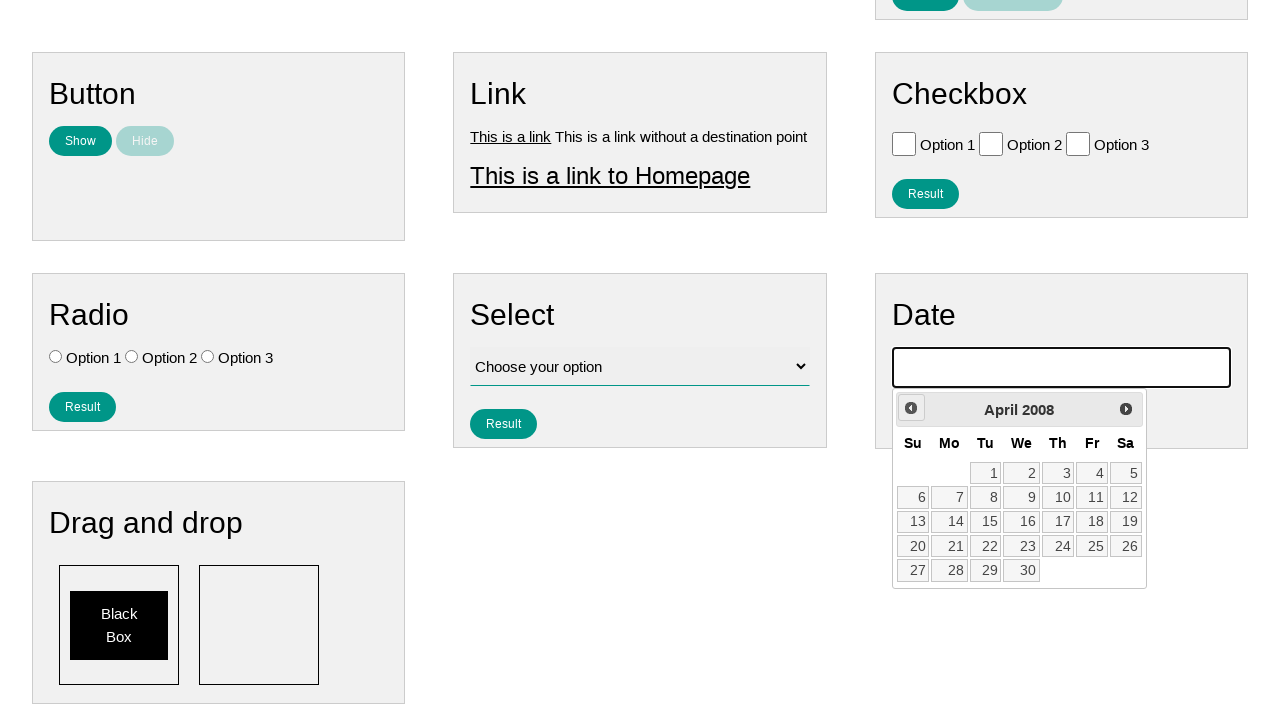

Clicked previous button to navigate backward (currently at April 2008) at (911, 408) on .ui-datepicker-prev
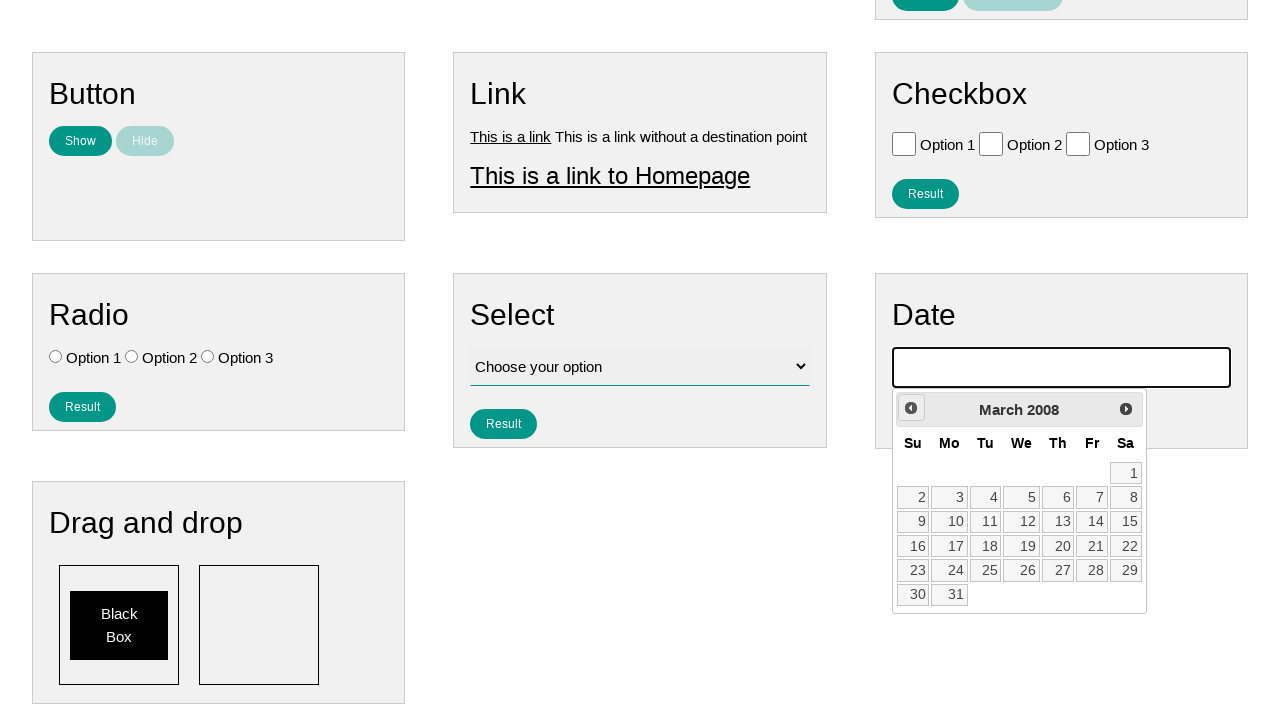

Waited for calendar to update
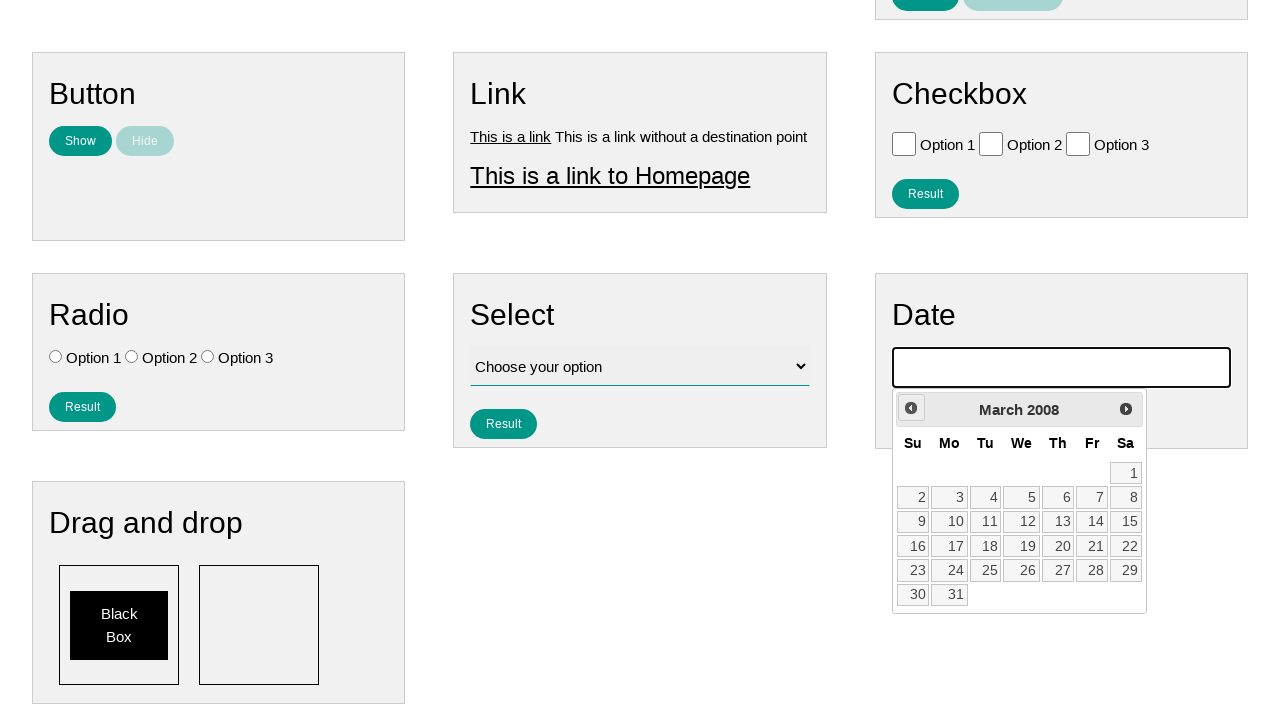

Clicked previous button to navigate backward (currently at March 2008) at (911, 408) on .ui-datepicker-prev
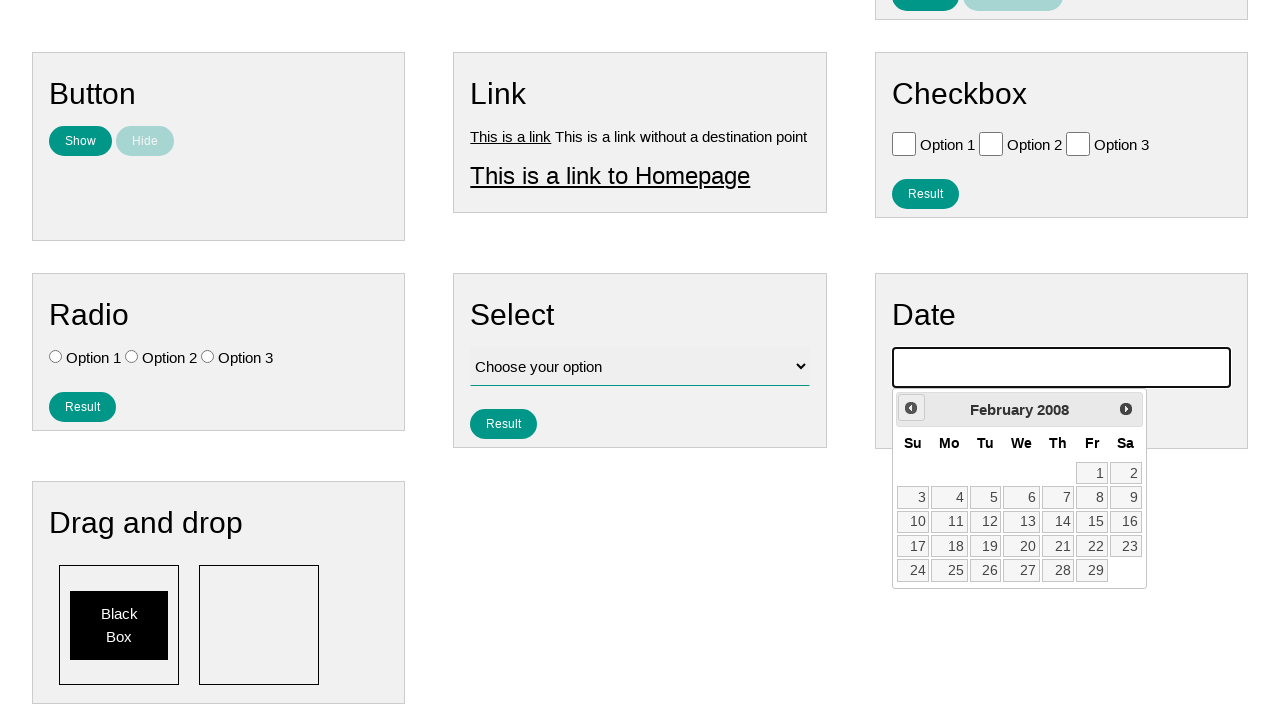

Waited for calendar to update
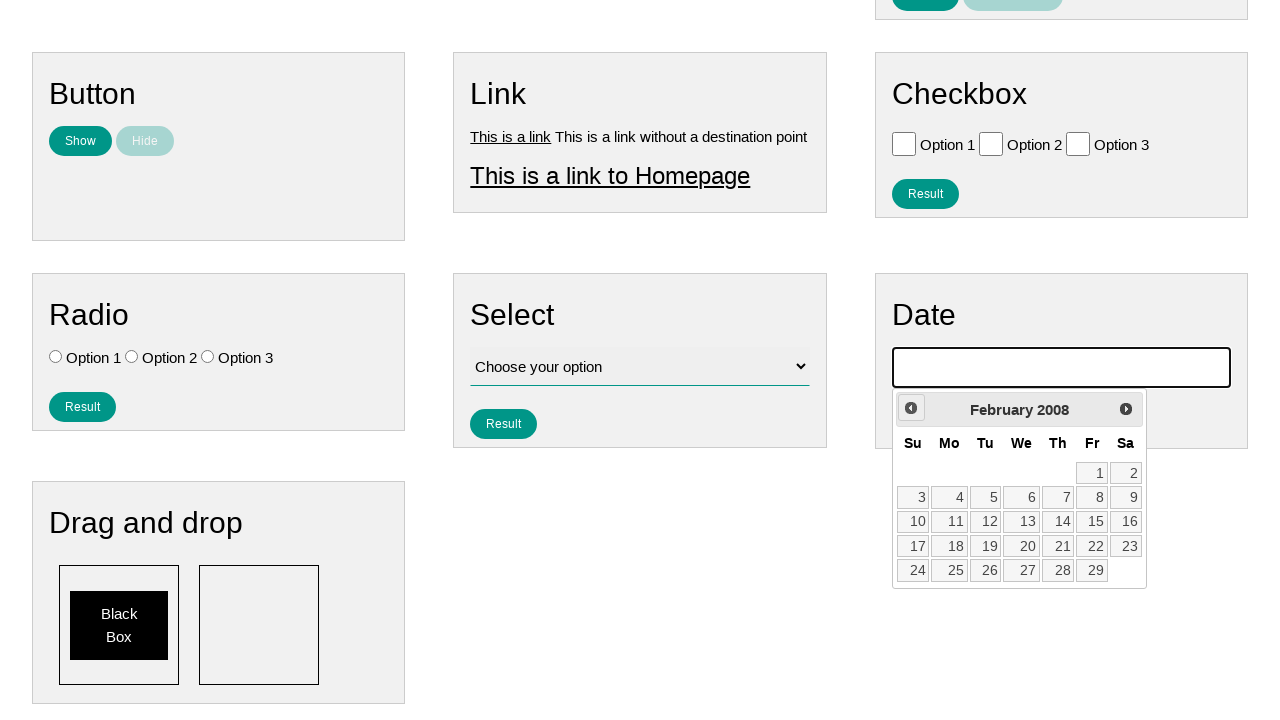

Clicked previous button to navigate backward (currently at February 2008) at (911, 408) on .ui-datepicker-prev
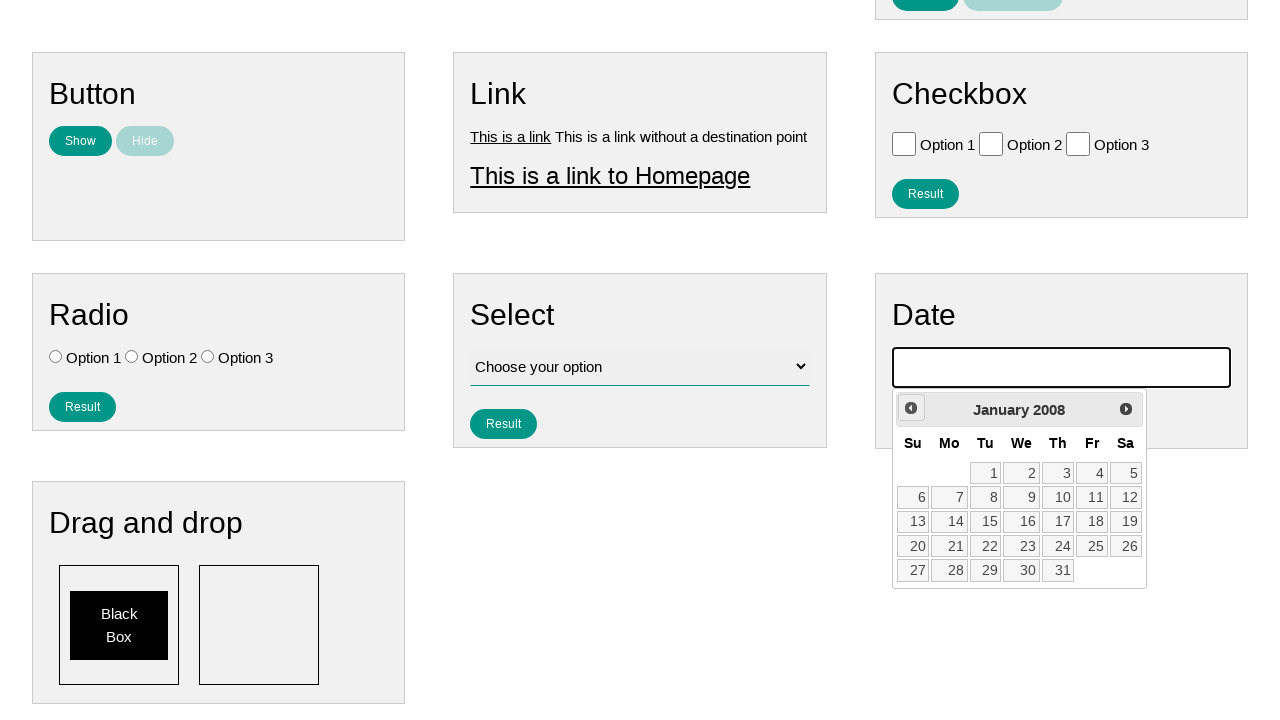

Waited for calendar to update
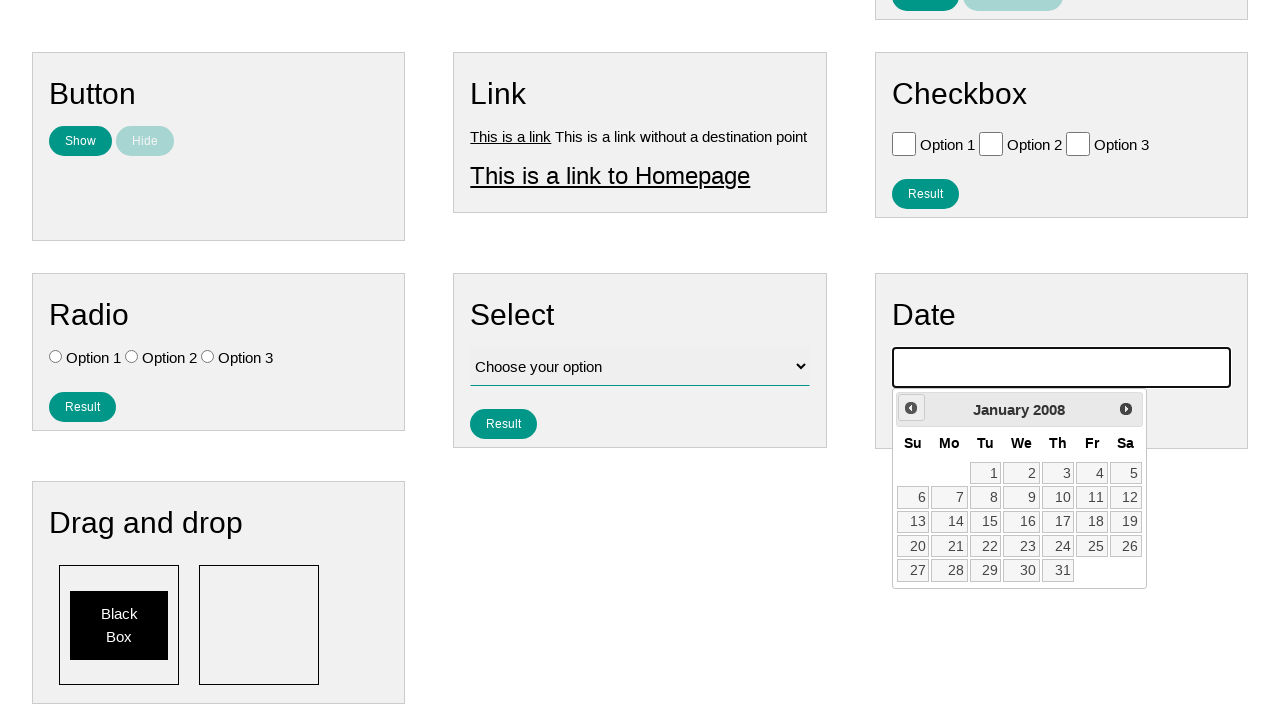

Clicked previous button to navigate backward (currently at January 2008) at (911, 408) on .ui-datepicker-prev
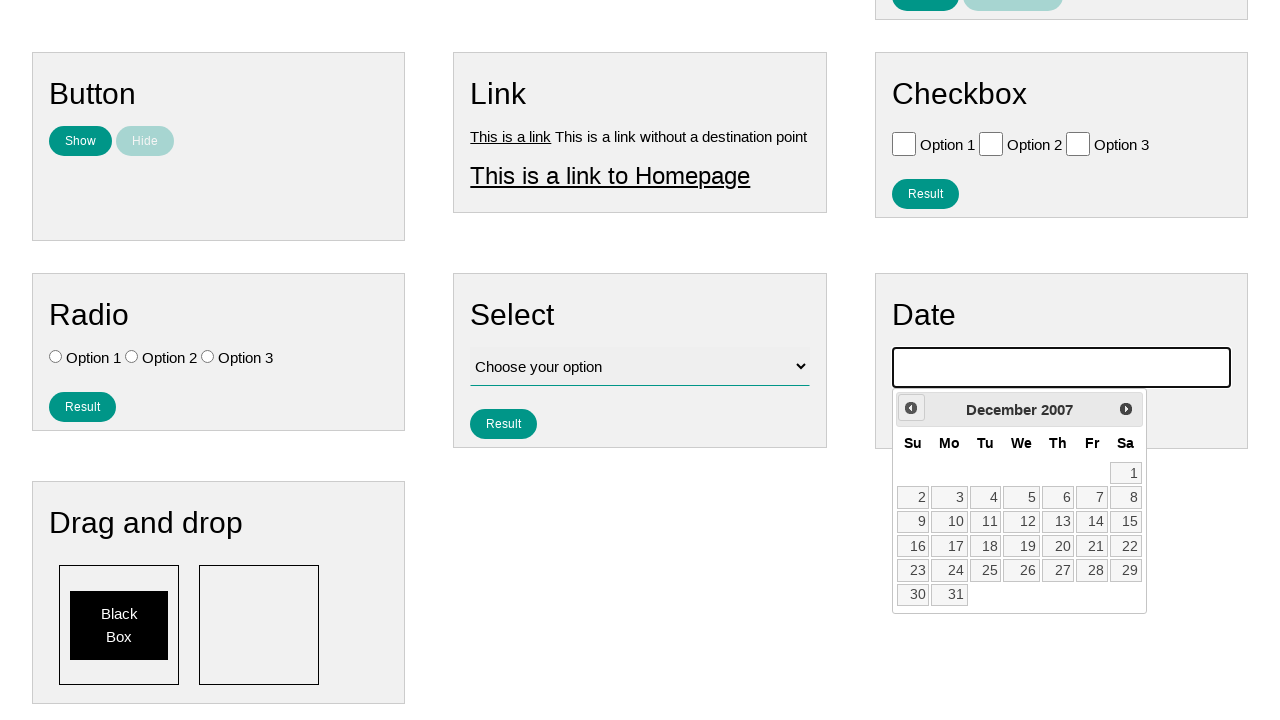

Waited for calendar to update
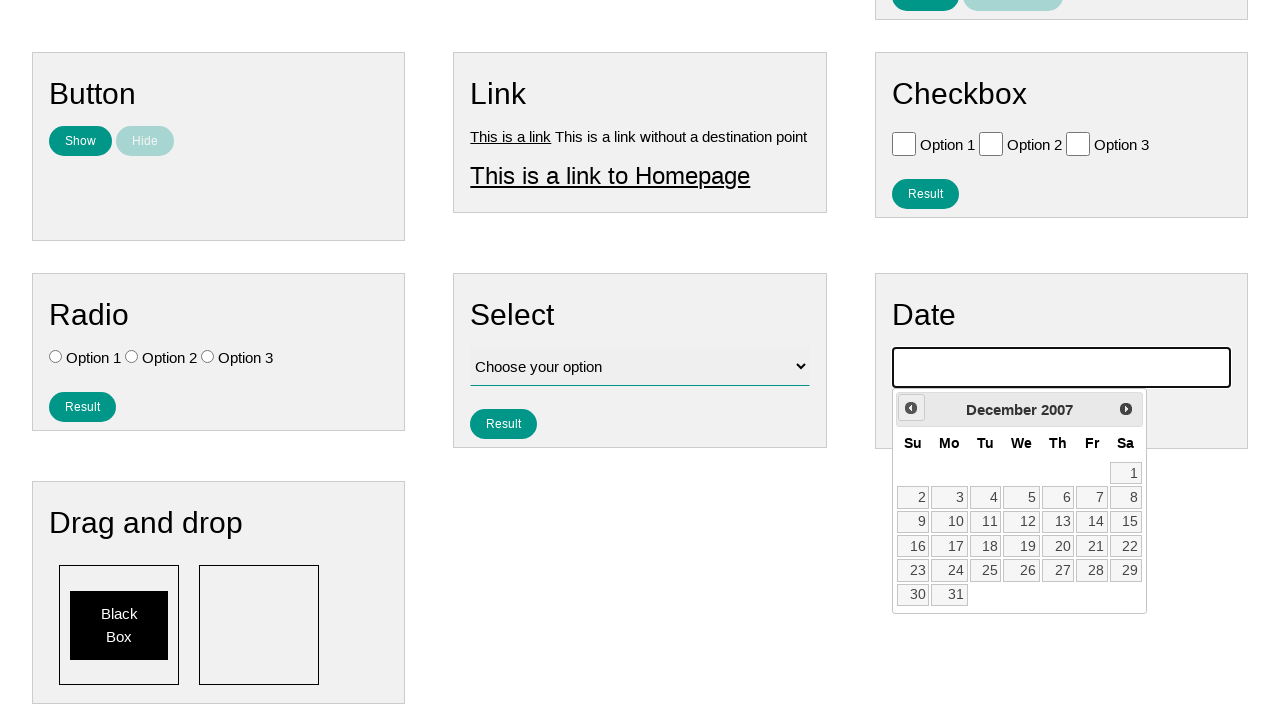

Clicked previous button to navigate backward (currently at December 2007) at (911, 408) on .ui-datepicker-prev
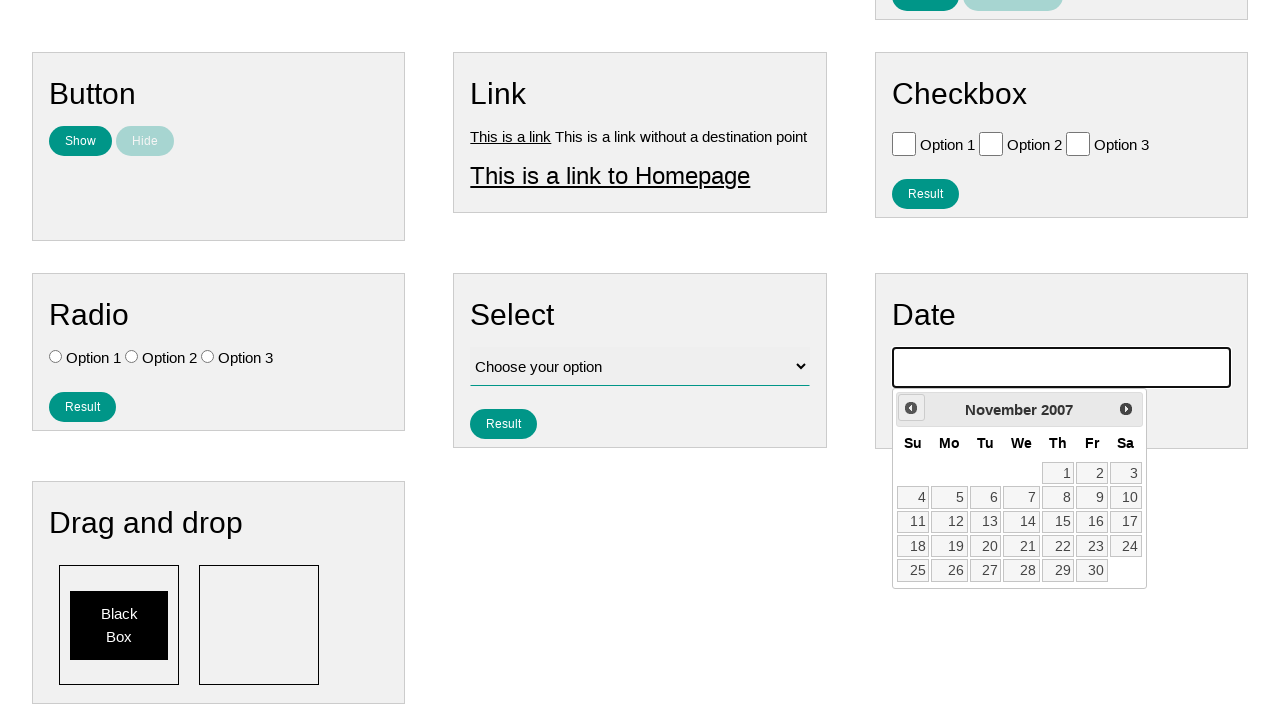

Waited for calendar to update
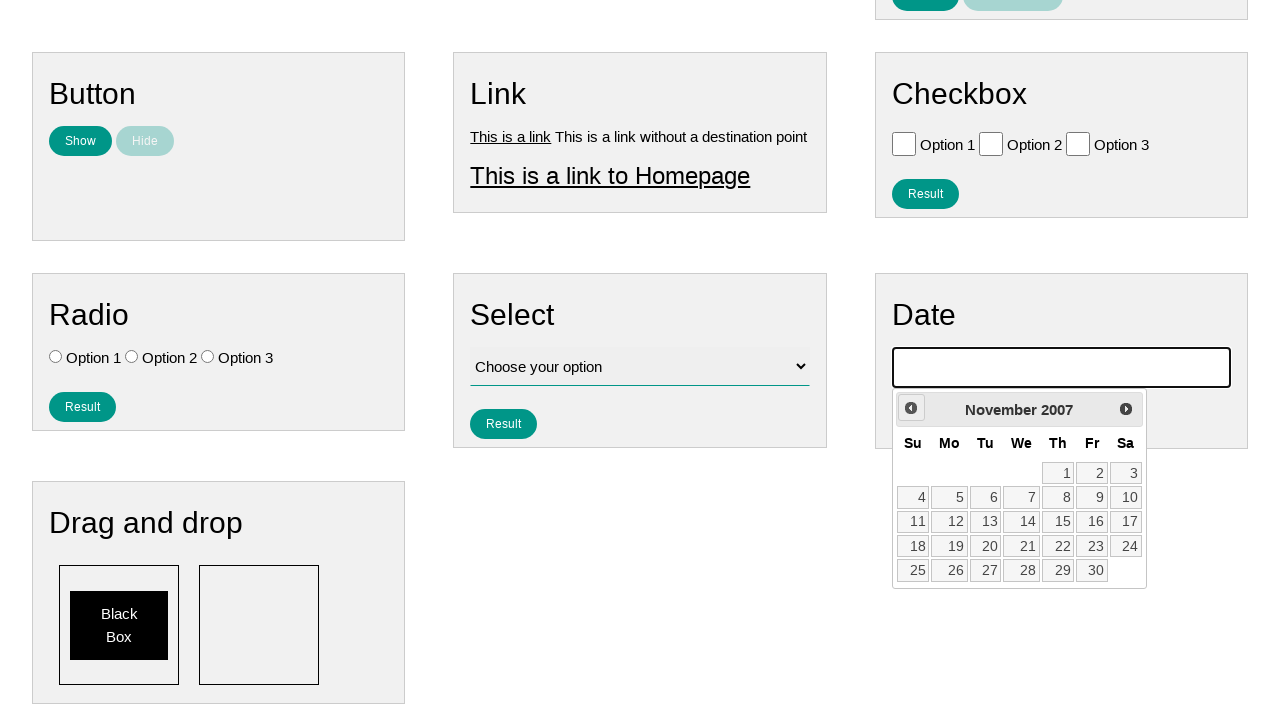

Clicked previous button to navigate backward (currently at November 2007) at (911, 408) on .ui-datepicker-prev
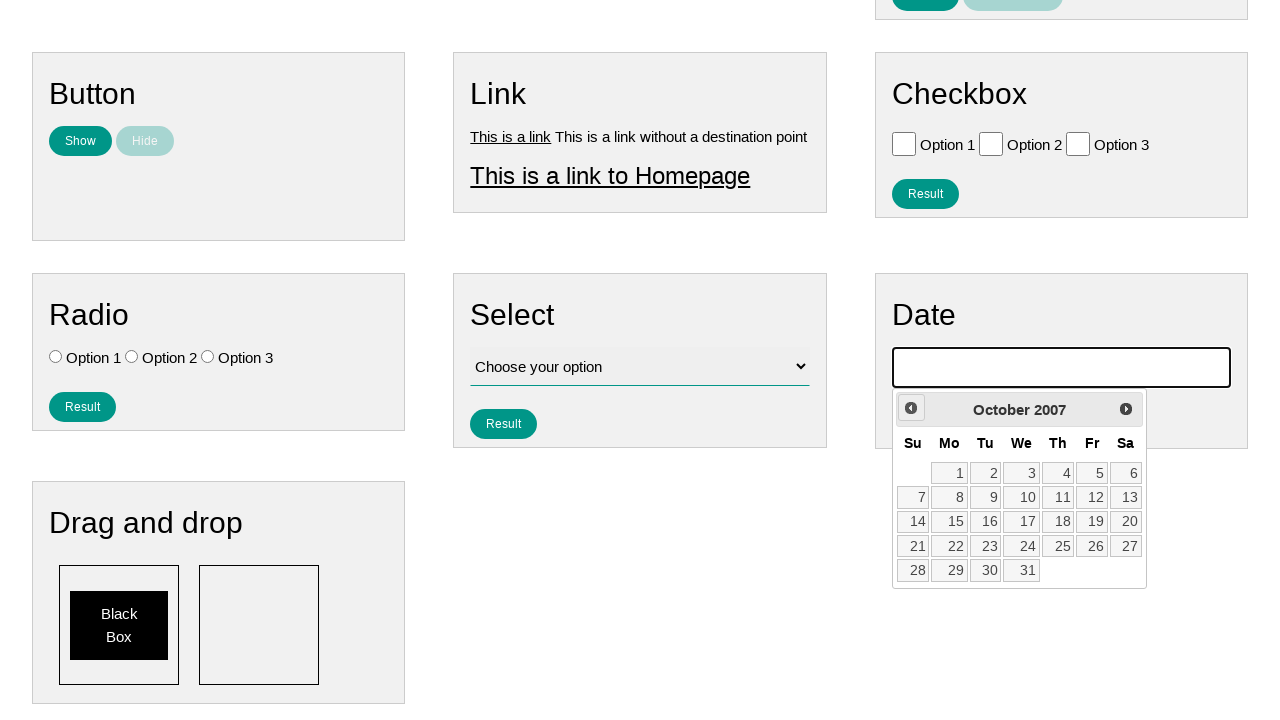

Waited for calendar to update
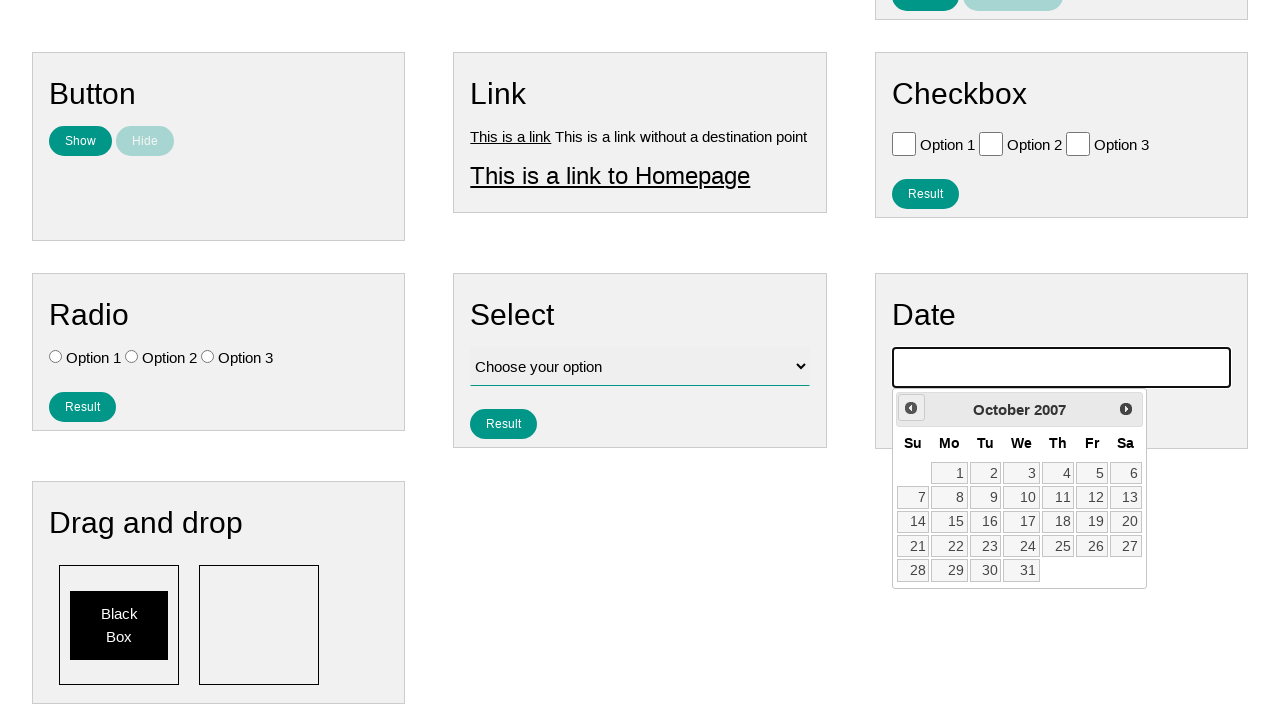

Clicked previous button to navigate backward (currently at October 2007) at (911, 408) on .ui-datepicker-prev
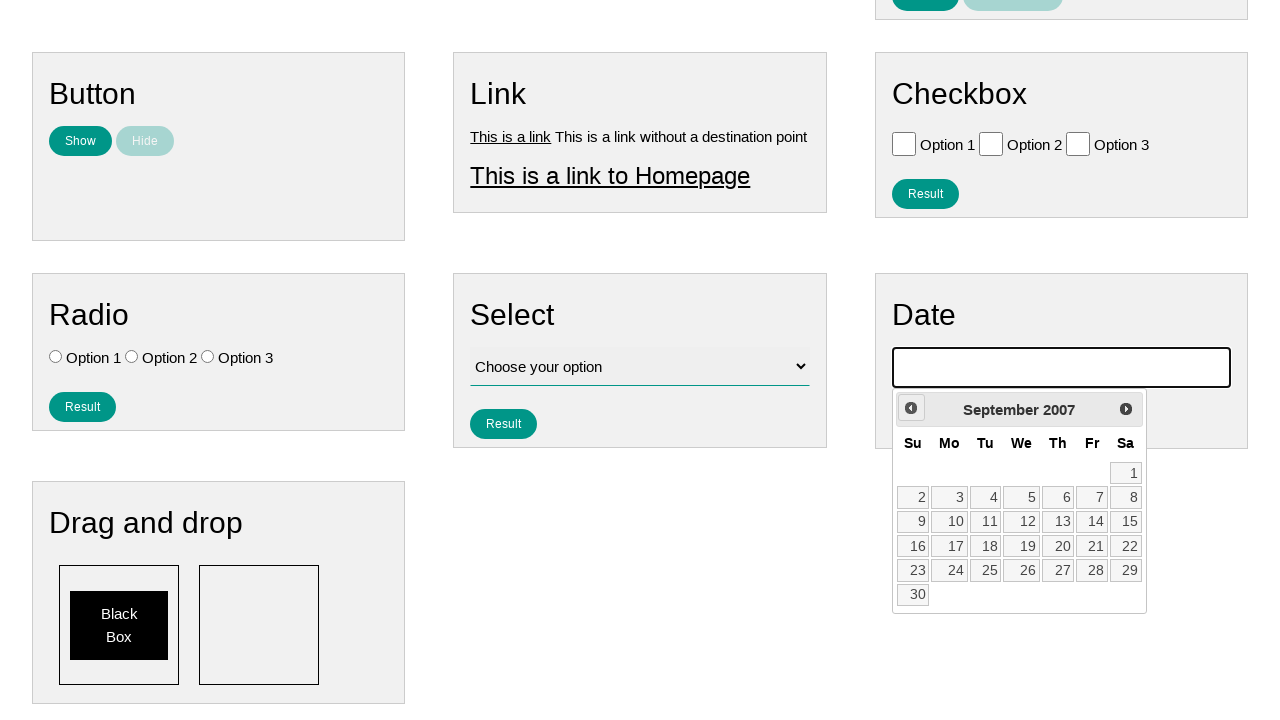

Waited for calendar to update
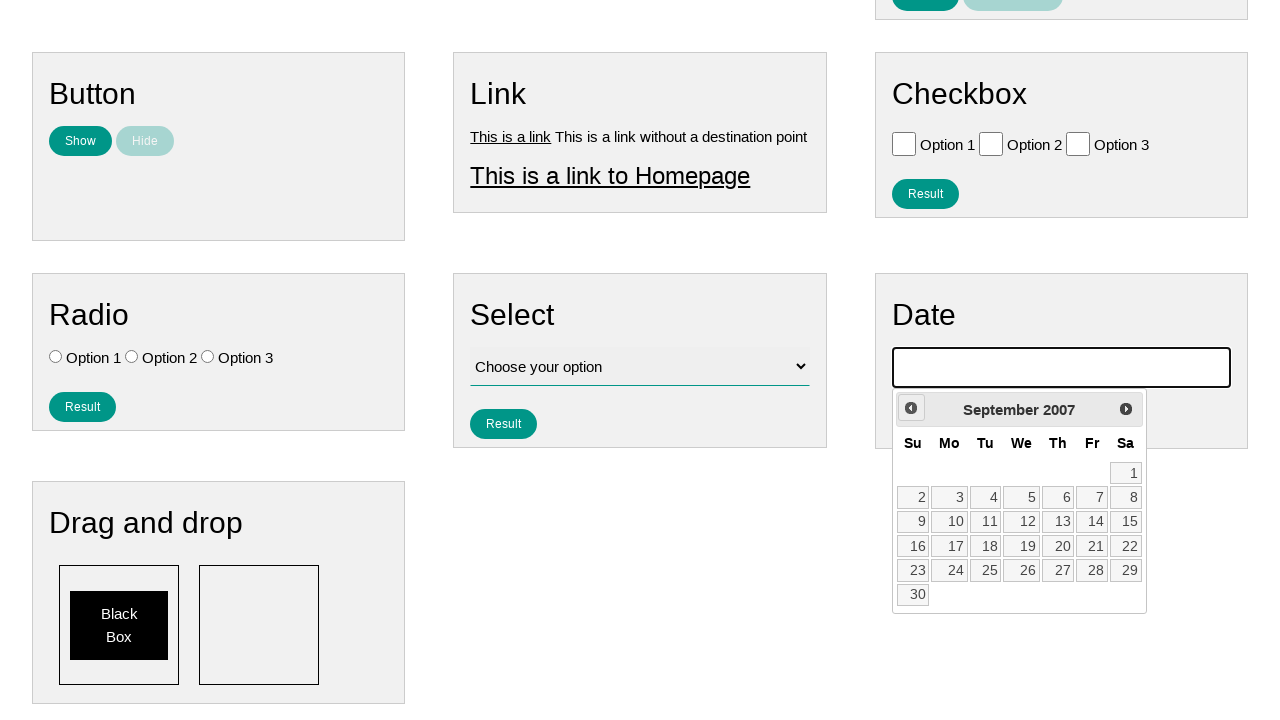

Clicked previous button to navigate backward (currently at September 2007) at (911, 408) on .ui-datepicker-prev
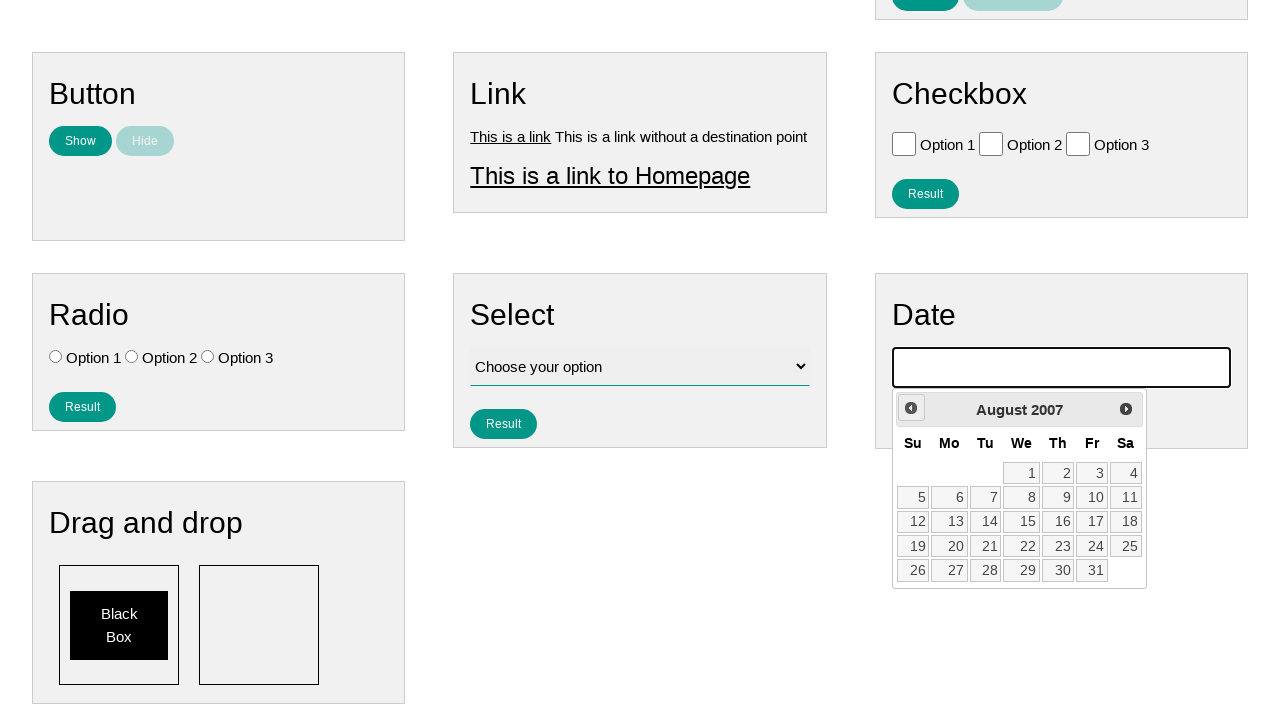

Waited for calendar to update
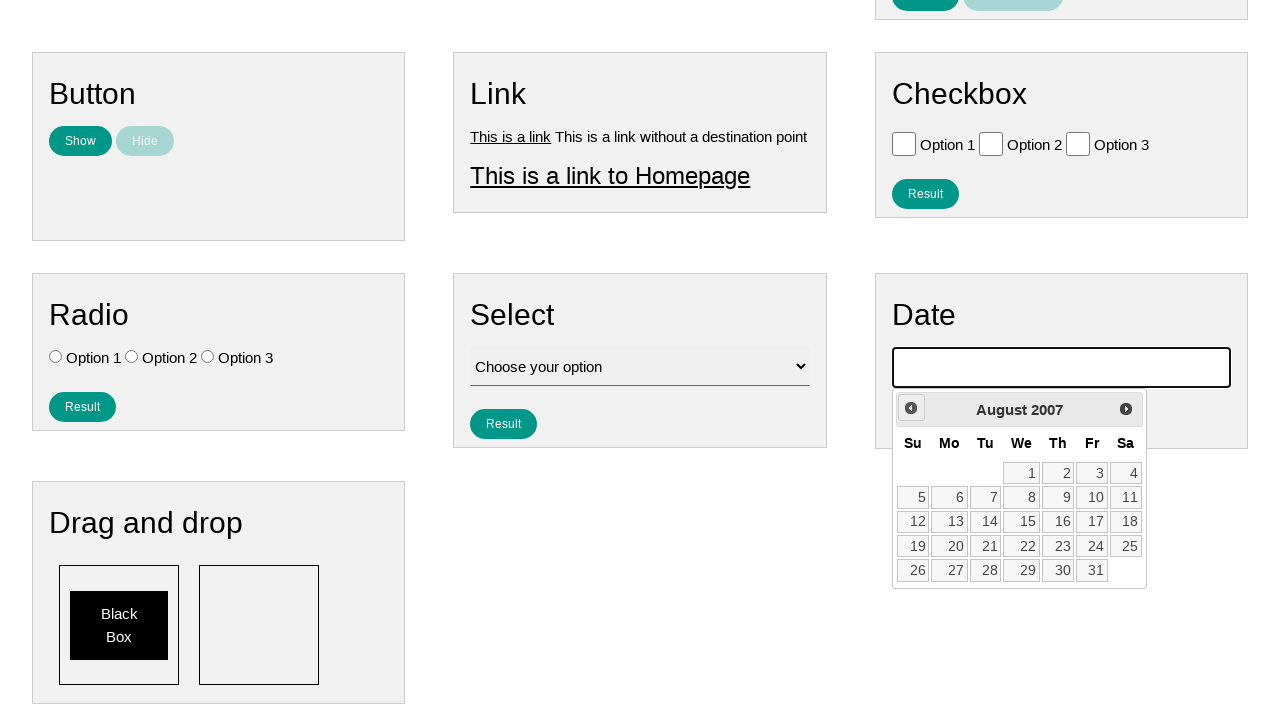

Clicked previous button to navigate backward (currently at August 2007) at (911, 408) on .ui-datepicker-prev
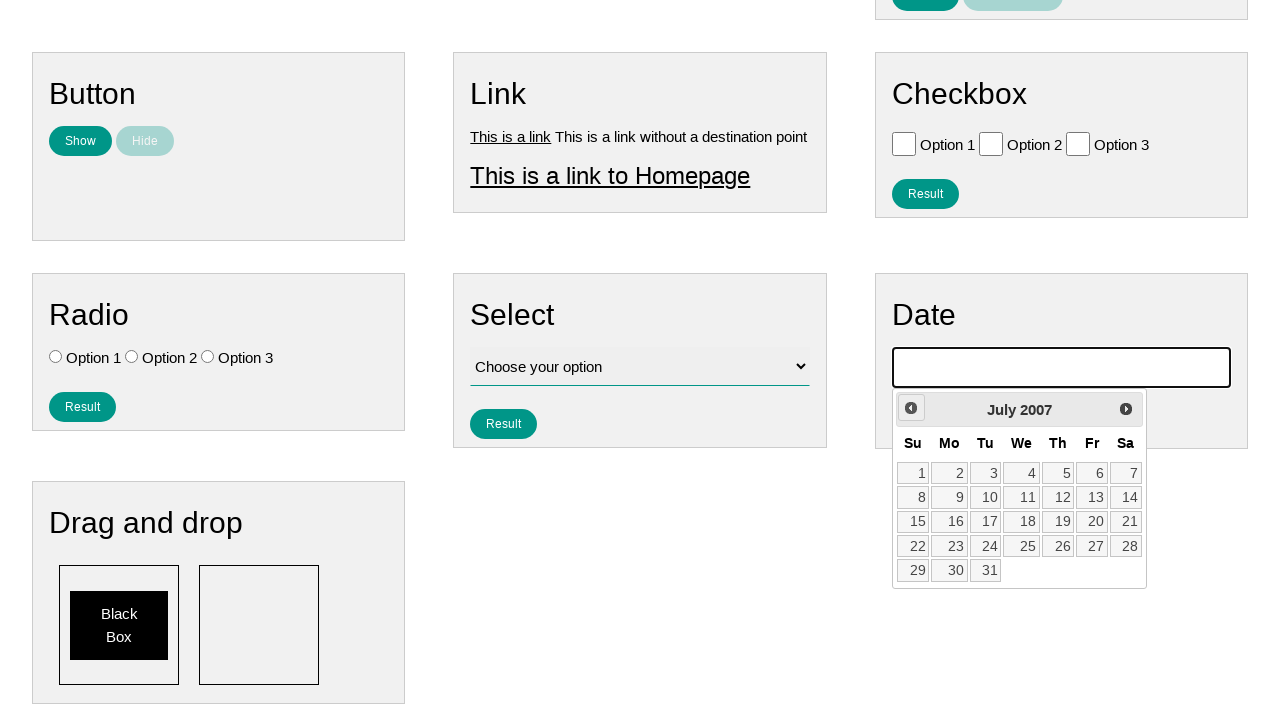

Waited for calendar to update
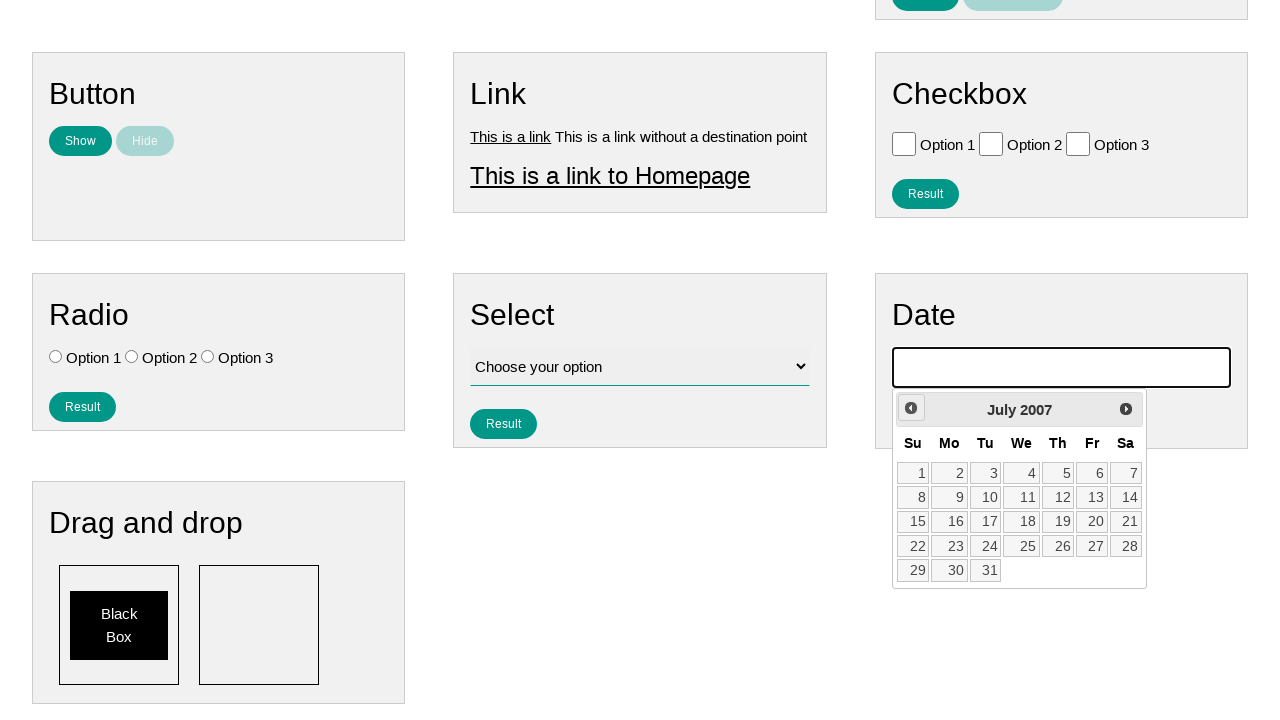

Successfully navigated to July 2007
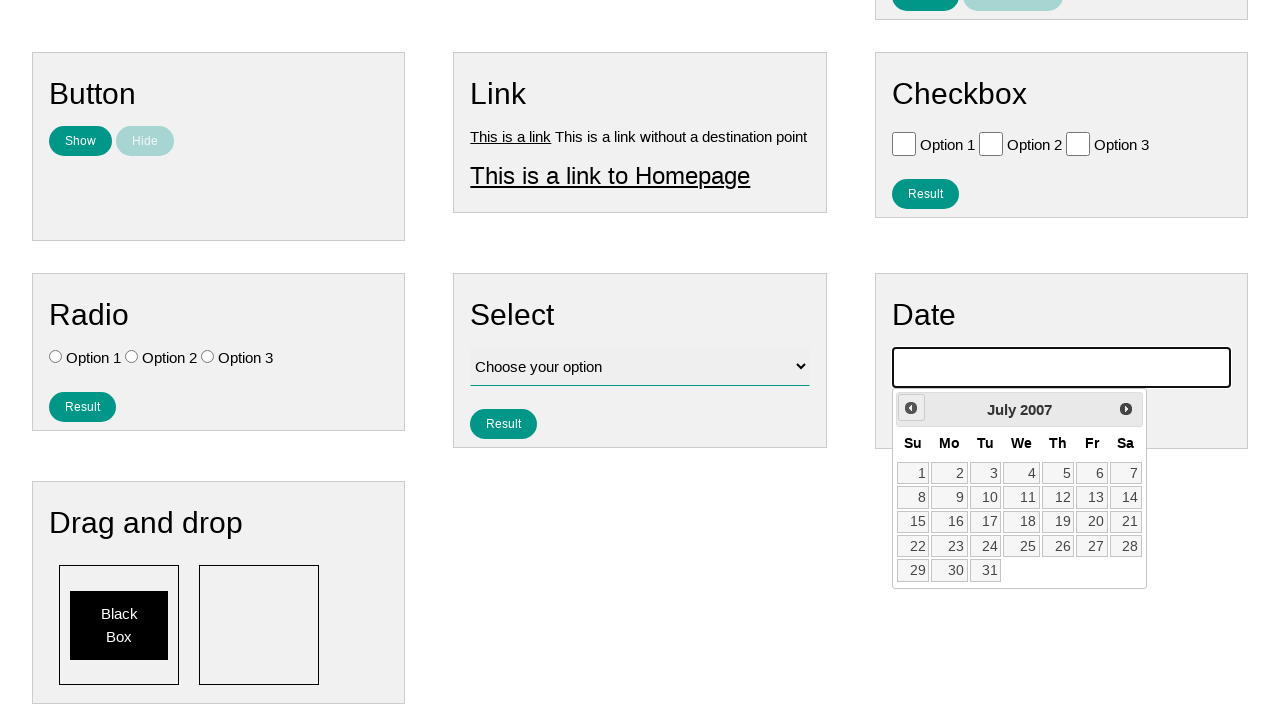

Selected day 4 in July 2007 at (1022, 473) on xpath=//a[text()='4']
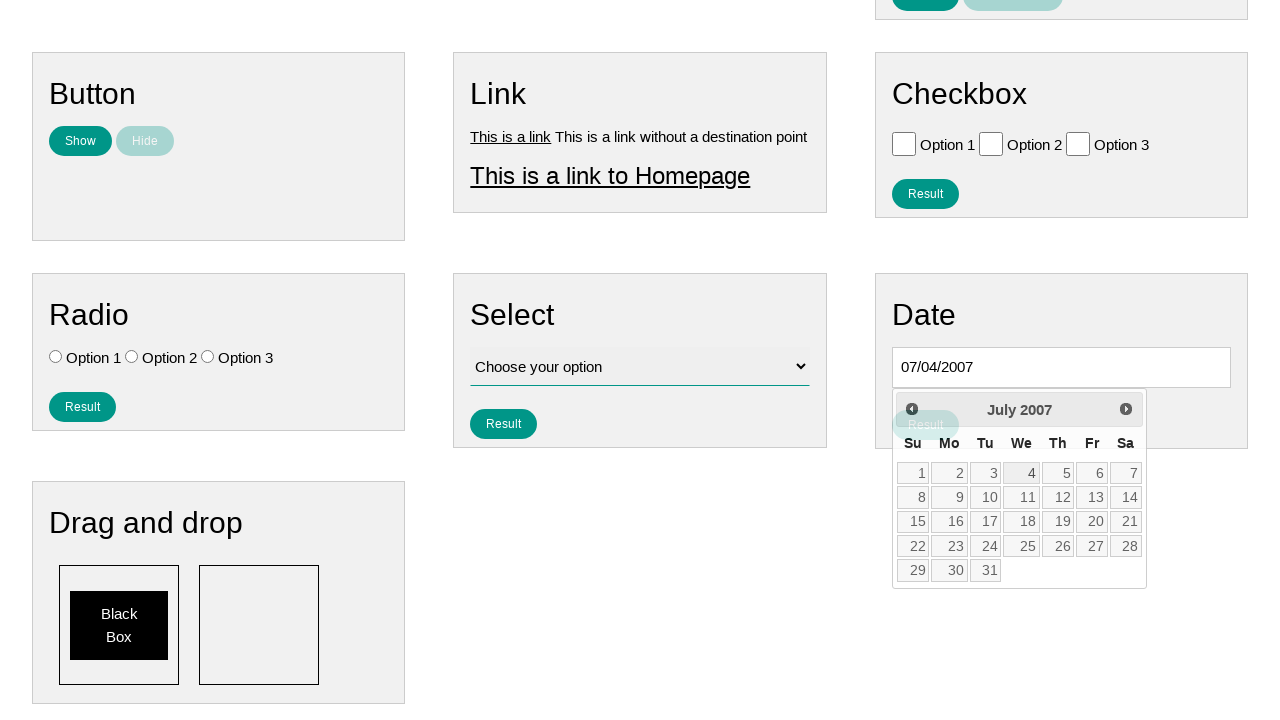

Clicked result button to confirm date selection at (925, 425) on #result_button_date
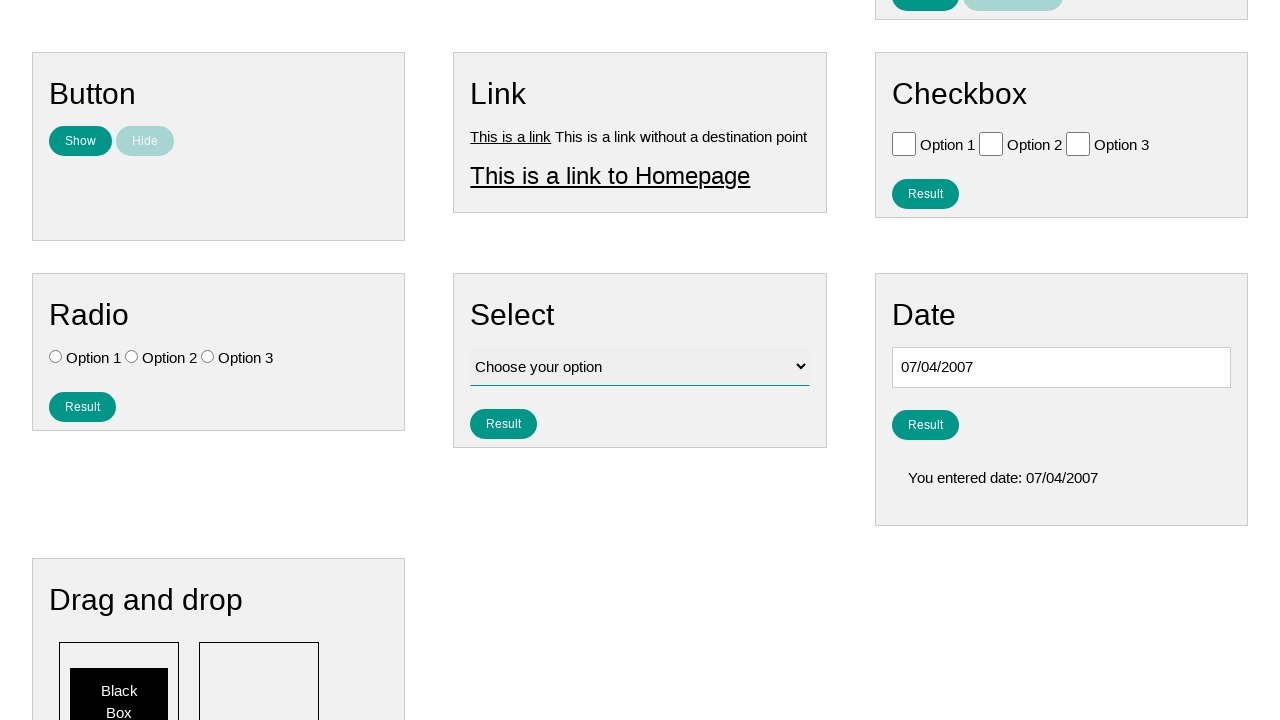

Date selection result displayed
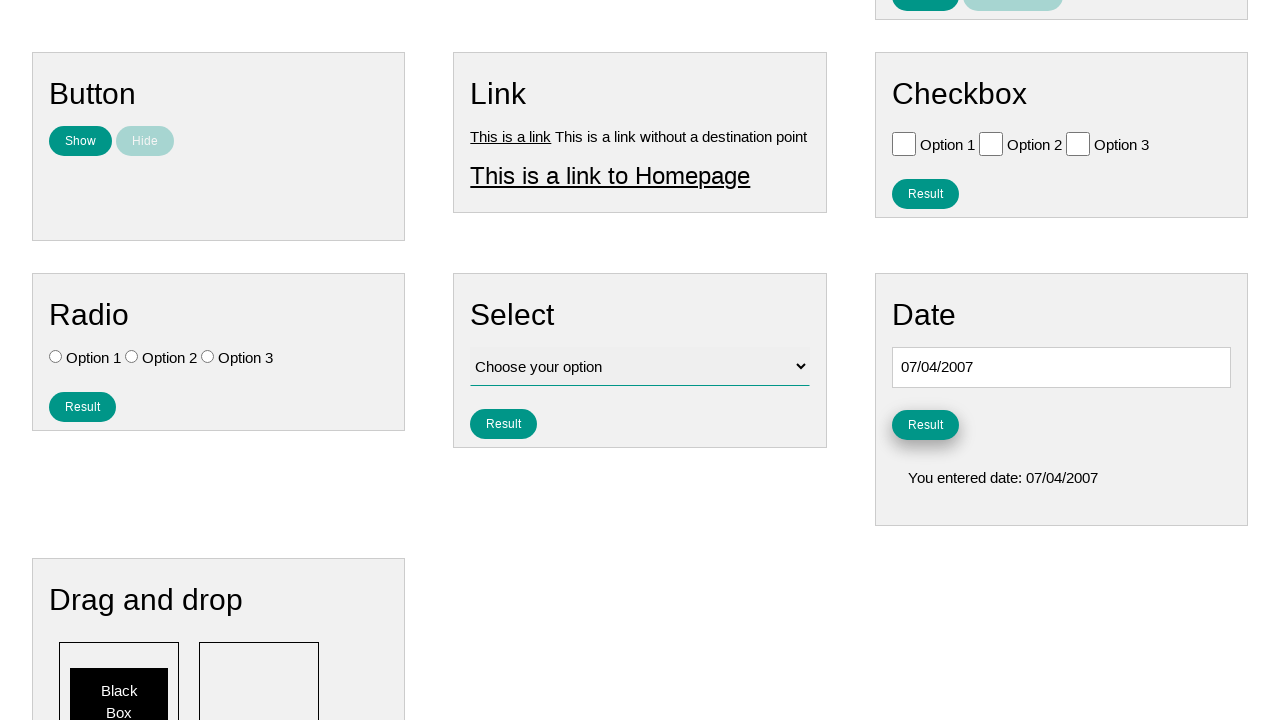

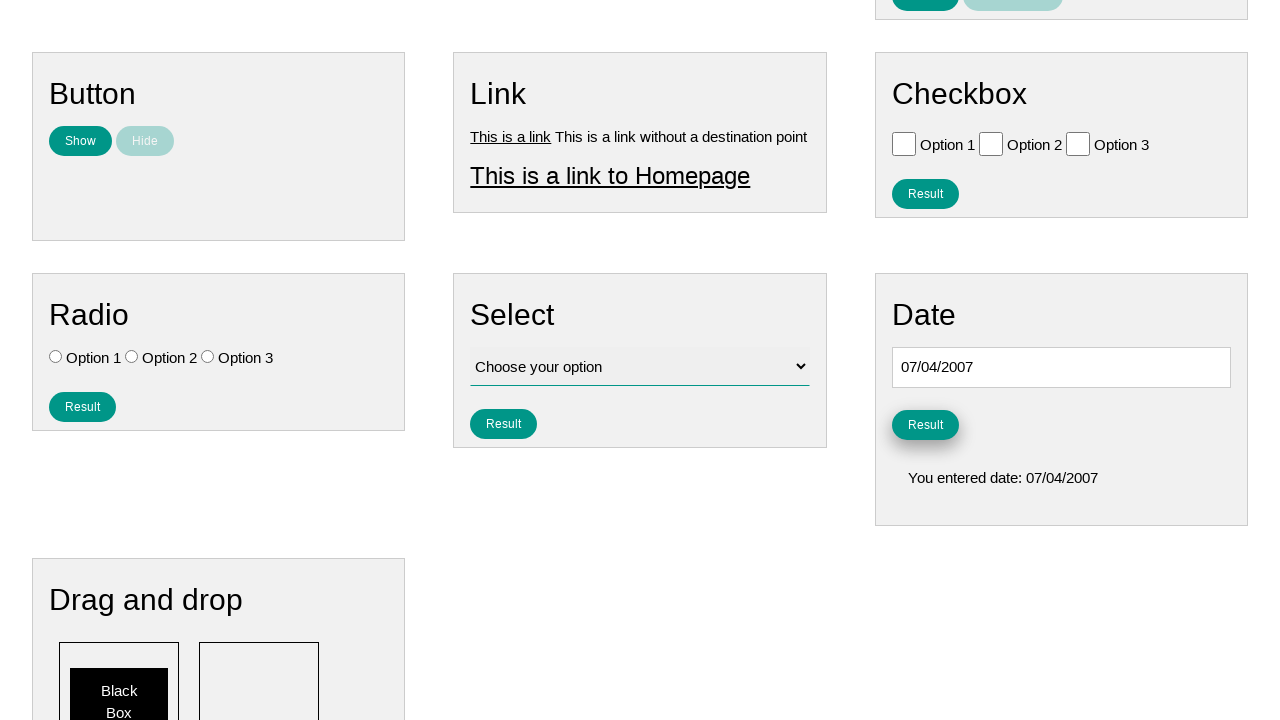